Tests calendar date picker functionality by selecting dates on two different date pickers, navigating through months to find the target dates (June 5, 2015 and June 5, 2025).

Starting URL: https://www.hyrtutorials.com/p/calendar-practice.html

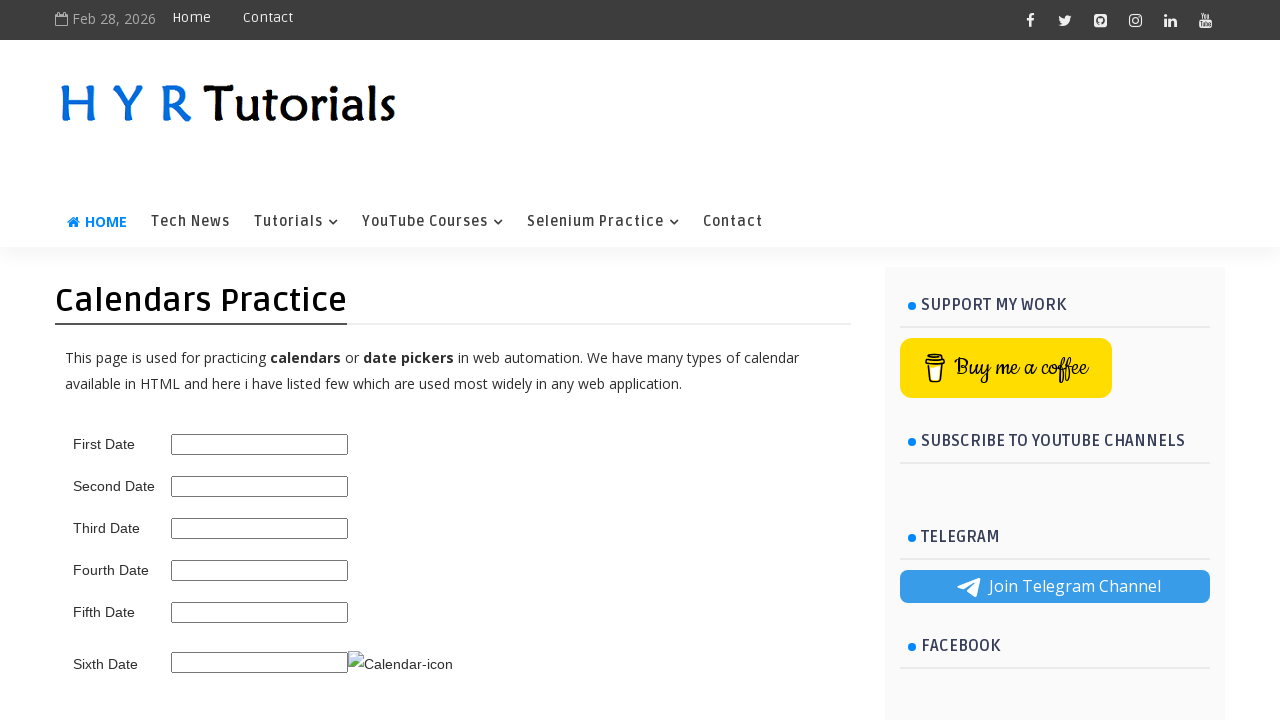

Clicked on first date picker at (260, 444) on #first_date_picker
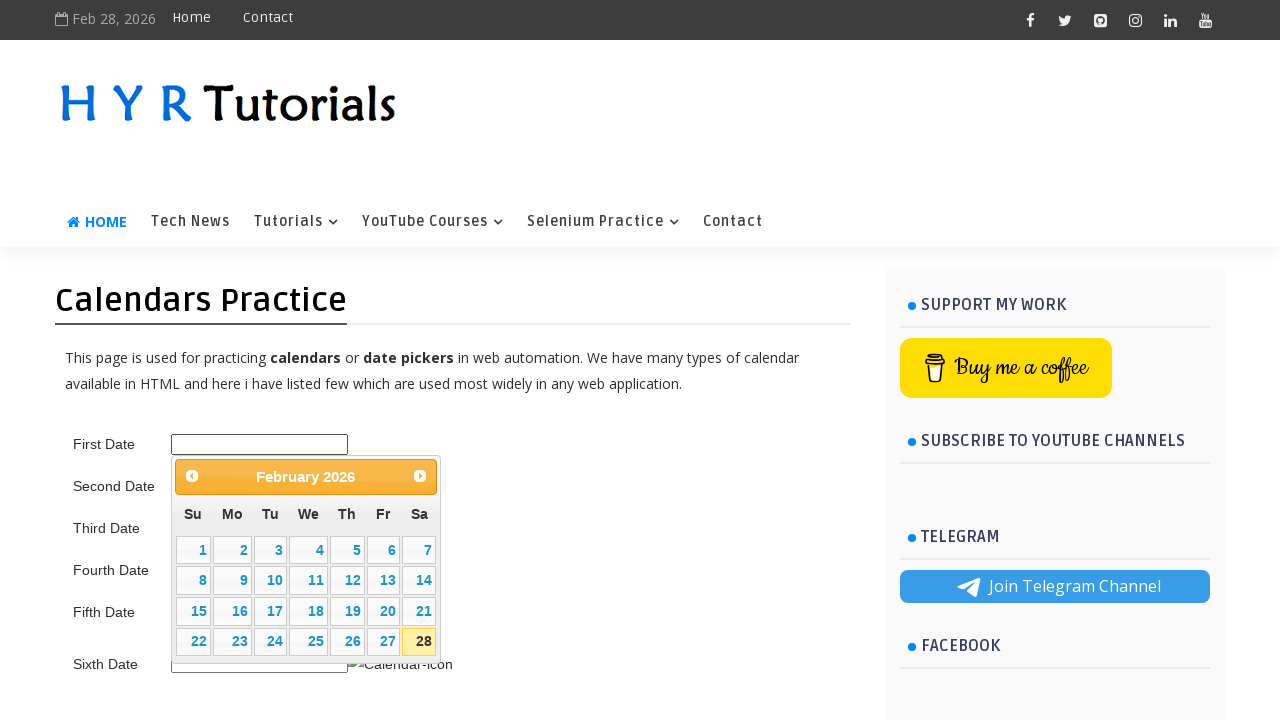

First date picker calendar opened and title visible
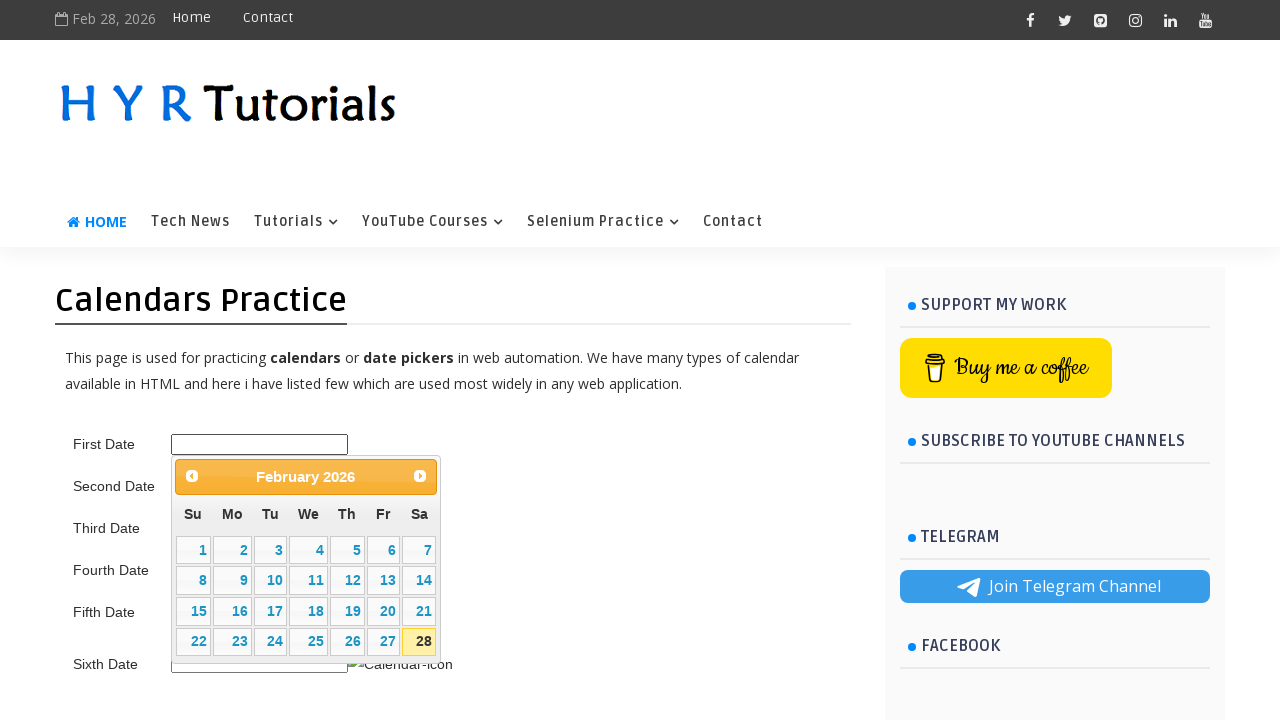

Retrieved current month/year from datepicker title
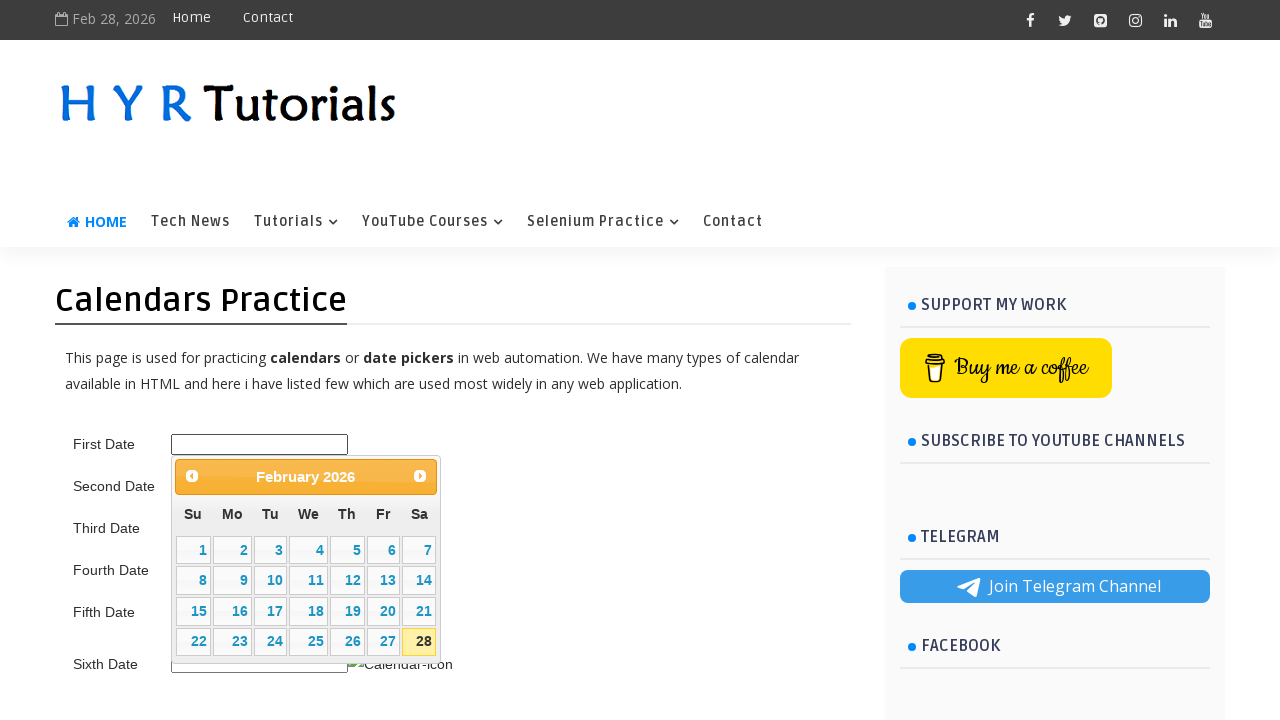

Clicked next month button to navigate toward 5/2015 at (420, 476) on .ui-datepicker-next
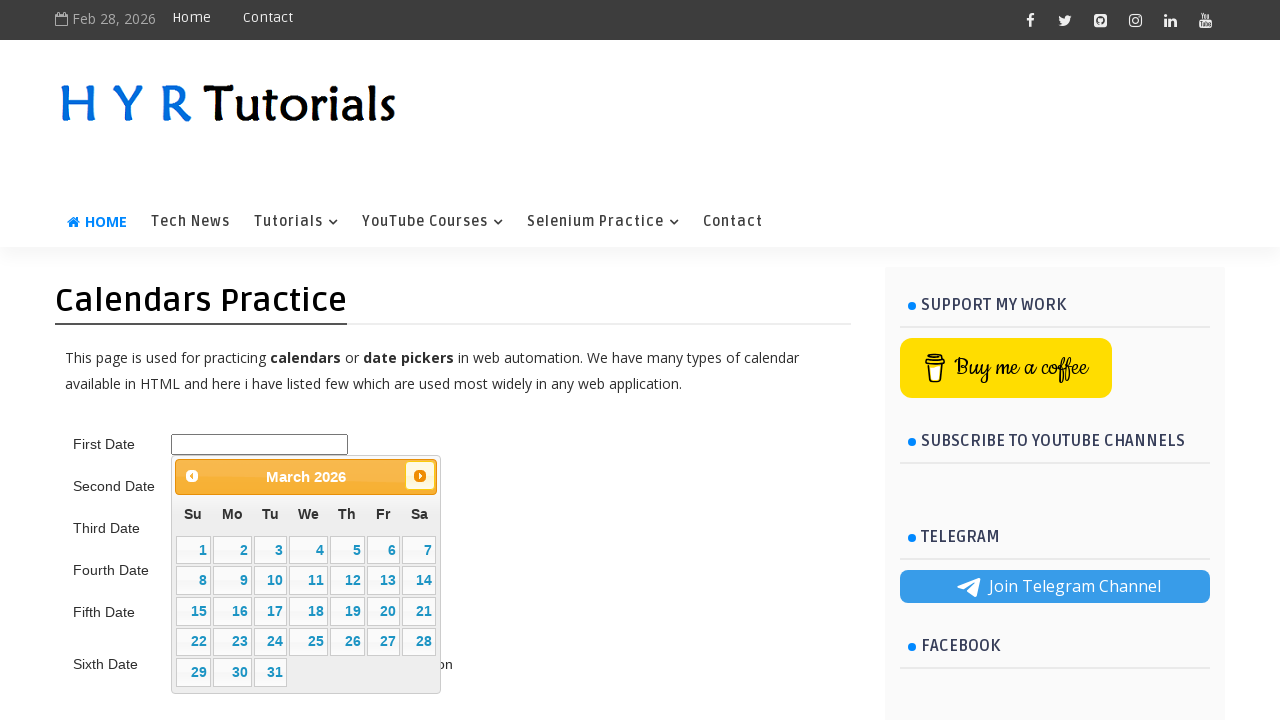

Waited 200ms for calendar animation
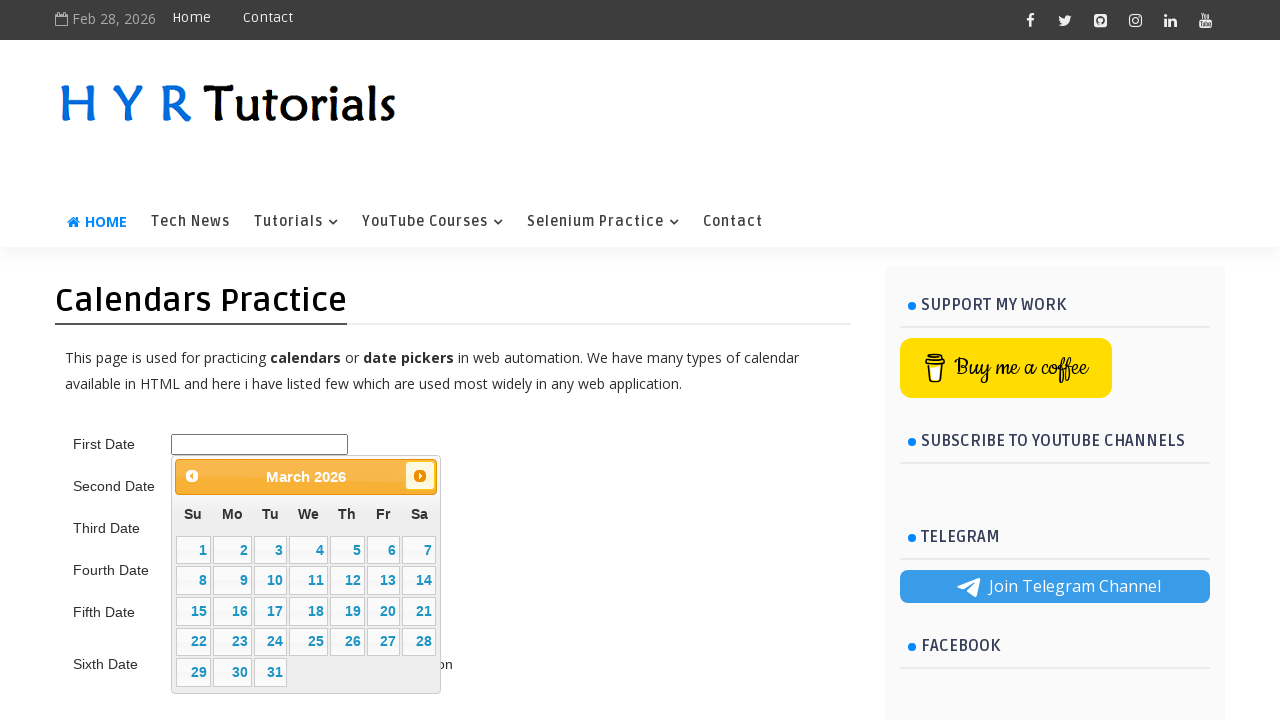

Retrieved updated month/year from datepicker title
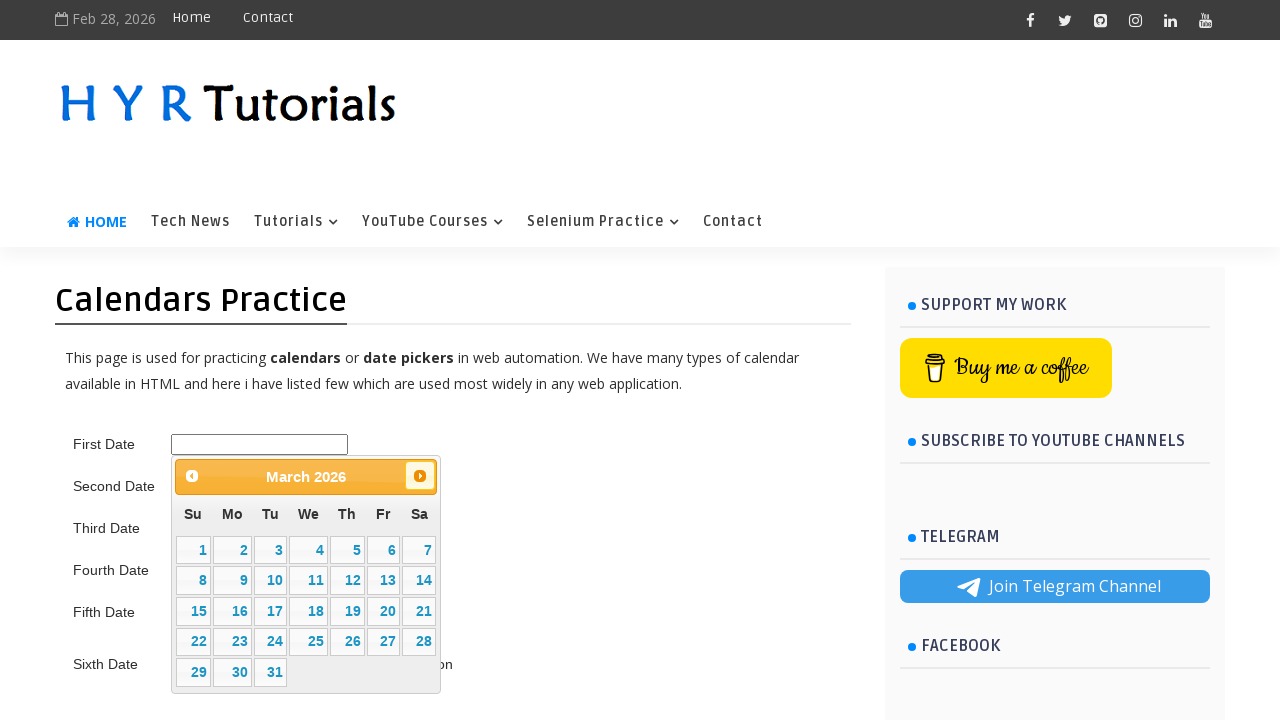

Clicked next month button to navigate toward 5/2015 at (420, 476) on .ui-datepicker-next
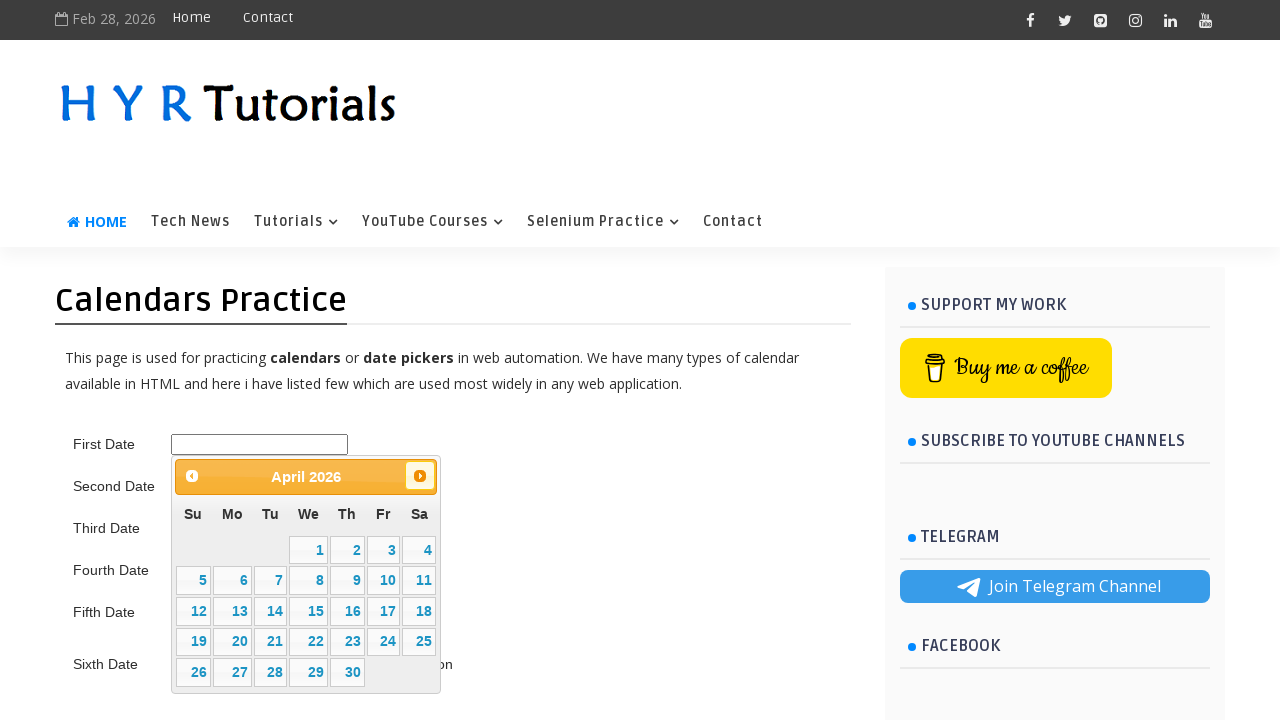

Waited 200ms for calendar animation
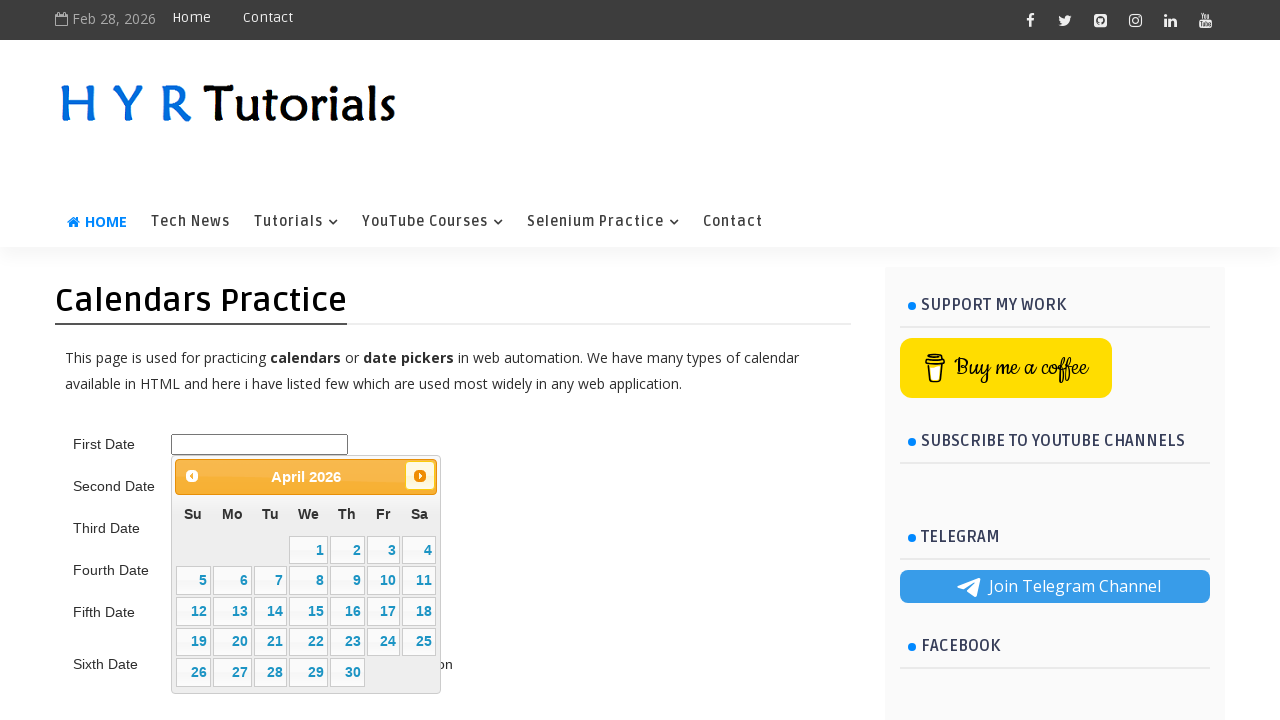

Retrieved updated month/year from datepicker title
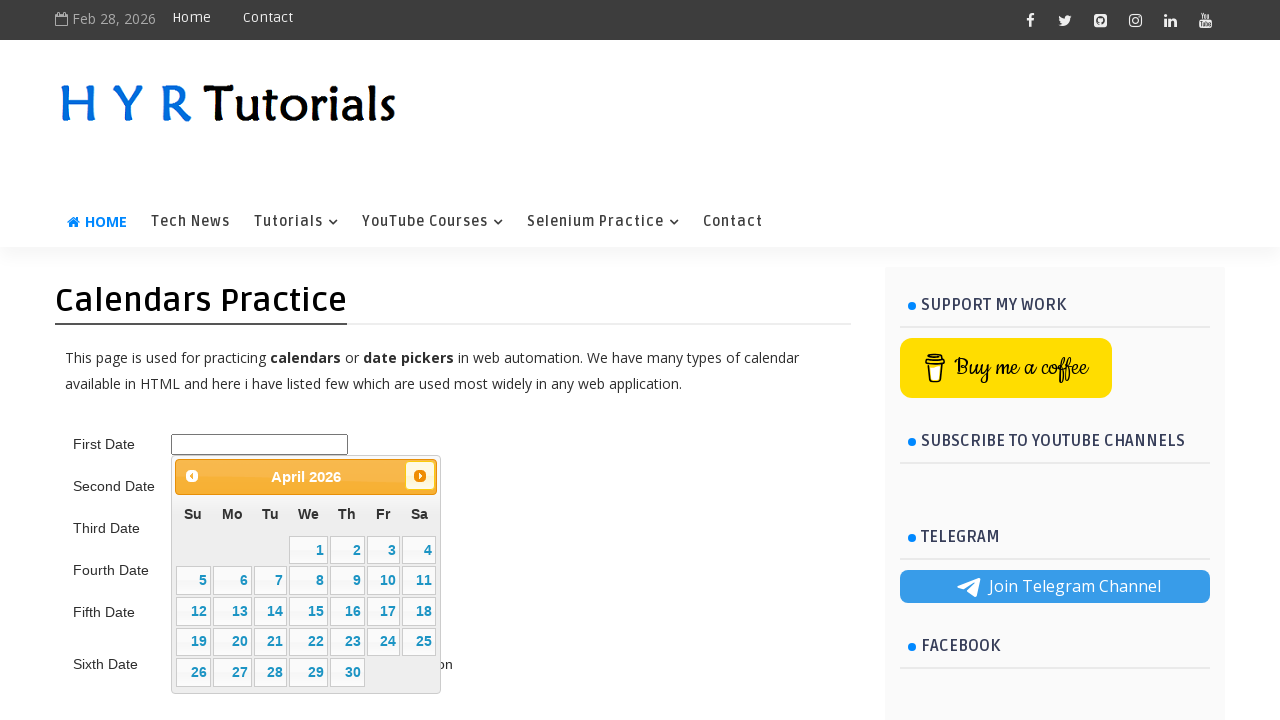

Clicked next month button to navigate toward 5/2015 at (420, 476) on .ui-datepicker-next
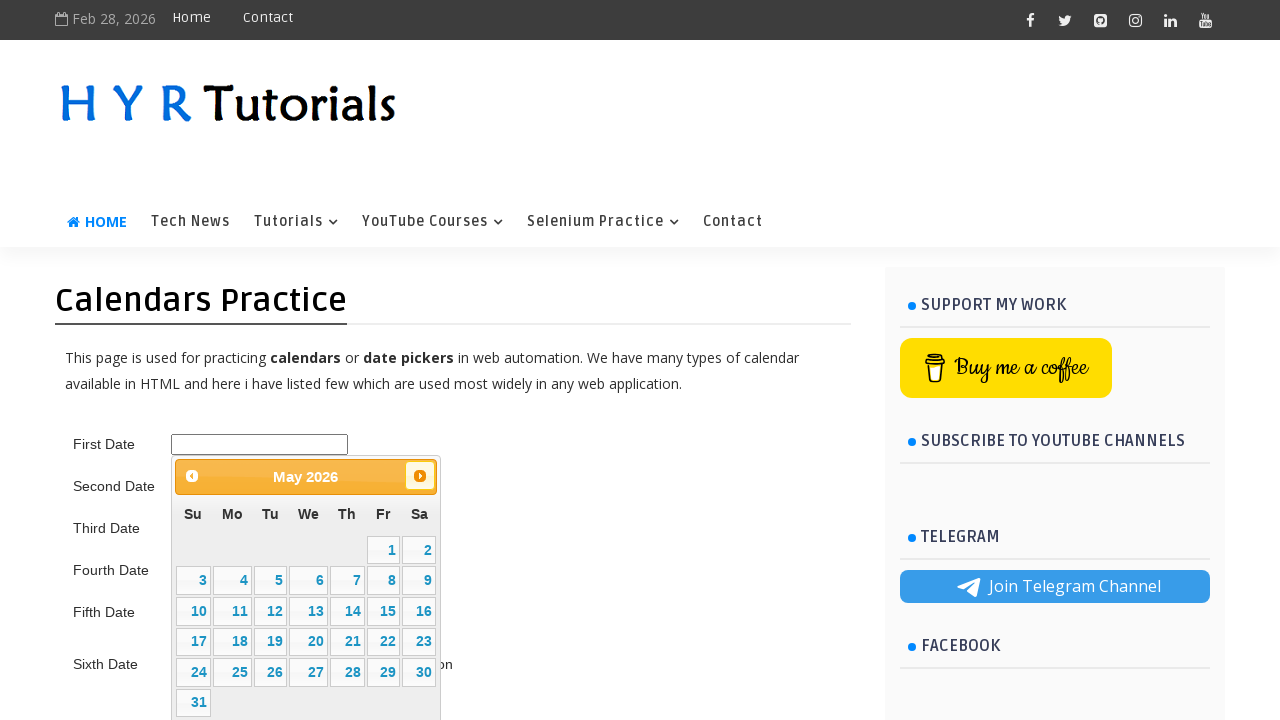

Waited 200ms for calendar animation
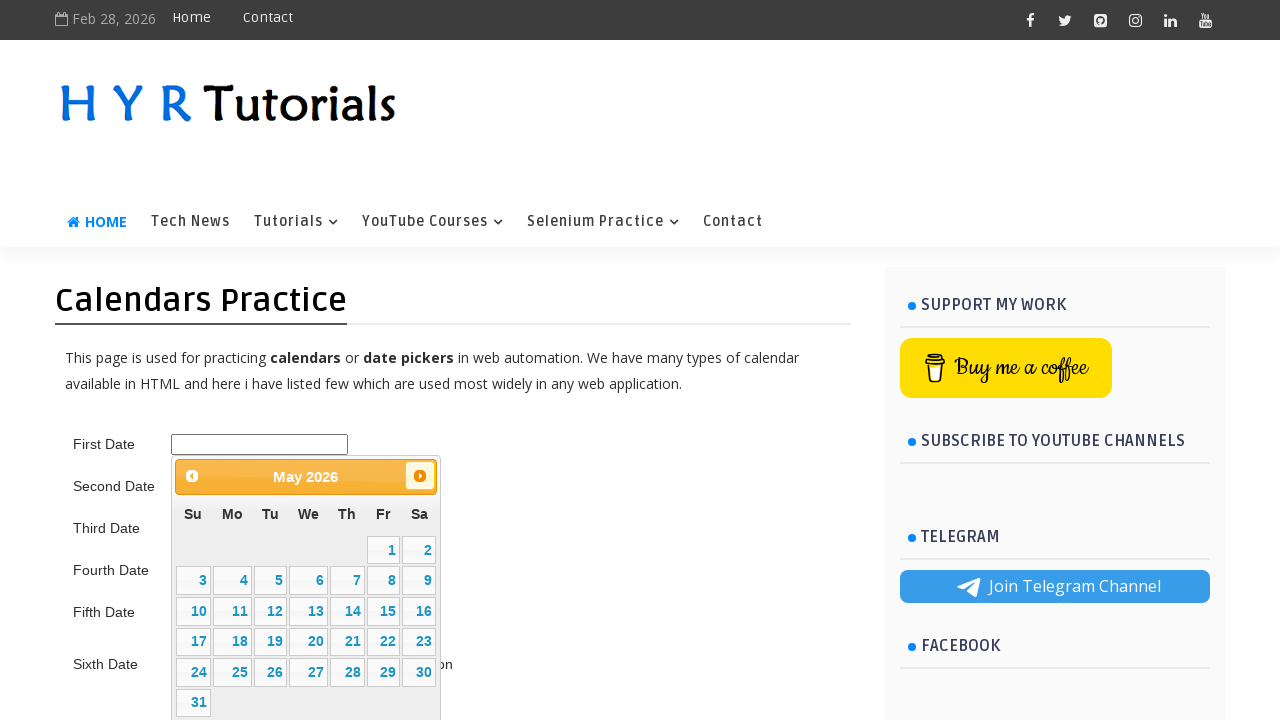

Retrieved updated month/year from datepicker title
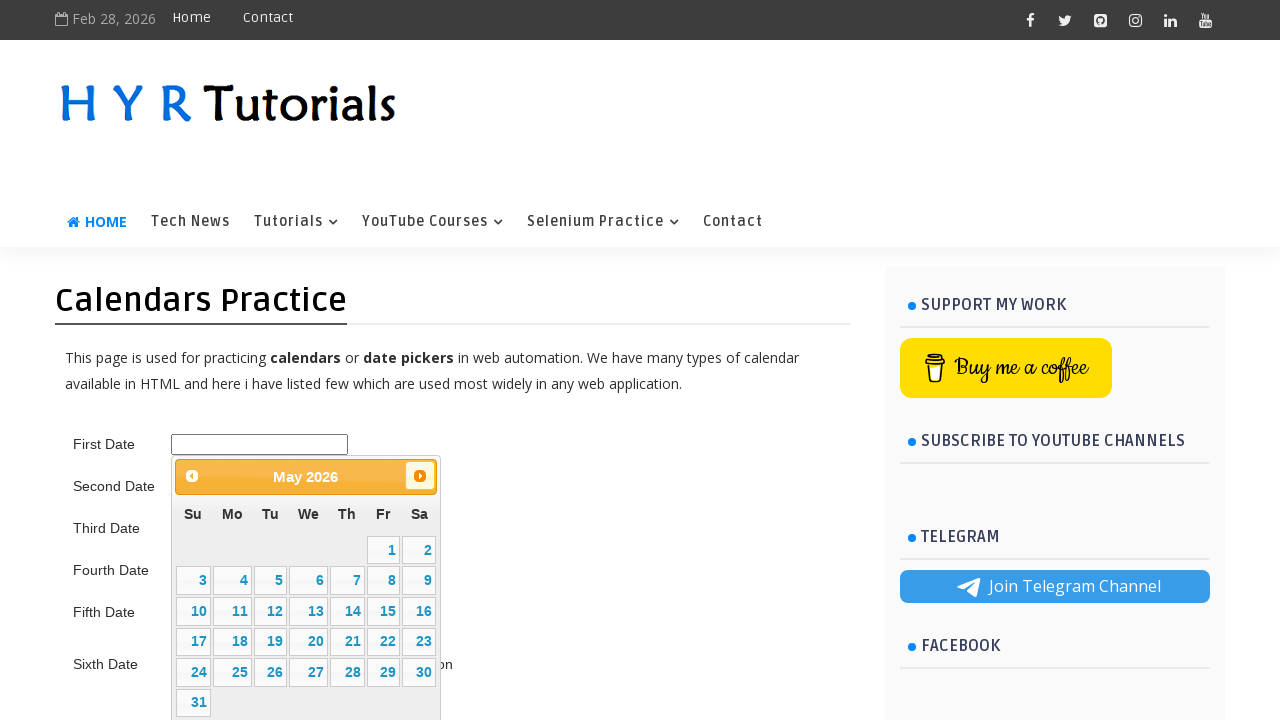

Clicked next month button to navigate toward 5/2015 at (420, 476) on .ui-datepicker-next
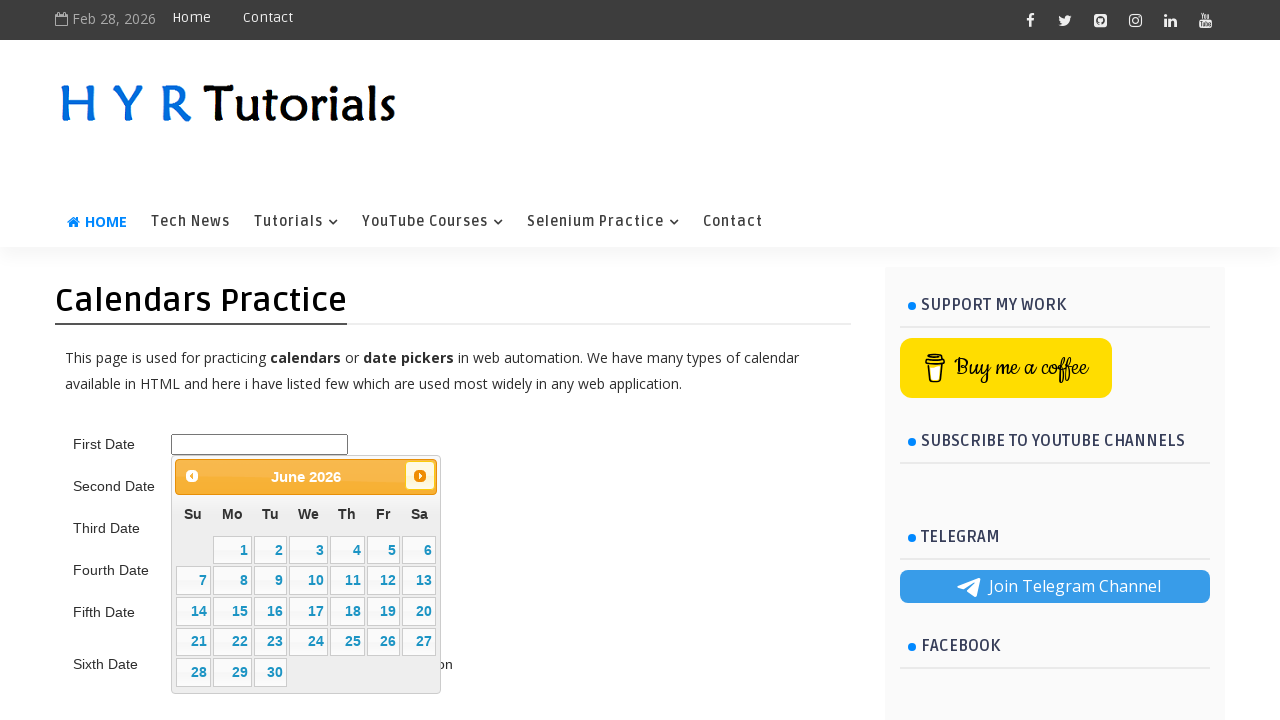

Waited 200ms for calendar animation
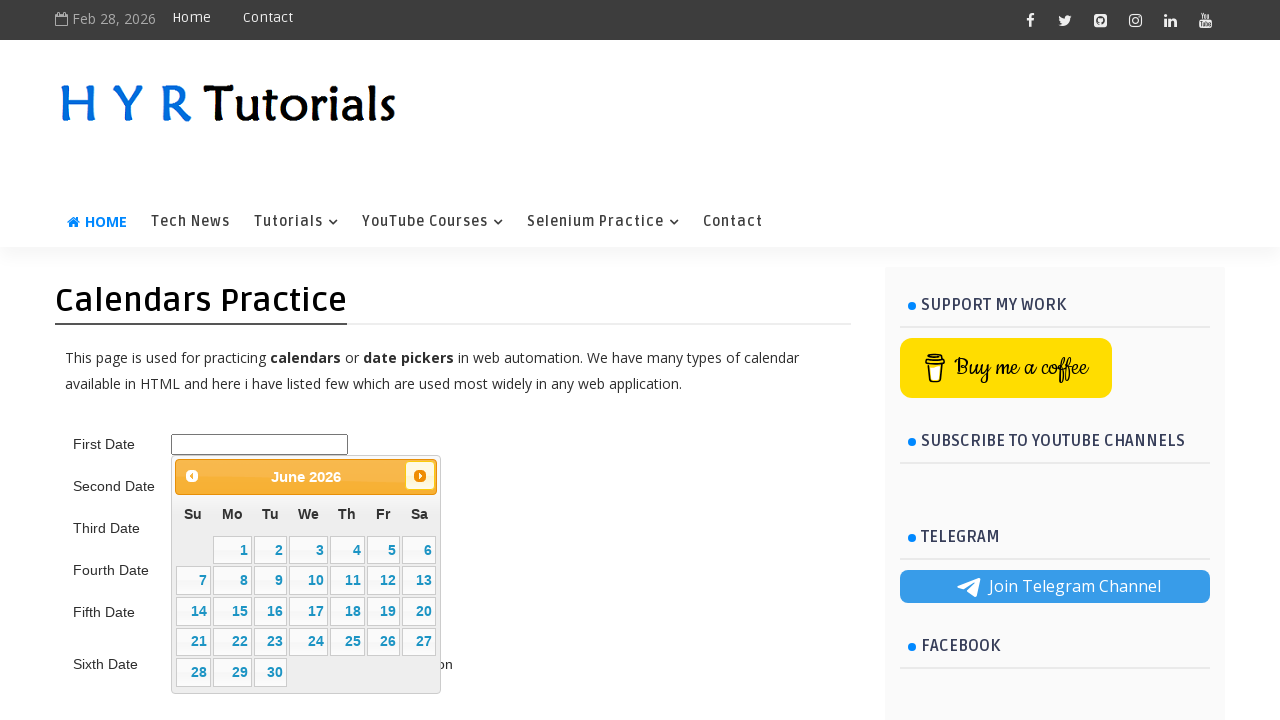

Retrieved updated month/year from datepicker title
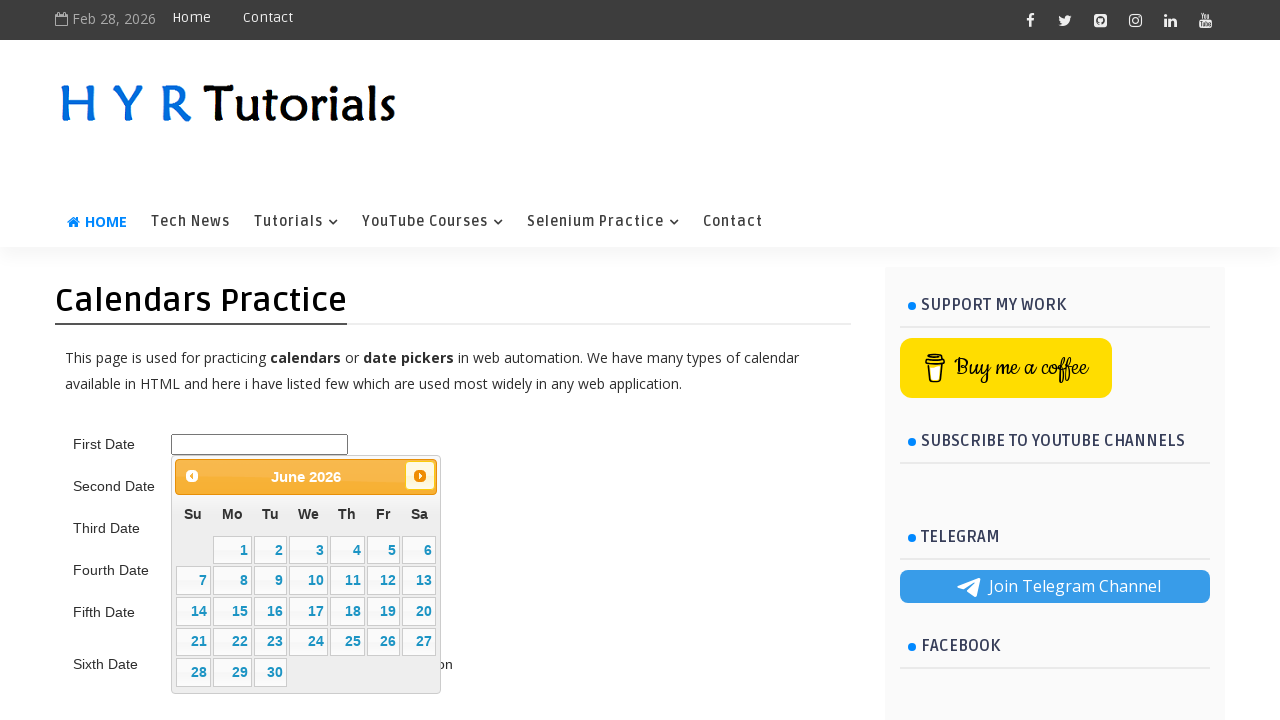

Clicked previous month button to navigate toward 5/2015 at (192, 476) on .ui-datepicker-prev
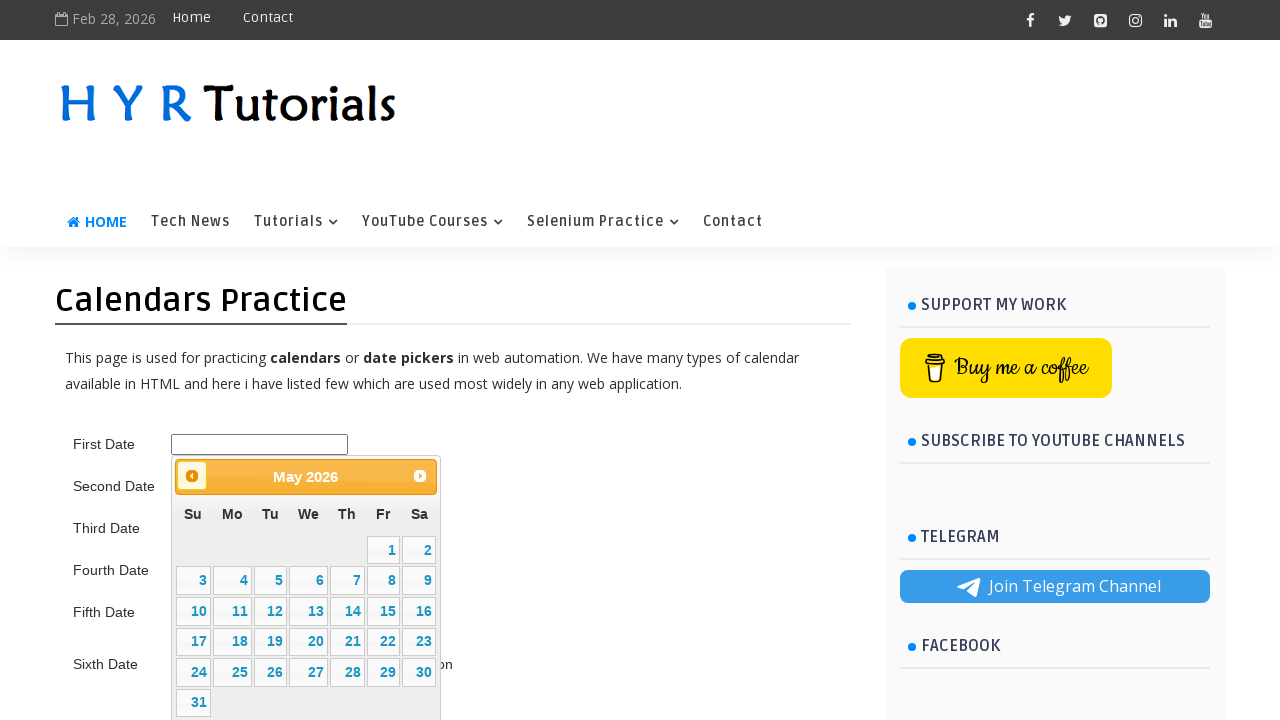

Waited 200ms for calendar animation
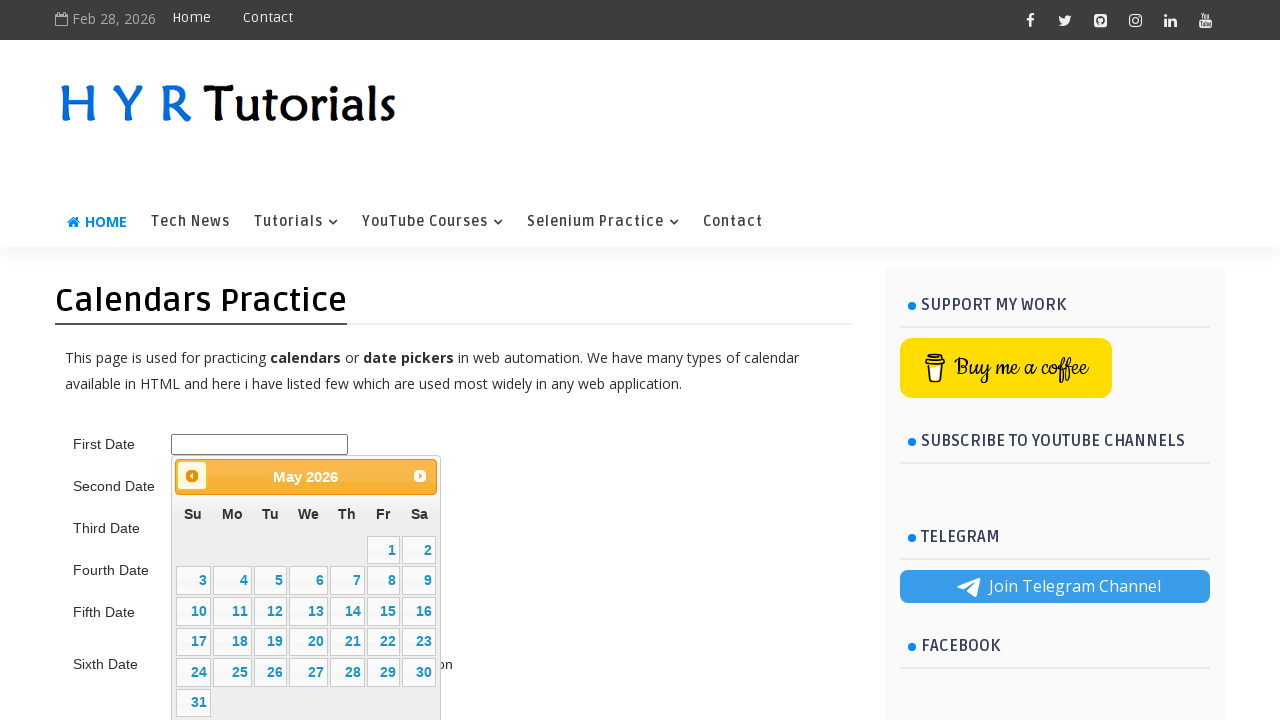

Retrieved updated month/year from datepicker title
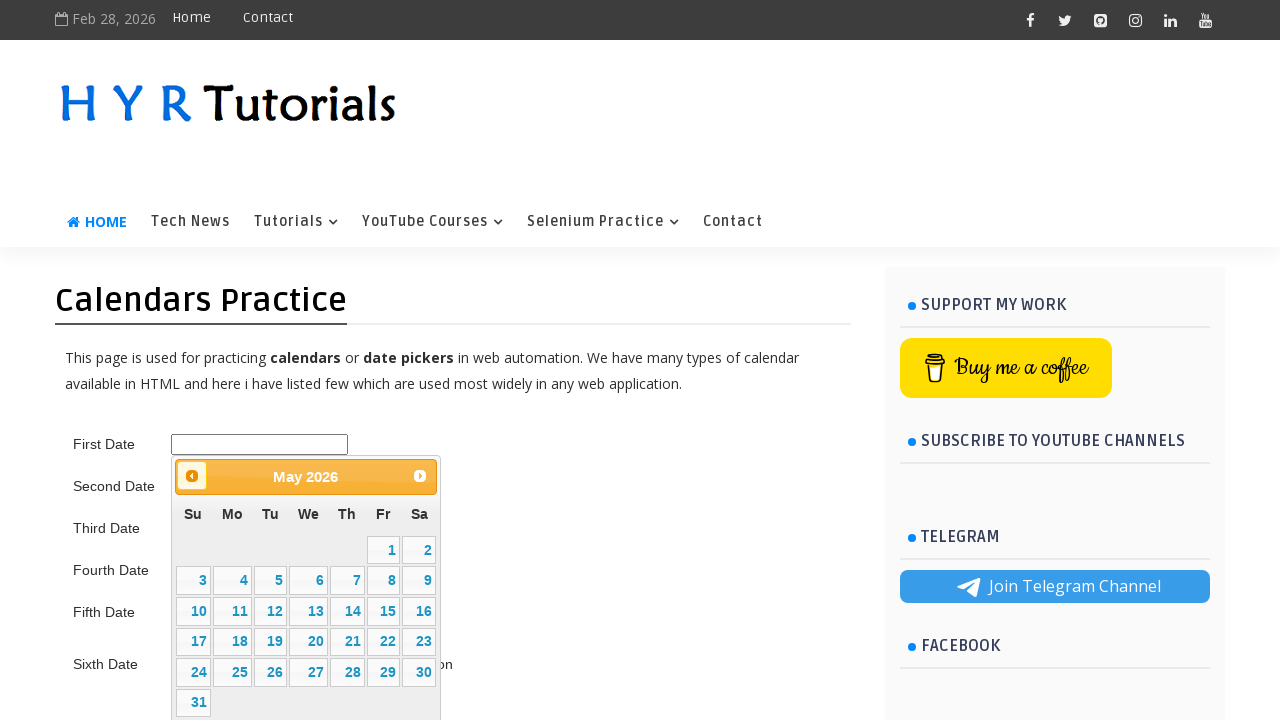

Clicked previous month button to navigate toward 5/2015 at (192, 476) on .ui-datepicker-prev
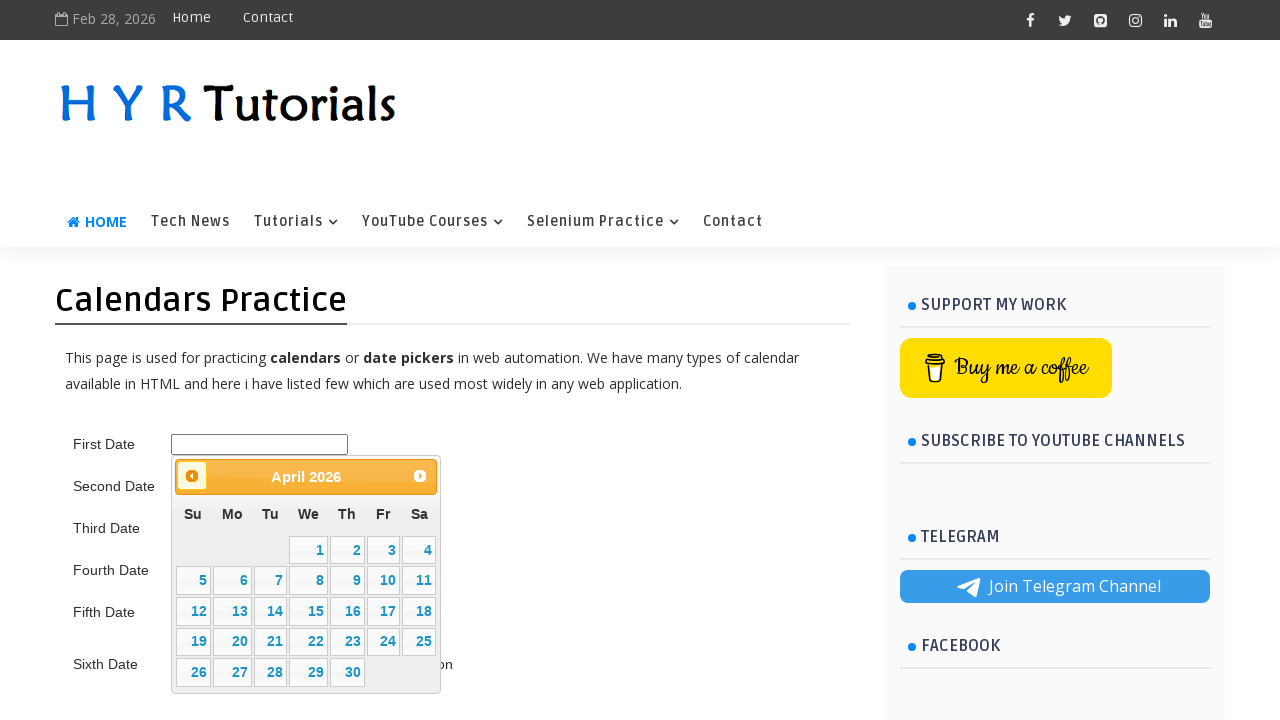

Waited 200ms for calendar animation
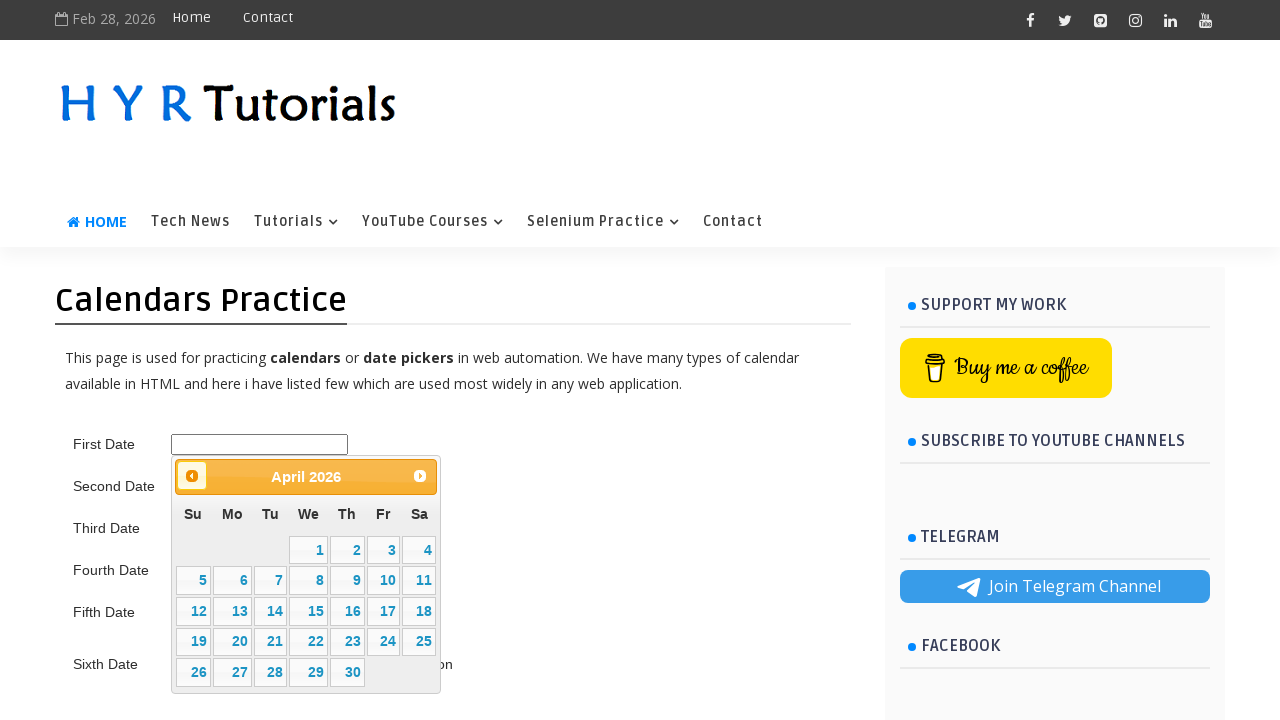

Retrieved updated month/year from datepicker title
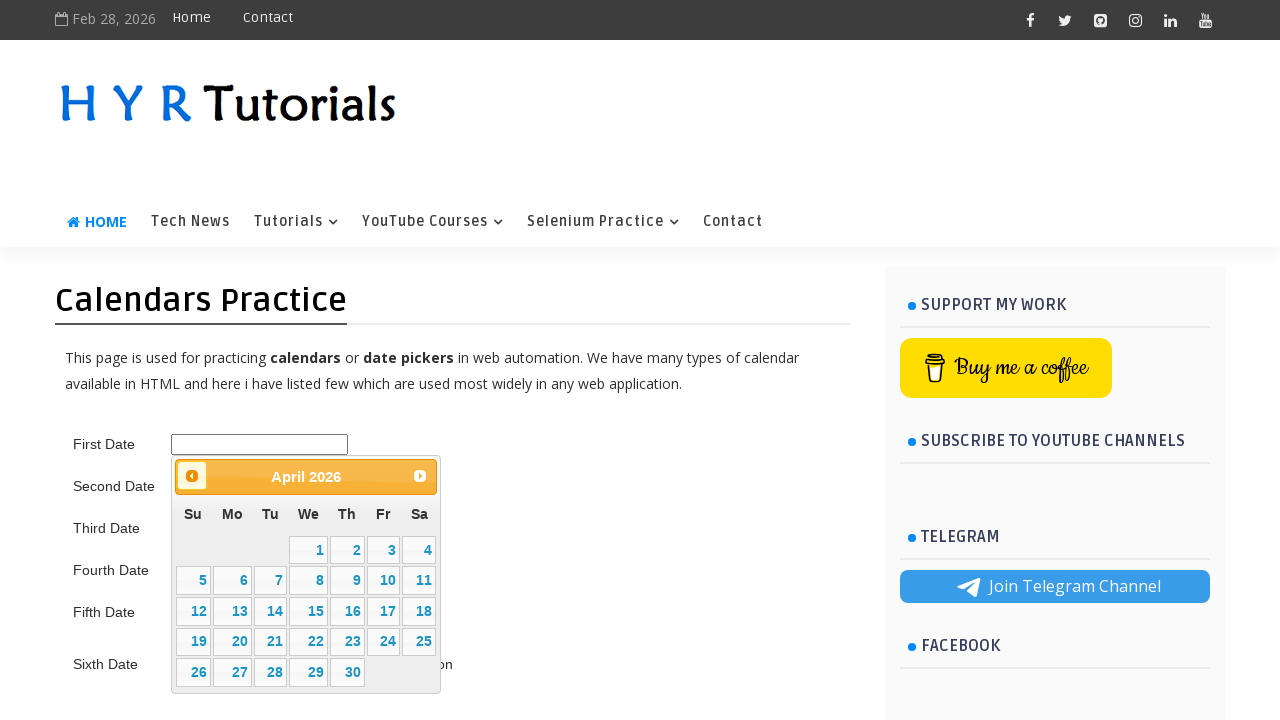

Clicked previous month button to navigate toward 5/2015 at (192, 476) on .ui-datepicker-prev
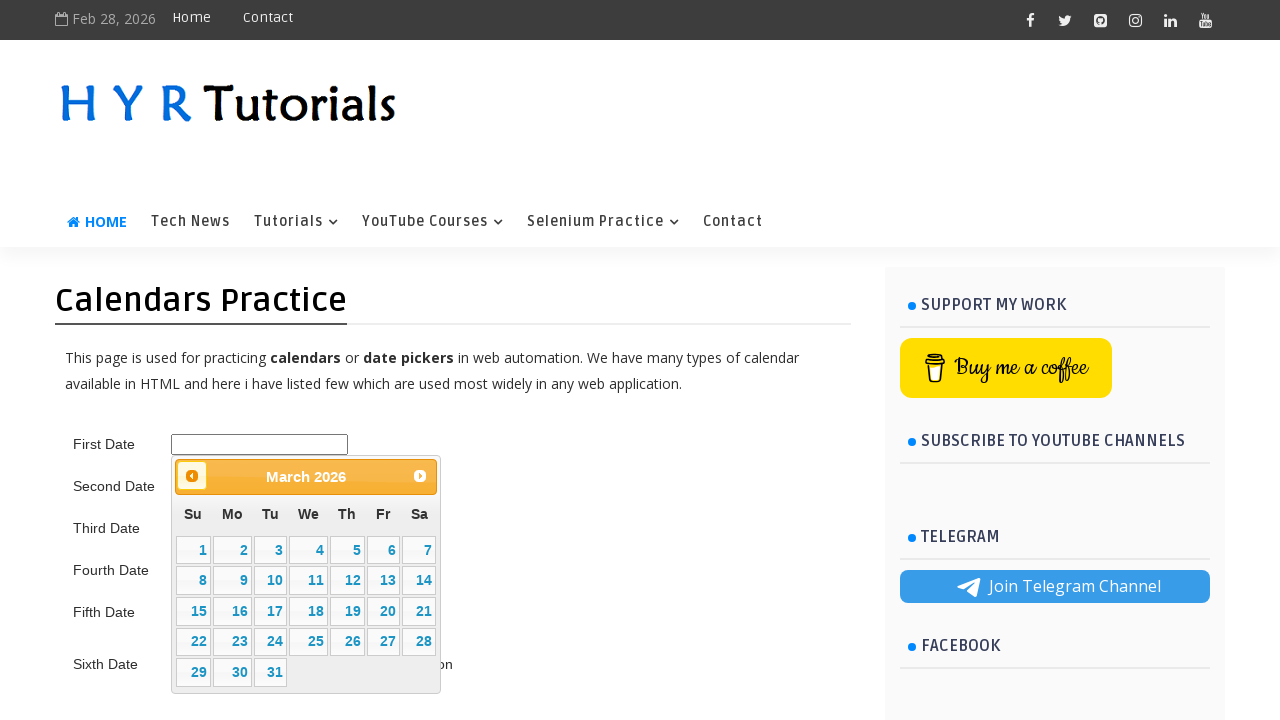

Waited 200ms for calendar animation
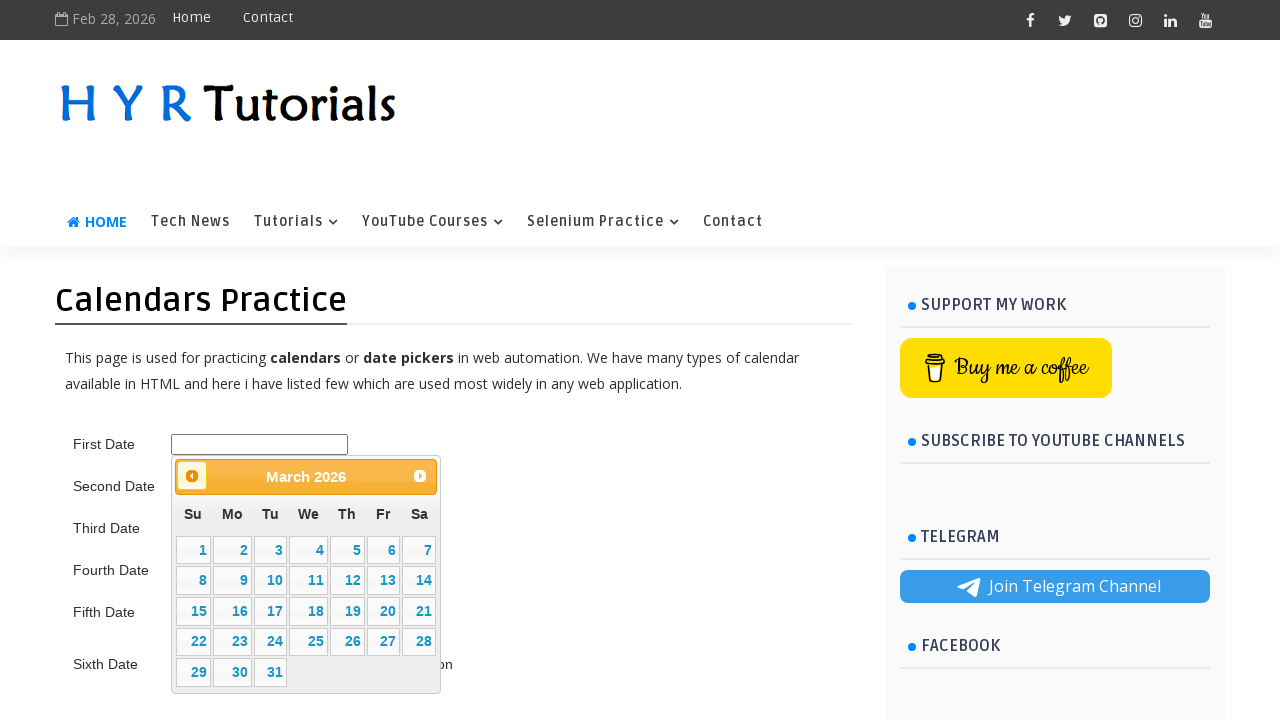

Retrieved updated month/year from datepicker title
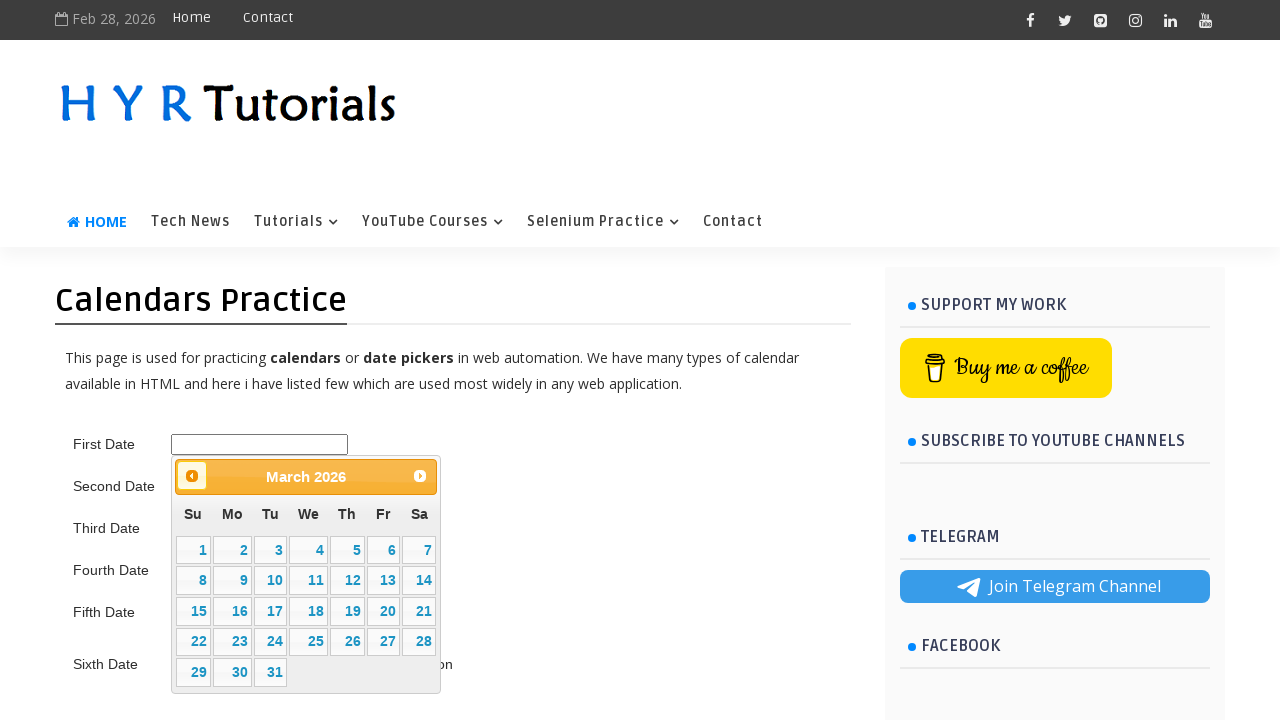

Clicked previous month button to navigate toward 5/2015 at (192, 476) on .ui-datepicker-prev
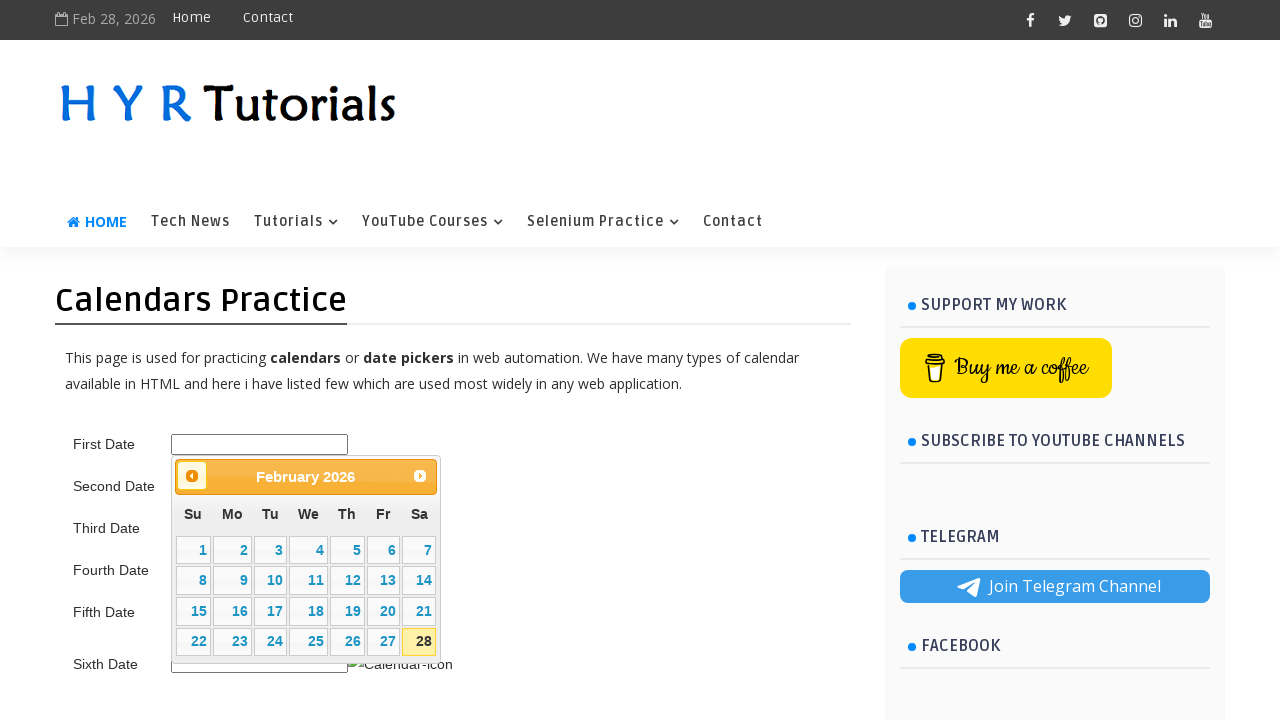

Waited 200ms for calendar animation
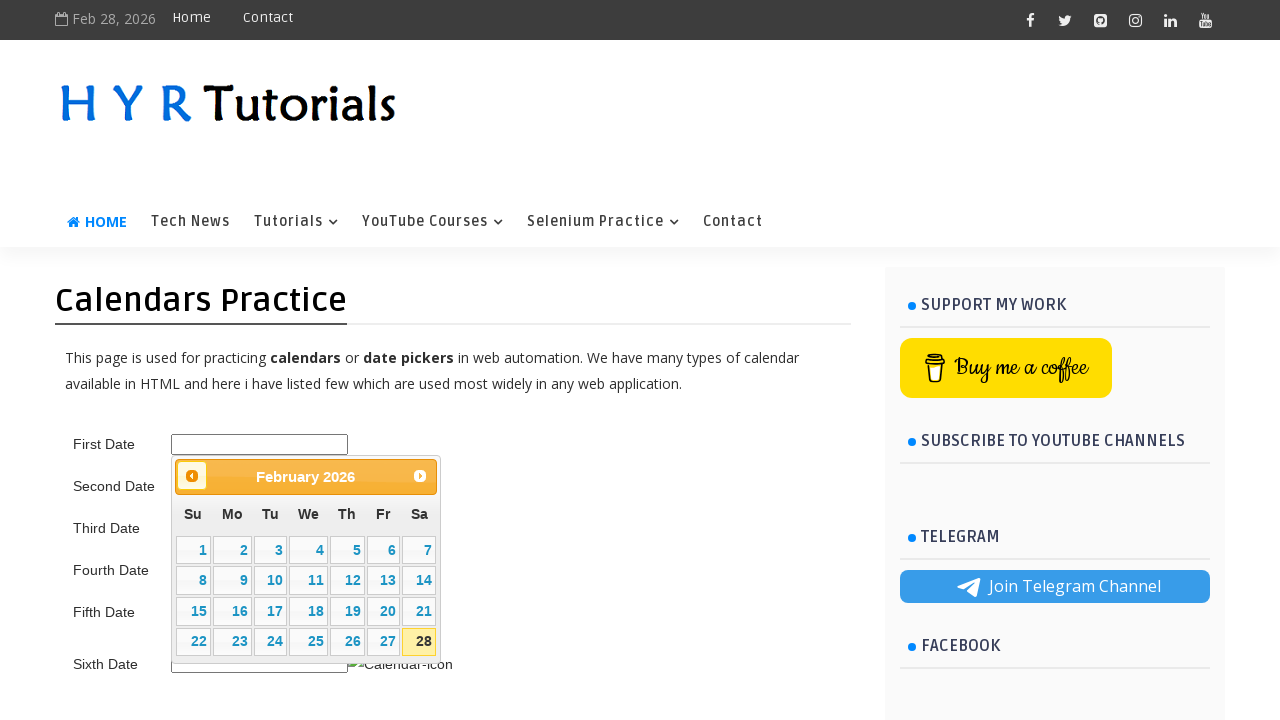

Retrieved updated month/year from datepicker title
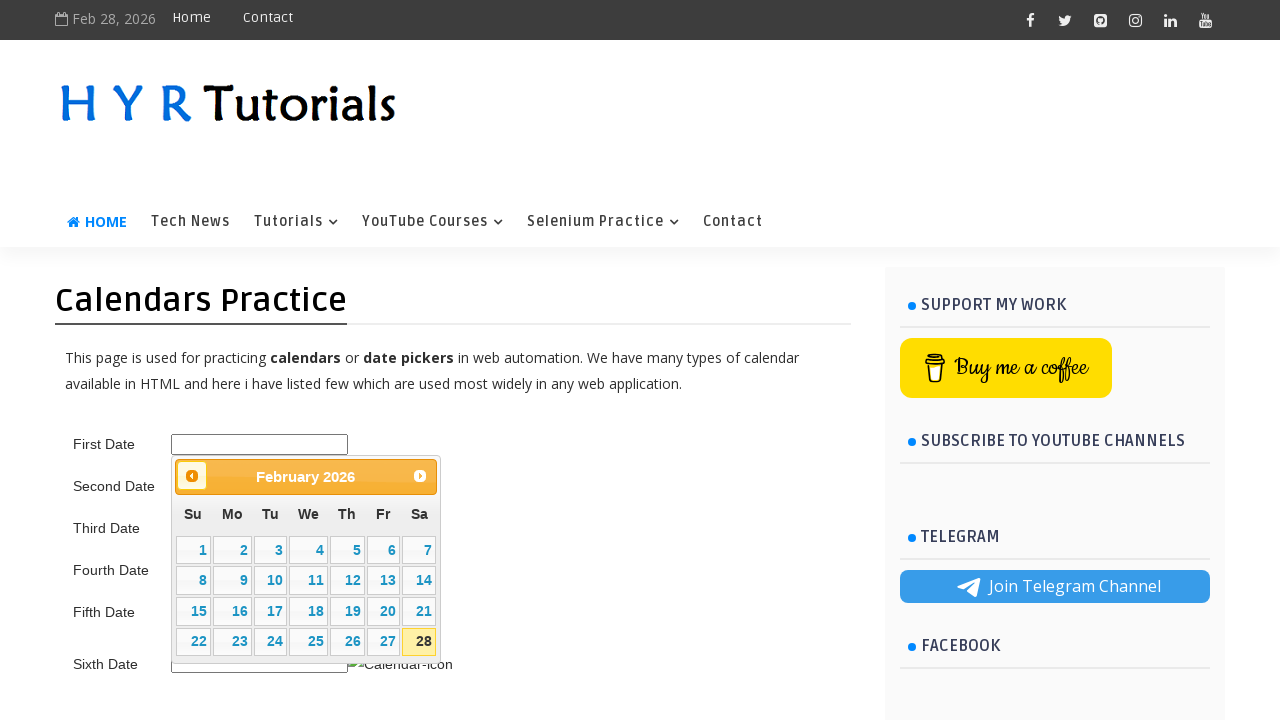

Clicked previous month button to navigate toward 5/2015 at (192, 476) on .ui-datepicker-prev
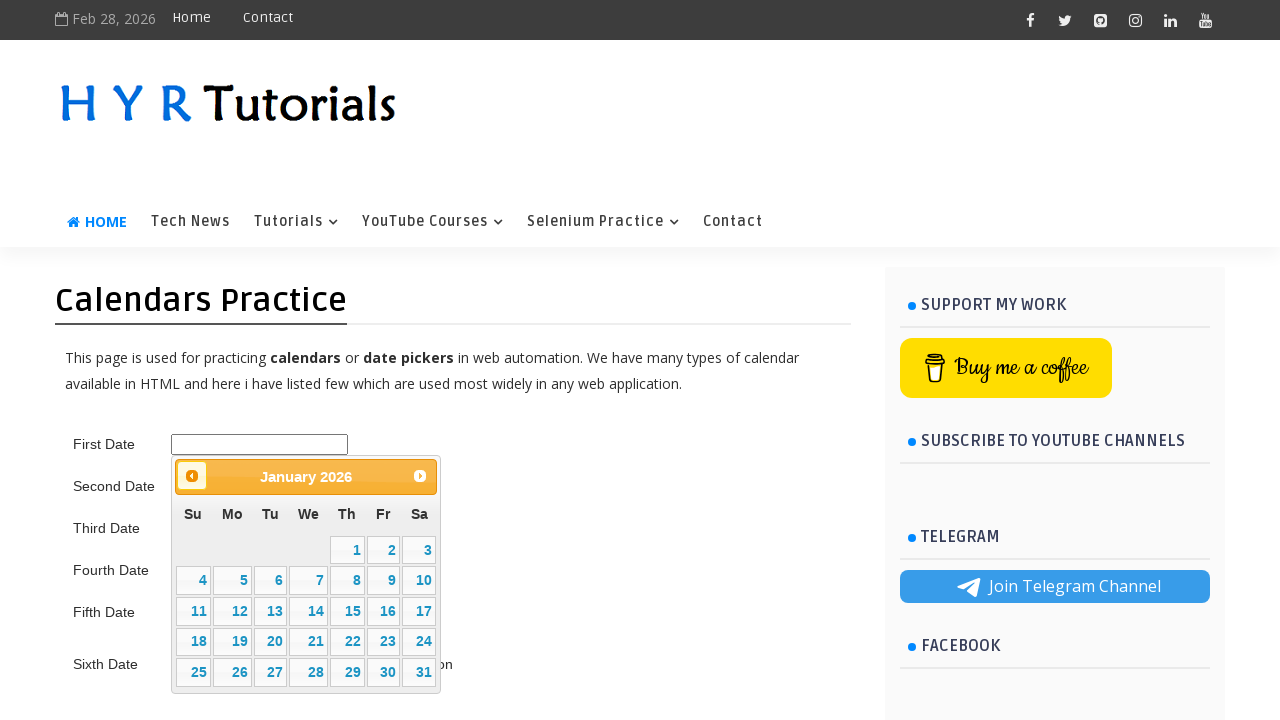

Waited 200ms for calendar animation
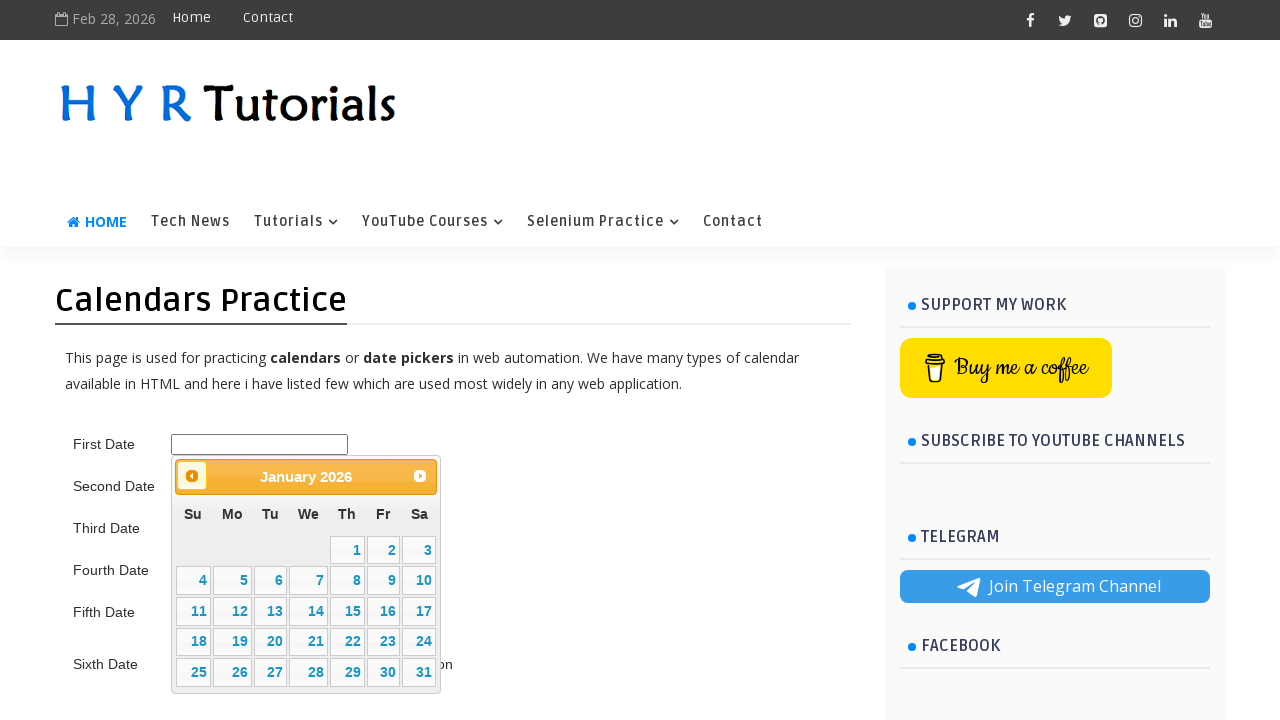

Retrieved updated month/year from datepicker title
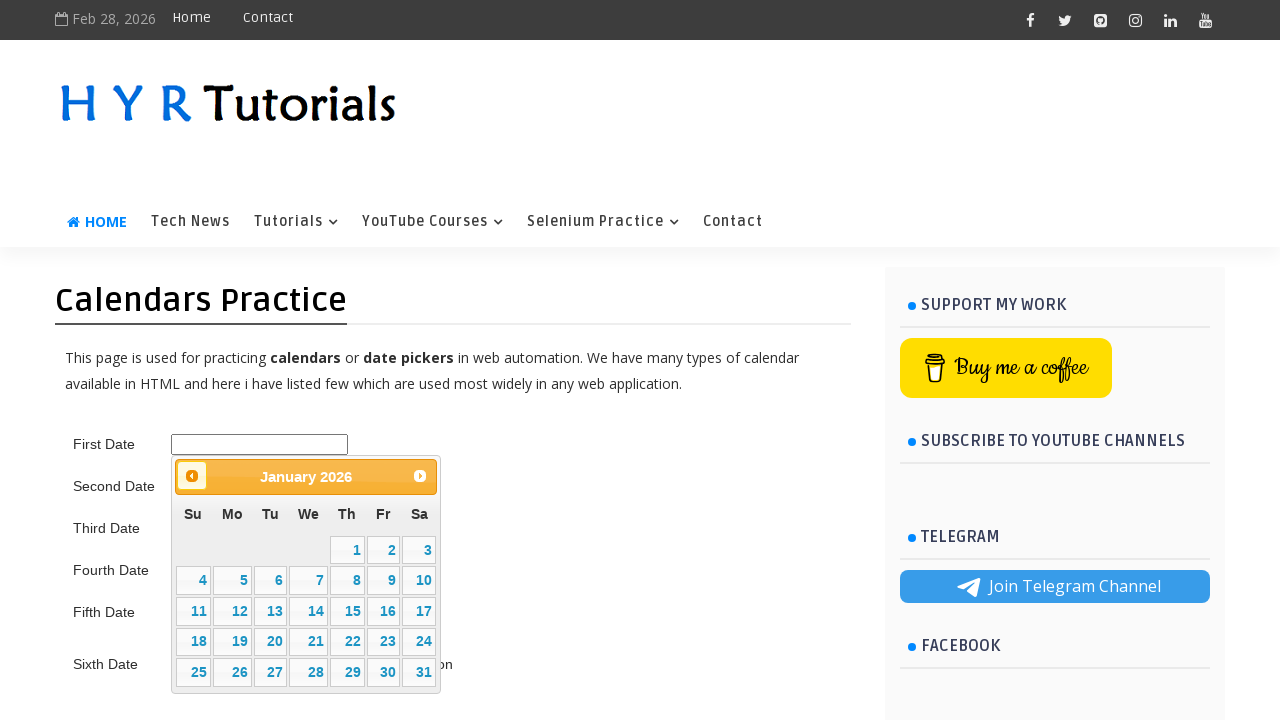

Clicked previous month button to navigate toward 5/2015 at (192, 476) on .ui-datepicker-prev
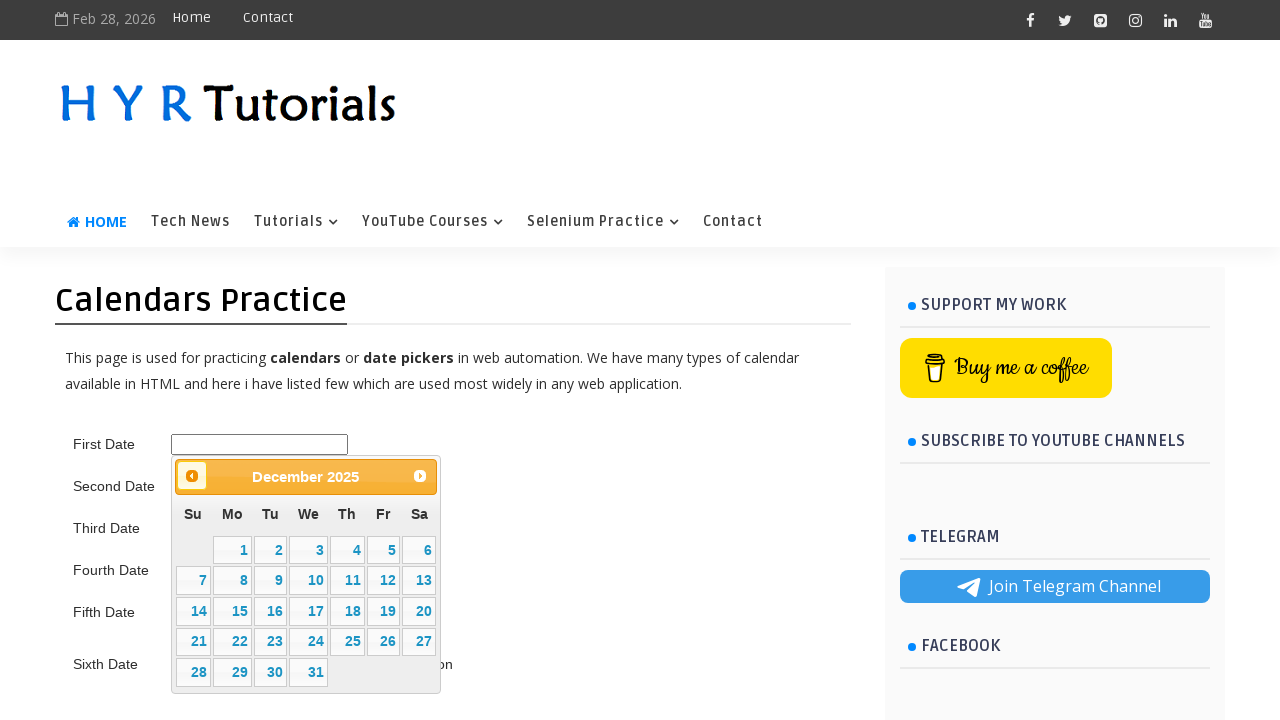

Waited 200ms for calendar animation
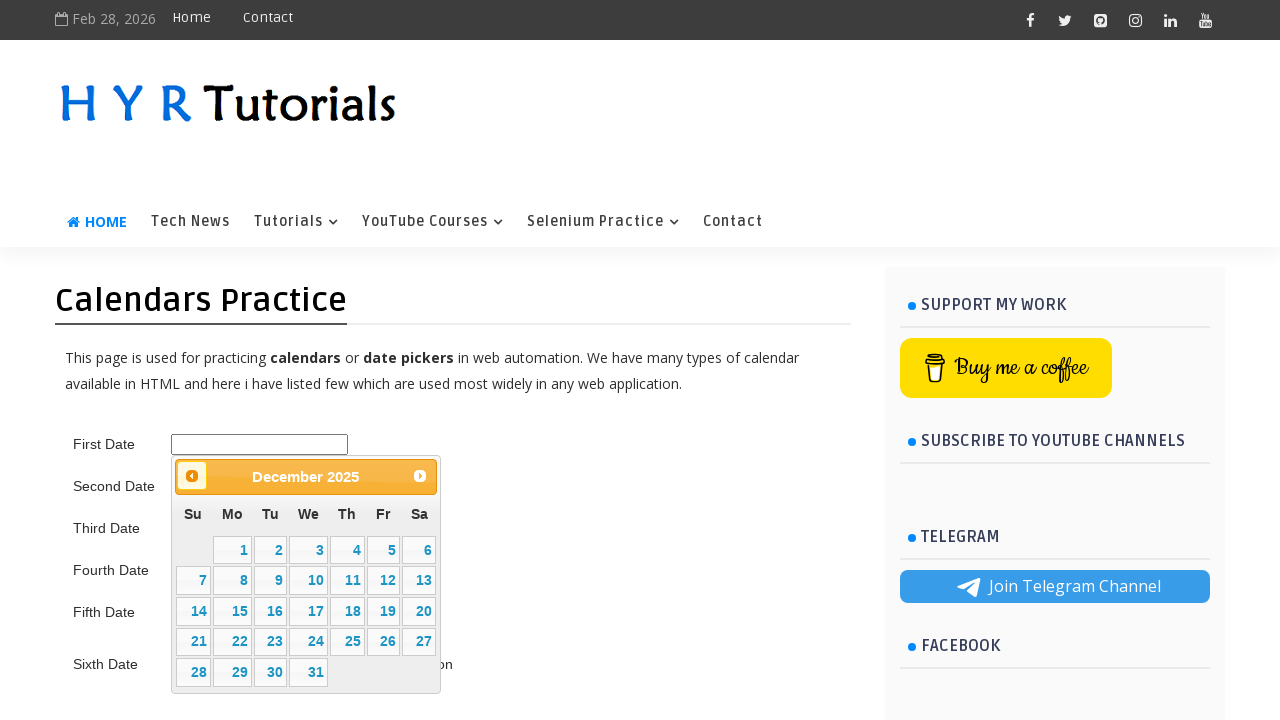

Retrieved updated month/year from datepicker title
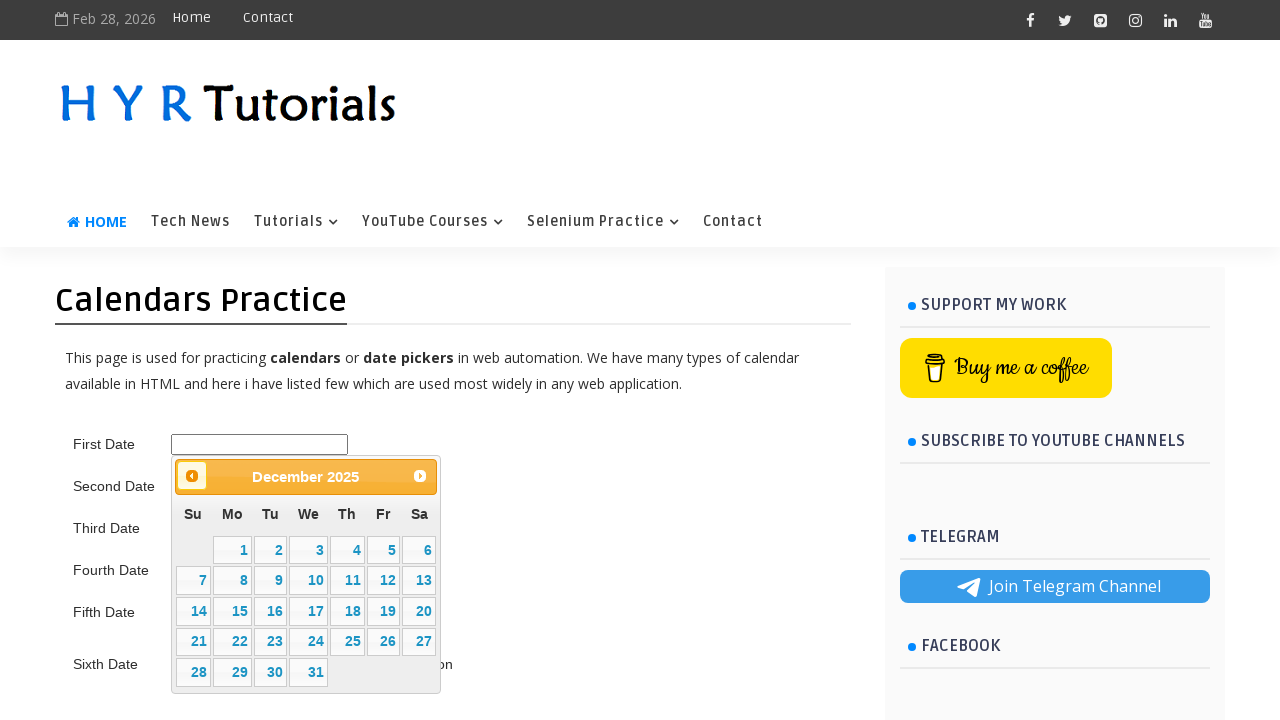

Clicked previous month button to navigate toward 5/2015 at (192, 476) on .ui-datepicker-prev
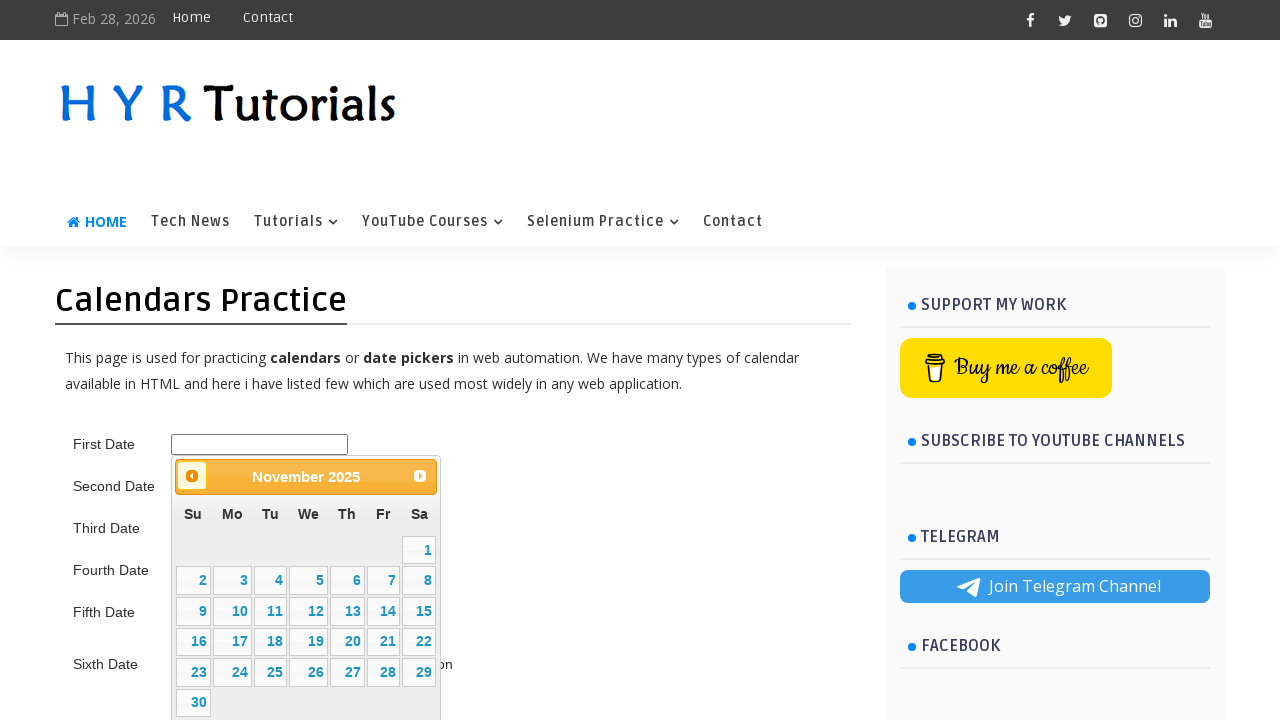

Waited 200ms for calendar animation
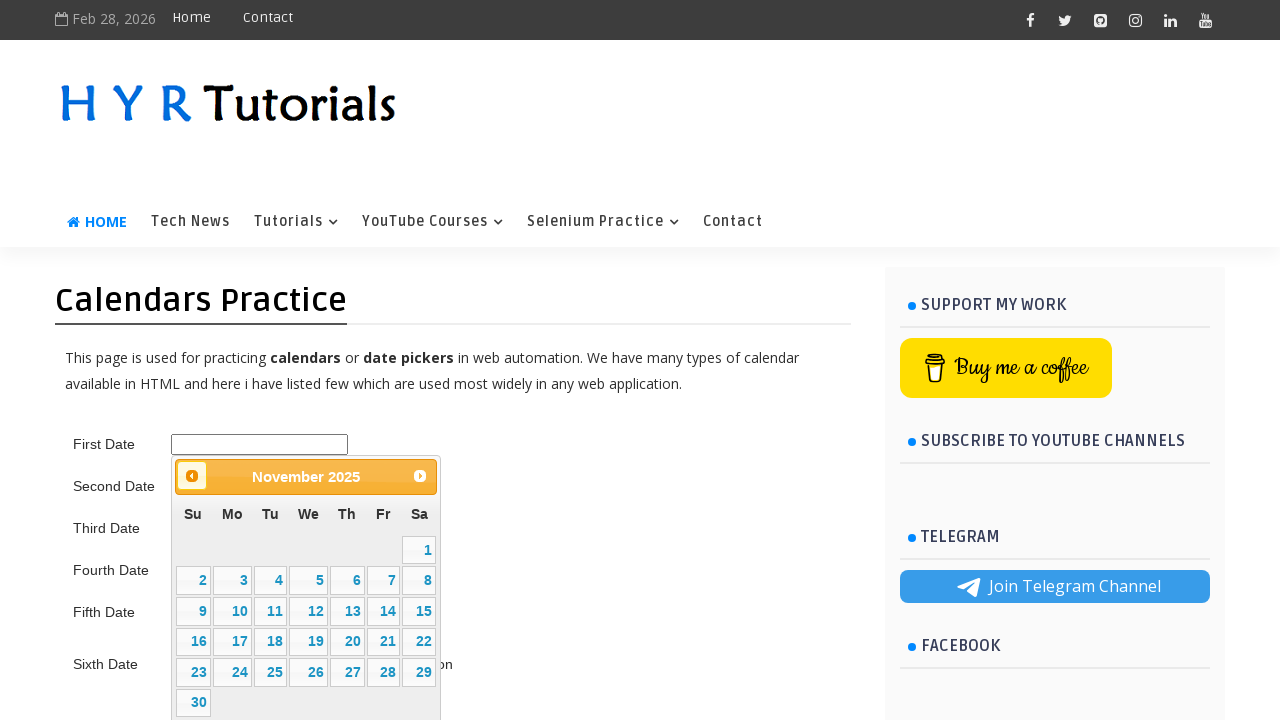

Retrieved updated month/year from datepicker title
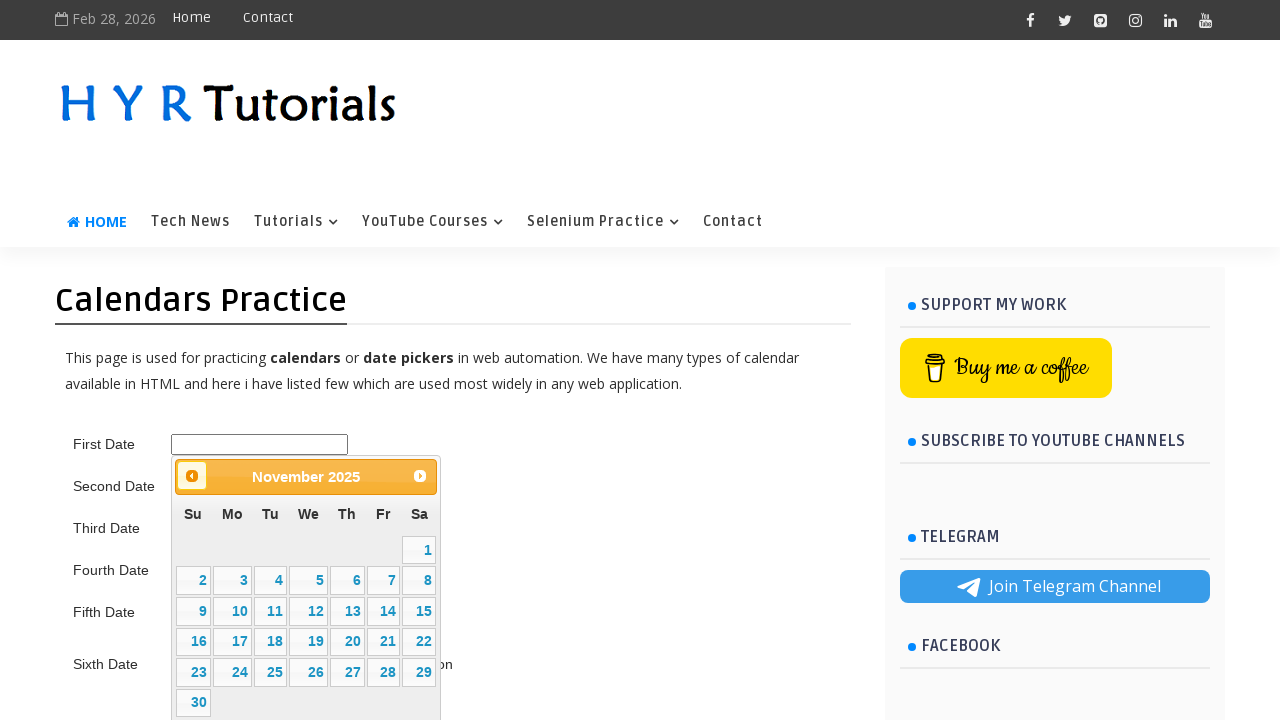

Clicked previous month button to navigate toward 5/2015 at (192, 476) on .ui-datepicker-prev
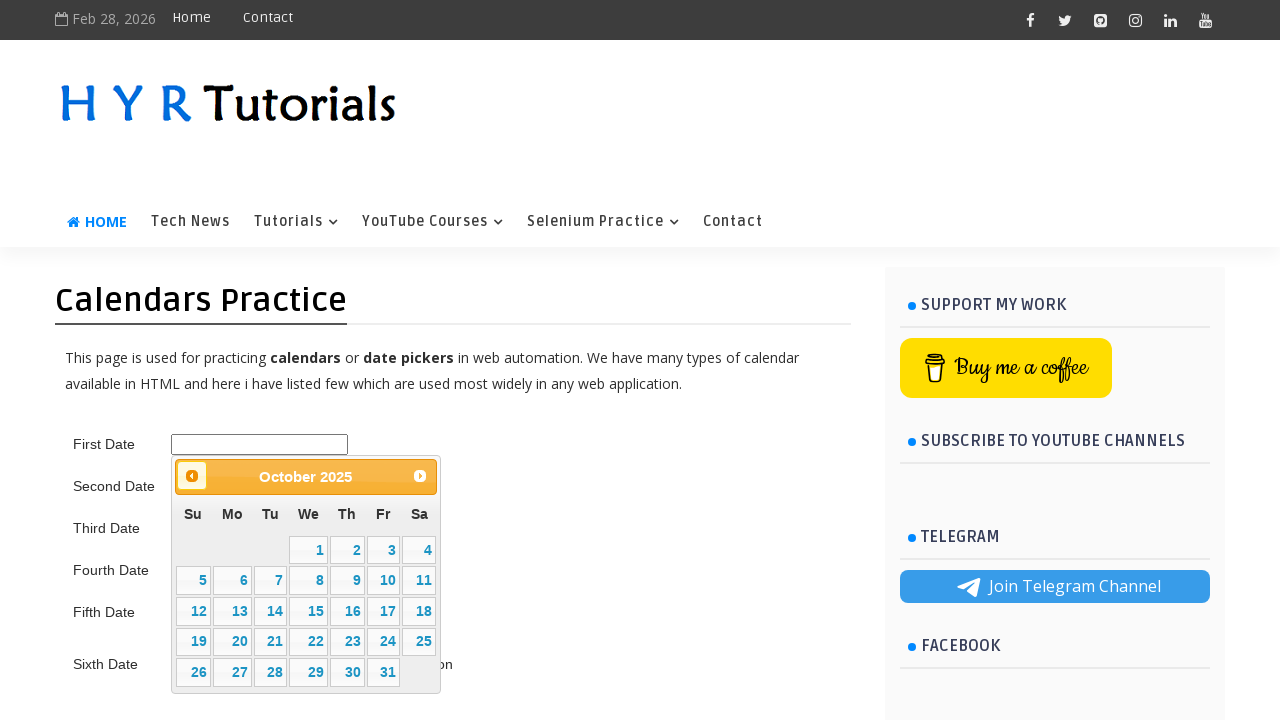

Waited 200ms for calendar animation
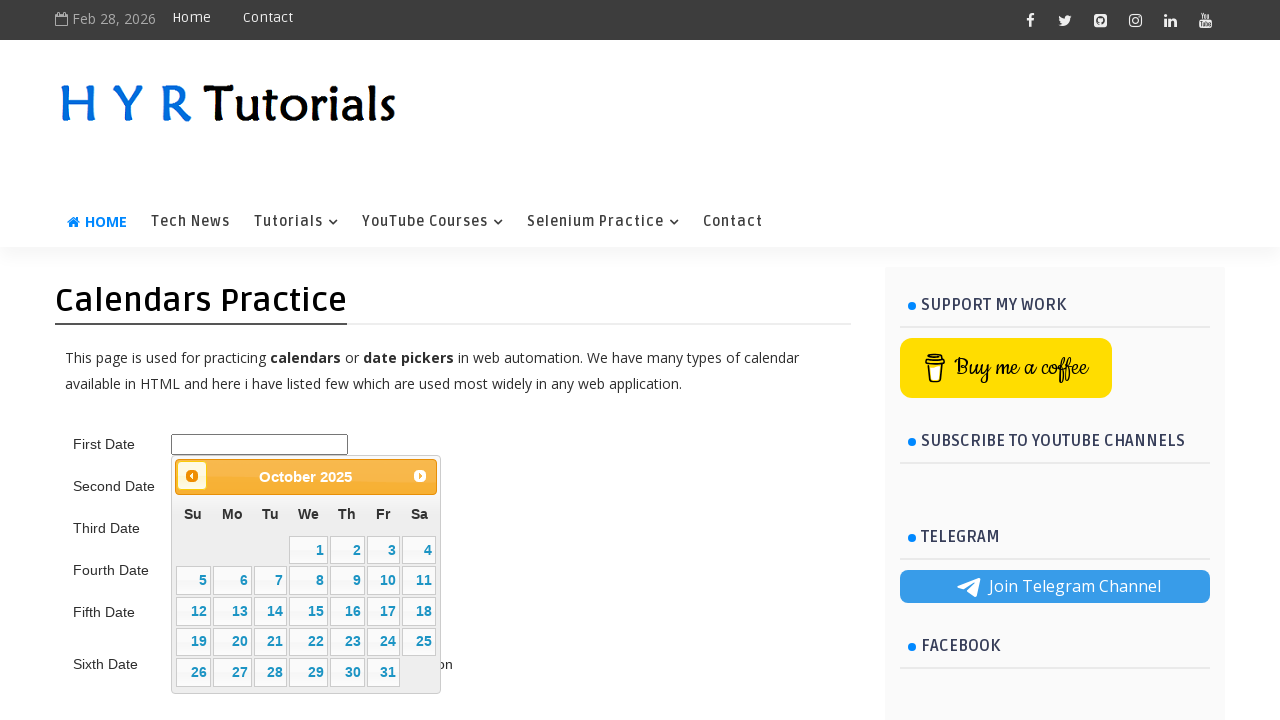

Retrieved updated month/year from datepicker title
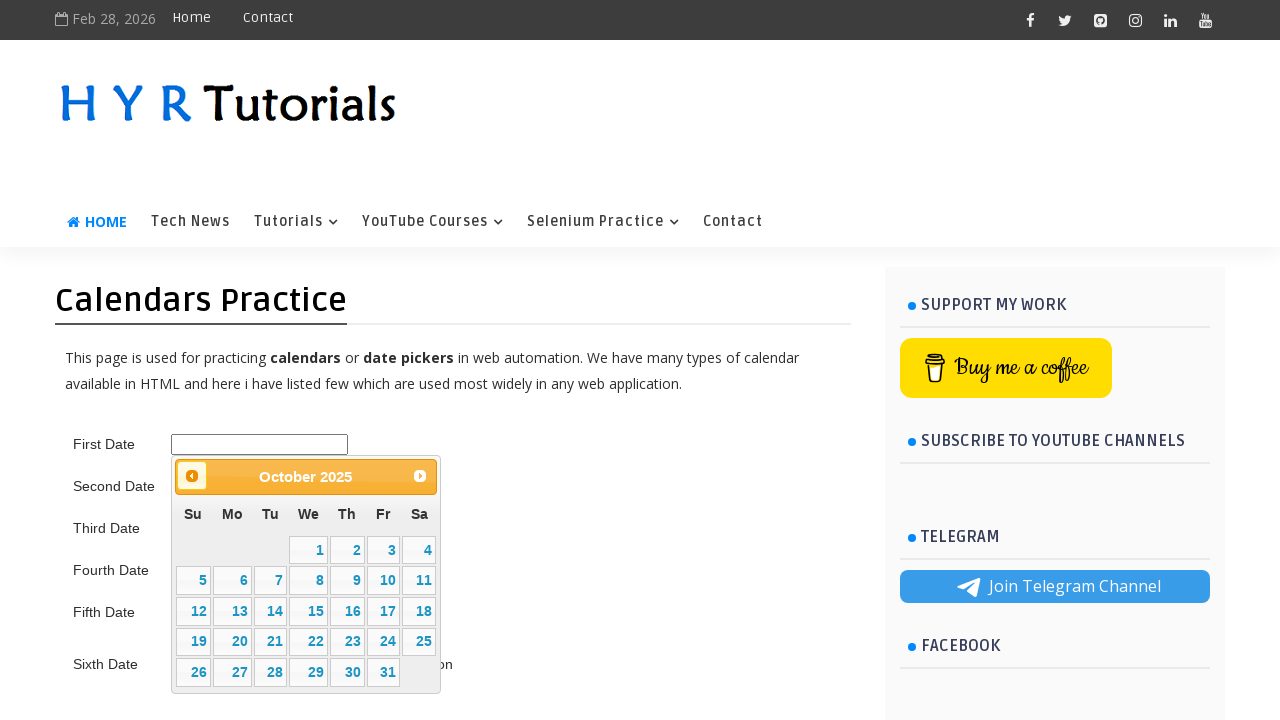

Clicked previous month button to navigate toward 5/2015 at (192, 476) on .ui-datepicker-prev
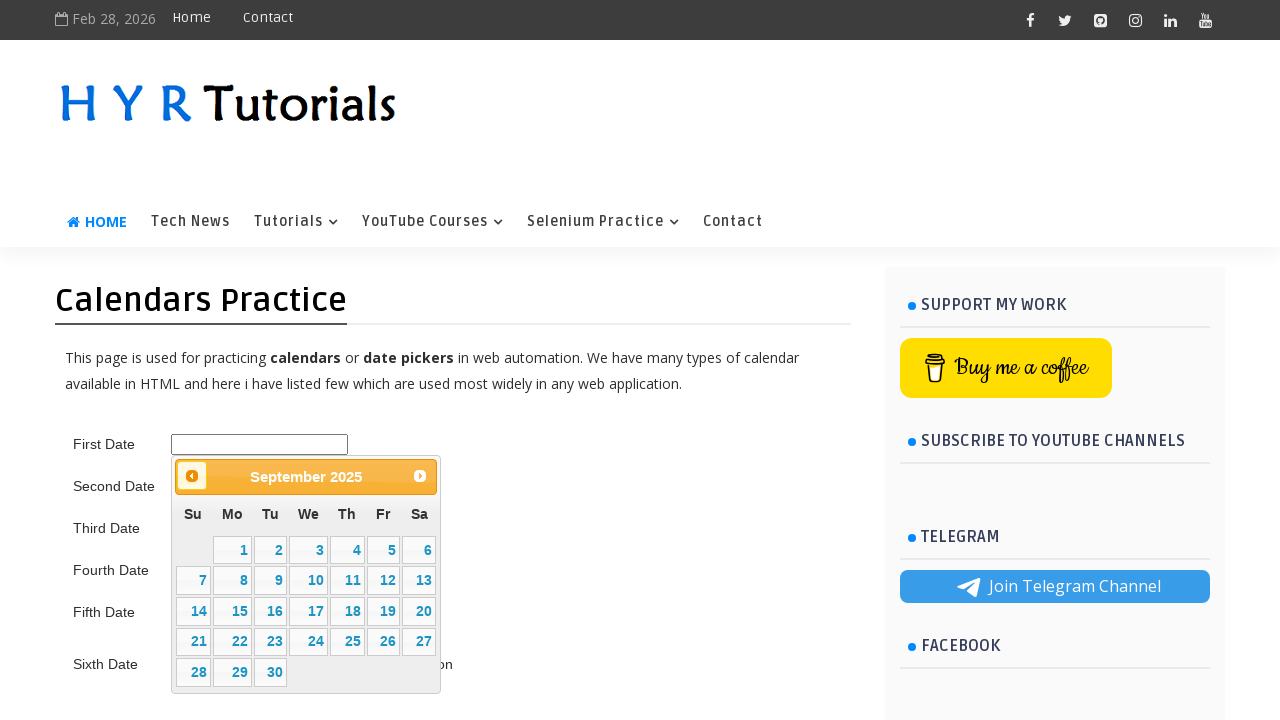

Waited 200ms for calendar animation
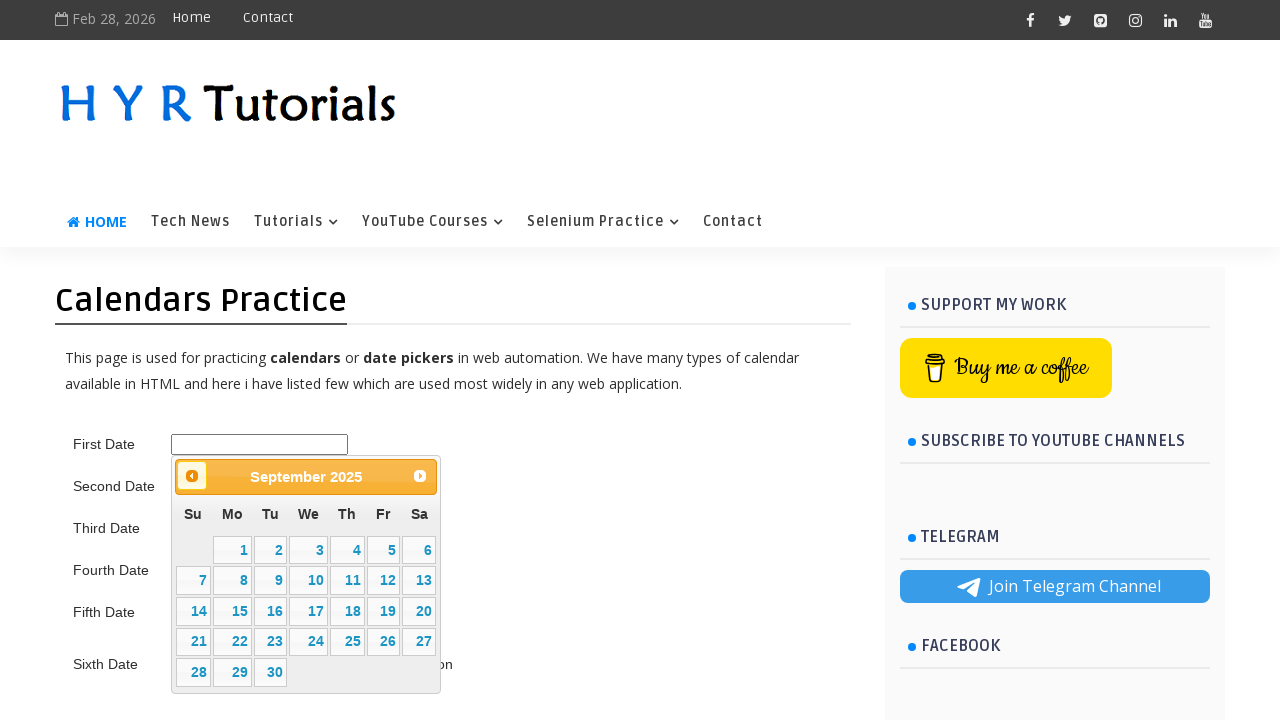

Retrieved updated month/year from datepicker title
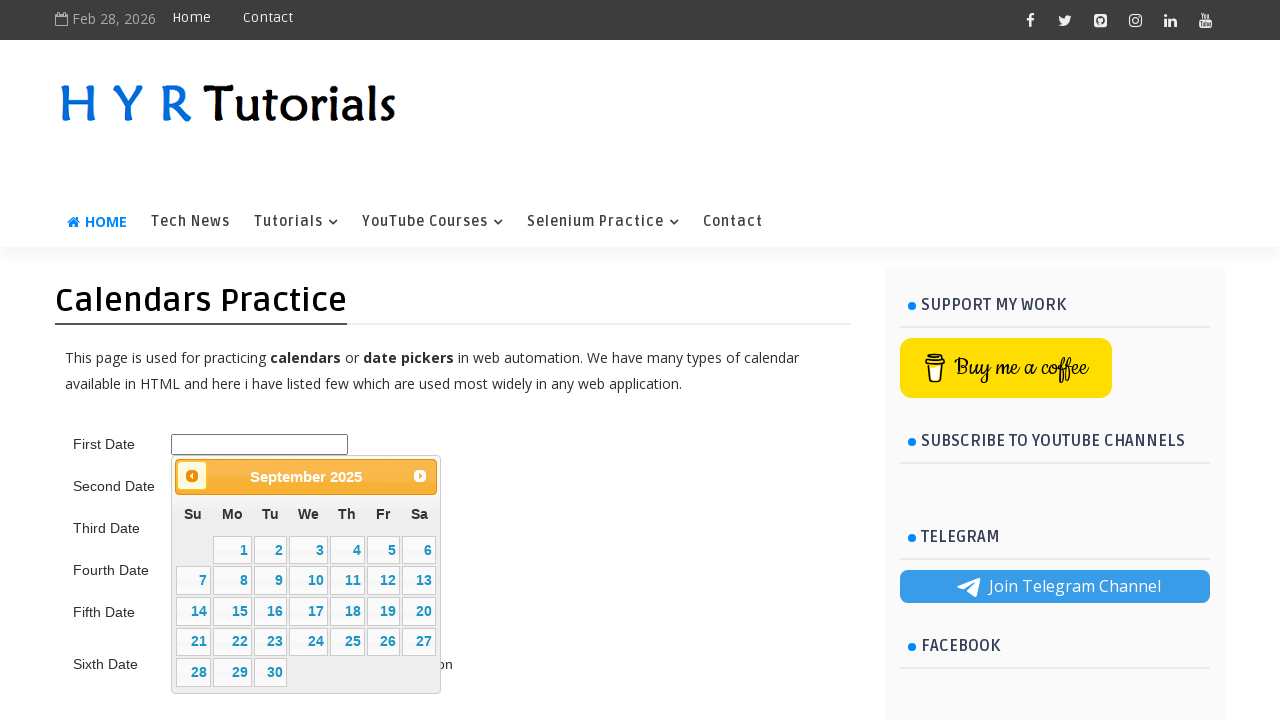

Clicked previous month button to navigate toward 5/2015 at (192, 476) on .ui-datepicker-prev
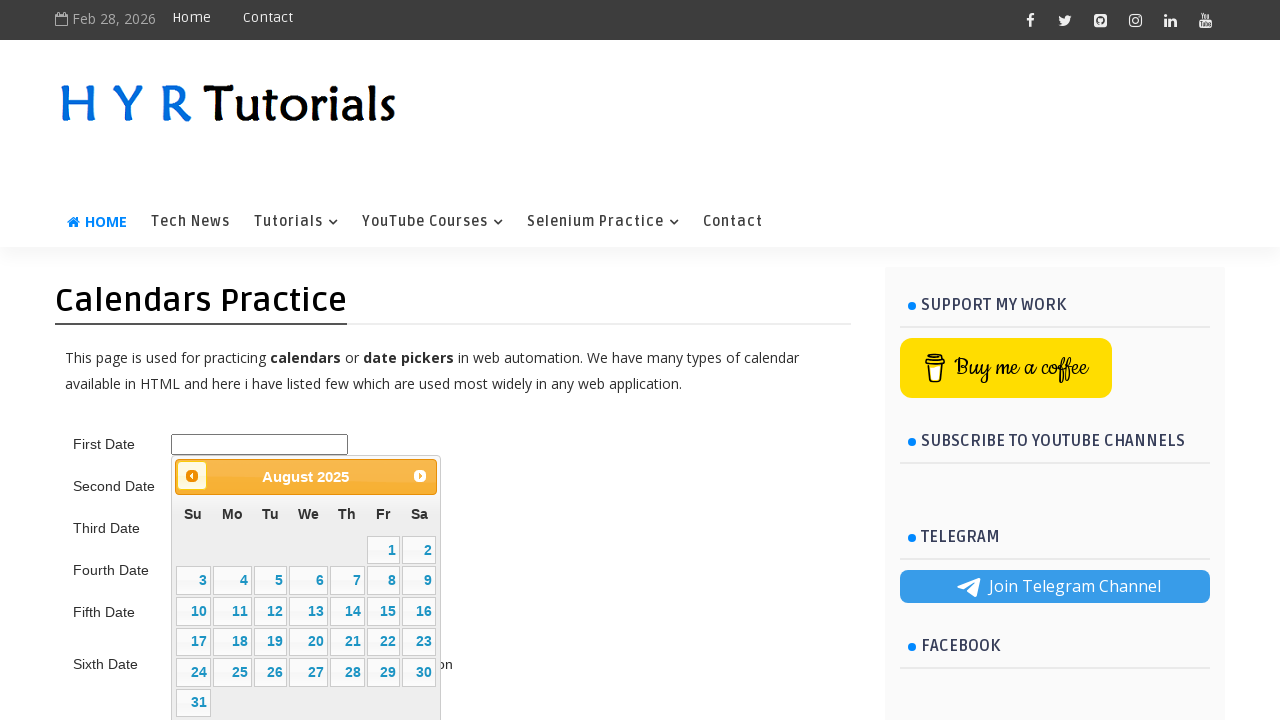

Waited 200ms for calendar animation
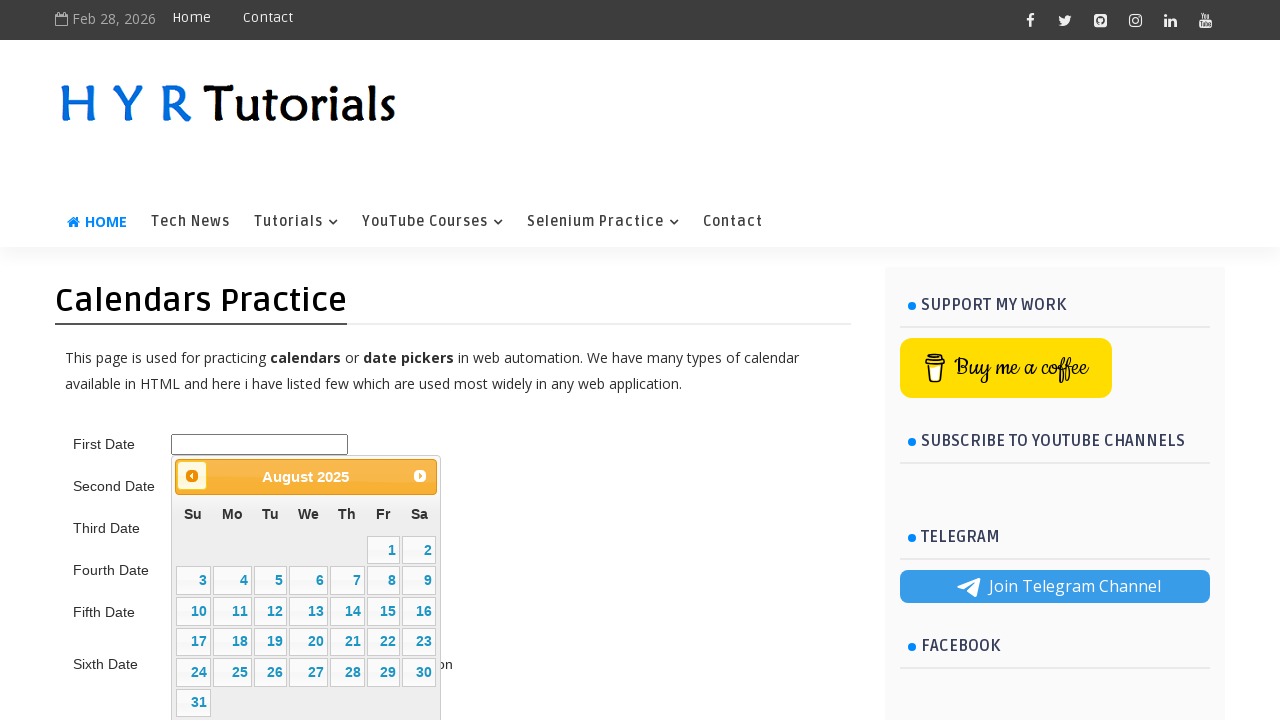

Retrieved updated month/year from datepicker title
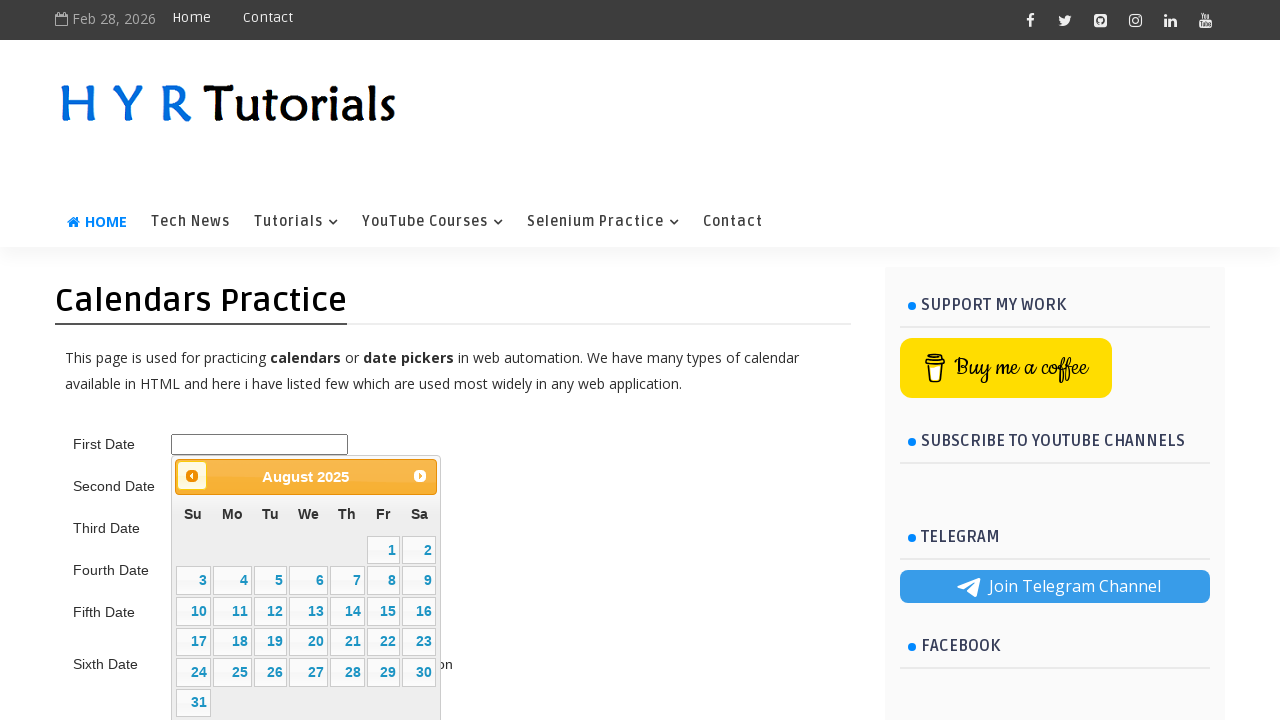

Clicked previous month button to navigate toward 5/2015 at (192, 476) on .ui-datepicker-prev
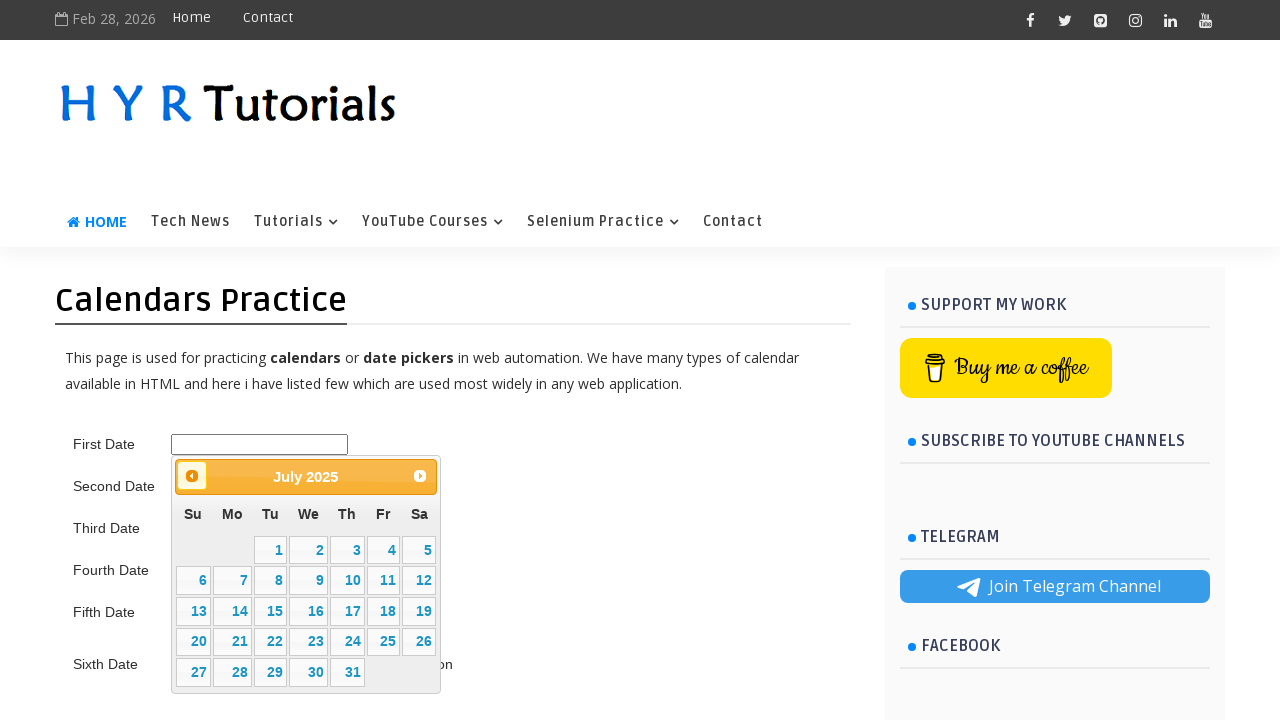

Waited 200ms for calendar animation
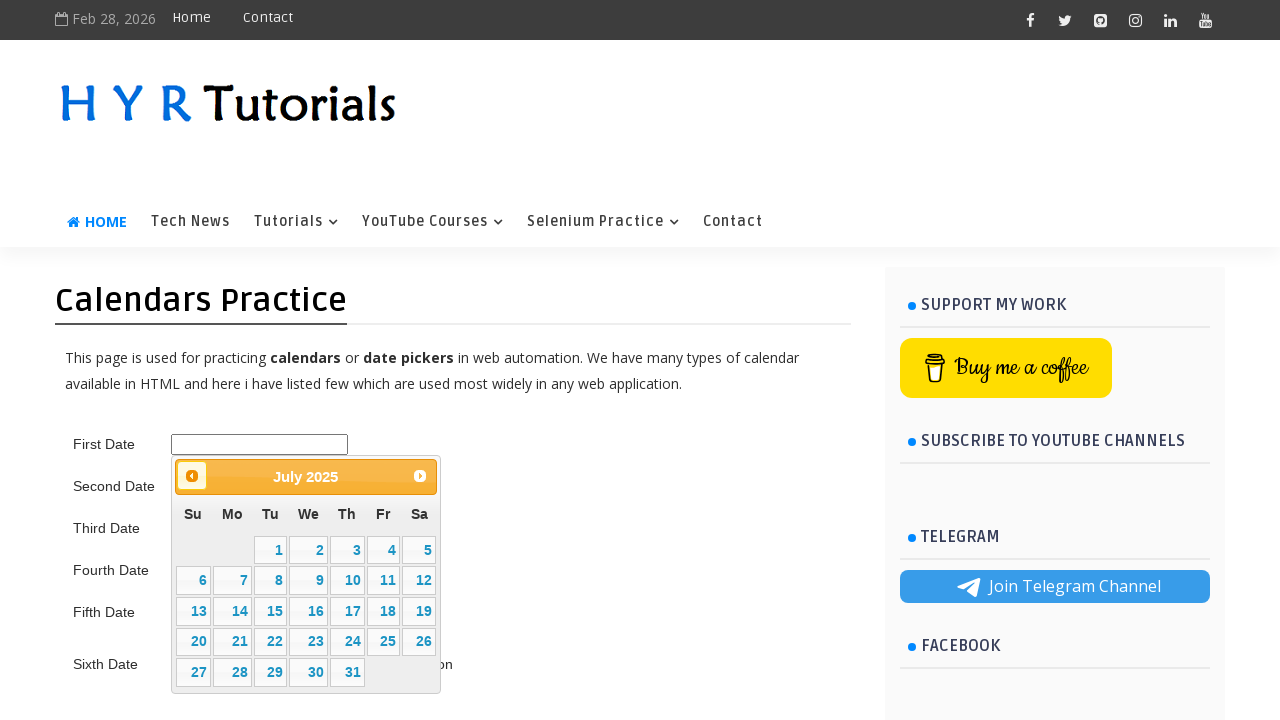

Retrieved updated month/year from datepicker title
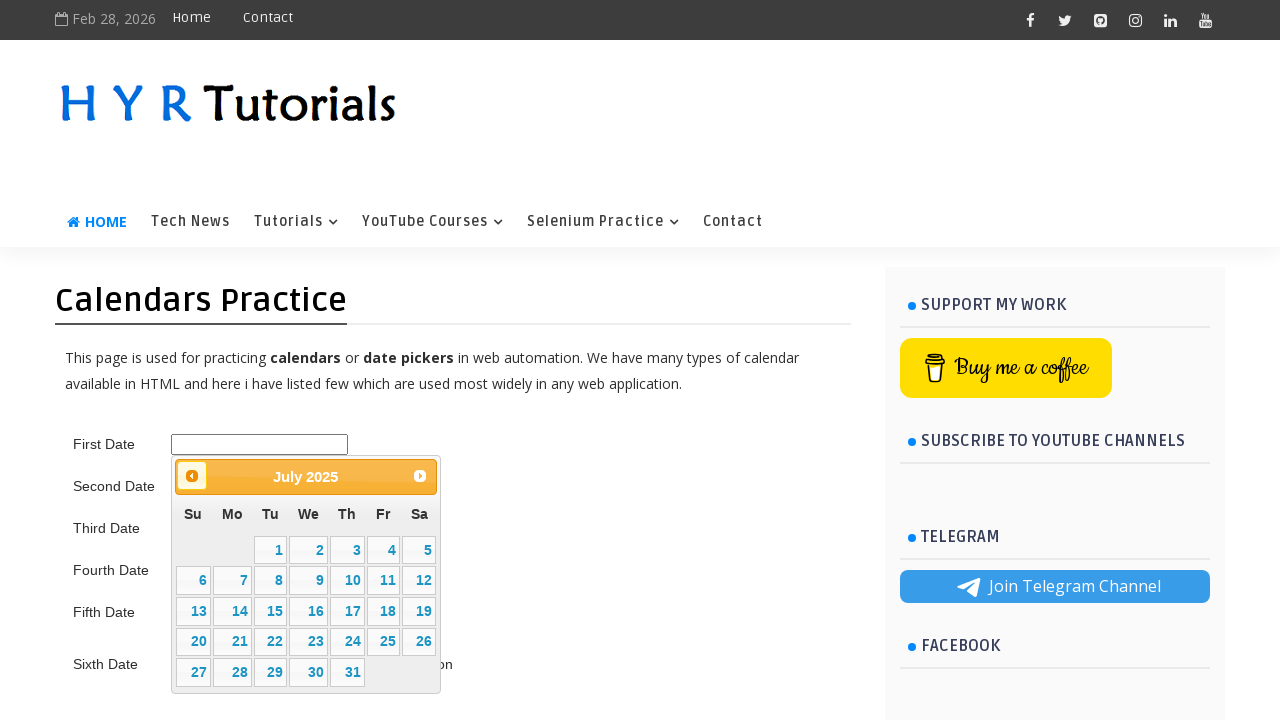

Clicked previous month button to navigate toward 5/2015 at (192, 476) on .ui-datepicker-prev
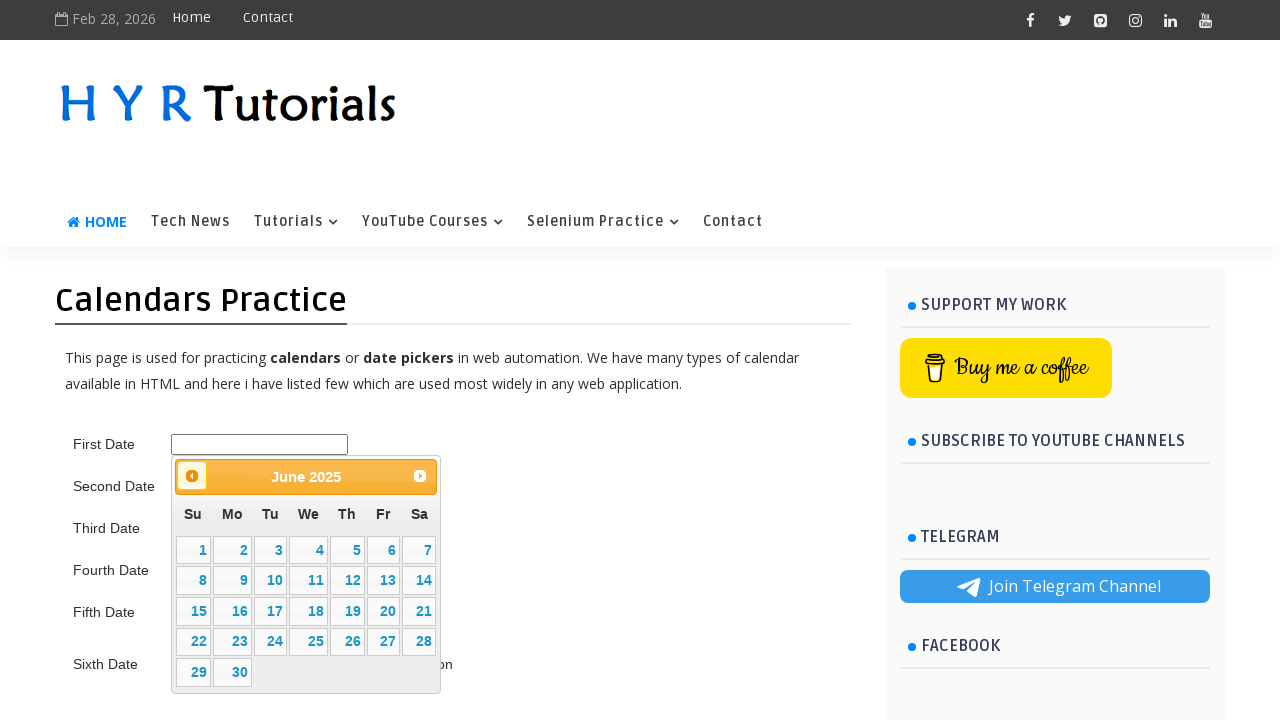

Waited 200ms for calendar animation
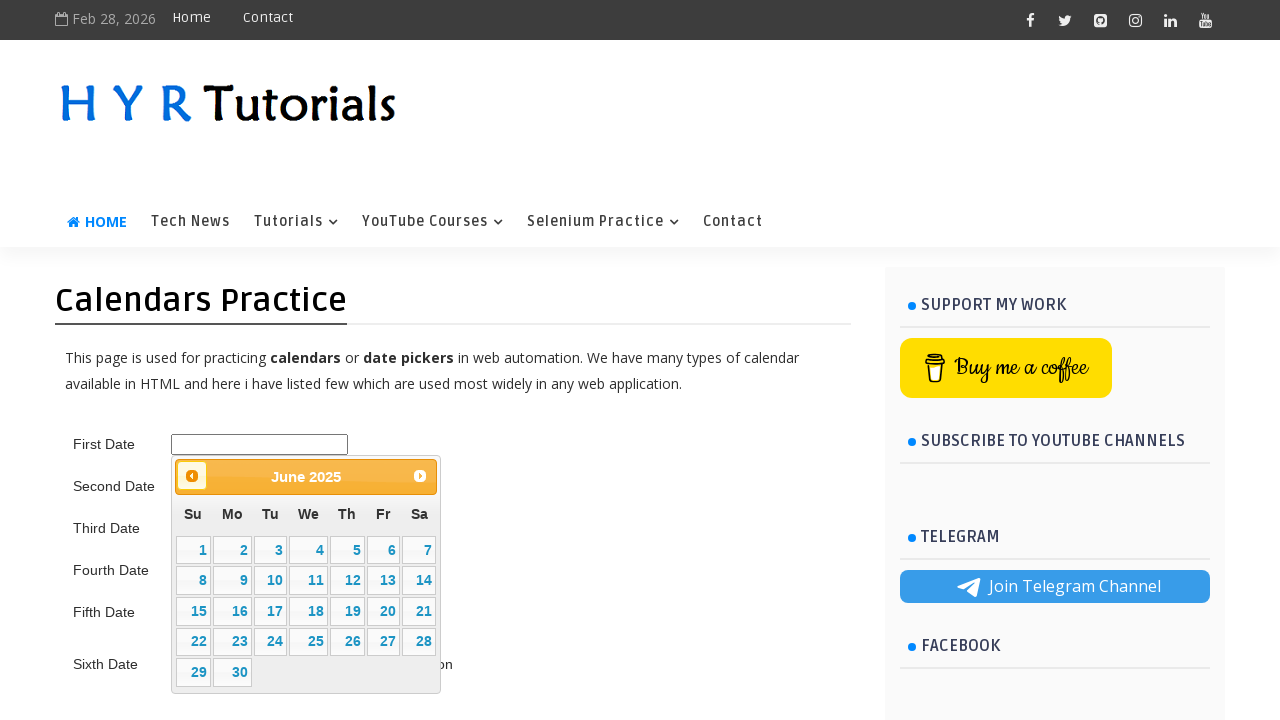

Retrieved updated month/year from datepicker title
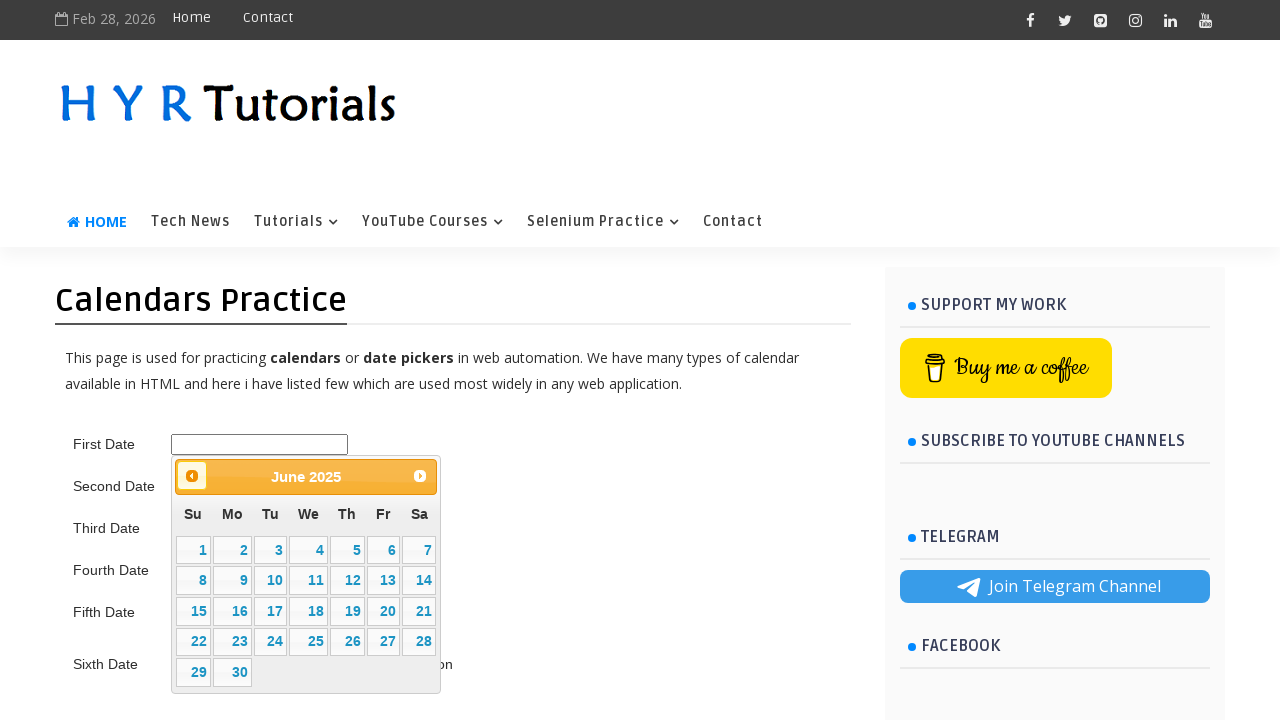

Clicked previous month button to navigate toward 5/2015 at (192, 476) on .ui-datepicker-prev
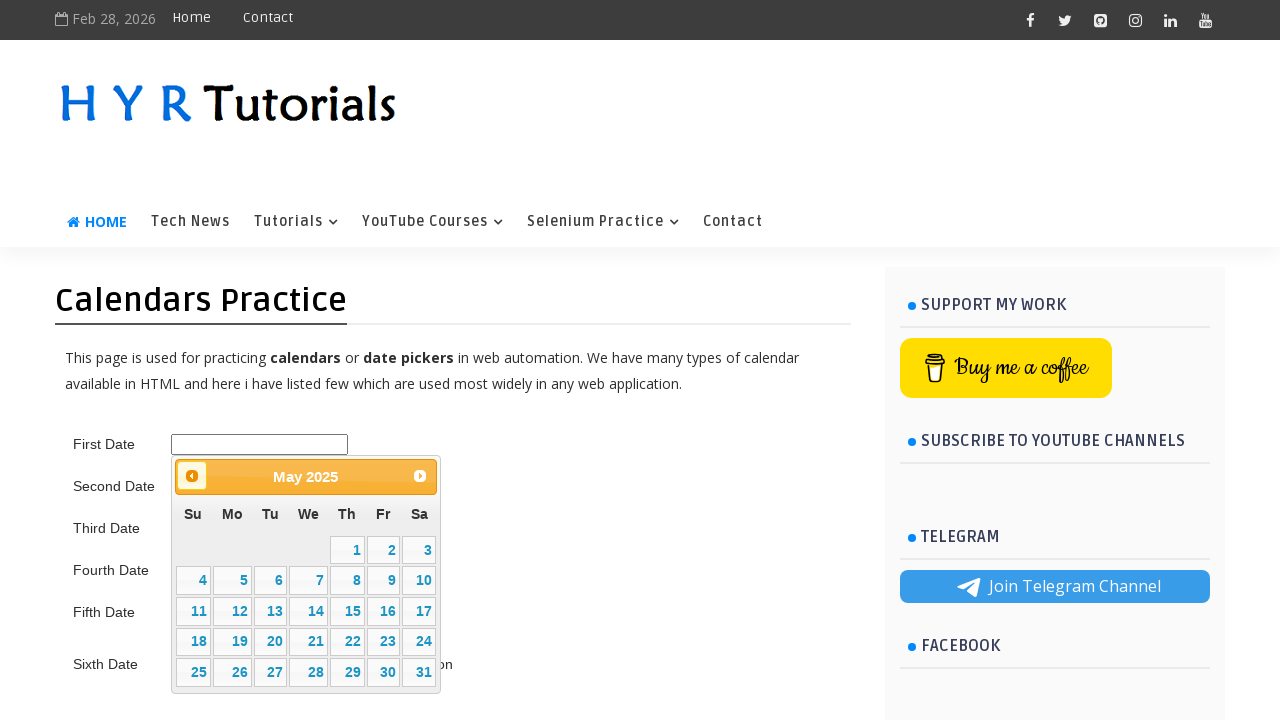

Waited 200ms for calendar animation
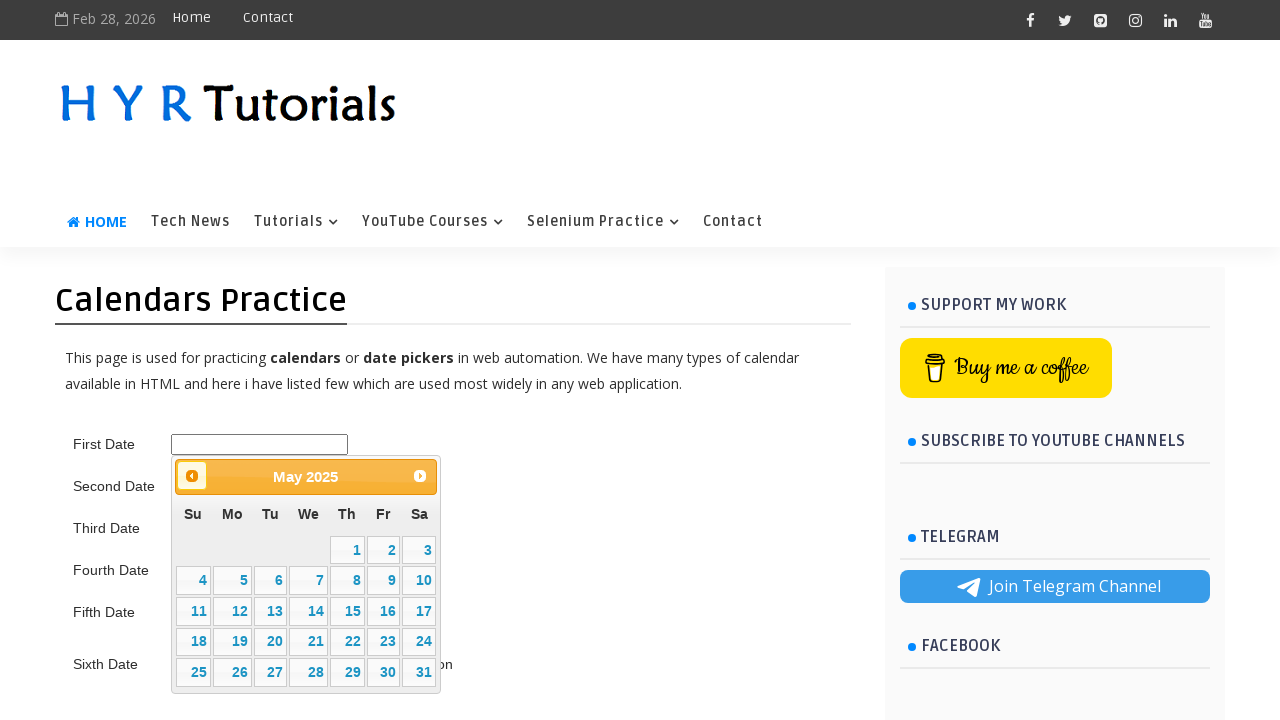

Retrieved updated month/year from datepicker title
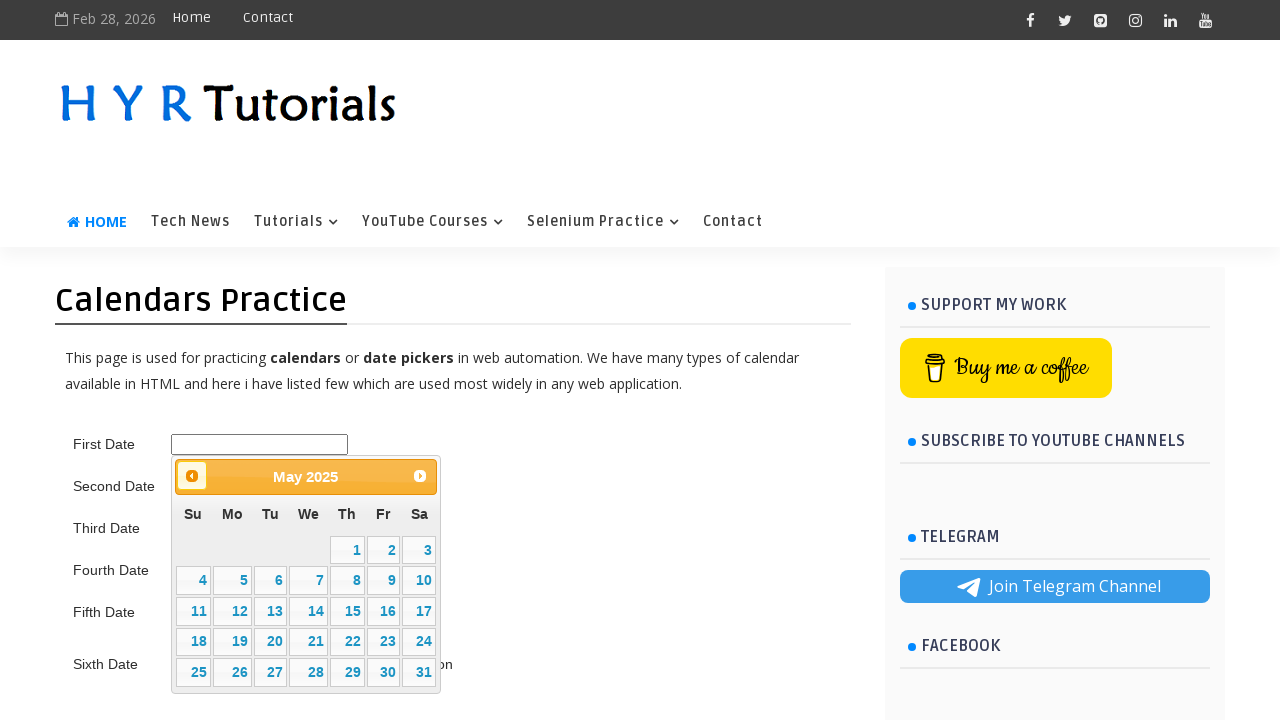

Clicked previous month button to navigate toward 5/2015 at (192, 476) on .ui-datepicker-prev
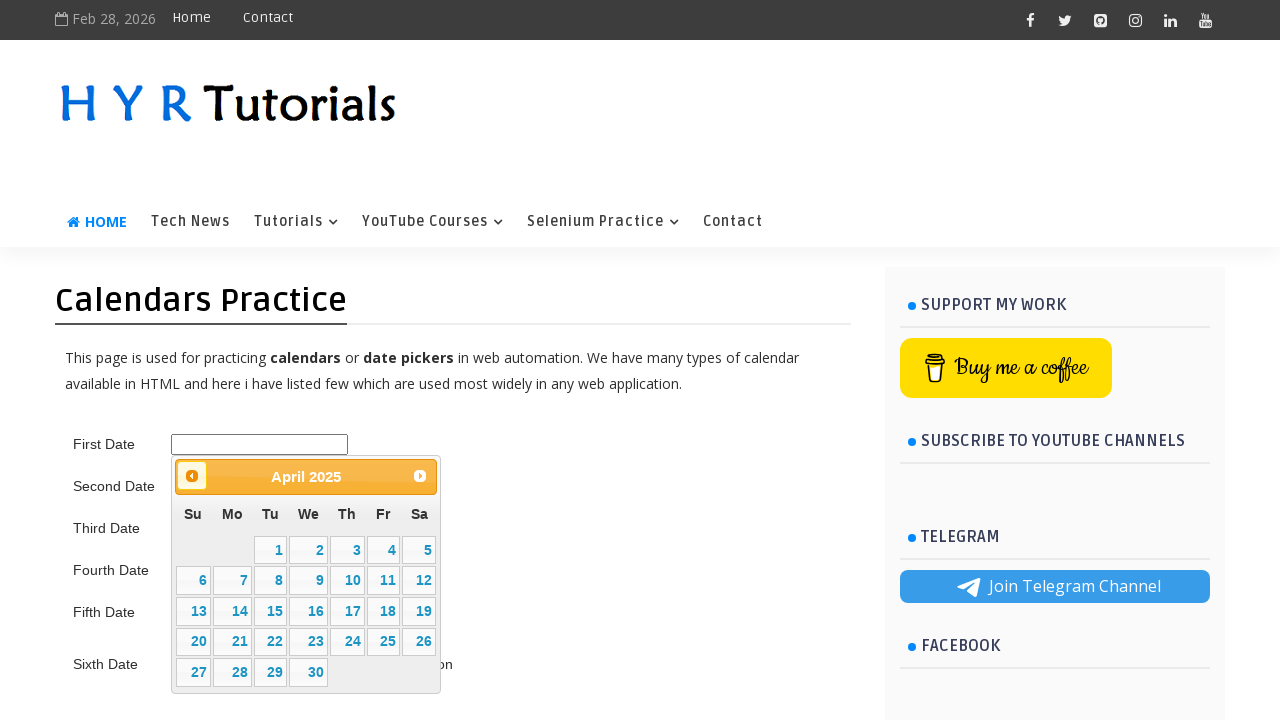

Waited 200ms for calendar animation
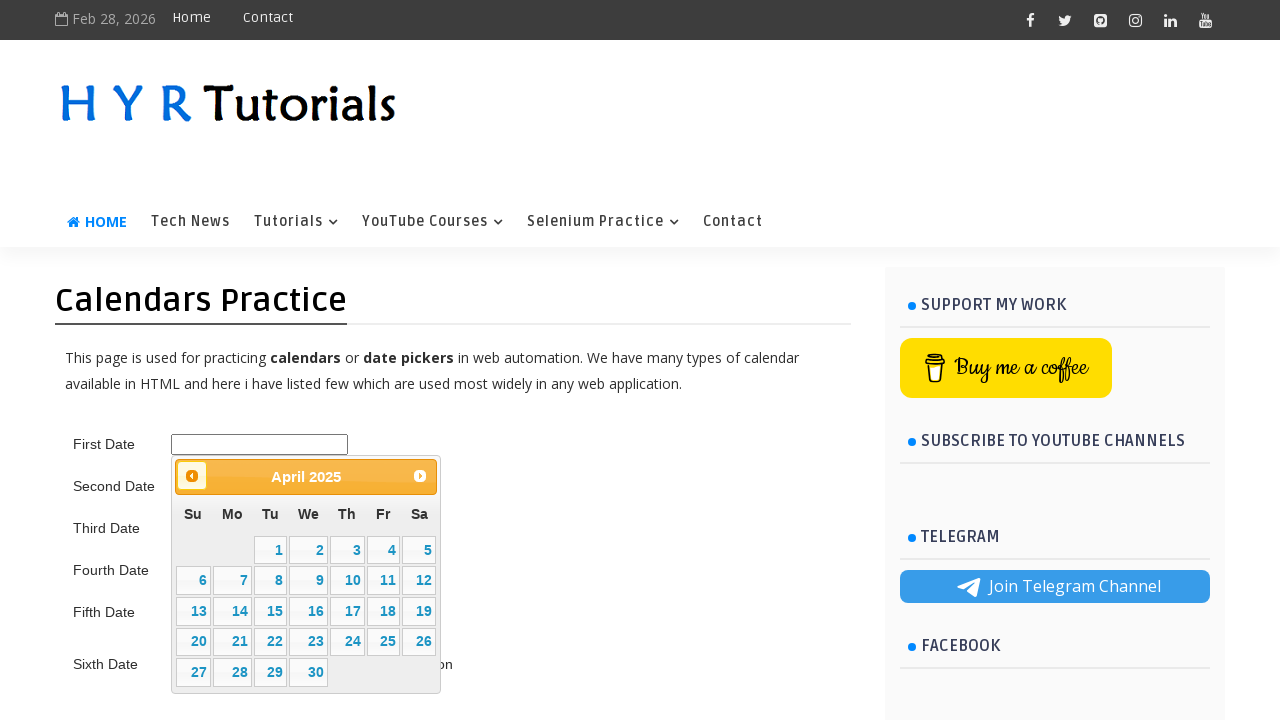

Retrieved updated month/year from datepicker title
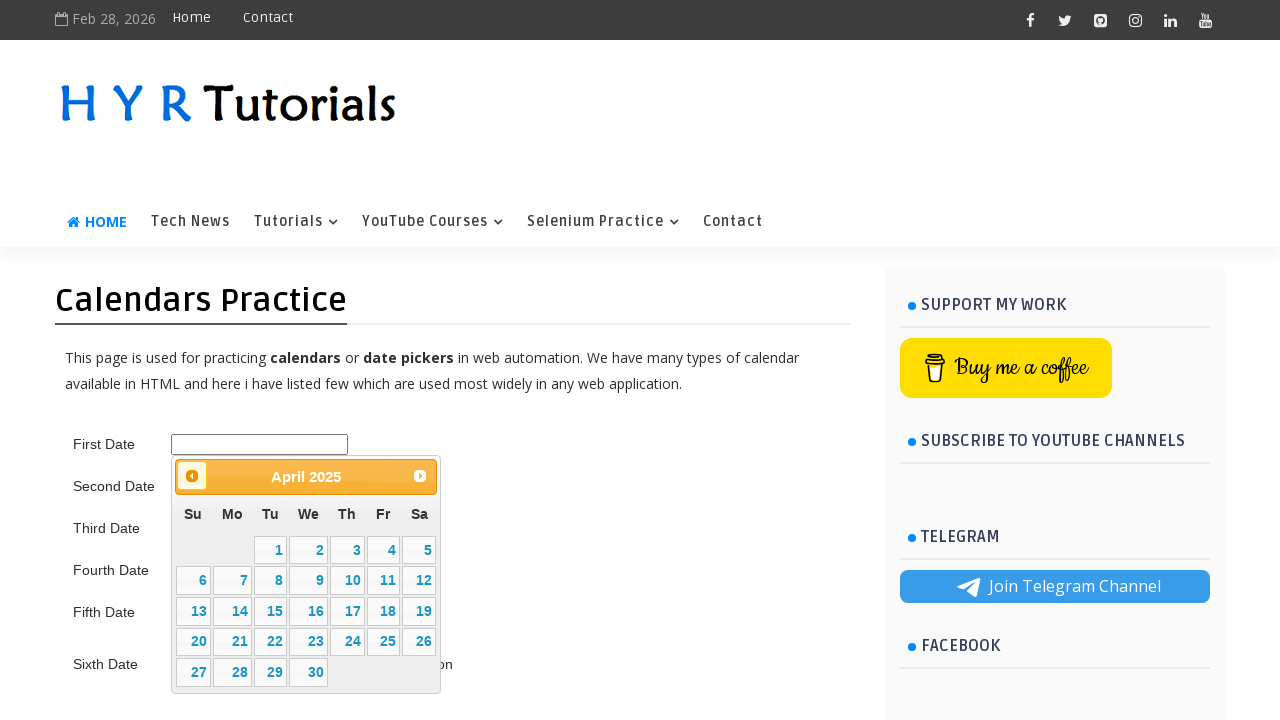

Clicked previous month button to navigate toward 5/2015 at (192, 476) on .ui-datepicker-prev
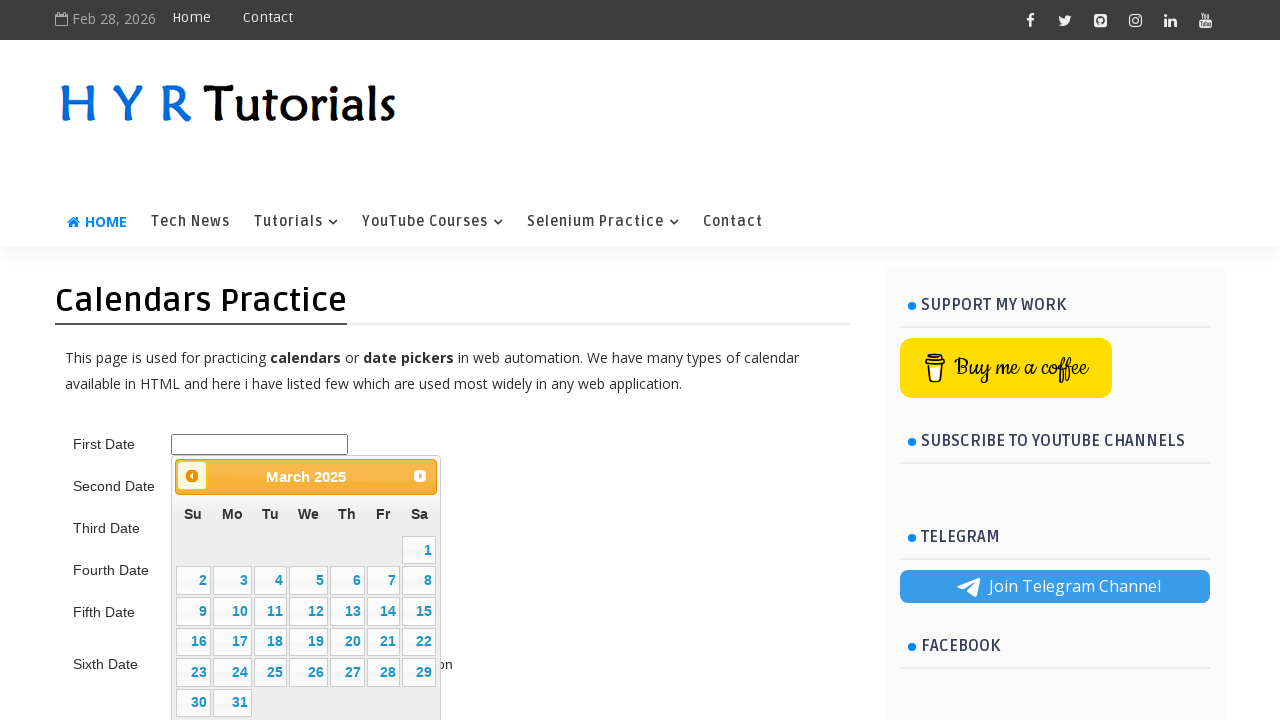

Waited 200ms for calendar animation
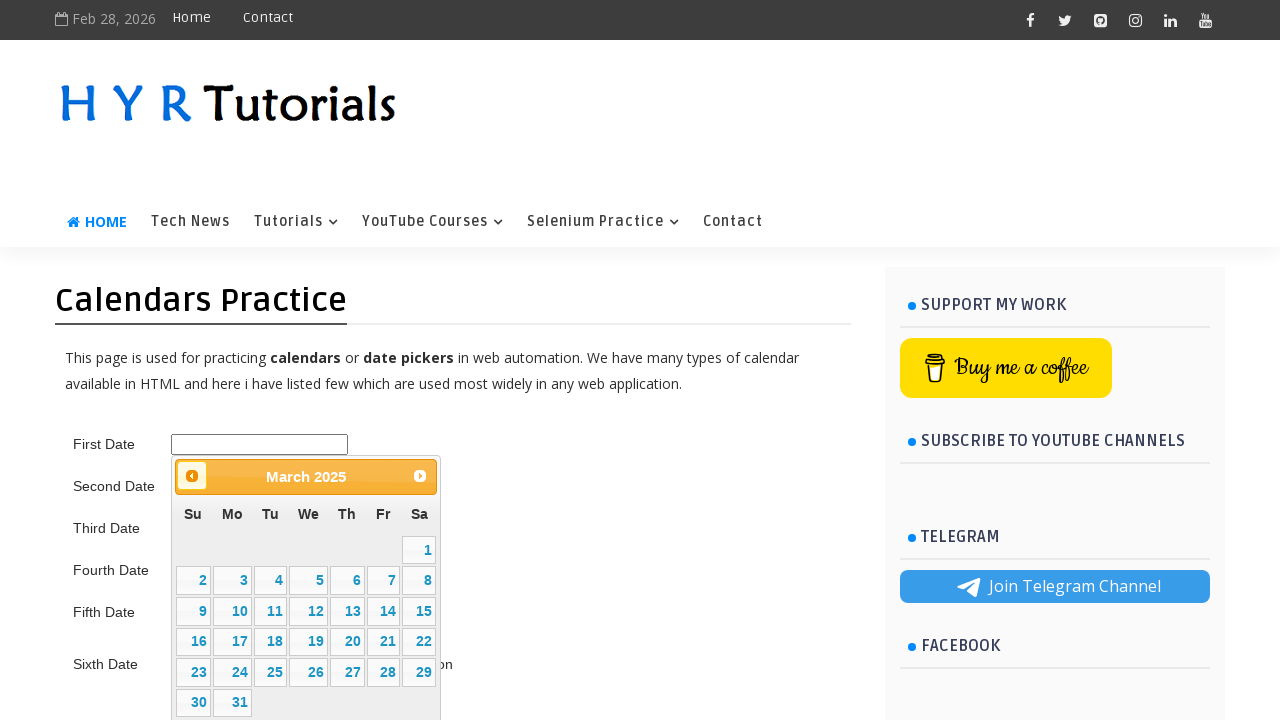

Retrieved updated month/year from datepicker title
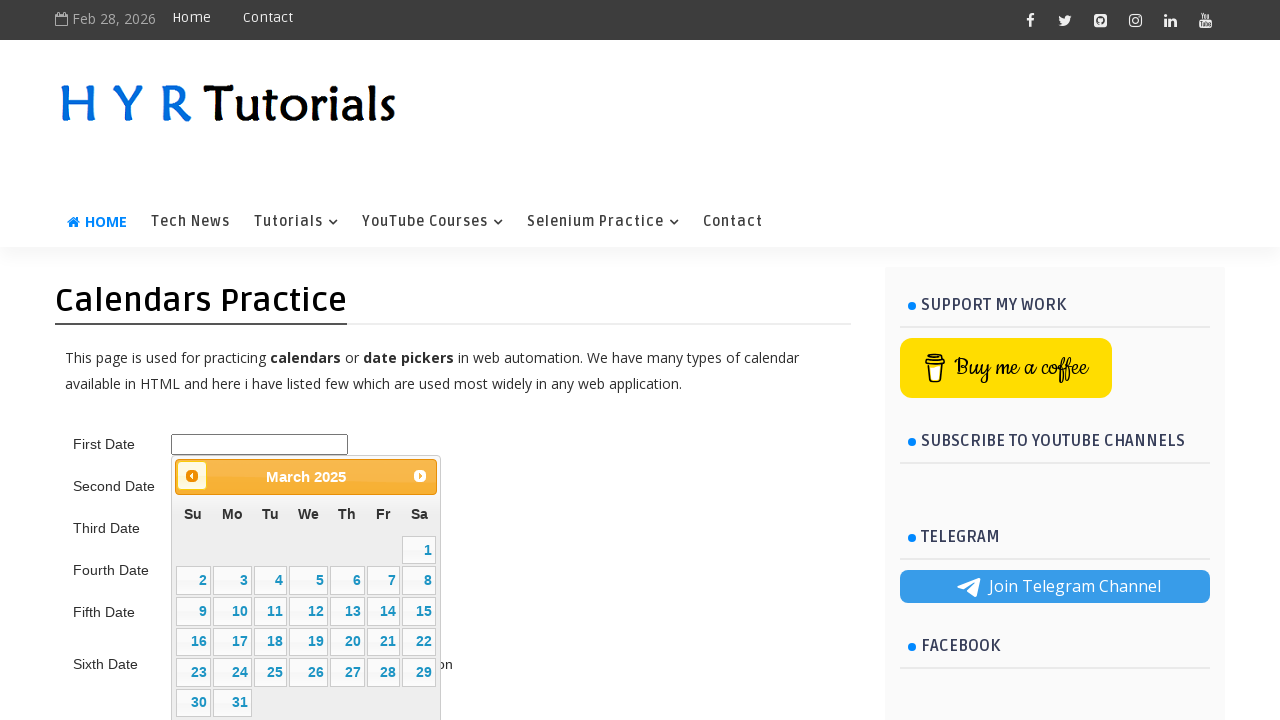

Clicked previous month button to navigate toward 5/2015 at (192, 476) on .ui-datepicker-prev
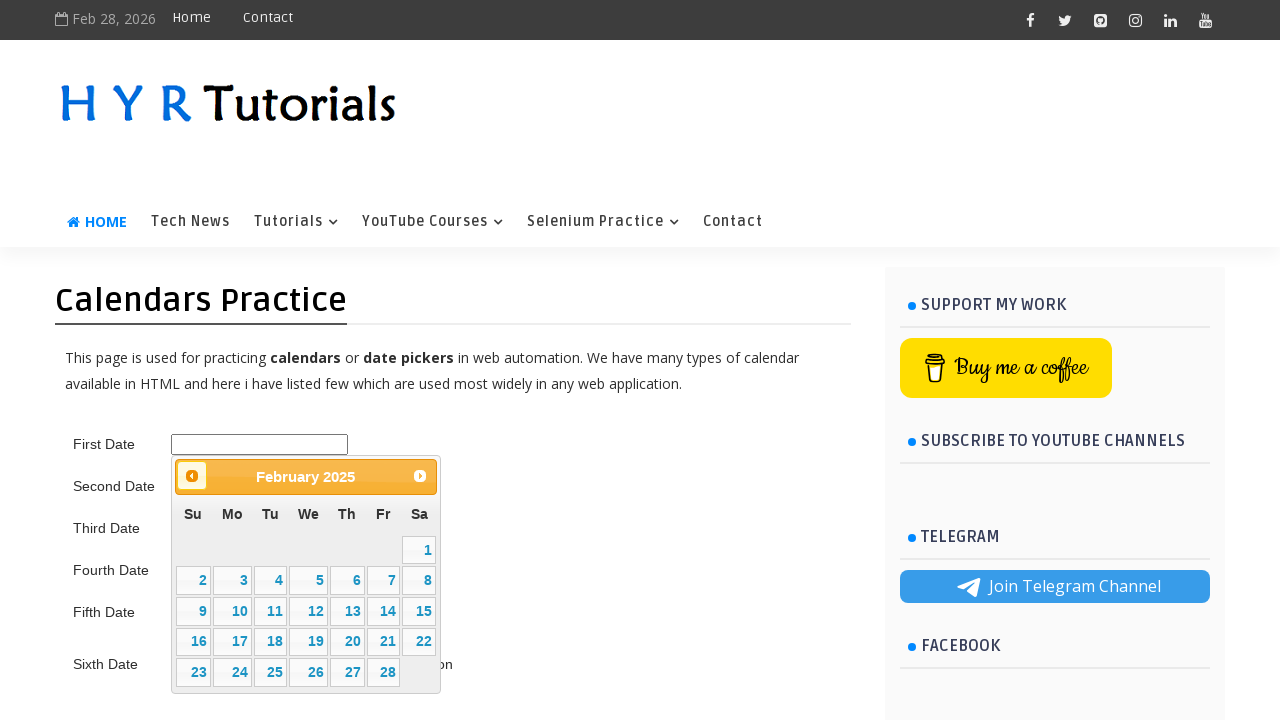

Waited 200ms for calendar animation
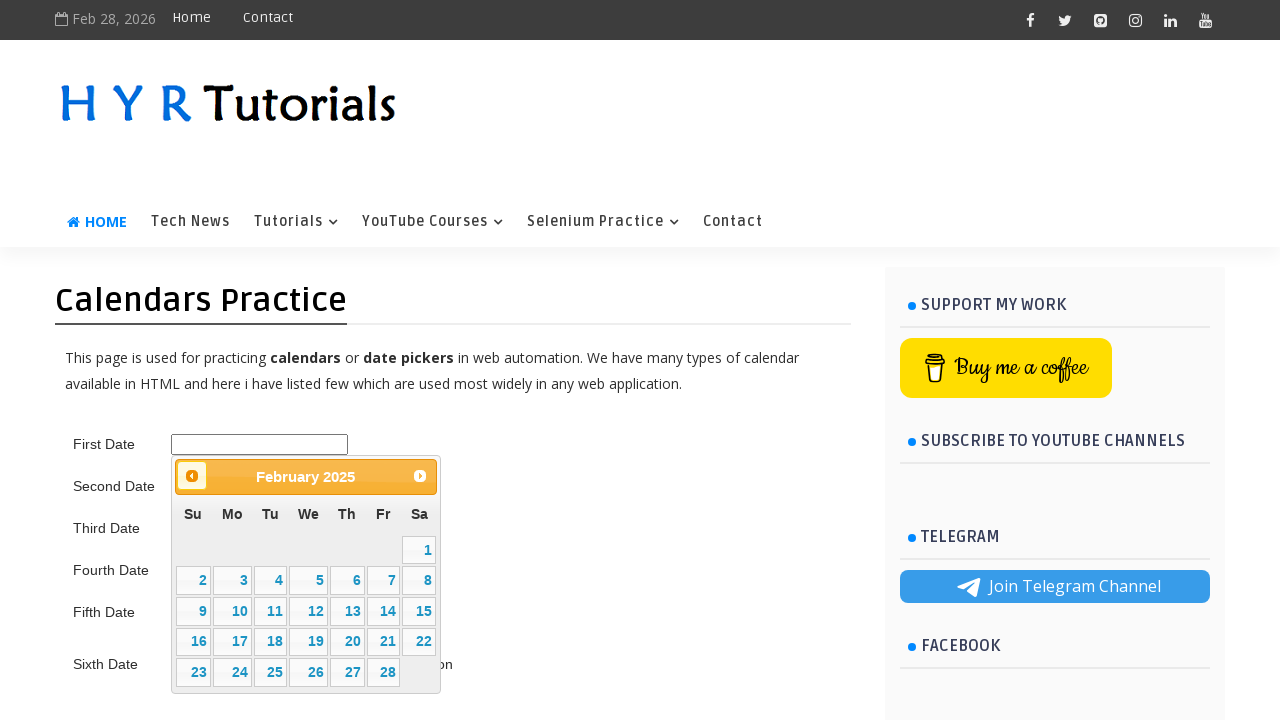

Retrieved updated month/year from datepicker title
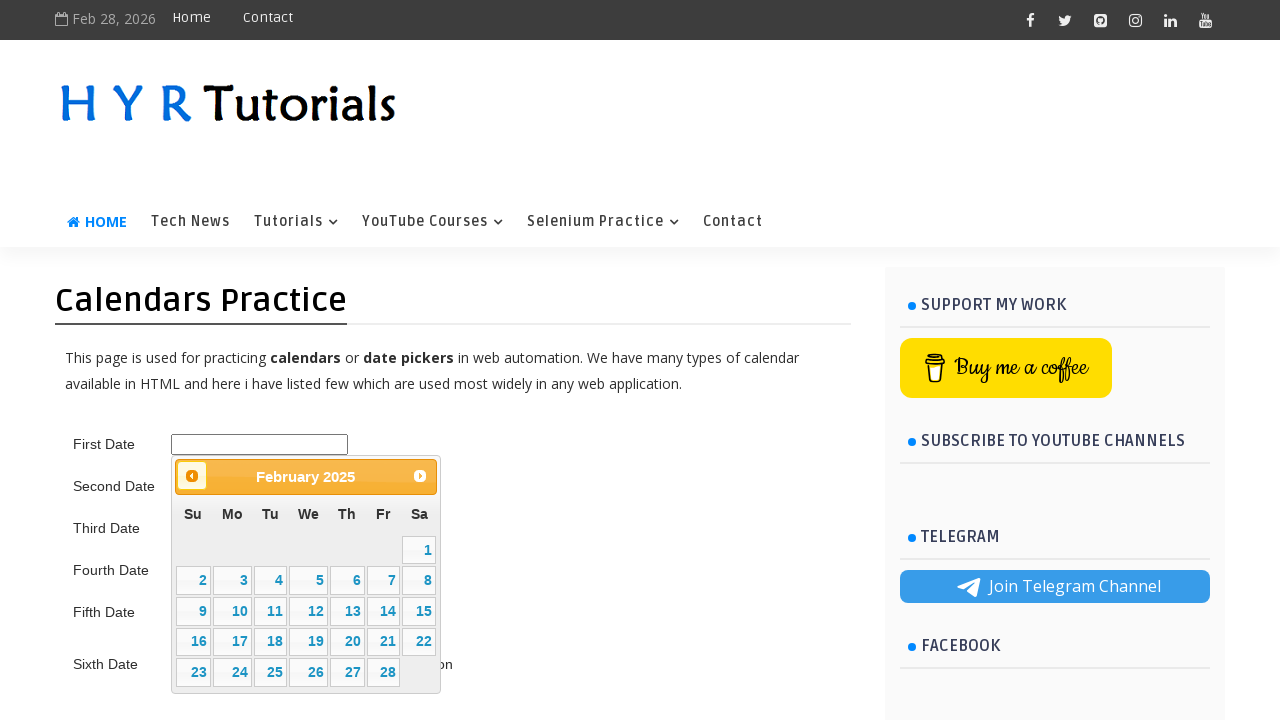

Clicked previous month button to navigate toward 5/2015 at (192, 476) on .ui-datepicker-prev
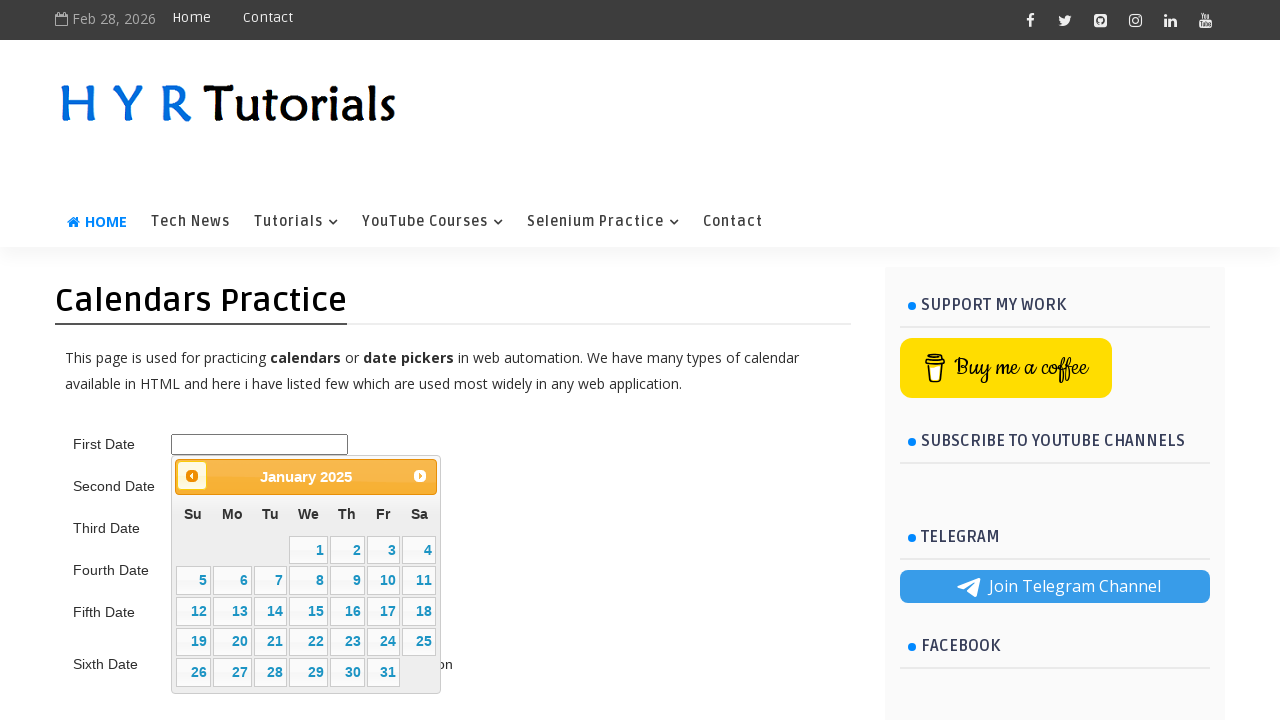

Waited 200ms for calendar animation
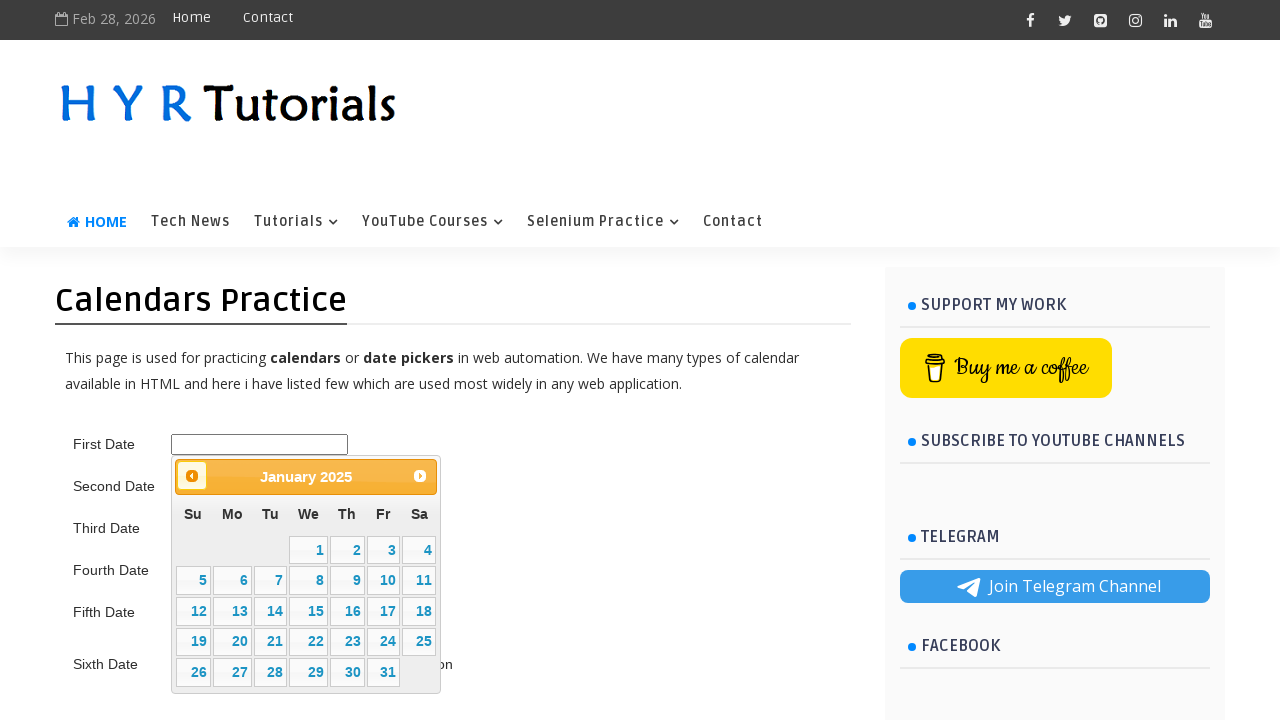

Retrieved updated month/year from datepicker title
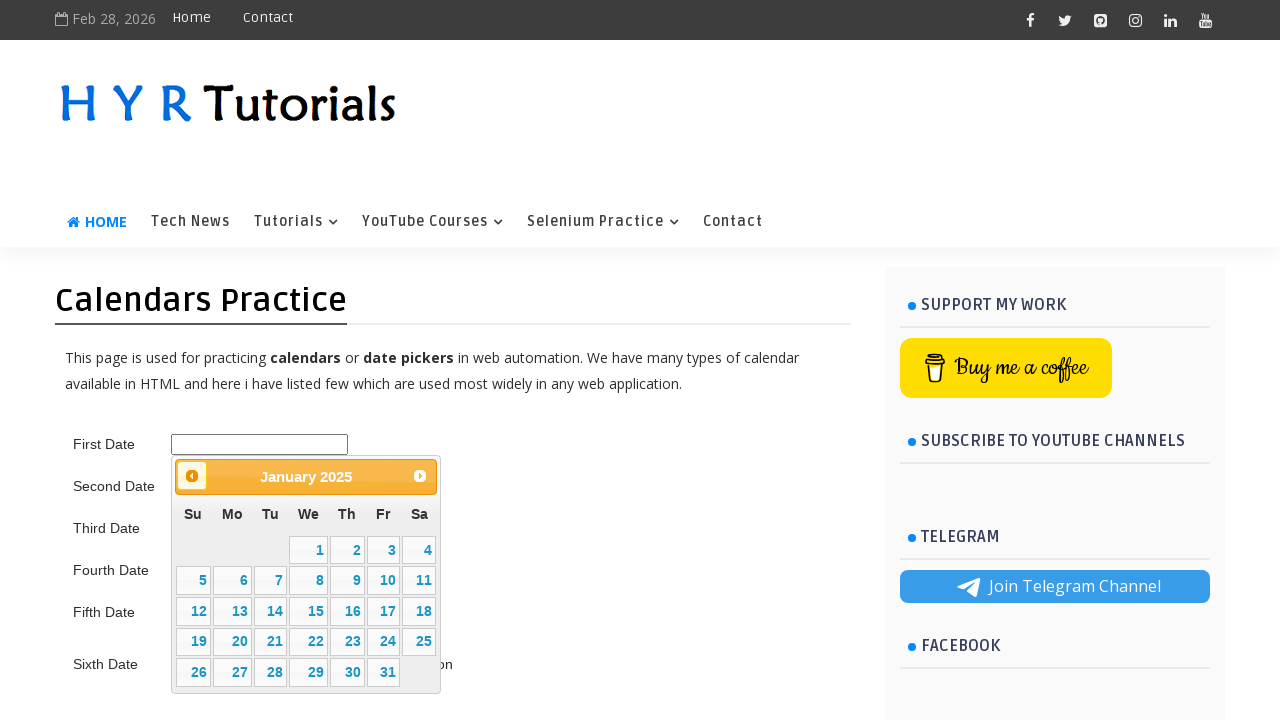

Clicked previous month button to navigate toward 5/2015 at (192, 476) on .ui-datepicker-prev
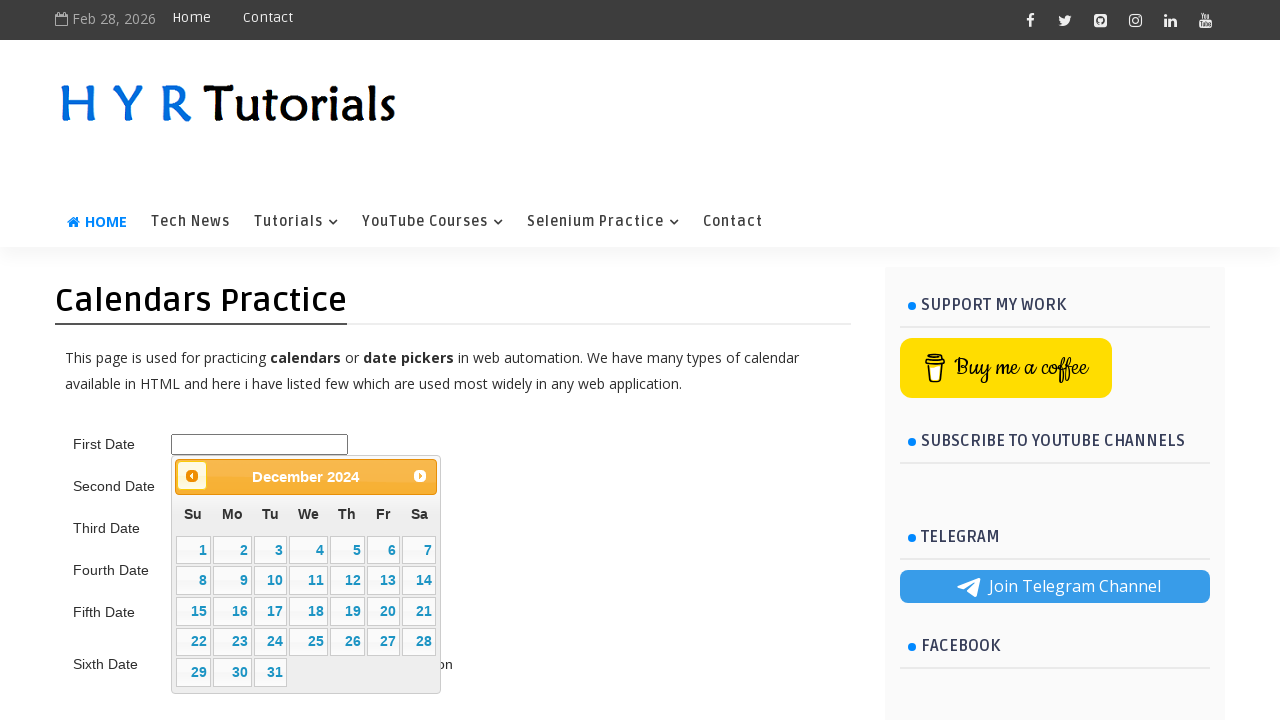

Waited 200ms for calendar animation
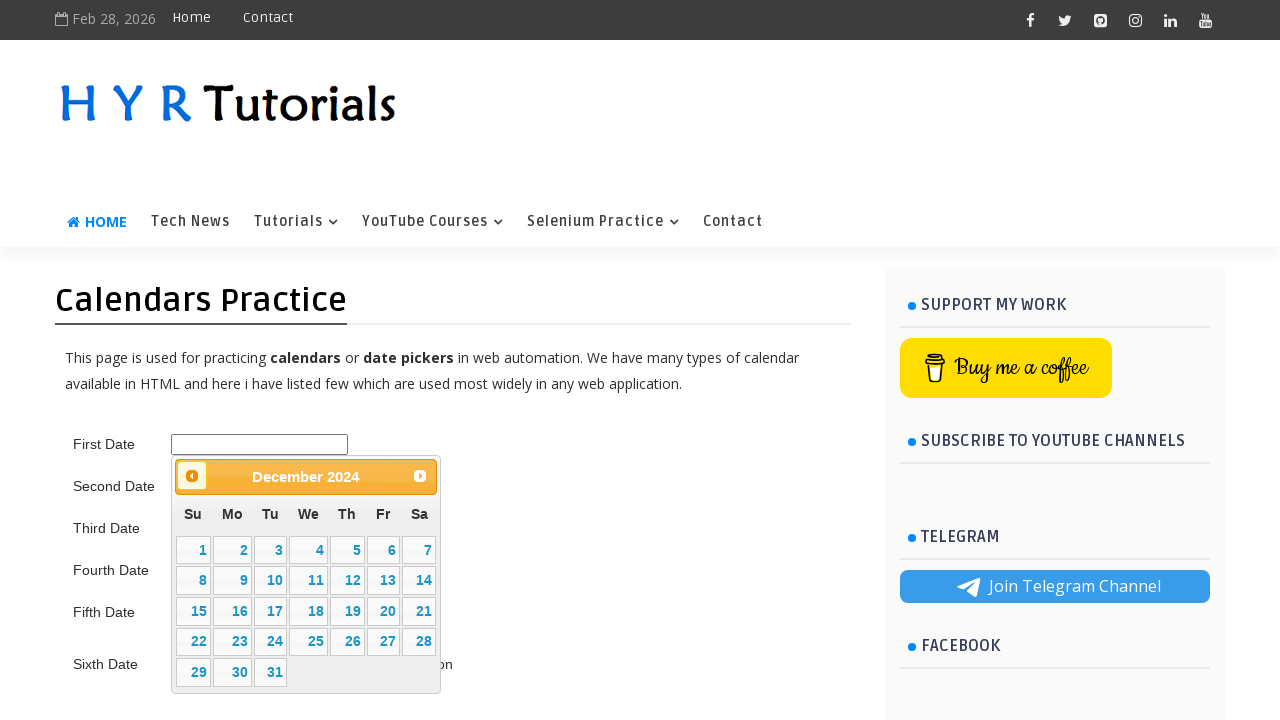

Retrieved updated month/year from datepicker title
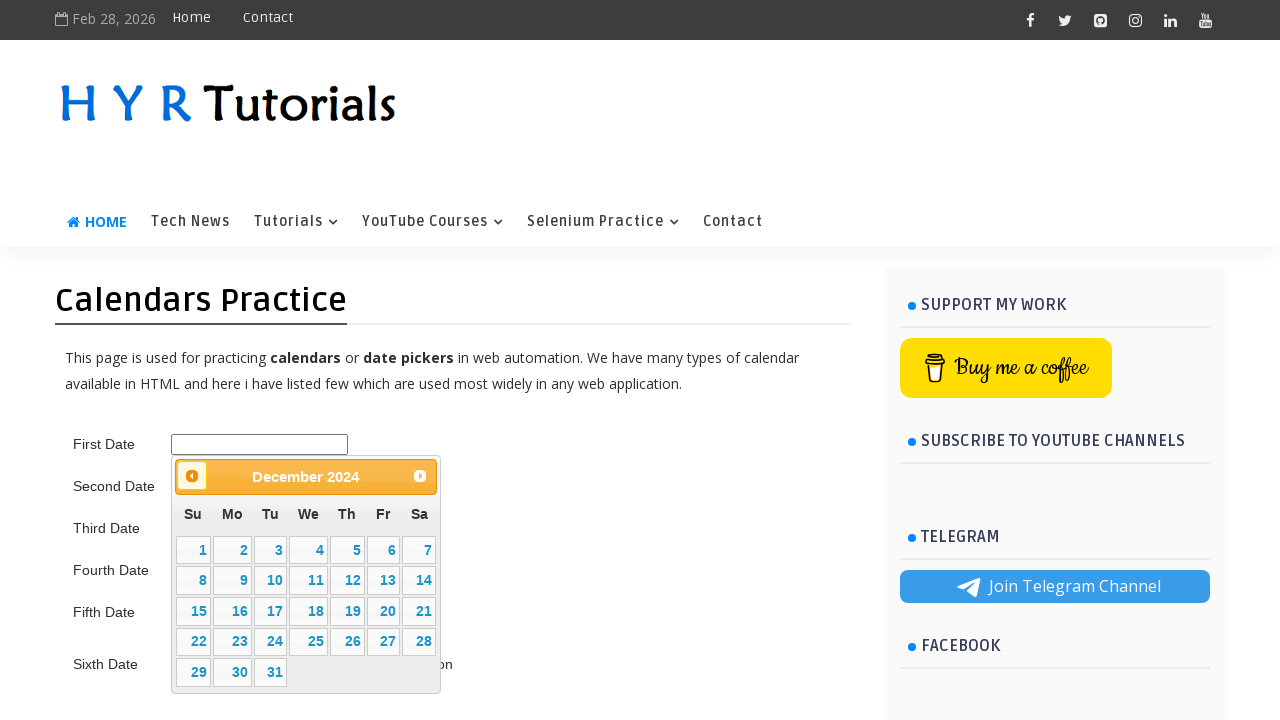

Clicked previous month button to navigate toward 5/2015 at (192, 476) on .ui-datepicker-prev
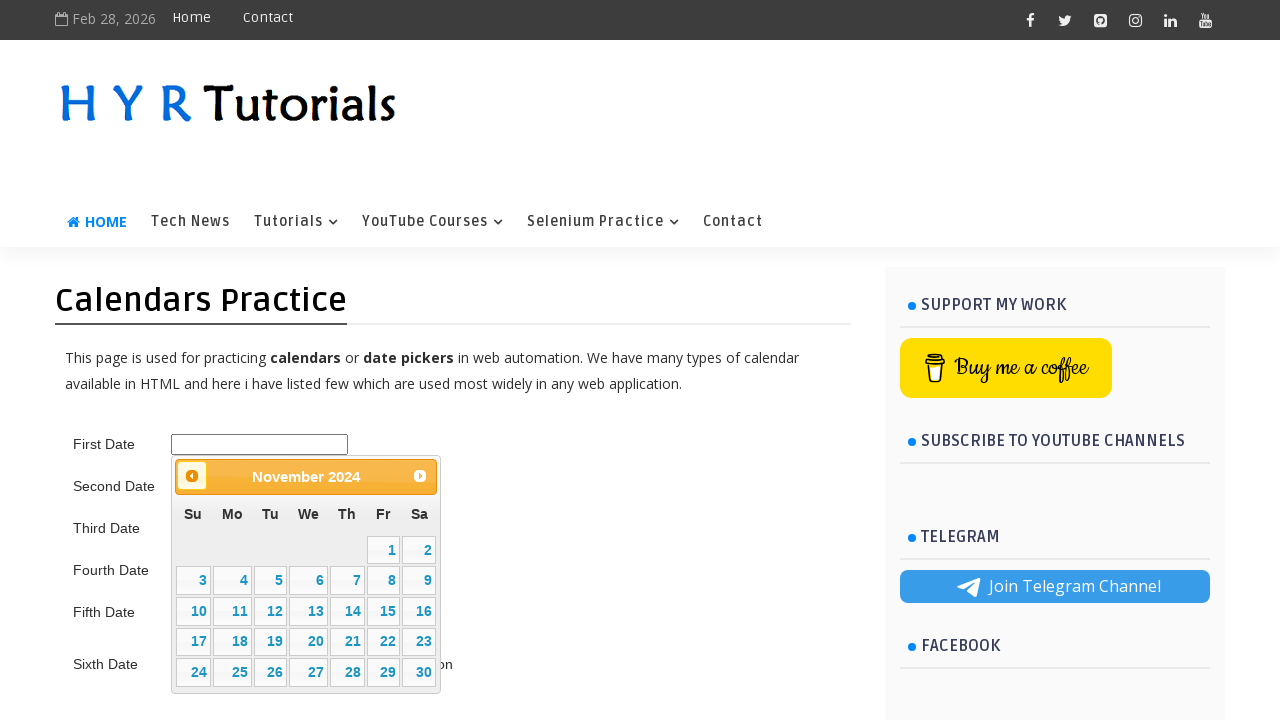

Waited 200ms for calendar animation
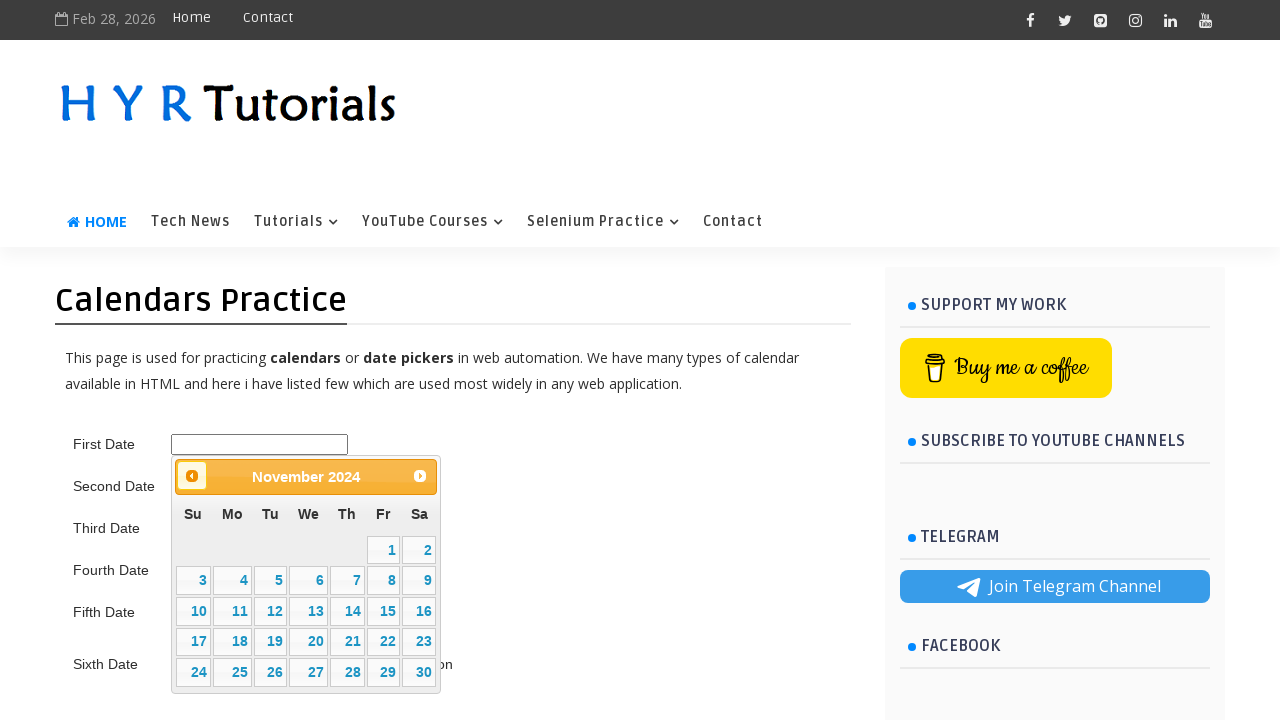

Retrieved updated month/year from datepicker title
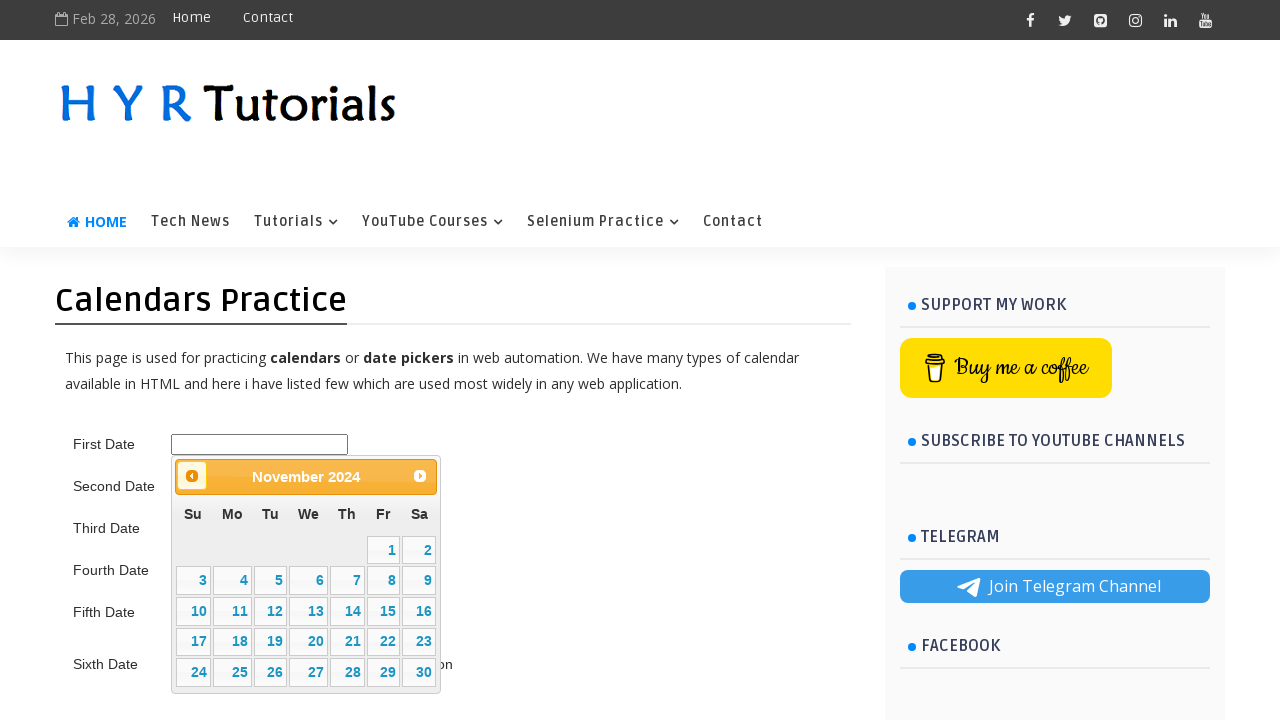

Clicked previous month button to navigate toward 5/2015 at (192, 476) on .ui-datepicker-prev
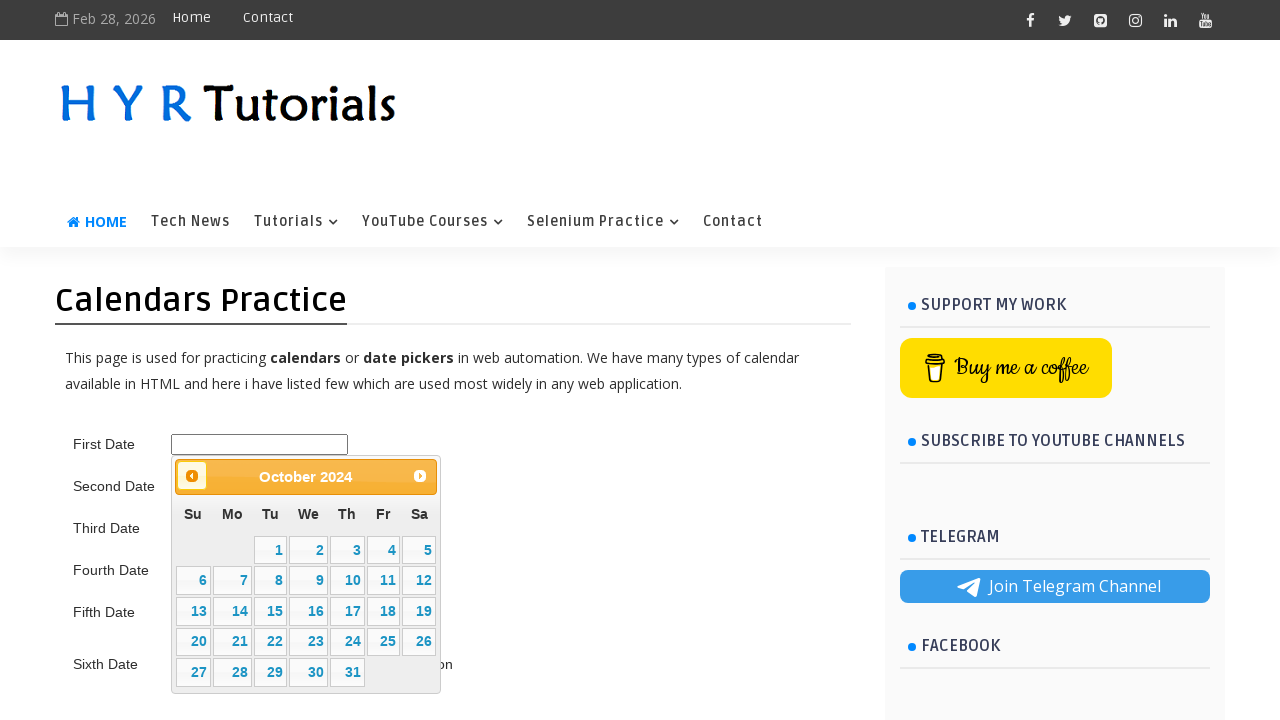

Waited 200ms for calendar animation
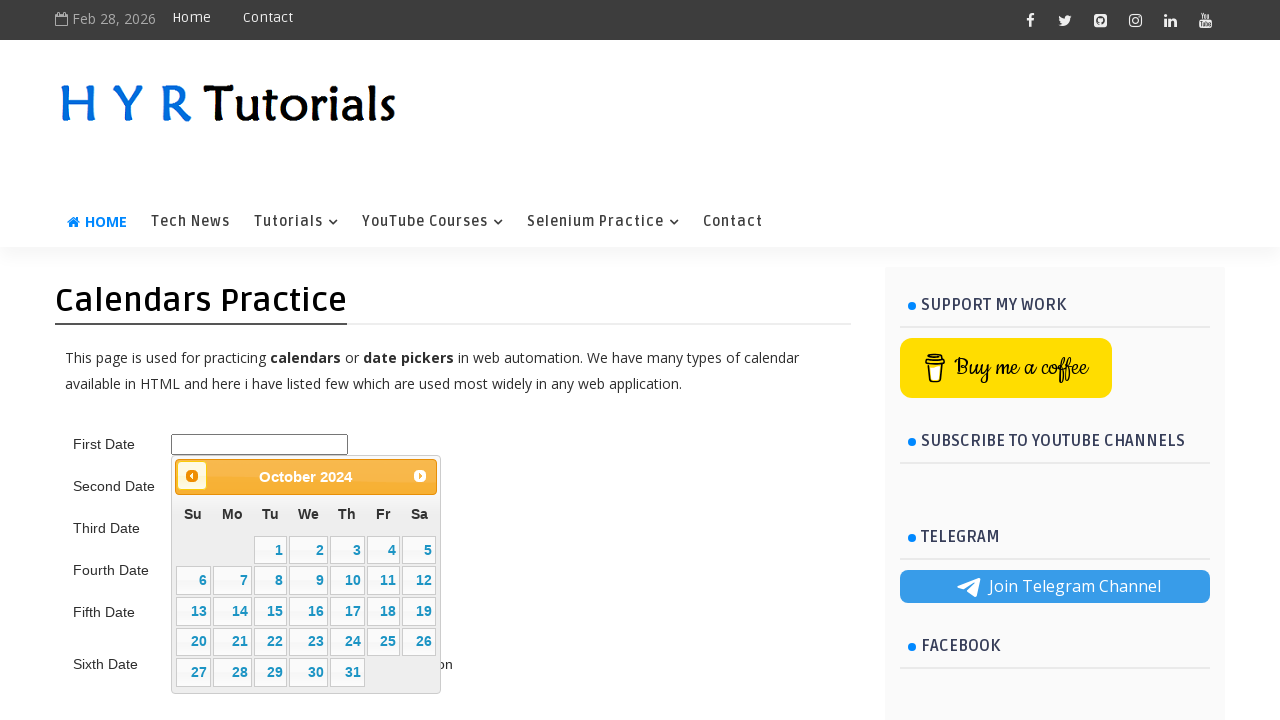

Retrieved updated month/year from datepicker title
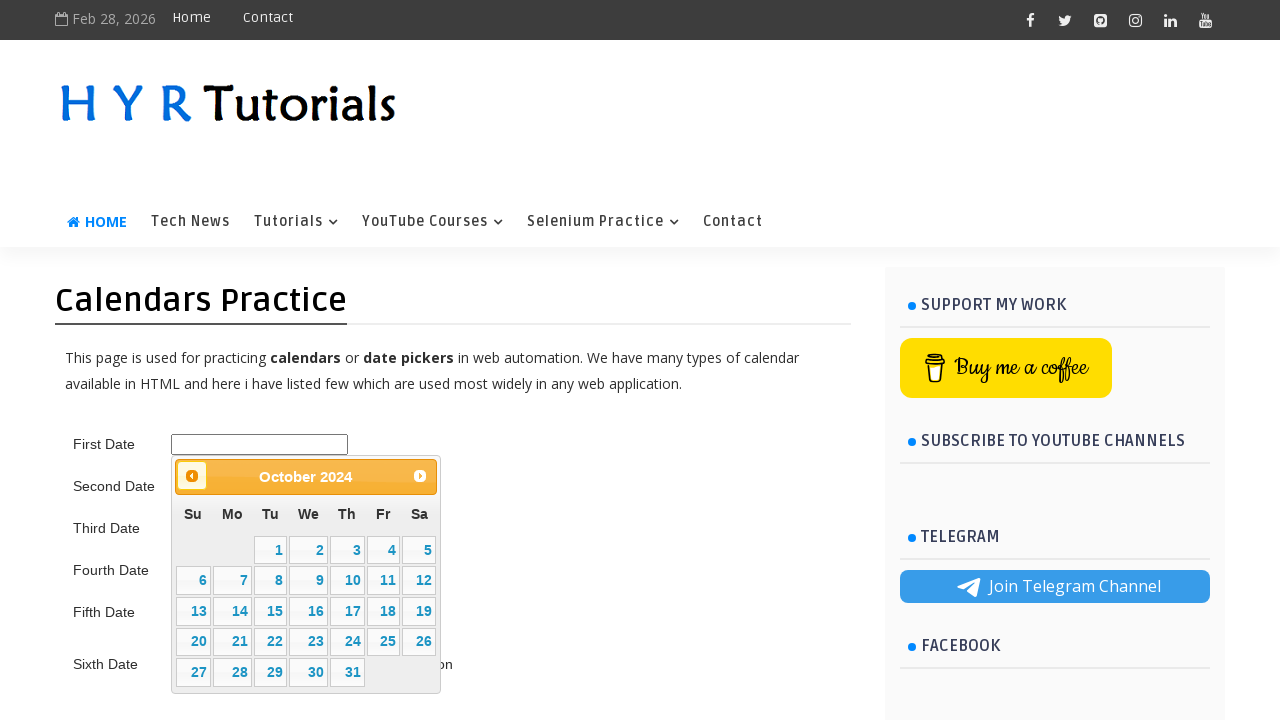

Clicked previous month button to navigate toward 5/2015 at (192, 476) on .ui-datepicker-prev
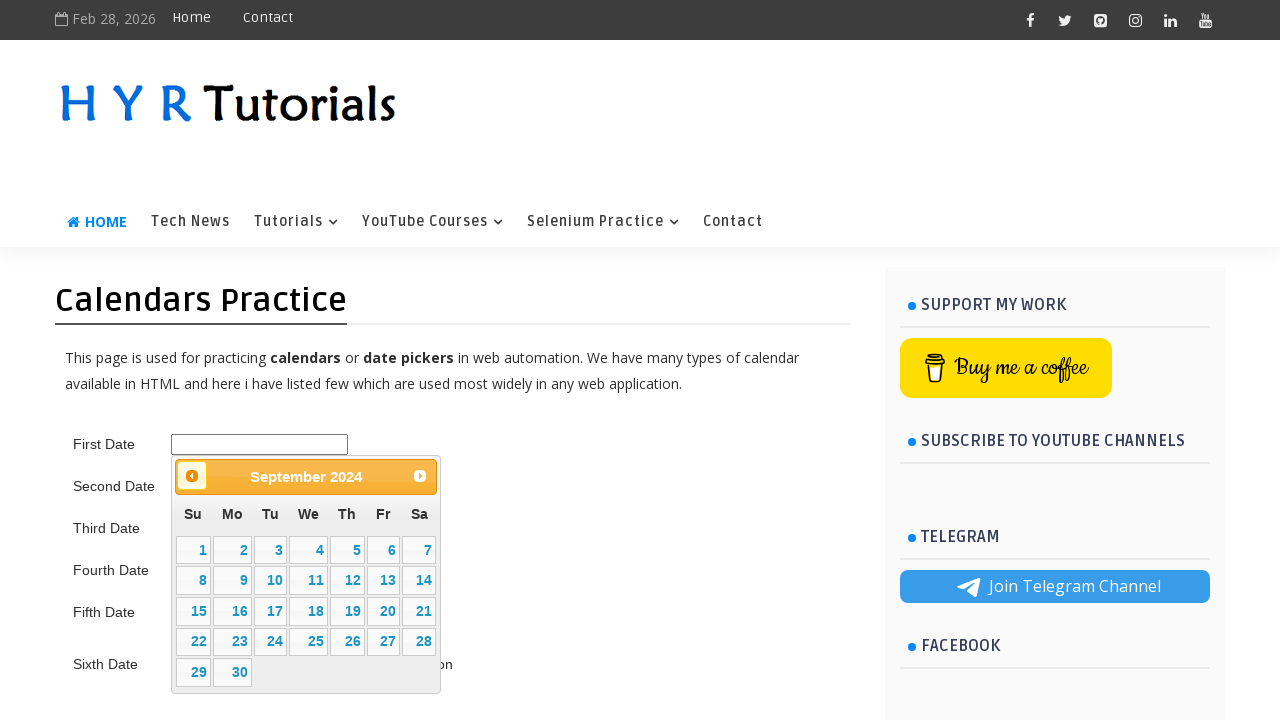

Waited 200ms for calendar animation
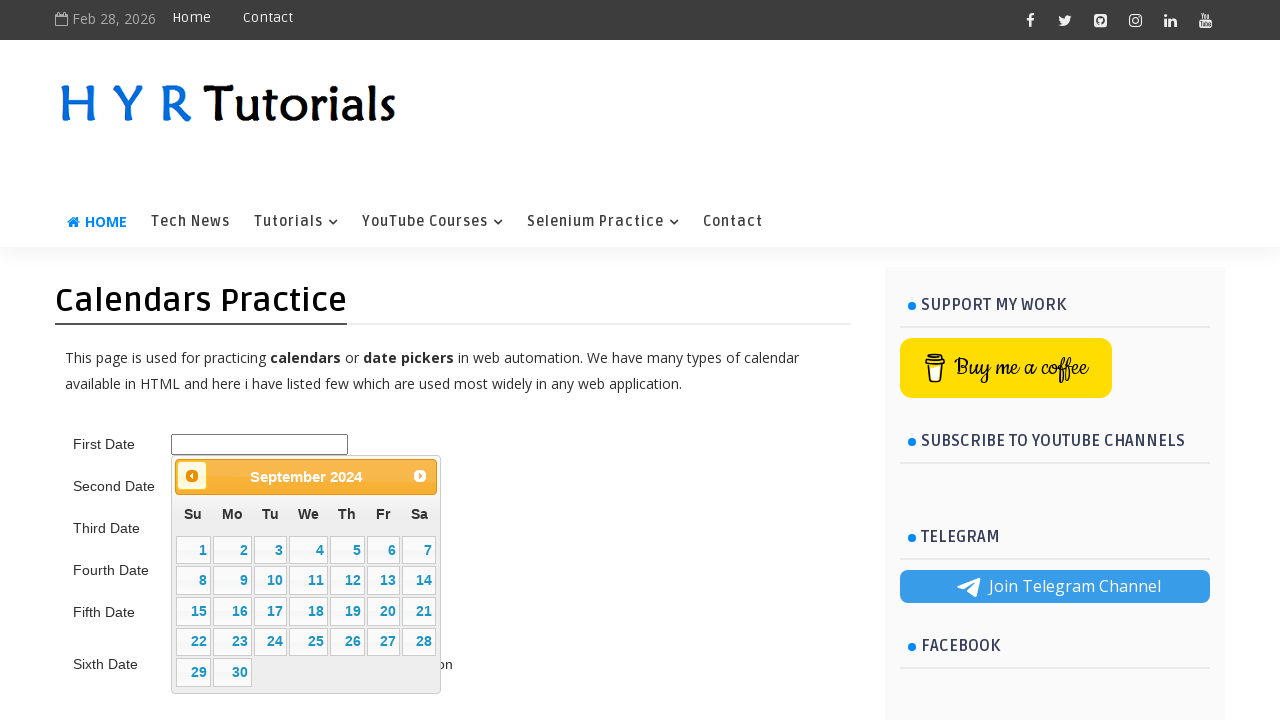

Retrieved updated month/year from datepicker title
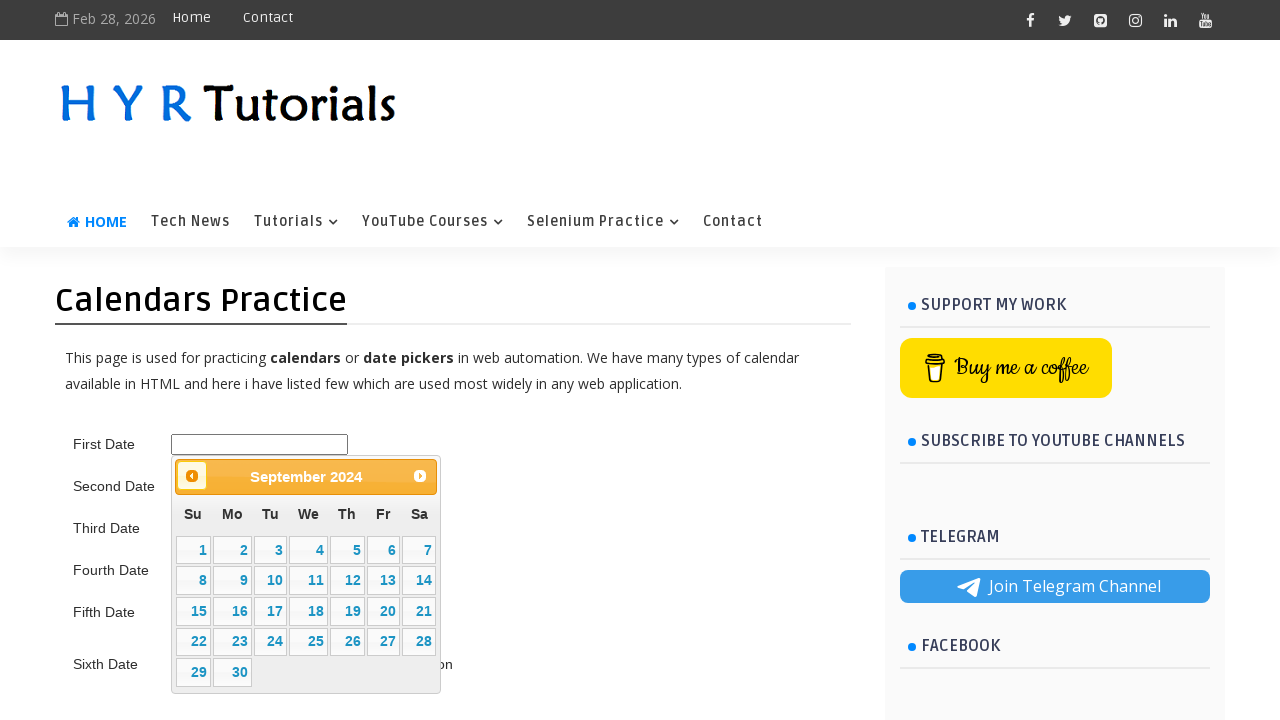

Clicked previous month button to navigate toward 5/2015 at (192, 476) on .ui-datepicker-prev
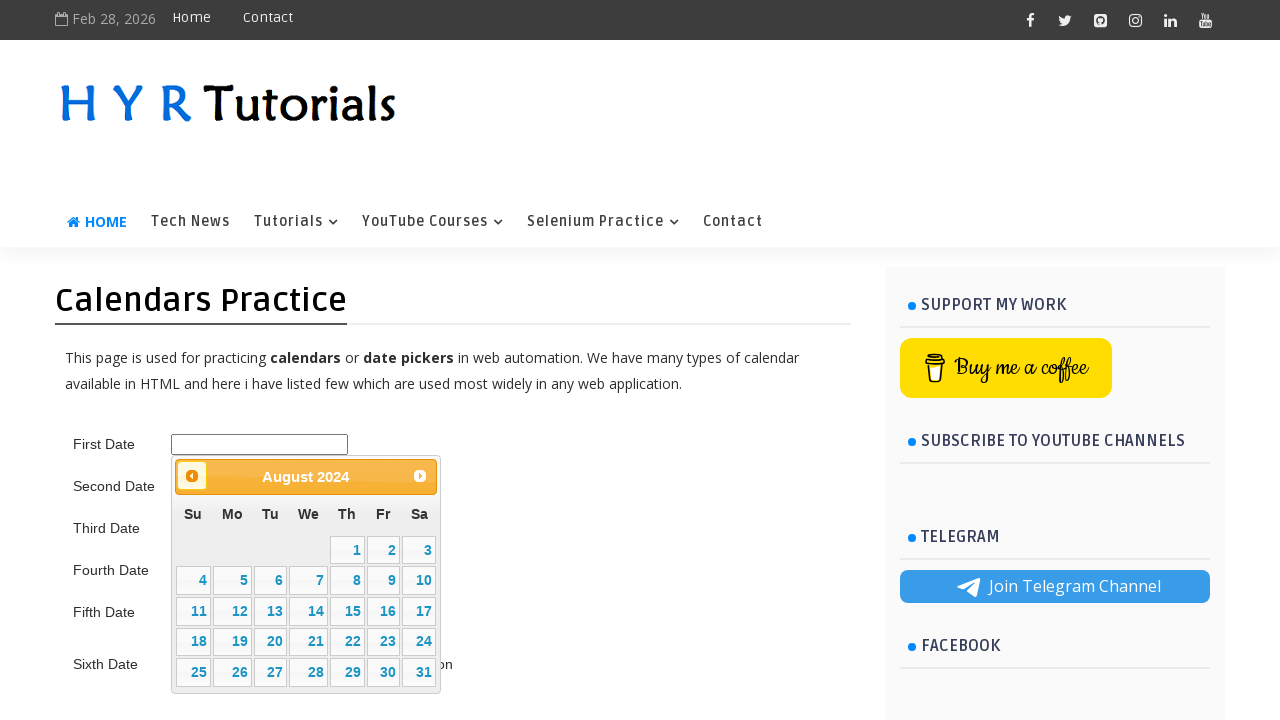

Waited 200ms for calendar animation
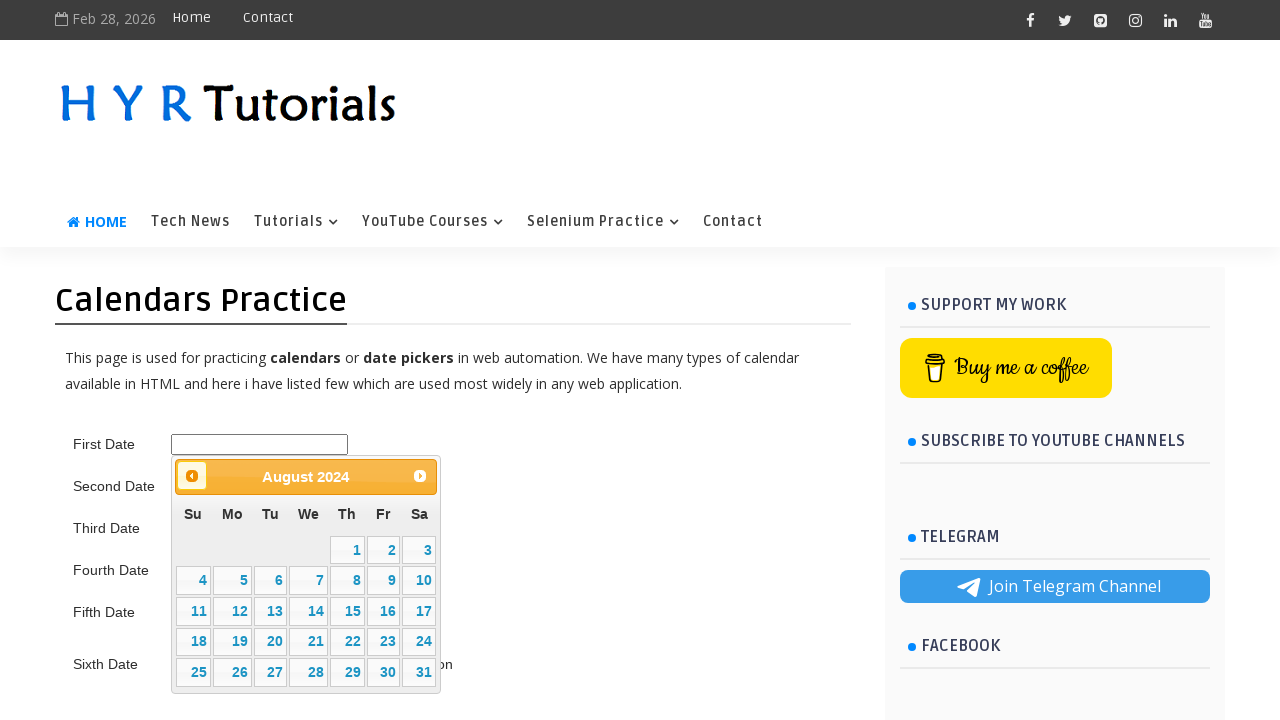

Retrieved updated month/year from datepicker title
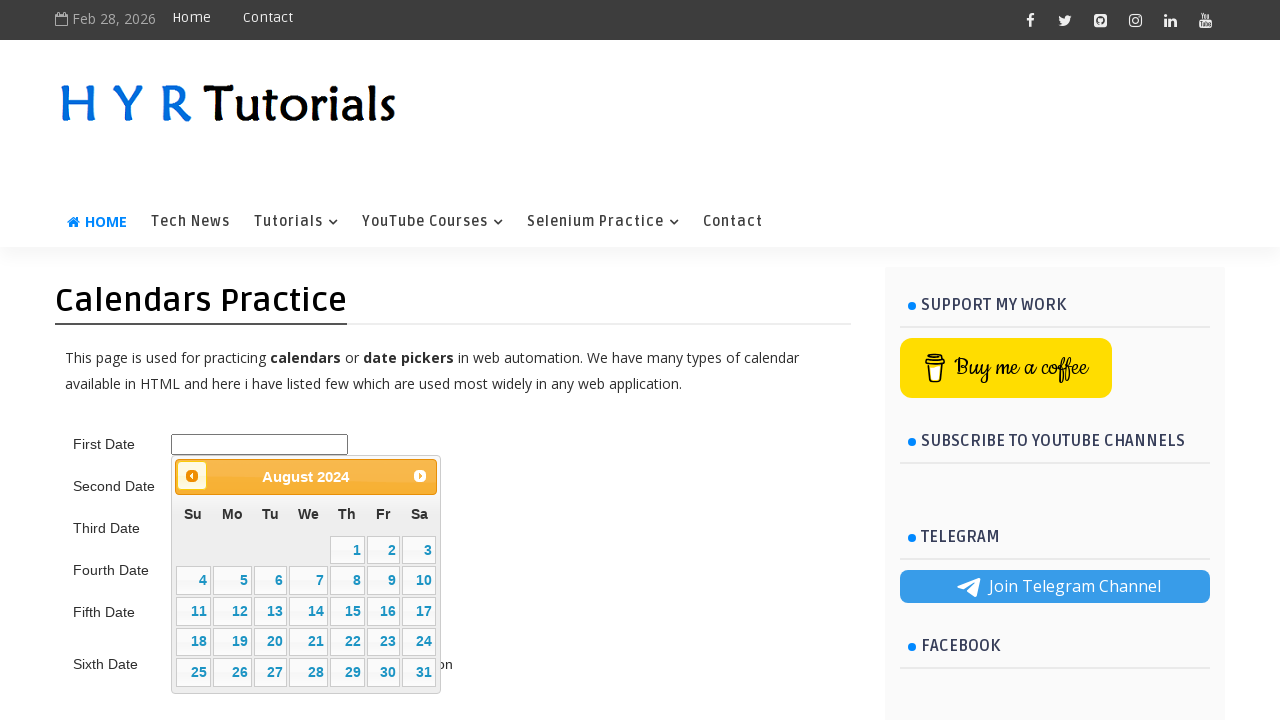

Clicked previous month button to navigate toward 5/2015 at (192, 476) on .ui-datepicker-prev
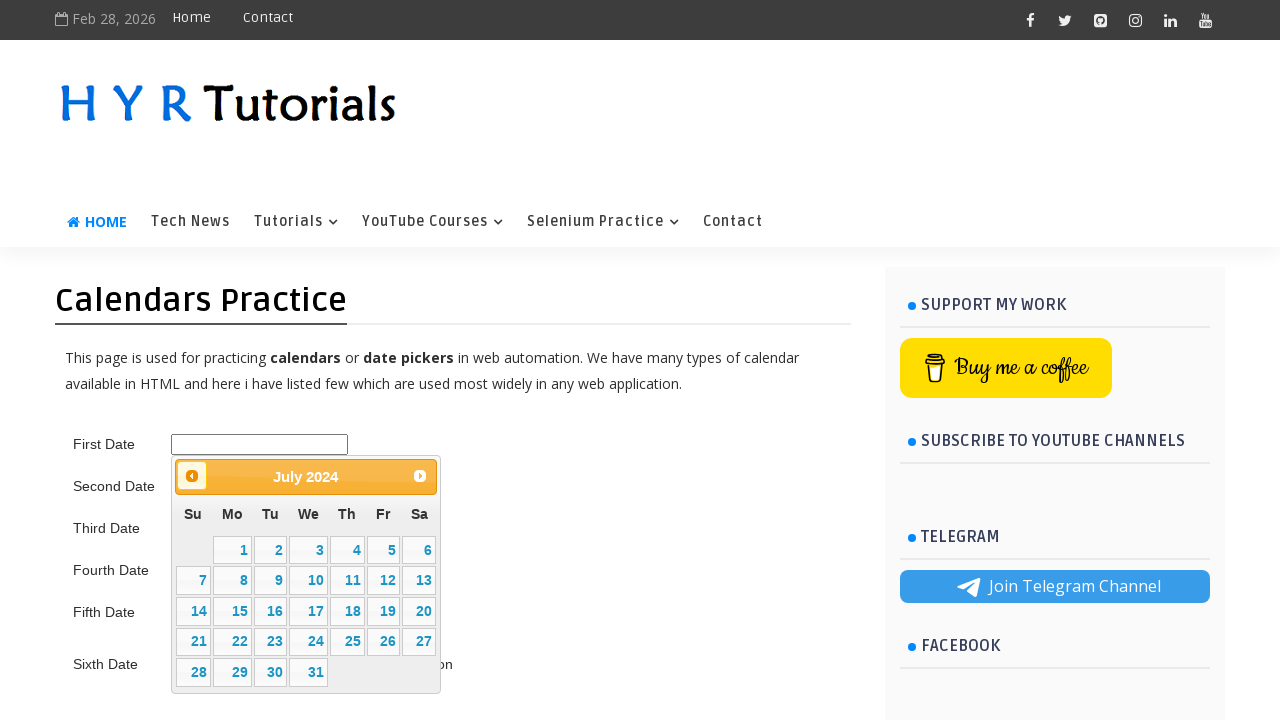

Waited 200ms for calendar animation
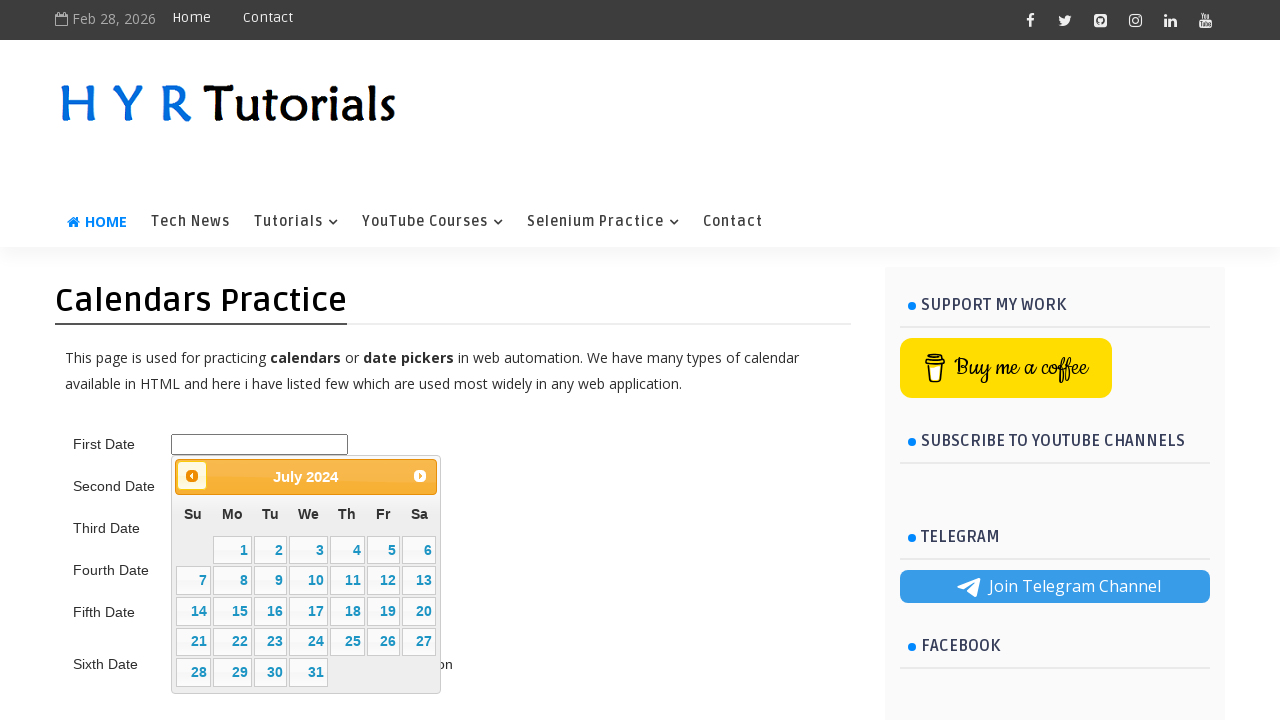

Retrieved updated month/year from datepicker title
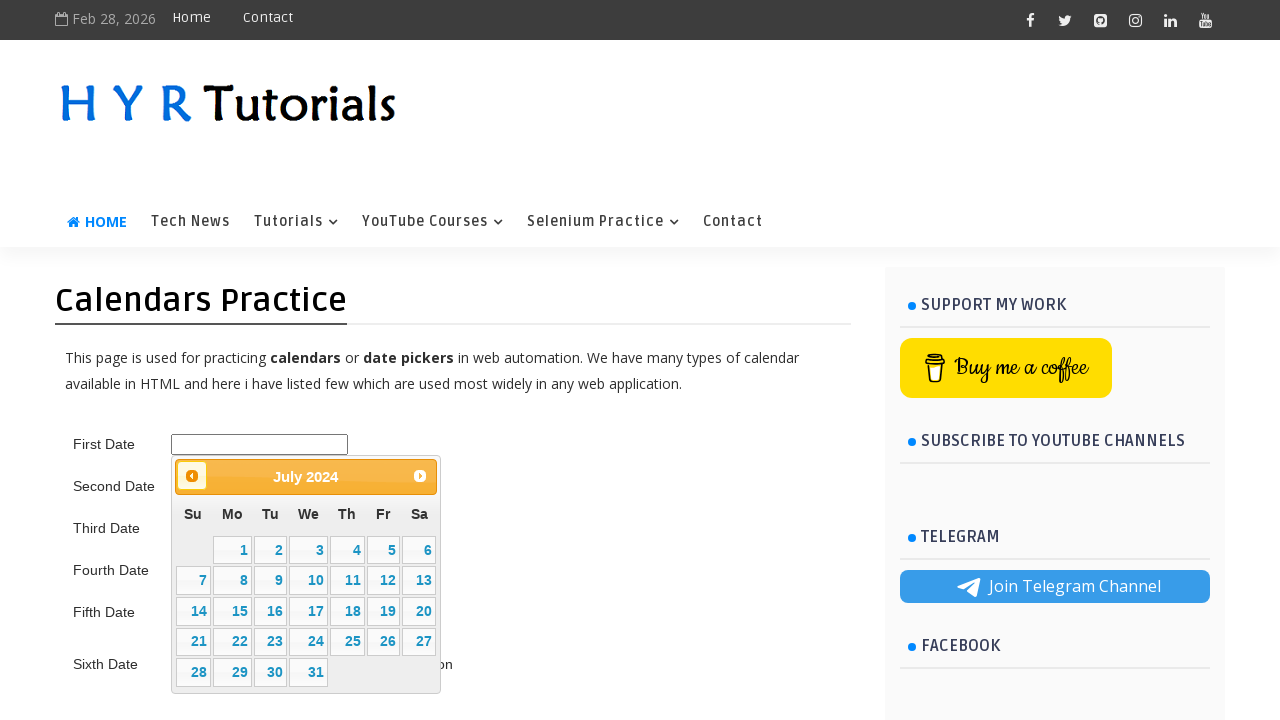

Clicked previous month button to navigate toward 5/2015 at (192, 476) on .ui-datepicker-prev
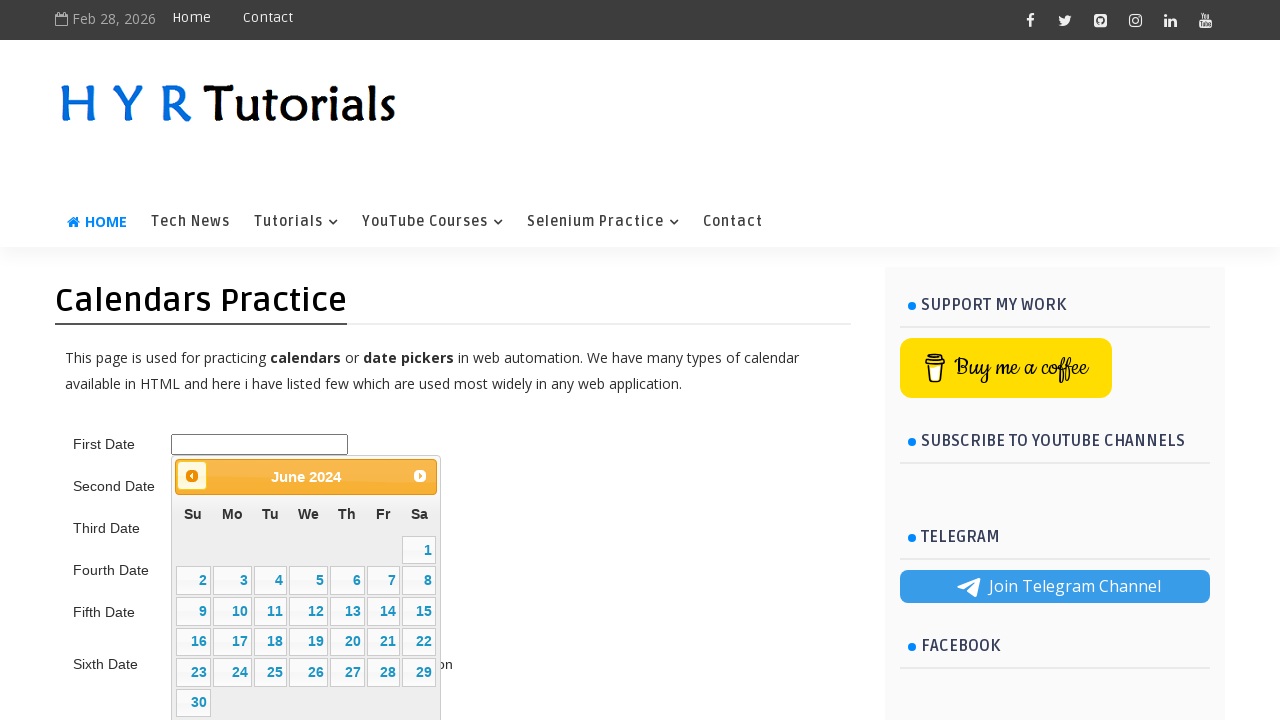

Waited 200ms for calendar animation
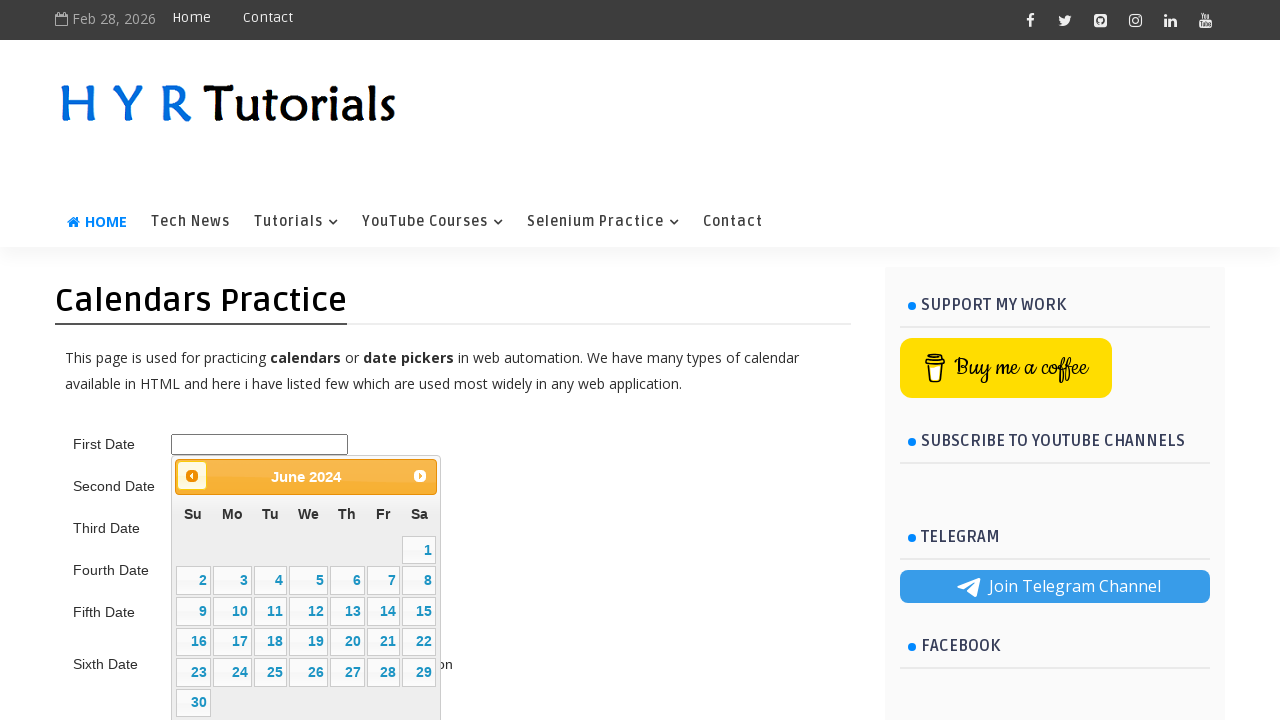

Retrieved updated month/year from datepicker title
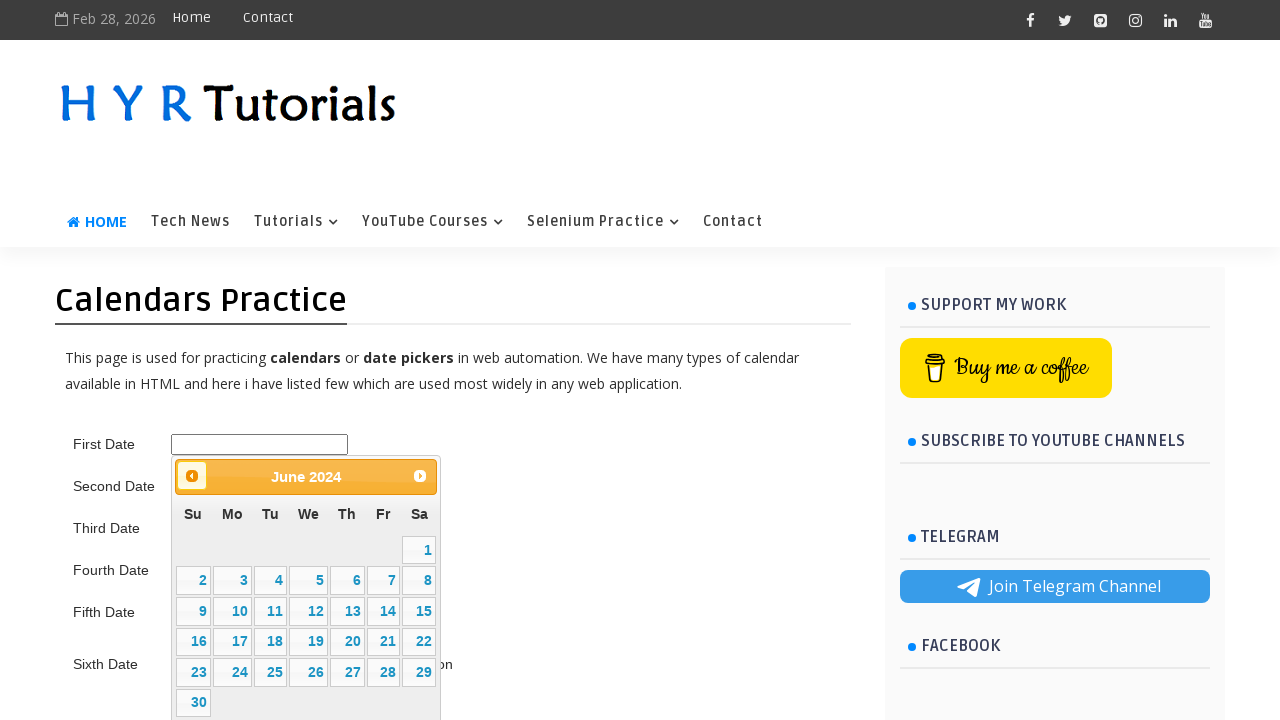

Clicked previous month button to navigate toward 5/2015 at (192, 476) on .ui-datepicker-prev
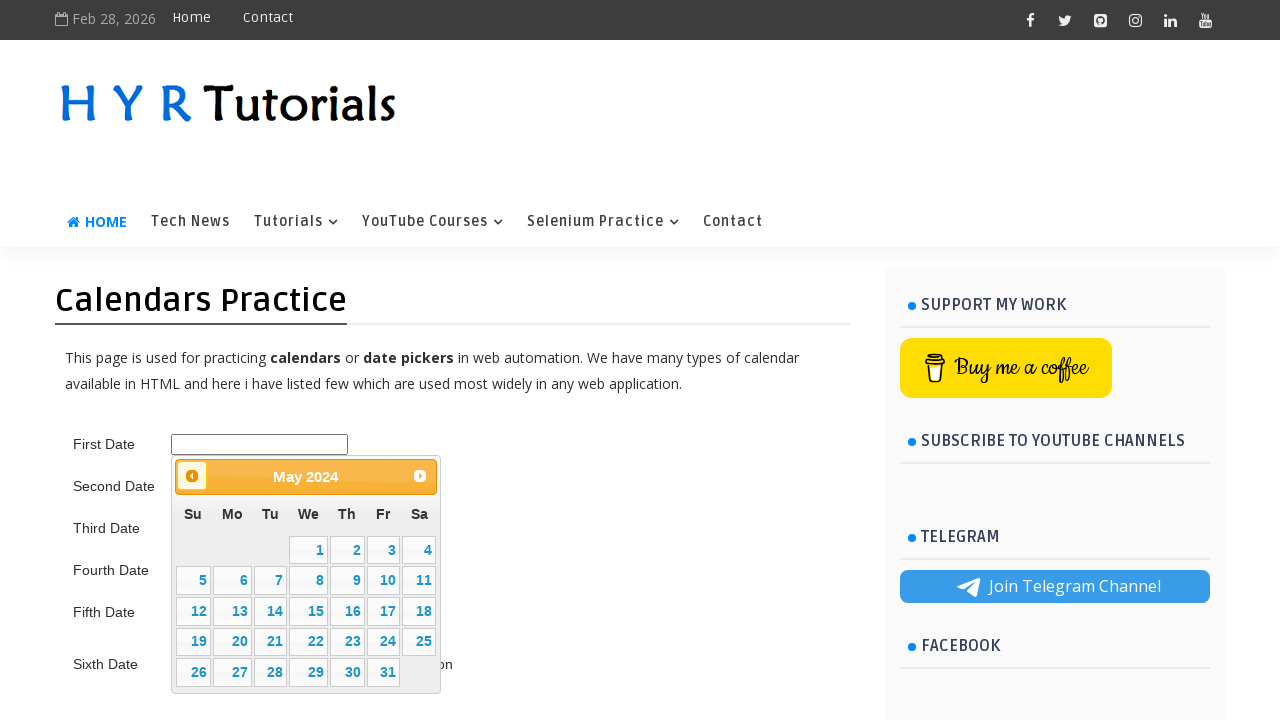

Waited 200ms for calendar animation
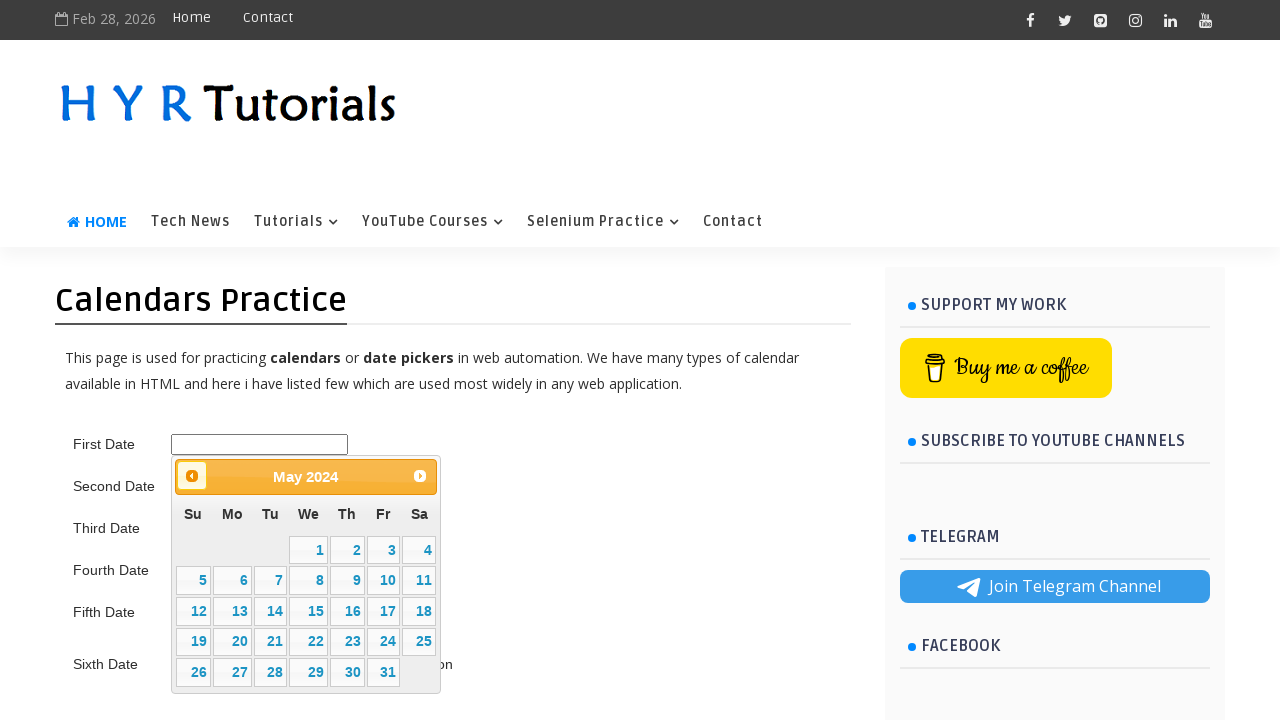

Retrieved updated month/year from datepicker title
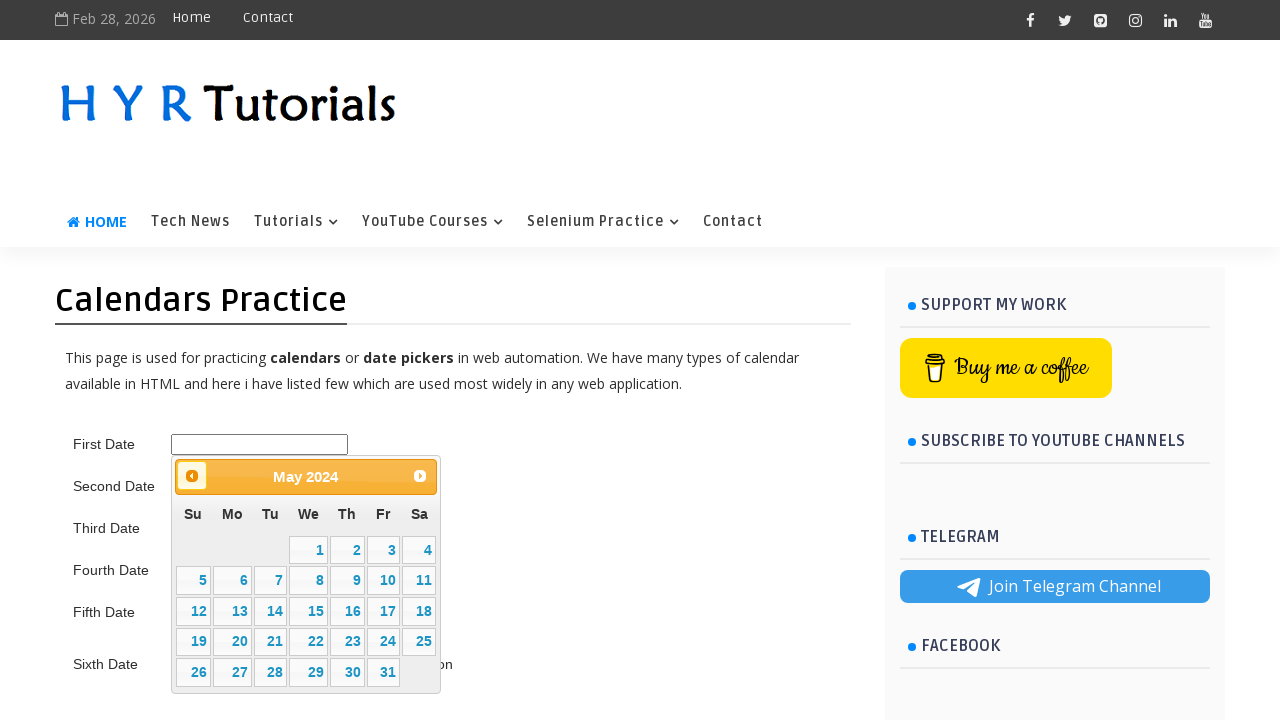

Clicked previous month button to navigate toward 5/2015 at (192, 476) on .ui-datepicker-prev
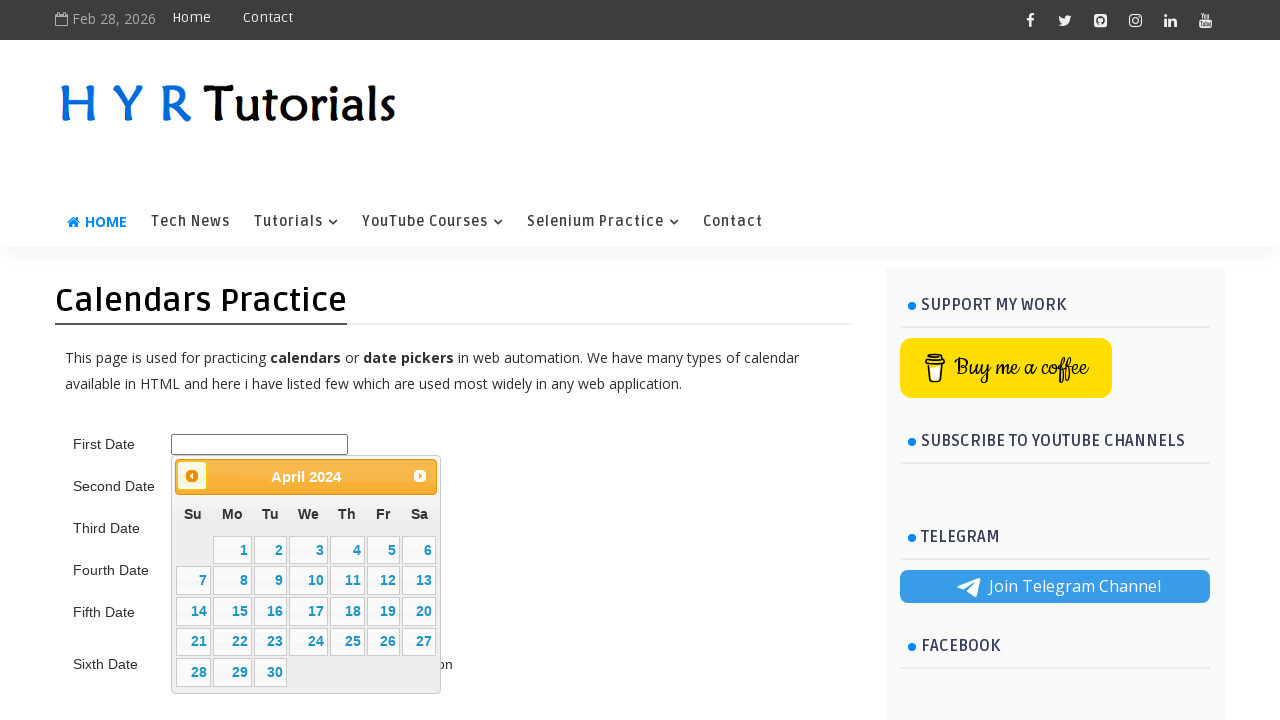

Waited 200ms for calendar animation
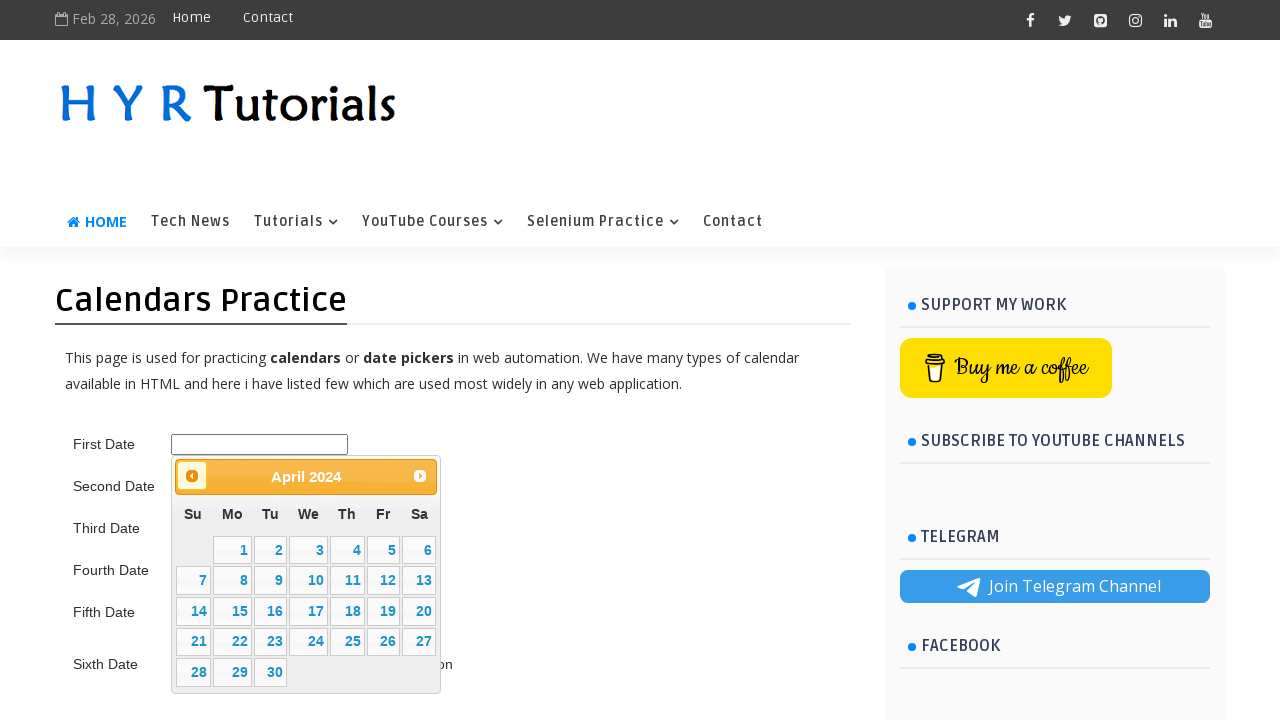

Retrieved updated month/year from datepicker title
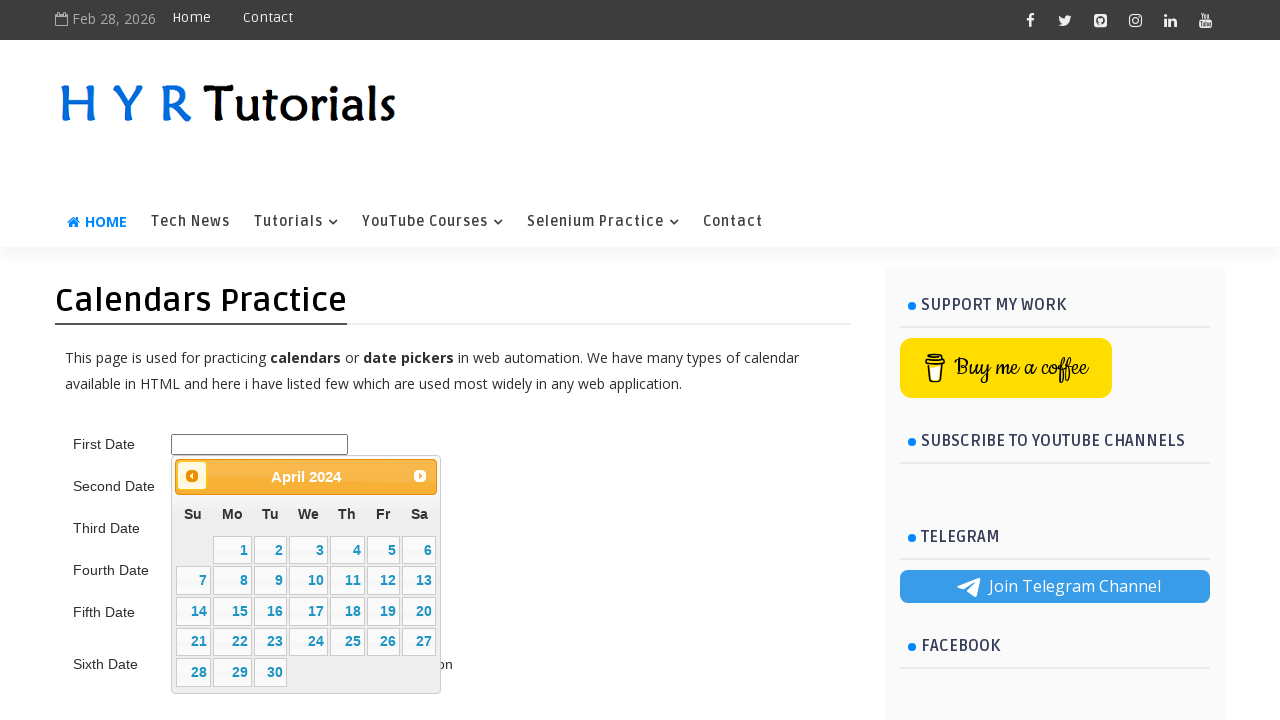

Clicked previous month button to navigate toward 5/2015 at (192, 476) on .ui-datepicker-prev
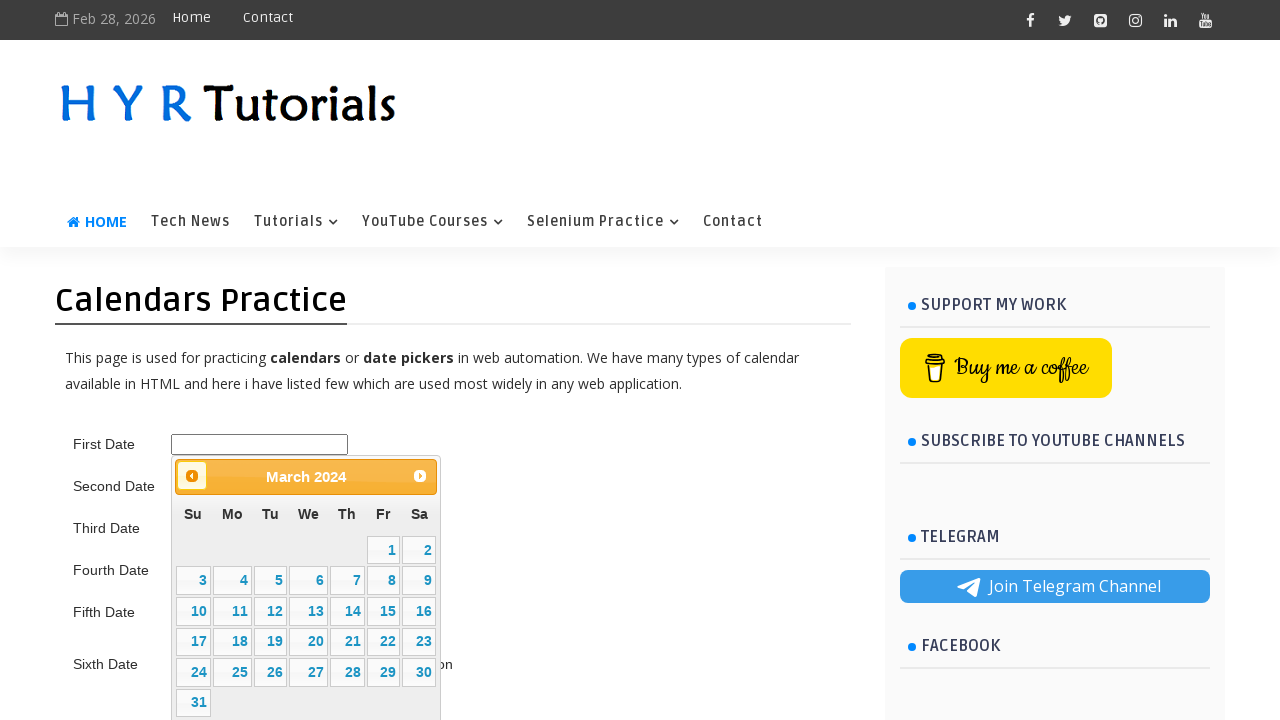

Waited 200ms for calendar animation
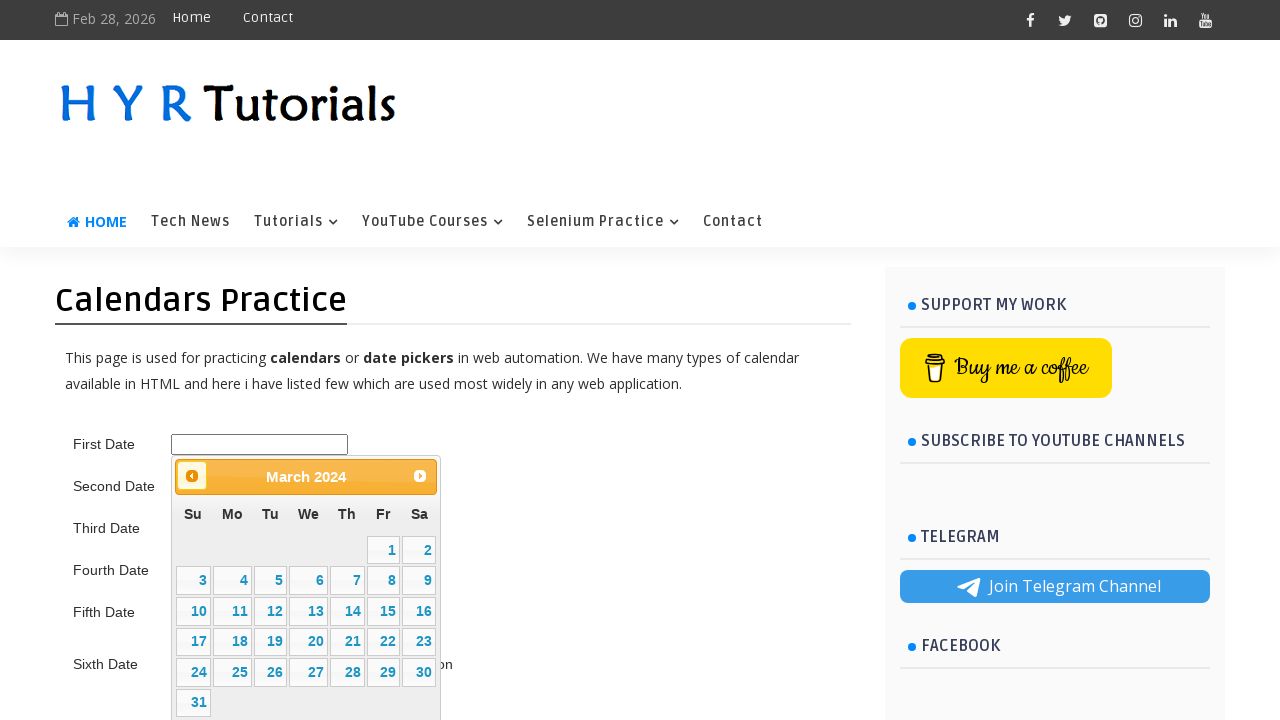

Retrieved updated month/year from datepicker title
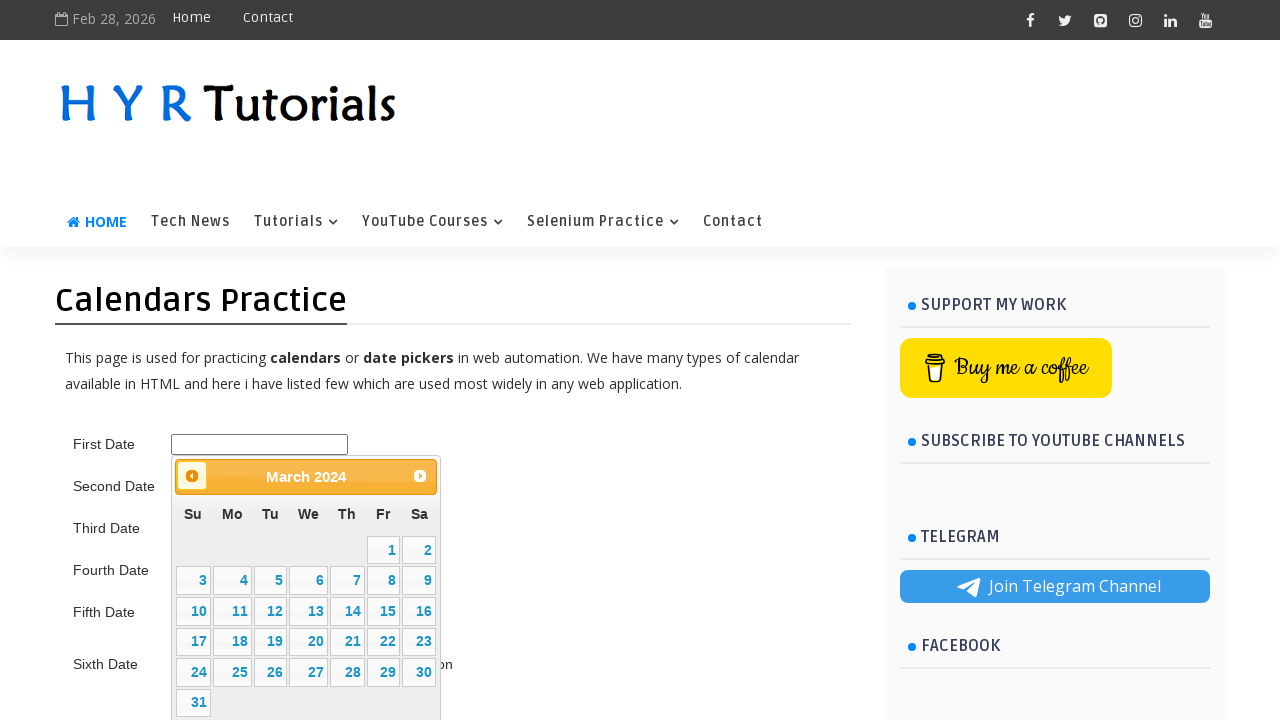

Clicked previous month button to navigate toward 5/2015 at (192, 476) on .ui-datepicker-prev
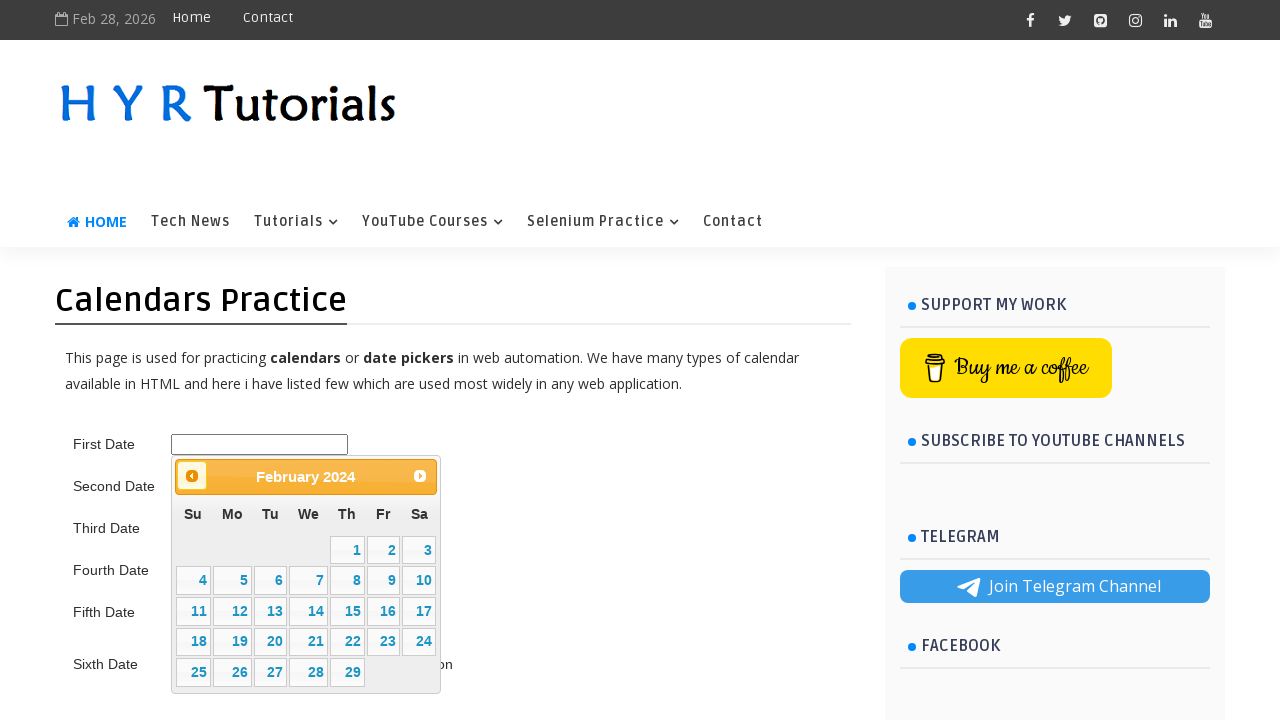

Waited 200ms for calendar animation
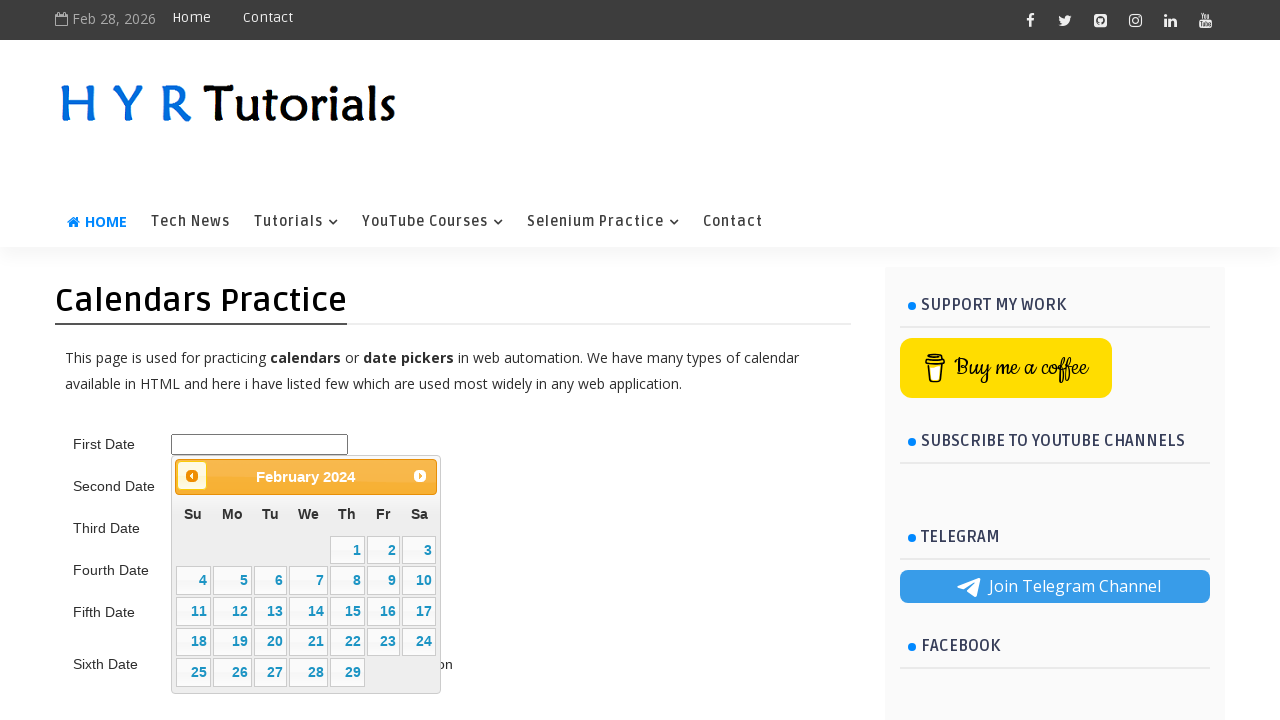

Retrieved updated month/year from datepicker title
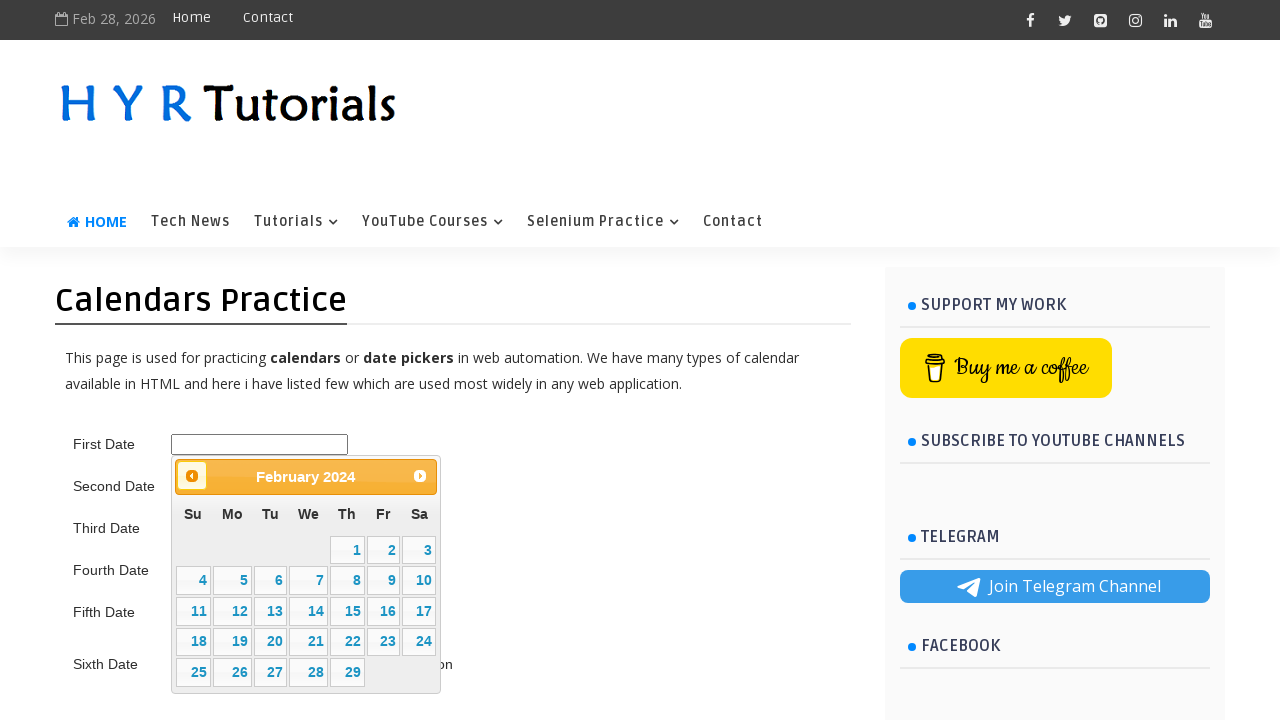

Clicked previous month button to navigate toward 5/2015 at (192, 476) on .ui-datepicker-prev
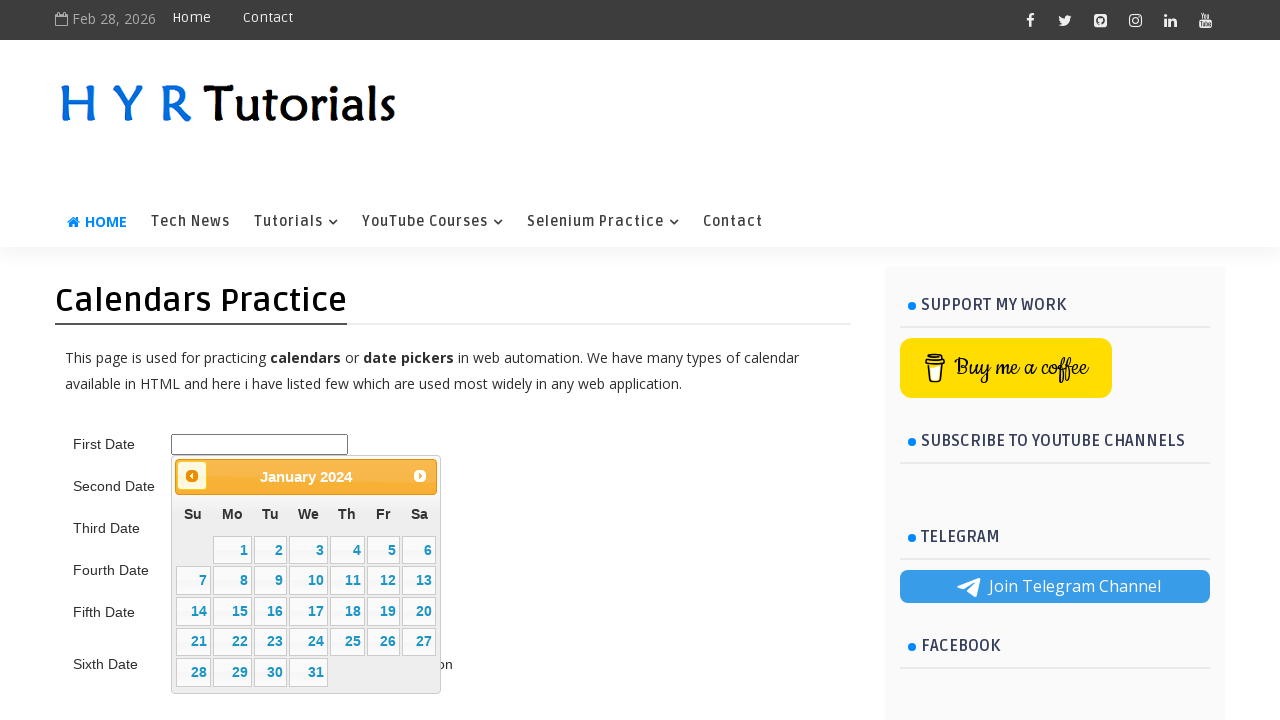

Waited 200ms for calendar animation
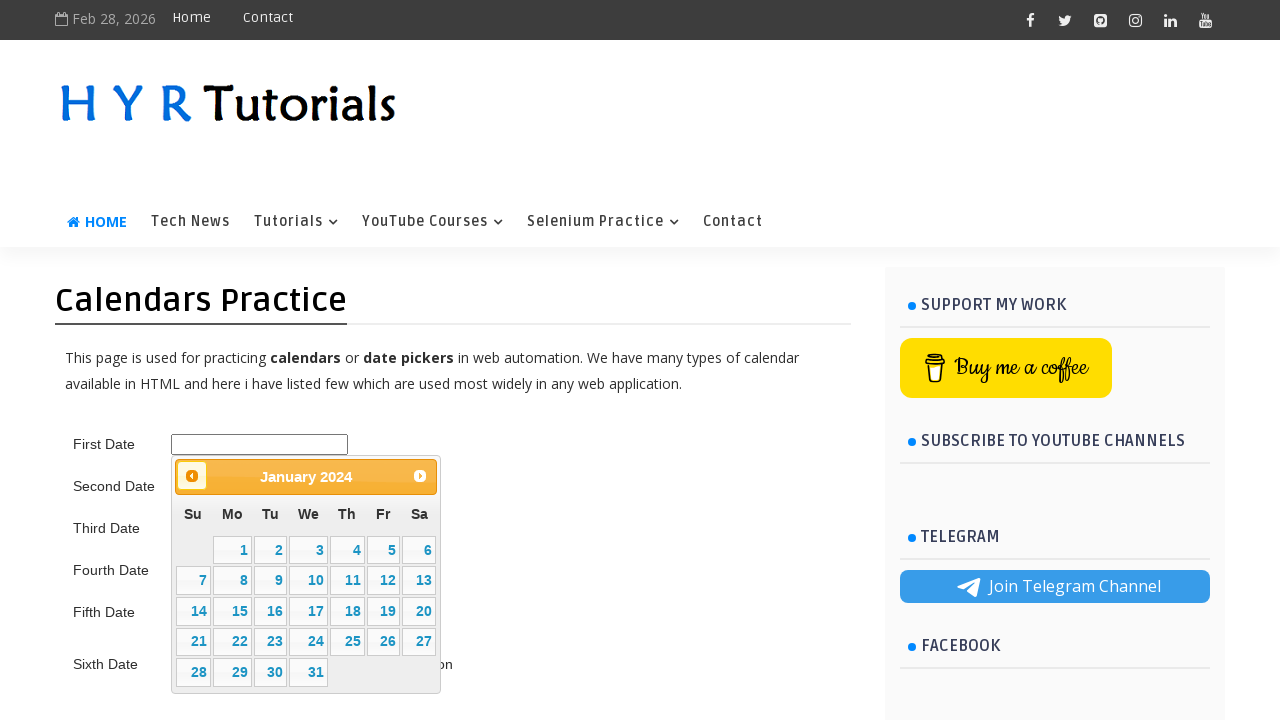

Retrieved updated month/year from datepicker title
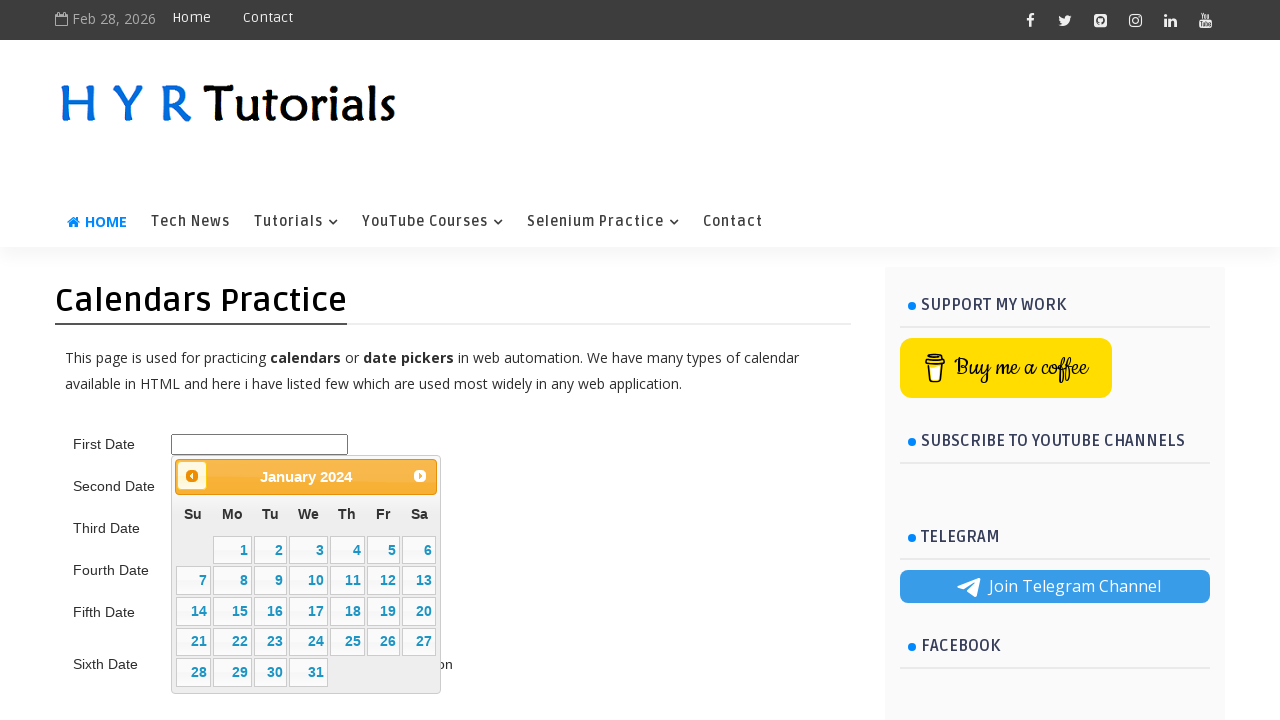

Clicked previous month button to navigate toward 5/2015 at (192, 476) on .ui-datepicker-prev
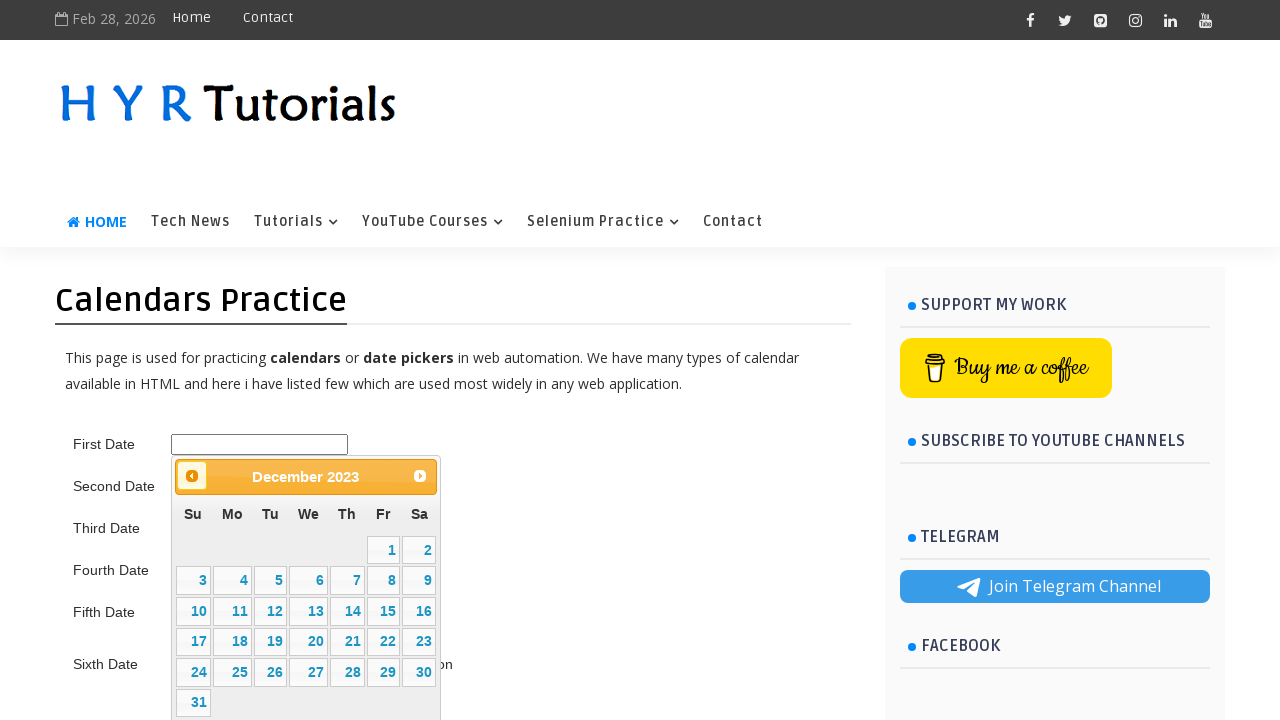

Waited 200ms for calendar animation
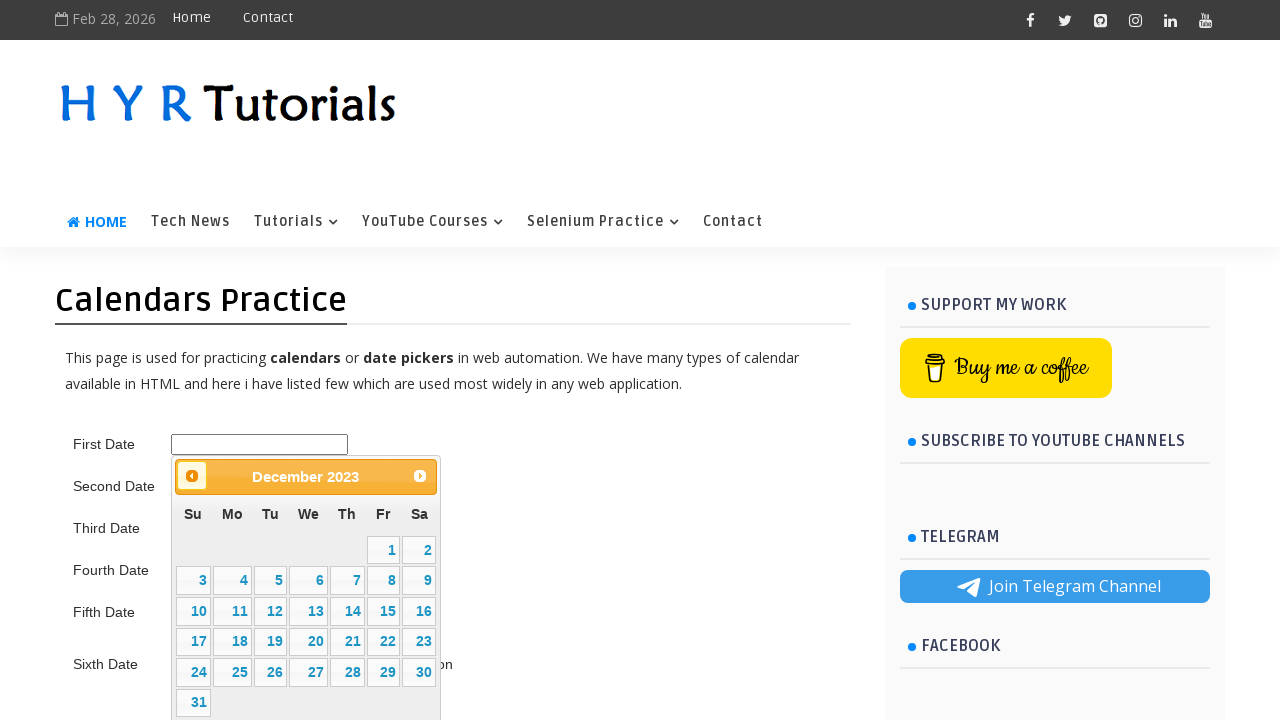

Retrieved updated month/year from datepicker title
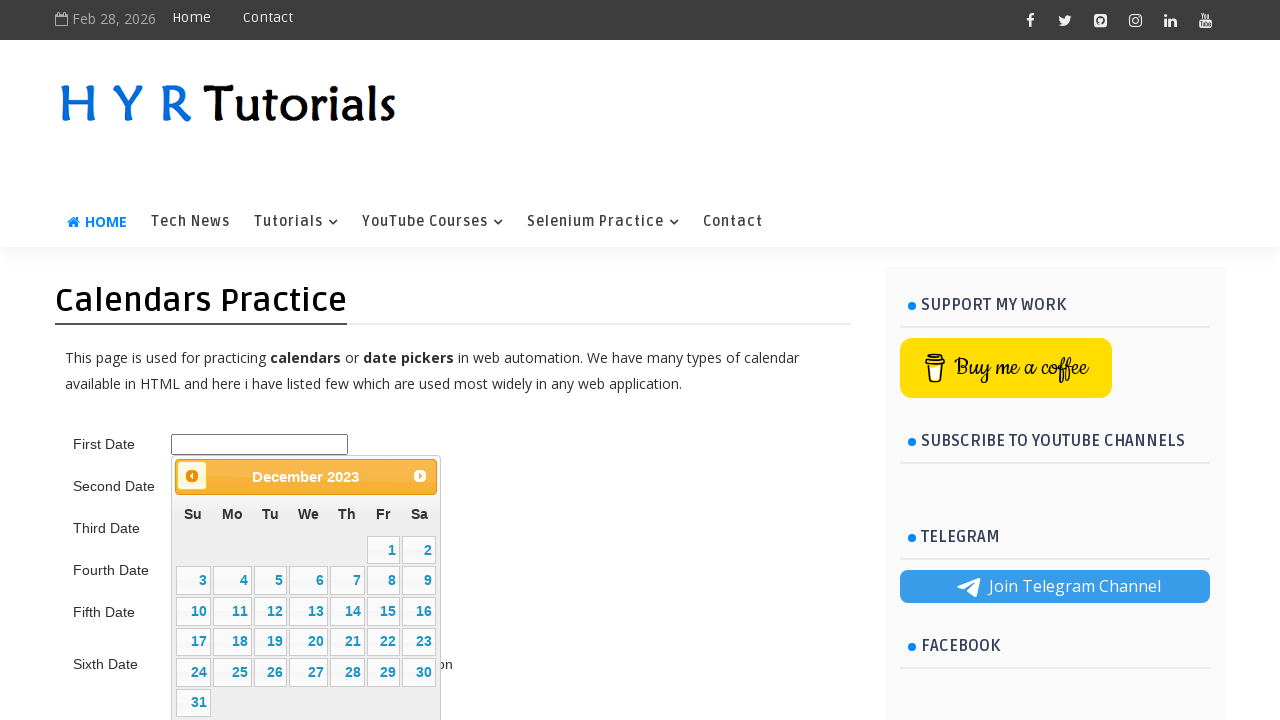

Clicked previous month button to navigate toward 5/2015 at (192, 476) on .ui-datepicker-prev
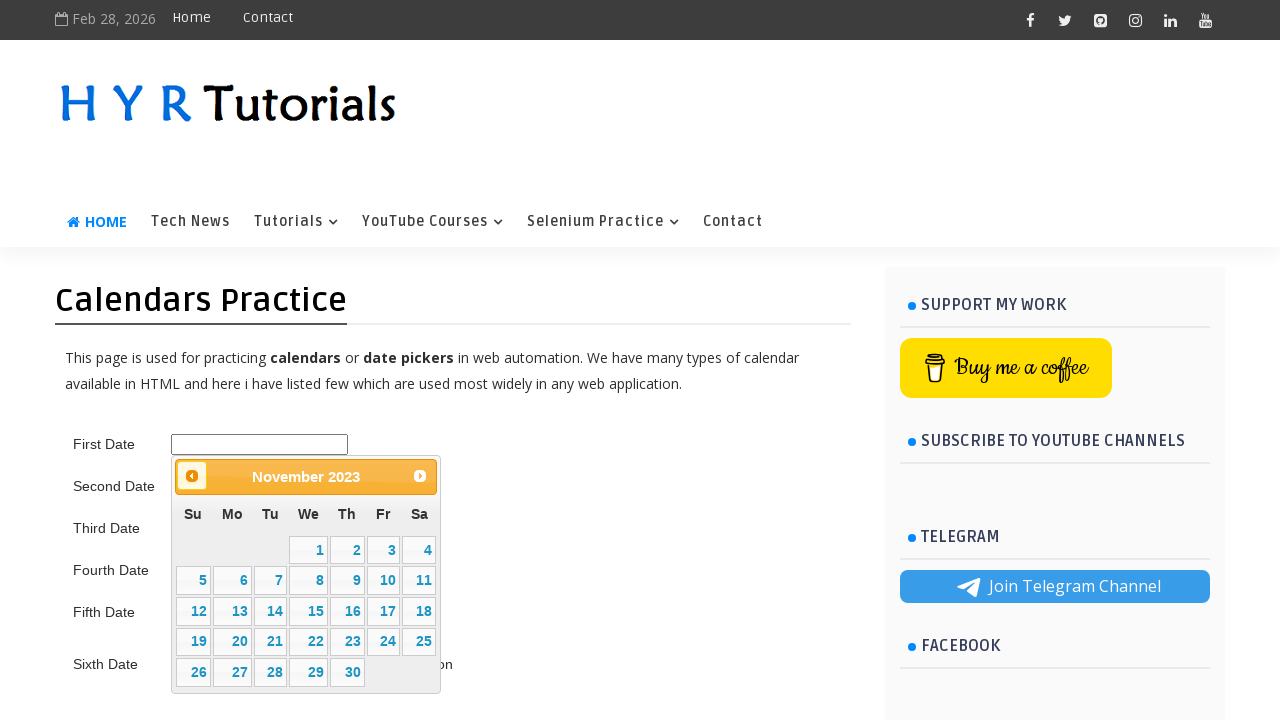

Waited 200ms for calendar animation
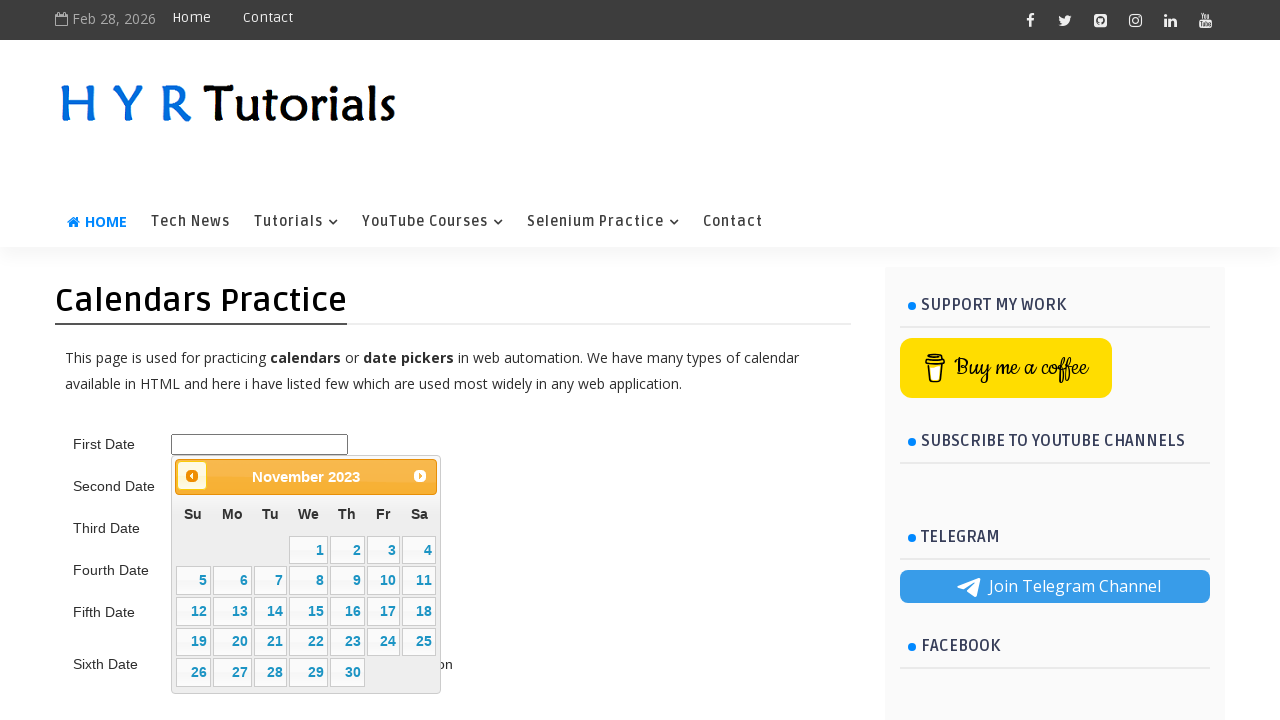

Retrieved updated month/year from datepicker title
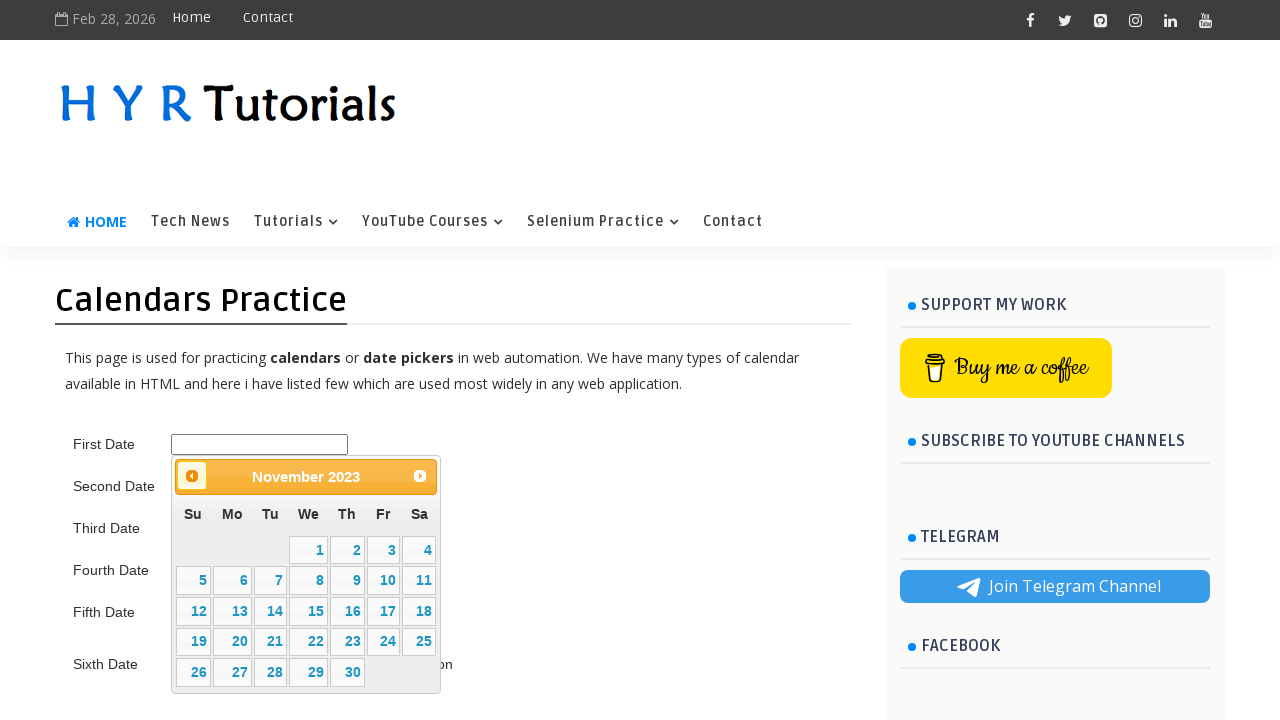

Clicked previous month button to navigate toward 5/2015 at (192, 476) on .ui-datepicker-prev
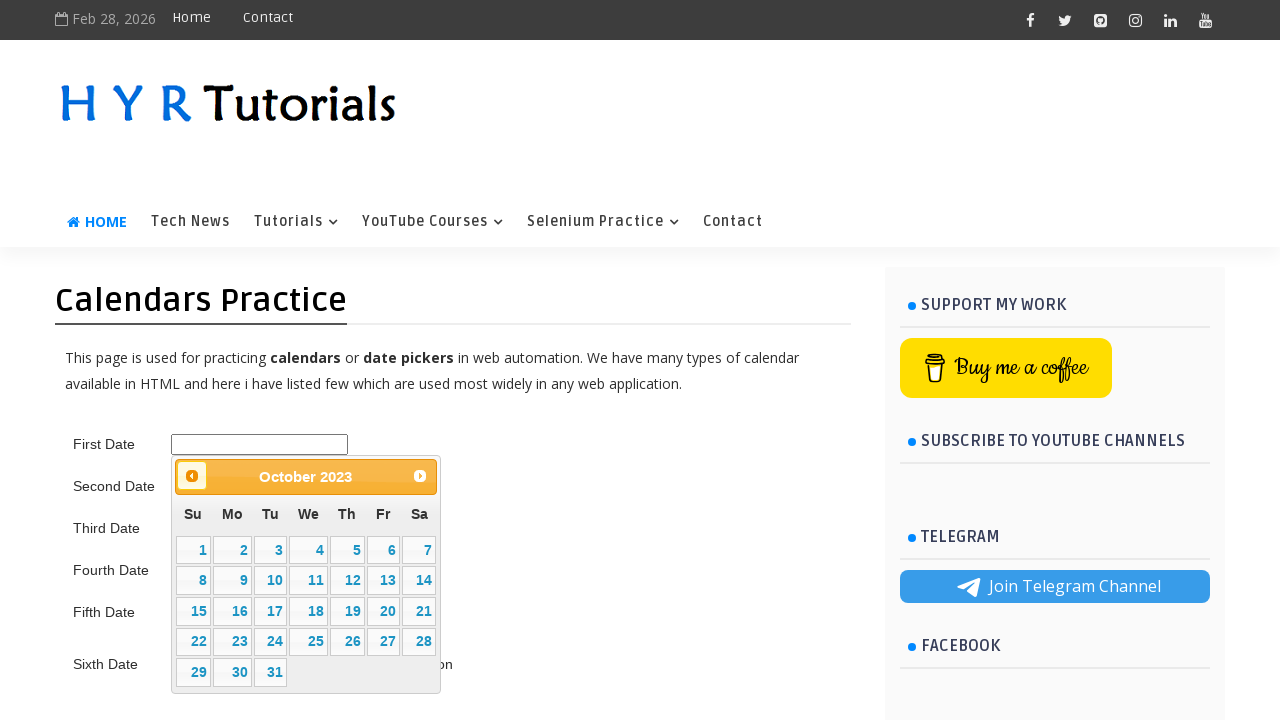

Waited 200ms for calendar animation
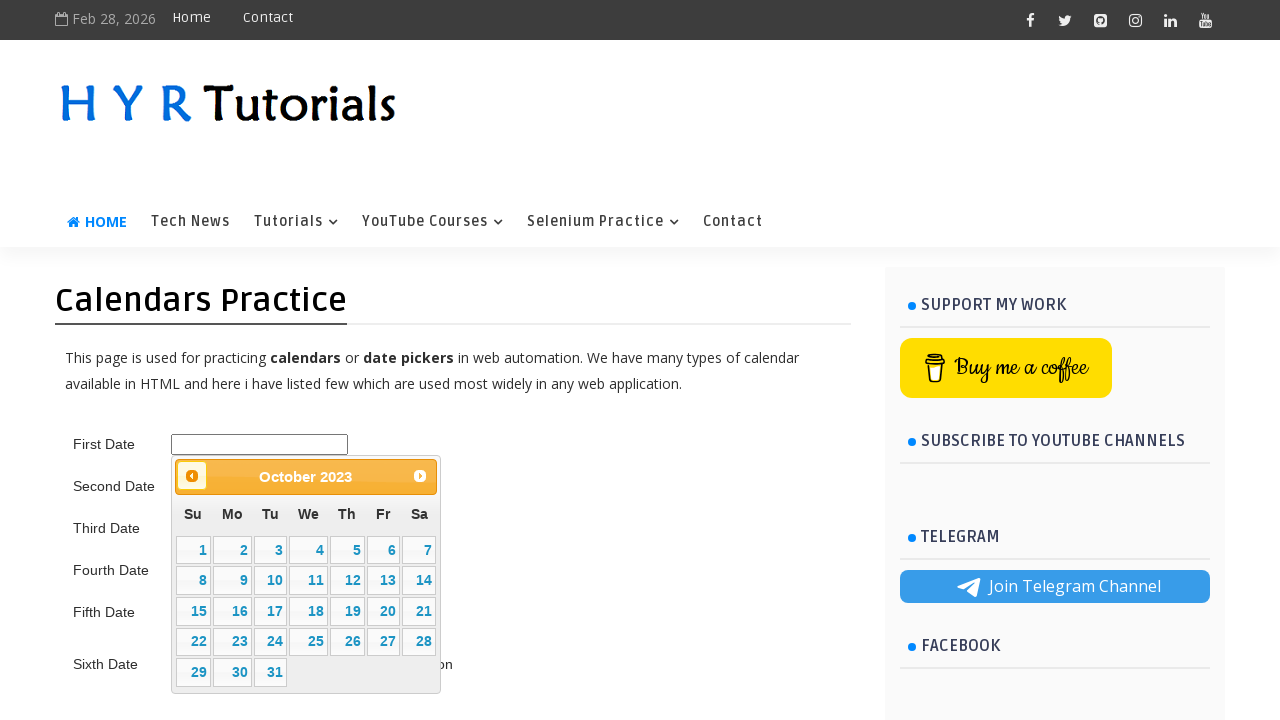

Retrieved updated month/year from datepicker title
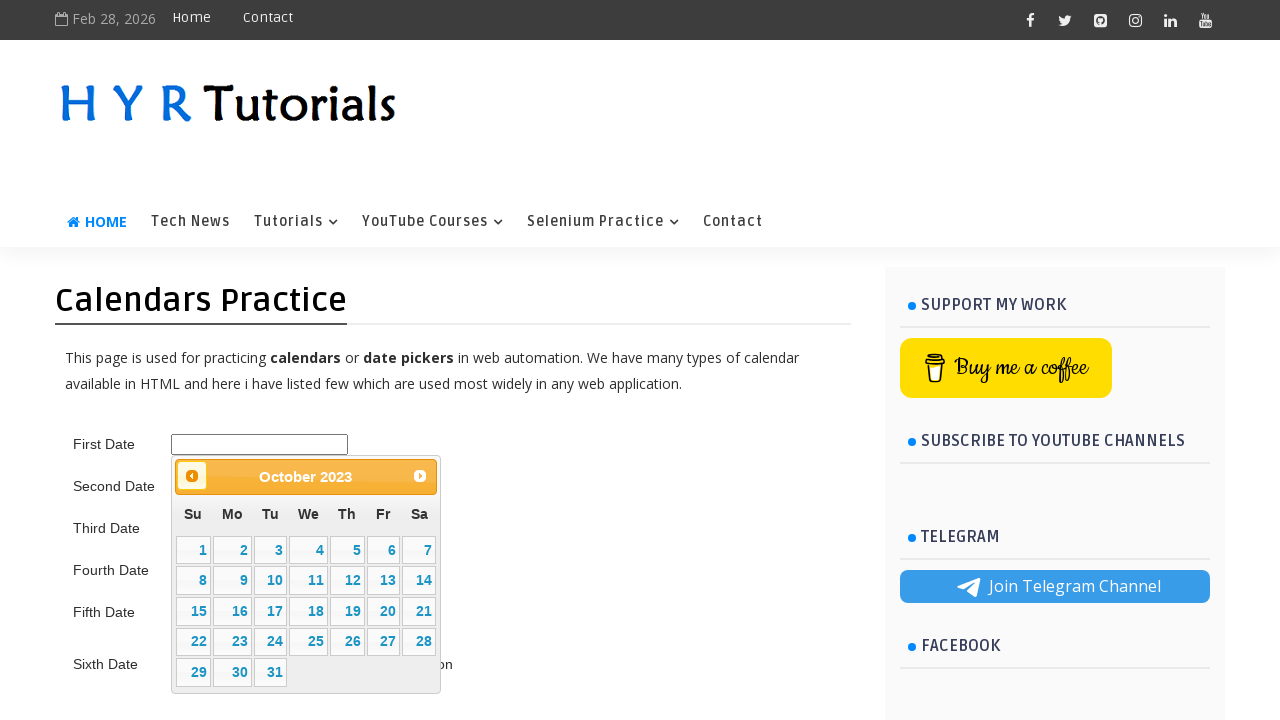

Clicked previous month button to navigate toward 5/2015 at (192, 476) on .ui-datepicker-prev
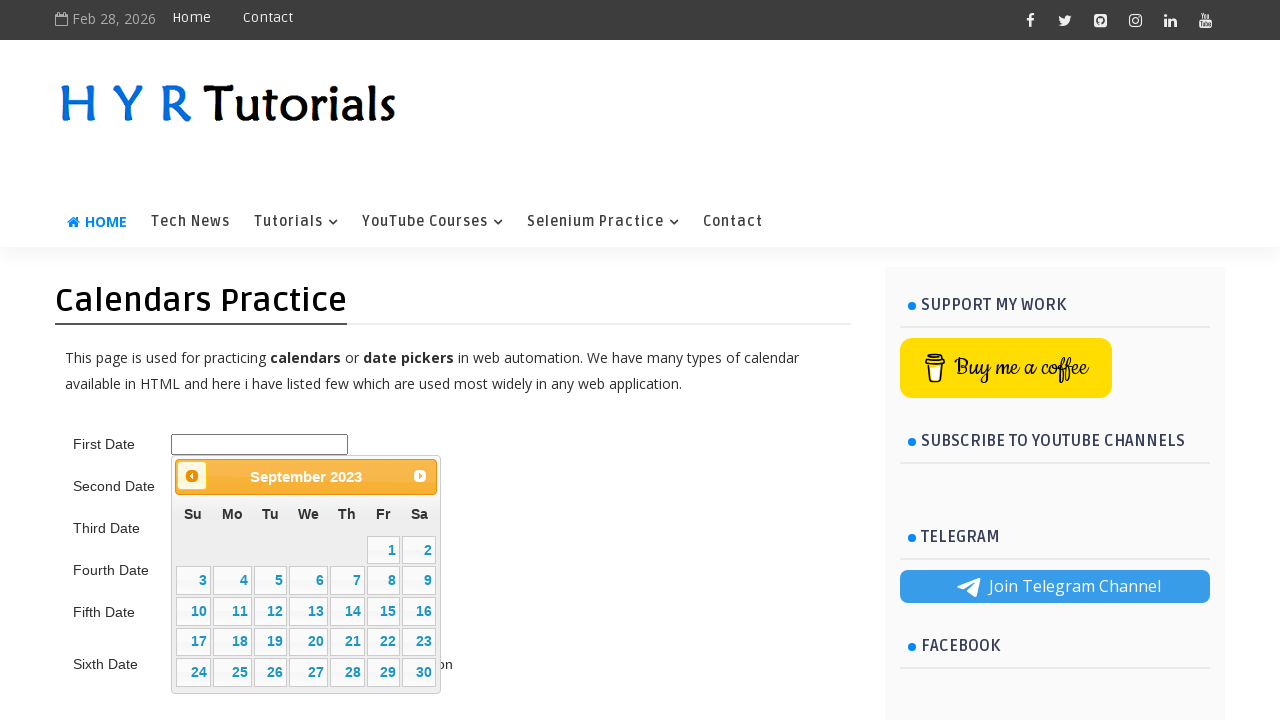

Waited 200ms for calendar animation
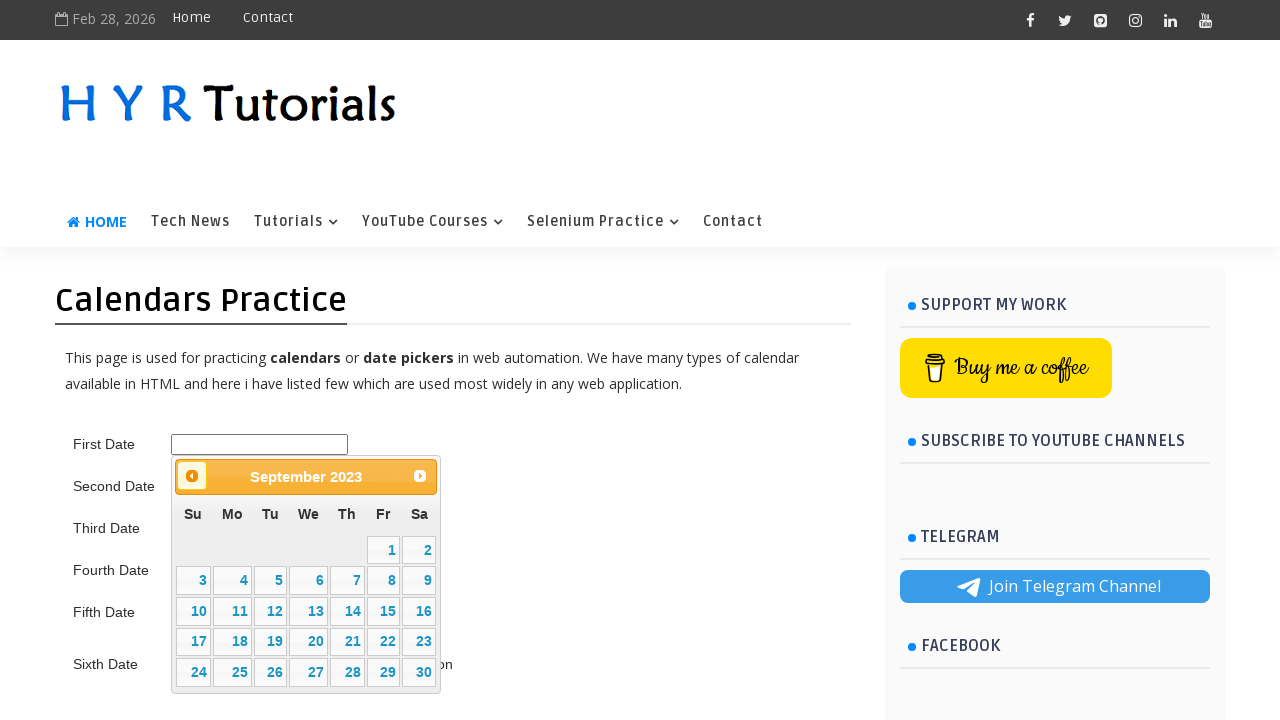

Retrieved updated month/year from datepicker title
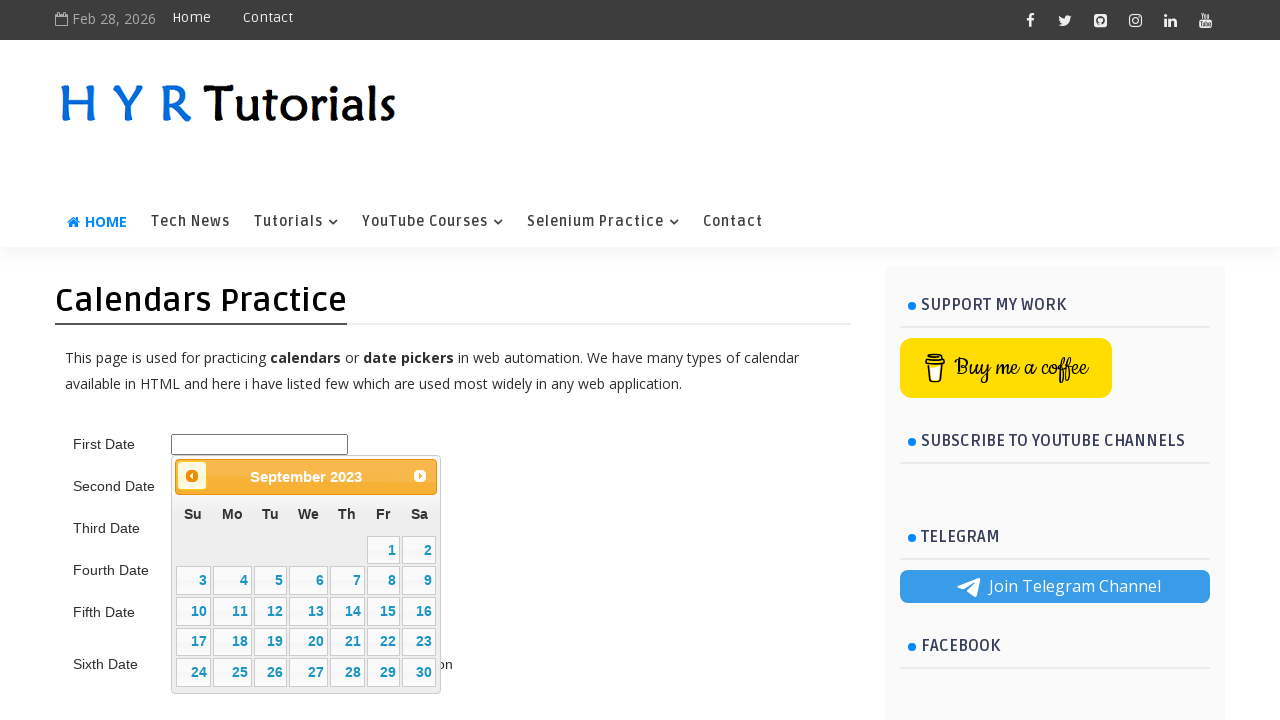

Clicked previous month button to navigate toward 5/2015 at (192, 476) on .ui-datepicker-prev
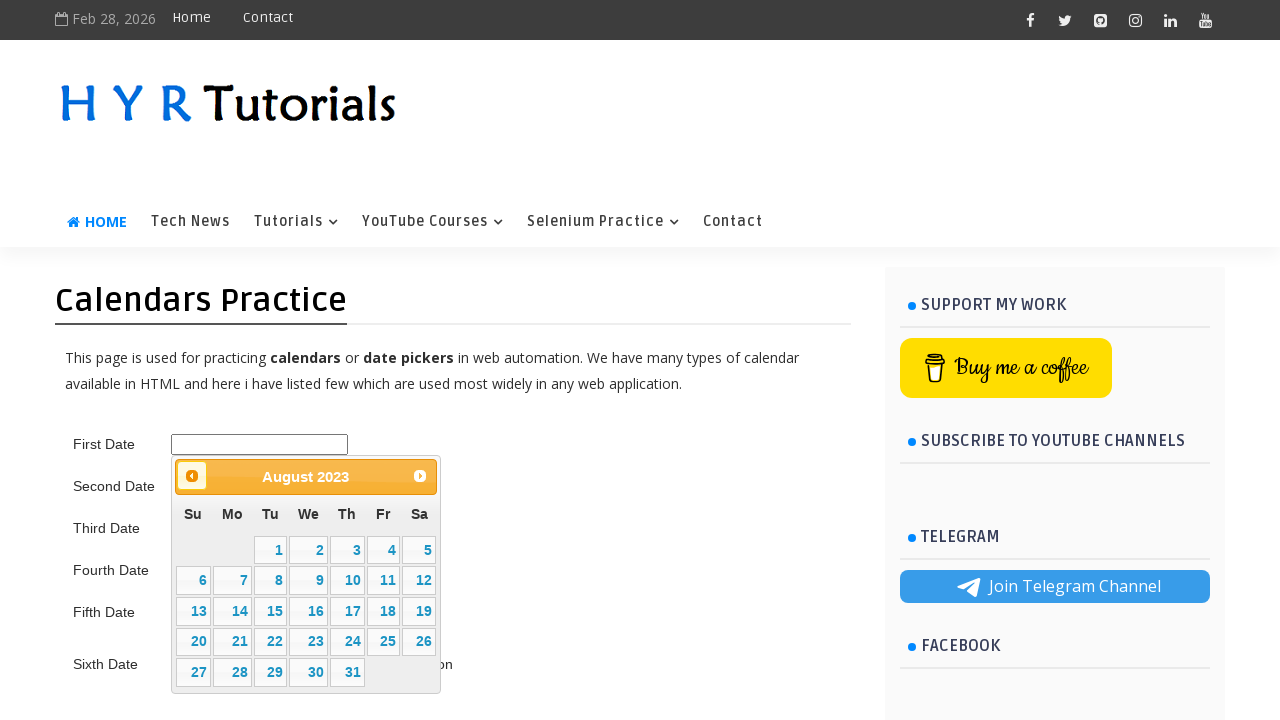

Waited 200ms for calendar animation
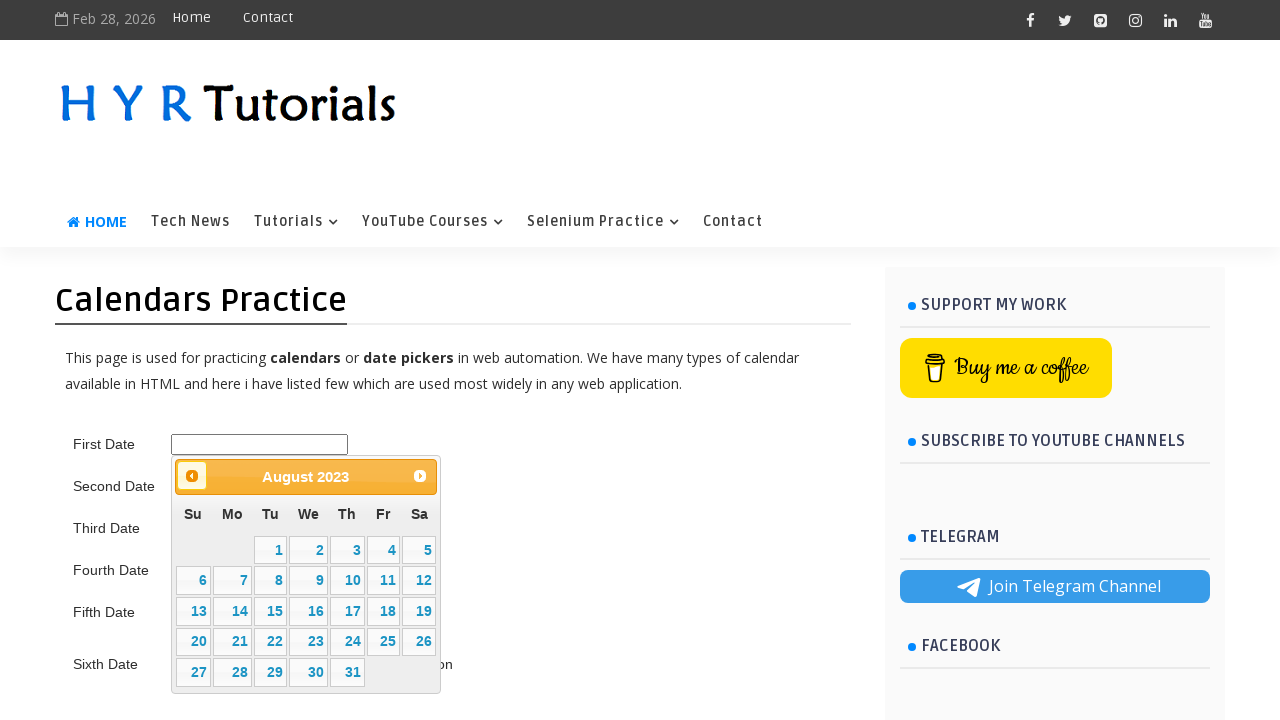

Retrieved updated month/year from datepicker title
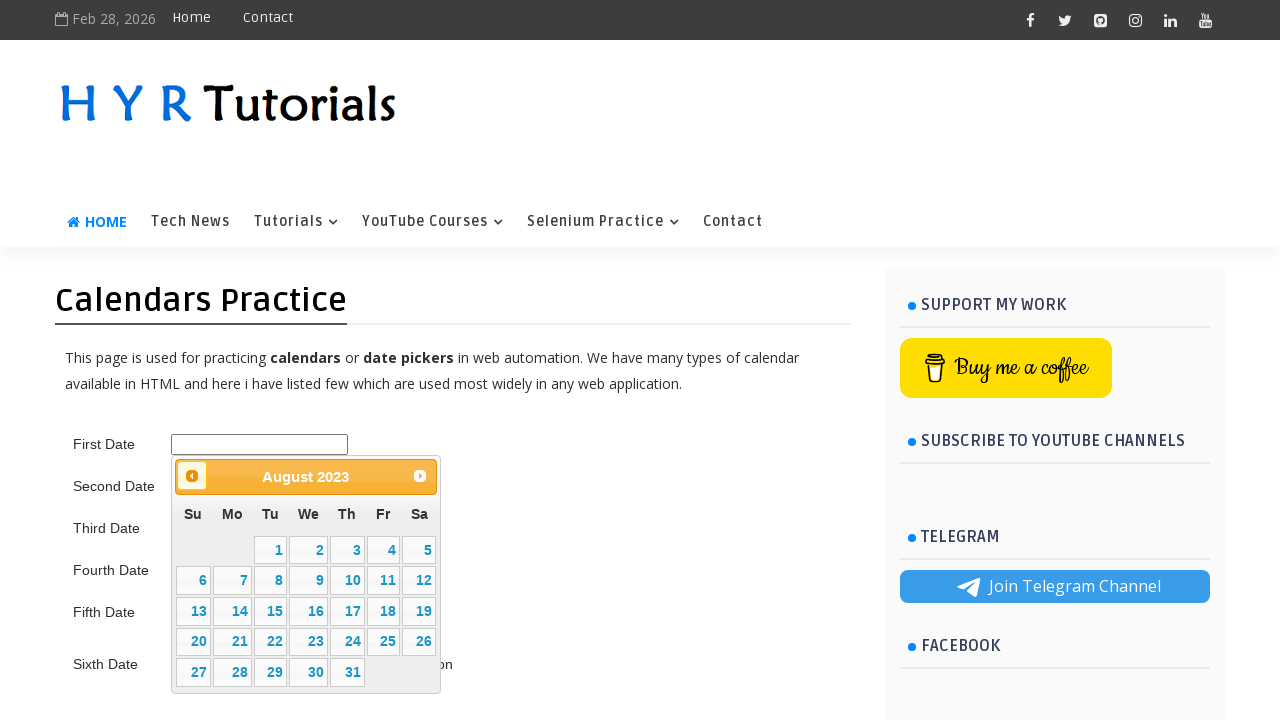

Clicked previous month button to navigate toward 5/2015 at (192, 476) on .ui-datepicker-prev
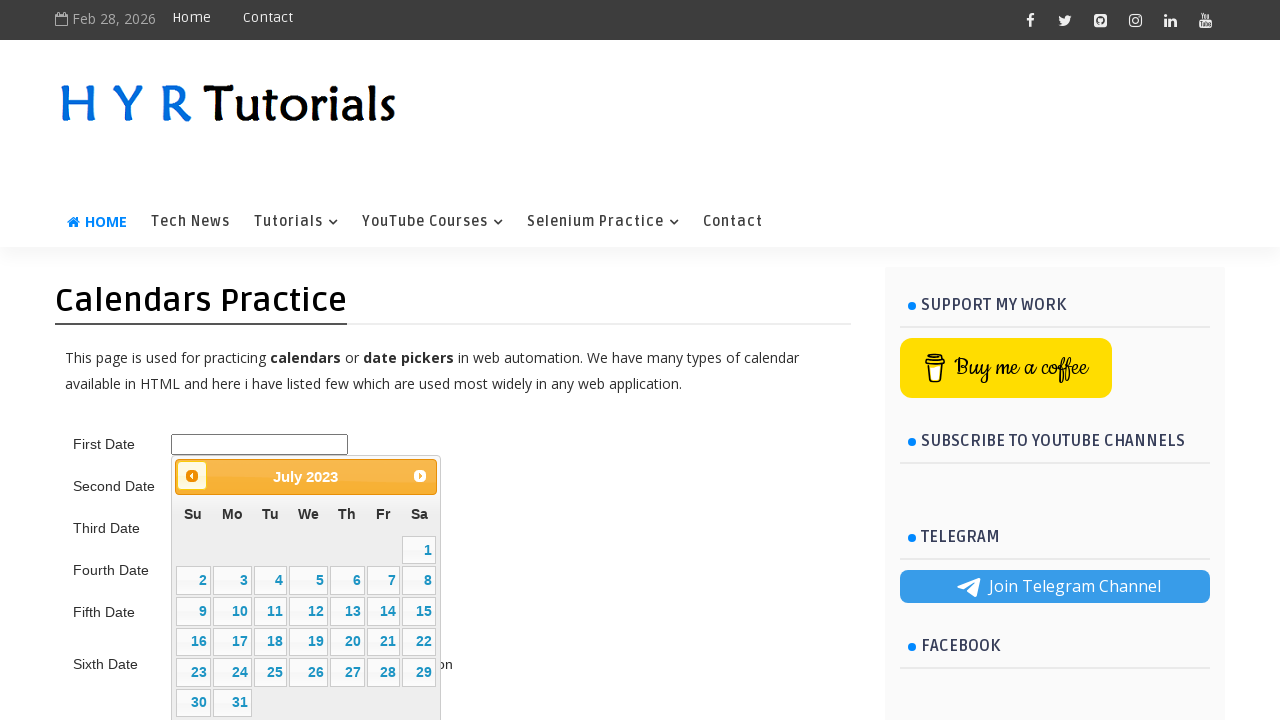

Waited 200ms for calendar animation
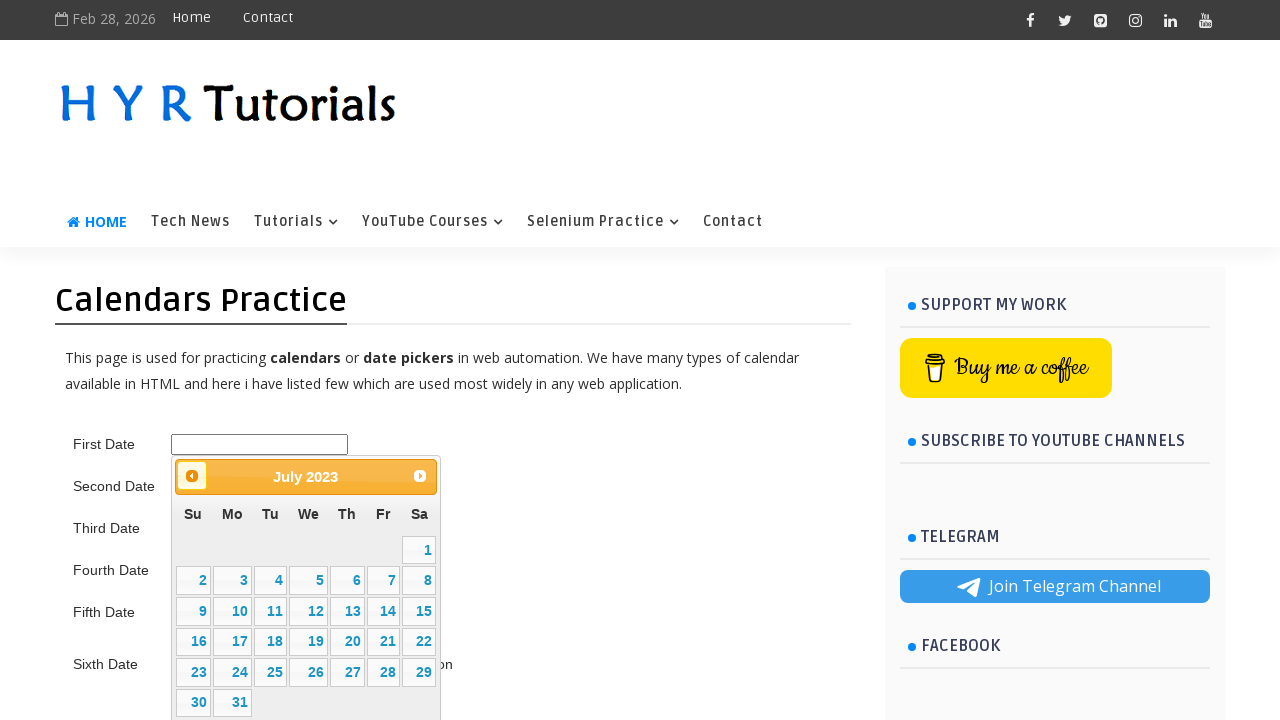

Retrieved updated month/year from datepicker title
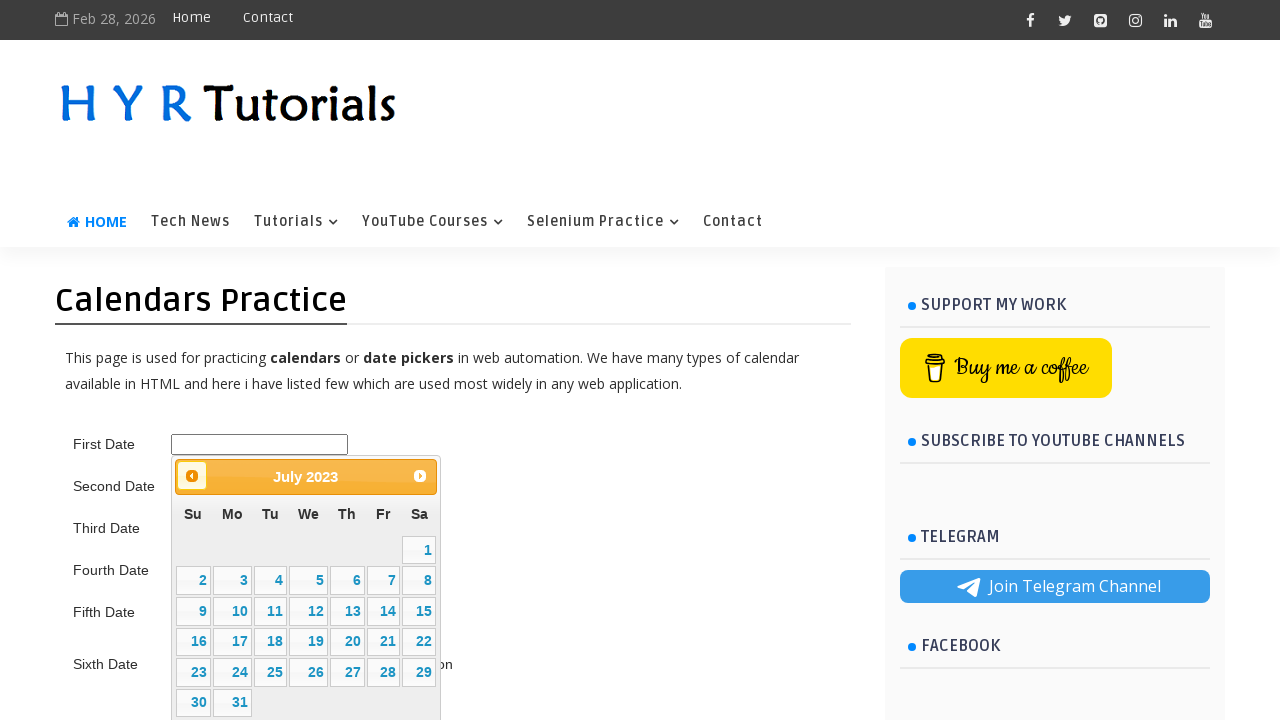

Clicked previous month button to navigate toward 5/2015 at (192, 476) on .ui-datepicker-prev
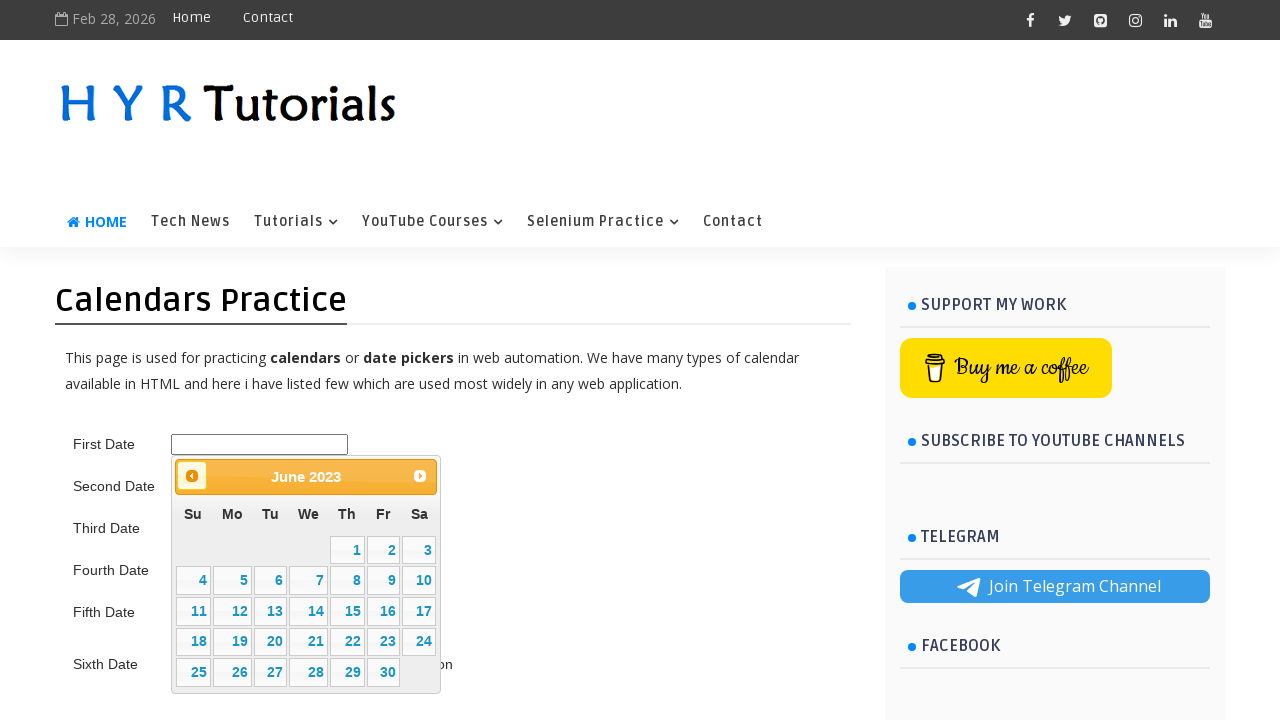

Waited 200ms for calendar animation
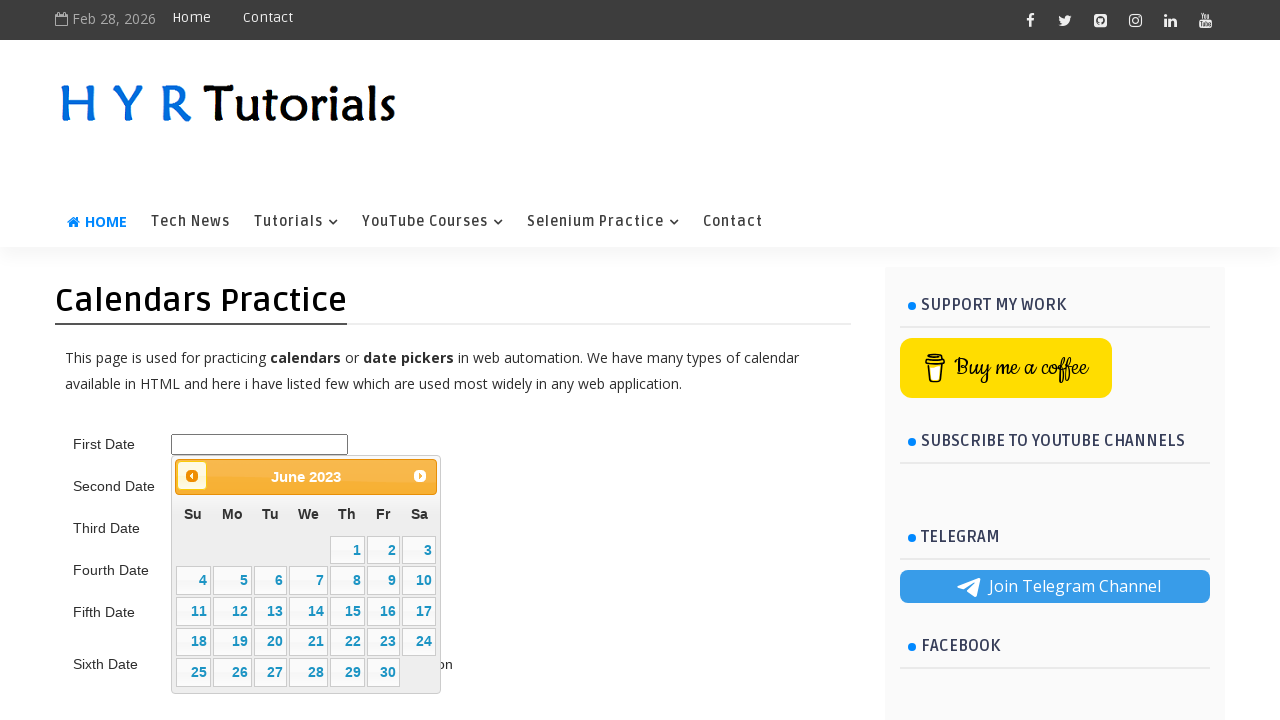

Retrieved updated month/year from datepicker title
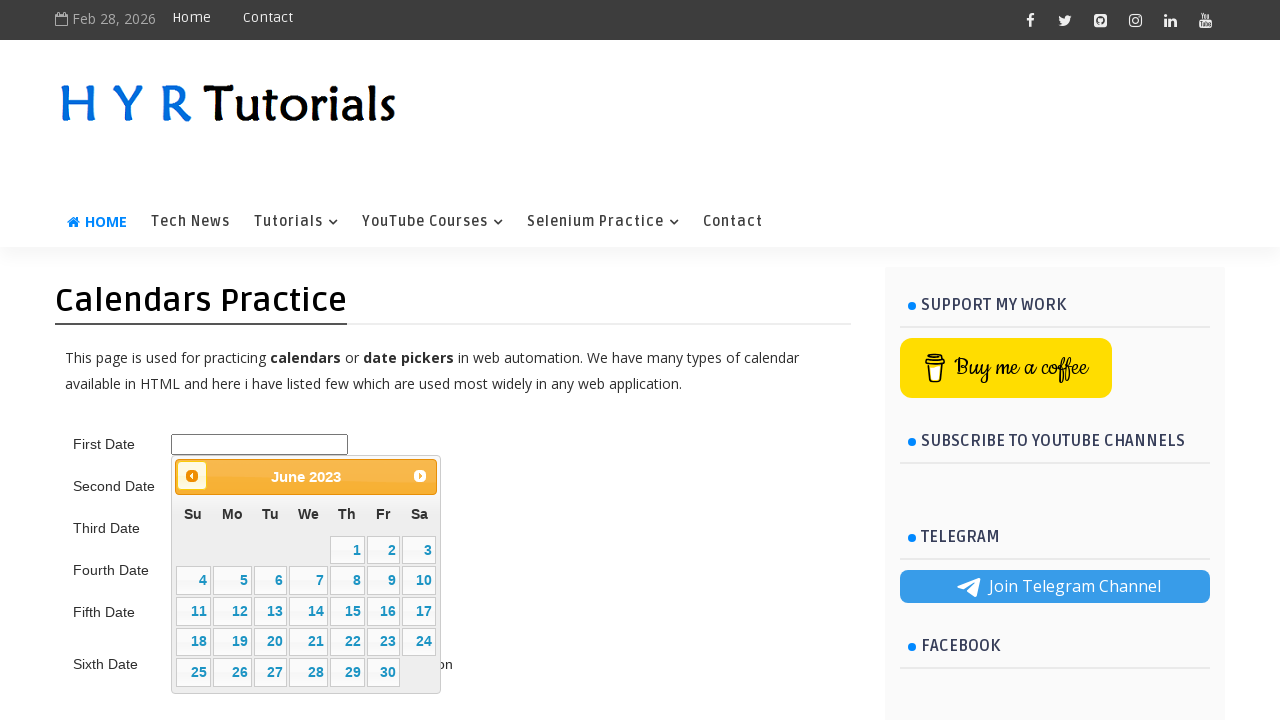

Clicked previous month button to navigate toward 5/2015 at (192, 476) on .ui-datepicker-prev
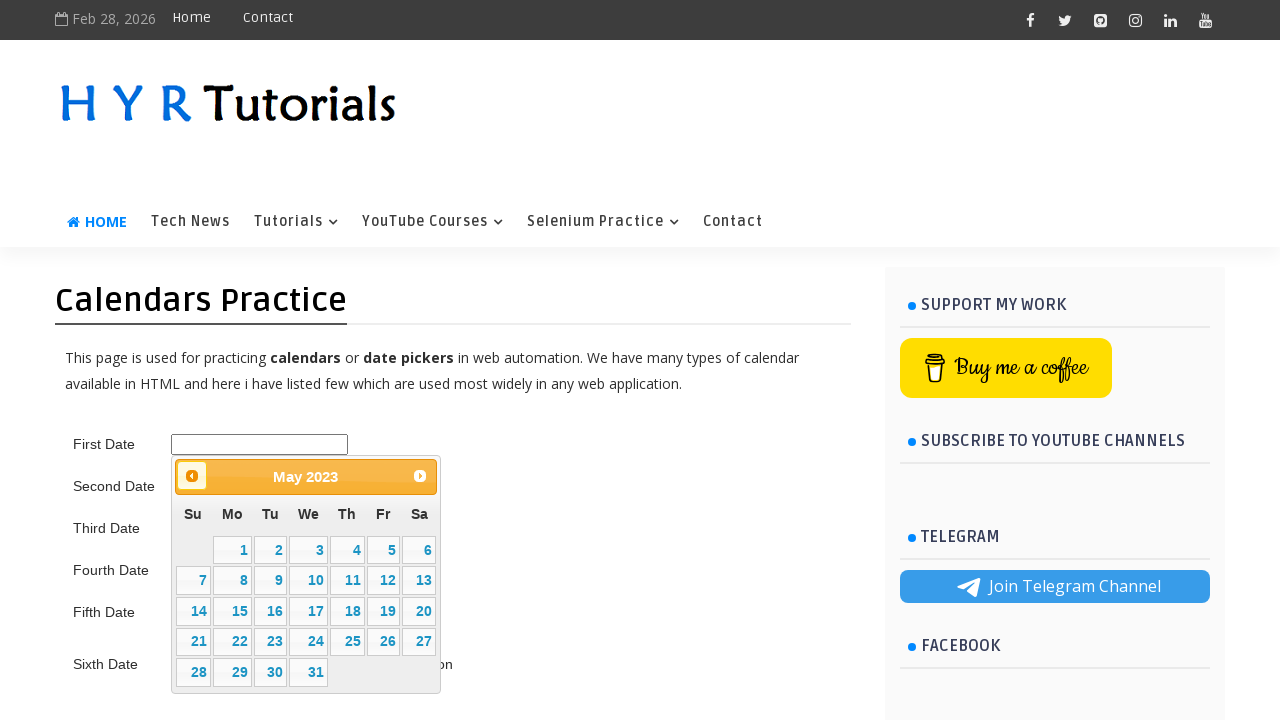

Waited 200ms for calendar animation
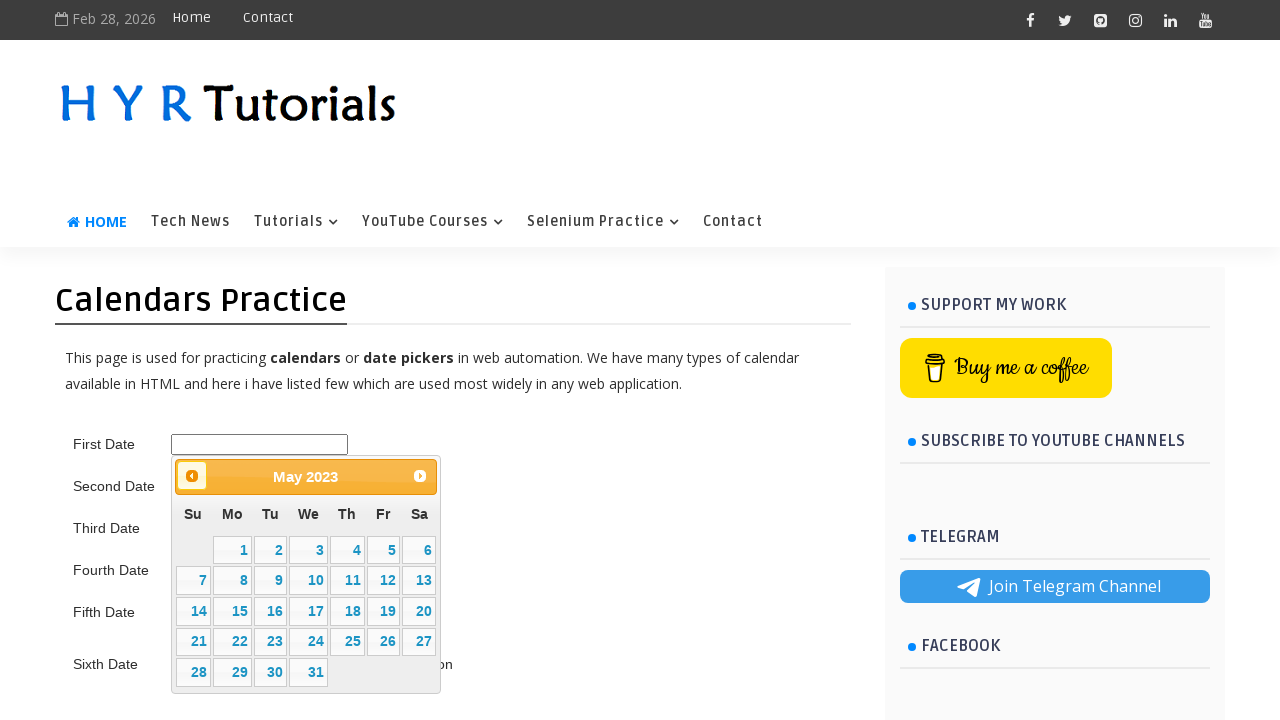

Retrieved updated month/year from datepicker title
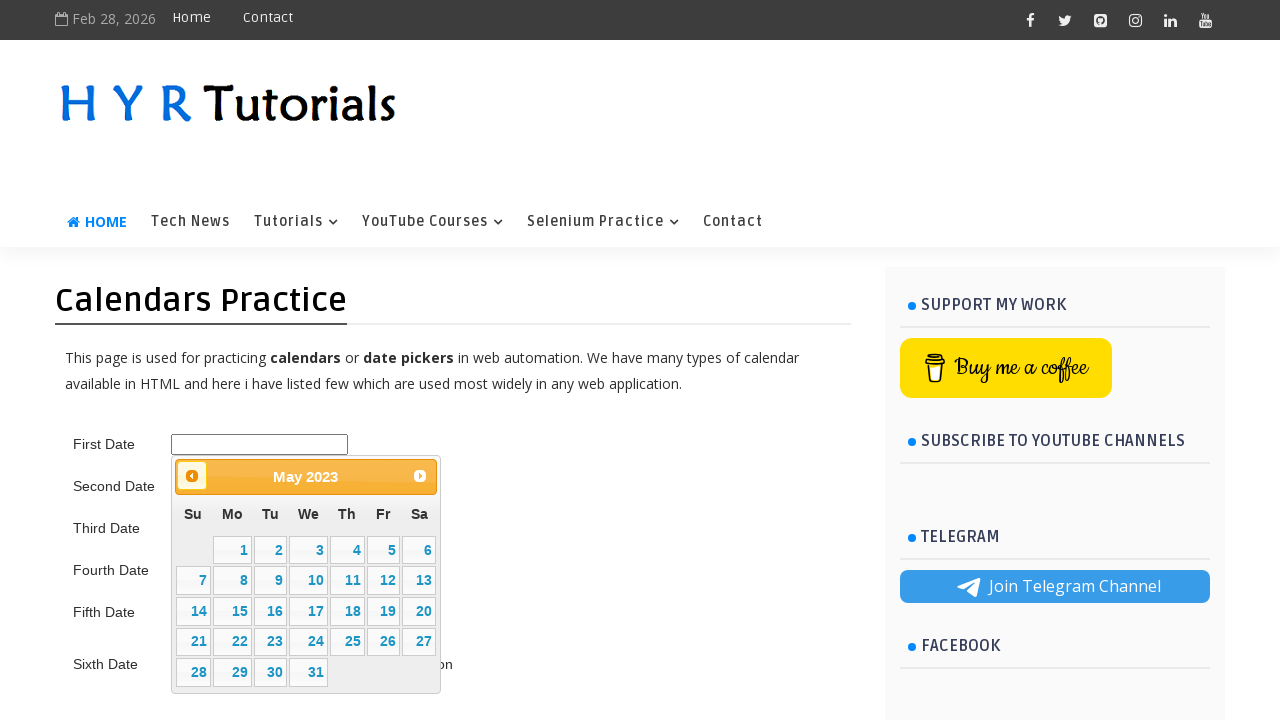

Clicked previous month button to navigate toward 5/2015 at (192, 476) on .ui-datepicker-prev
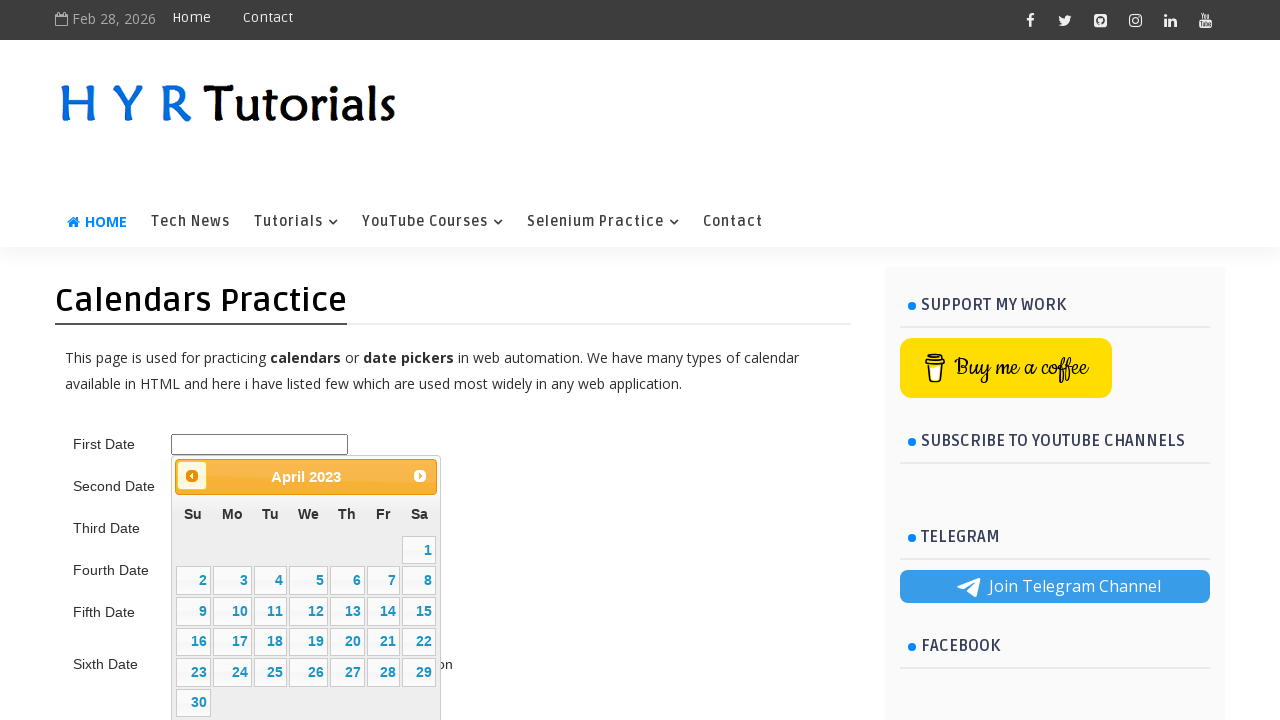

Waited 200ms for calendar animation
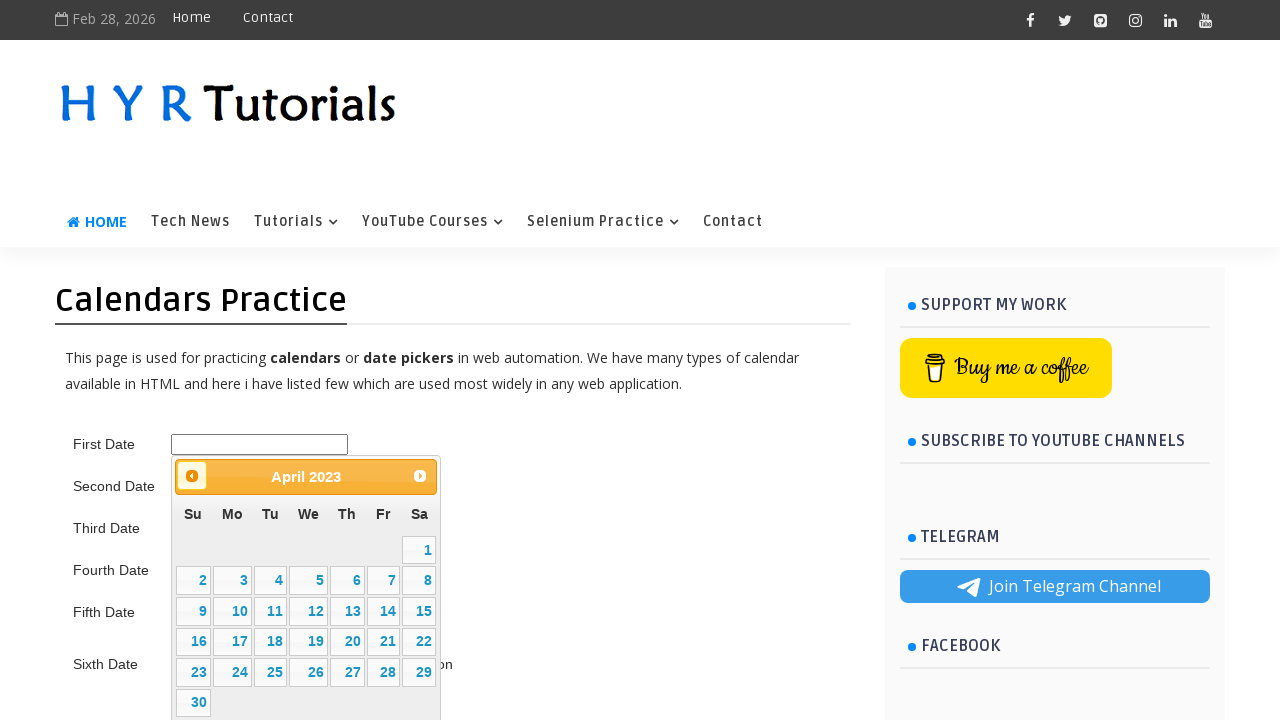

Retrieved updated month/year from datepicker title
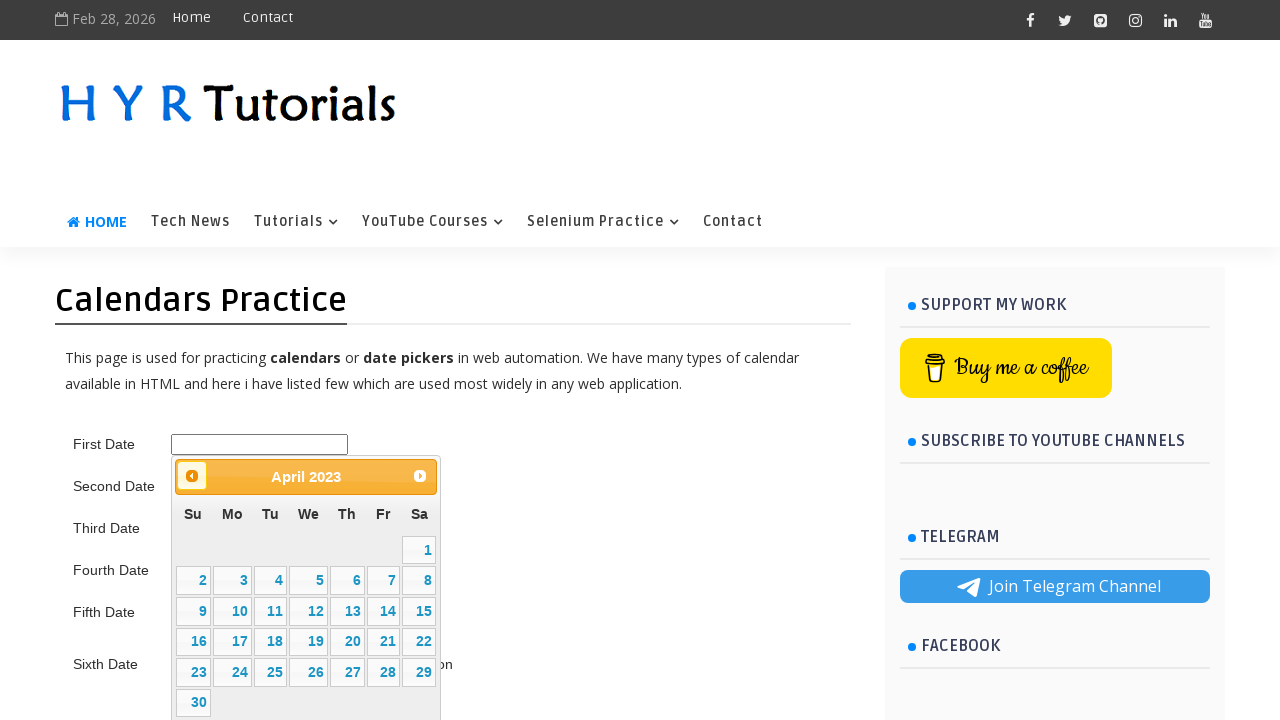

Clicked previous month button to navigate toward 5/2015 at (192, 476) on .ui-datepicker-prev
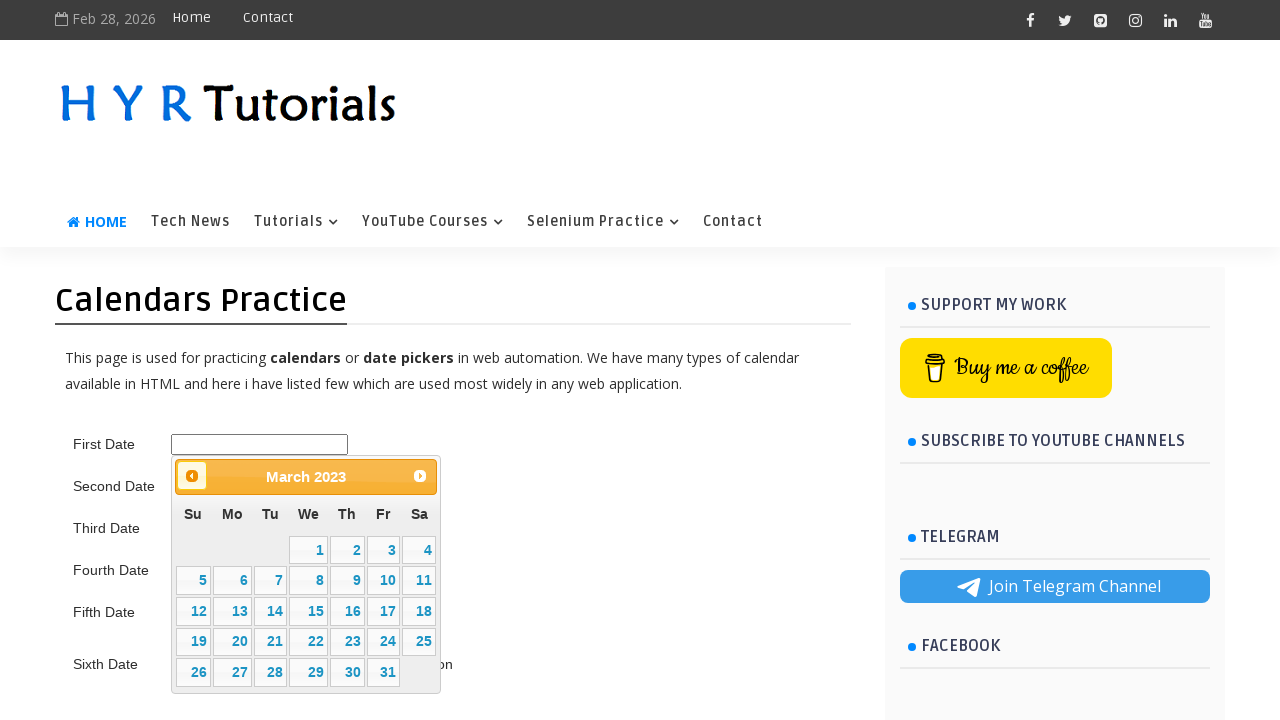

Waited 200ms for calendar animation
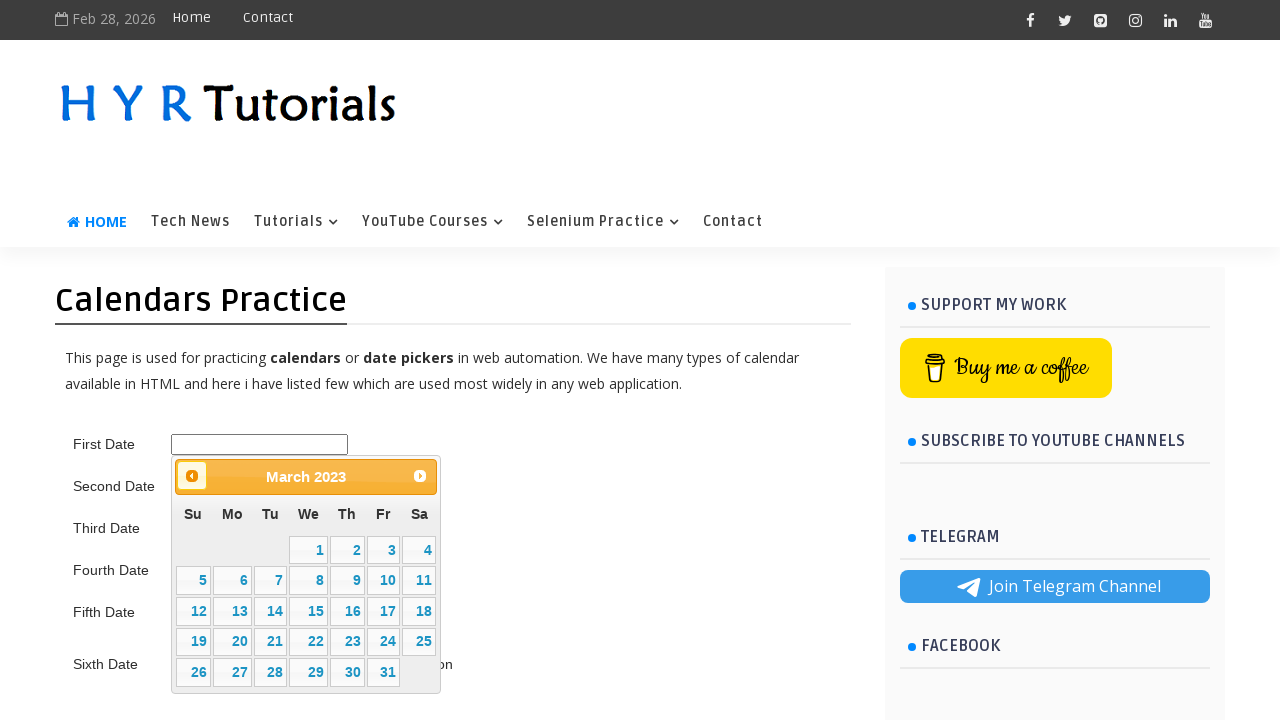

Retrieved updated month/year from datepicker title
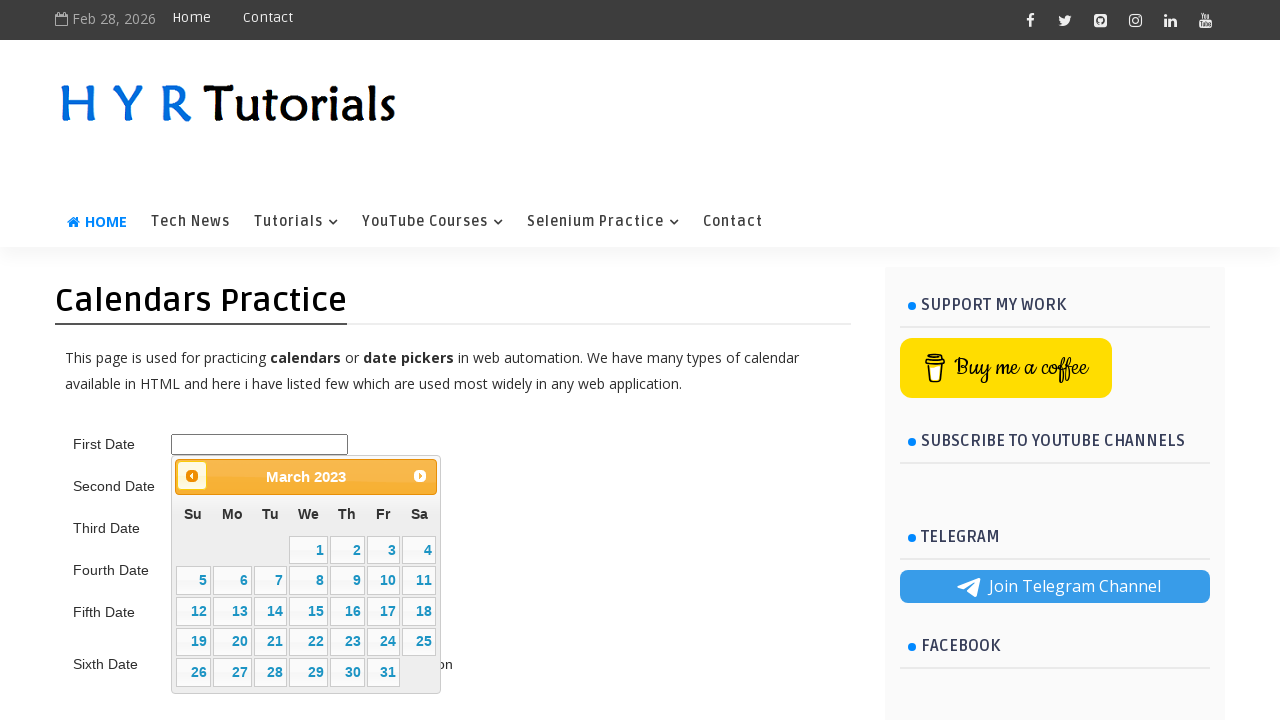

Clicked previous month button to navigate toward 5/2015 at (192, 476) on .ui-datepicker-prev
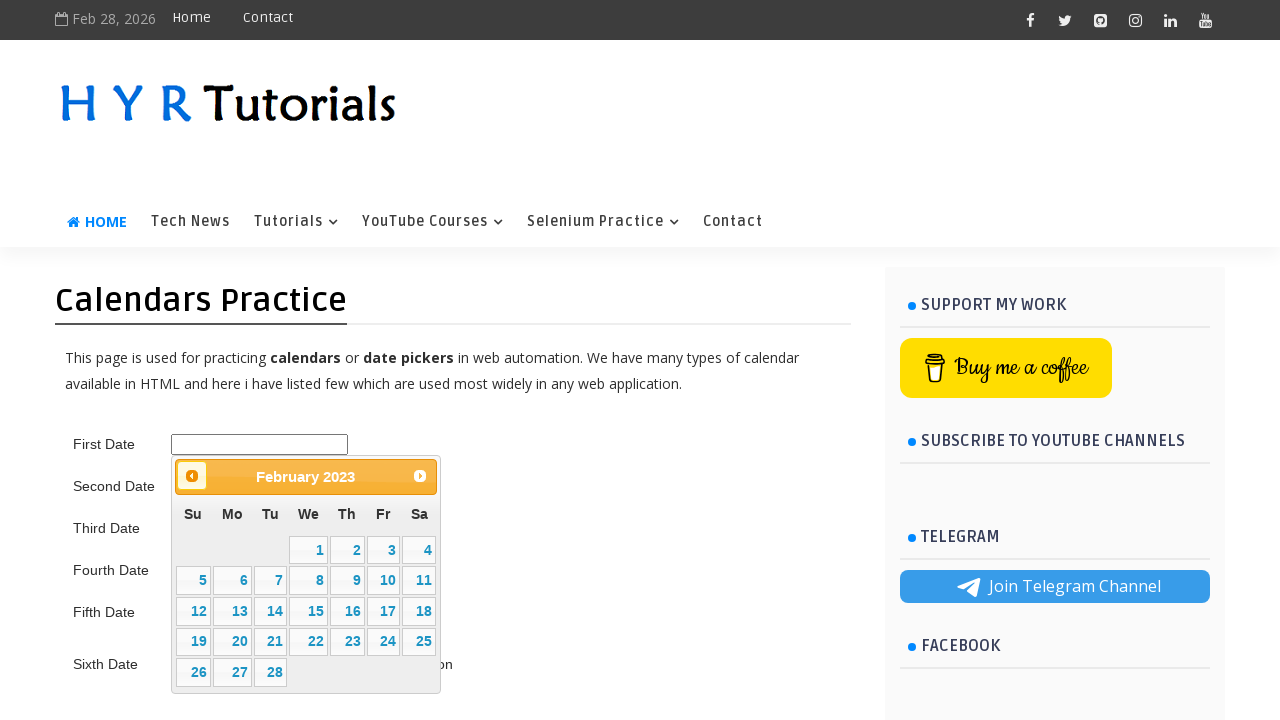

Waited 200ms for calendar animation
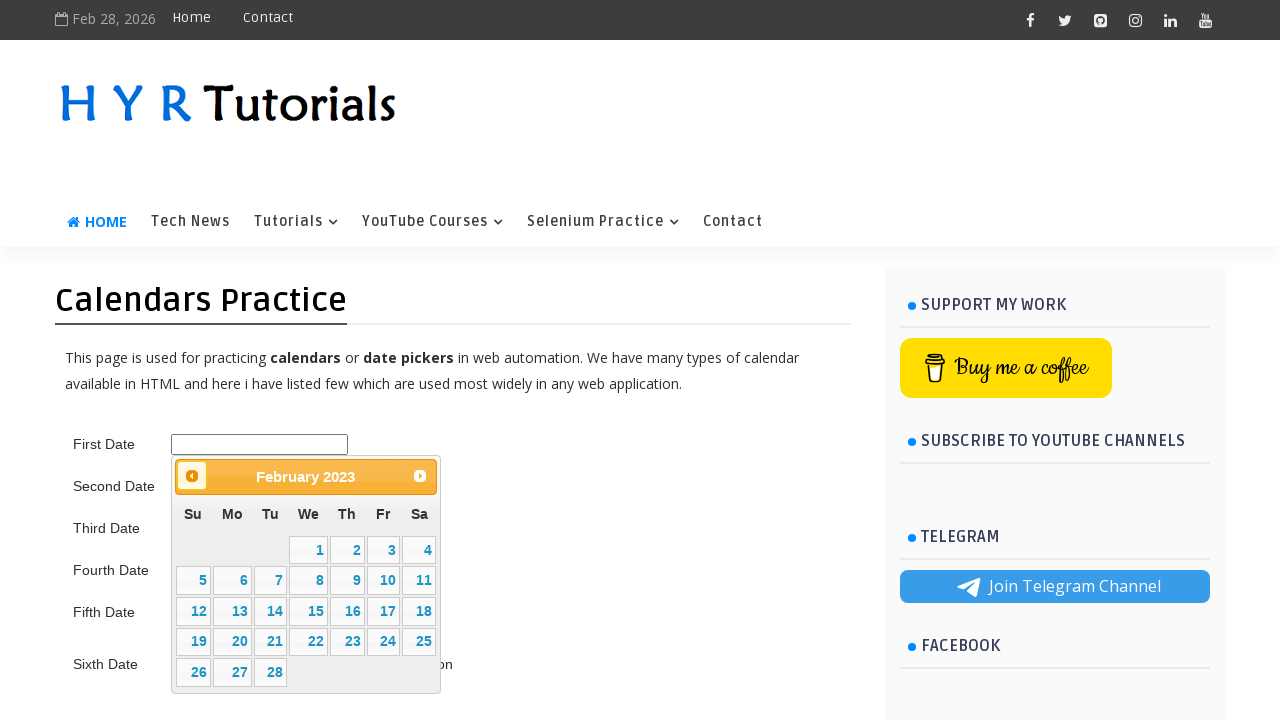

Retrieved updated month/year from datepicker title
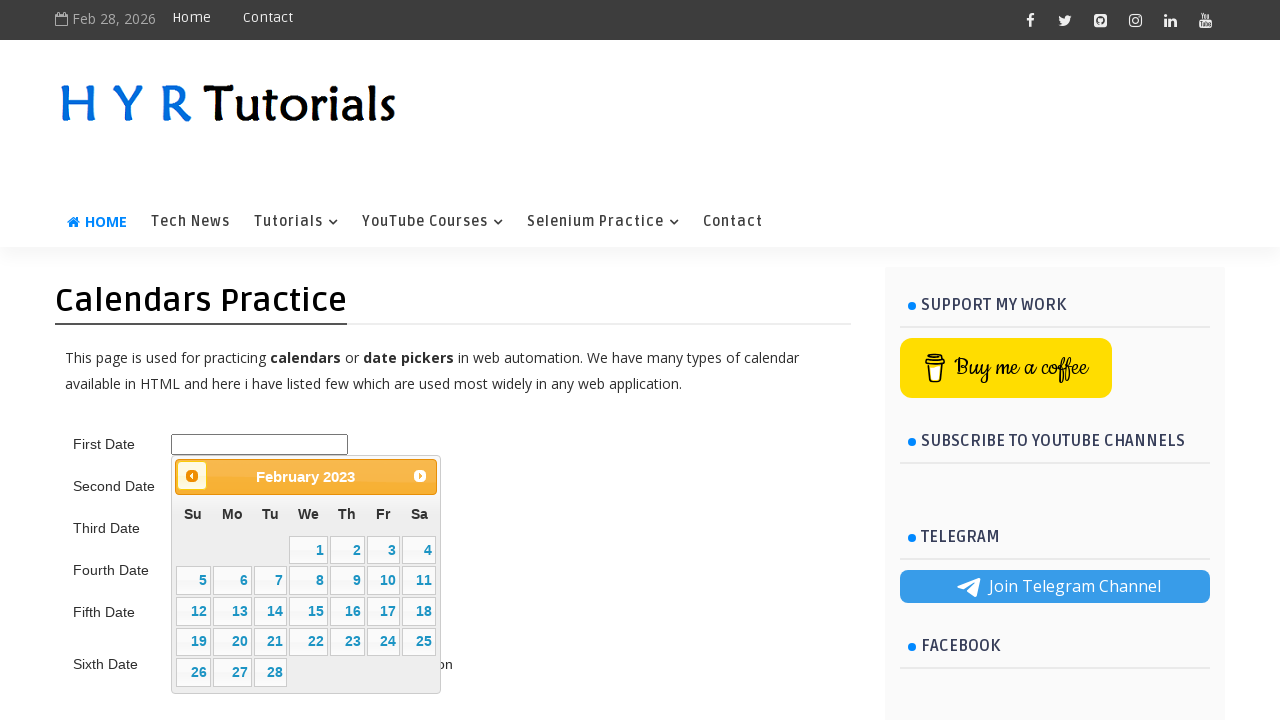

Clicked previous month button to navigate toward 5/2015 at (192, 476) on .ui-datepicker-prev
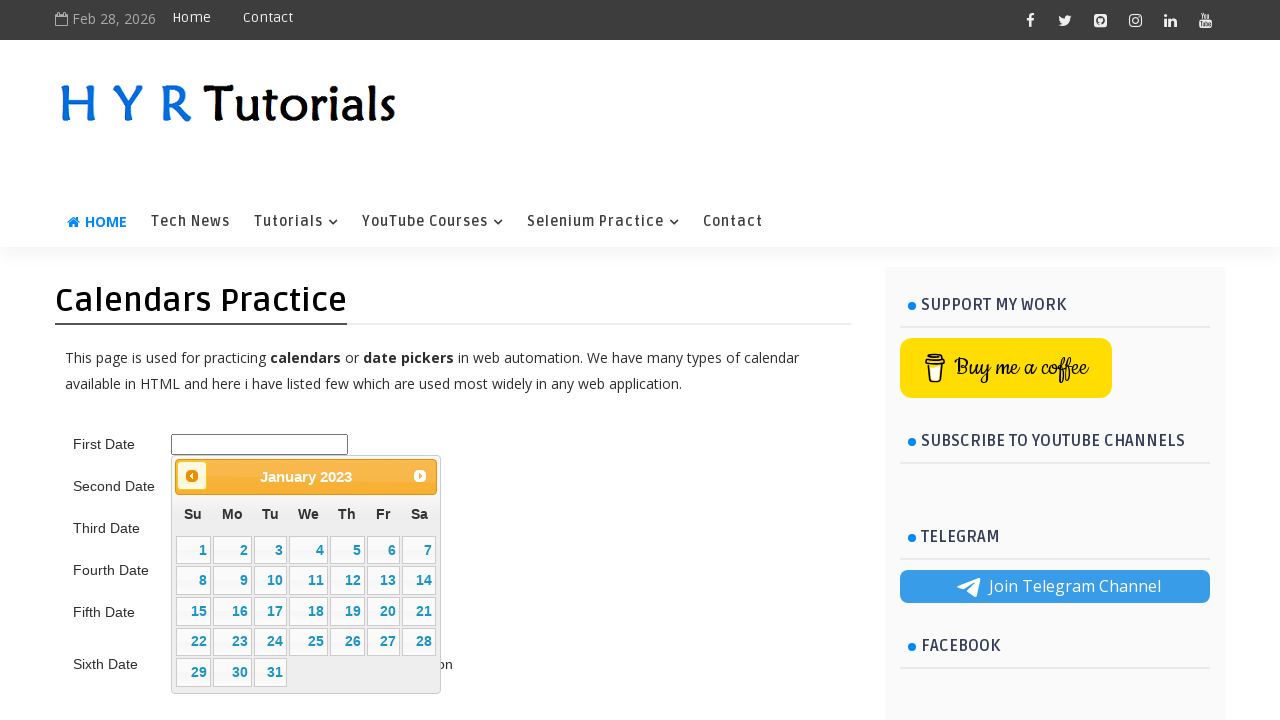

Waited 200ms for calendar animation
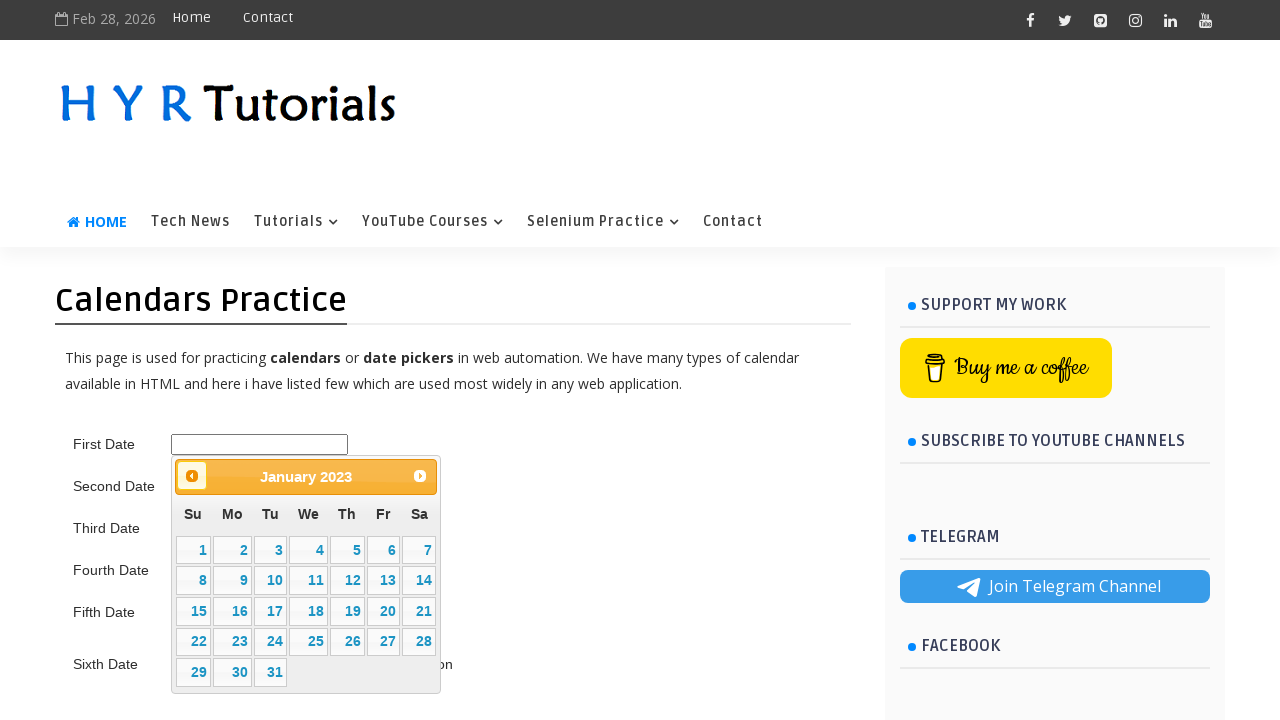

Retrieved updated month/year from datepicker title
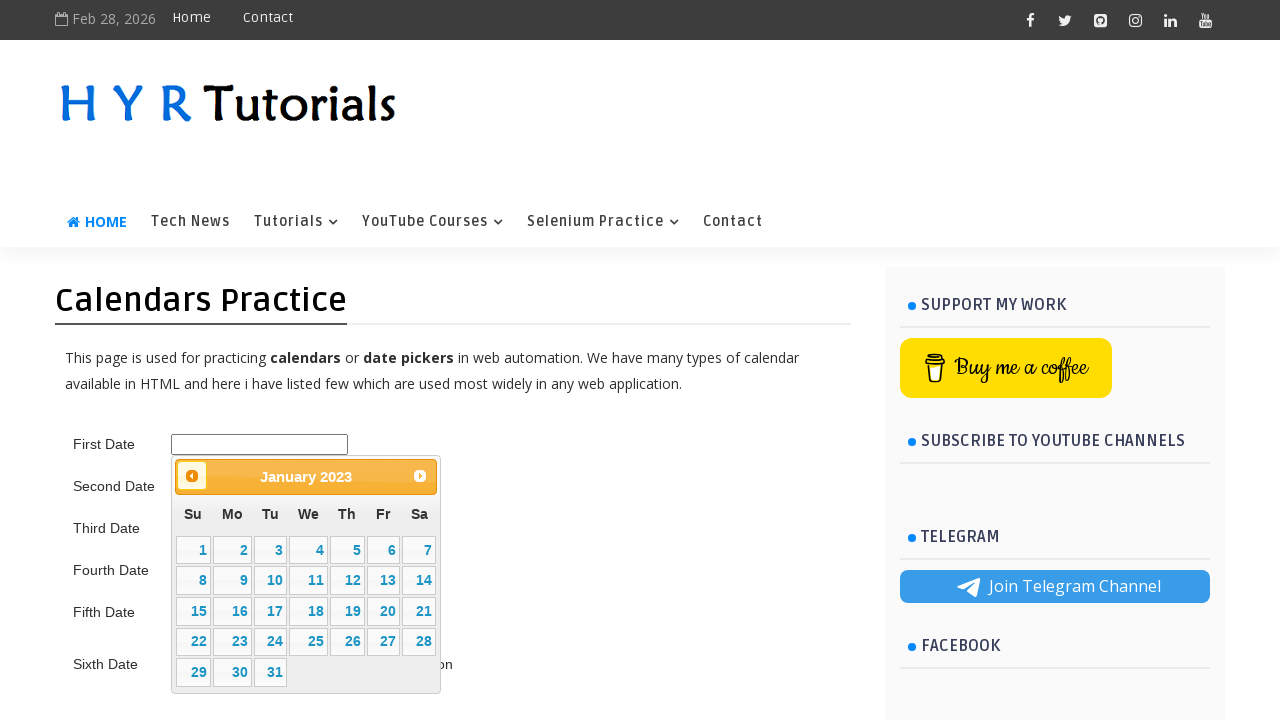

Clicked previous month button to navigate toward 5/2015 at (192, 476) on .ui-datepicker-prev
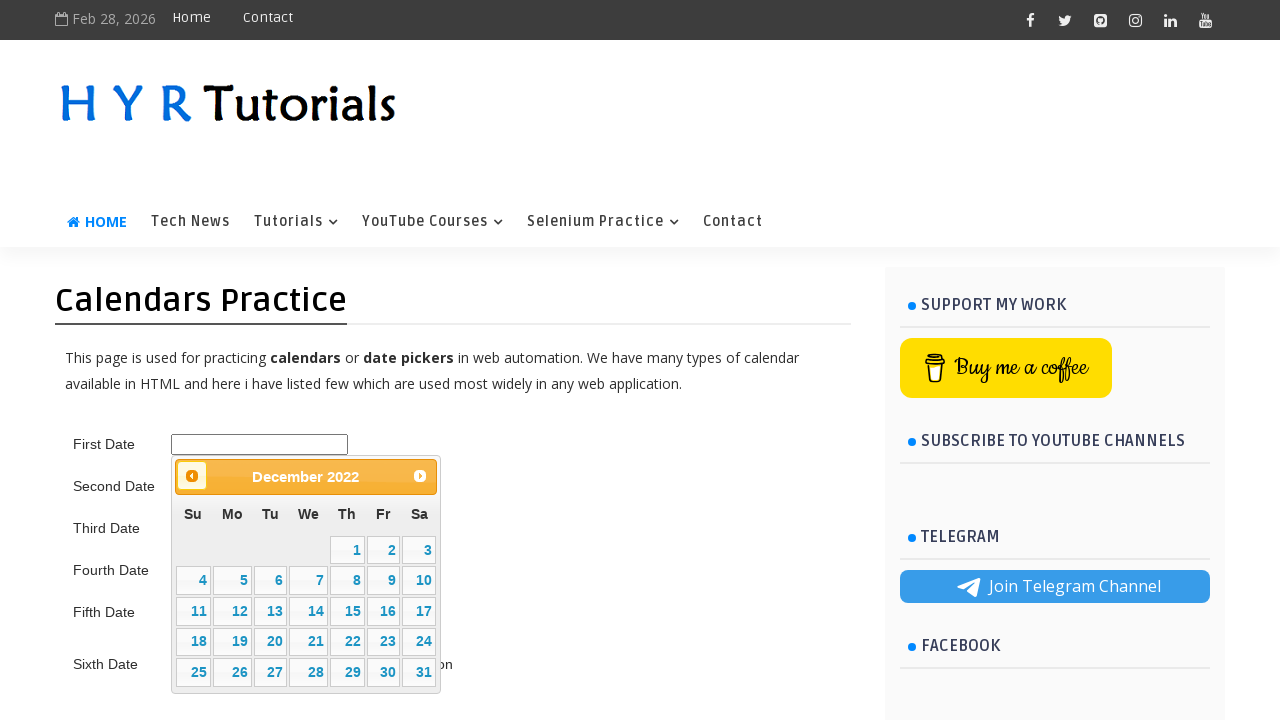

Waited 200ms for calendar animation
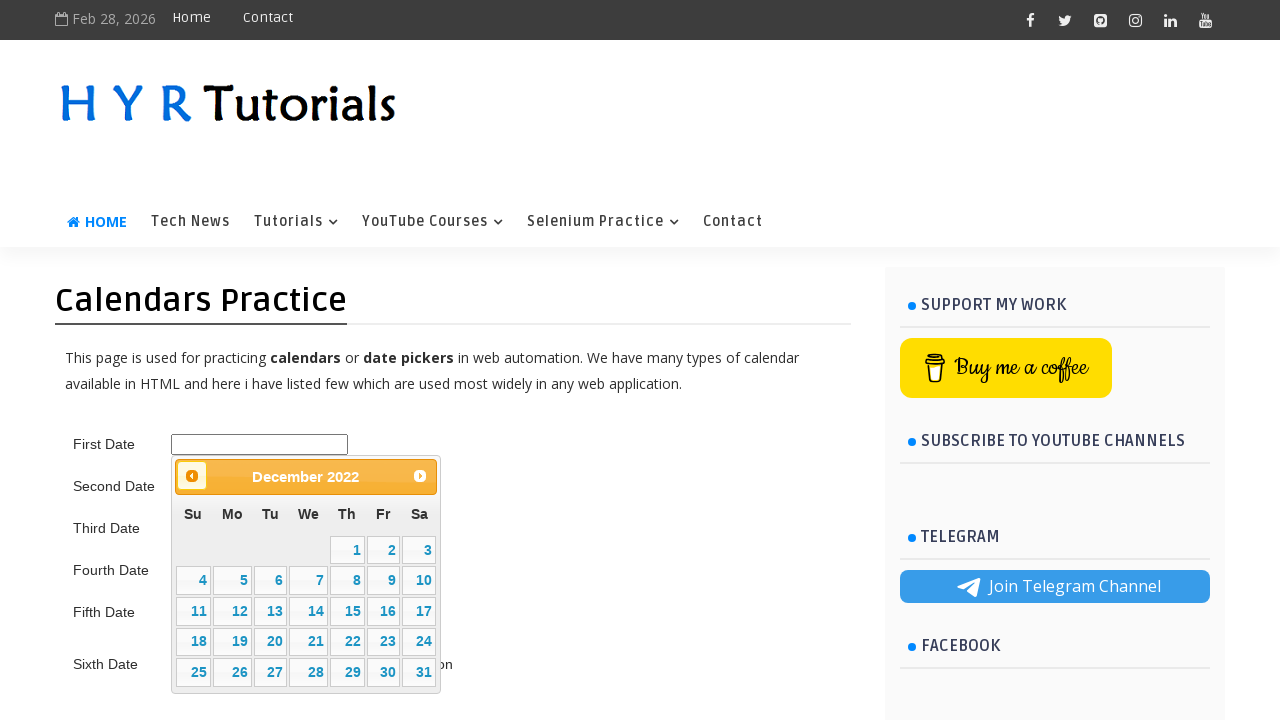

Retrieved updated month/year from datepicker title
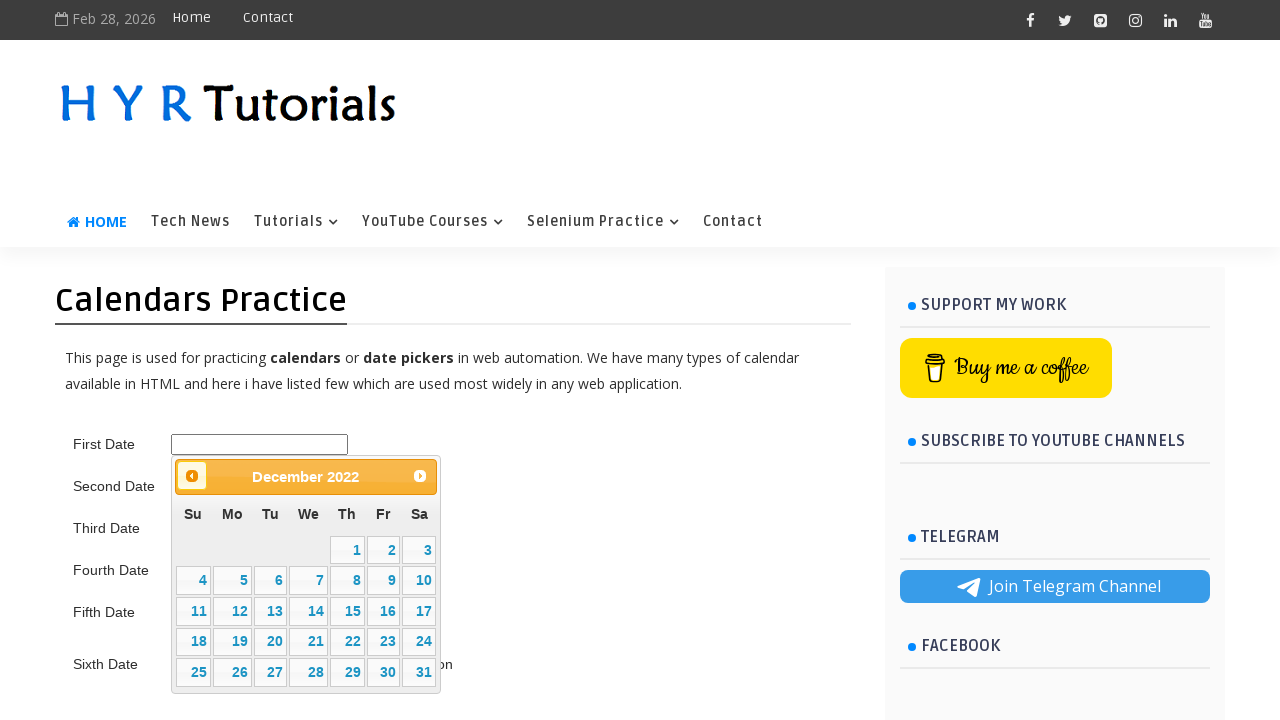

Clicked previous month button to navigate toward 5/2015 at (192, 476) on .ui-datepicker-prev
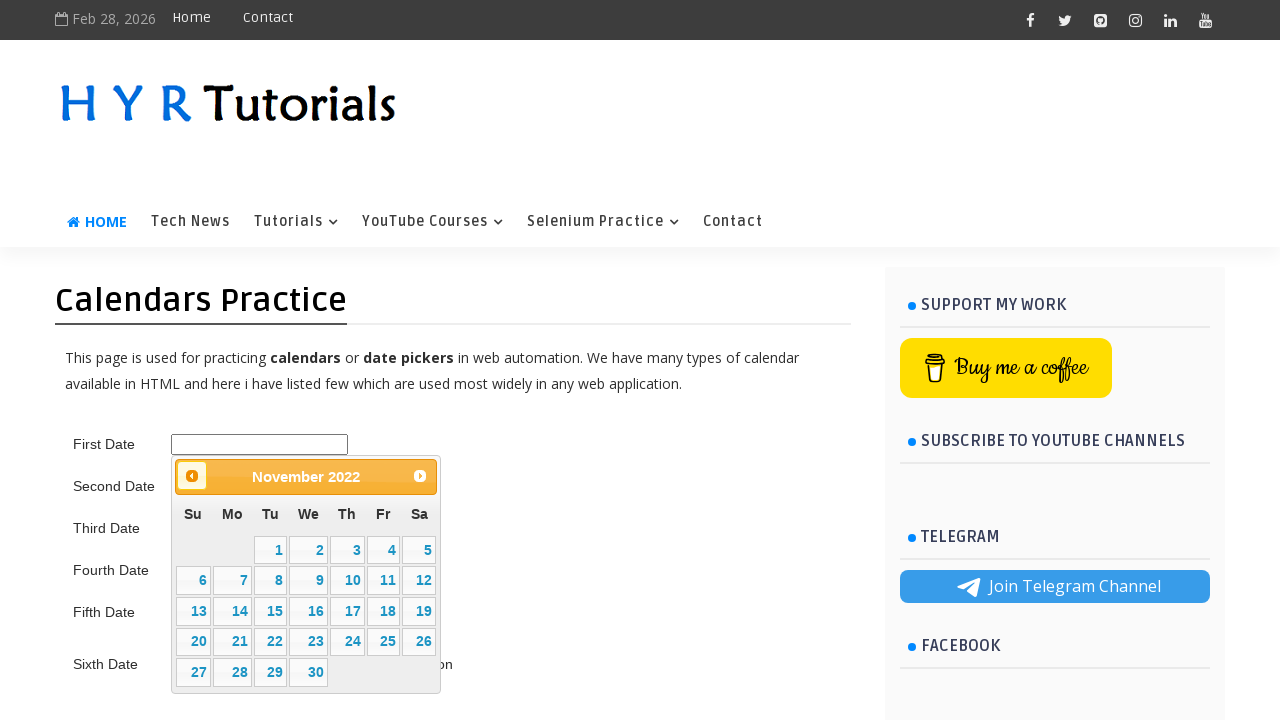

Waited 200ms for calendar animation
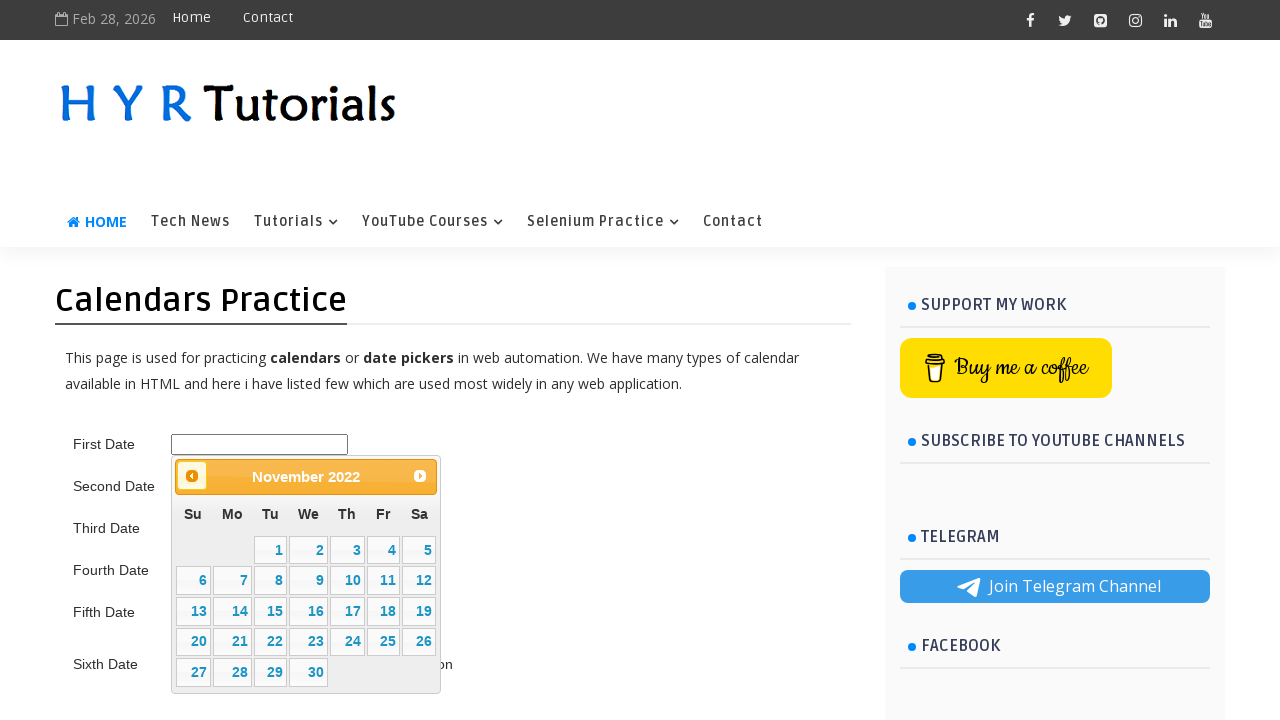

Retrieved updated month/year from datepicker title
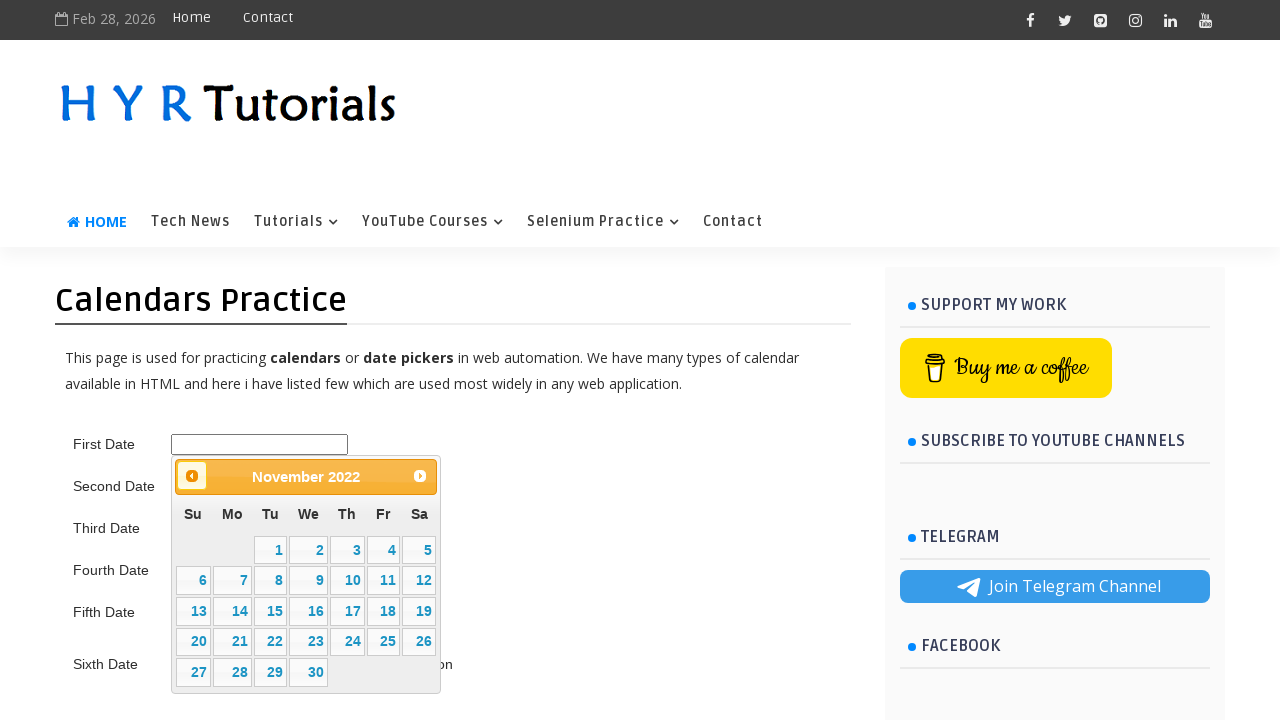

Clicked previous month button to navigate toward 5/2015 at (192, 476) on .ui-datepicker-prev
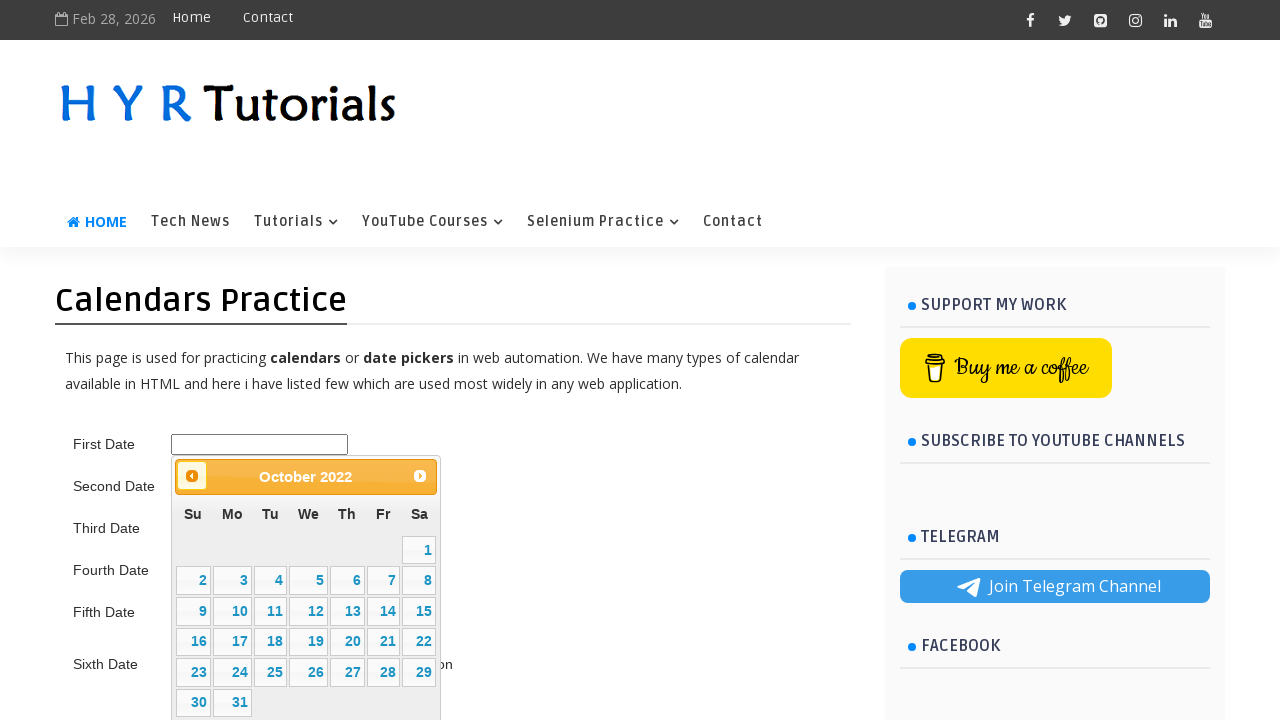

Waited 200ms for calendar animation
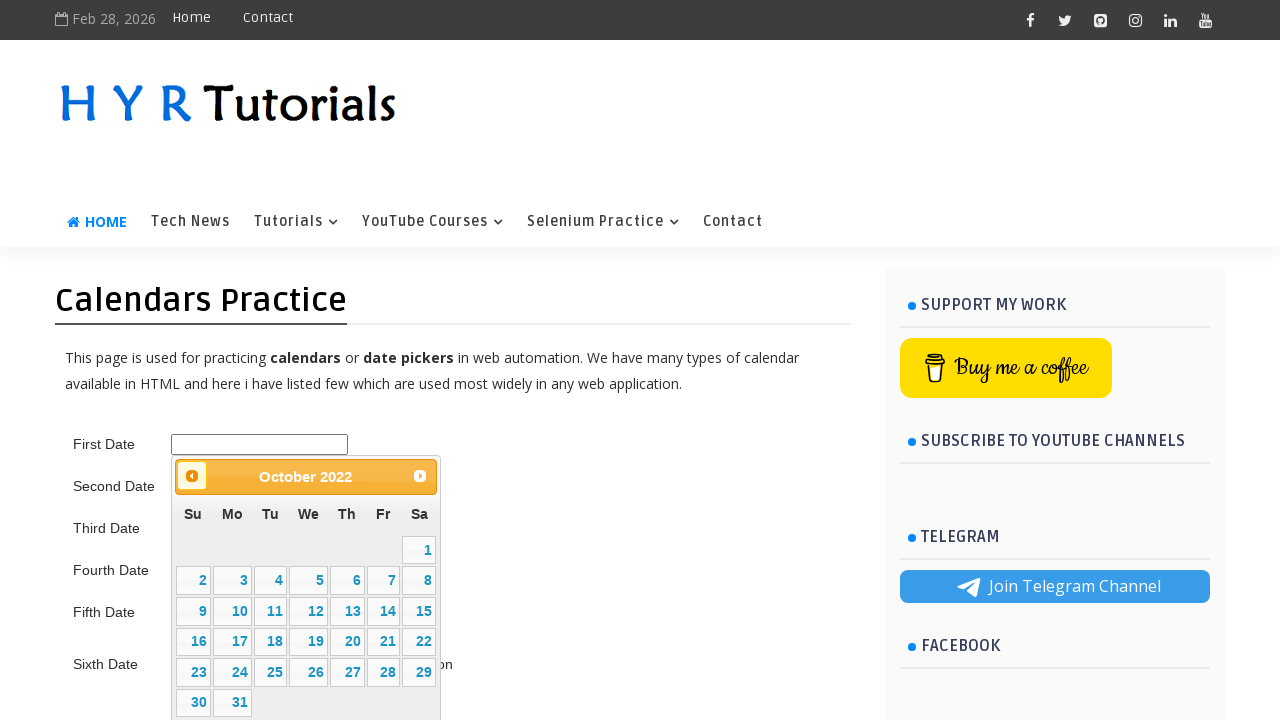

Retrieved updated month/year from datepicker title
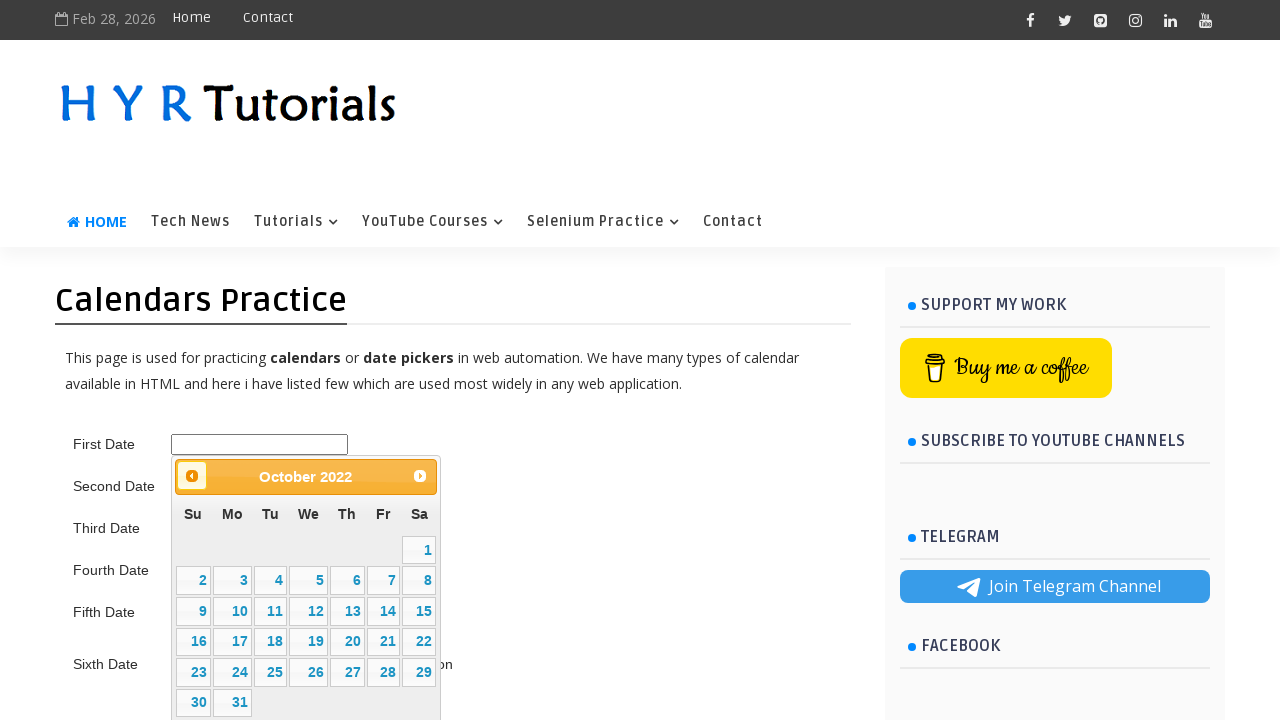

Clicked previous month button to navigate toward 5/2015 at (192, 476) on .ui-datepicker-prev
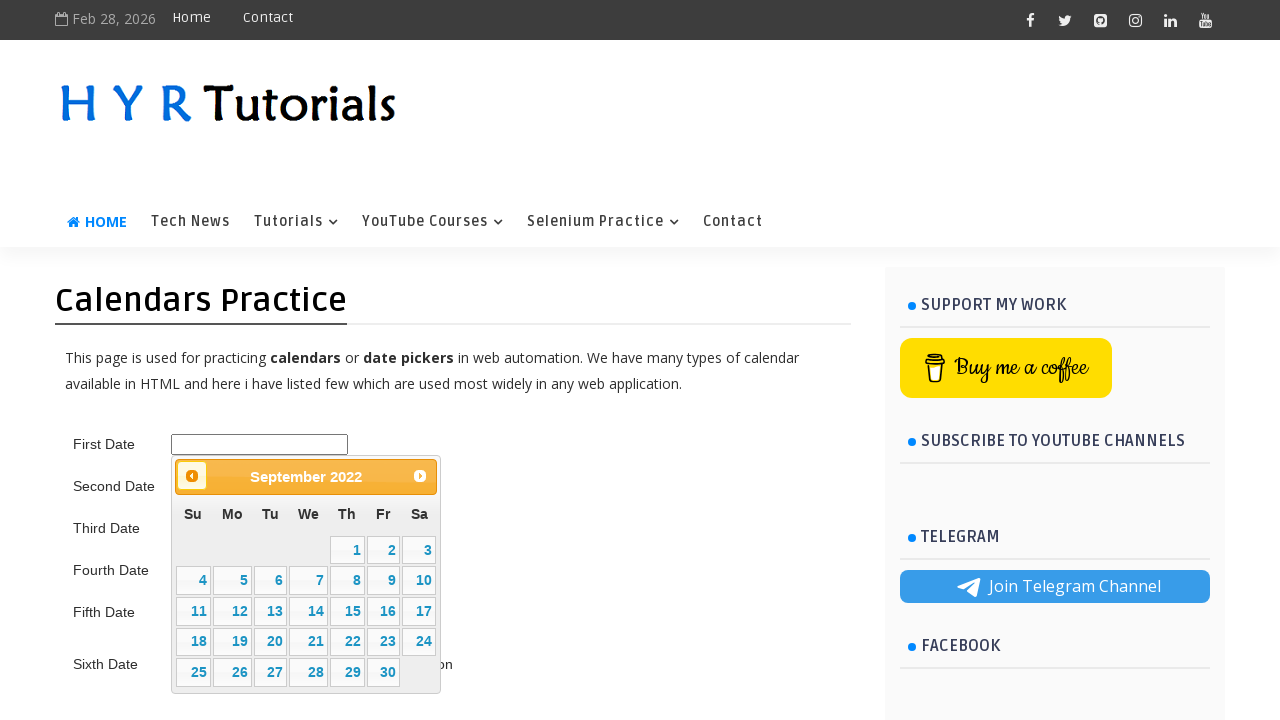

Waited 200ms for calendar animation
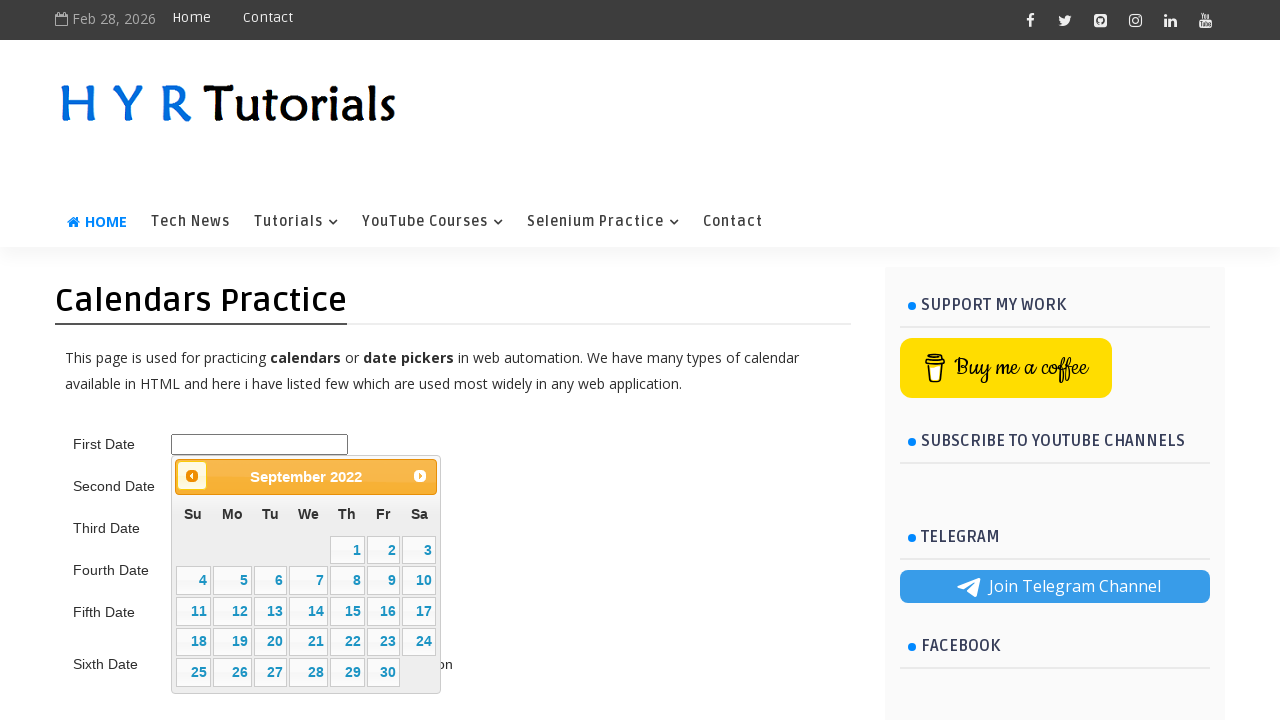

Retrieved updated month/year from datepicker title
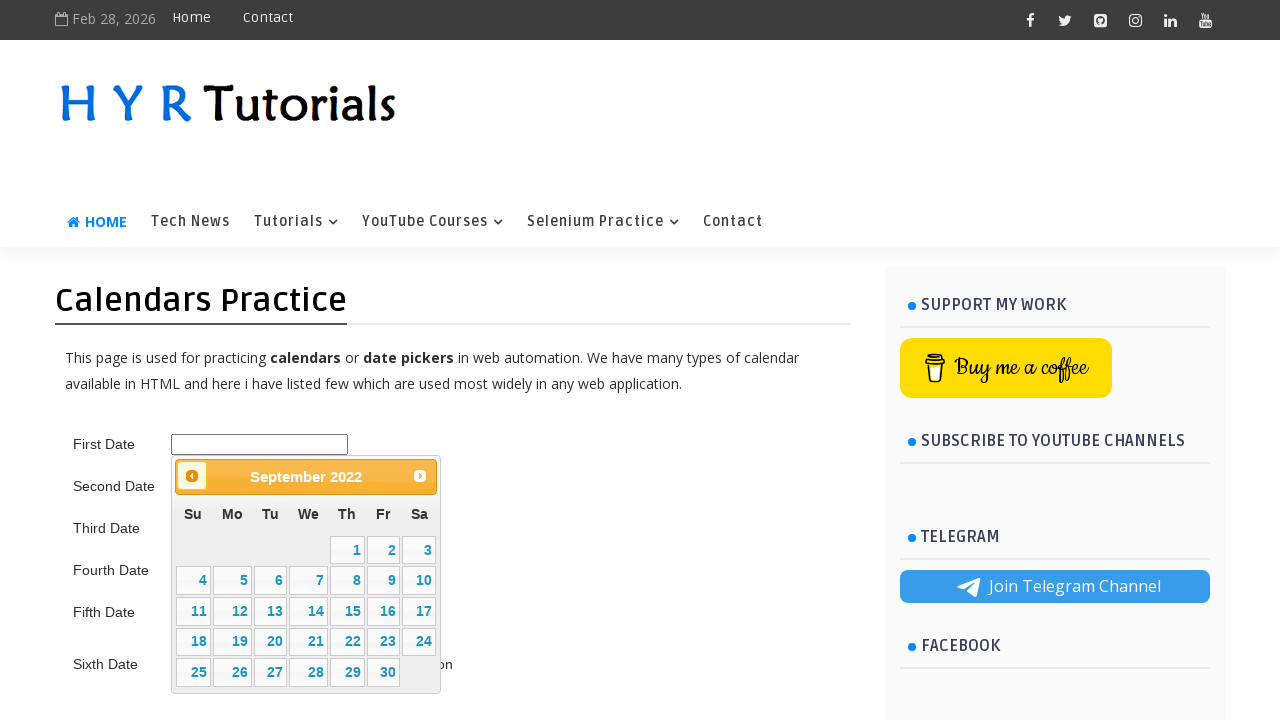

Clicked previous month button to navigate toward 5/2015 at (192, 476) on .ui-datepicker-prev
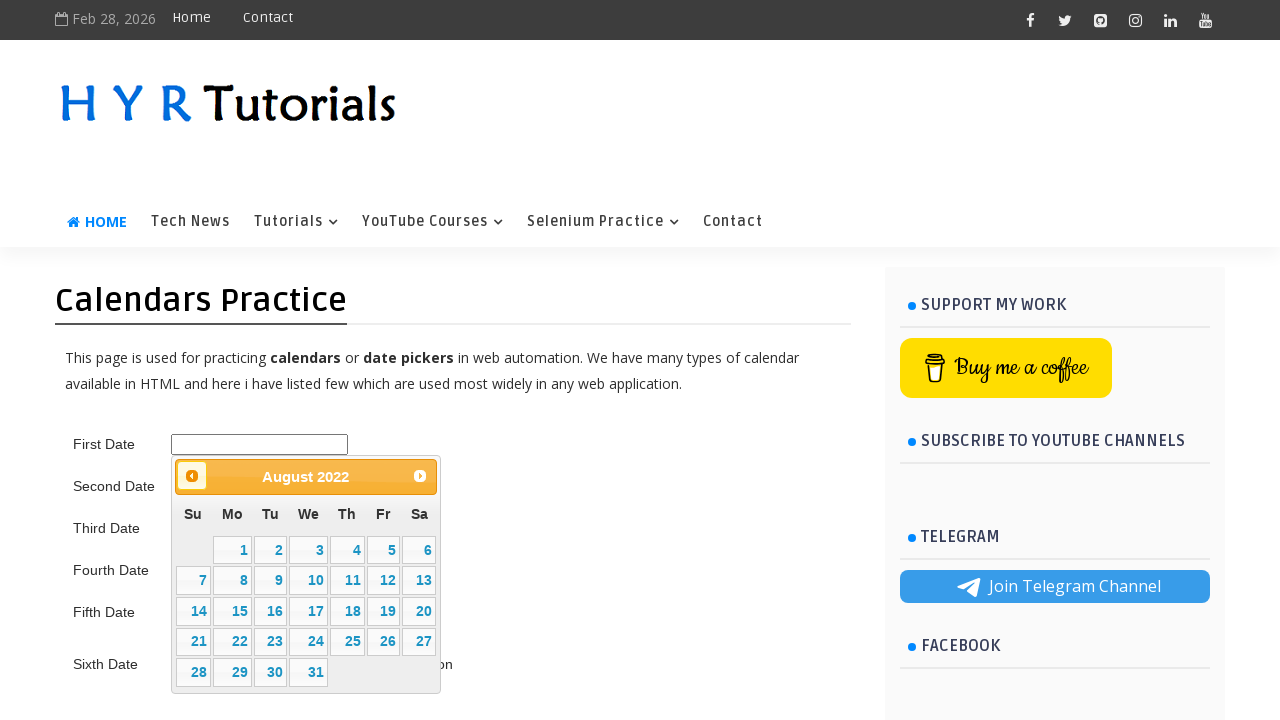

Waited 200ms for calendar animation
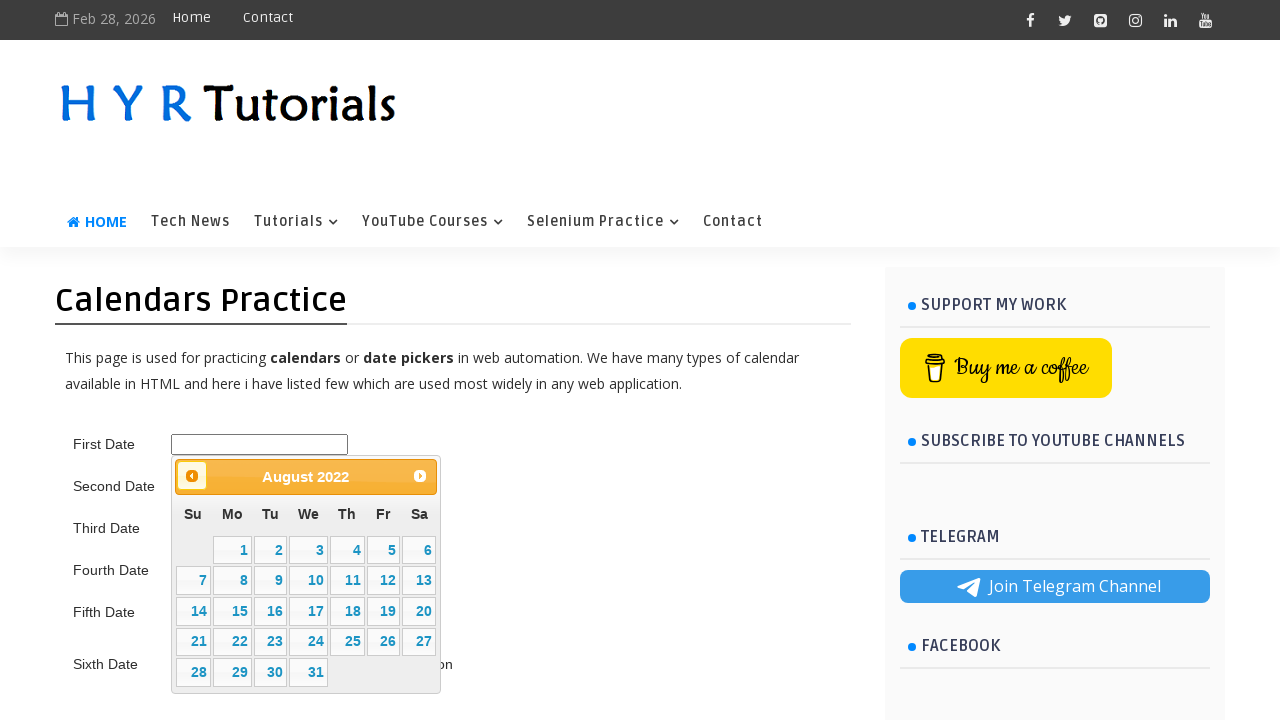

Retrieved updated month/year from datepicker title
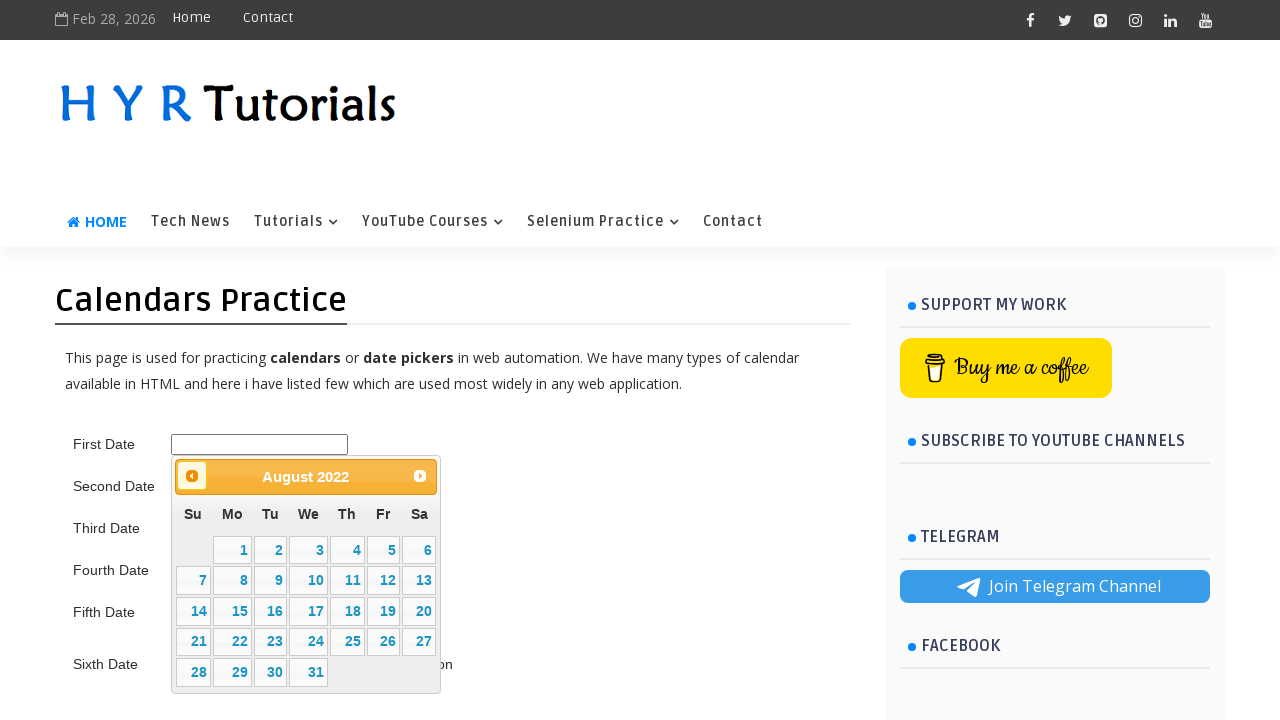

Clicked previous month button to navigate toward 5/2015 at (192, 476) on .ui-datepicker-prev
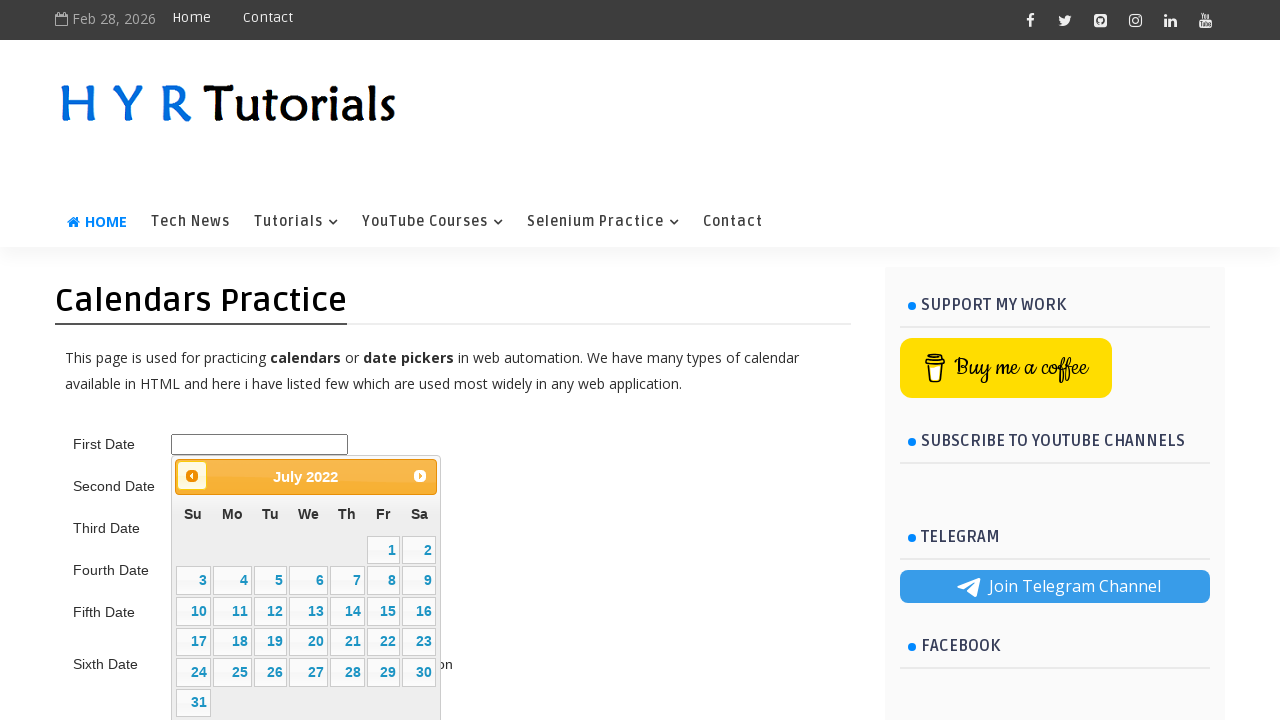

Waited 200ms for calendar animation
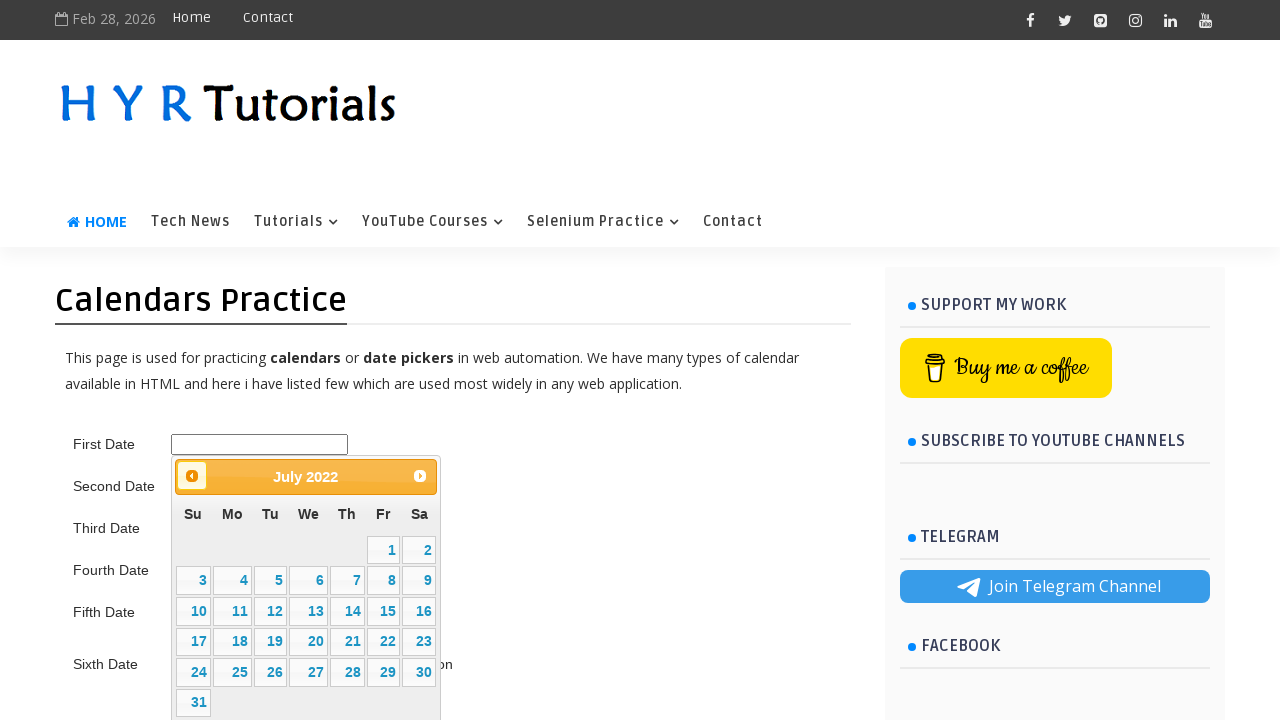

Retrieved updated month/year from datepicker title
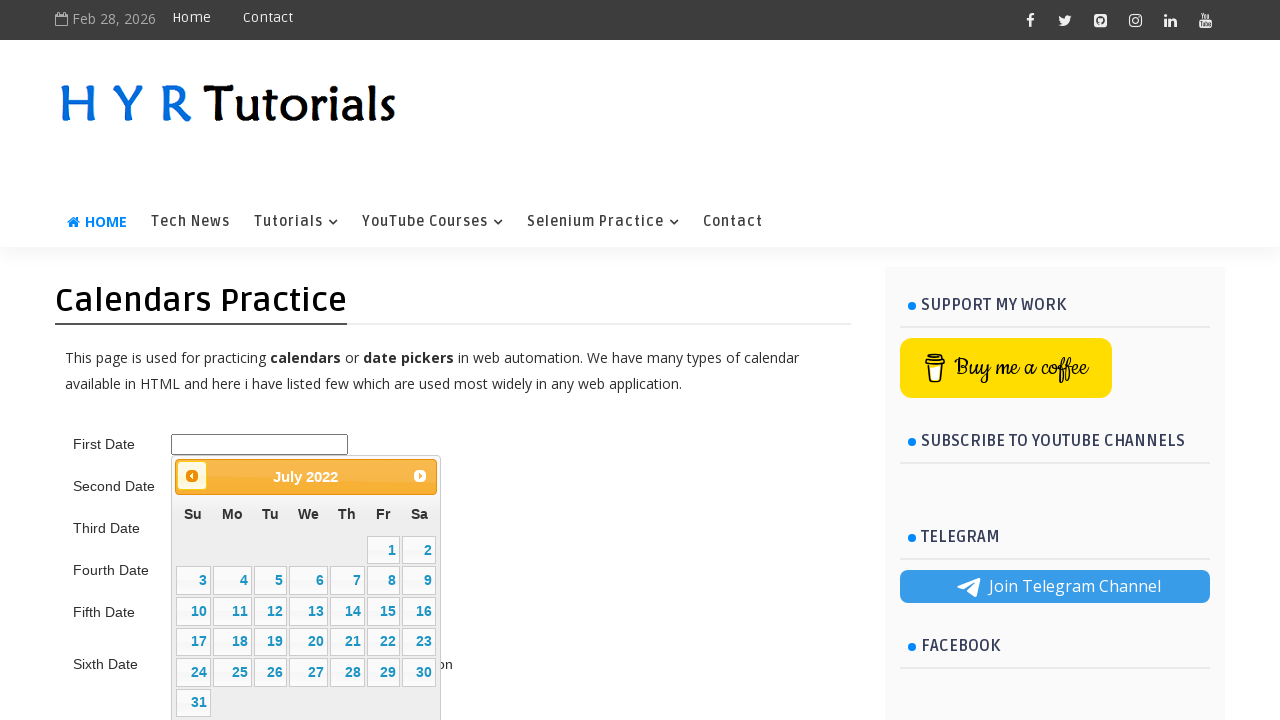

Clicked previous month button to navigate toward 5/2015 at (192, 476) on .ui-datepicker-prev
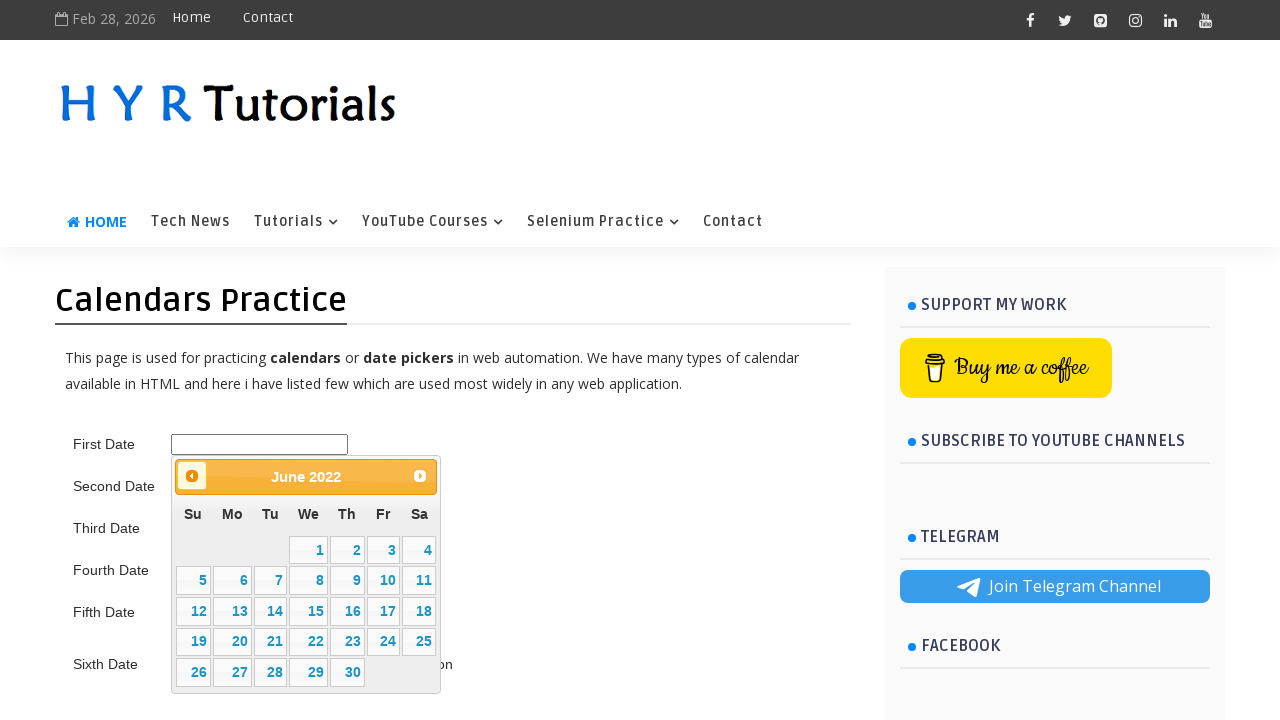

Waited 200ms for calendar animation
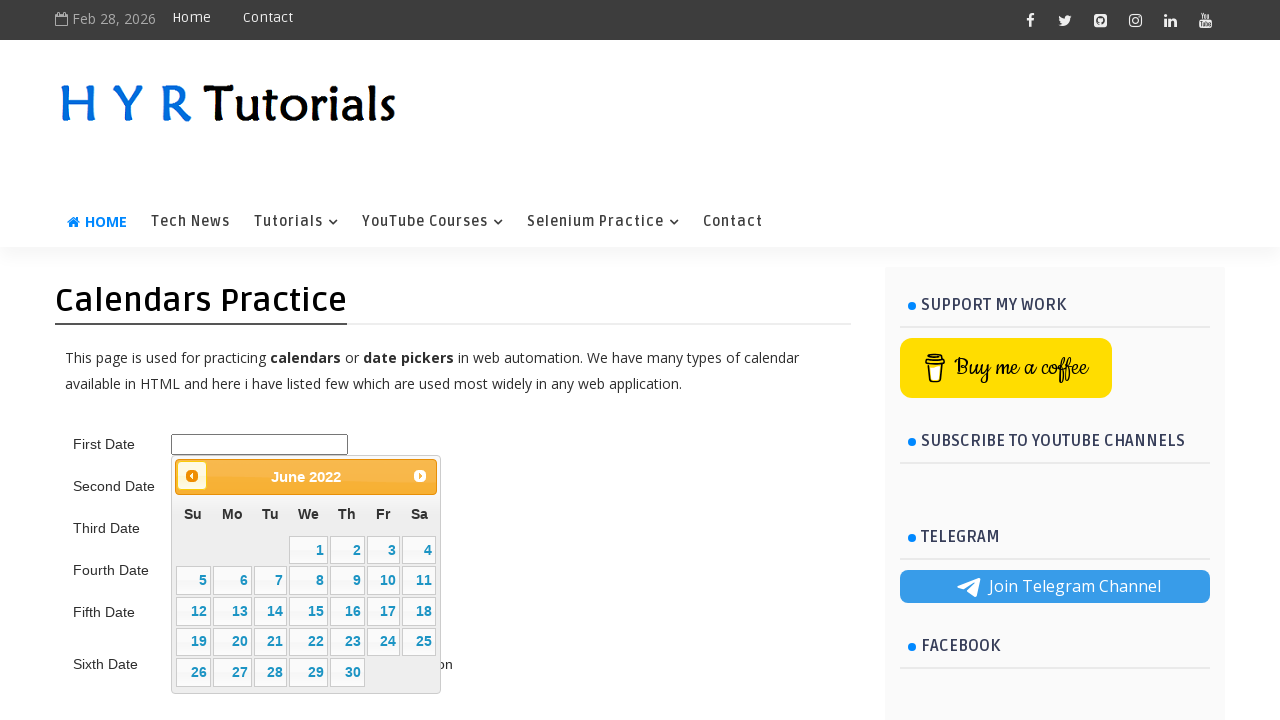

Retrieved updated month/year from datepicker title
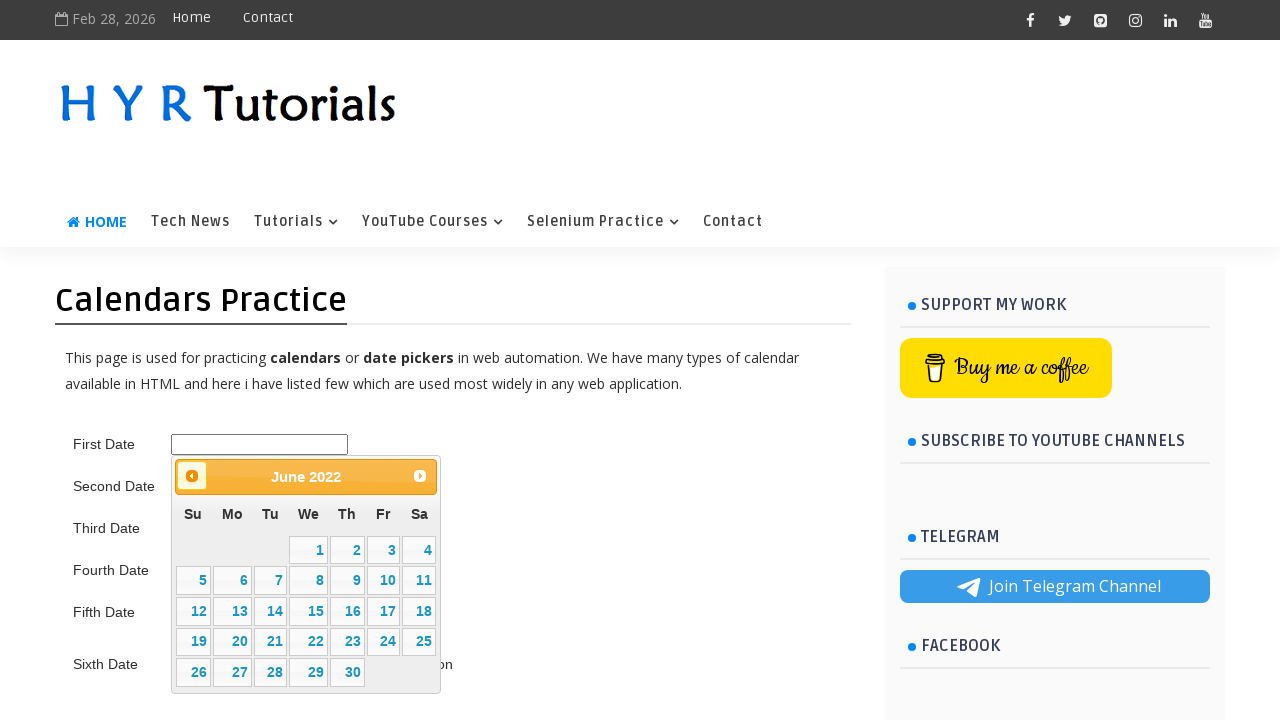

Clicked previous month button to navigate toward 5/2015 at (192, 476) on .ui-datepicker-prev
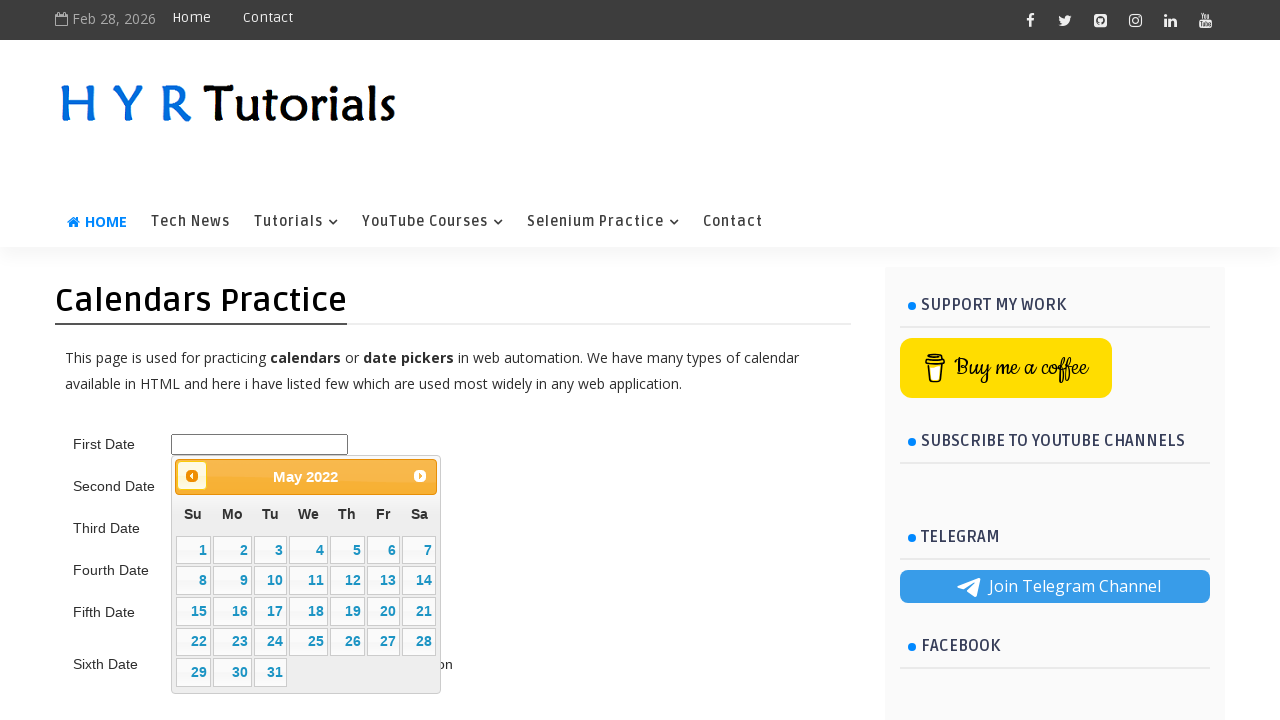

Waited 200ms for calendar animation
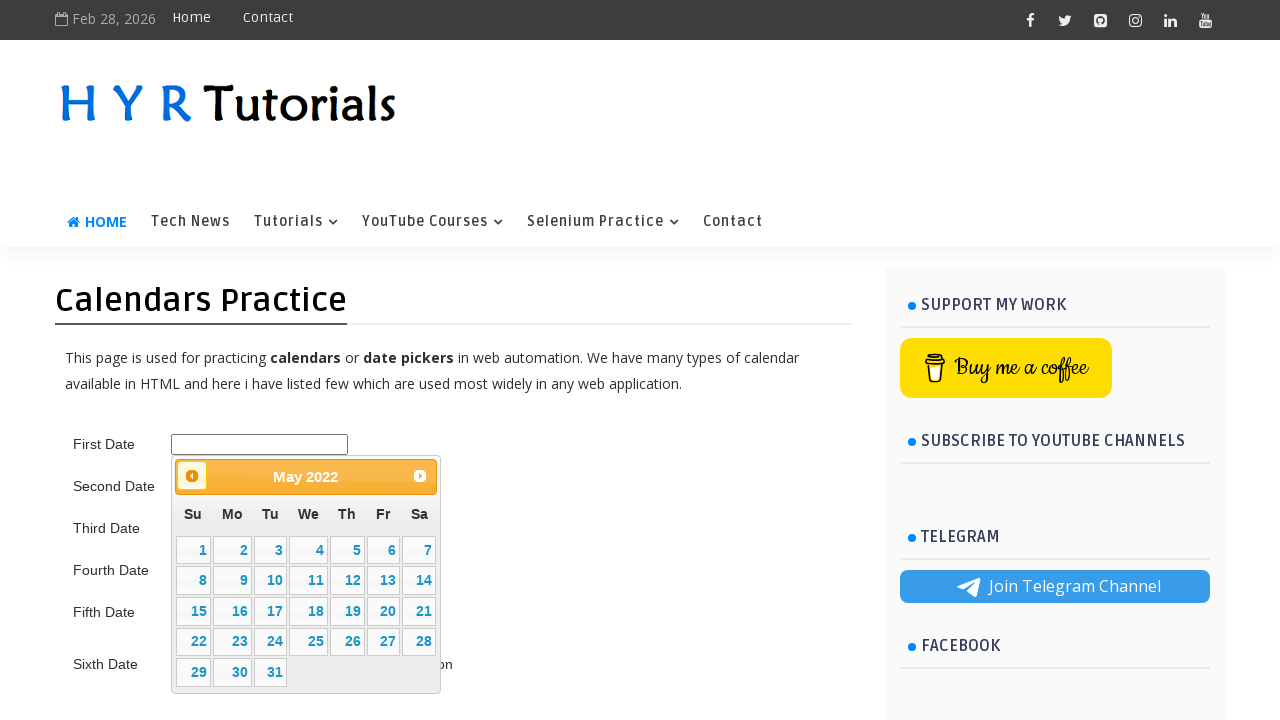

Retrieved updated month/year from datepicker title
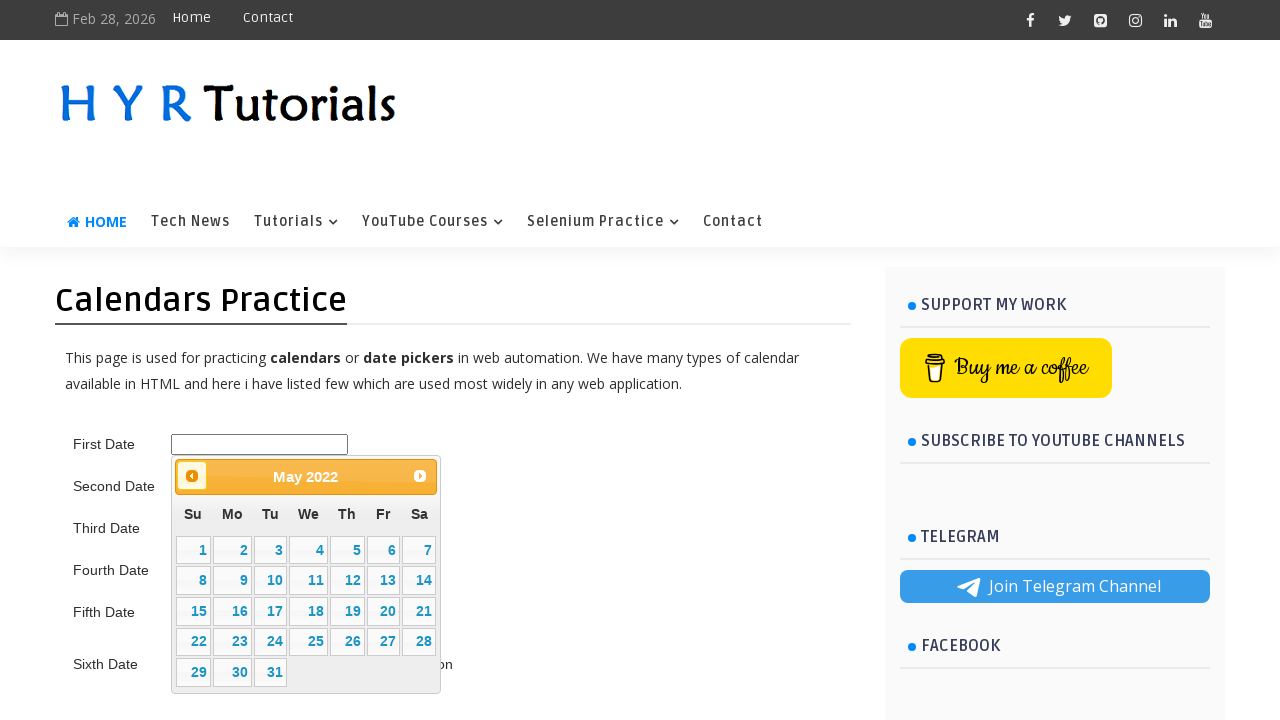

Clicked previous month button to navigate toward 5/2015 at (192, 476) on .ui-datepicker-prev
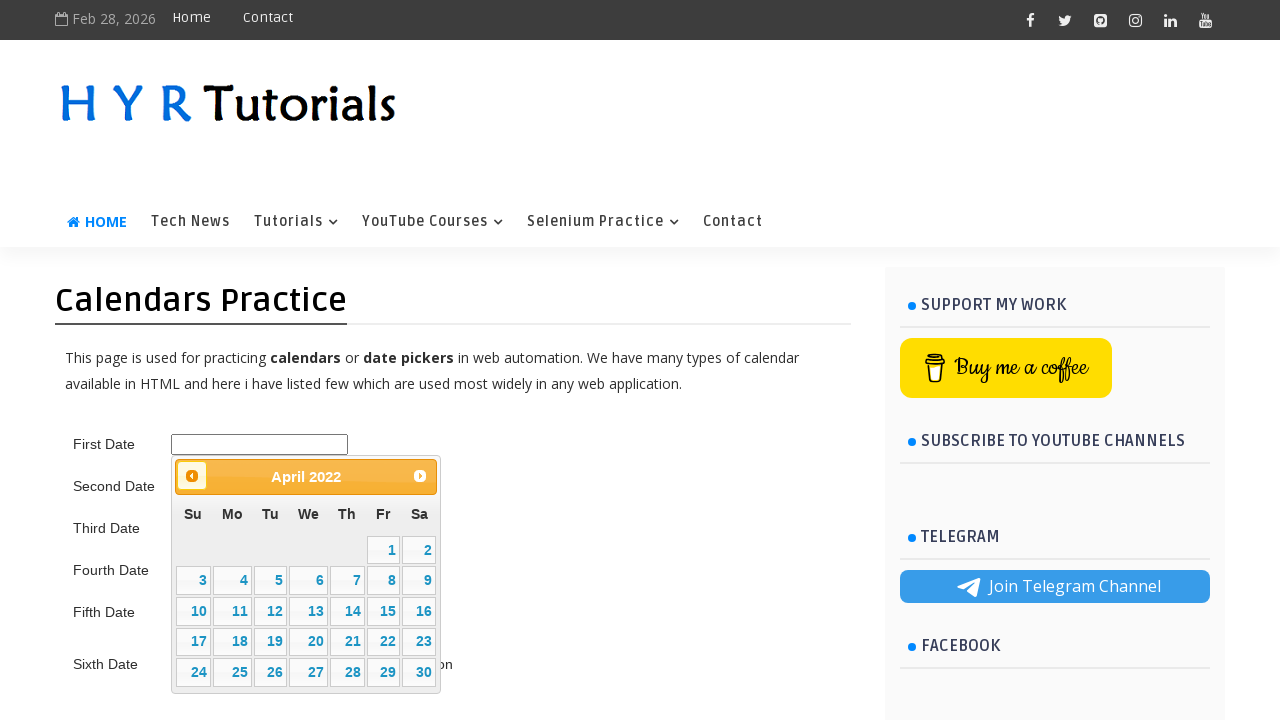

Waited 200ms for calendar animation
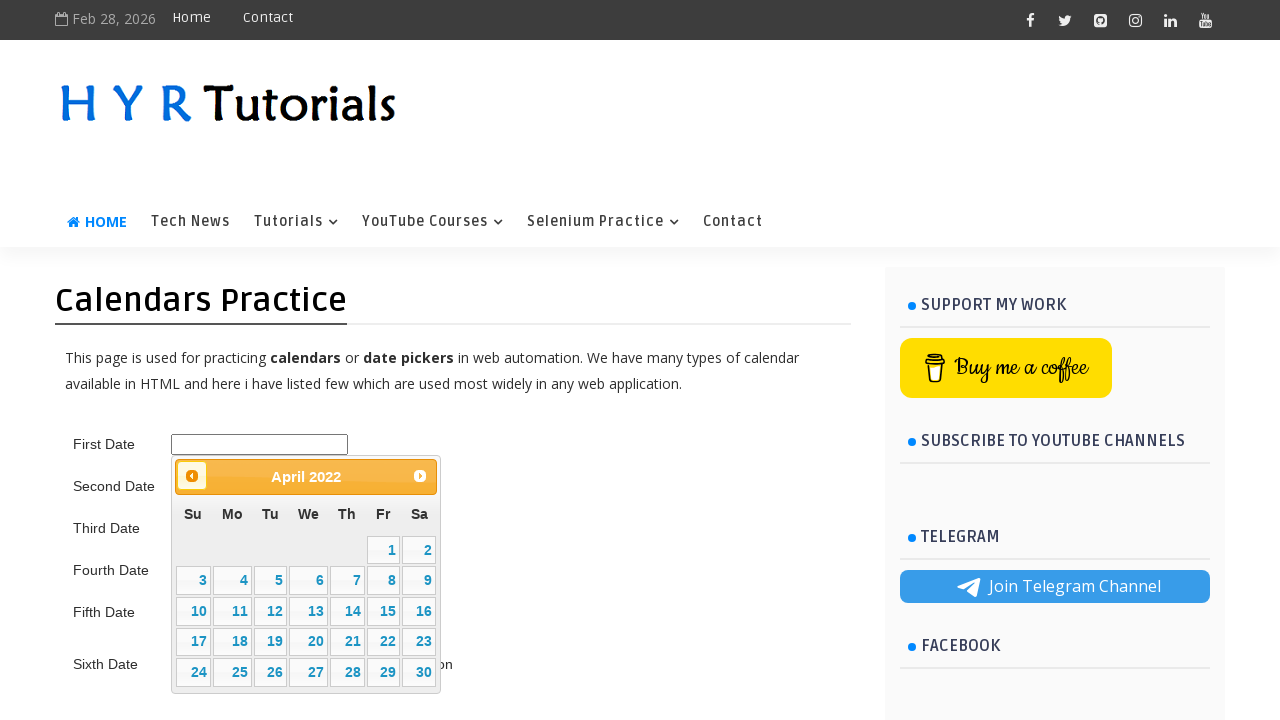

Retrieved updated month/year from datepicker title
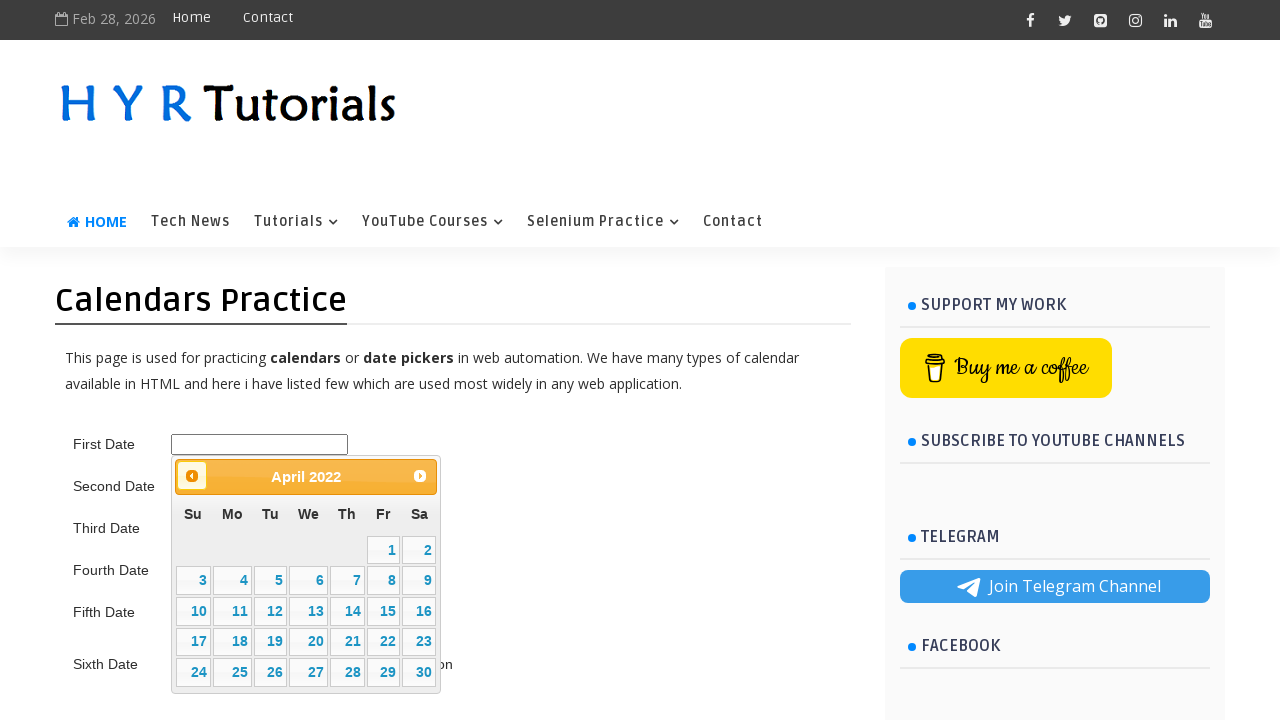

Clicked previous month button to navigate toward 5/2015 at (192, 476) on .ui-datepicker-prev
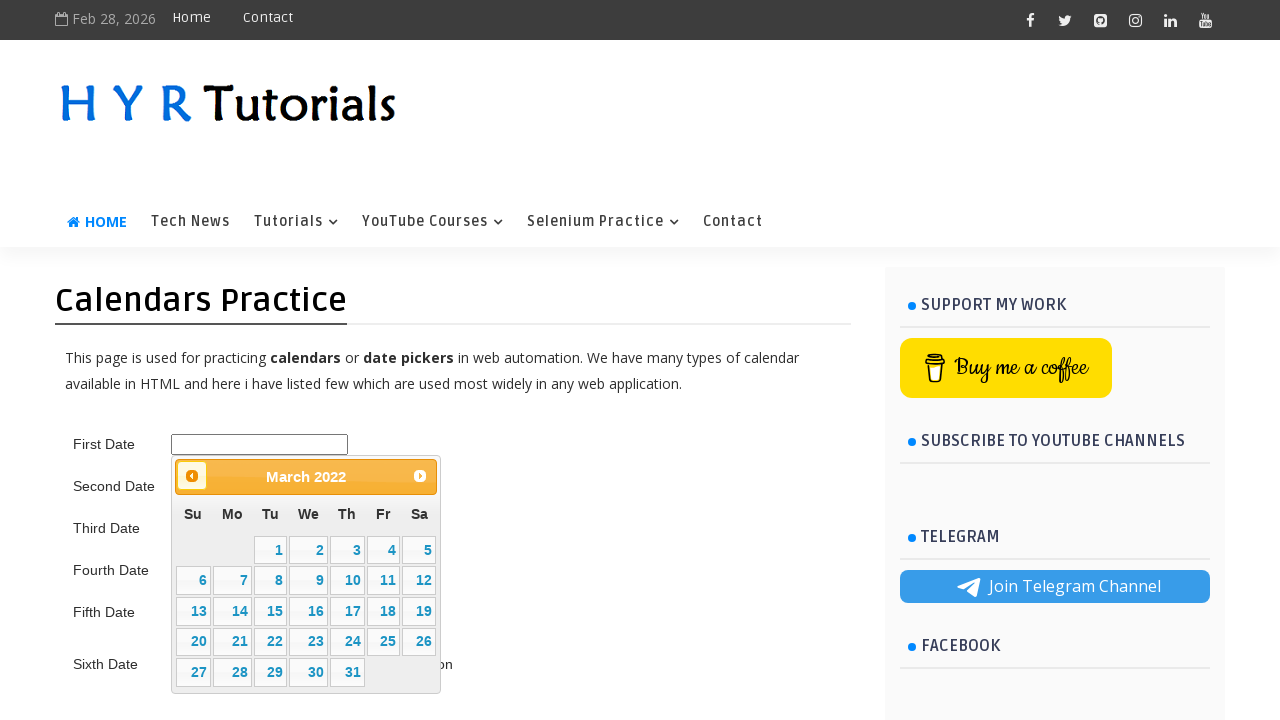

Waited 200ms for calendar animation
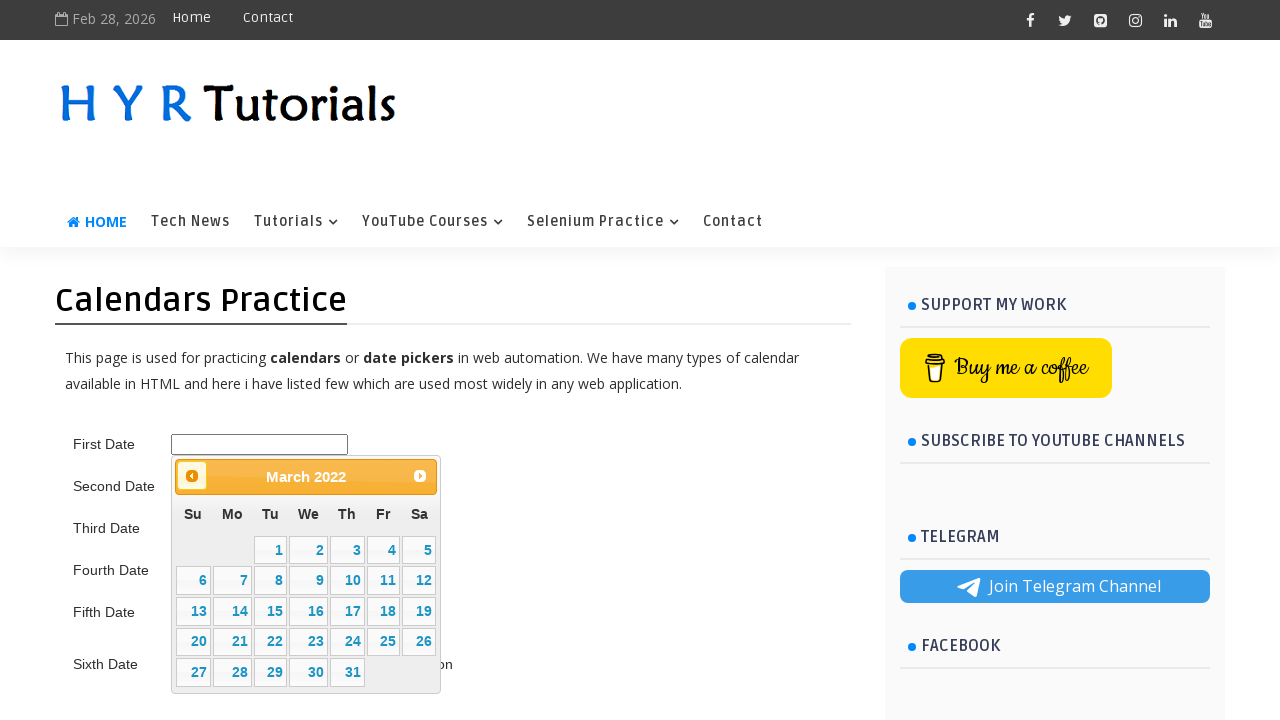

Retrieved updated month/year from datepicker title
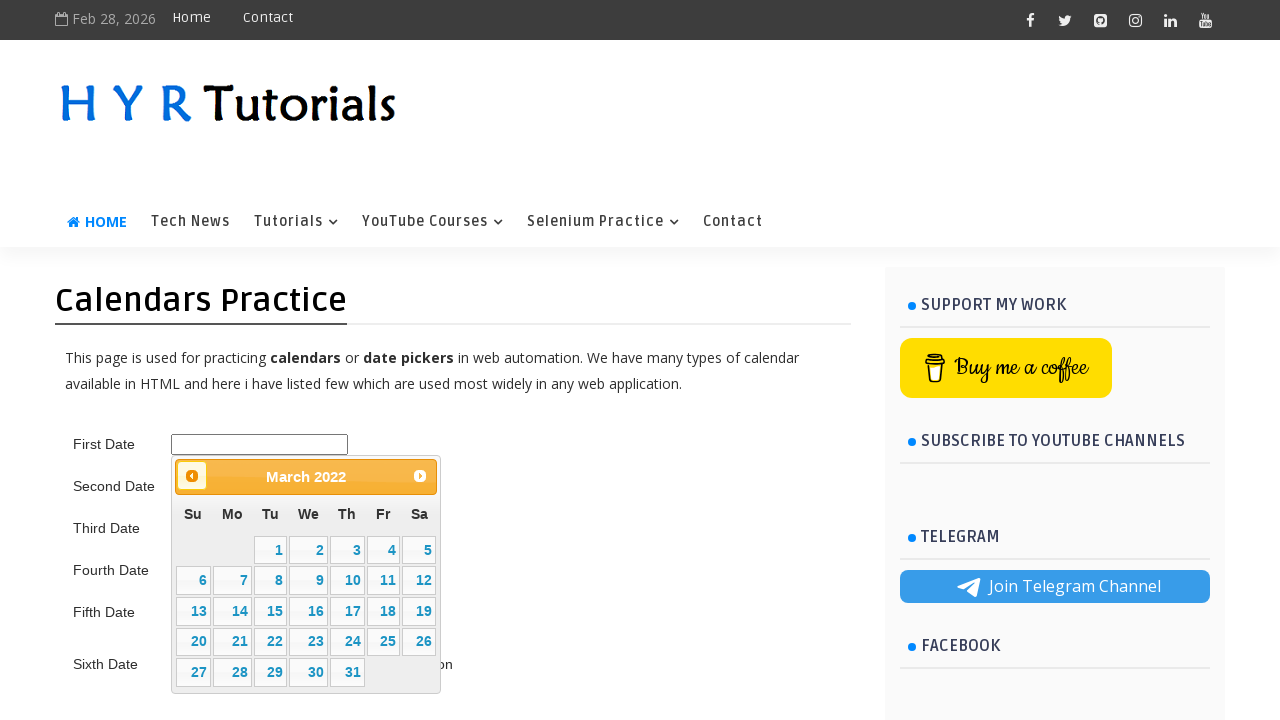

Clicked previous month button to navigate toward 5/2015 at (192, 476) on .ui-datepicker-prev
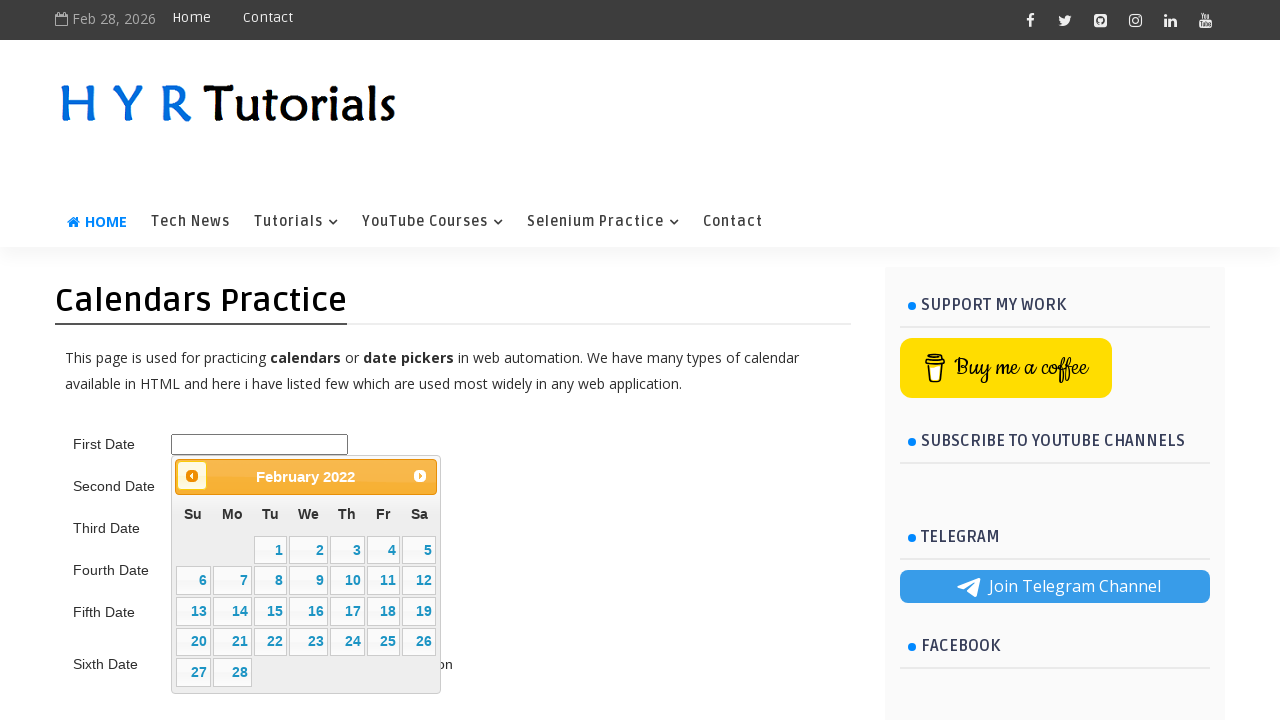

Waited 200ms for calendar animation
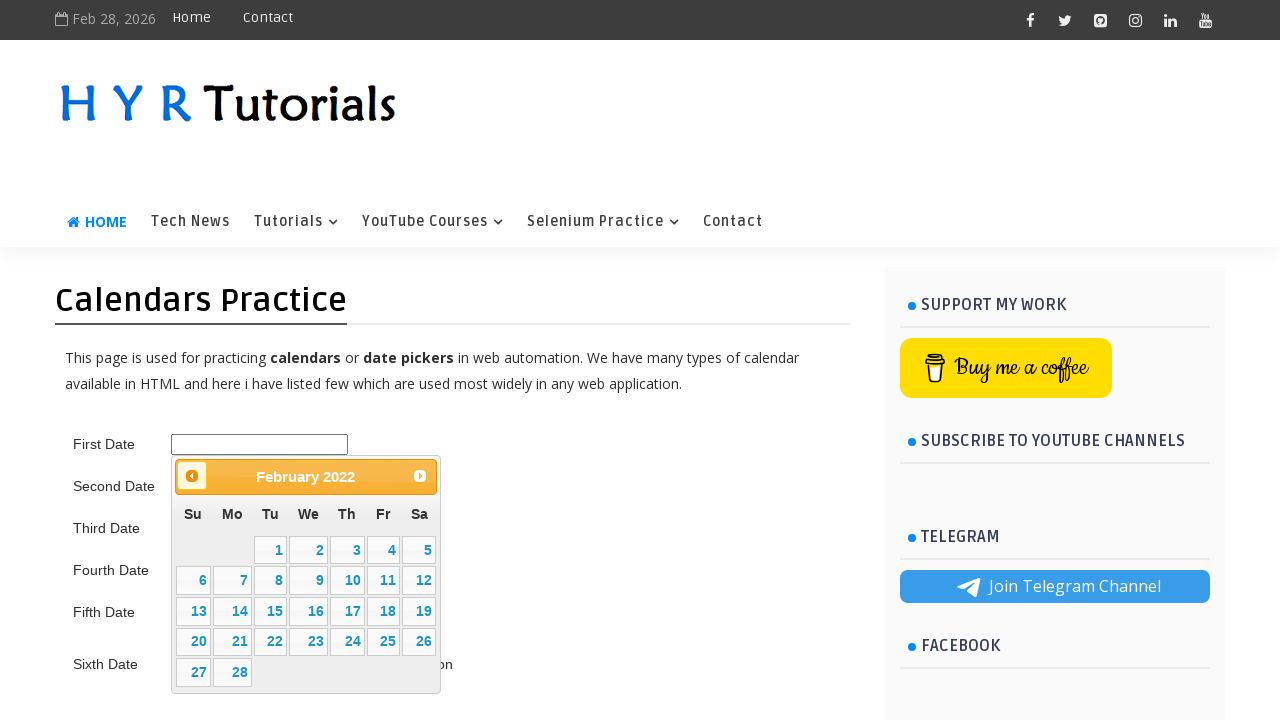

Retrieved updated month/year from datepicker title
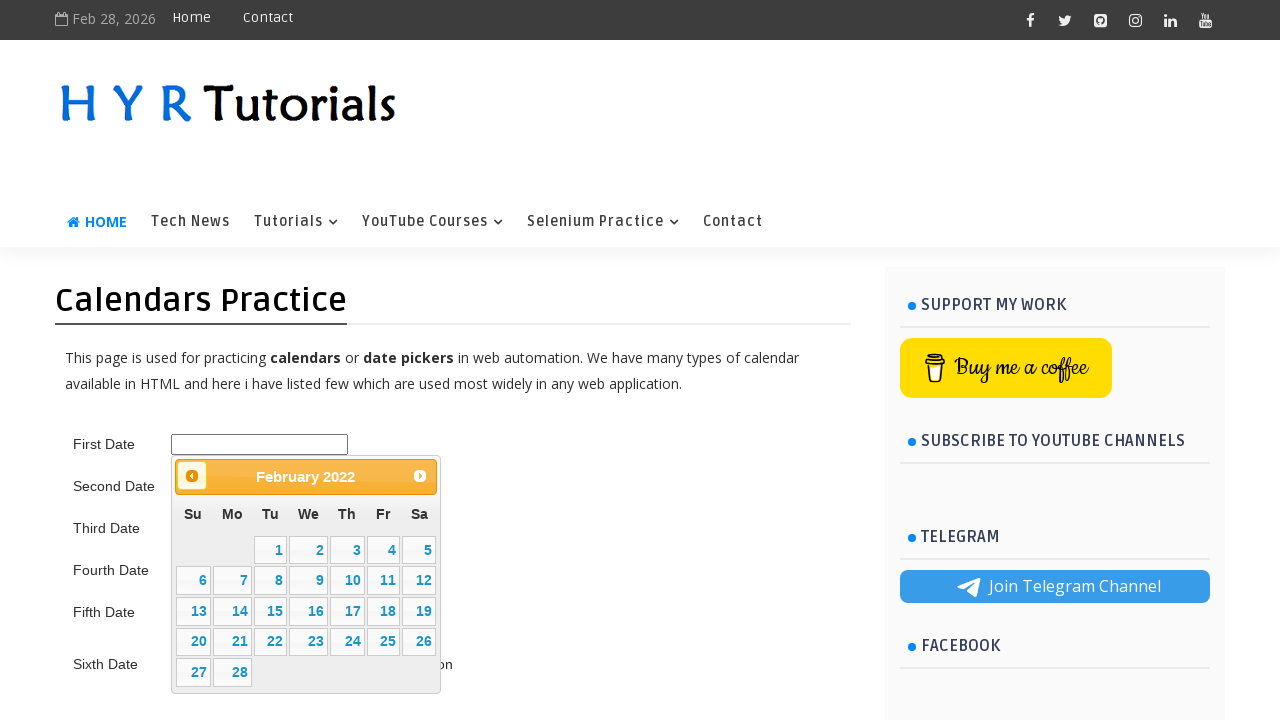

Clicked previous month button to navigate toward 5/2015 at (192, 476) on .ui-datepicker-prev
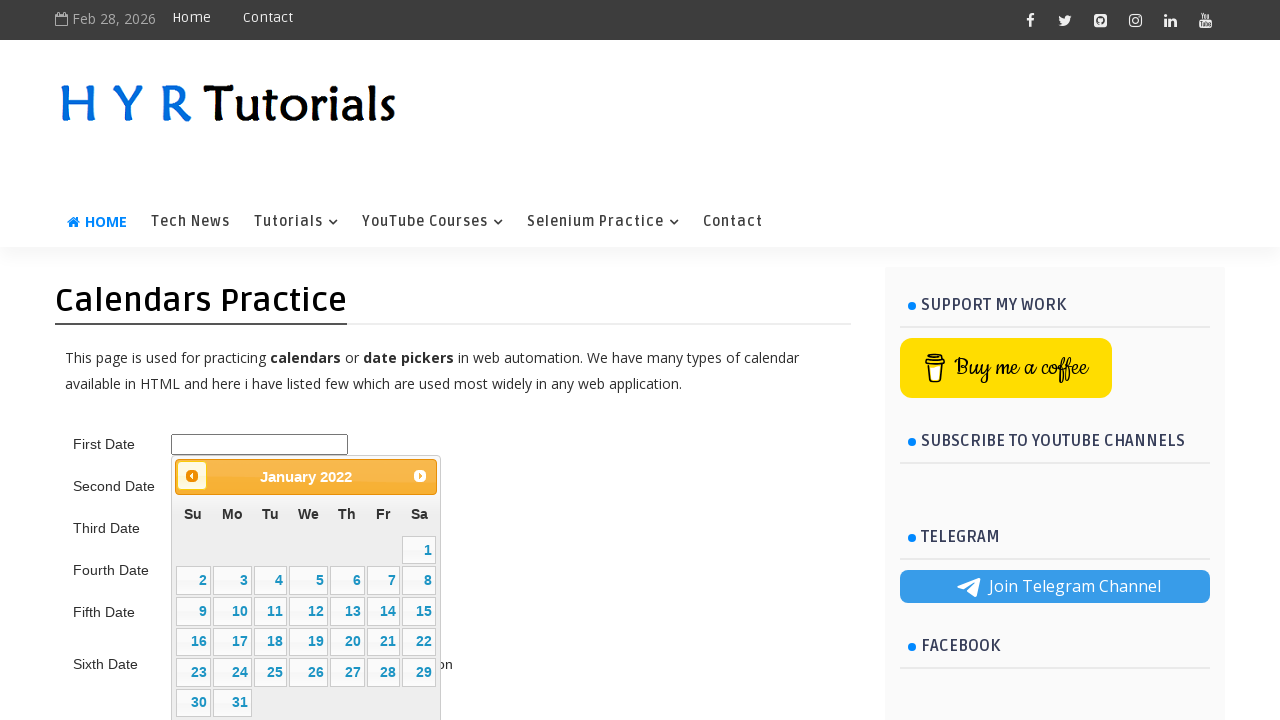

Waited 200ms for calendar animation
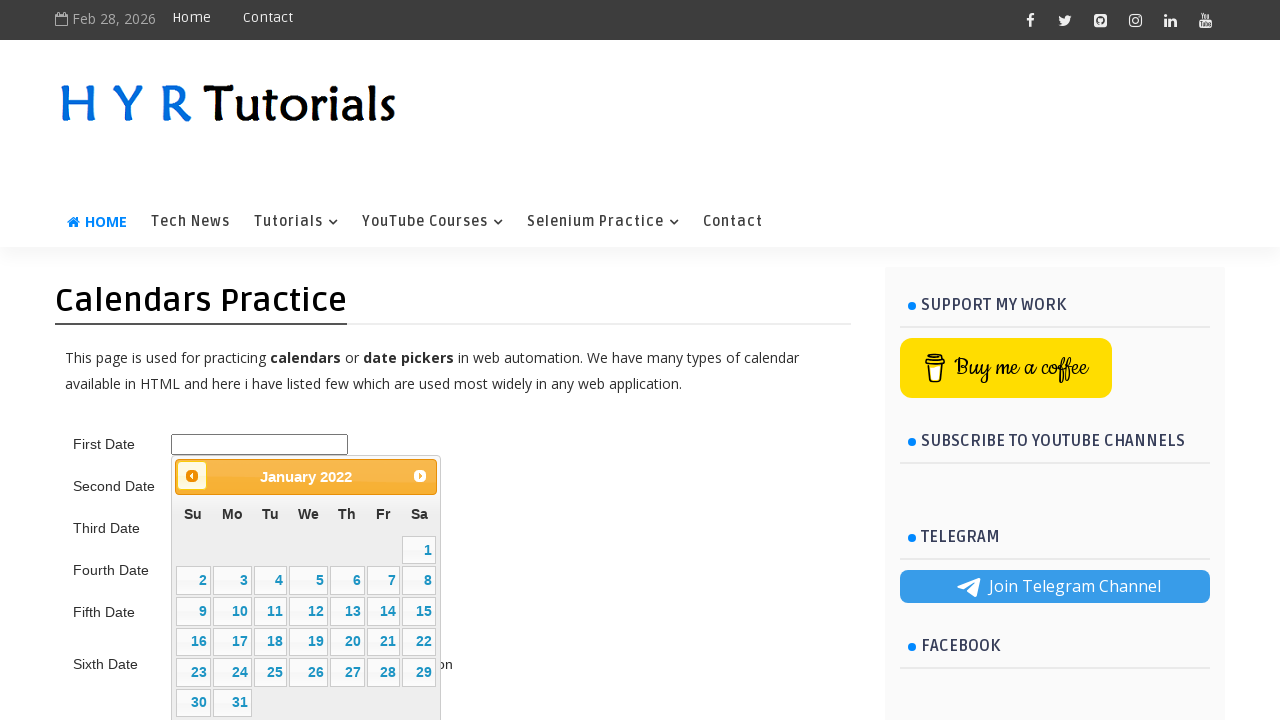

Retrieved updated month/year from datepicker title
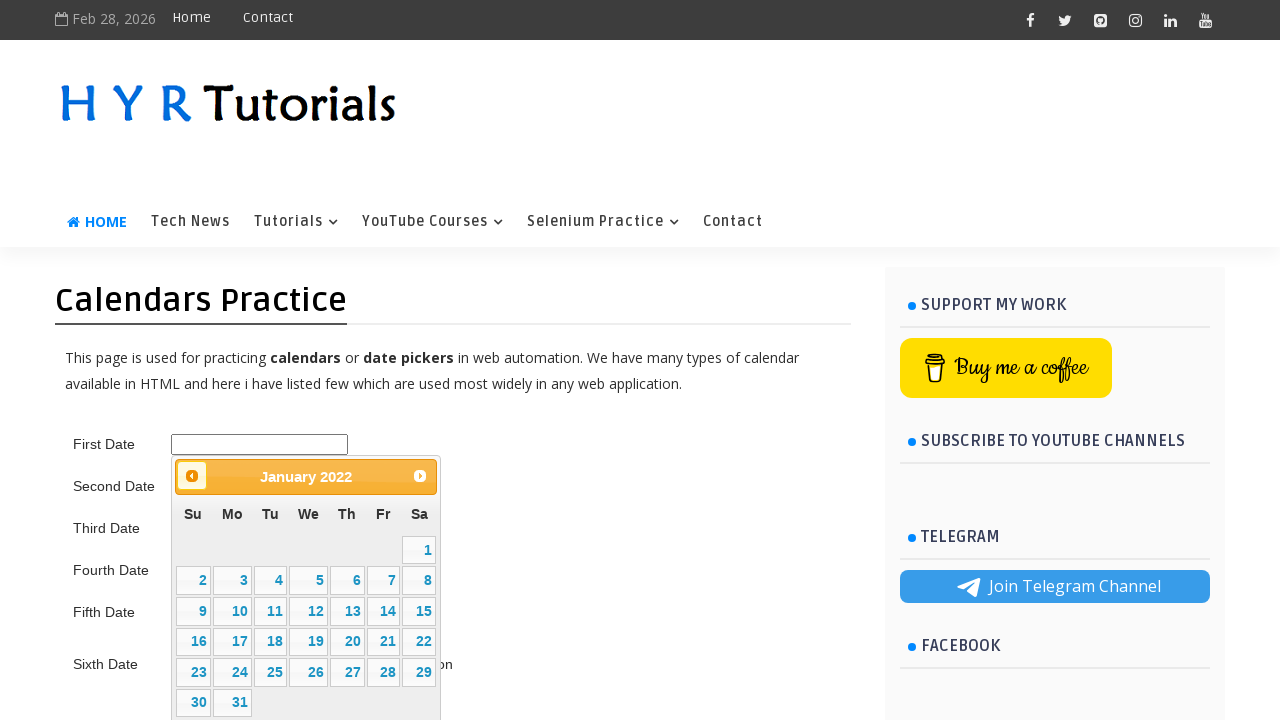

Clicked previous month button to navigate toward 5/2015 at (192, 476) on .ui-datepicker-prev
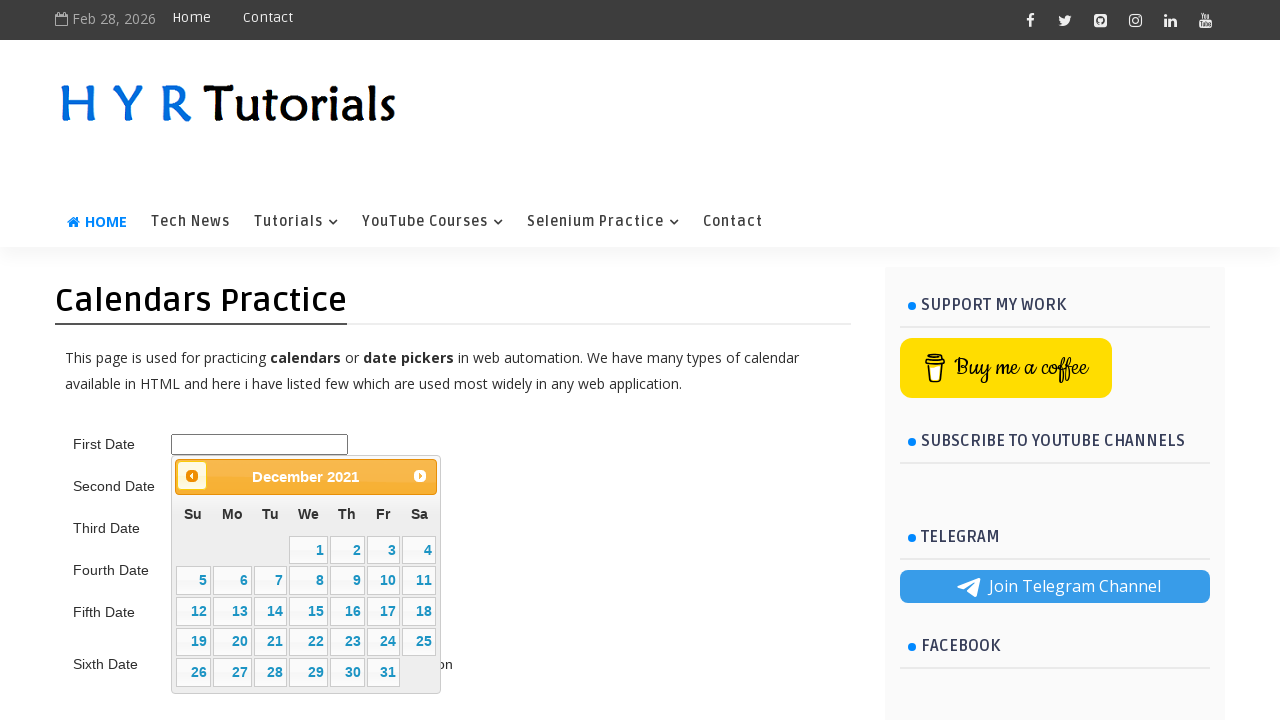

Waited 200ms for calendar animation
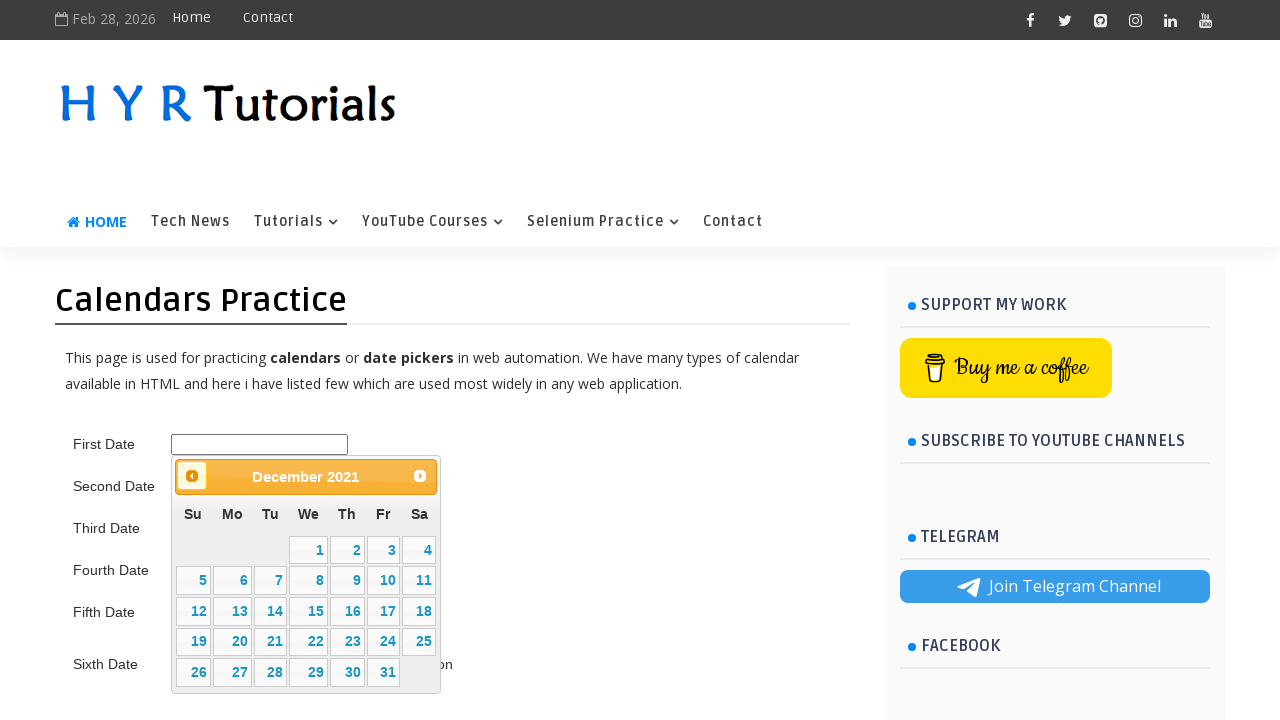

Retrieved updated month/year from datepicker title
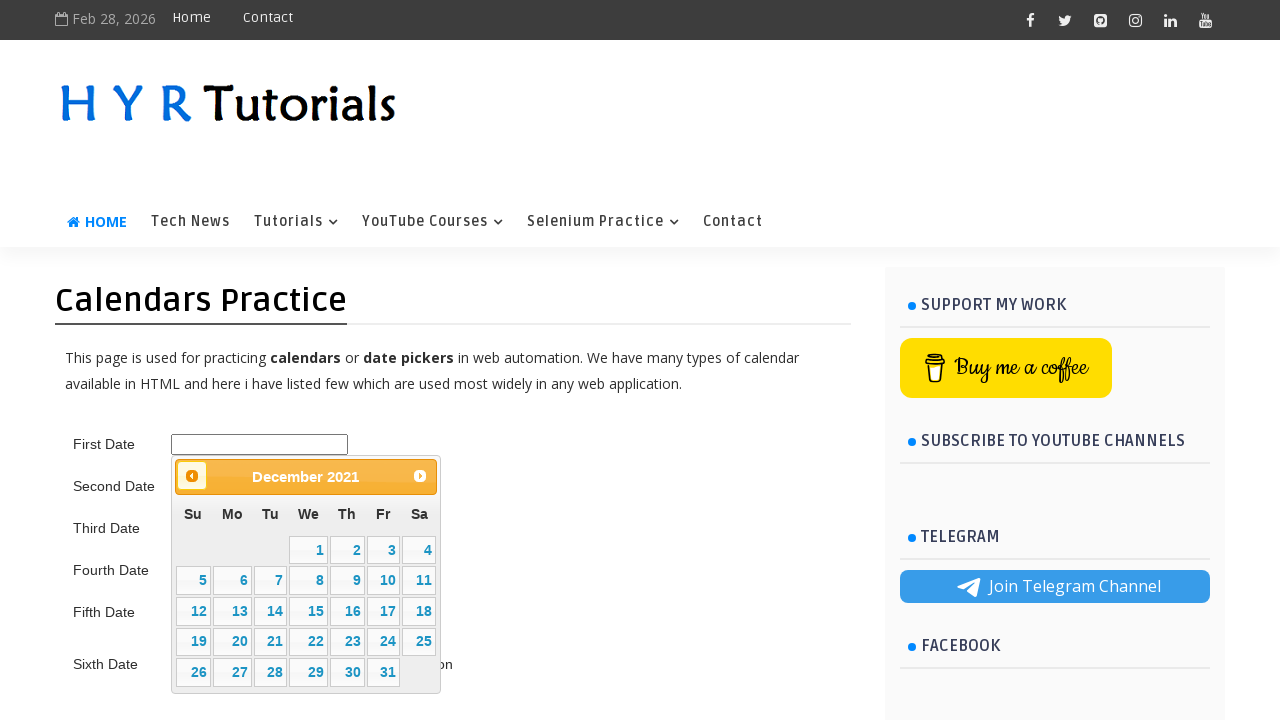

Clicked previous month button to navigate toward 5/2015 at (192, 476) on .ui-datepicker-prev
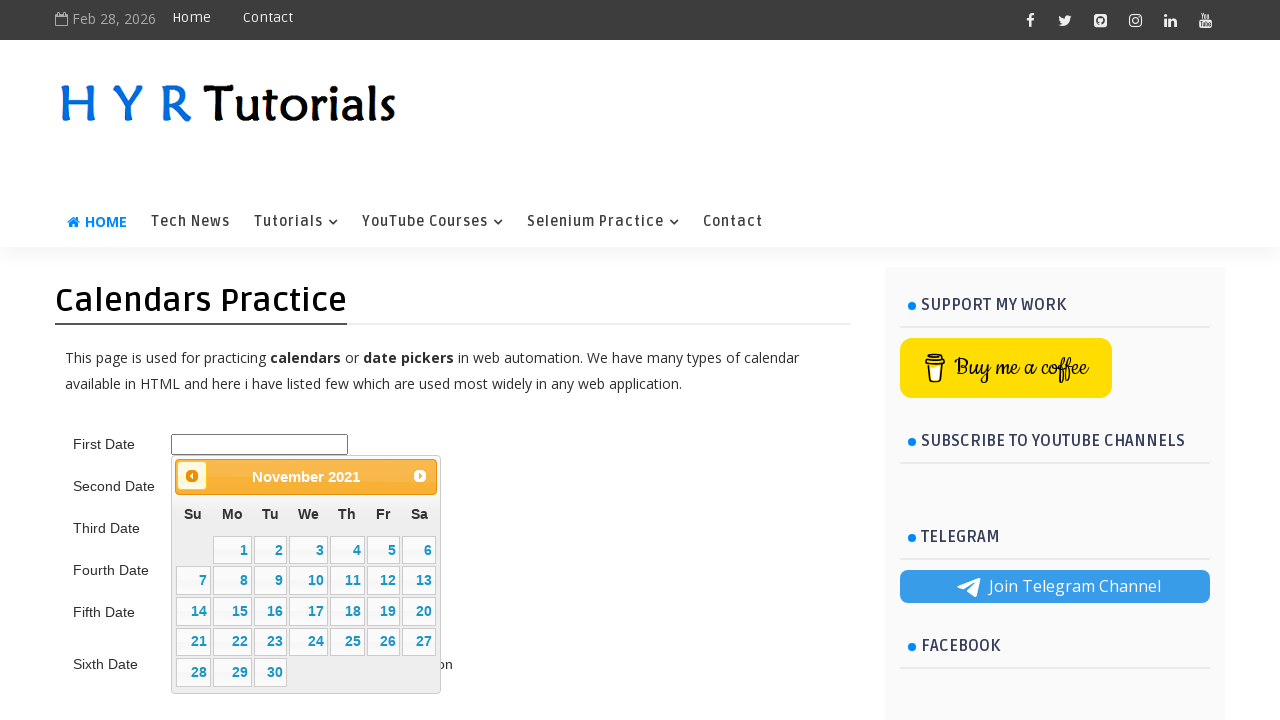

Waited 200ms for calendar animation
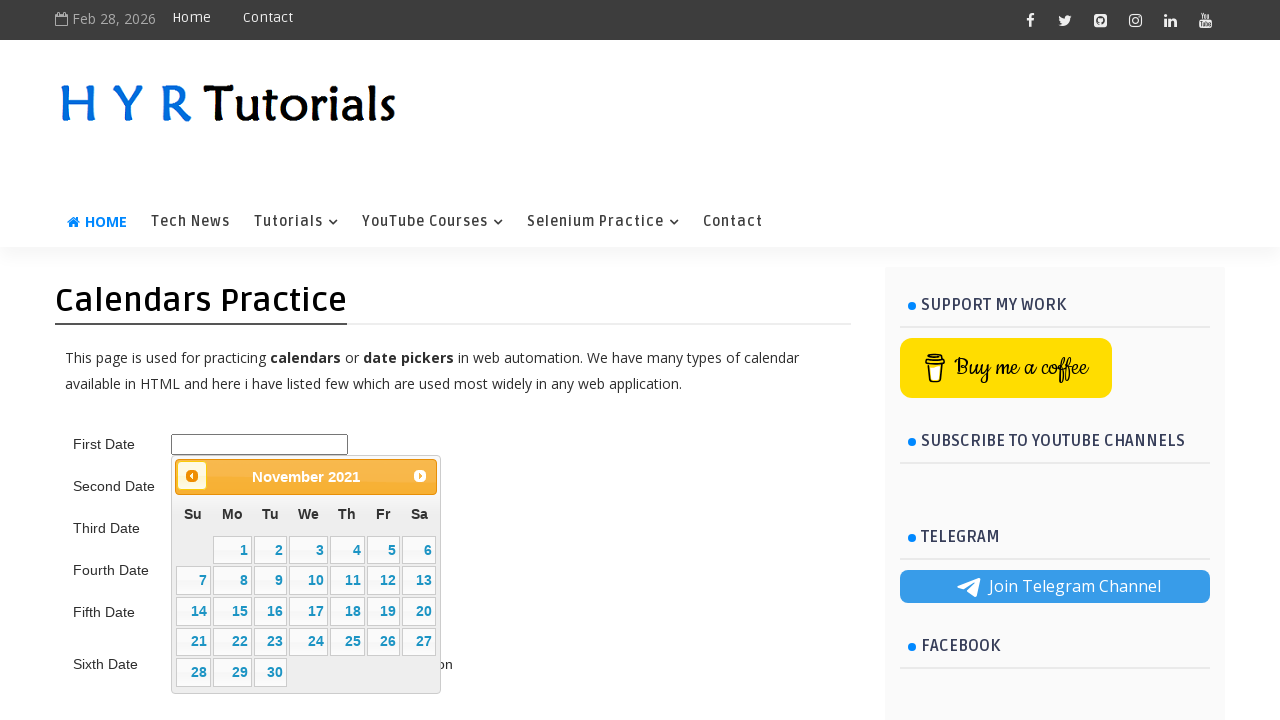

Retrieved updated month/year from datepicker title
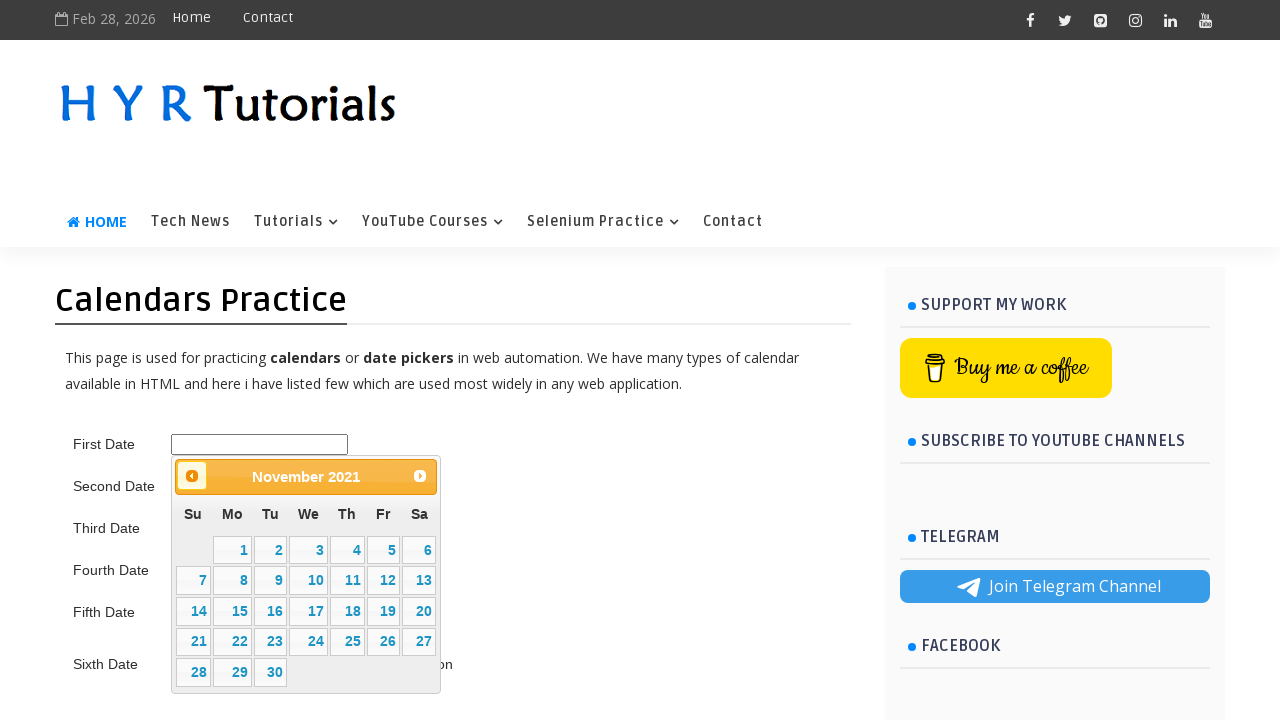

Clicked previous month button to navigate toward 5/2015 at (192, 476) on .ui-datepicker-prev
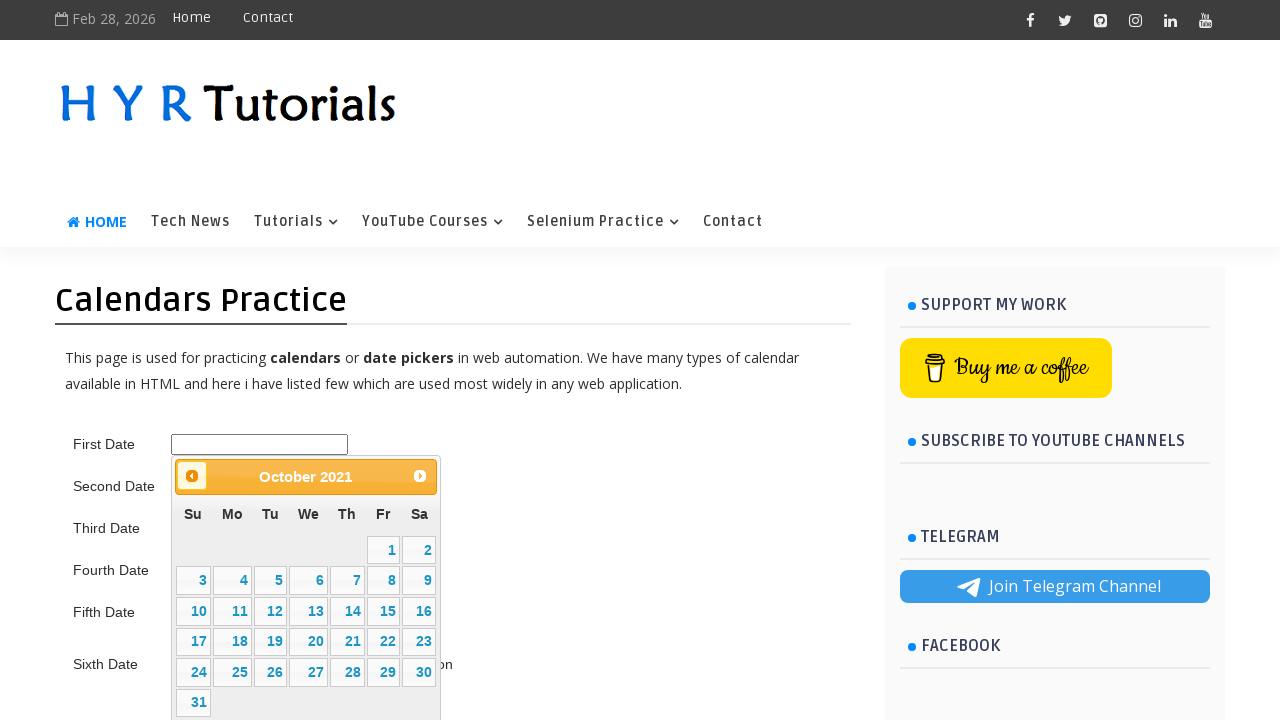

Waited 200ms for calendar animation
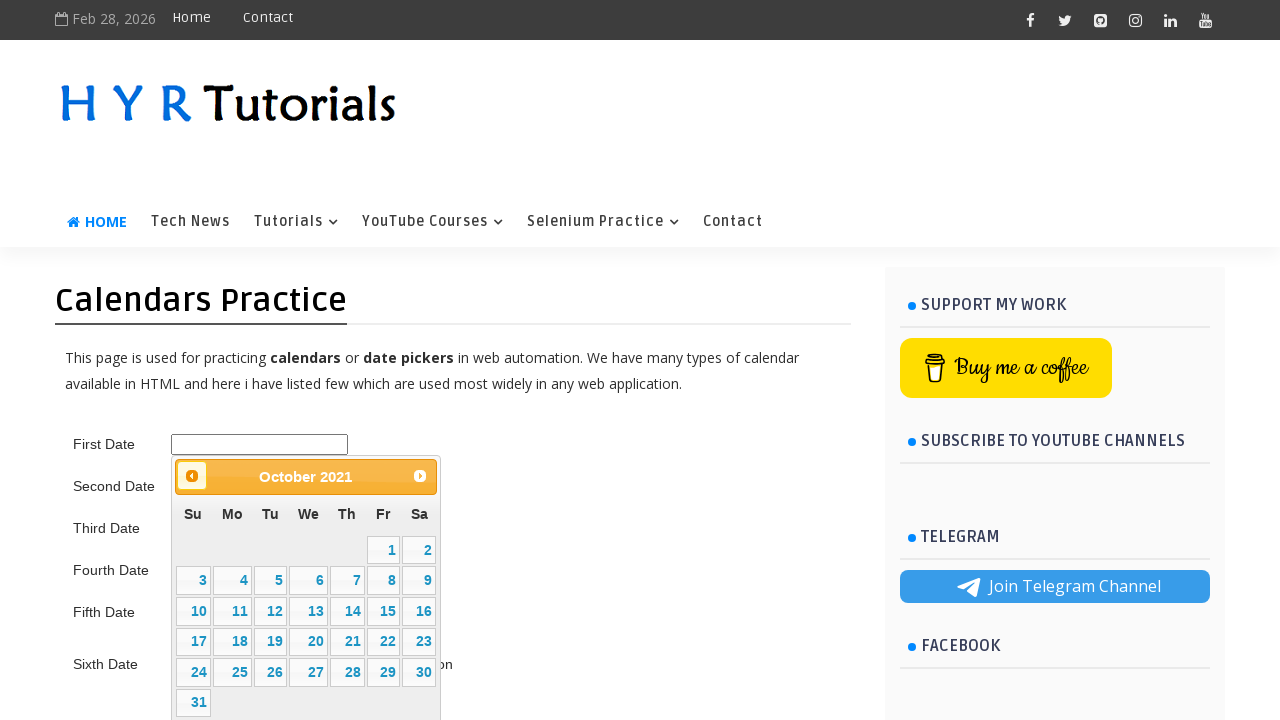

Retrieved updated month/year from datepicker title
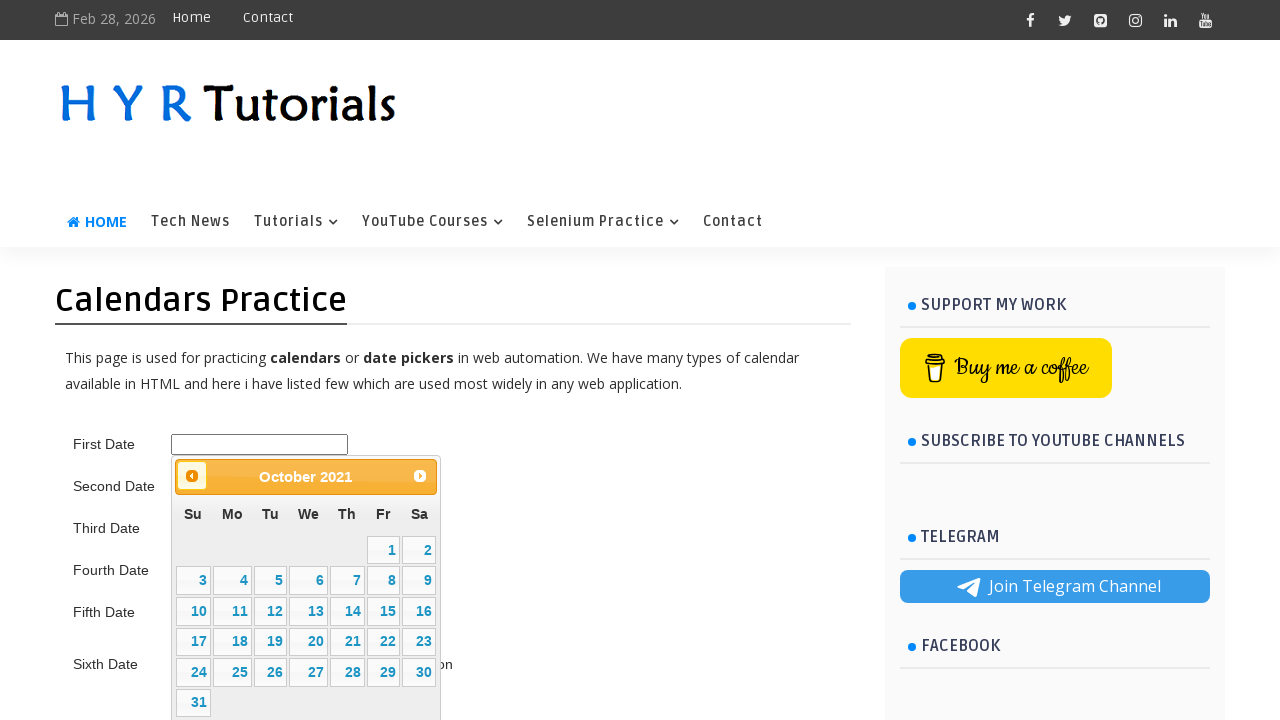

Clicked previous month button to navigate toward 5/2015 at (192, 476) on .ui-datepicker-prev
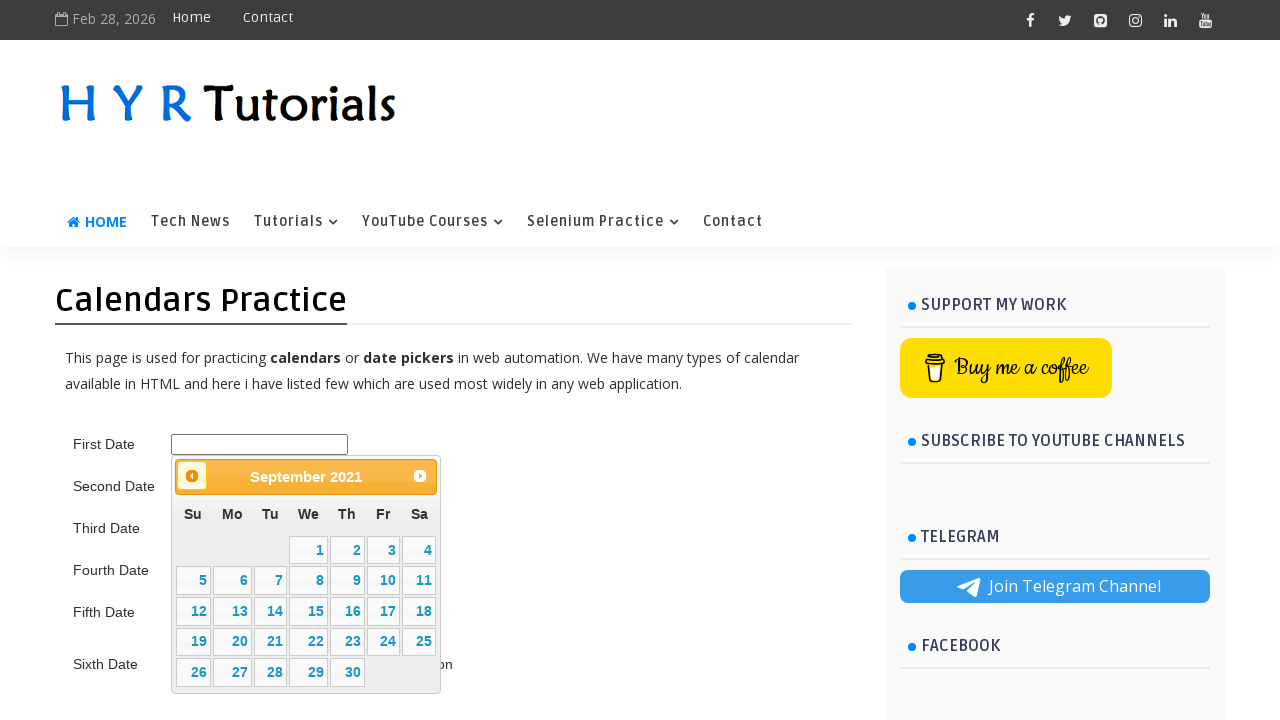

Waited 200ms for calendar animation
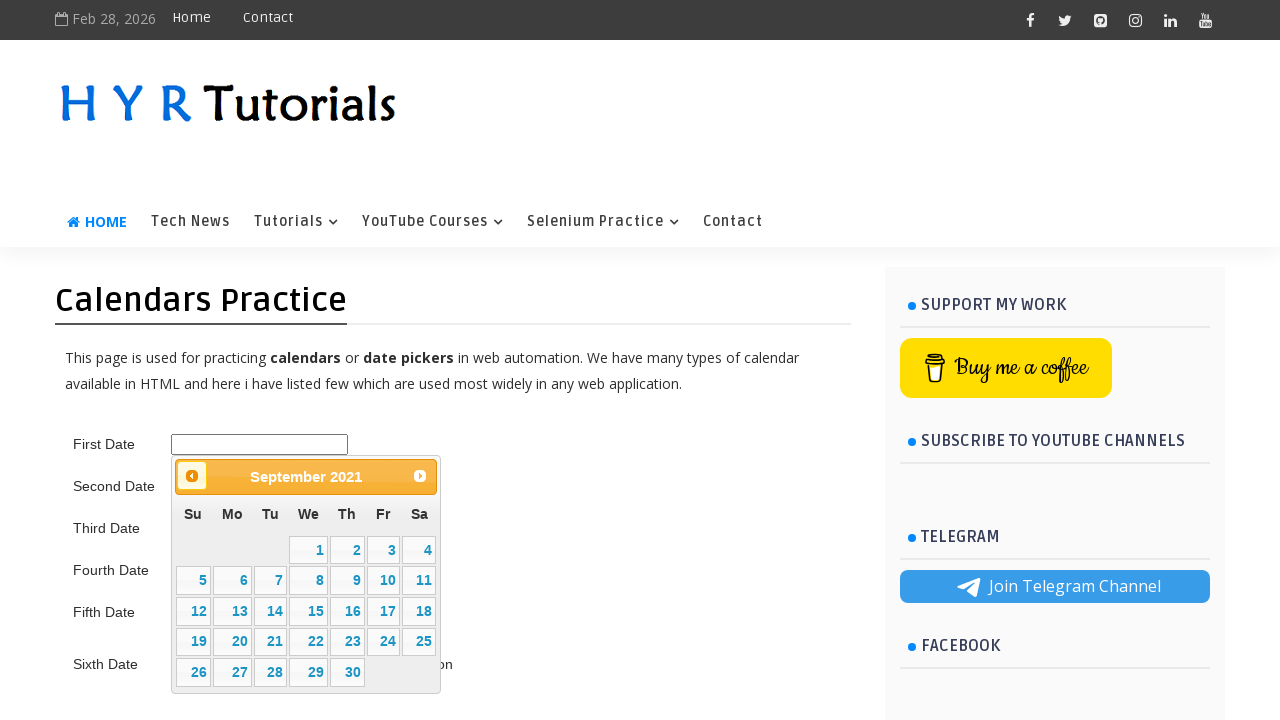

Retrieved updated month/year from datepicker title
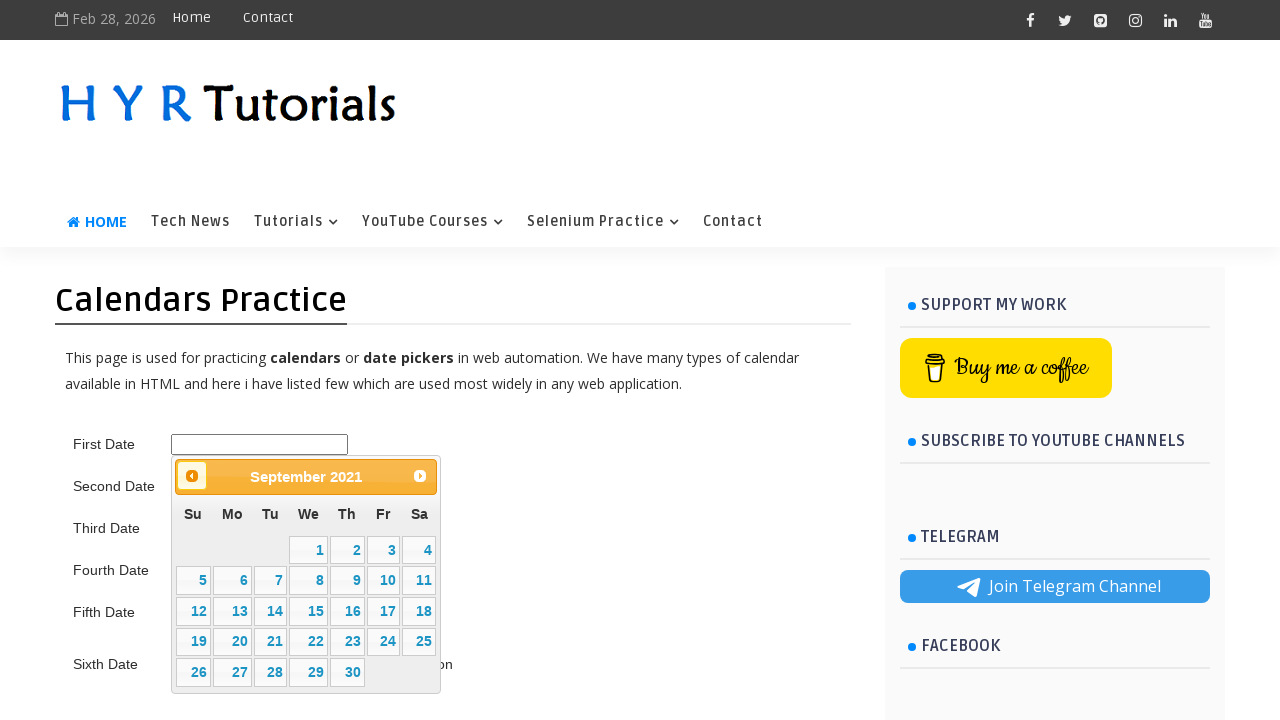

Clicked previous month button to navigate toward 5/2015 at (192, 476) on .ui-datepicker-prev
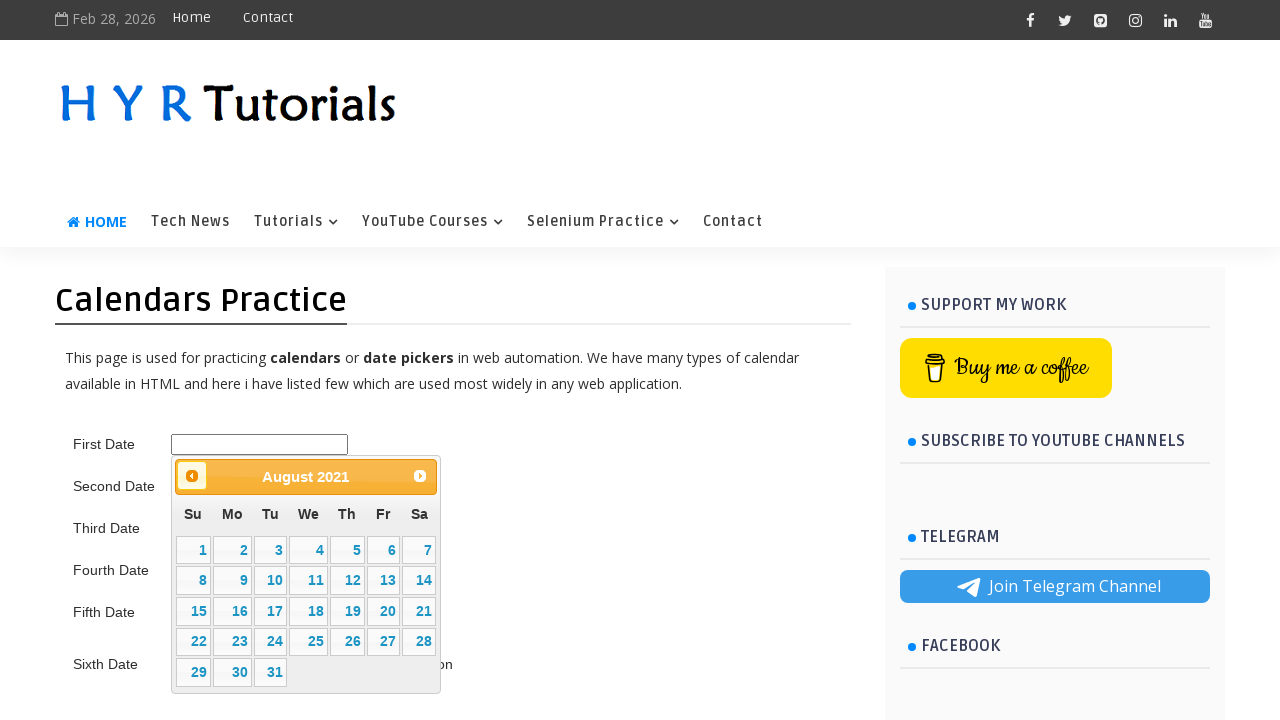

Waited 200ms for calendar animation
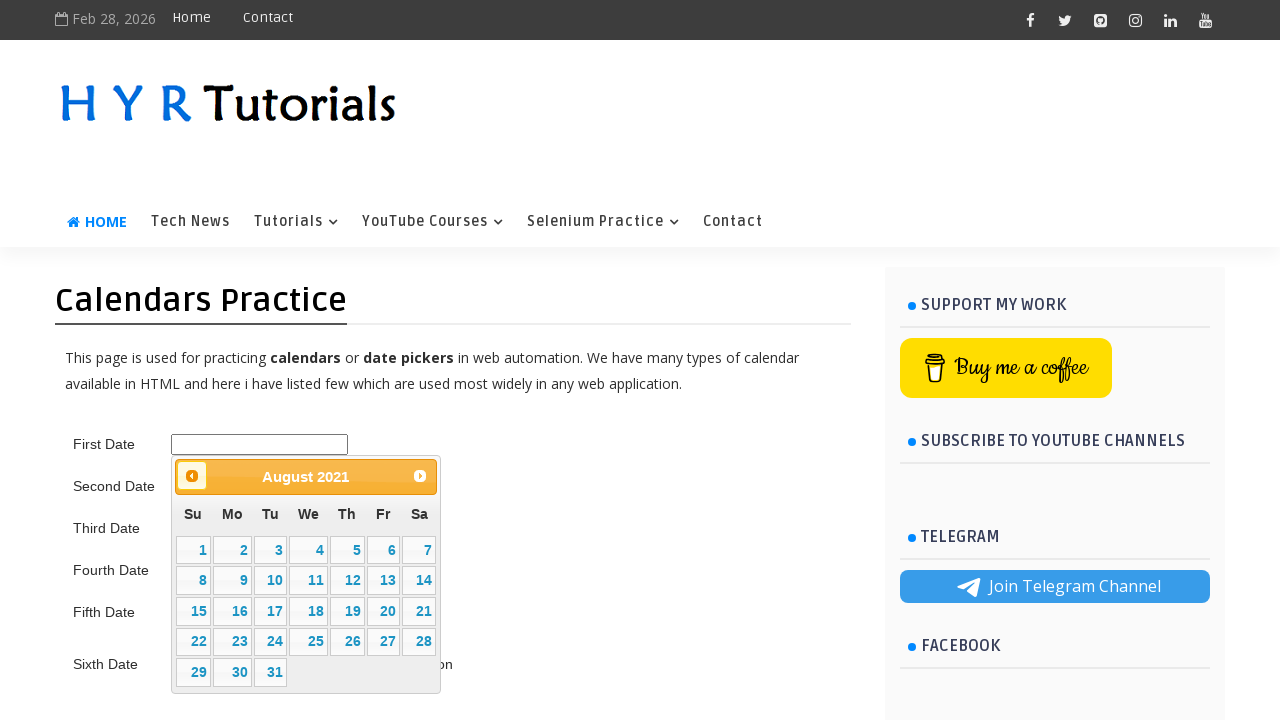

Retrieved updated month/year from datepicker title
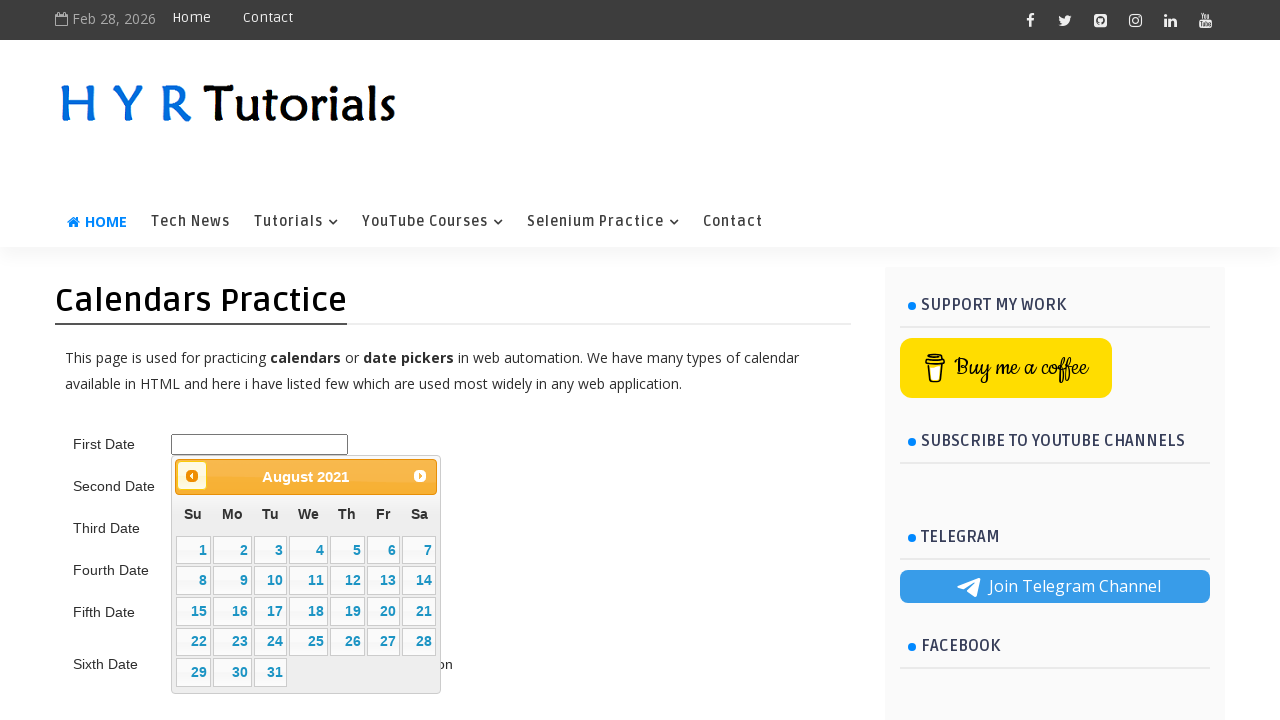

Clicked previous month button to navigate toward 5/2015 at (192, 476) on .ui-datepicker-prev
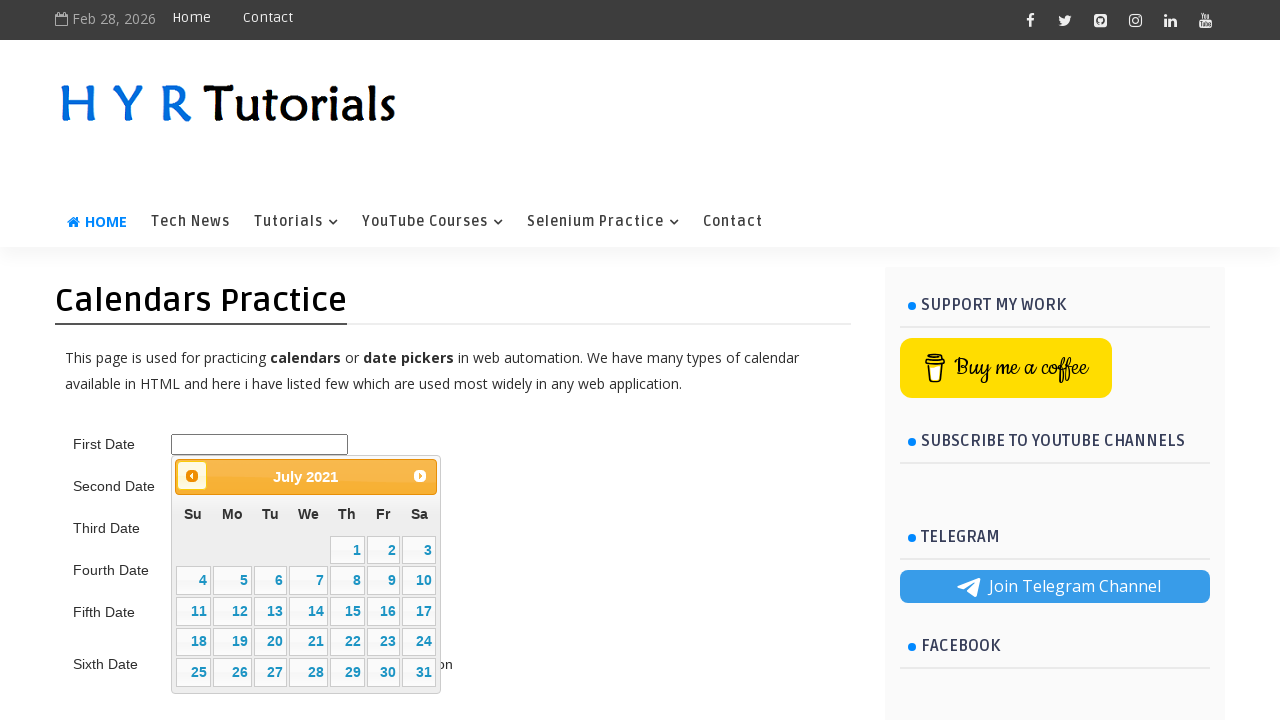

Waited 200ms for calendar animation
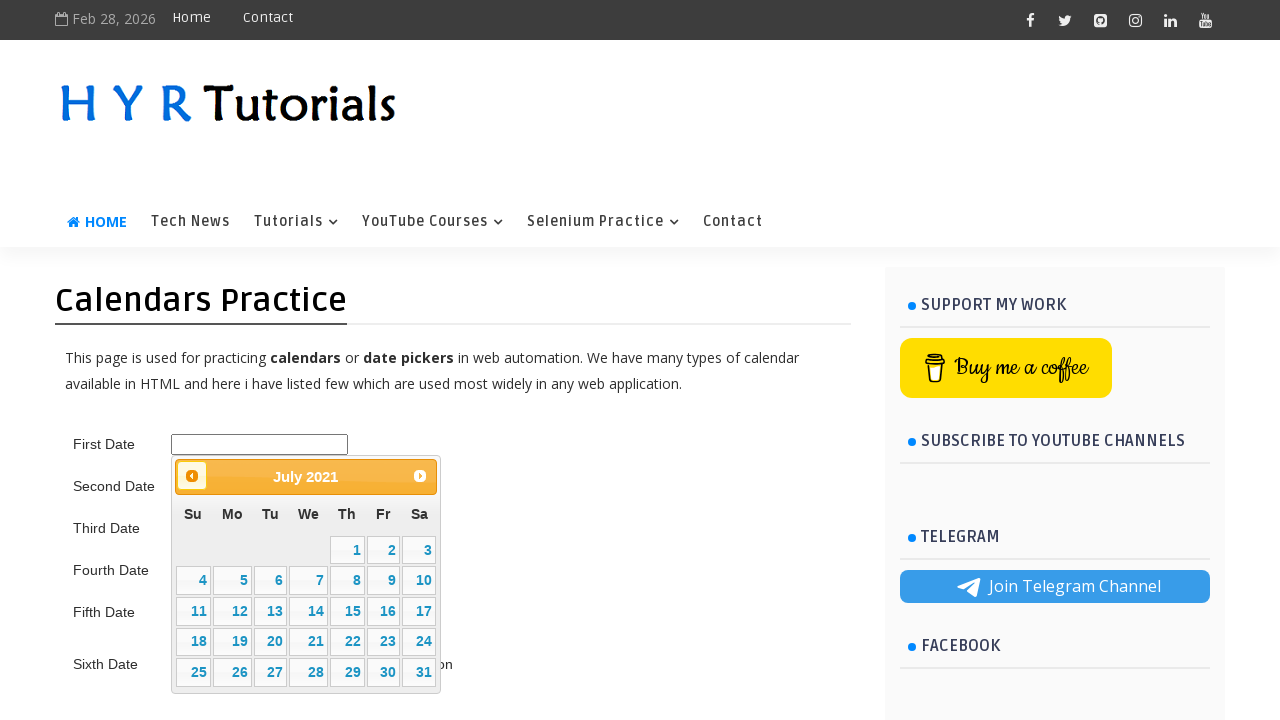

Retrieved updated month/year from datepicker title
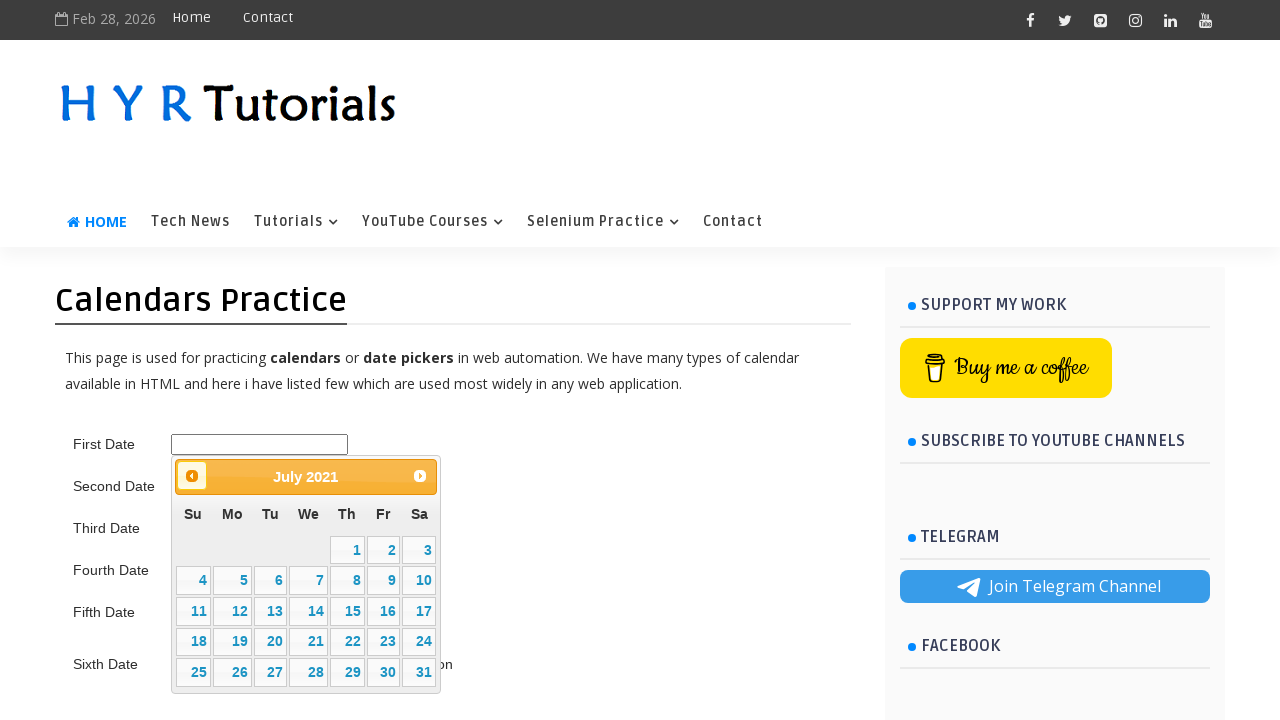

Clicked previous month button to navigate toward 5/2015 at (192, 476) on .ui-datepicker-prev
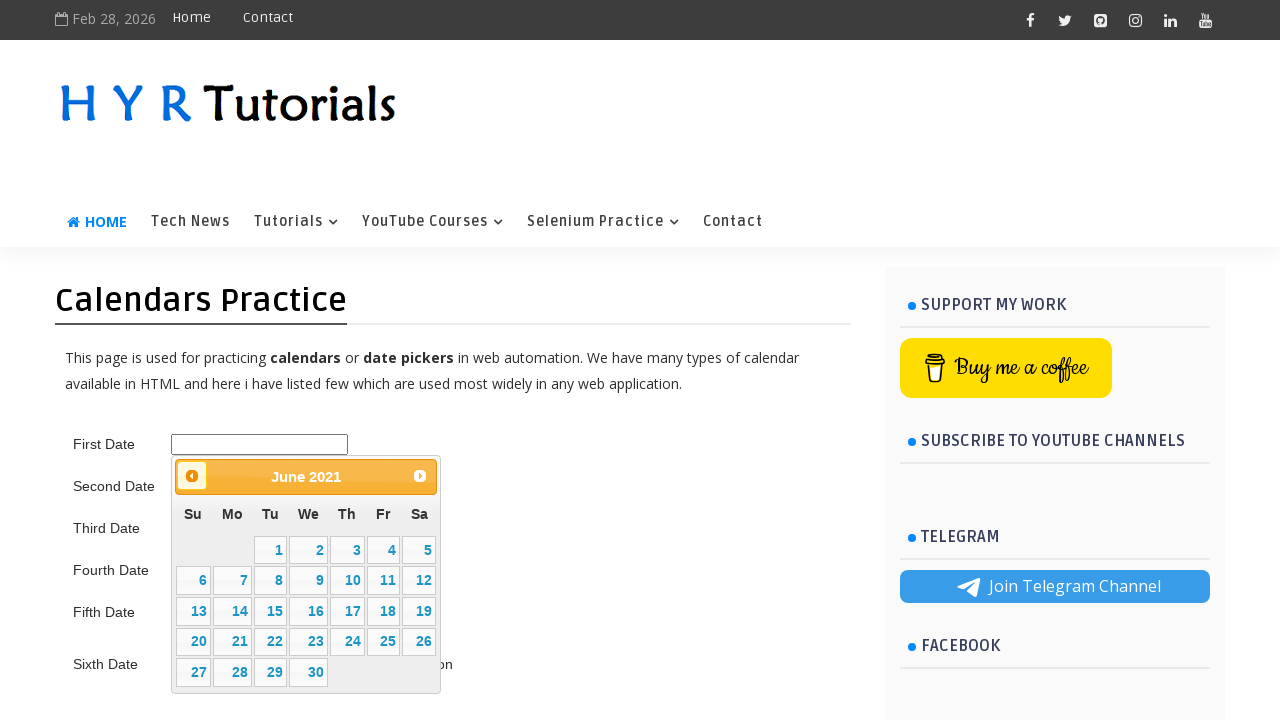

Waited 200ms for calendar animation
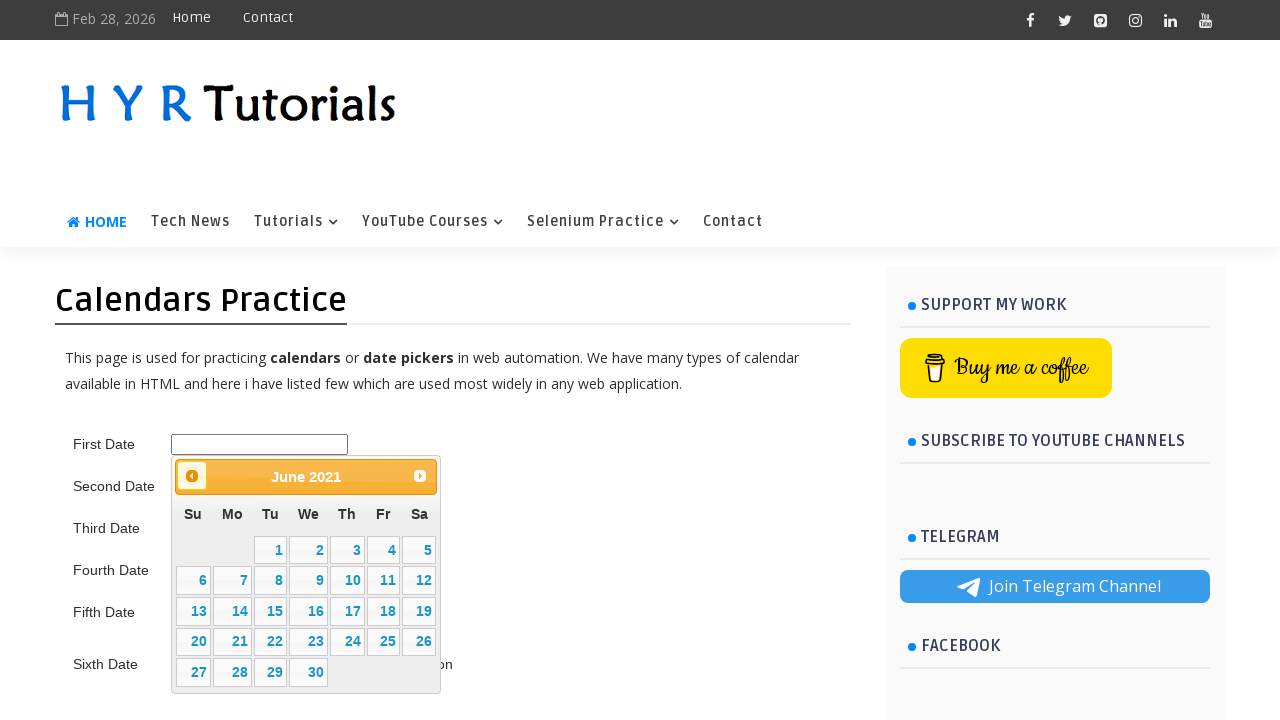

Retrieved updated month/year from datepicker title
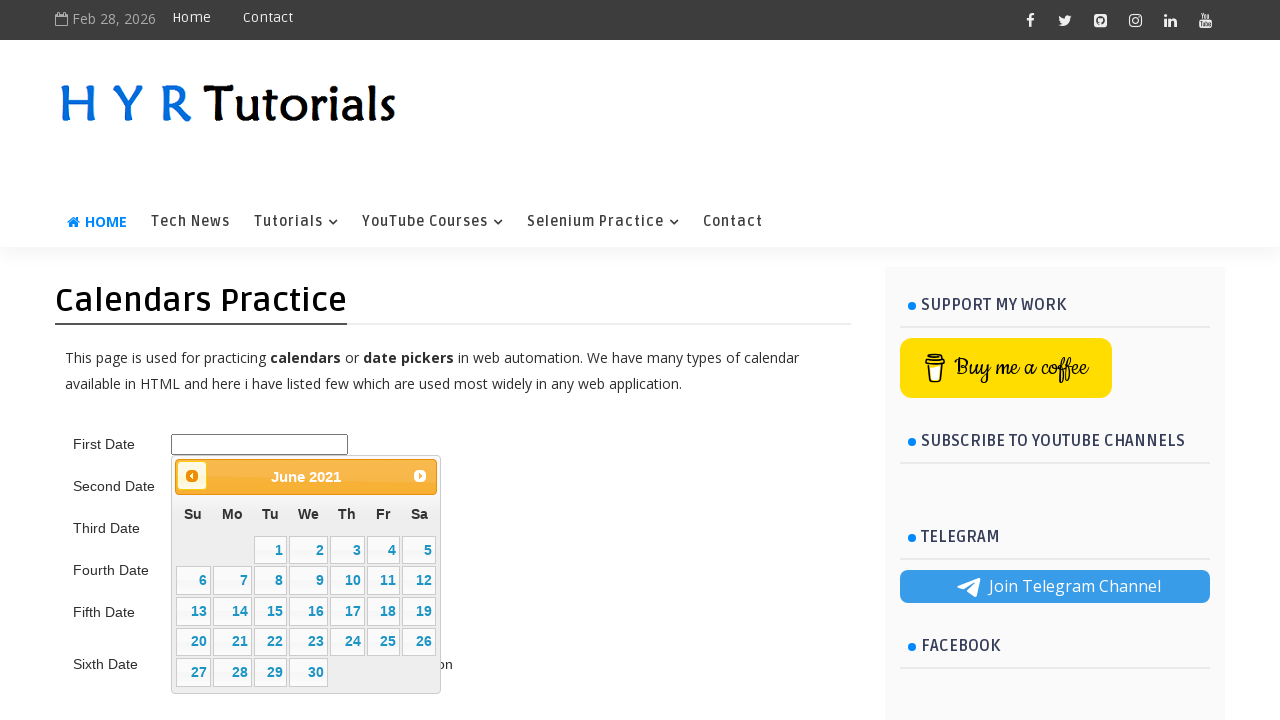

Clicked previous month button to navigate toward 5/2015 at (192, 476) on .ui-datepicker-prev
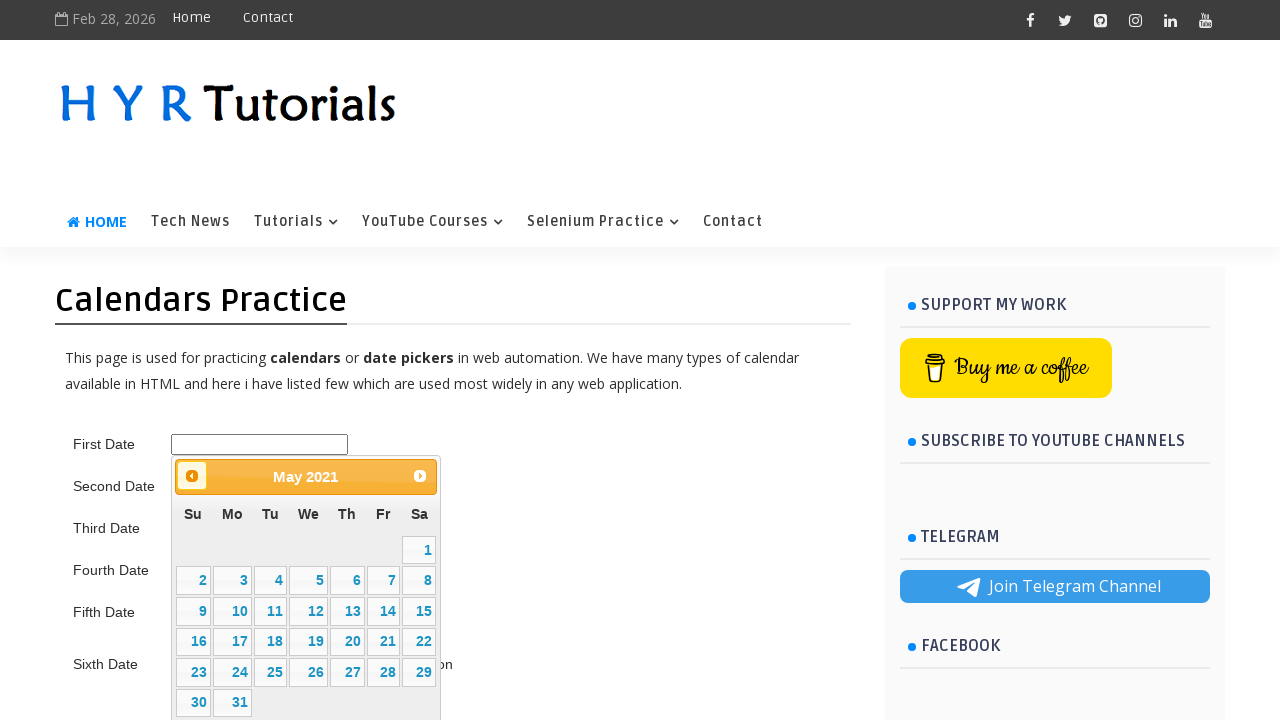

Waited 200ms for calendar animation
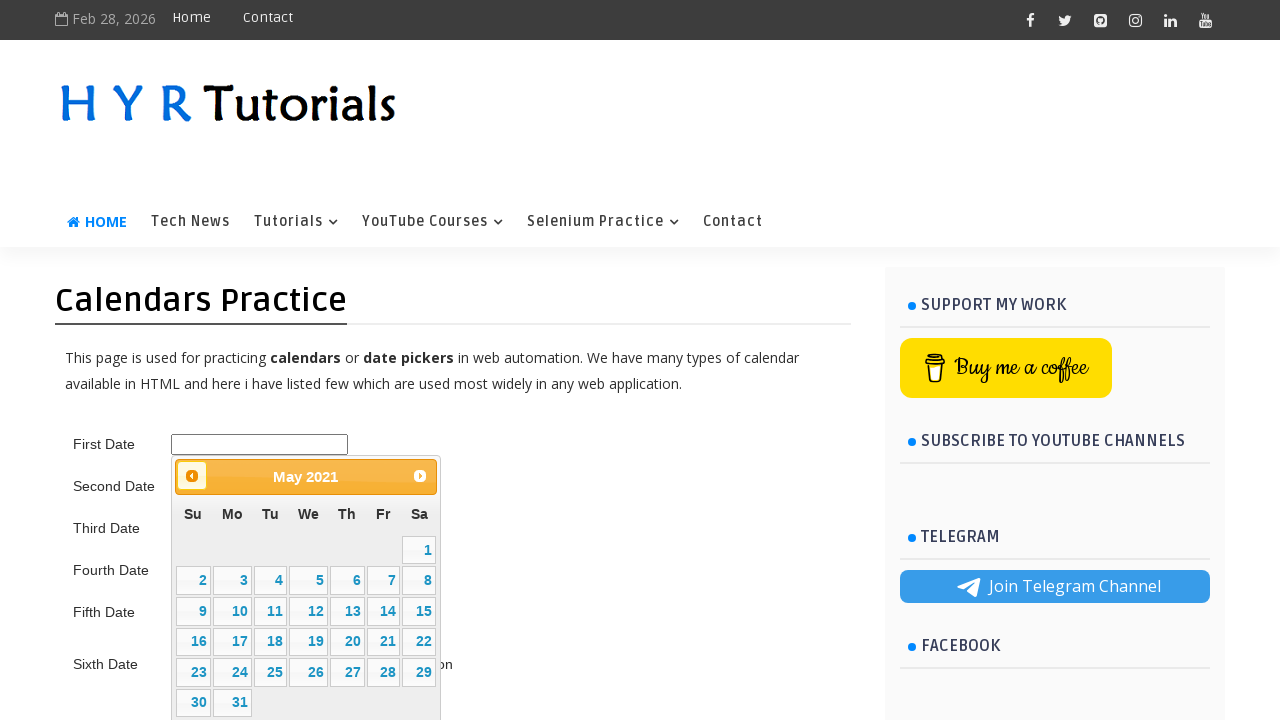

Retrieved updated month/year from datepicker title
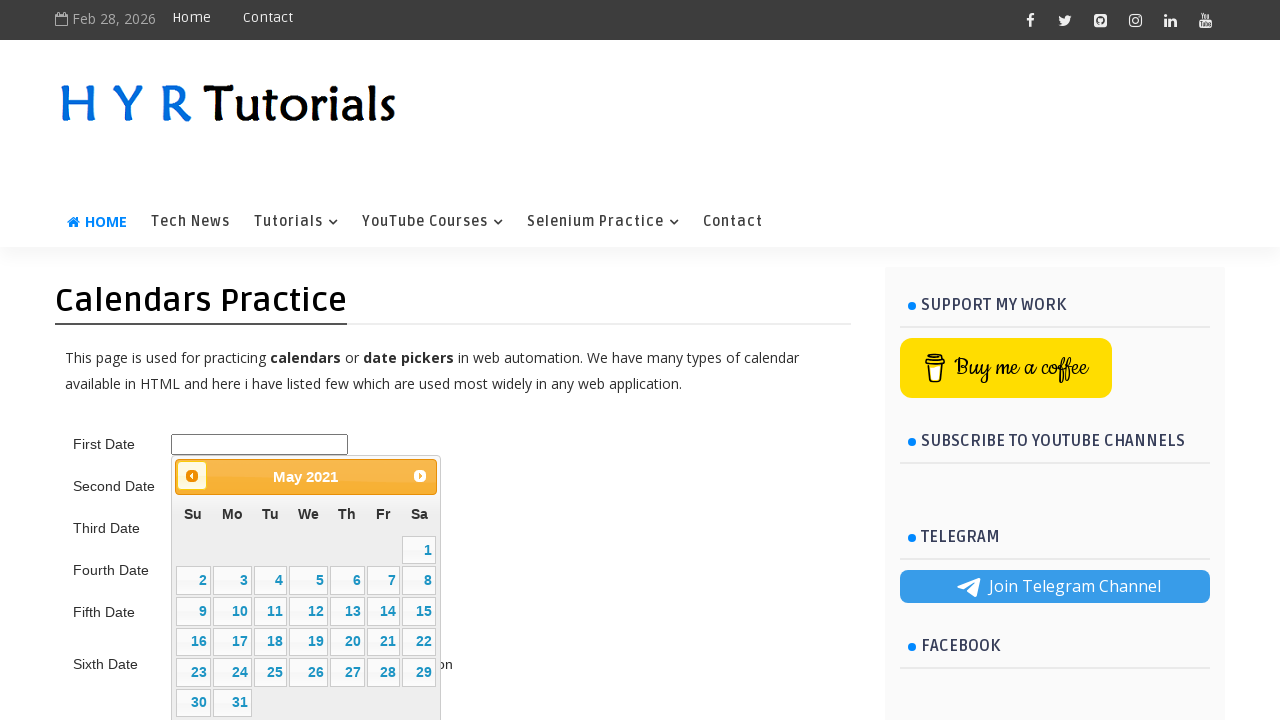

Clicked previous month button to navigate toward 5/2015 at (192, 476) on .ui-datepicker-prev
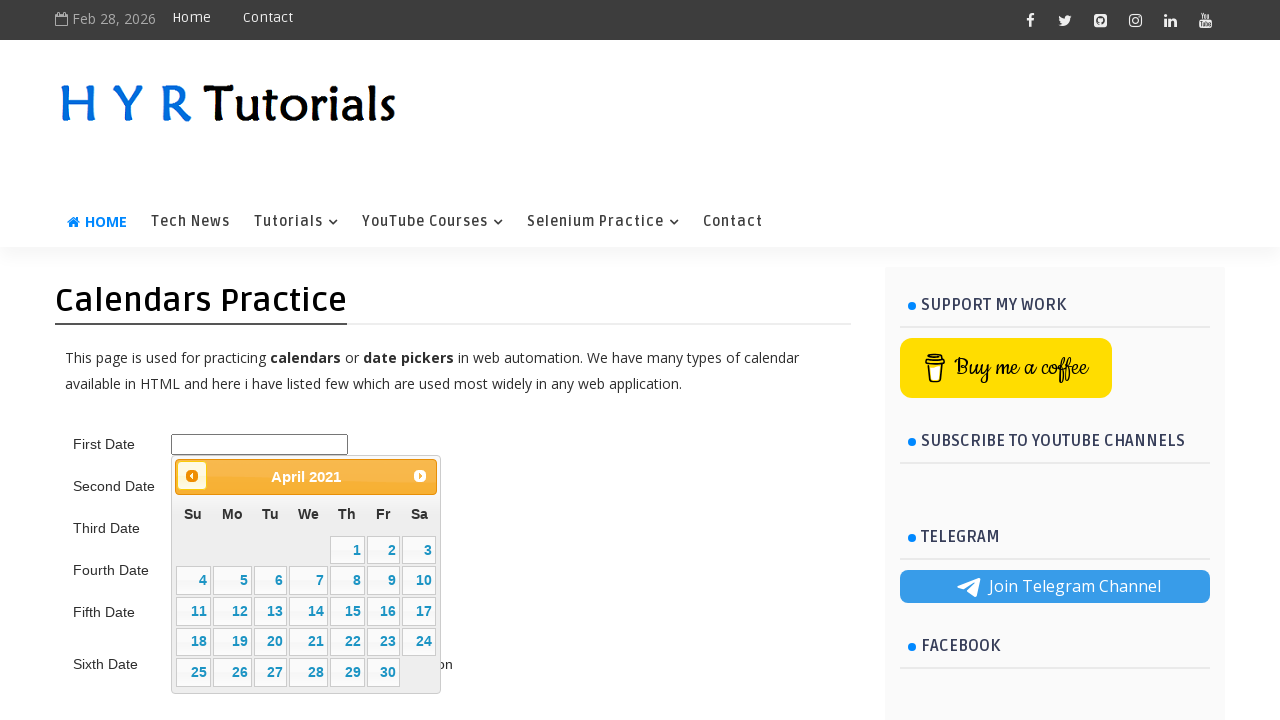

Waited 200ms for calendar animation
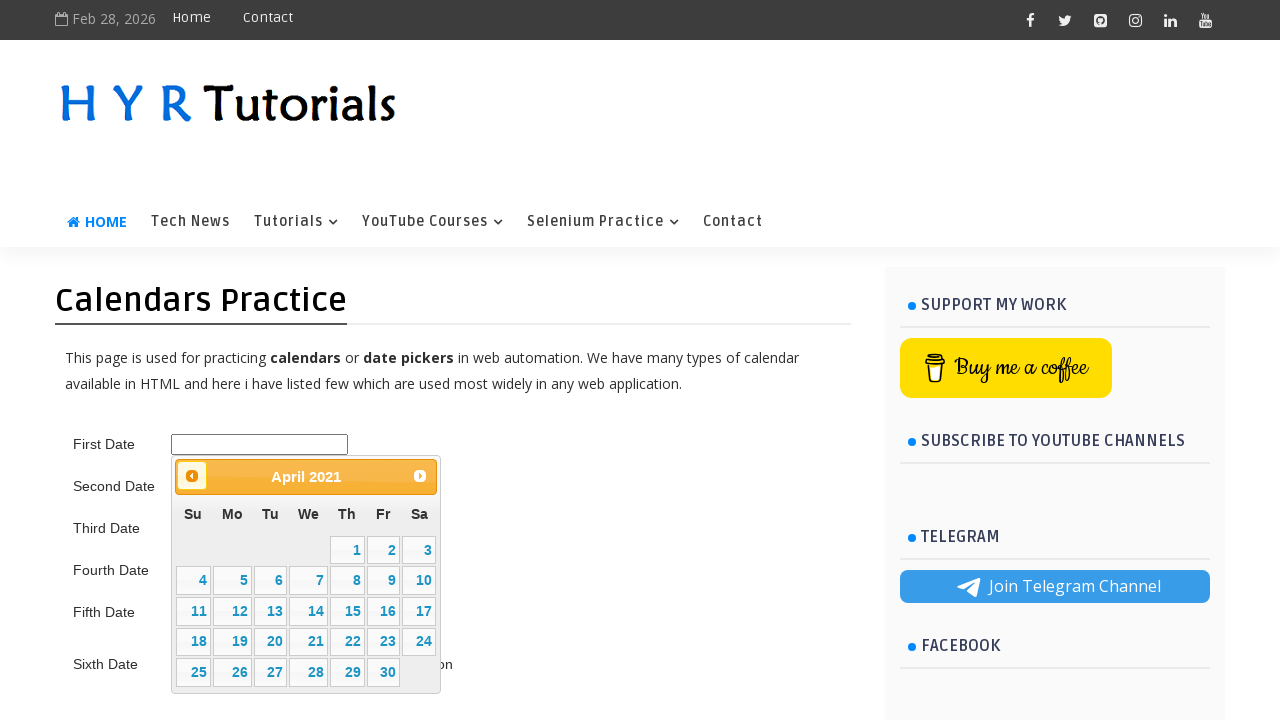

Retrieved updated month/year from datepicker title
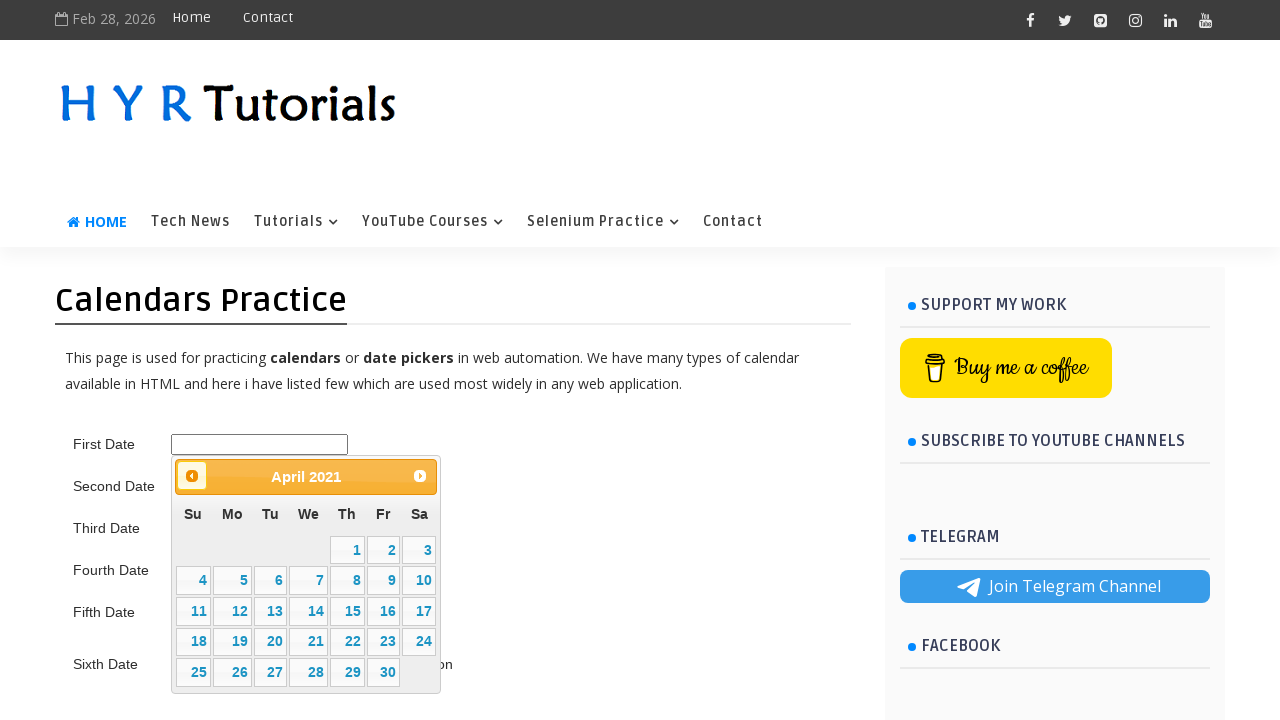

Clicked previous month button to navigate toward 5/2015 at (192, 476) on .ui-datepicker-prev
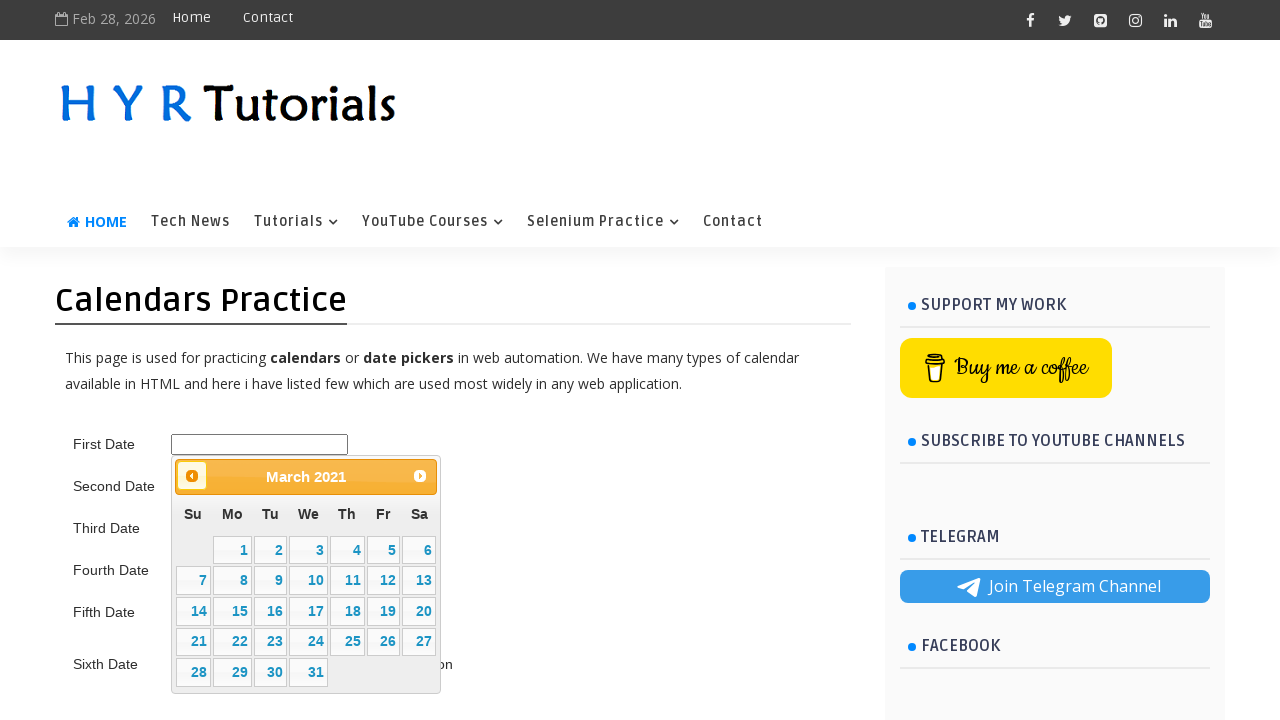

Waited 200ms for calendar animation
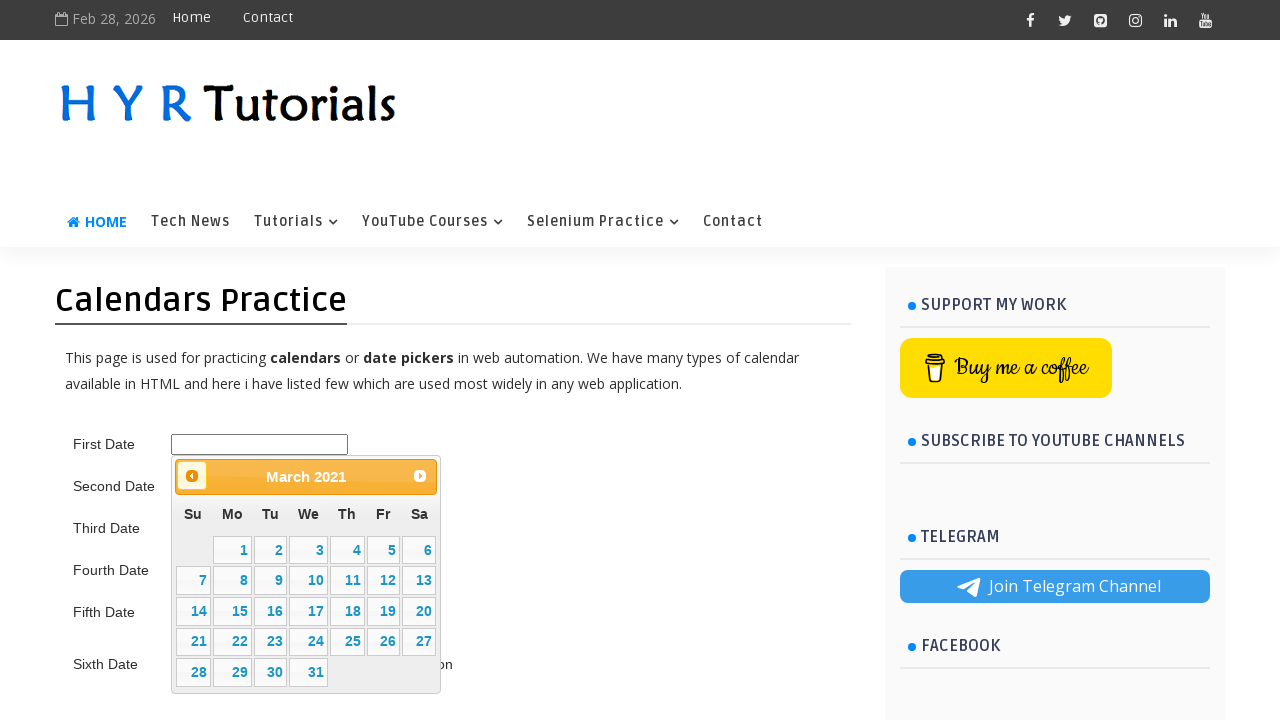

Retrieved updated month/year from datepicker title
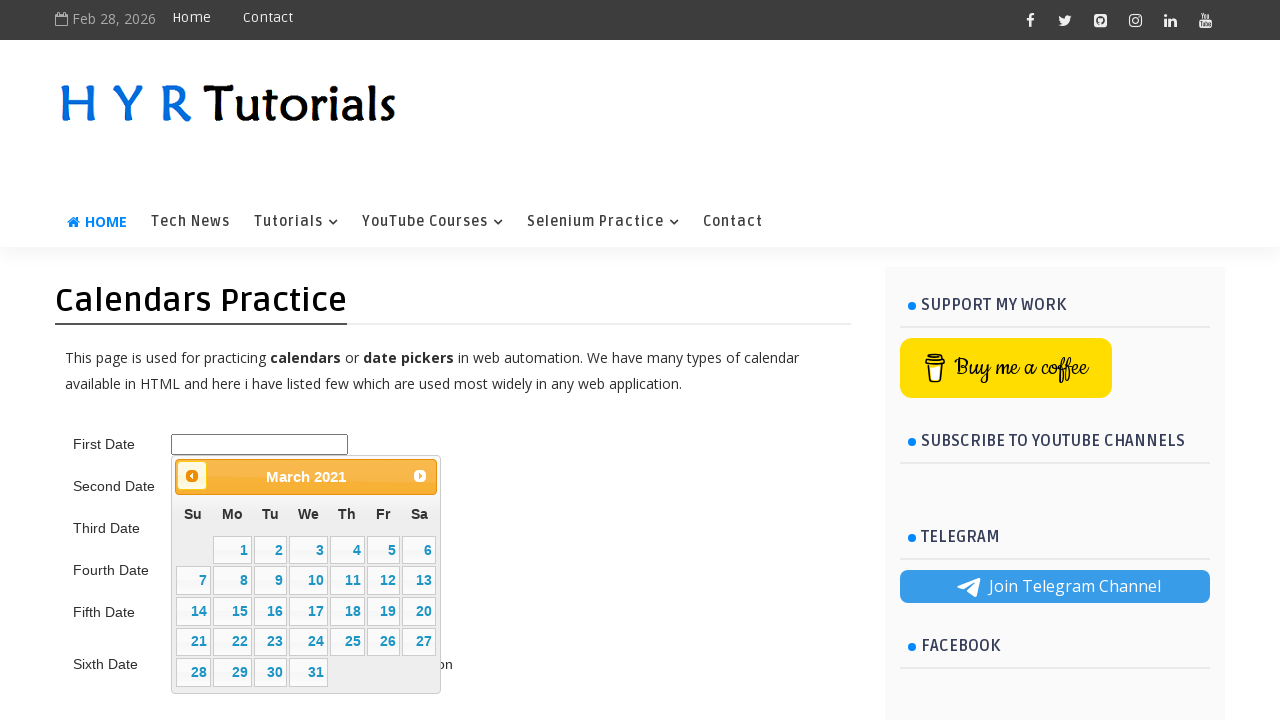

Clicked previous month button to navigate toward 5/2015 at (192, 476) on .ui-datepicker-prev
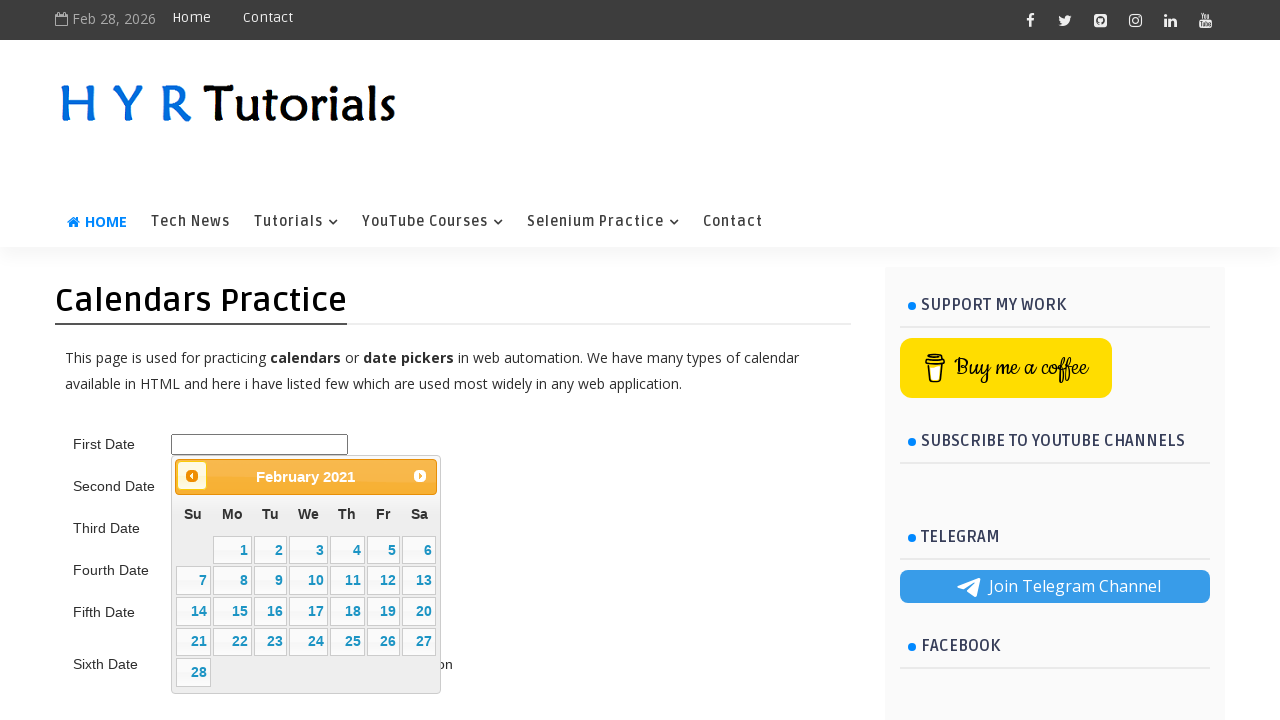

Waited 200ms for calendar animation
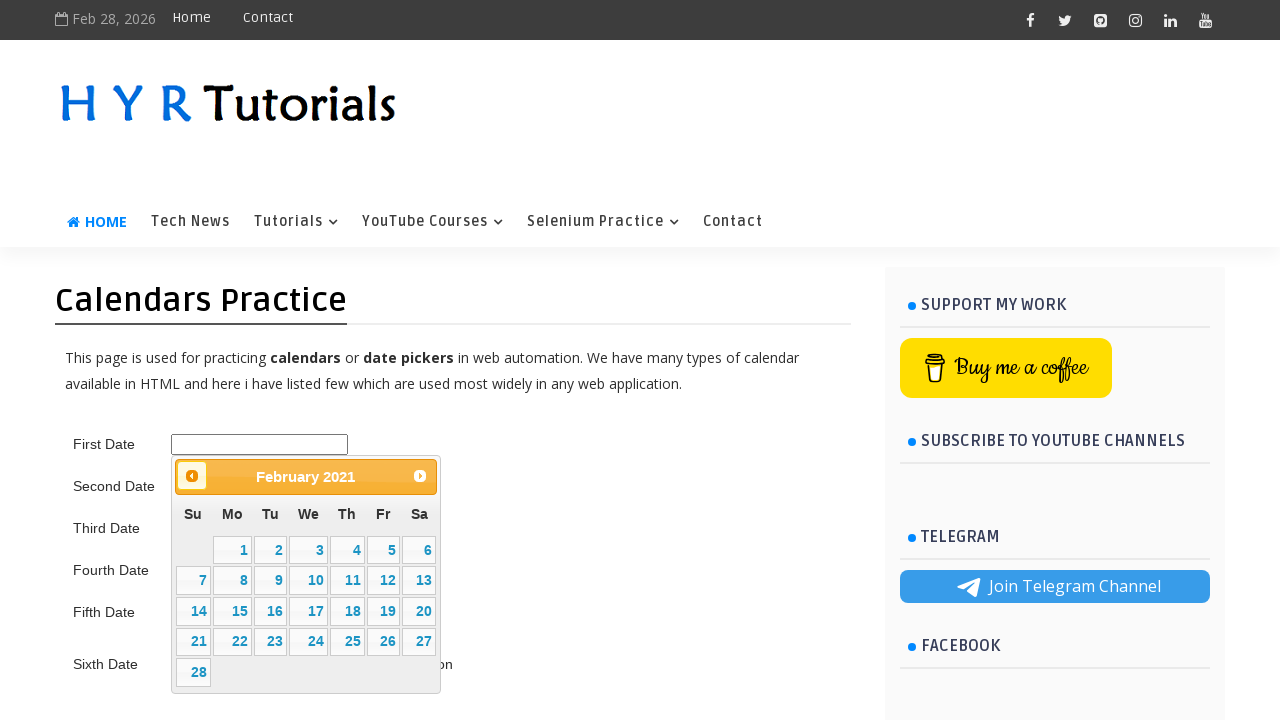

Retrieved updated month/year from datepicker title
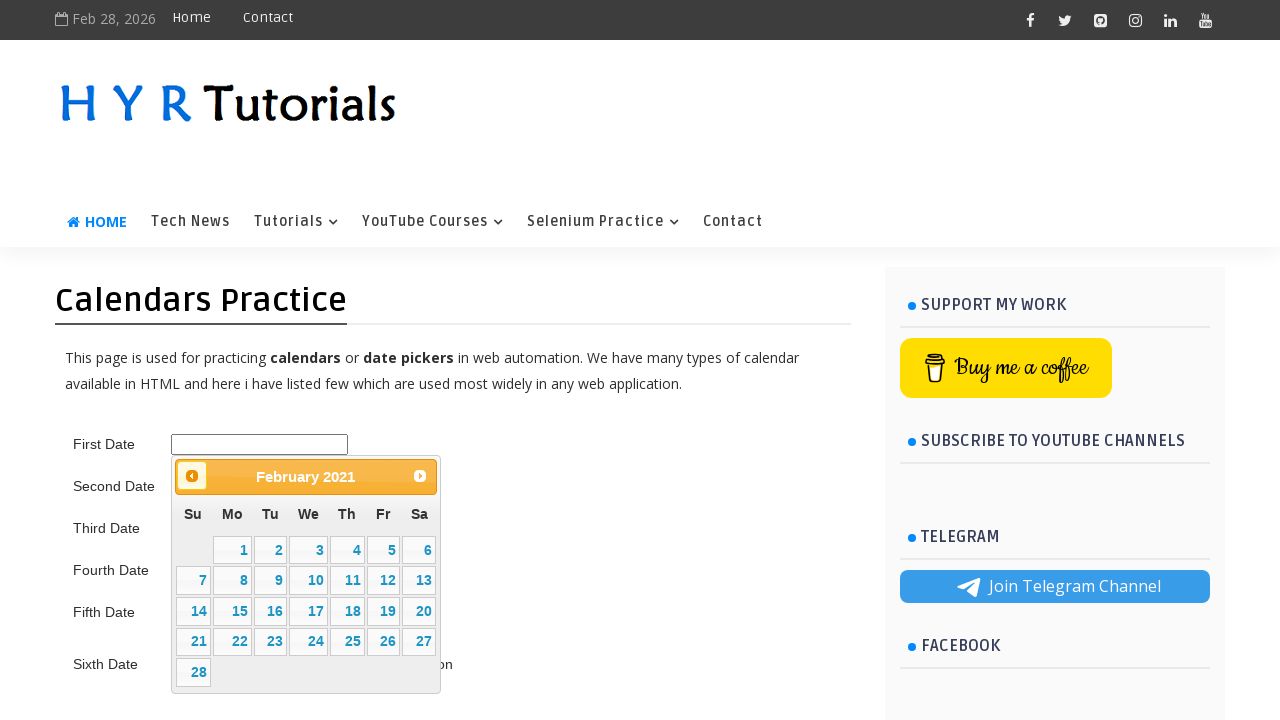

Clicked previous month button to navigate toward 5/2015 at (192, 476) on .ui-datepicker-prev
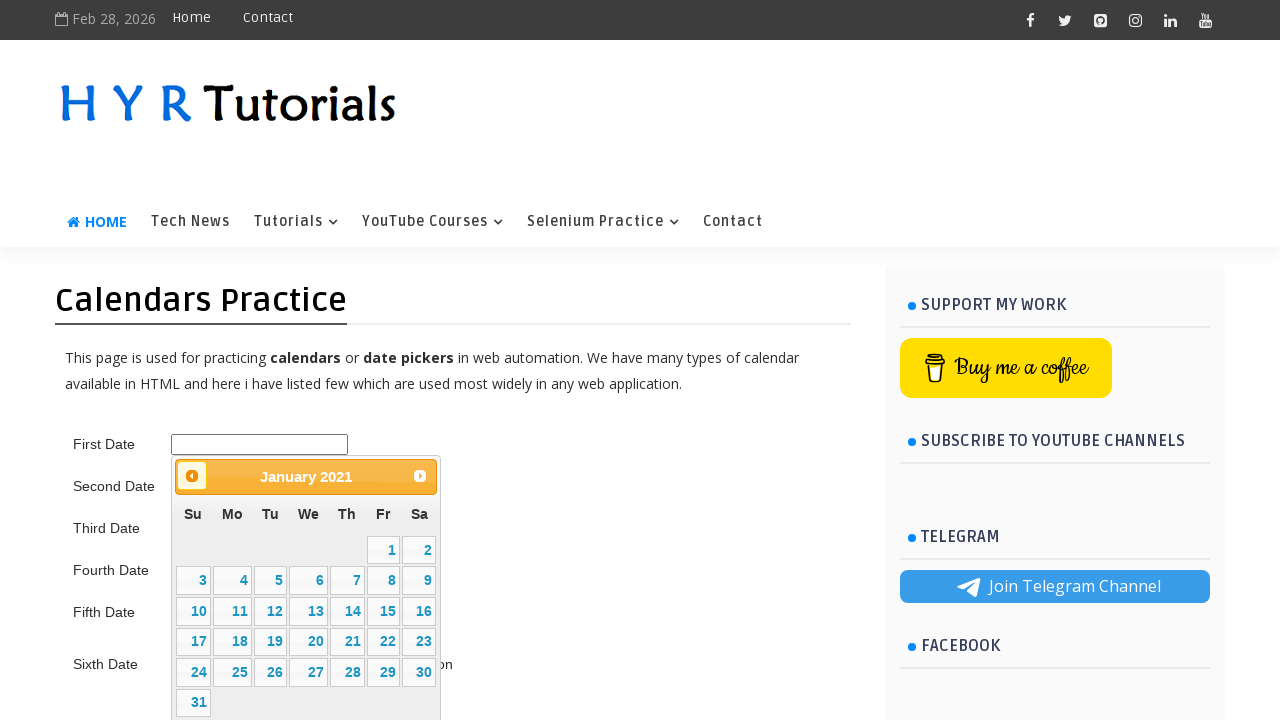

Waited 200ms for calendar animation
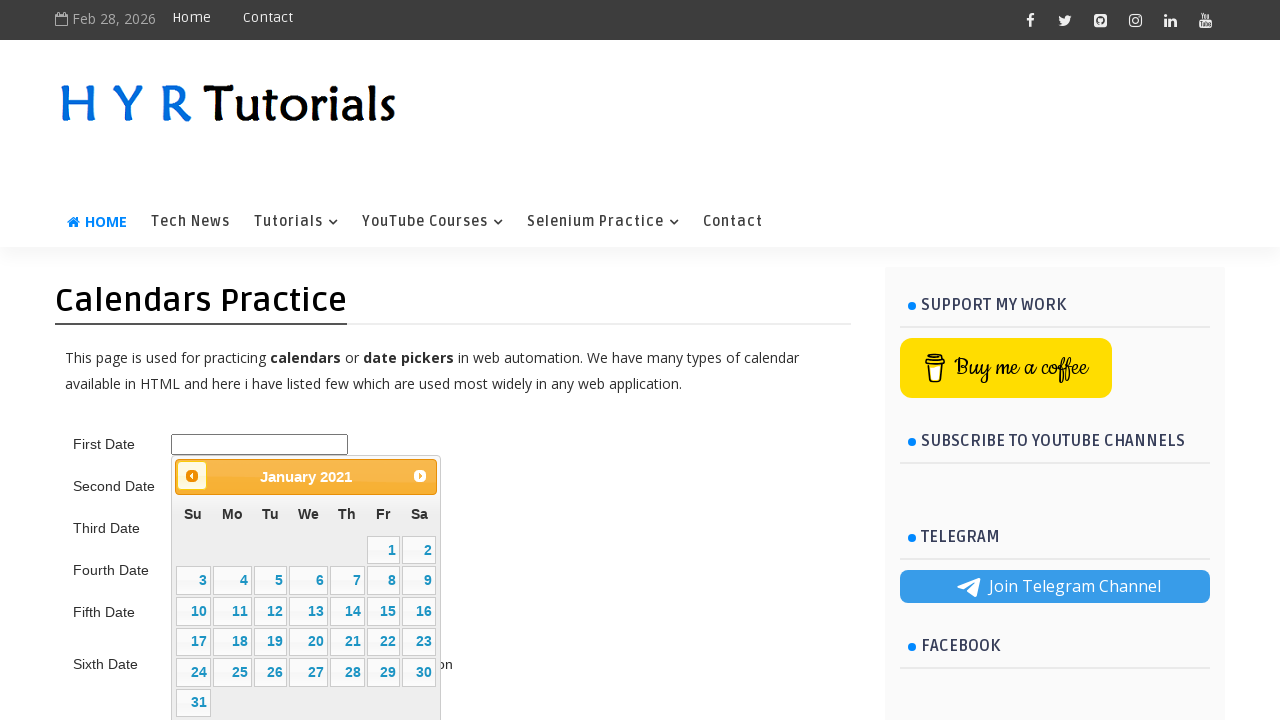

Retrieved updated month/year from datepicker title
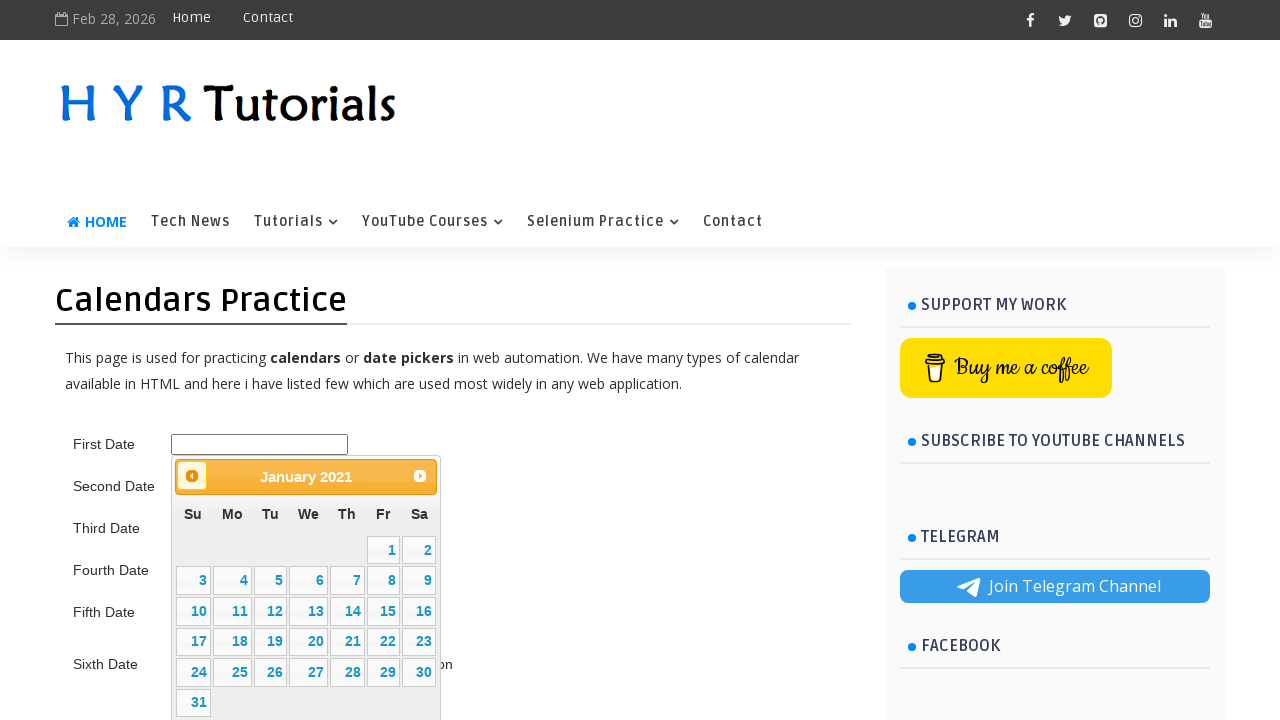

Clicked previous month button to navigate toward 5/2015 at (192, 476) on .ui-datepicker-prev
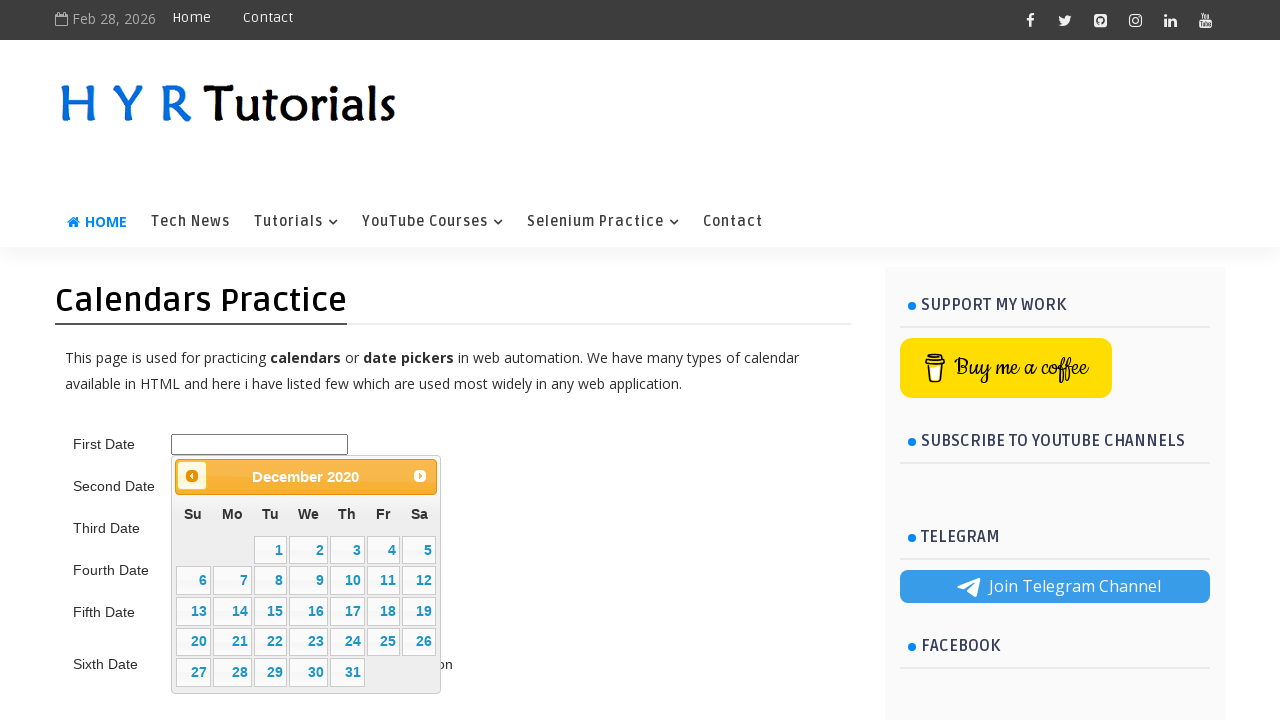

Waited 200ms for calendar animation
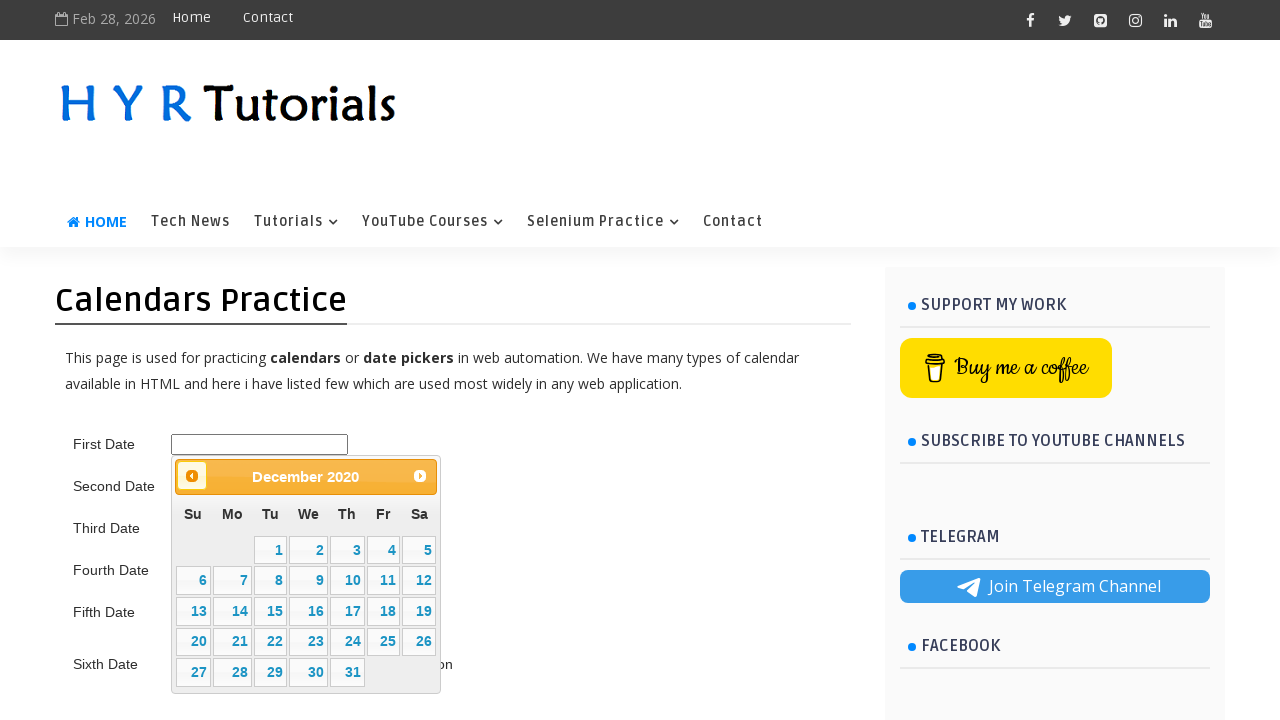

Retrieved updated month/year from datepicker title
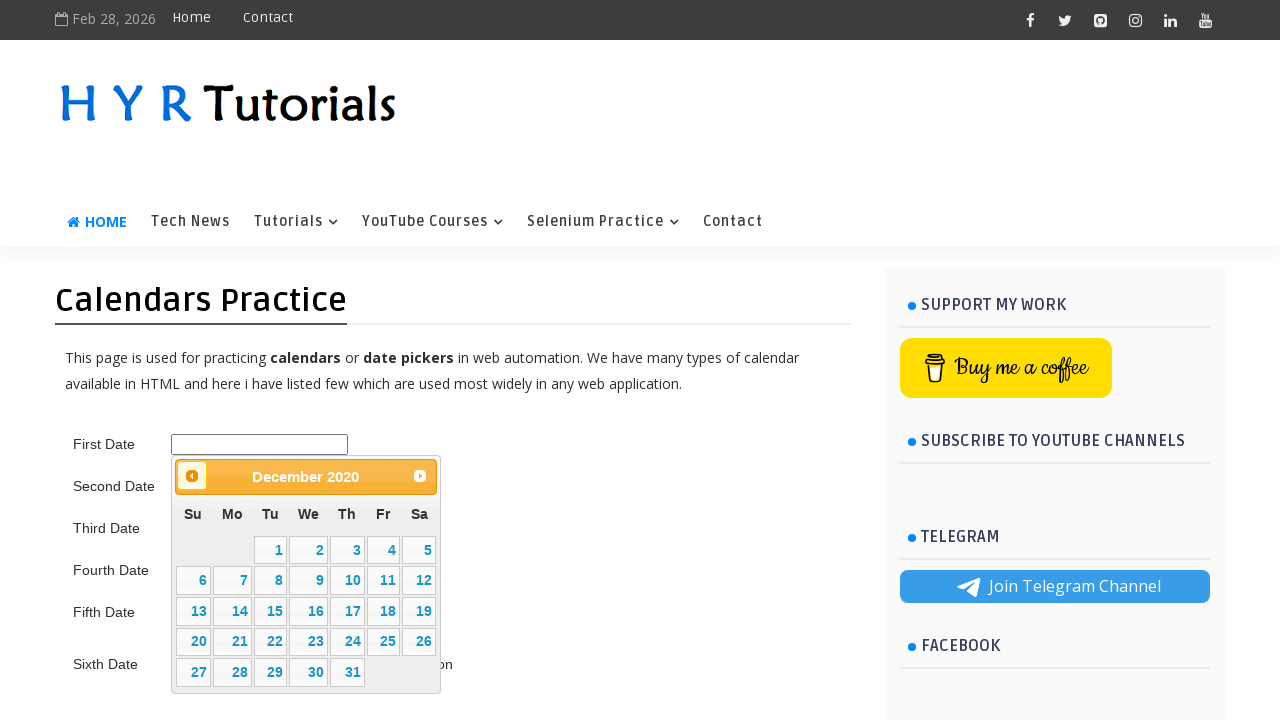

Clicked previous month button to navigate toward 5/2015 at (192, 476) on .ui-datepicker-prev
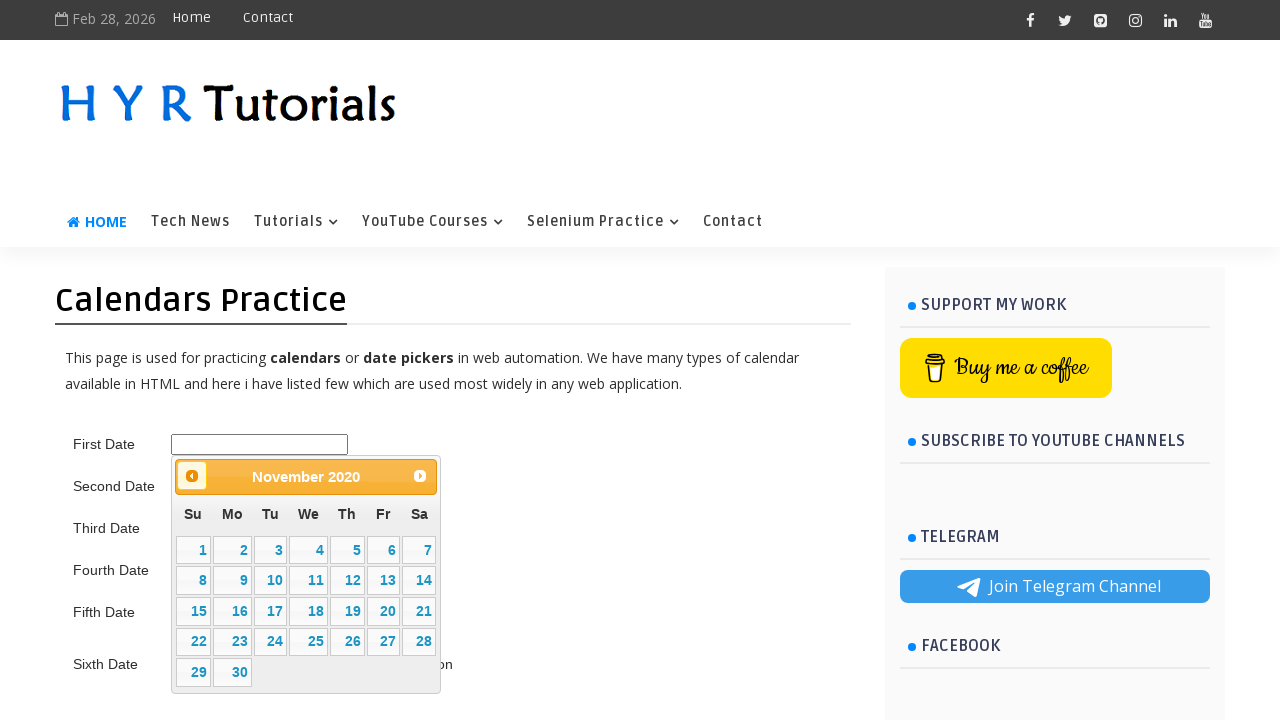

Waited 200ms for calendar animation
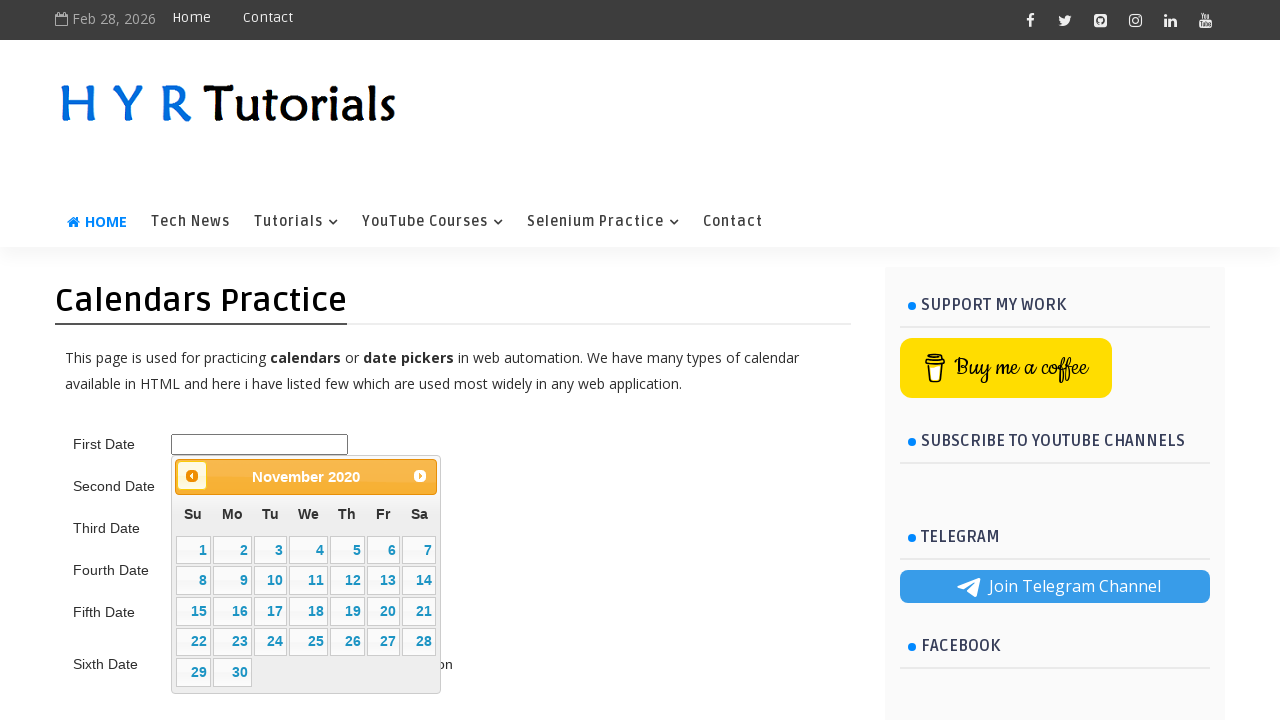

Retrieved updated month/year from datepicker title
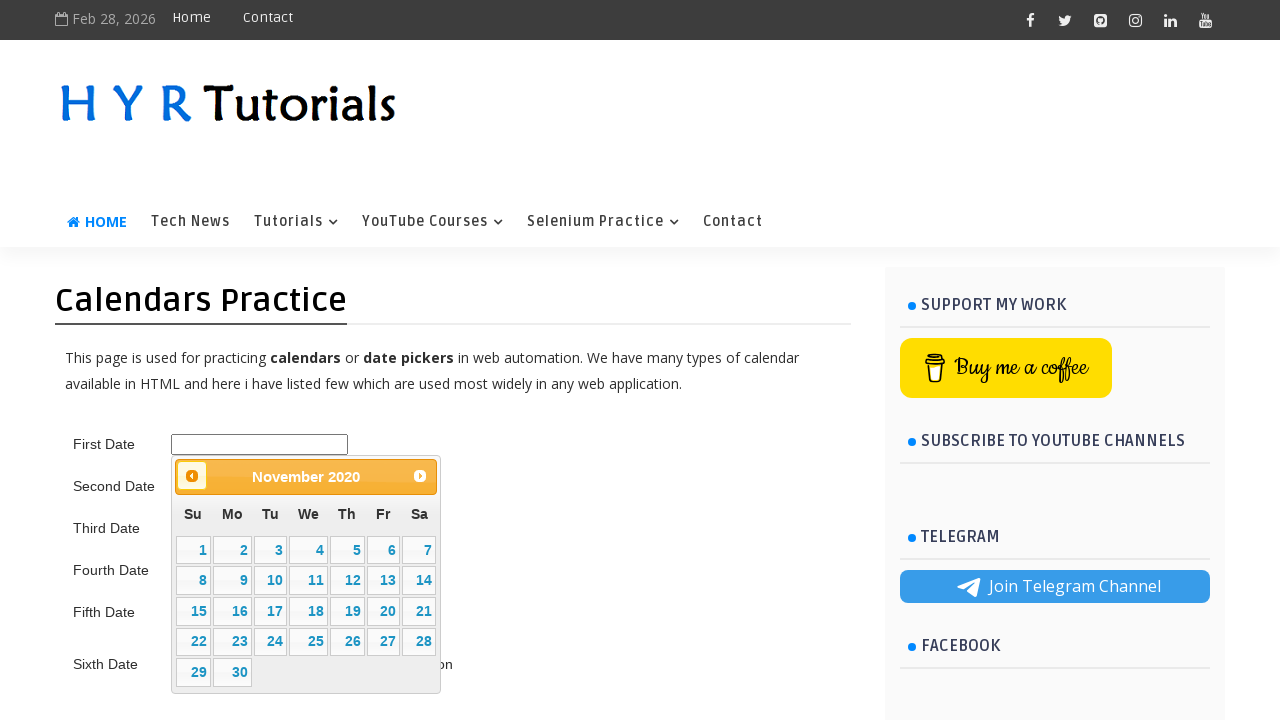

Clicked previous month button to navigate toward 5/2015 at (192, 476) on .ui-datepicker-prev
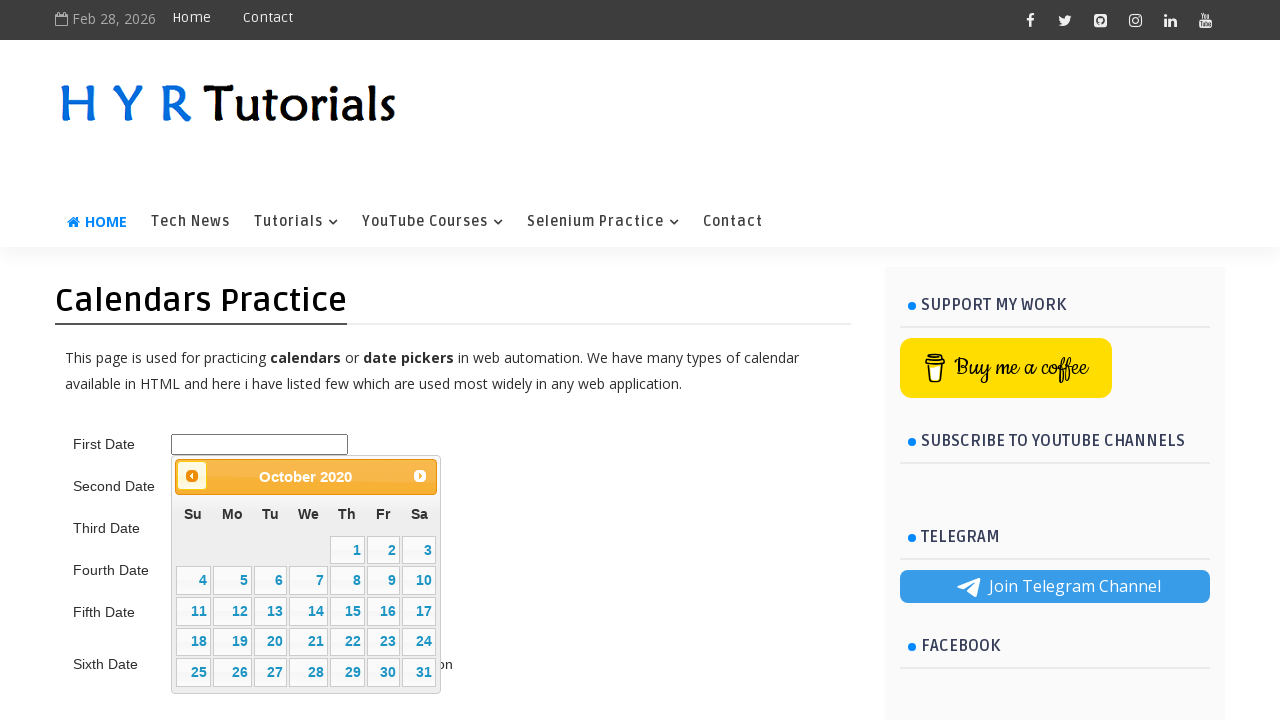

Waited 200ms for calendar animation
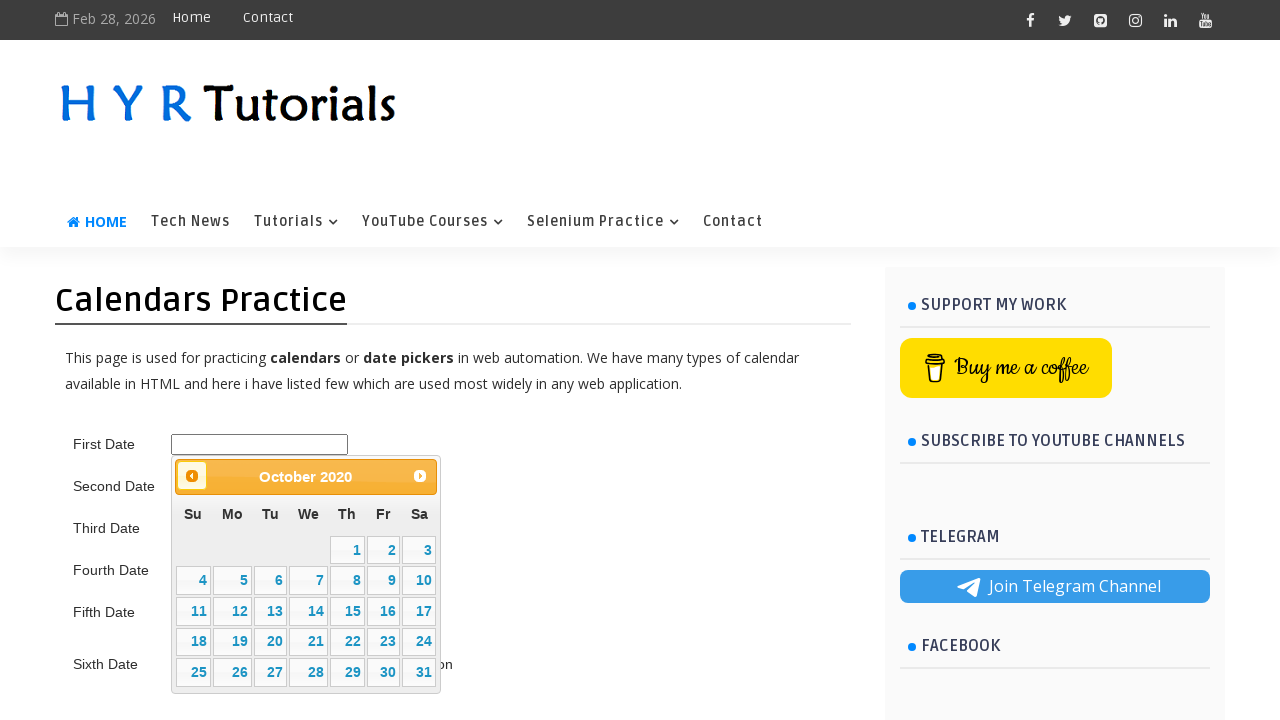

Retrieved updated month/year from datepicker title
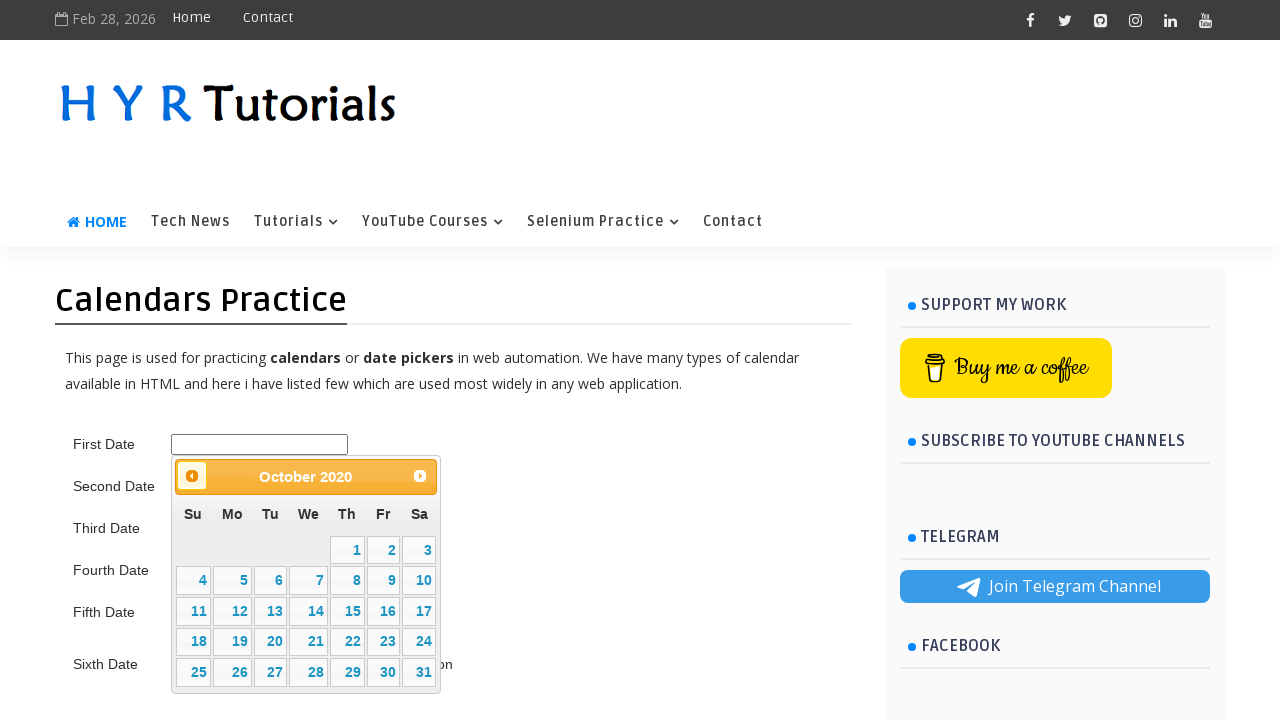

Clicked previous month button to navigate toward 5/2015 at (192, 476) on .ui-datepicker-prev
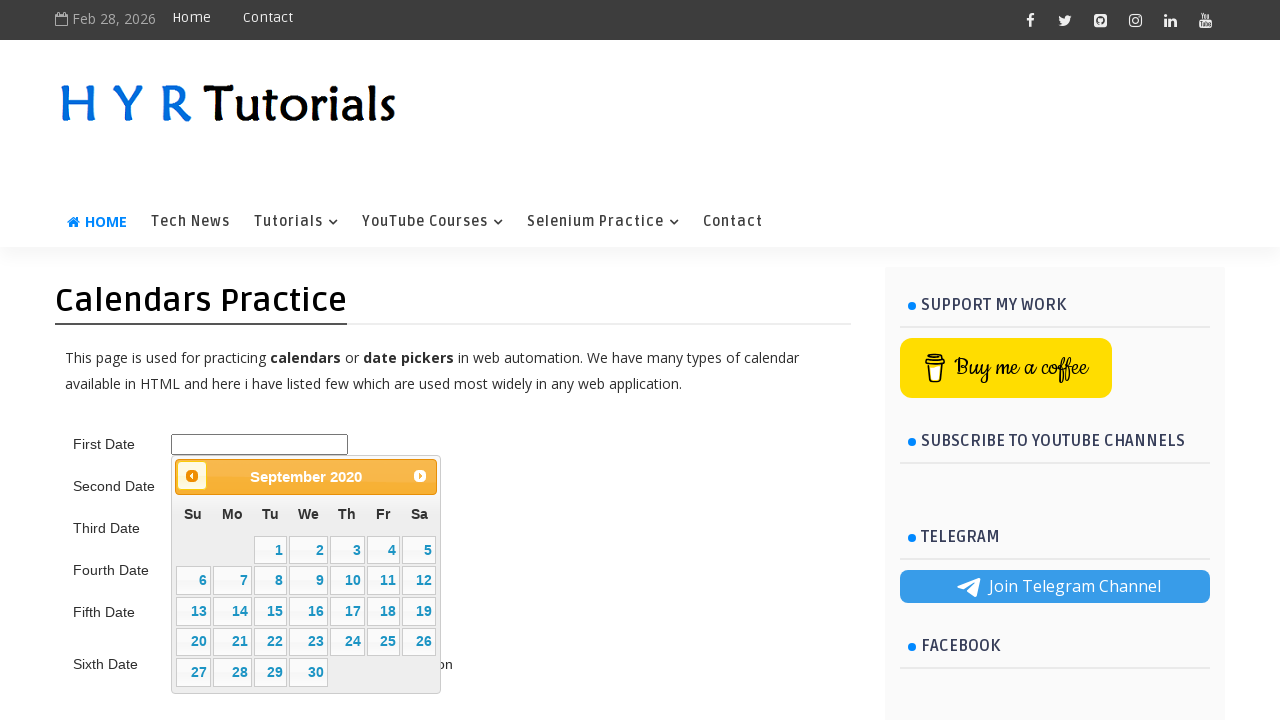

Waited 200ms for calendar animation
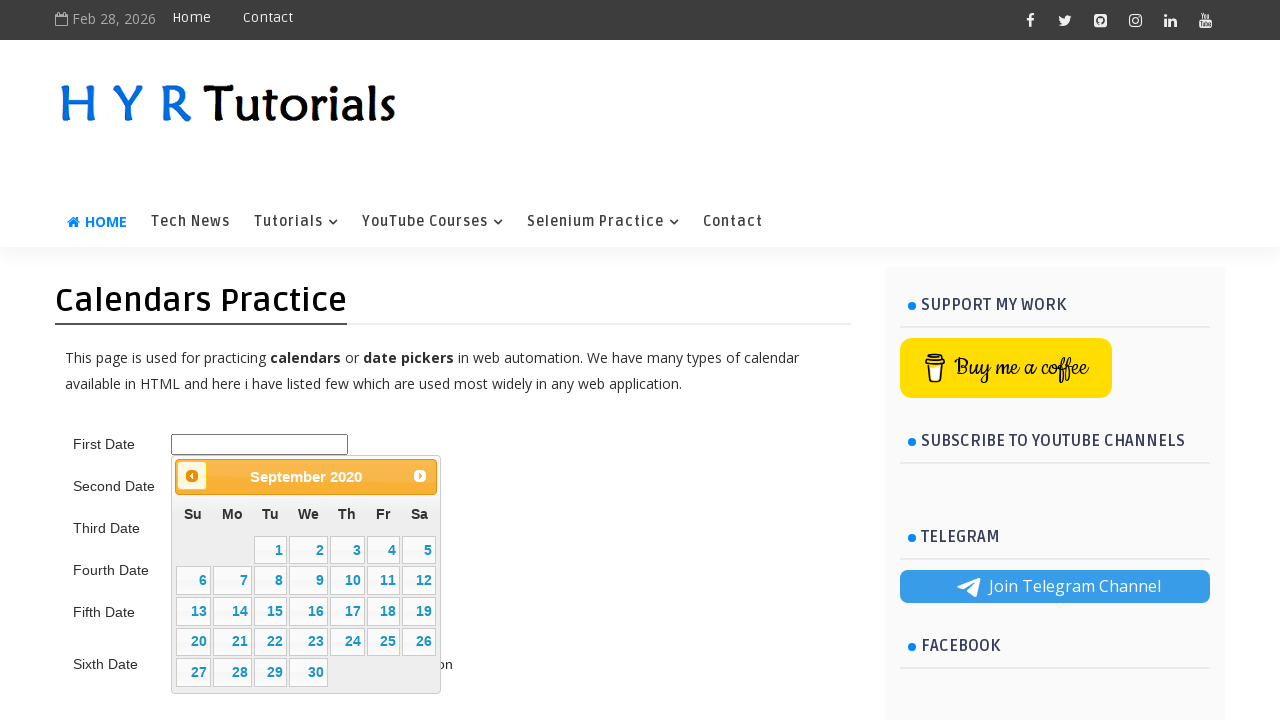

Retrieved updated month/year from datepicker title
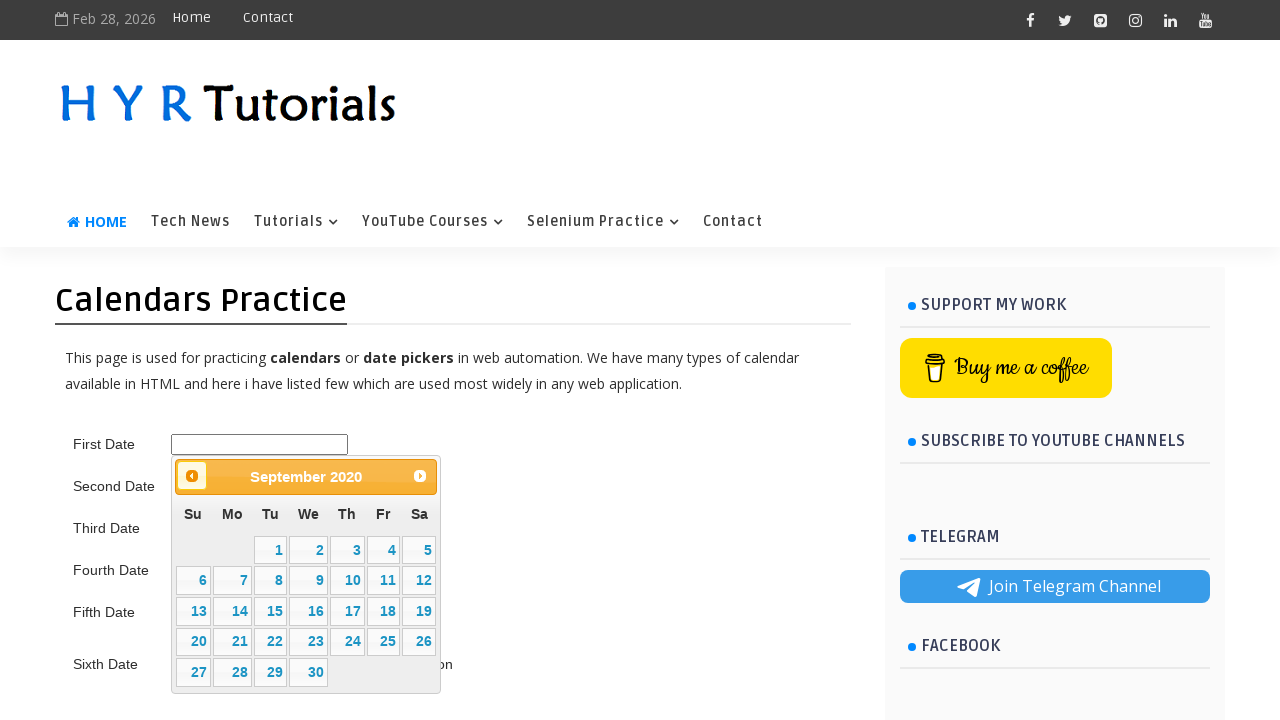

Clicked previous month button to navigate toward 5/2015 at (192, 476) on .ui-datepicker-prev
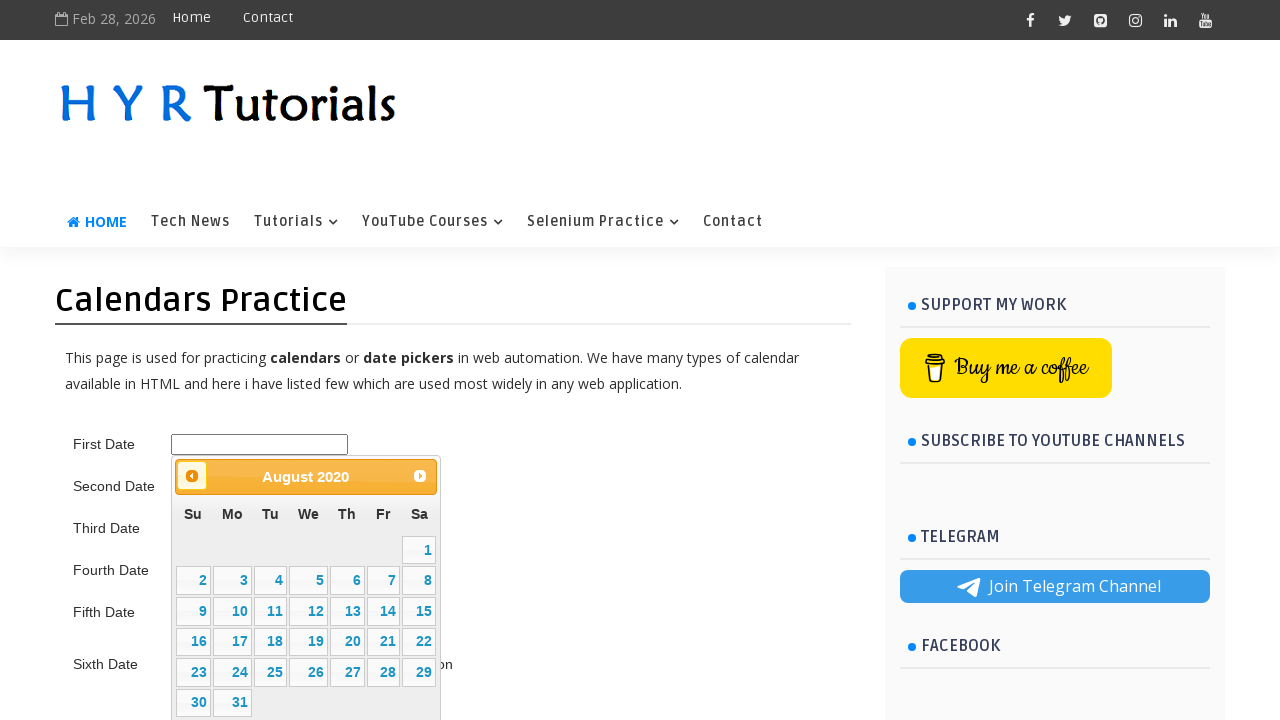

Waited 200ms for calendar animation
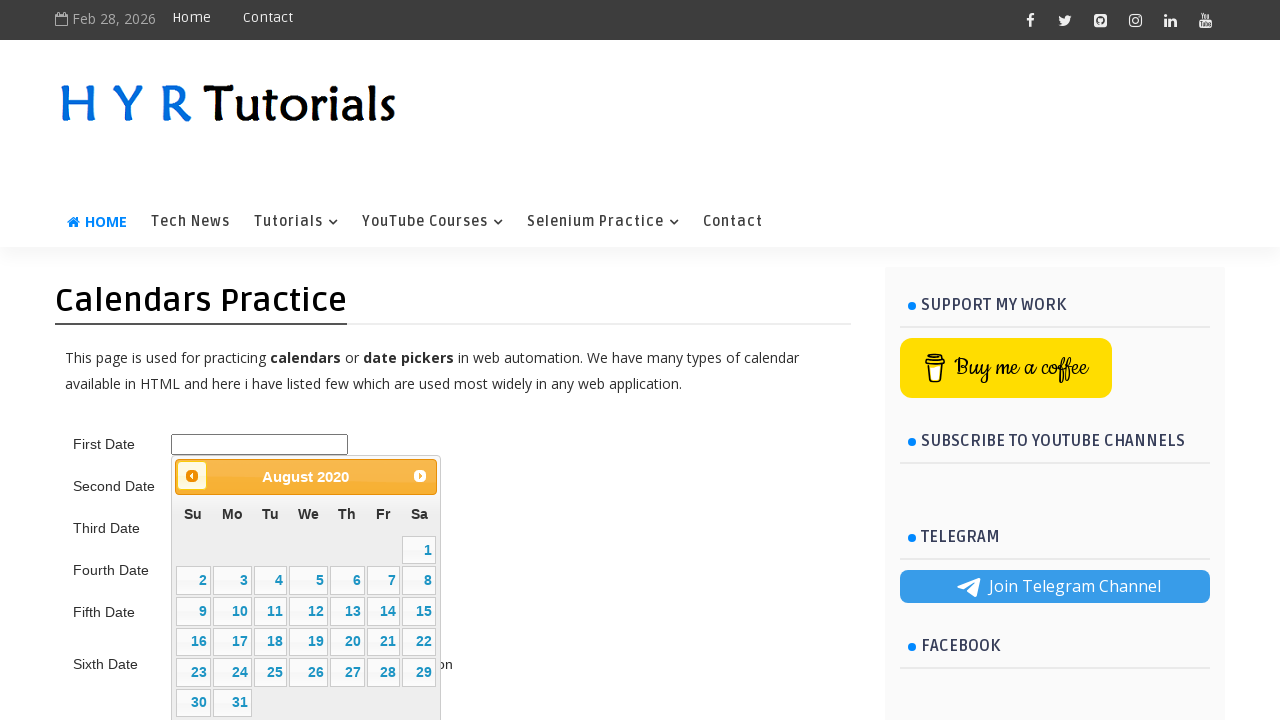

Retrieved updated month/year from datepicker title
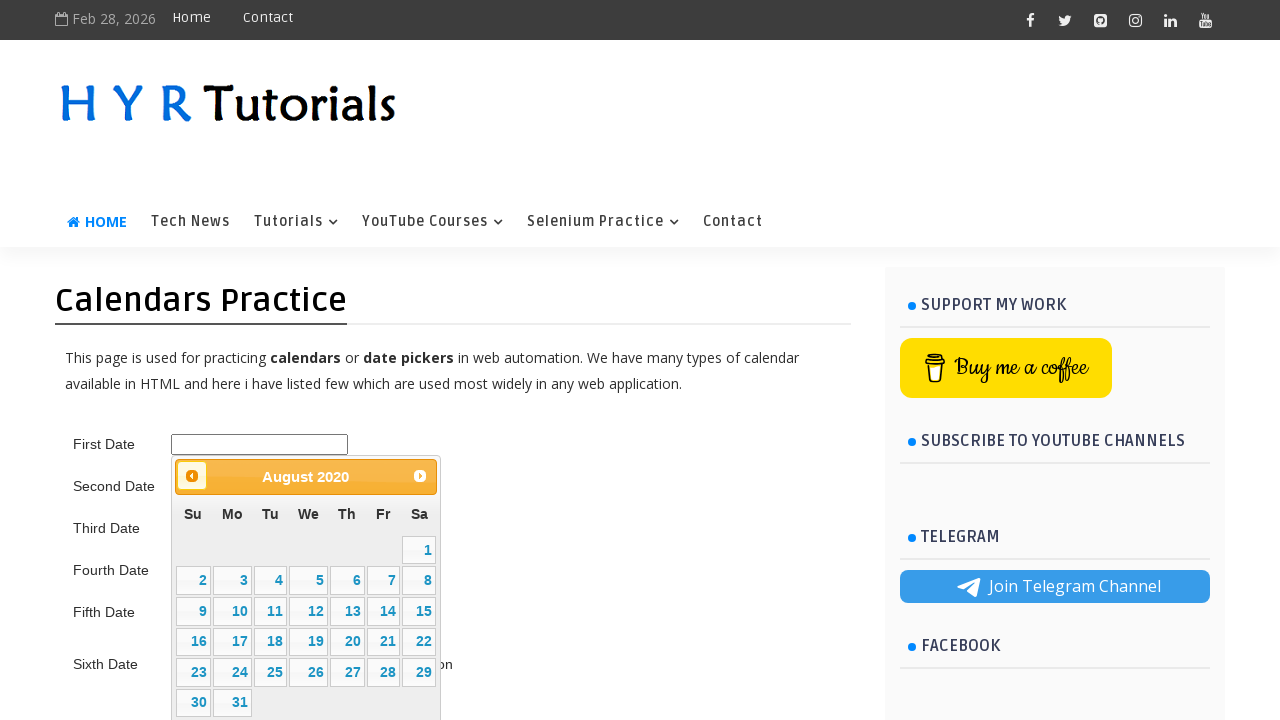

Clicked previous month button to navigate toward 5/2015 at (192, 476) on .ui-datepicker-prev
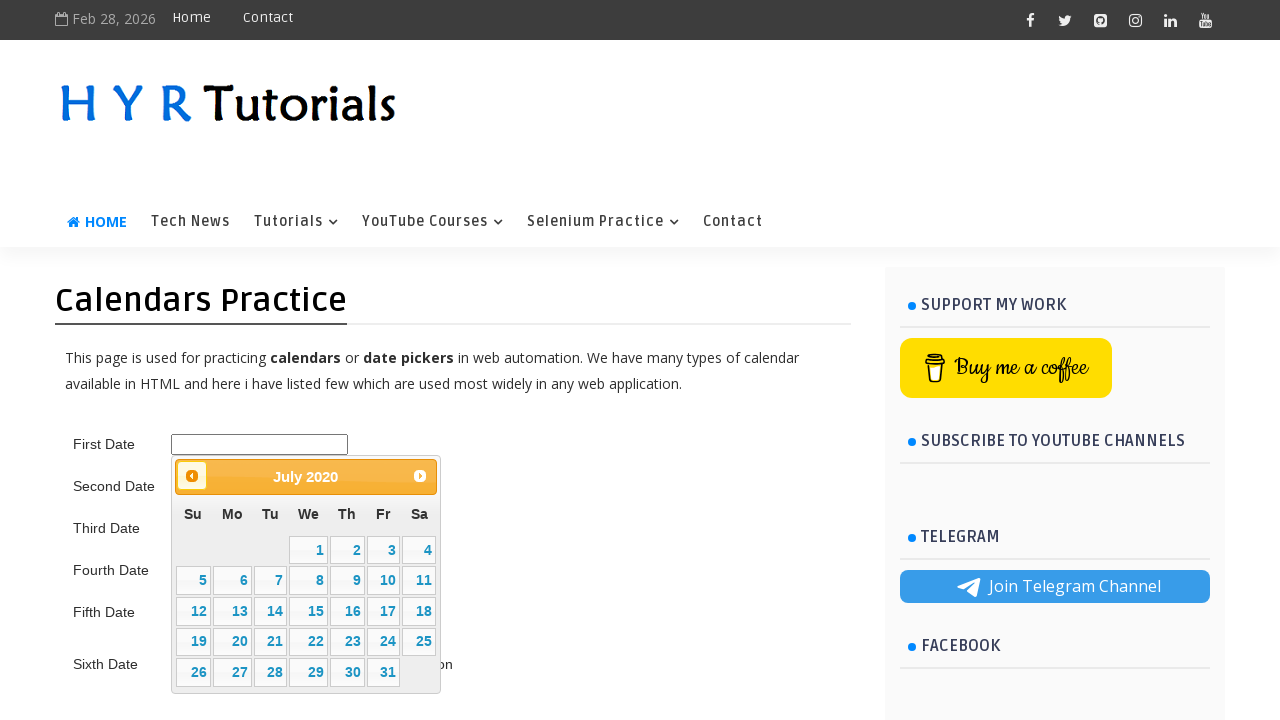

Waited 200ms for calendar animation
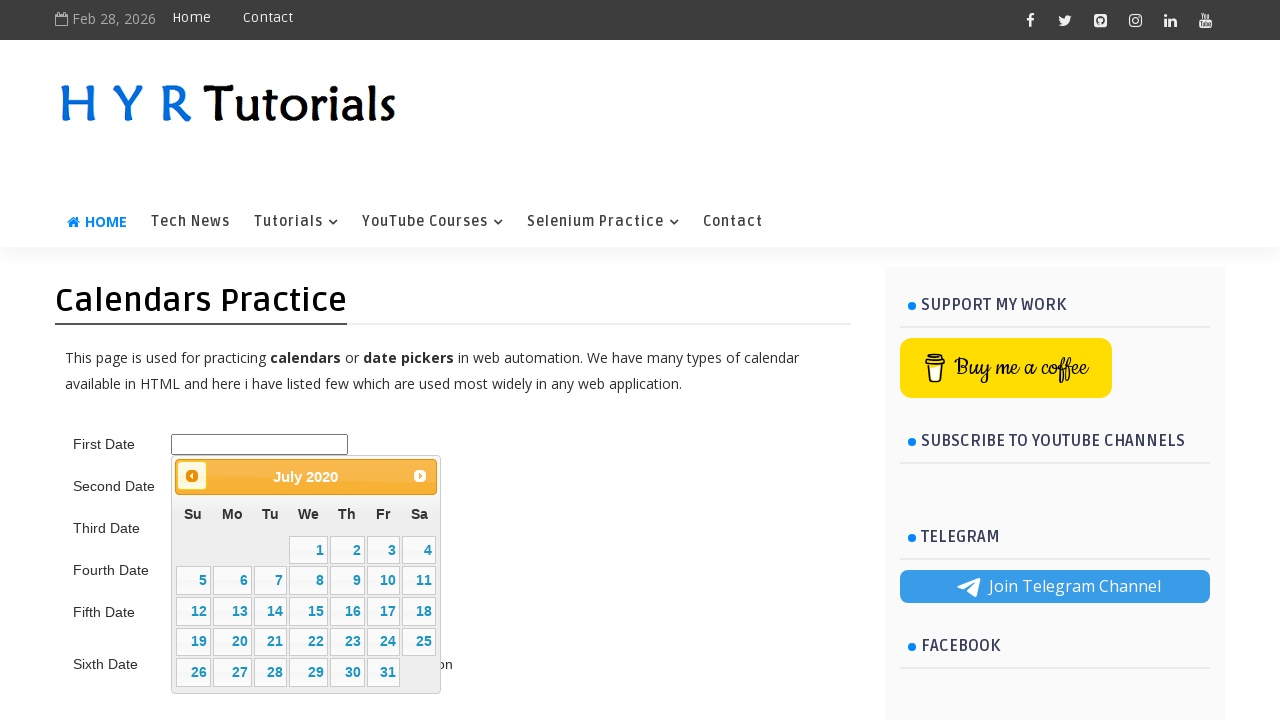

Retrieved updated month/year from datepicker title
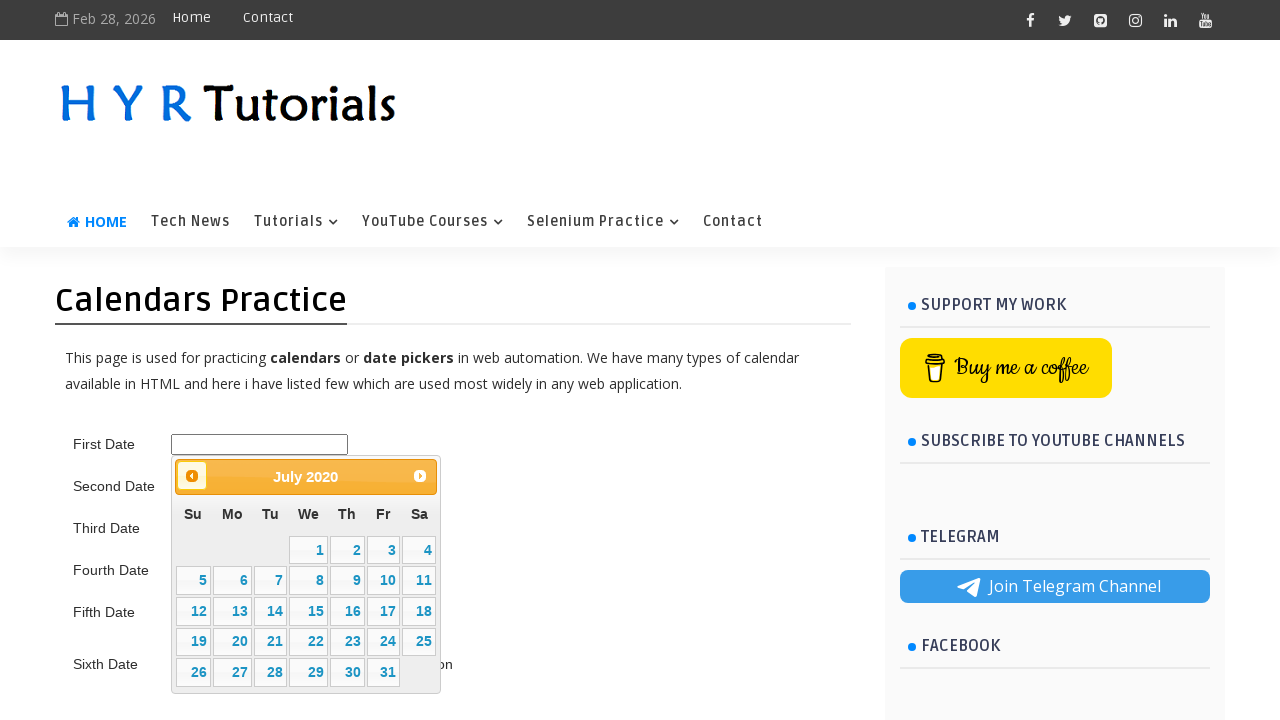

Clicked previous month button to navigate toward 5/2015 at (192, 476) on .ui-datepicker-prev
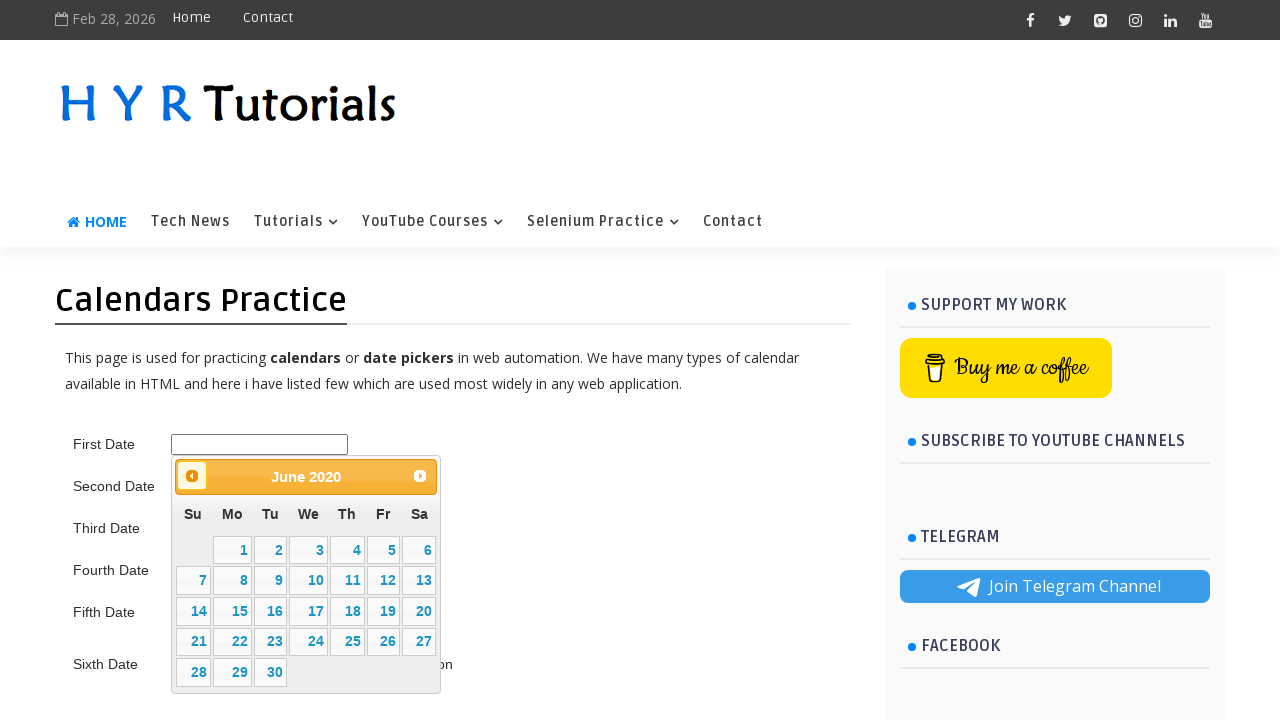

Waited 200ms for calendar animation
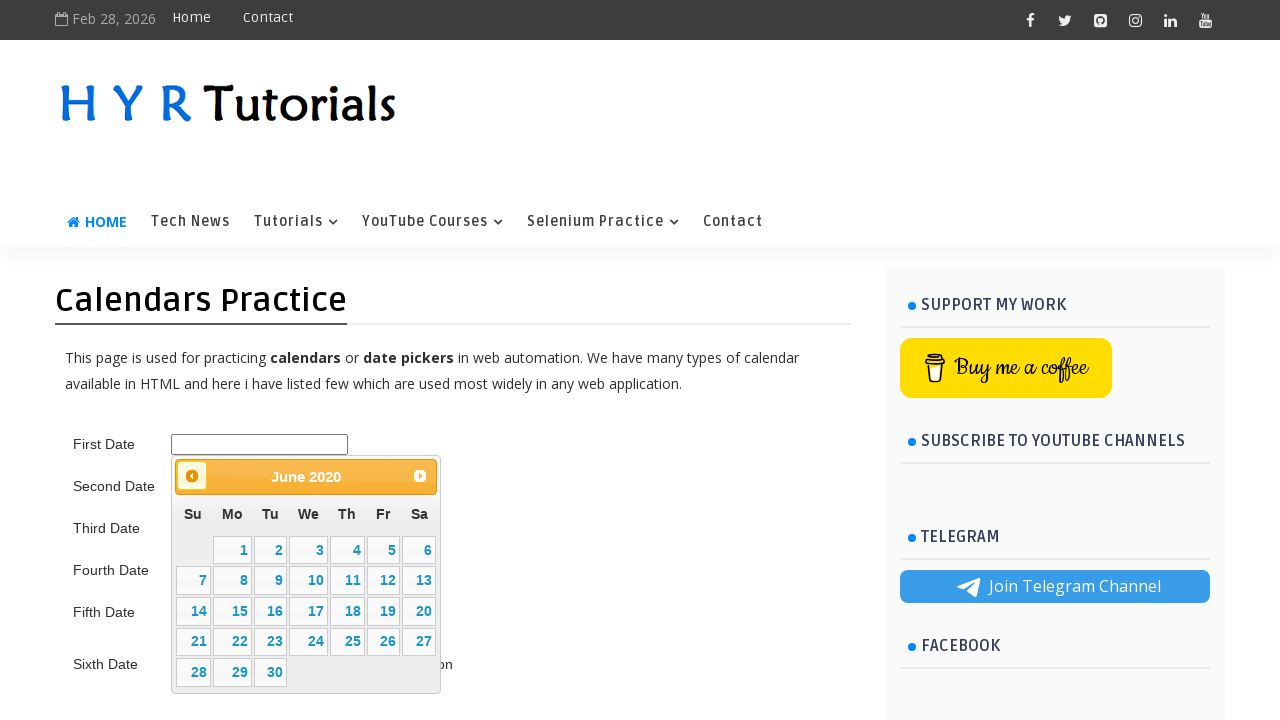

Retrieved updated month/year from datepicker title
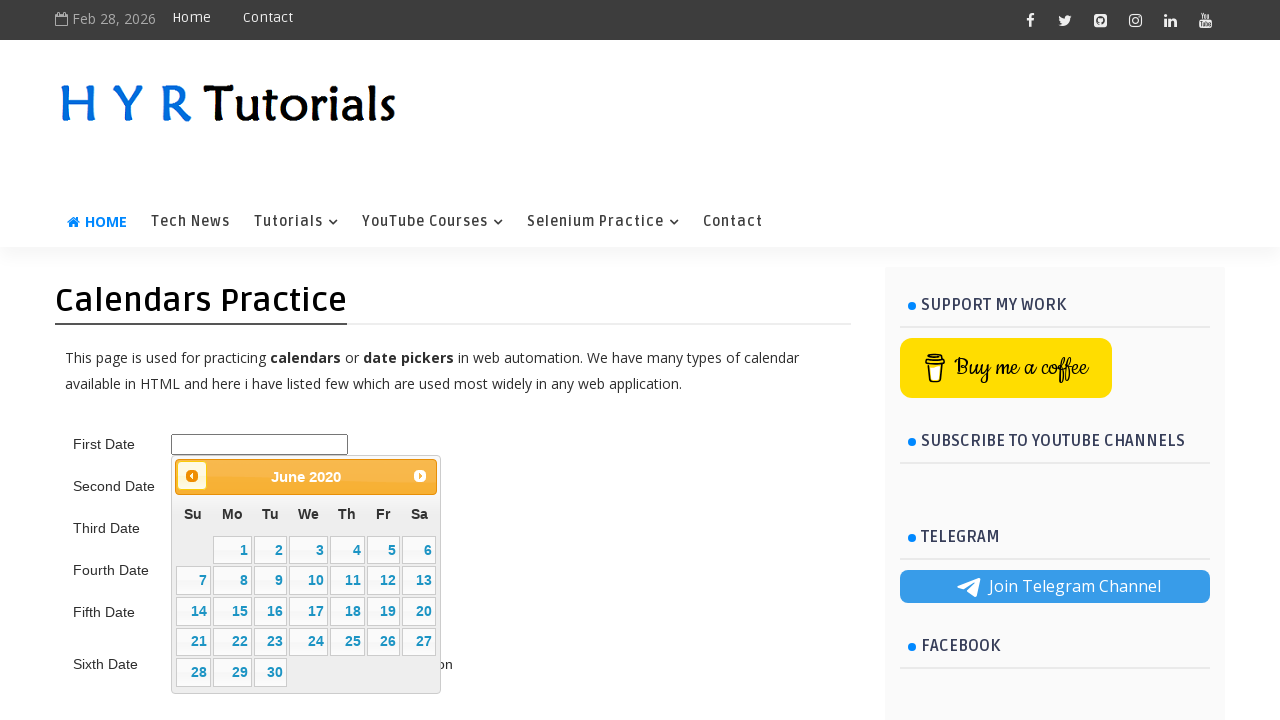

Clicked previous month button to navigate toward 5/2015 at (192, 476) on .ui-datepicker-prev
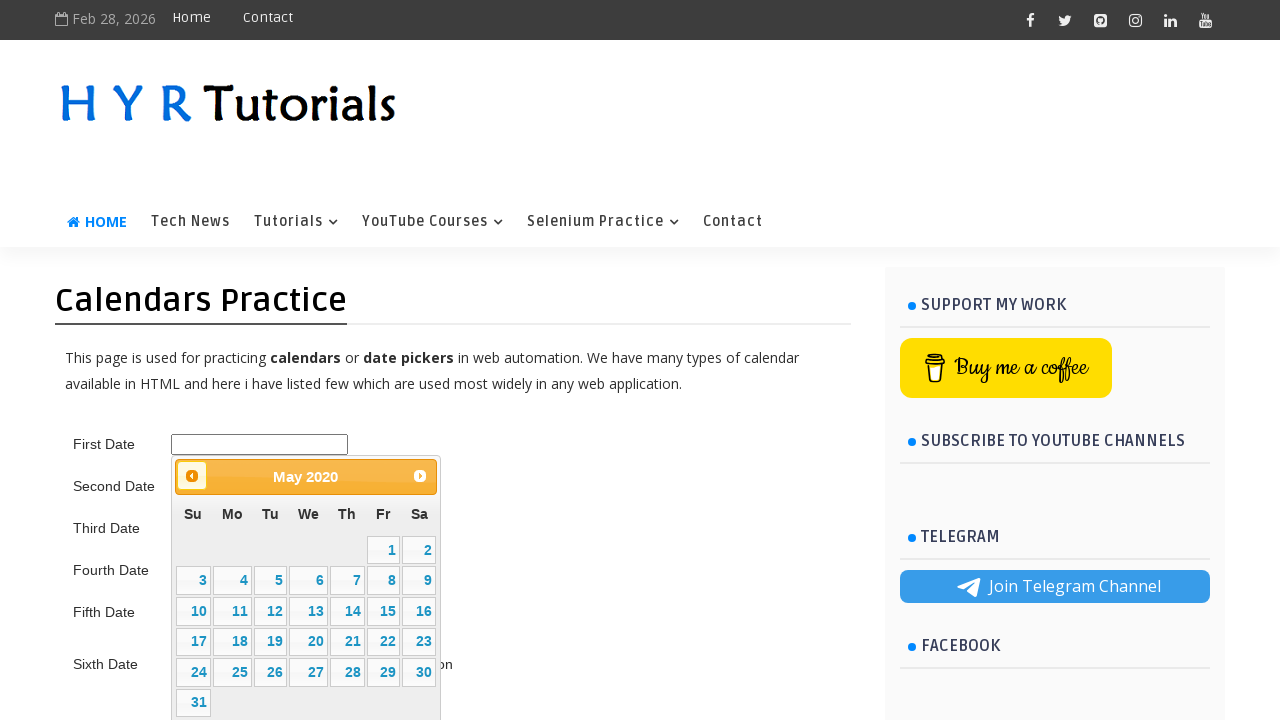

Waited 200ms for calendar animation
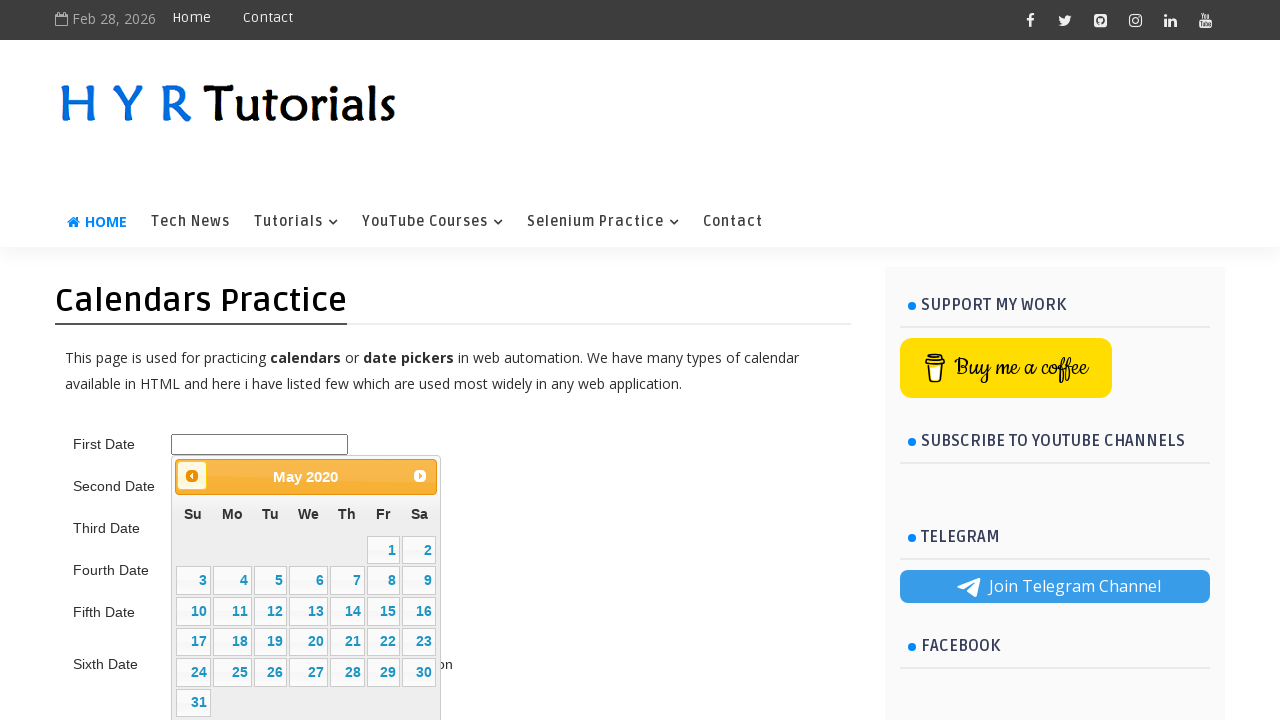

Retrieved updated month/year from datepicker title
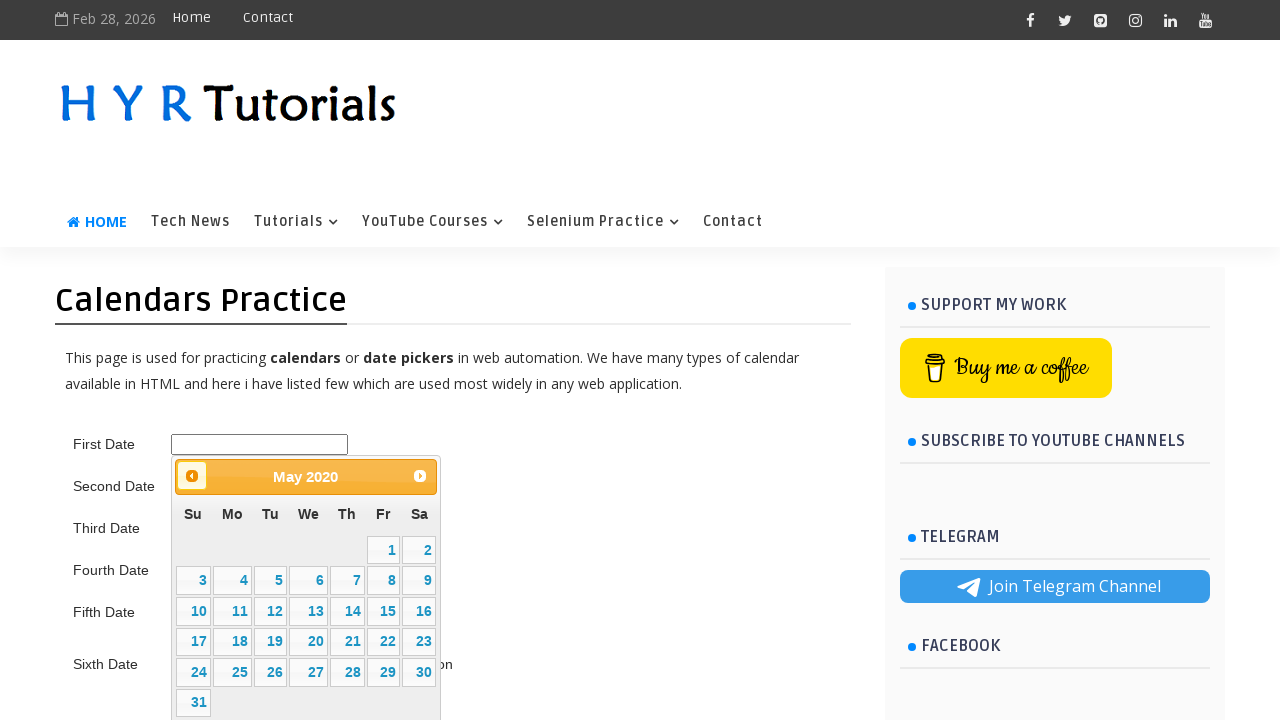

Clicked previous month button to navigate toward 5/2015 at (192, 476) on .ui-datepicker-prev
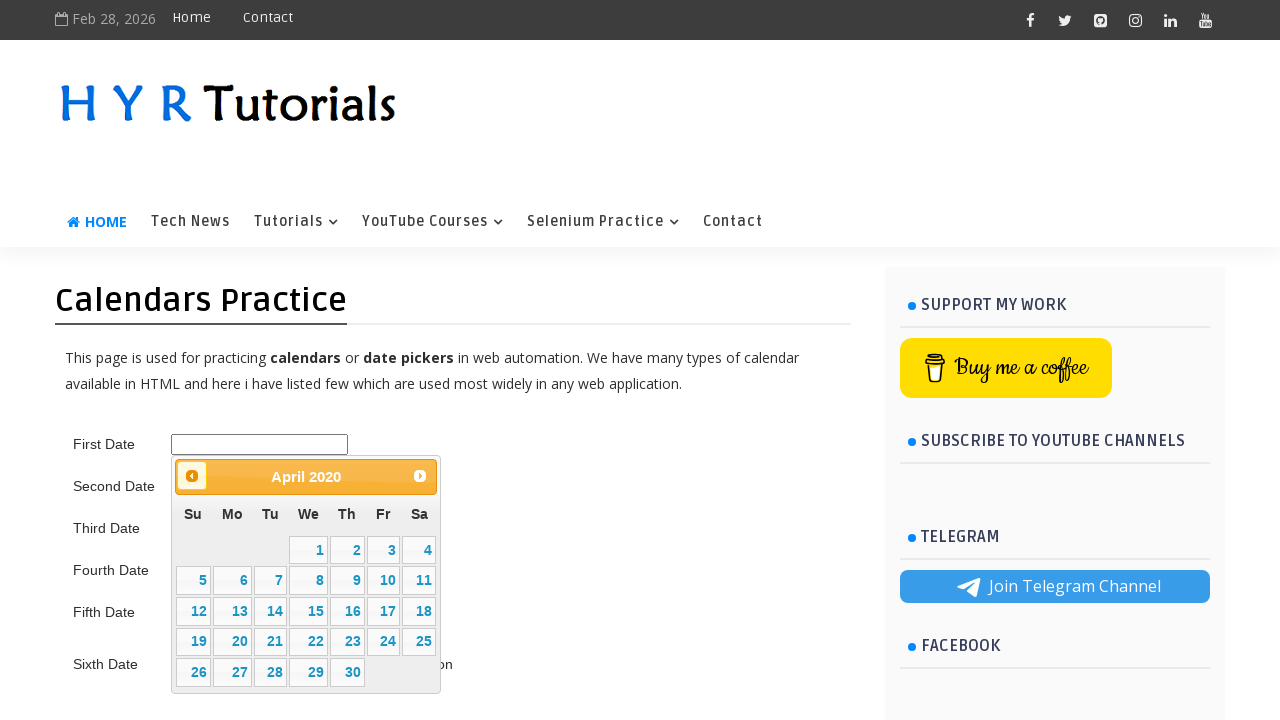

Waited 200ms for calendar animation
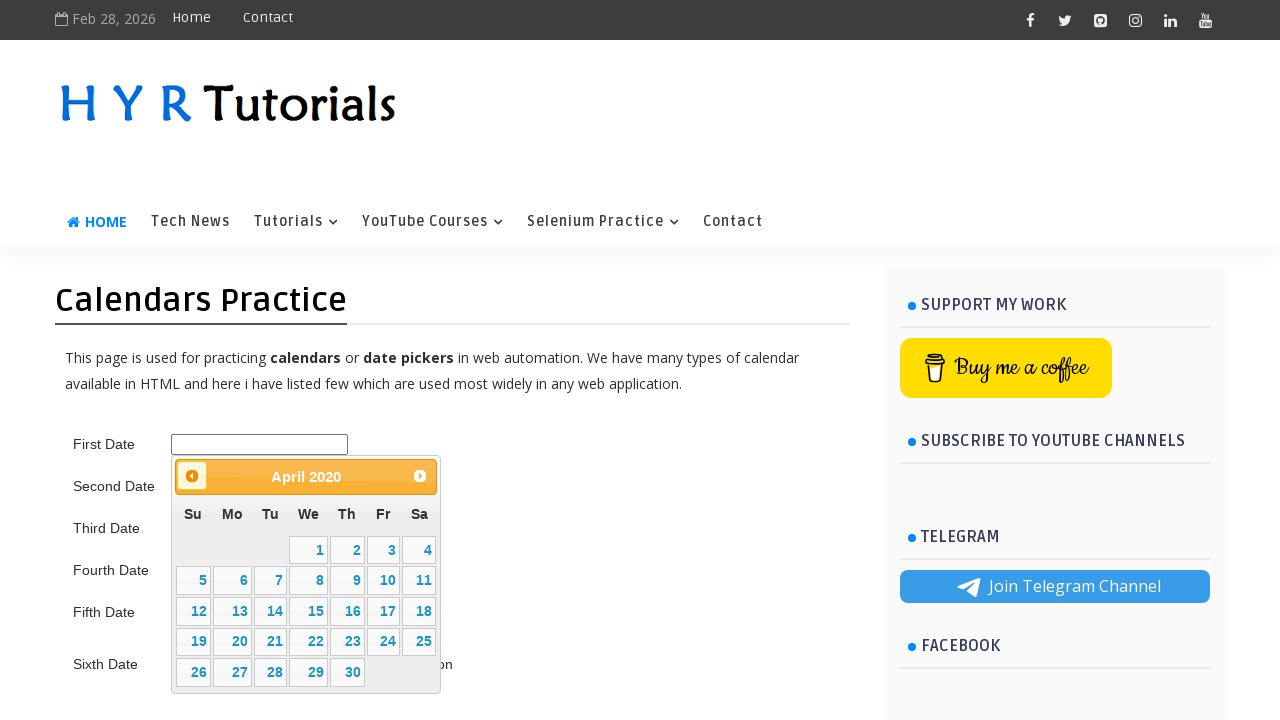

Retrieved updated month/year from datepicker title
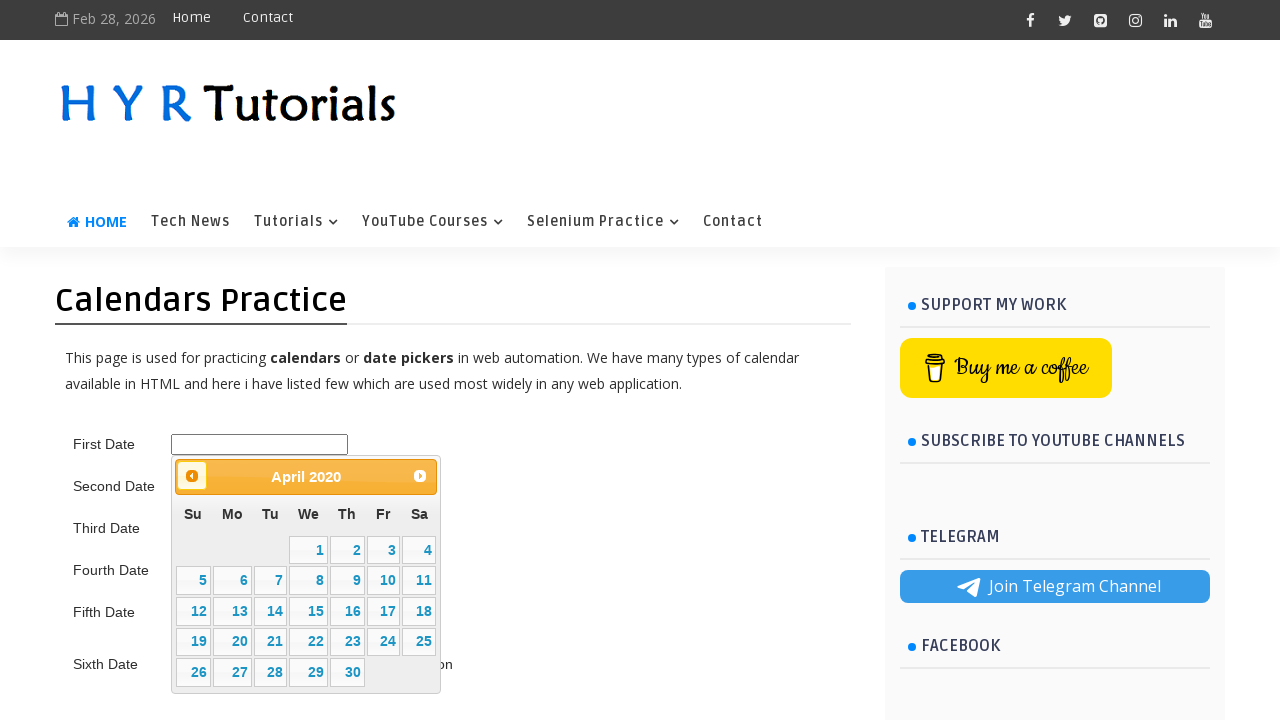

Clicked previous month button to navigate toward 5/2015 at (192, 476) on .ui-datepicker-prev
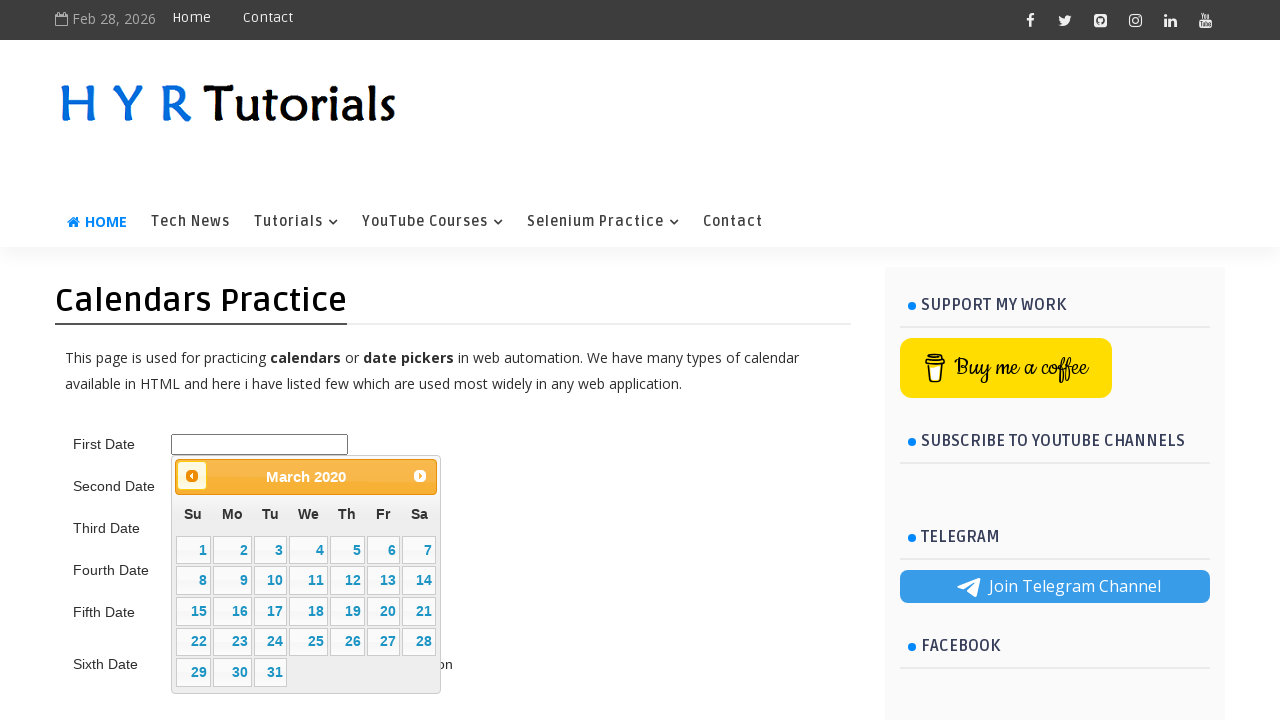

Waited 200ms for calendar animation
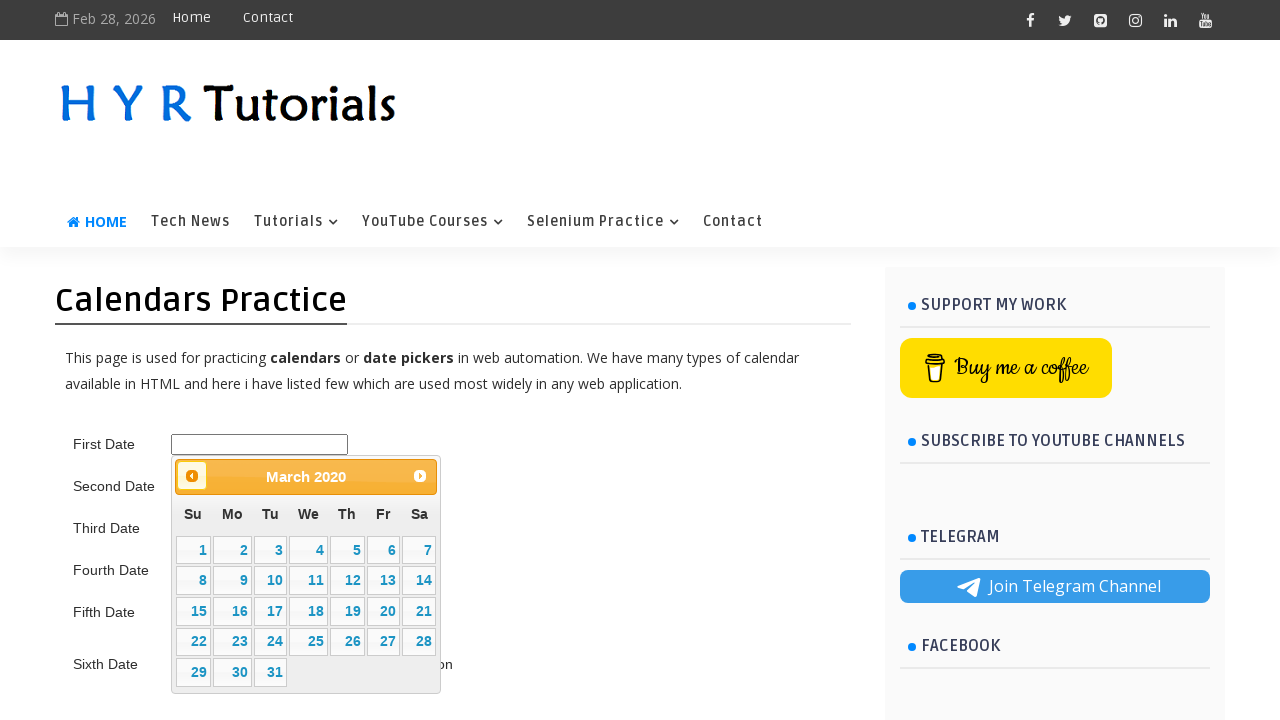

Retrieved updated month/year from datepicker title
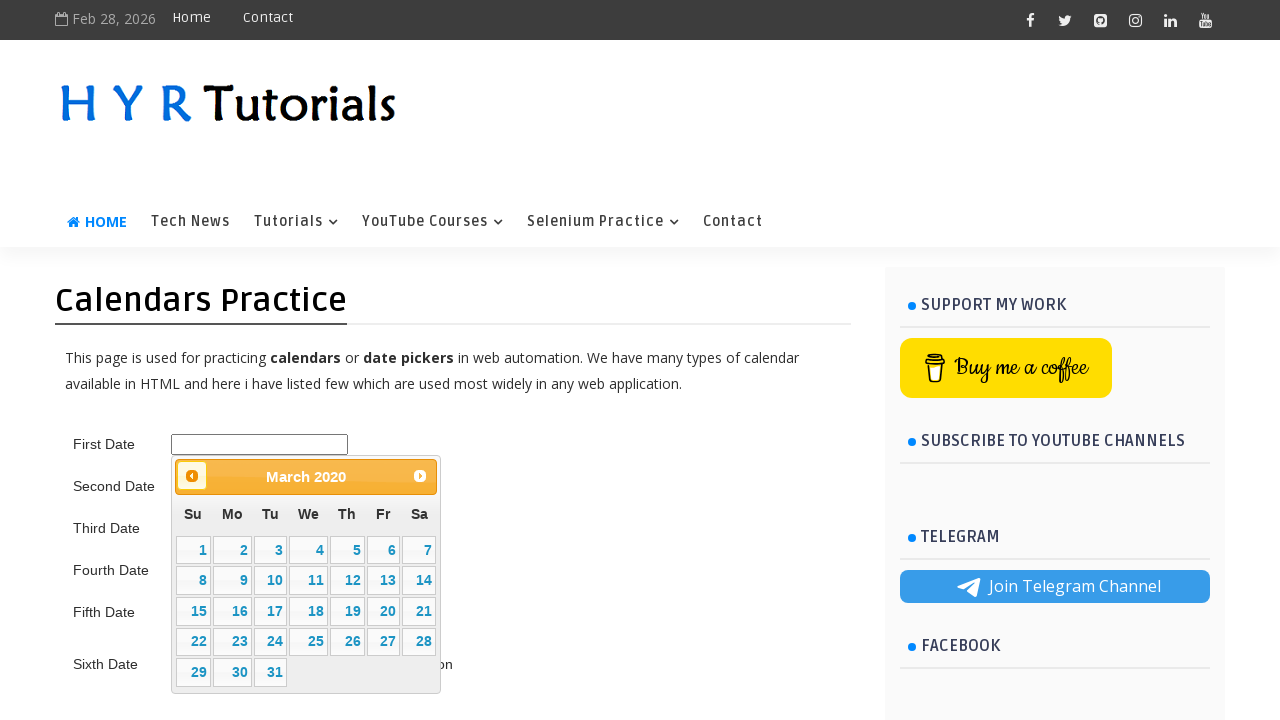

Clicked previous month button to navigate toward 5/2015 at (192, 476) on .ui-datepicker-prev
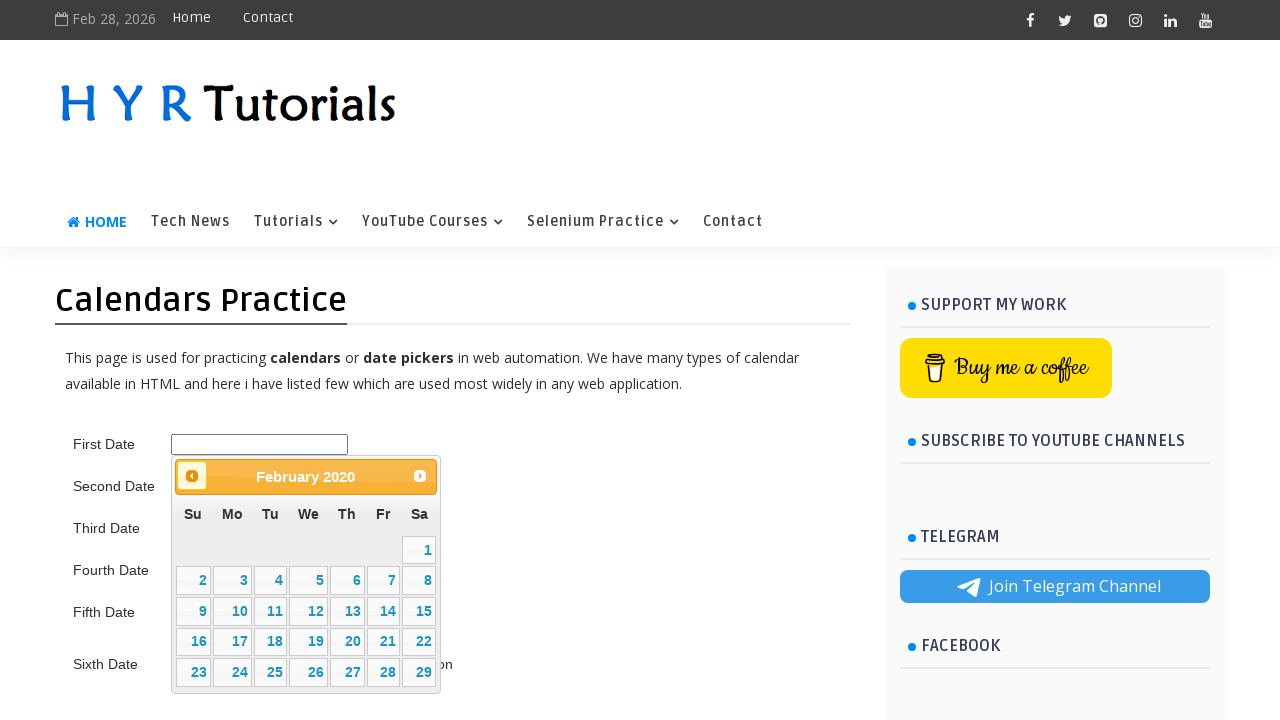

Waited 200ms for calendar animation
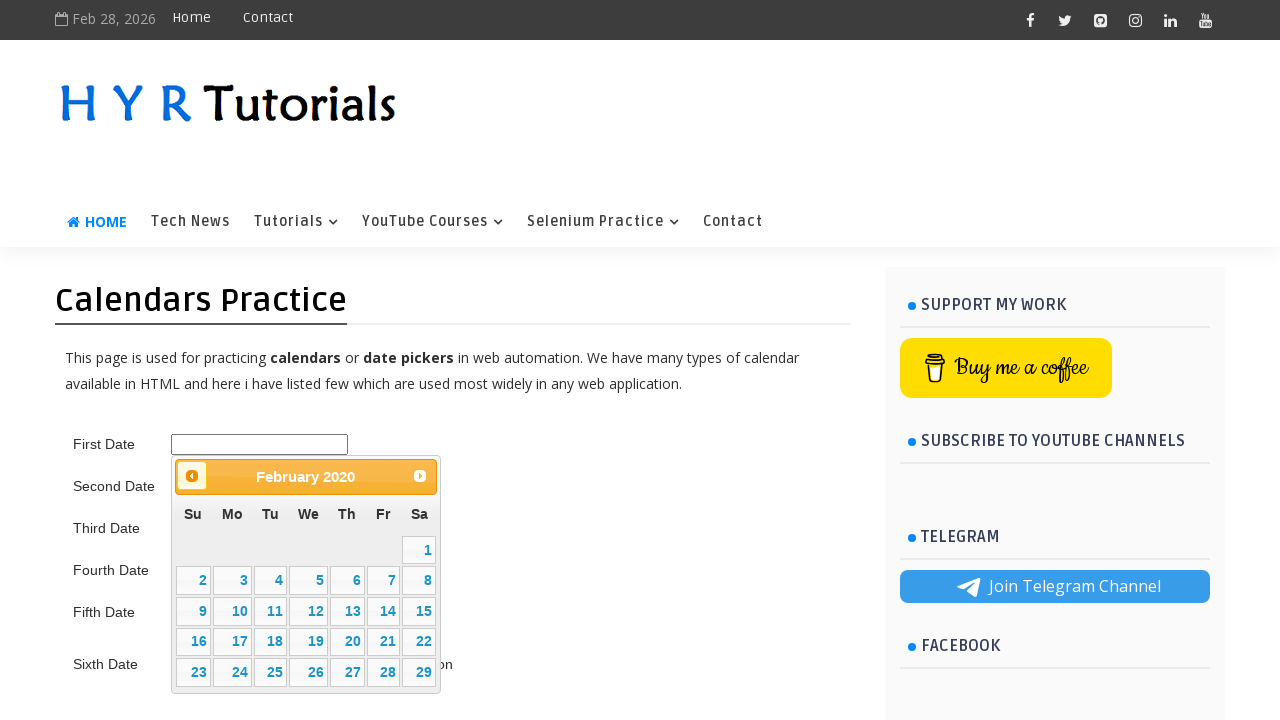

Retrieved updated month/year from datepicker title
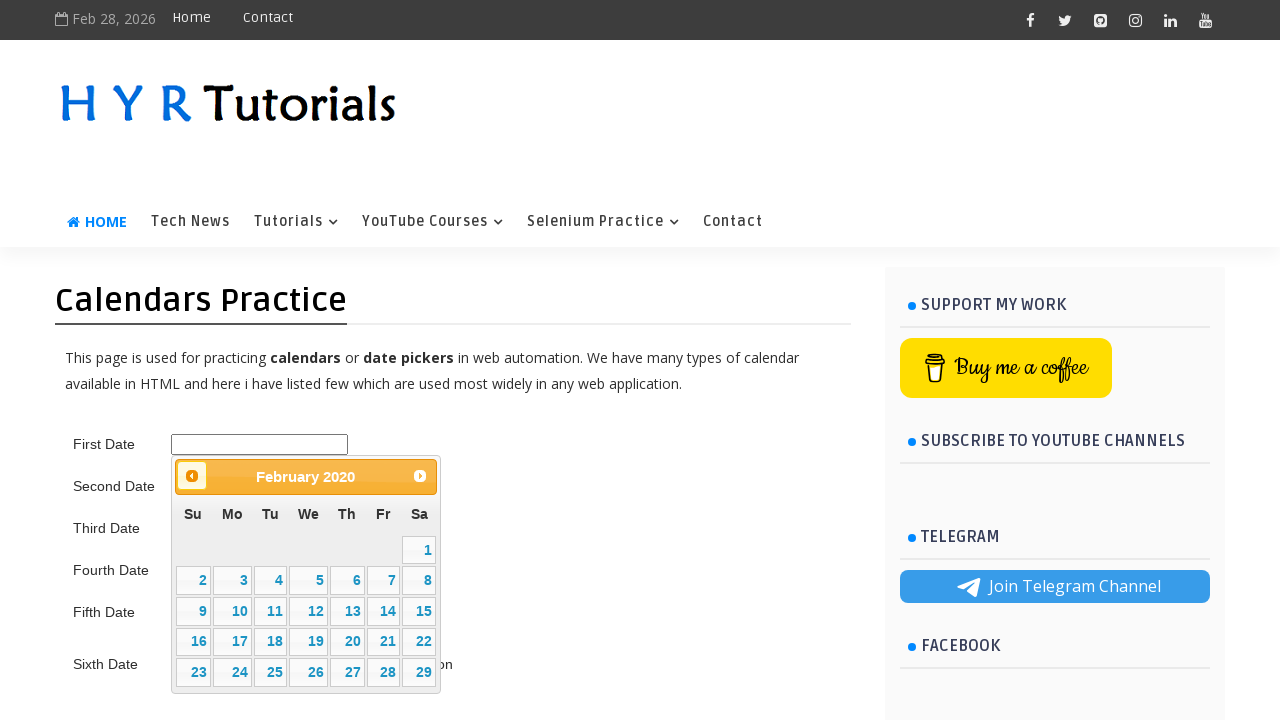

Clicked previous month button to navigate toward 5/2015 at (192, 476) on .ui-datepicker-prev
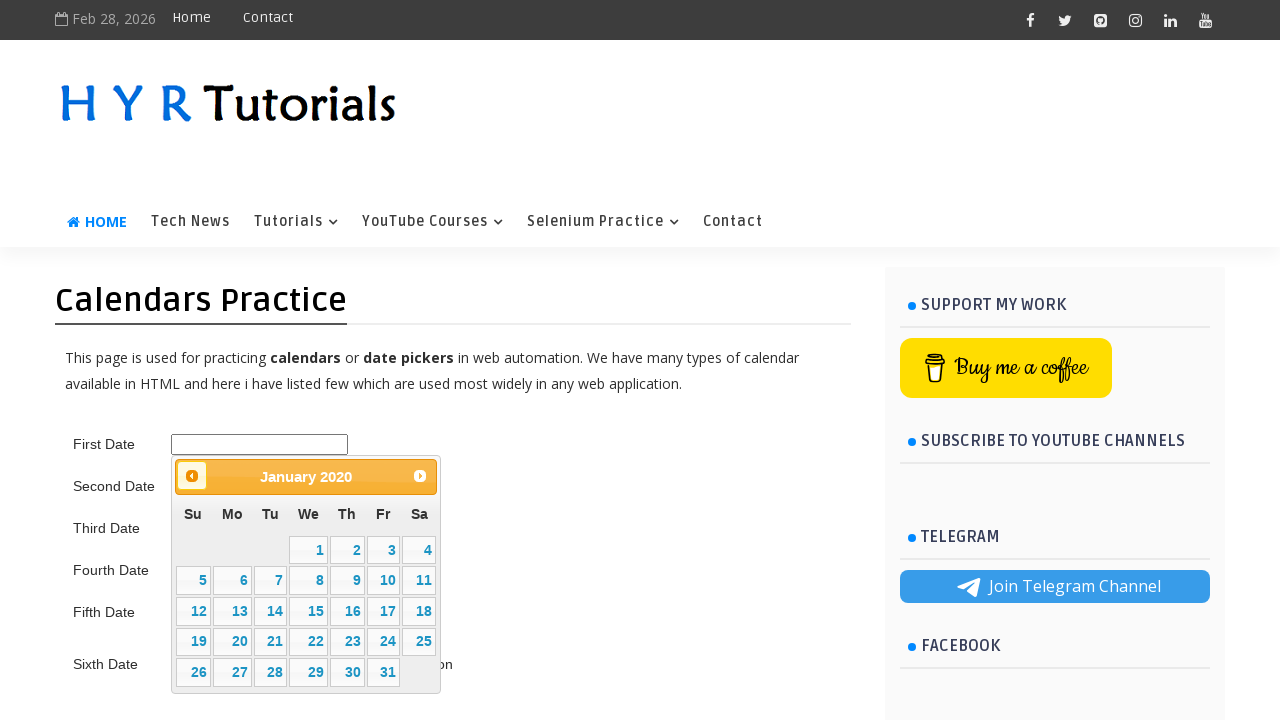

Waited 200ms for calendar animation
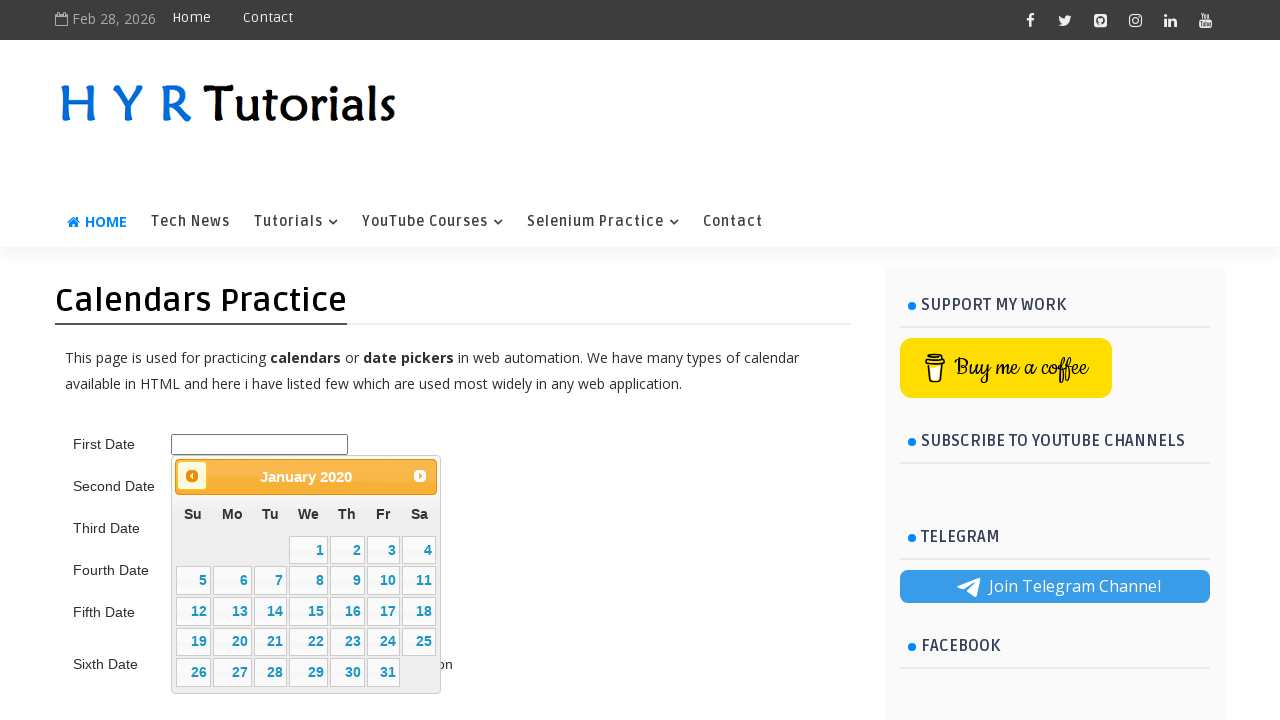

Retrieved updated month/year from datepicker title
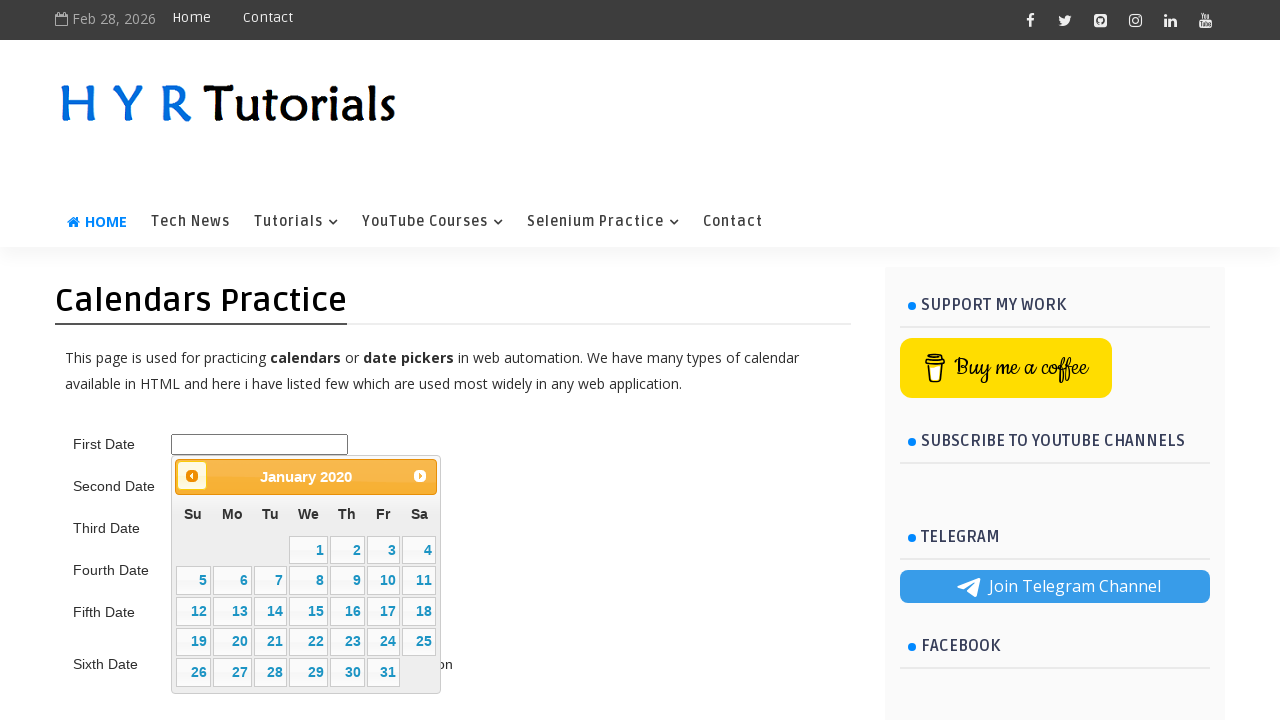

Clicked previous month button to navigate toward 5/2015 at (192, 476) on .ui-datepicker-prev
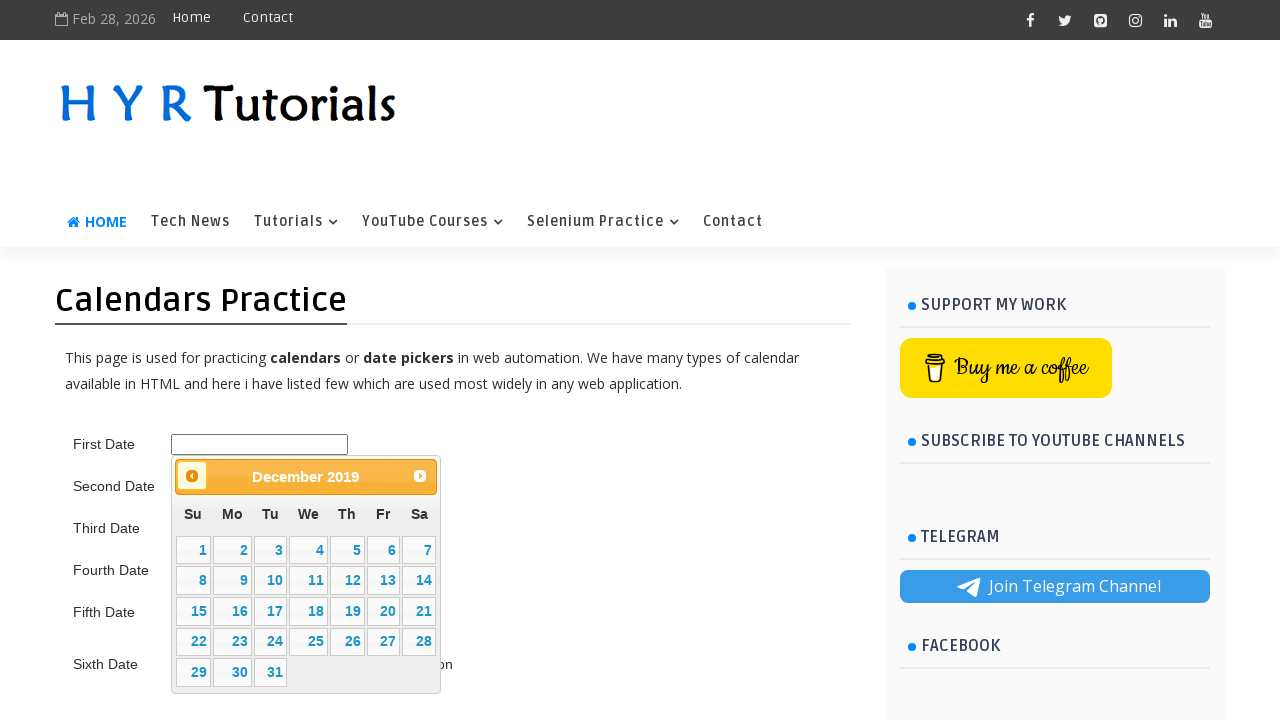

Waited 200ms for calendar animation
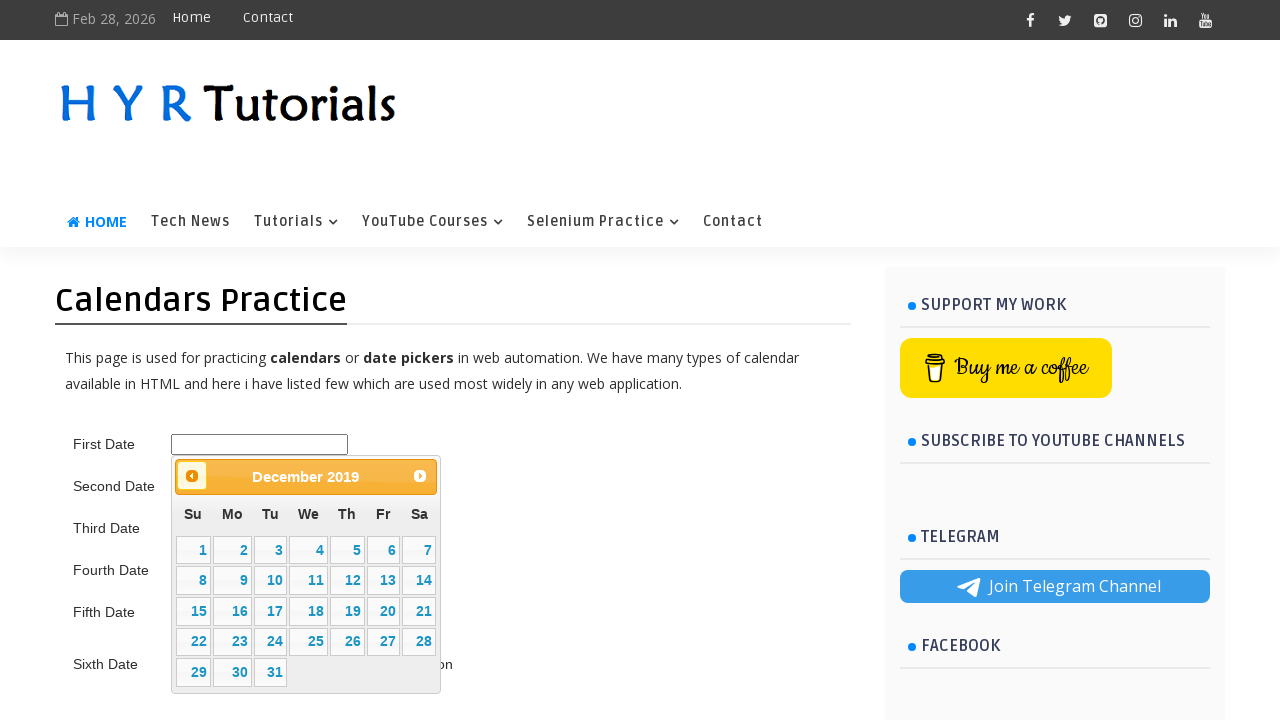

Retrieved updated month/year from datepicker title
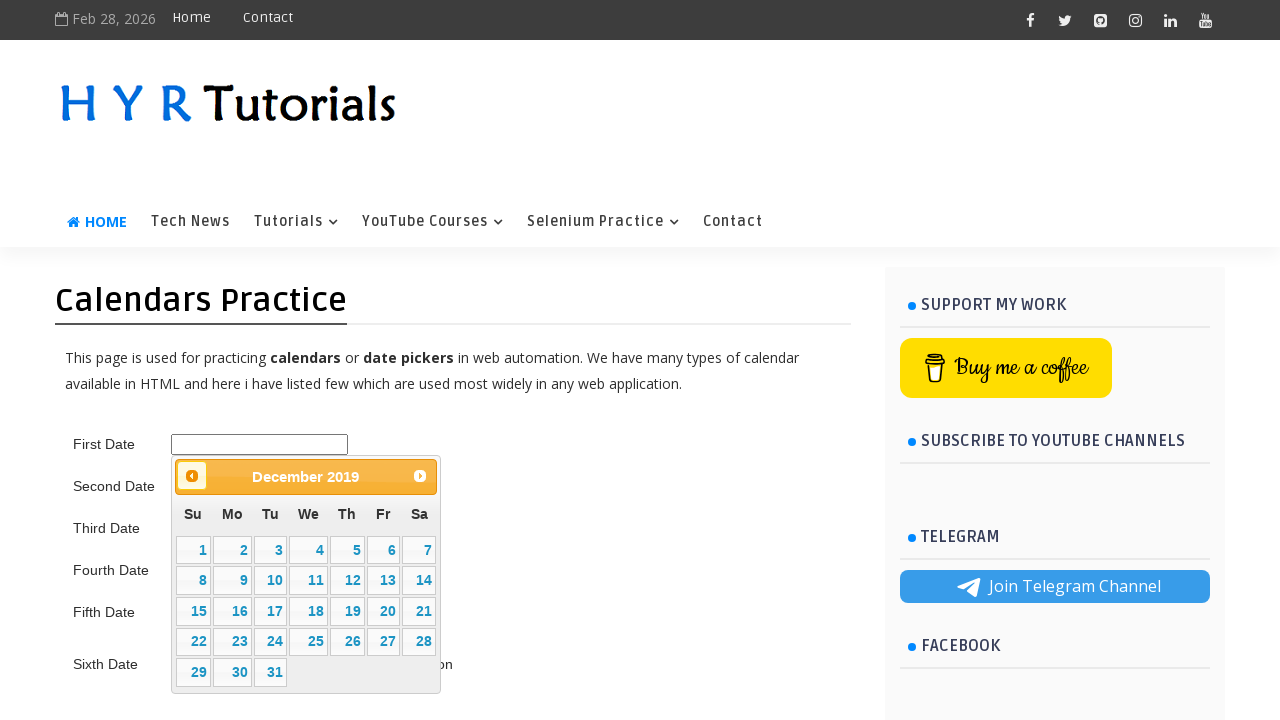

Clicked previous month button to navigate toward 5/2015 at (192, 476) on .ui-datepicker-prev
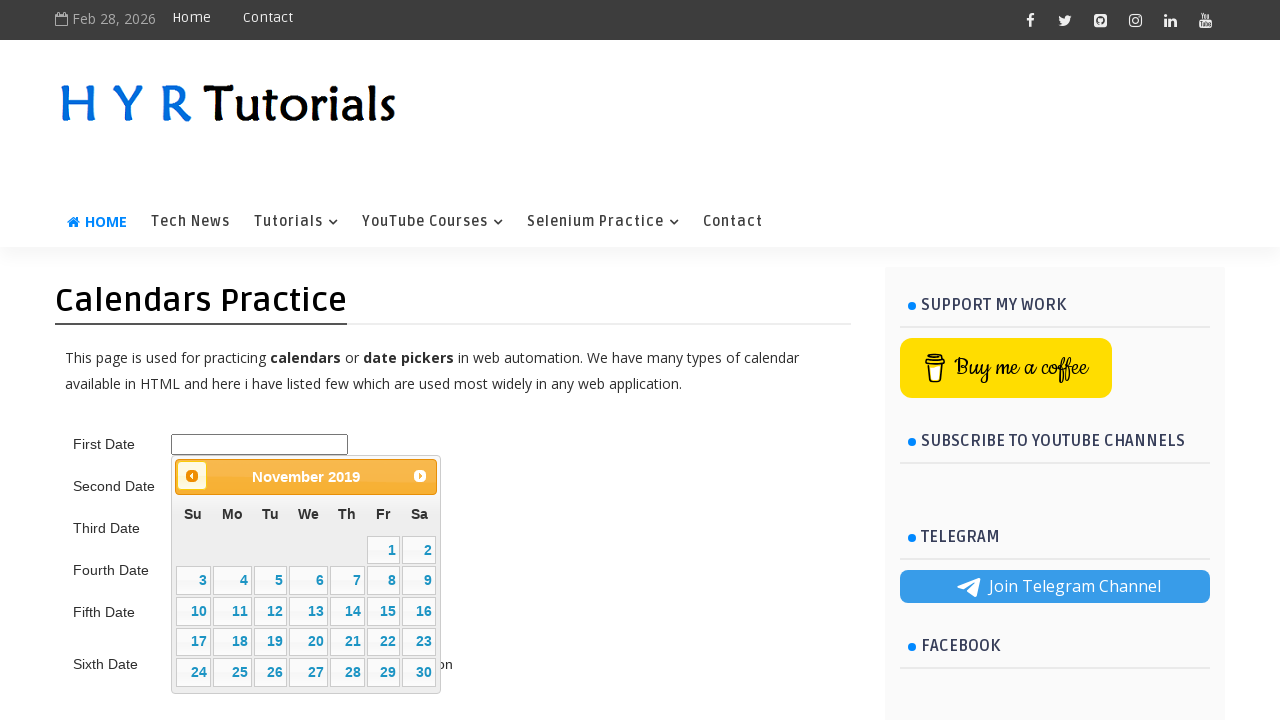

Waited 200ms for calendar animation
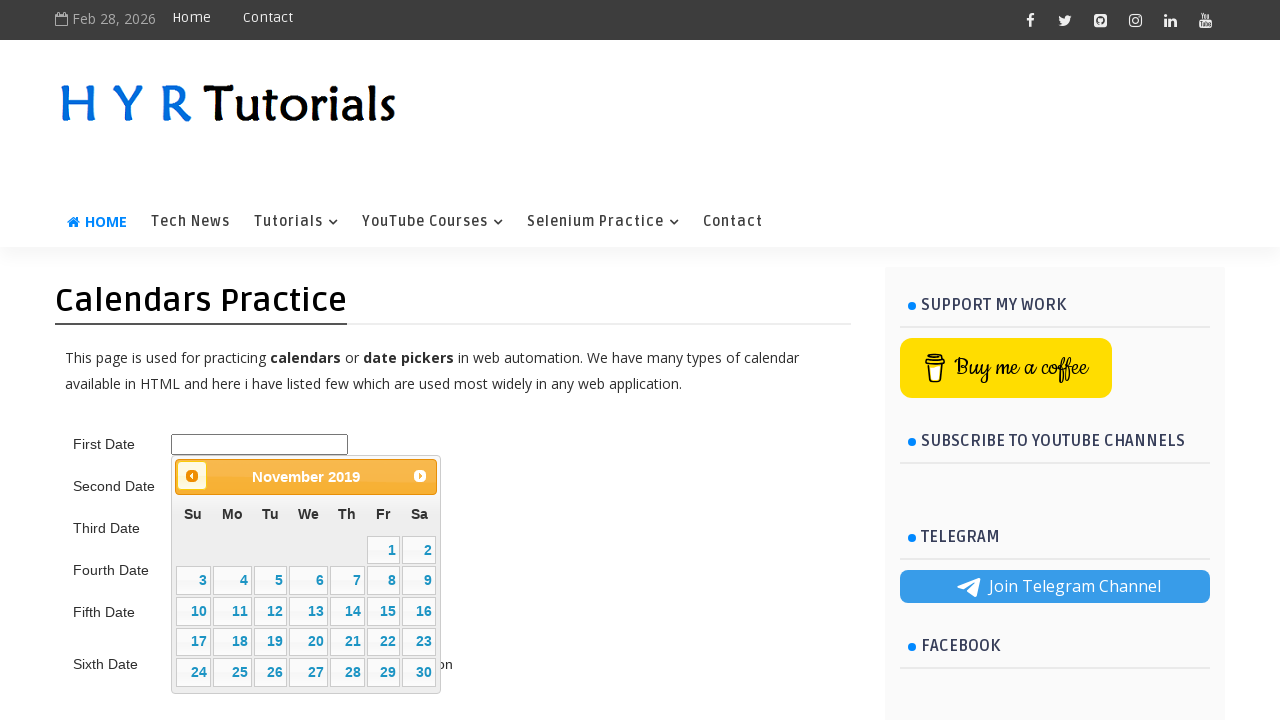

Retrieved updated month/year from datepicker title
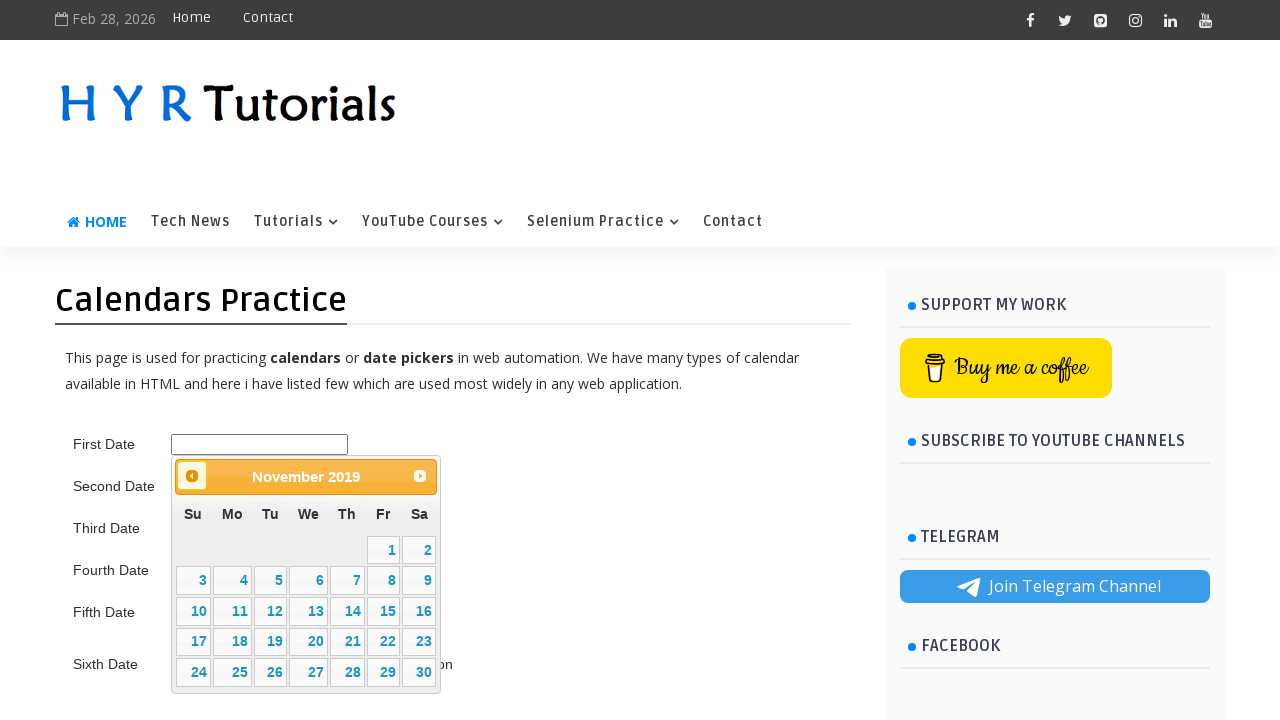

Clicked previous month button to navigate toward 5/2015 at (192, 476) on .ui-datepicker-prev
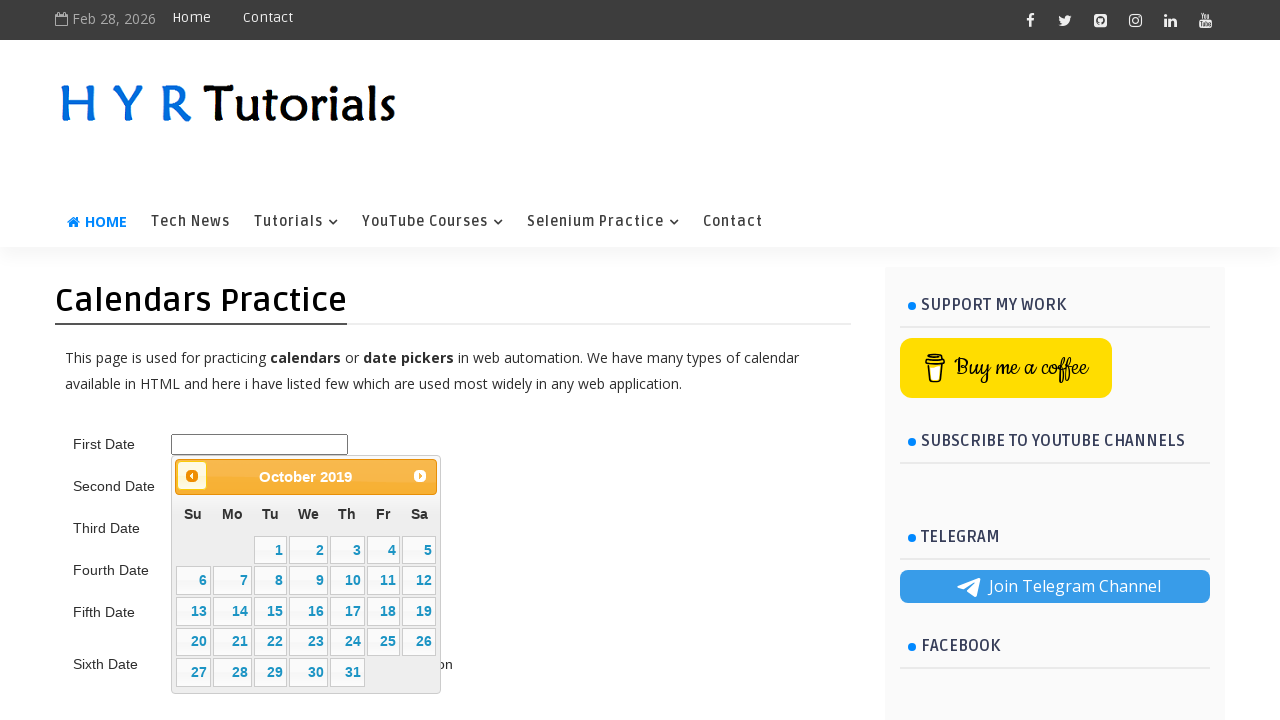

Waited 200ms for calendar animation
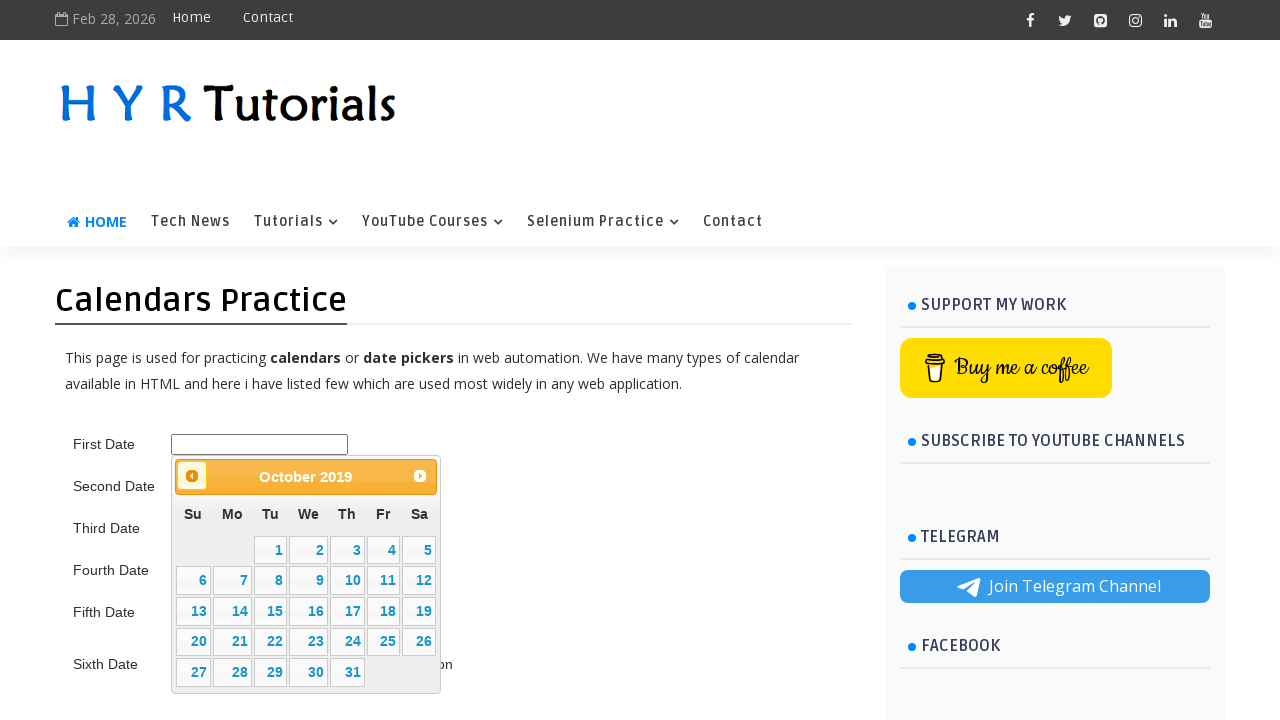

Retrieved updated month/year from datepicker title
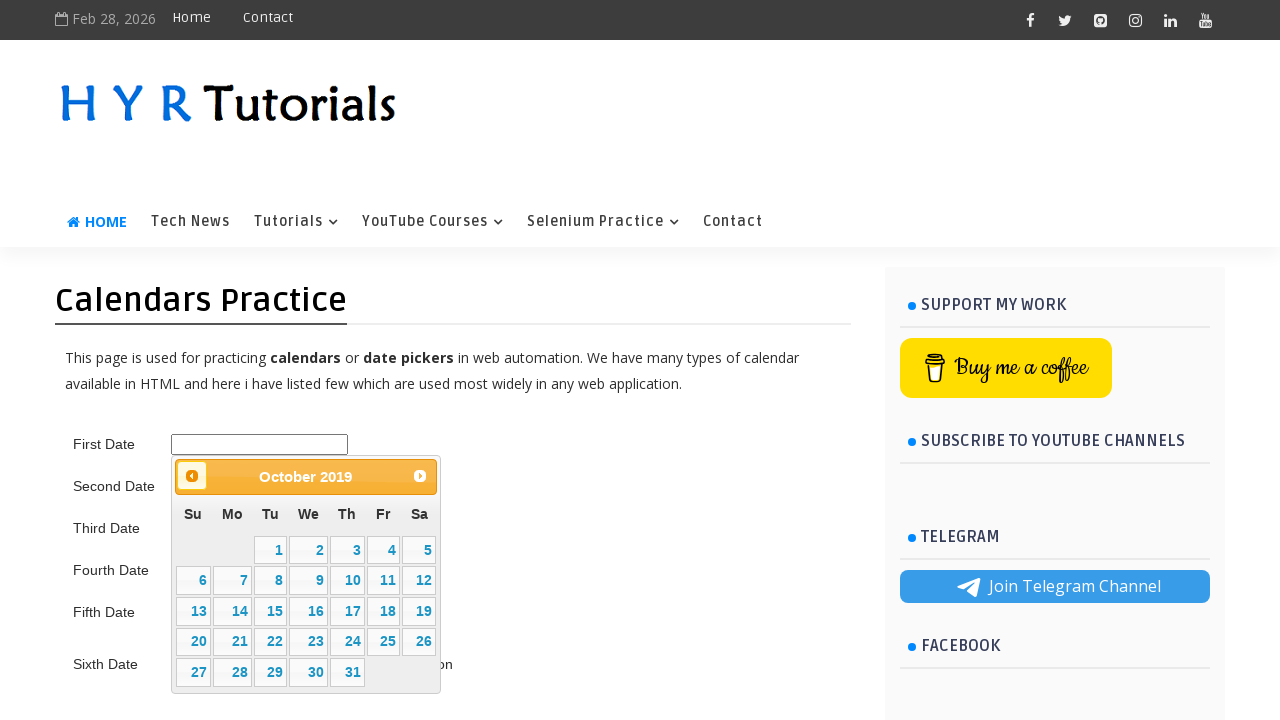

Clicked previous month button to navigate toward 5/2015 at (192, 476) on .ui-datepicker-prev
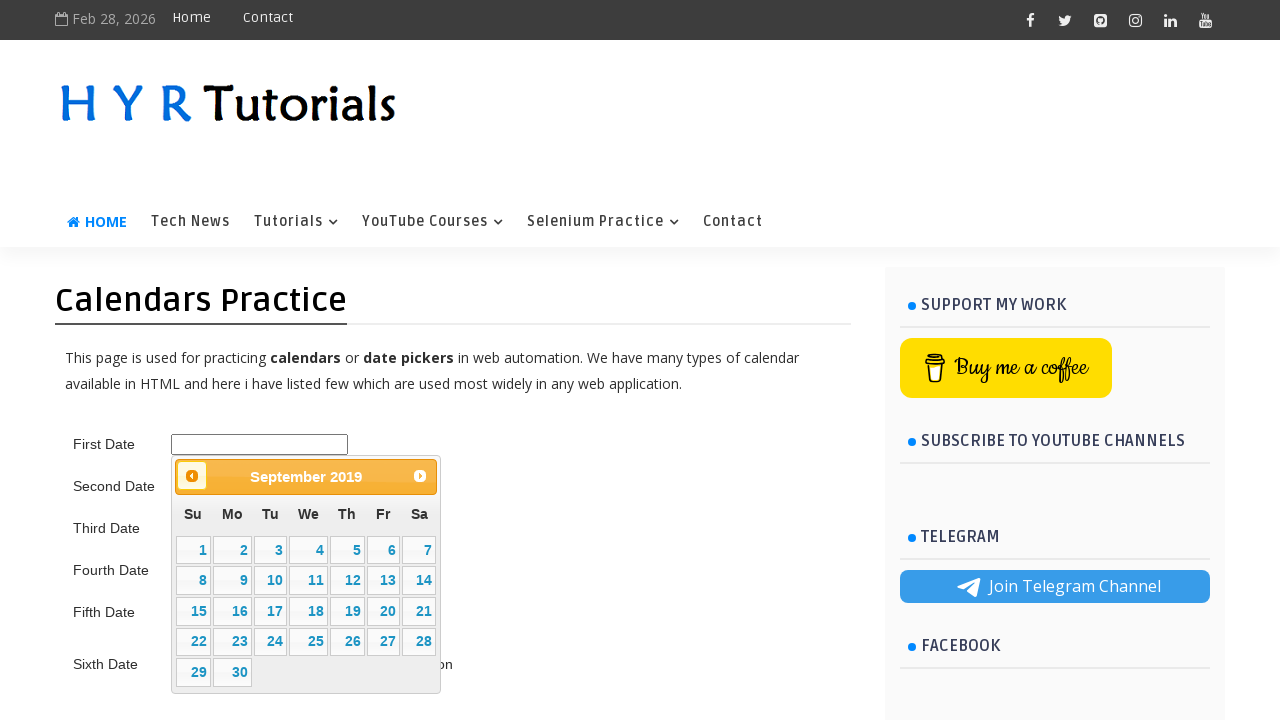

Waited 200ms for calendar animation
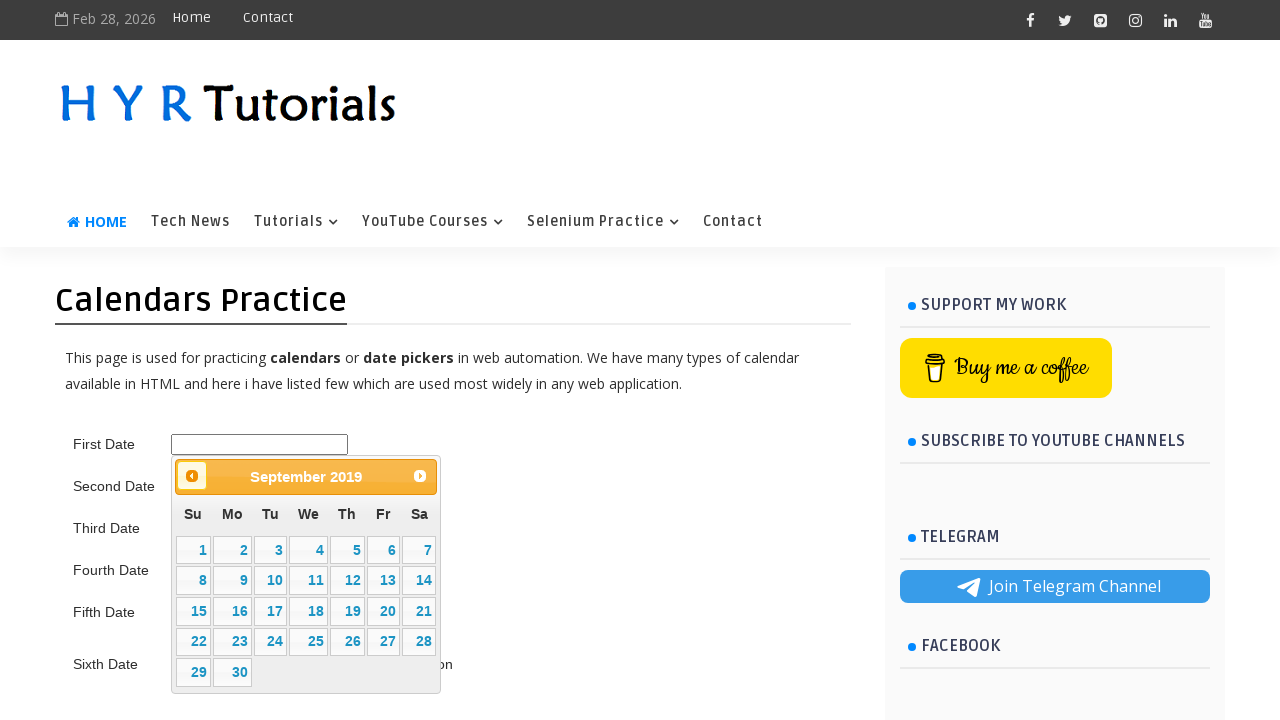

Retrieved updated month/year from datepicker title
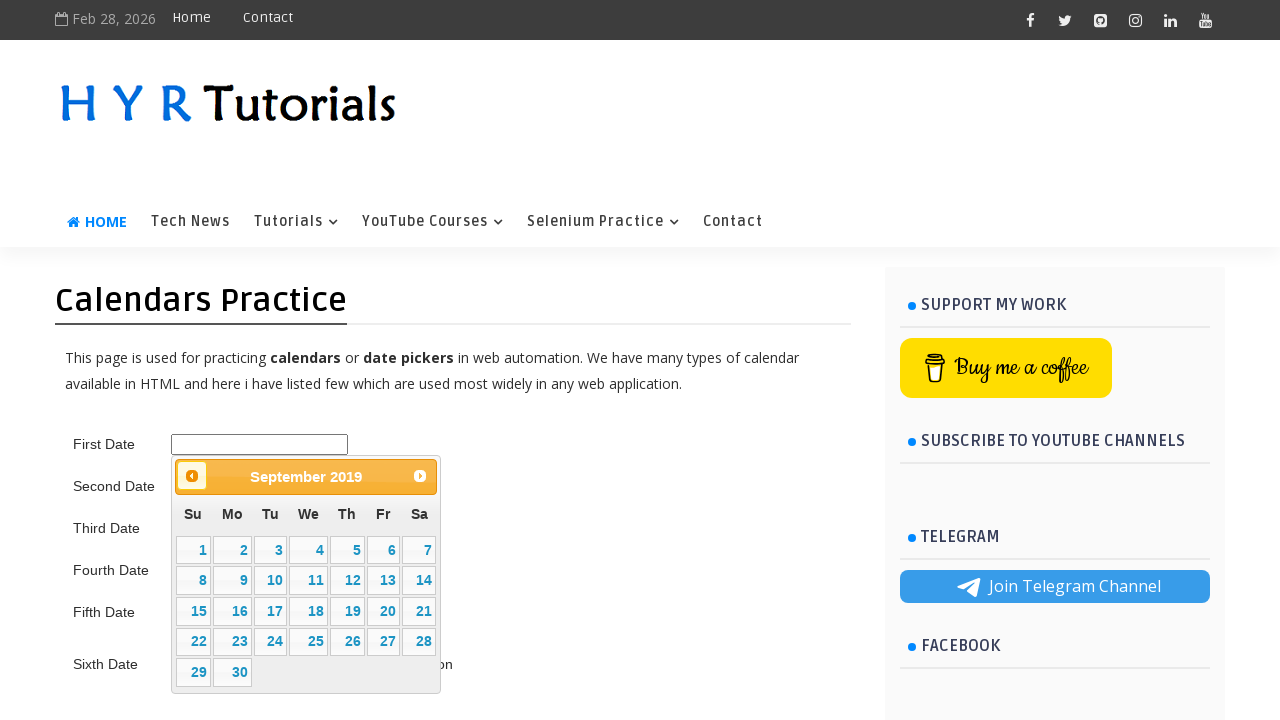

Clicked previous month button to navigate toward 5/2015 at (192, 476) on .ui-datepicker-prev
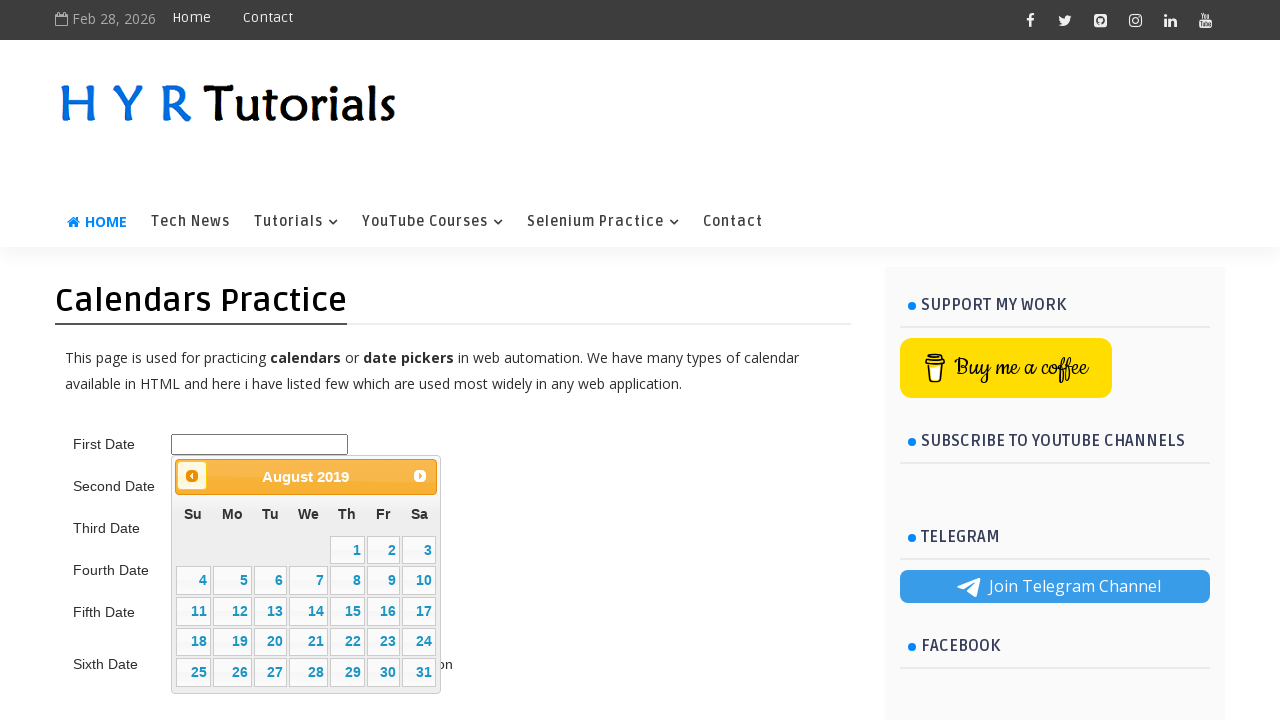

Waited 200ms for calendar animation
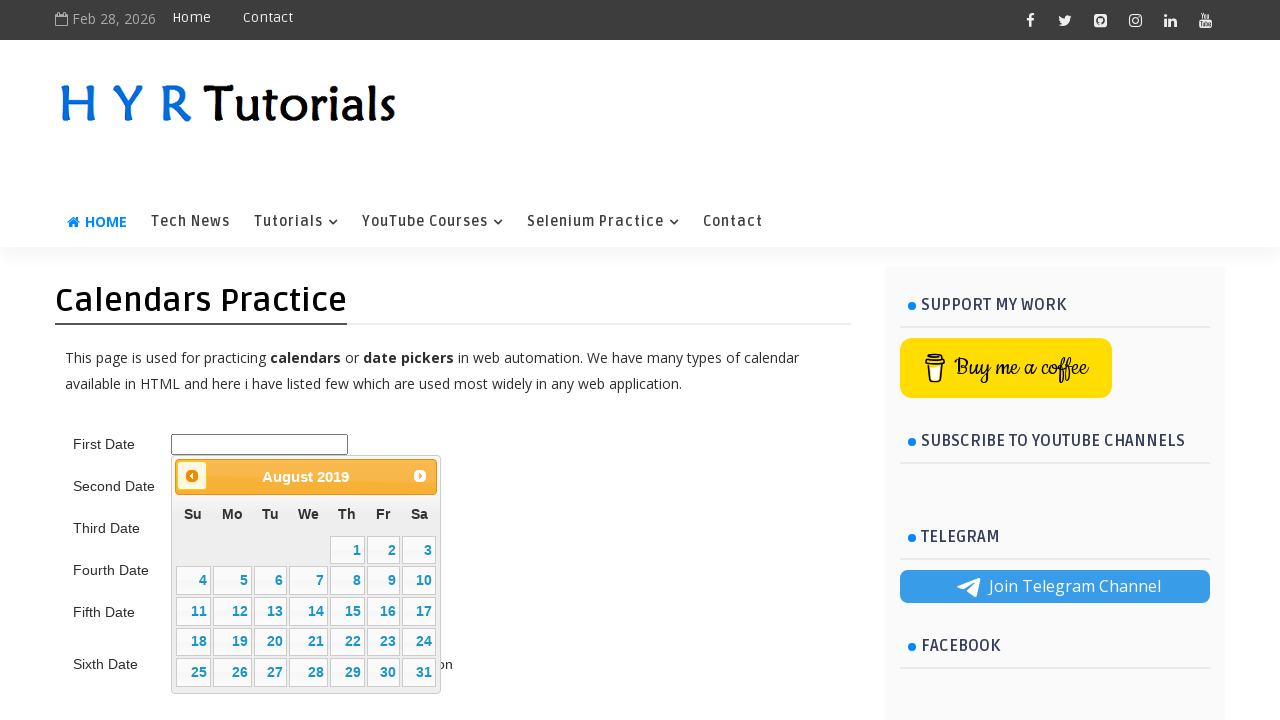

Retrieved updated month/year from datepicker title
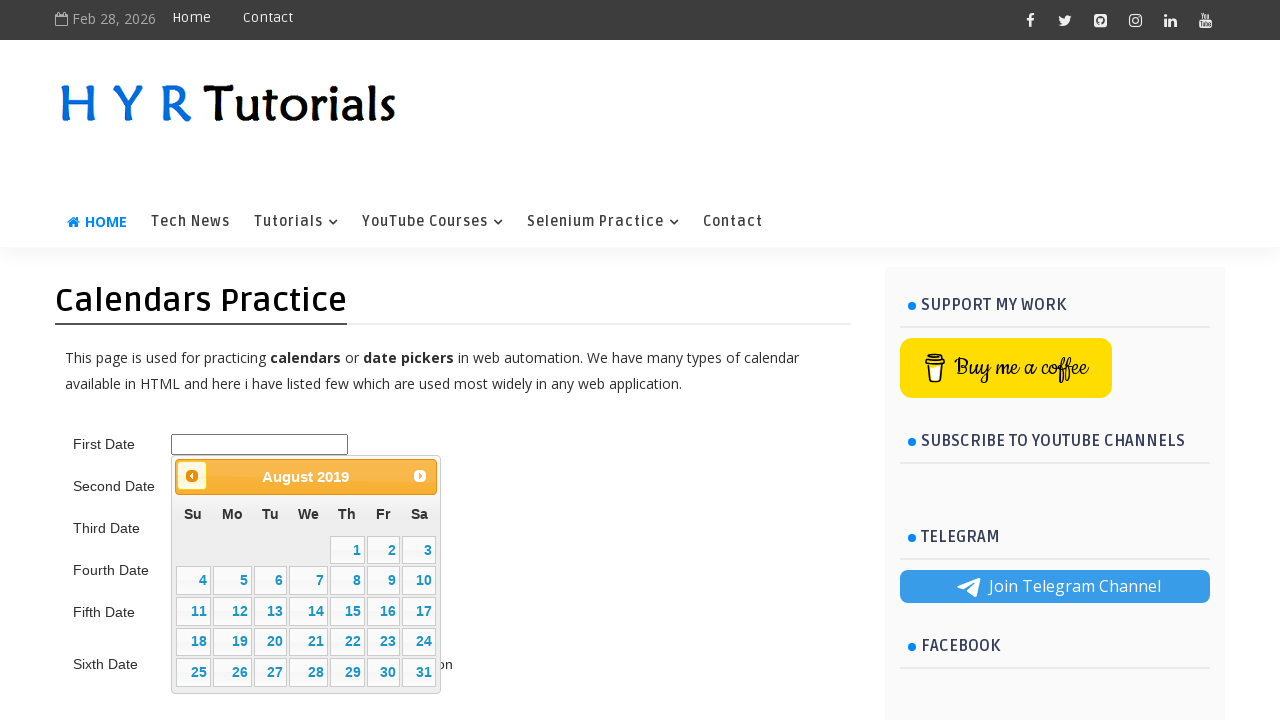

Clicked previous month button to navigate toward 5/2015 at (192, 476) on .ui-datepicker-prev
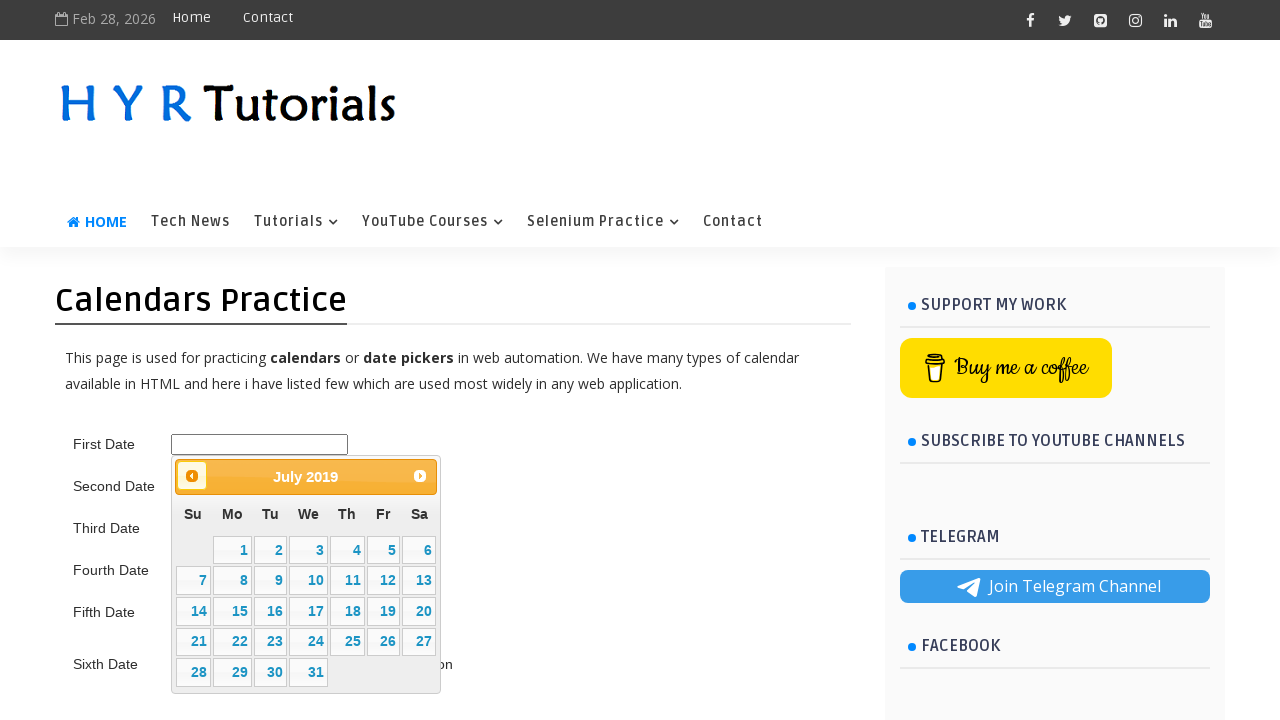

Waited 200ms for calendar animation
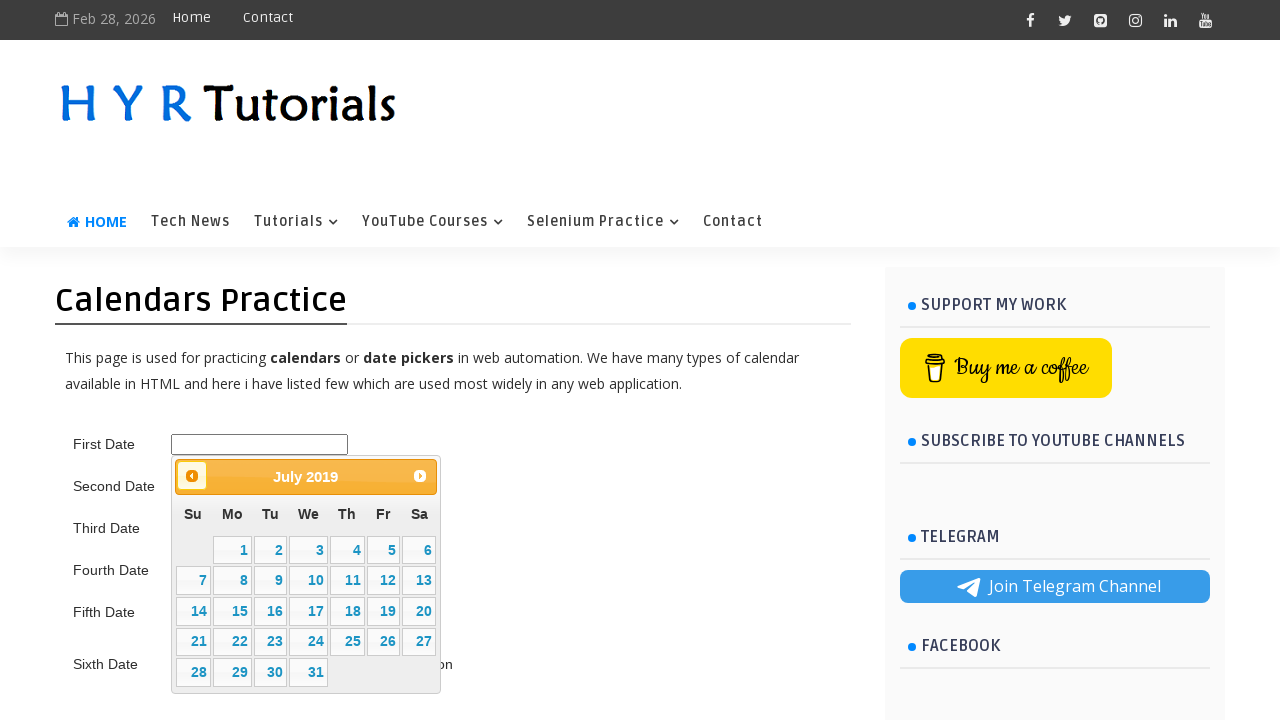

Retrieved updated month/year from datepicker title
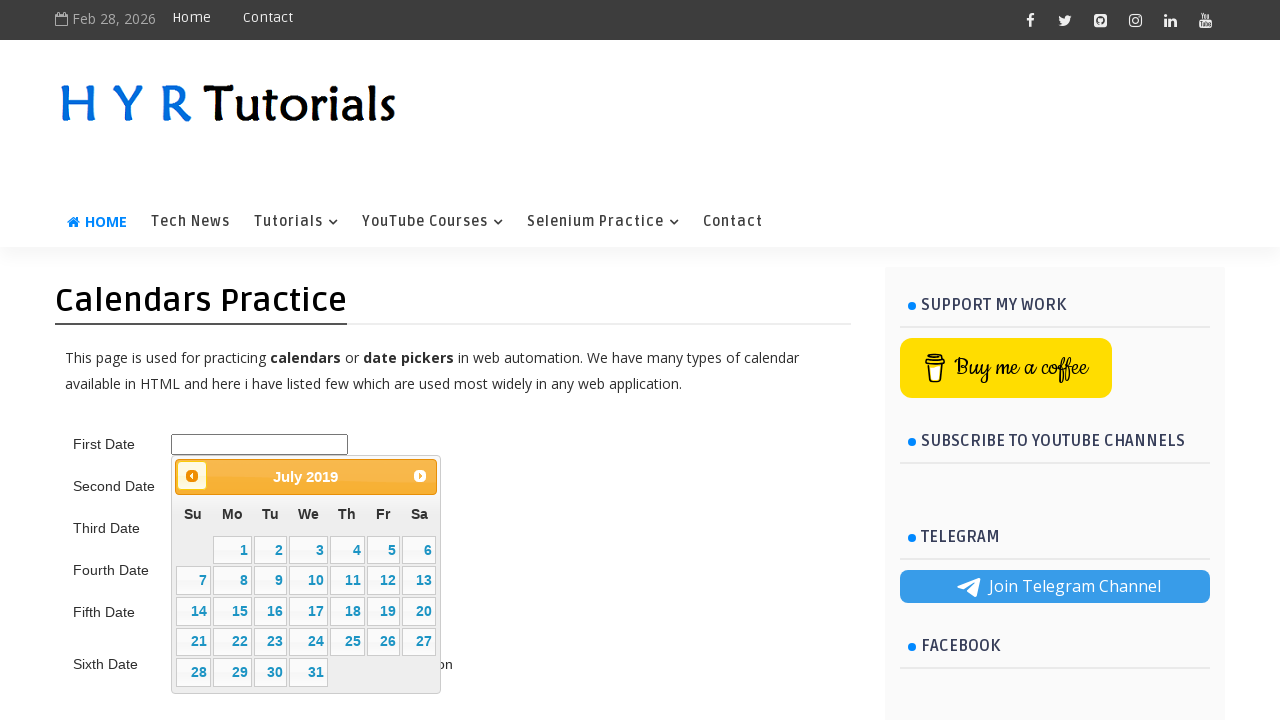

Clicked previous month button to navigate toward 5/2015 at (192, 476) on .ui-datepicker-prev
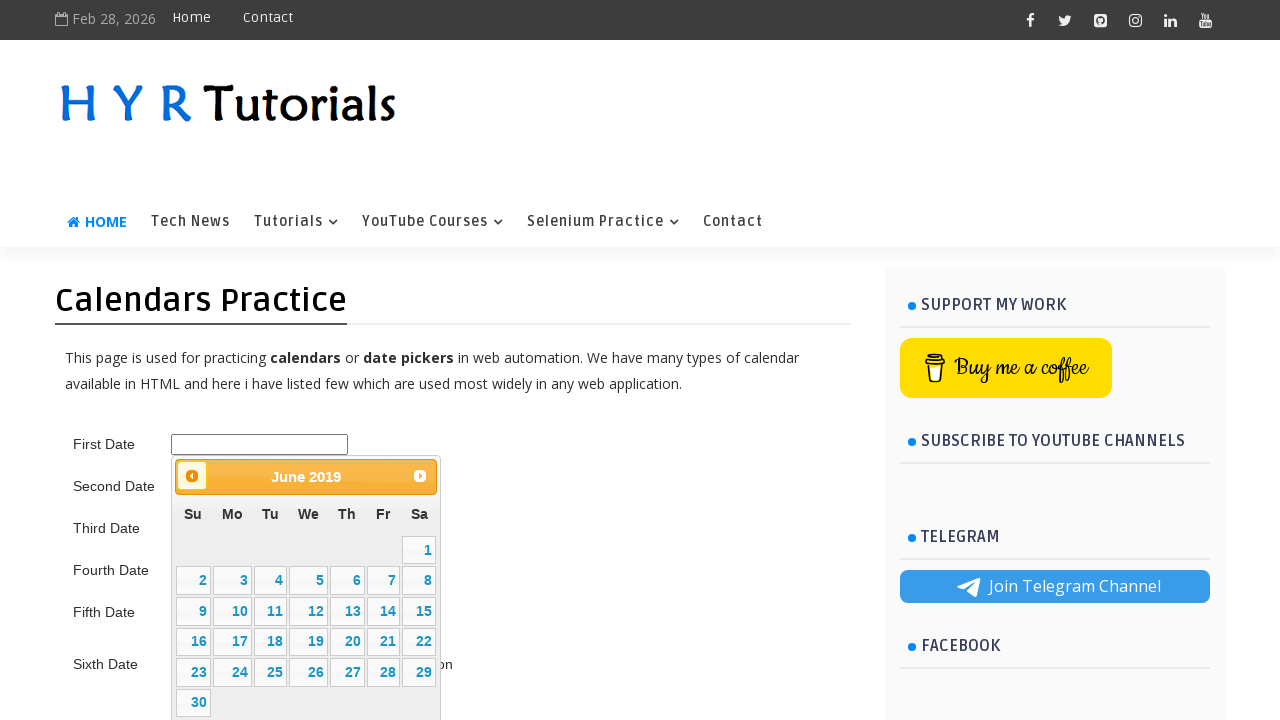

Waited 200ms for calendar animation
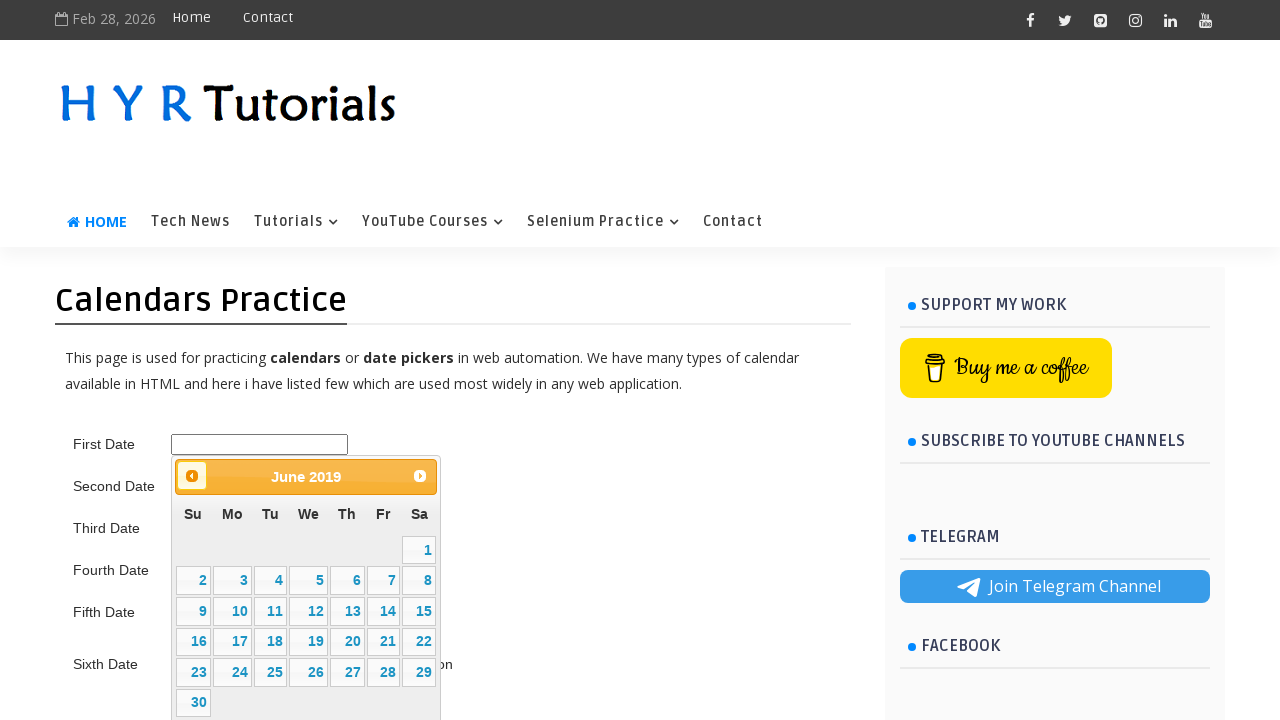

Retrieved updated month/year from datepicker title
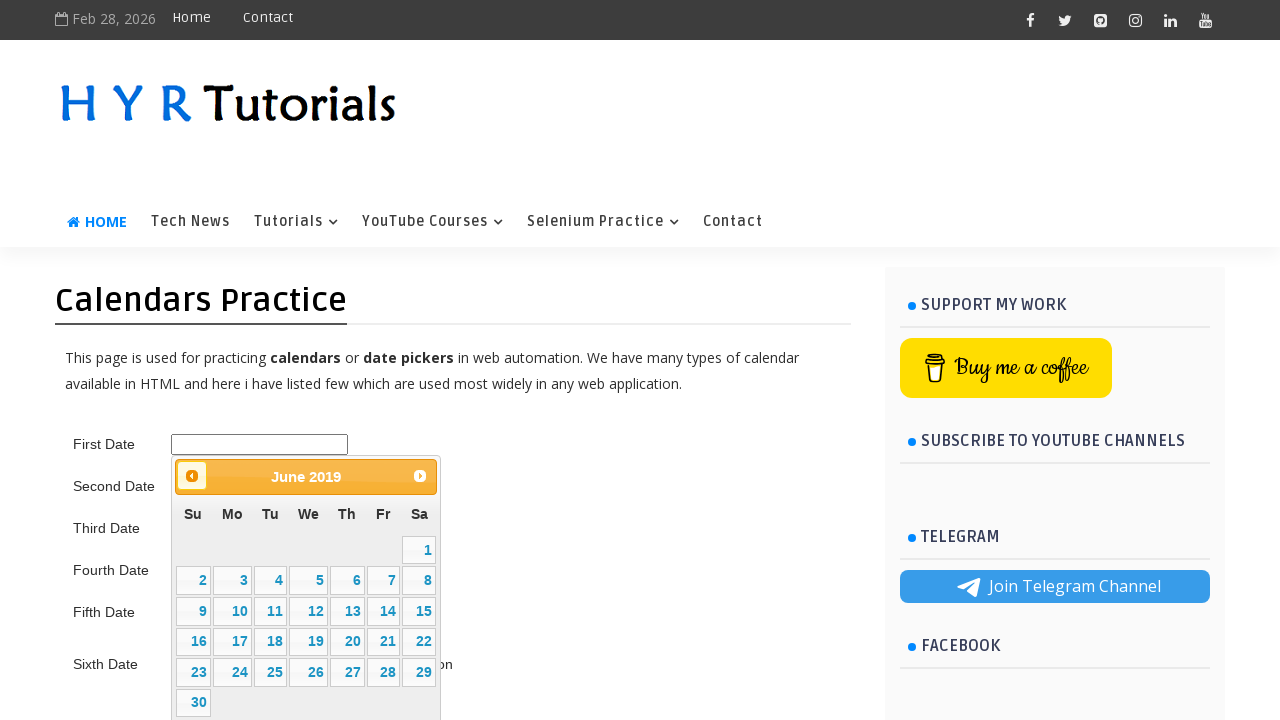

Clicked previous month button to navigate toward 5/2015 at (192, 476) on .ui-datepicker-prev
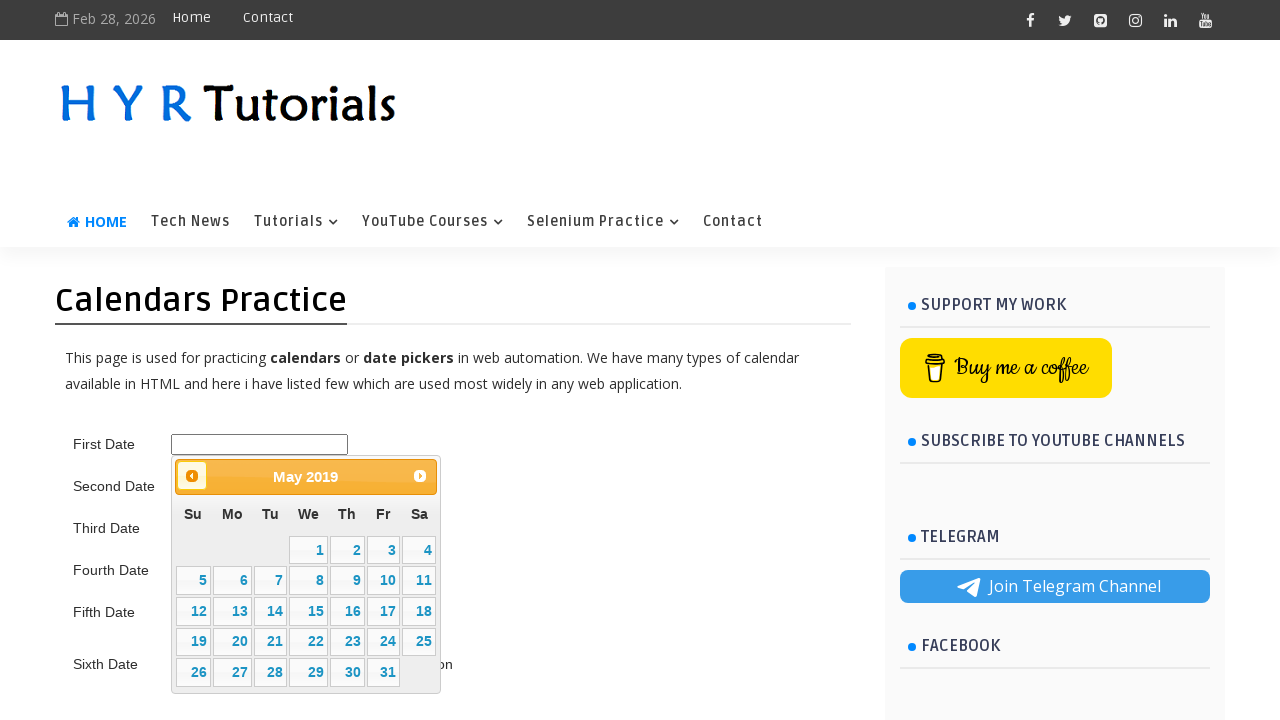

Waited 200ms for calendar animation
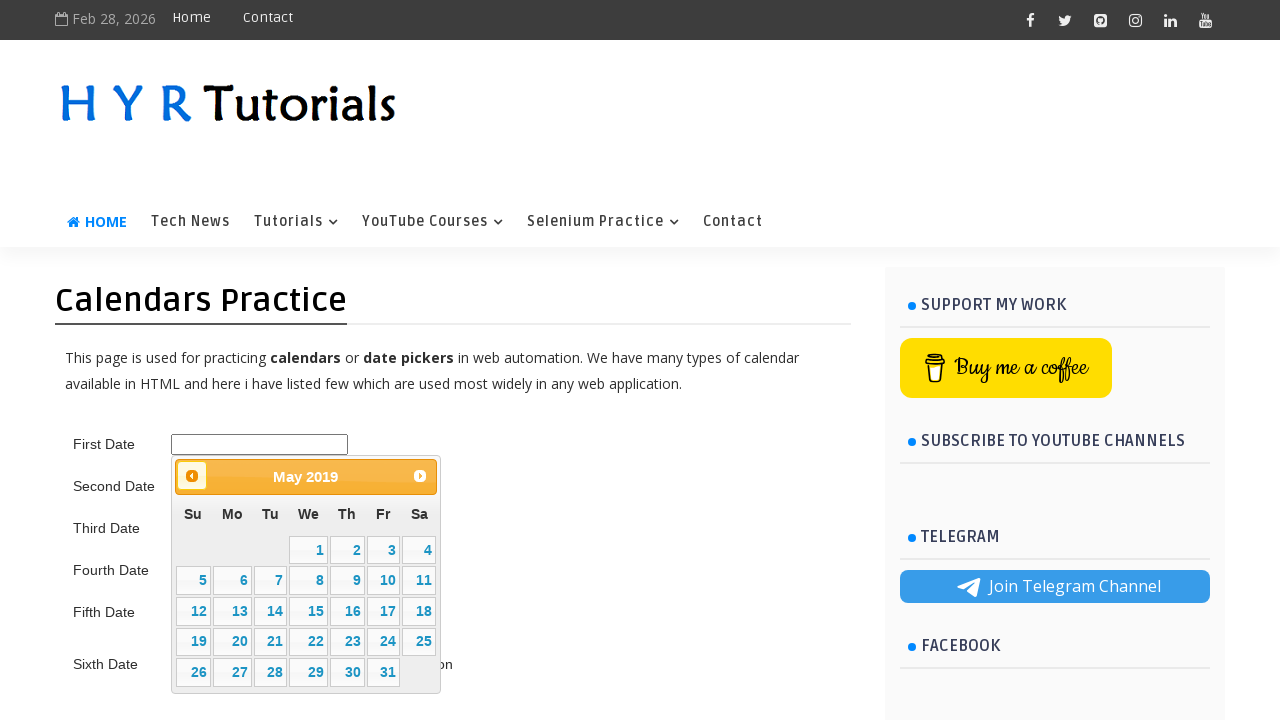

Retrieved updated month/year from datepicker title
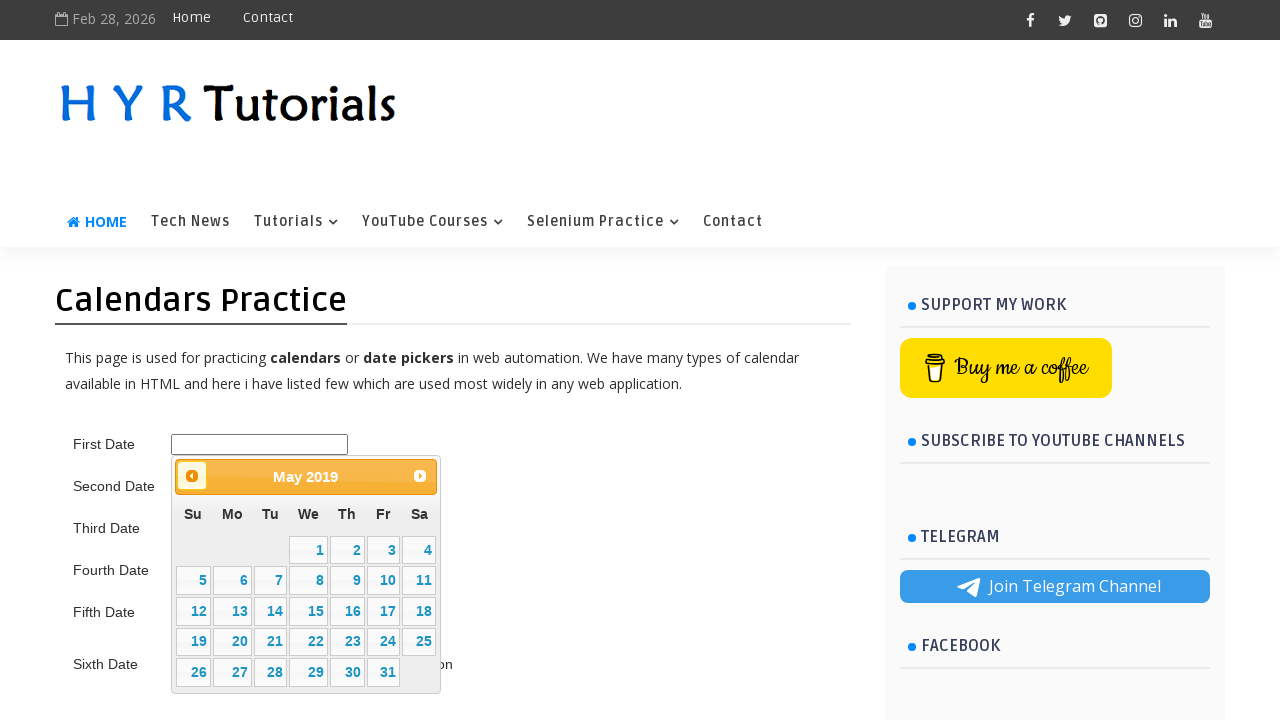

Clicked previous month button to navigate toward 5/2015 at (192, 476) on .ui-datepicker-prev
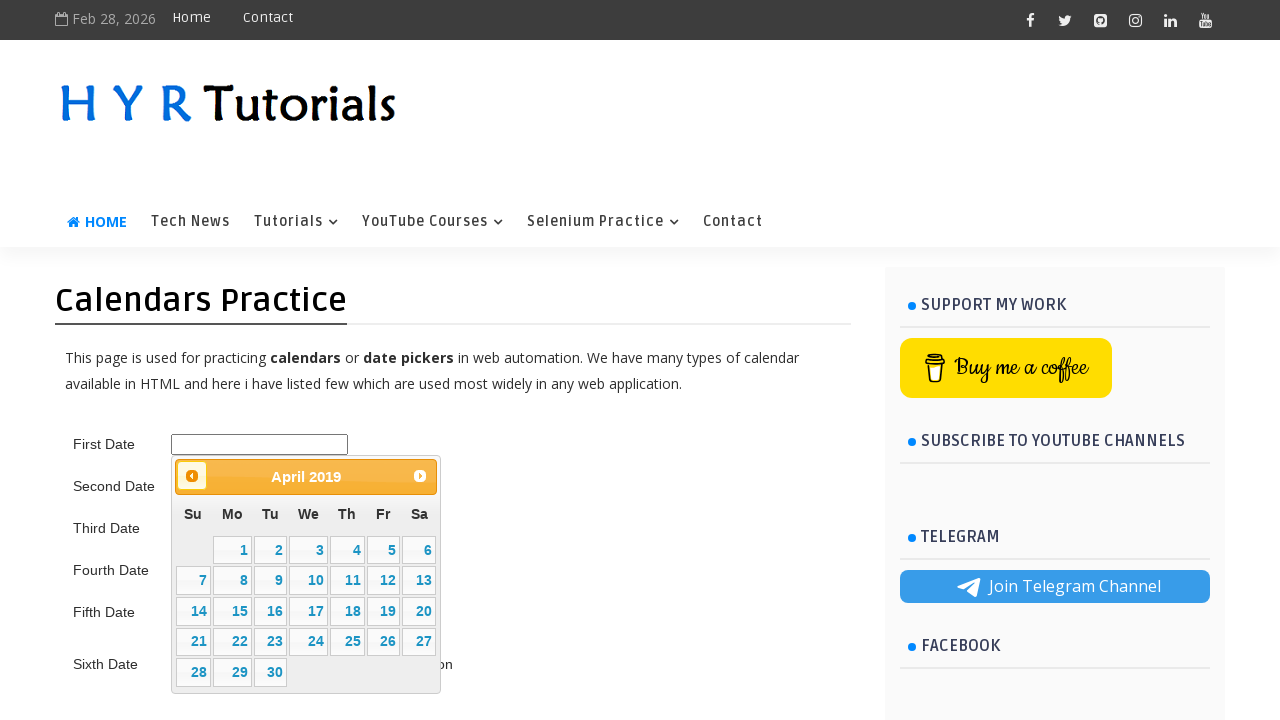

Waited 200ms for calendar animation
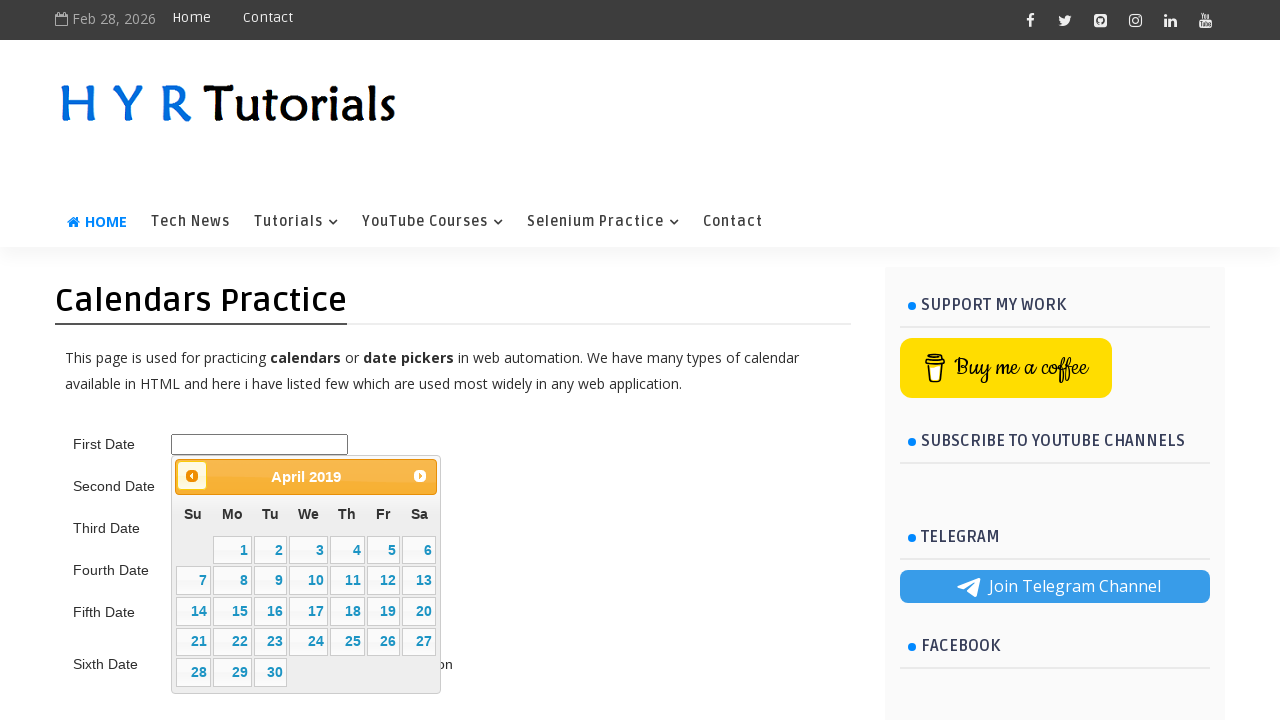

Retrieved updated month/year from datepicker title
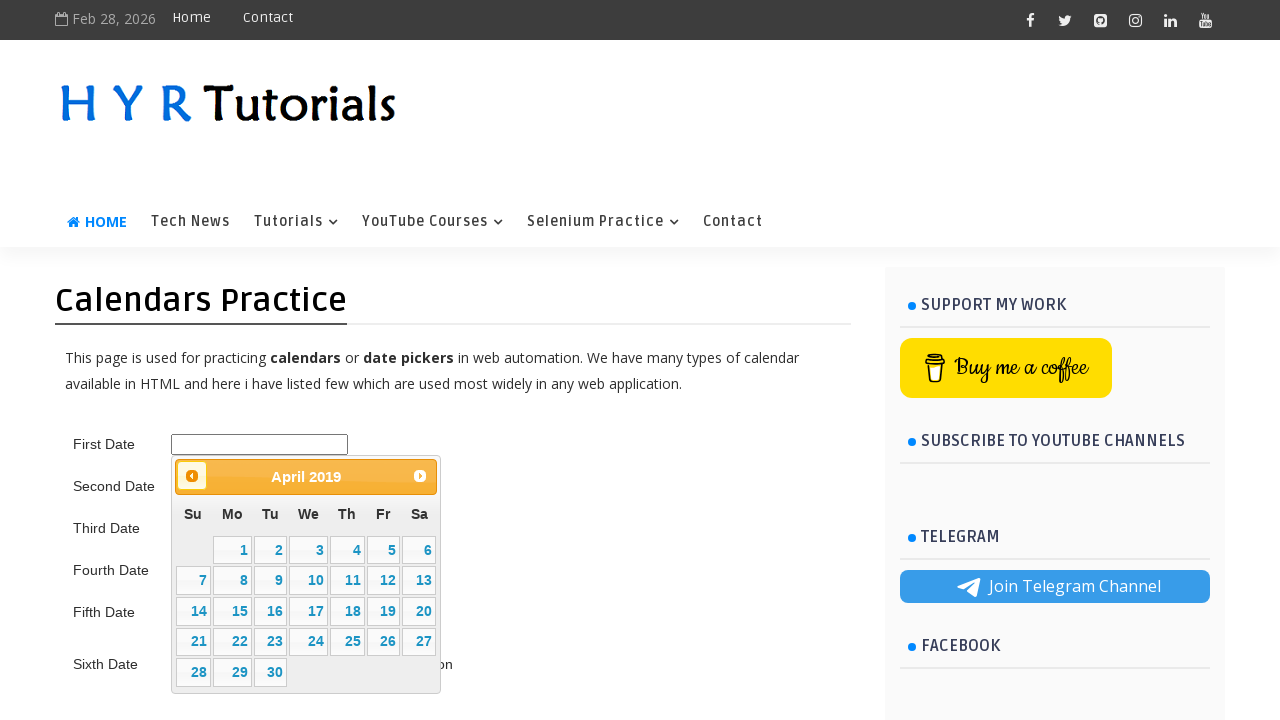

Clicked previous month button to navigate toward 5/2015 at (192, 476) on .ui-datepicker-prev
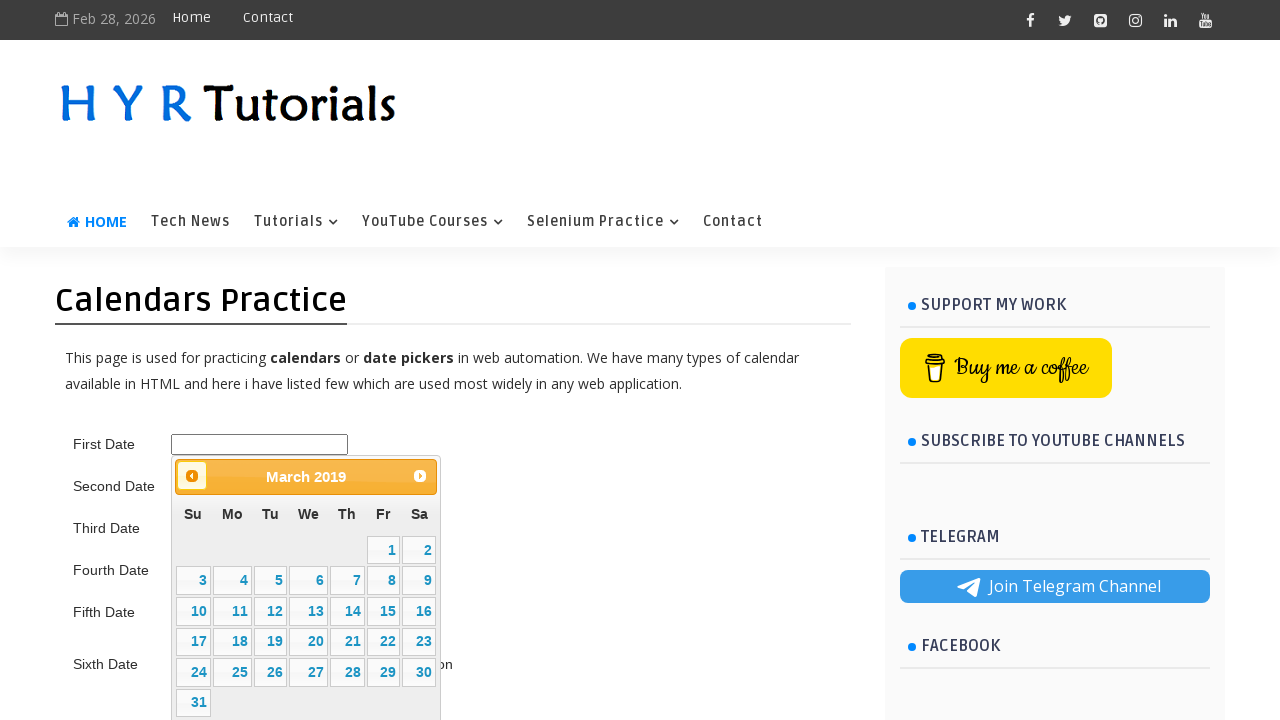

Waited 200ms for calendar animation
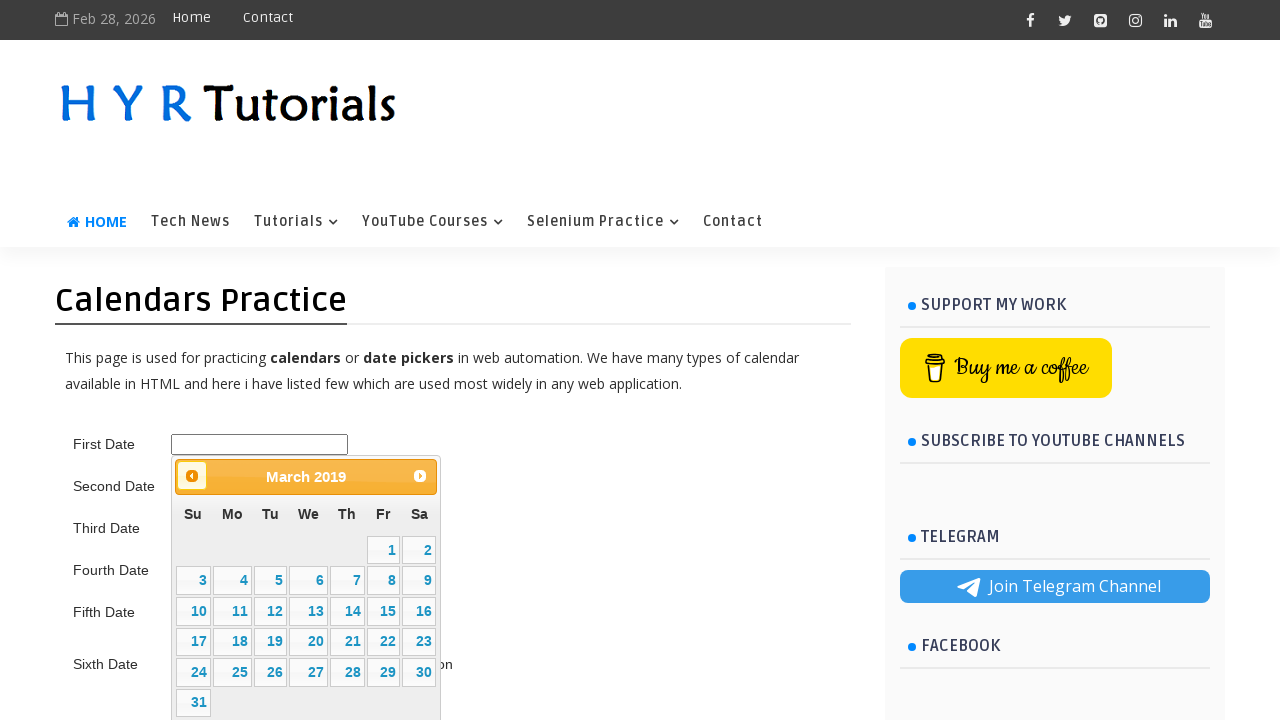

Retrieved updated month/year from datepicker title
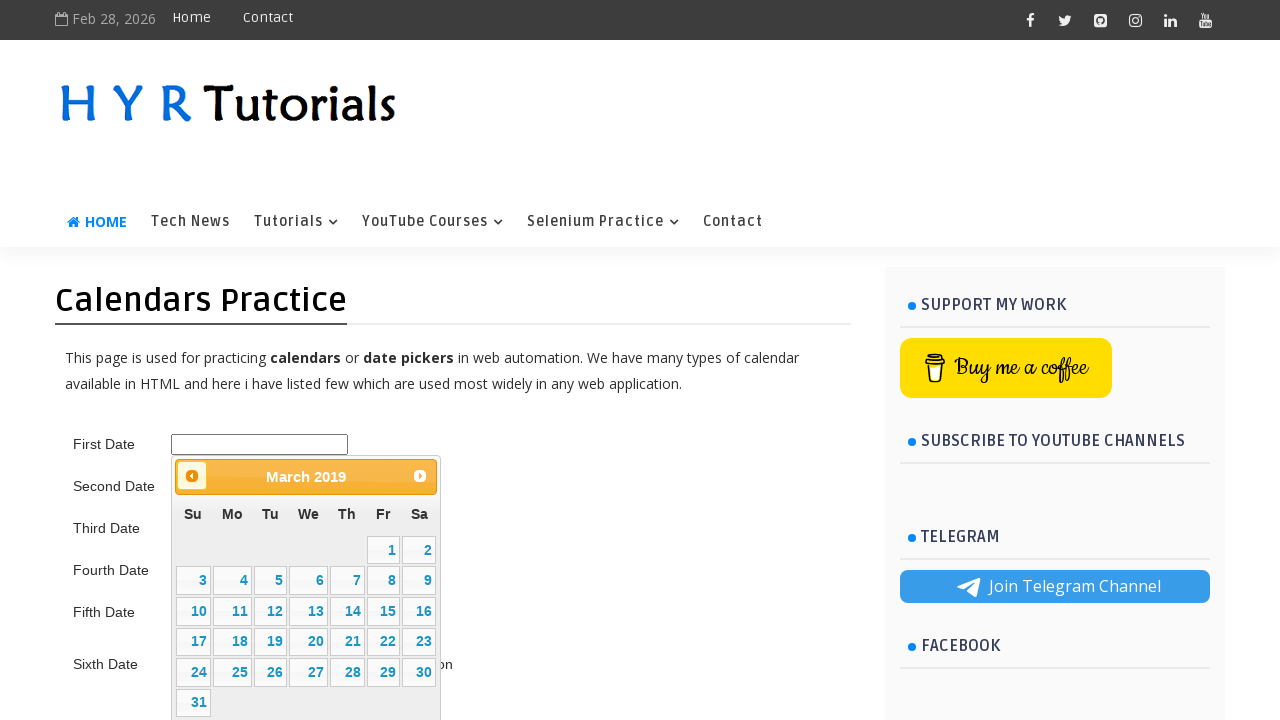

Clicked previous month button to navigate toward 5/2015 at (192, 476) on .ui-datepicker-prev
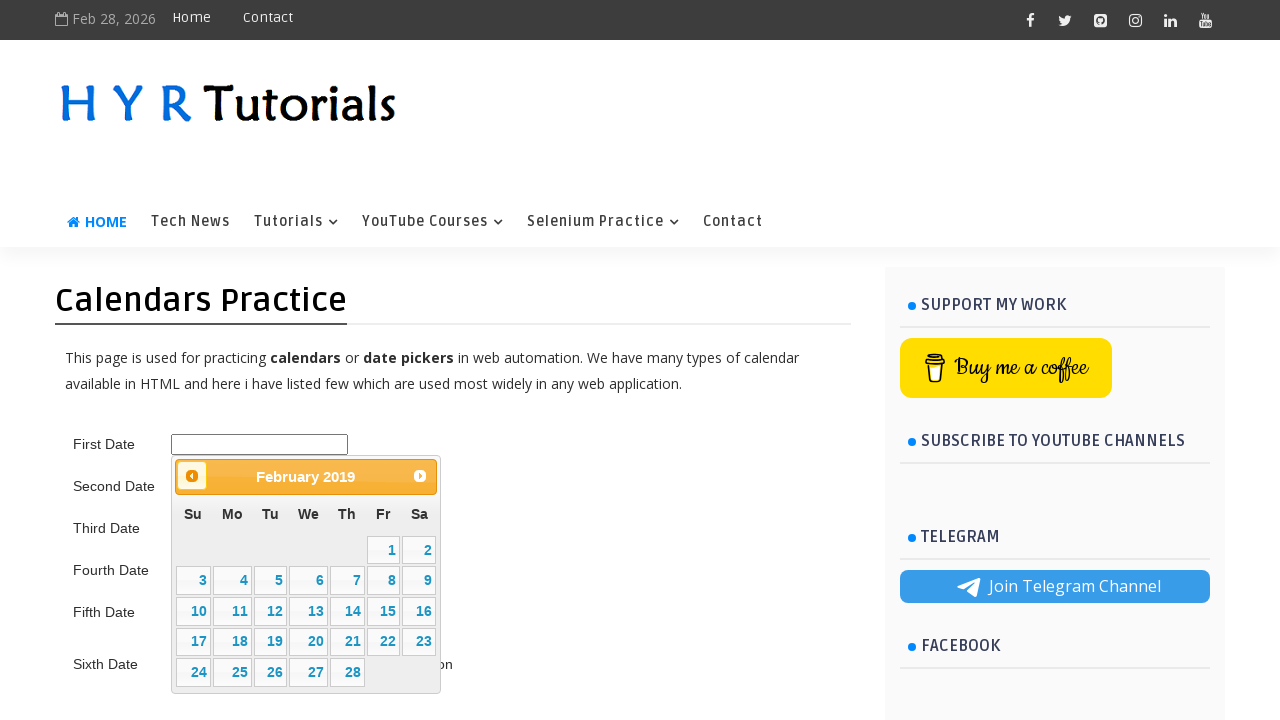

Waited 200ms for calendar animation
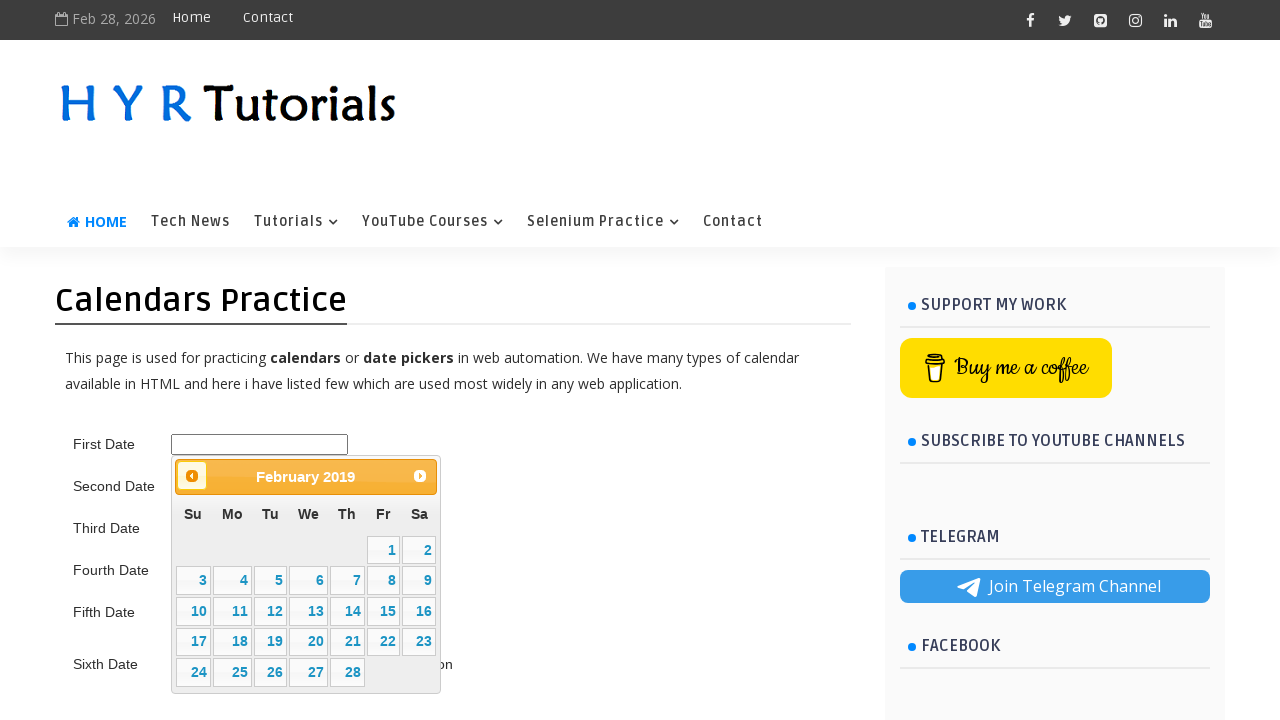

Retrieved updated month/year from datepicker title
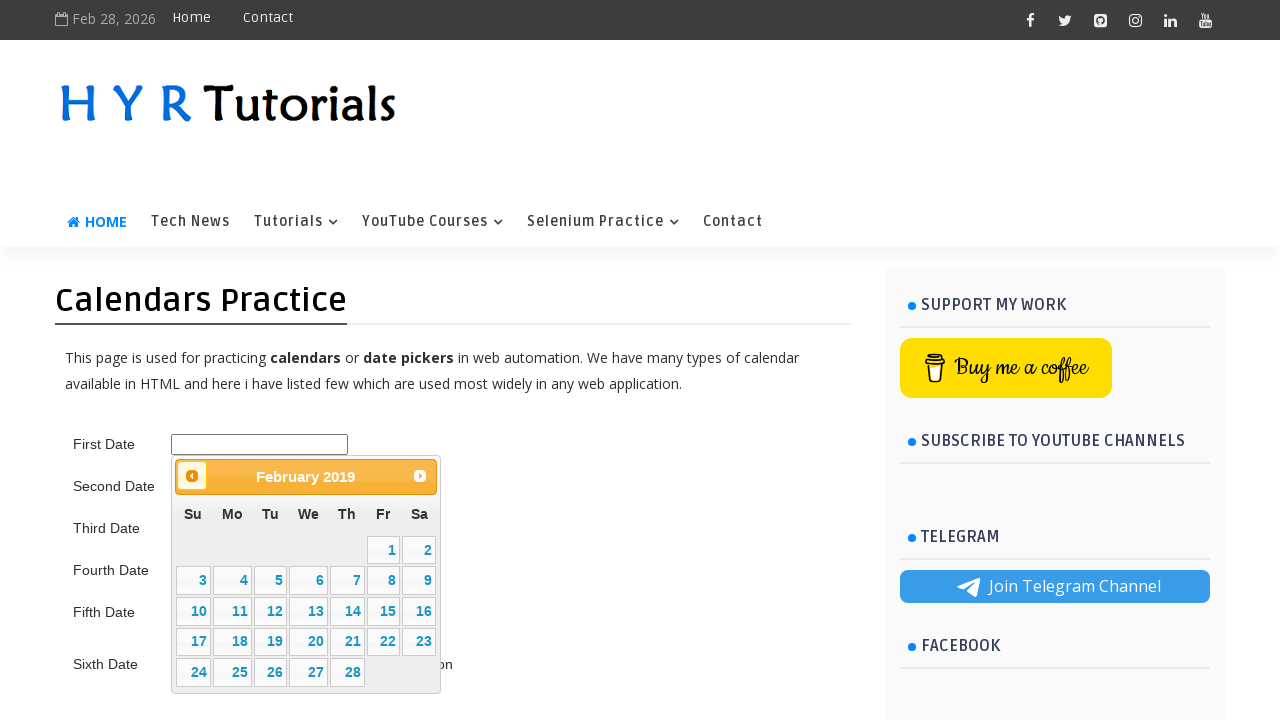

Clicked previous month button to navigate toward 5/2015 at (192, 476) on .ui-datepicker-prev
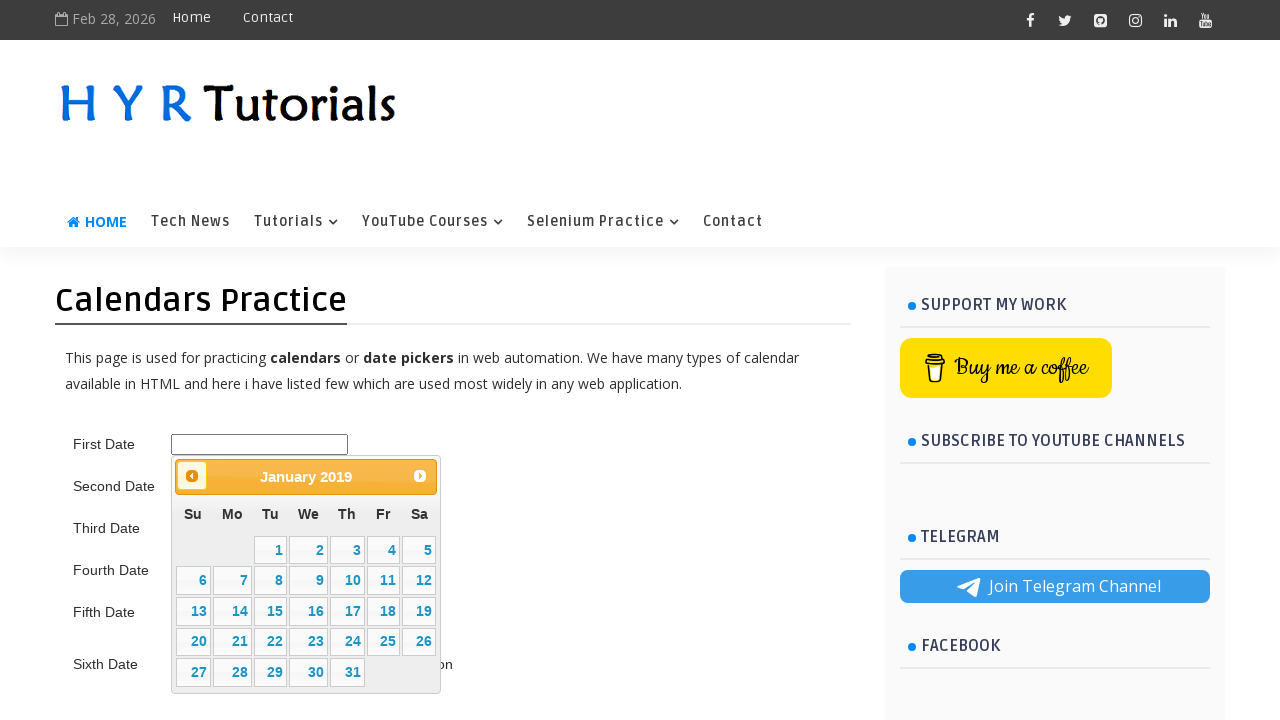

Waited 200ms for calendar animation
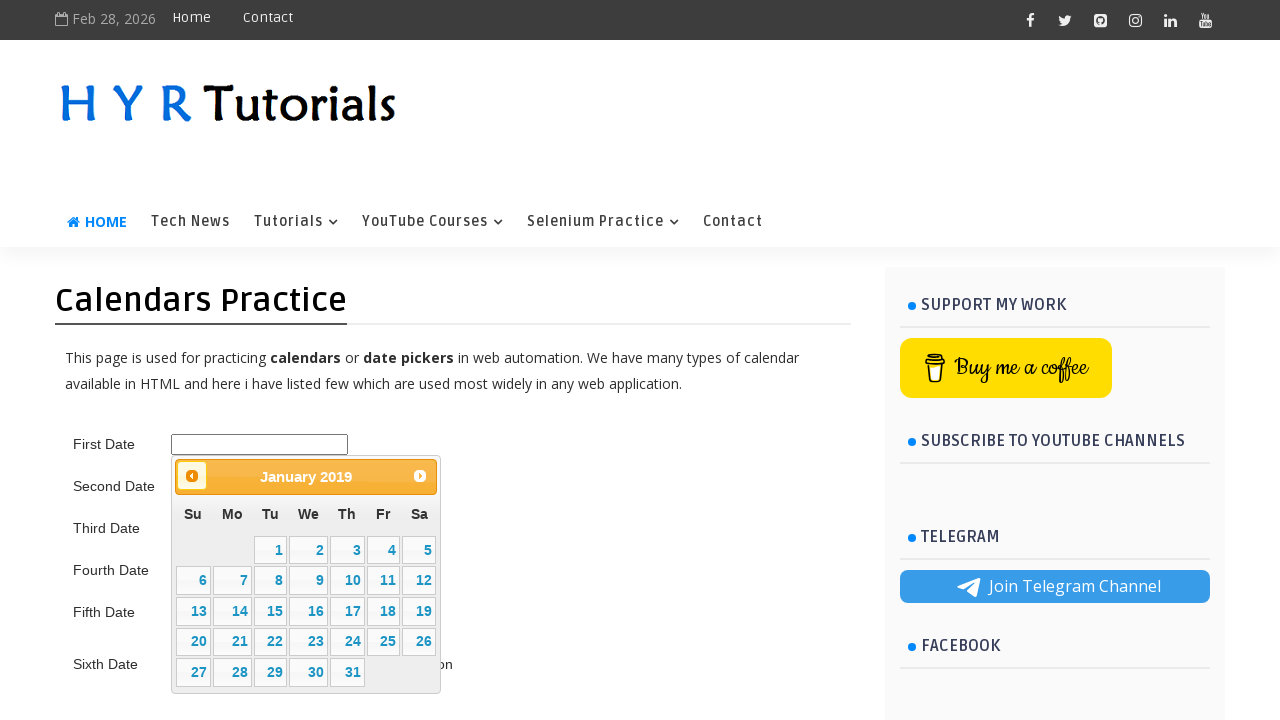

Retrieved updated month/year from datepicker title
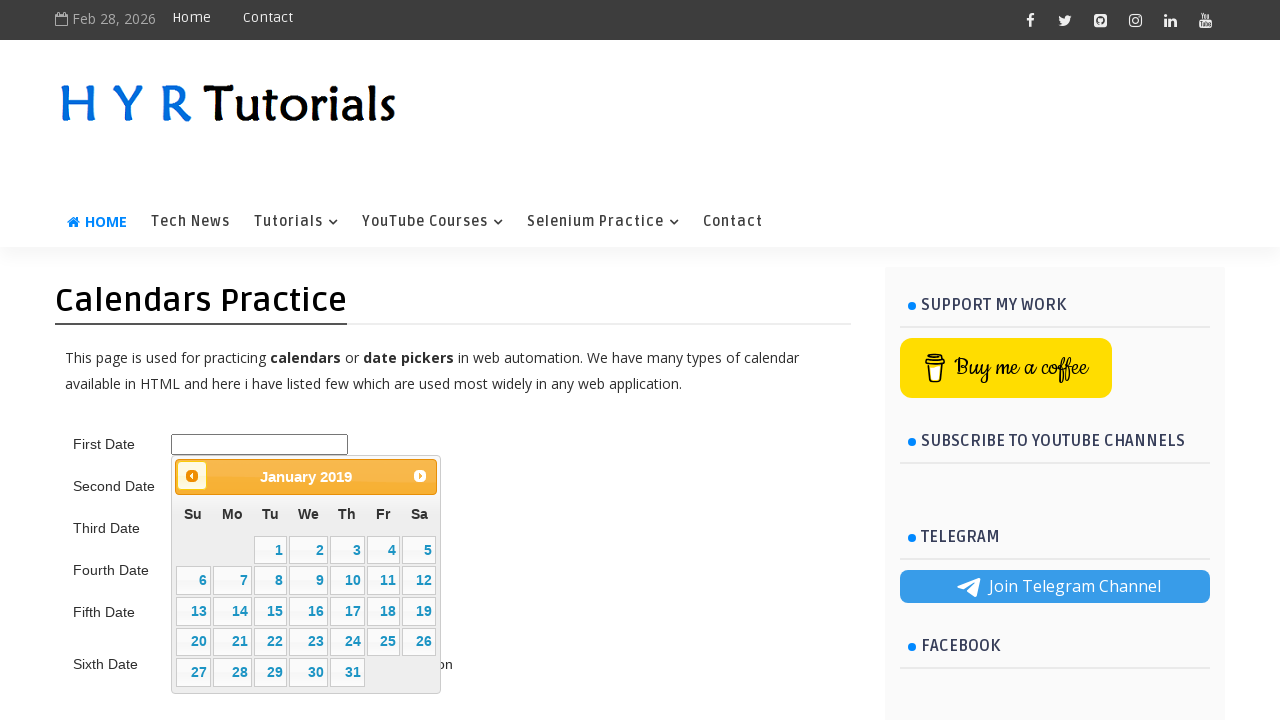

Clicked previous month button to navigate toward 5/2015 at (192, 476) on .ui-datepicker-prev
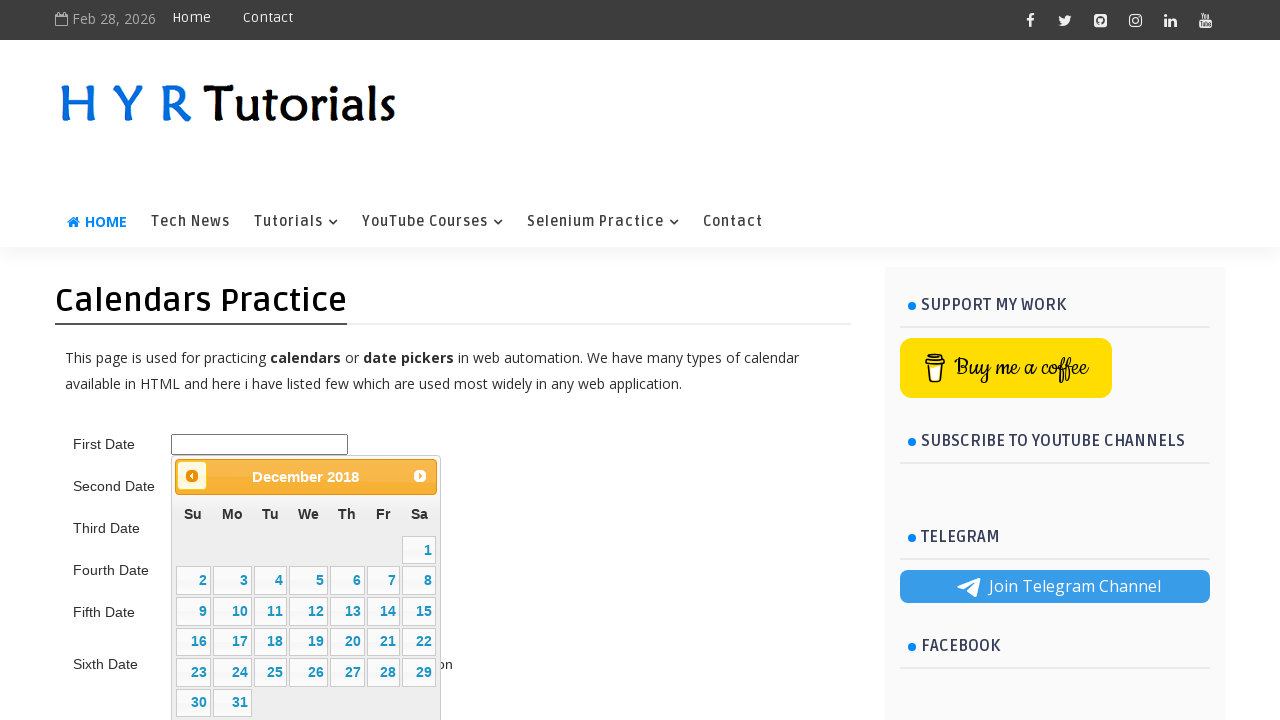

Waited 200ms for calendar animation
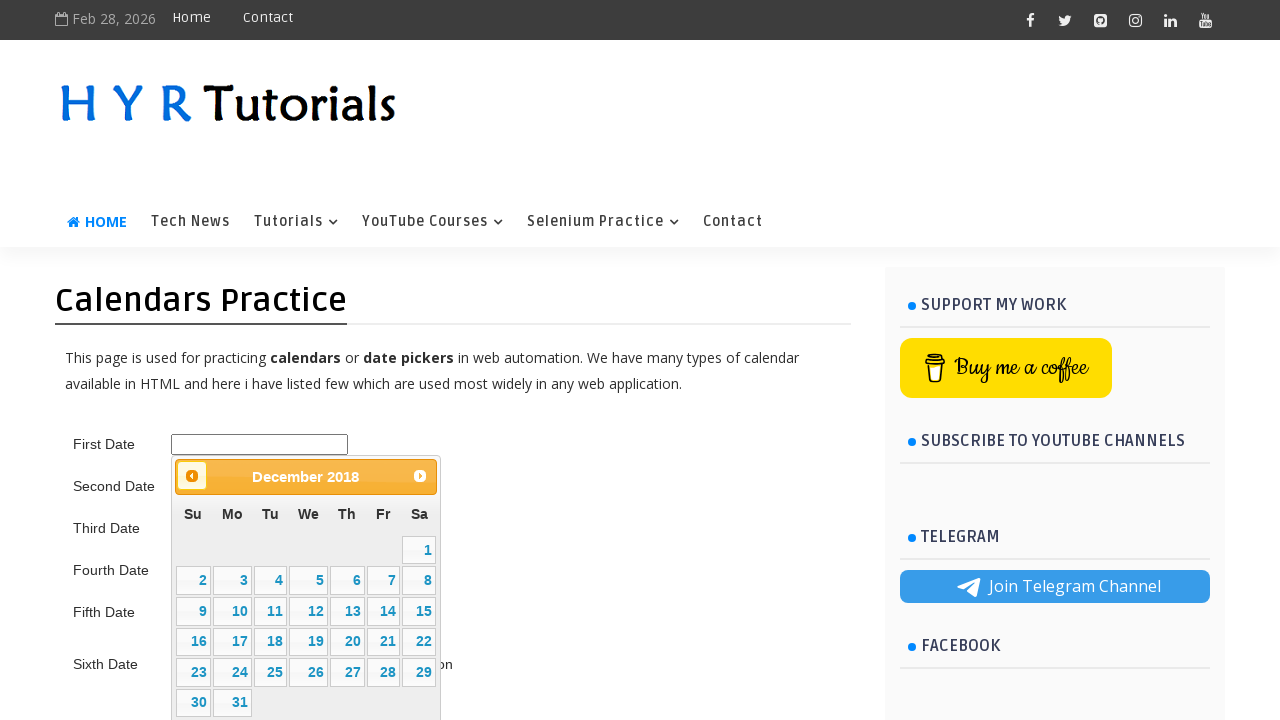

Retrieved updated month/year from datepicker title
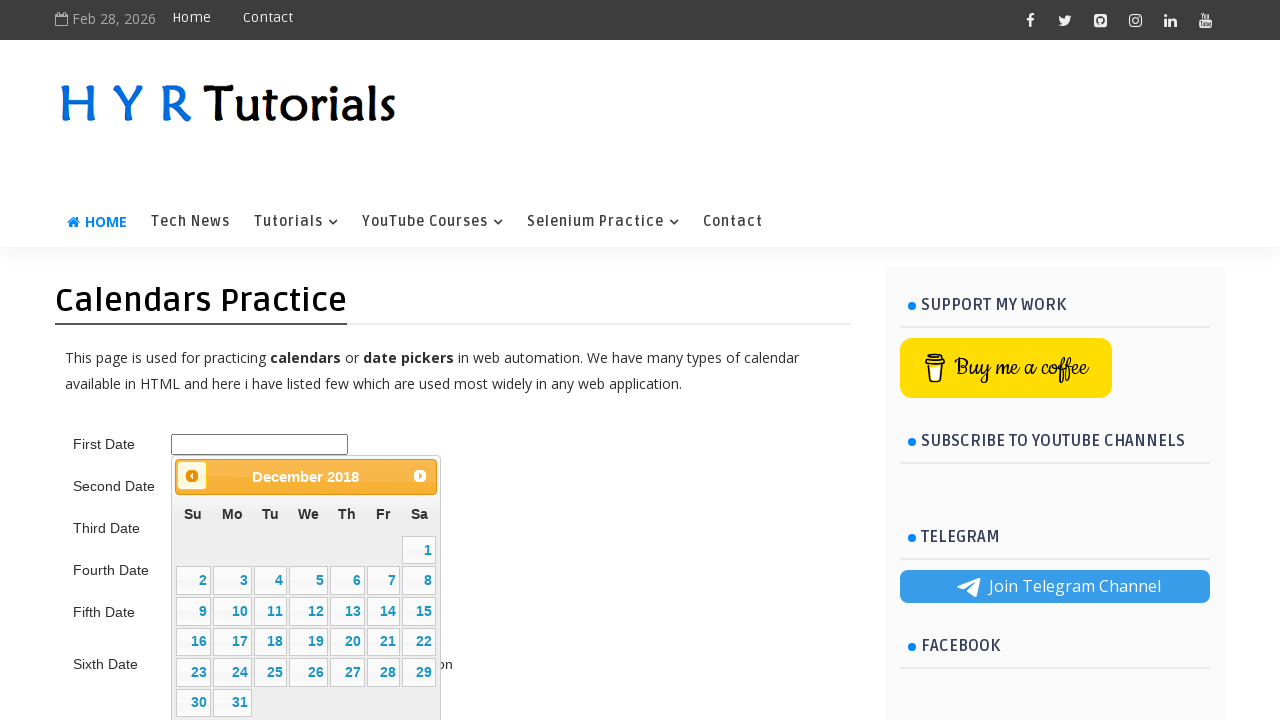

Clicked previous month button to navigate toward 5/2015 at (192, 476) on .ui-datepicker-prev
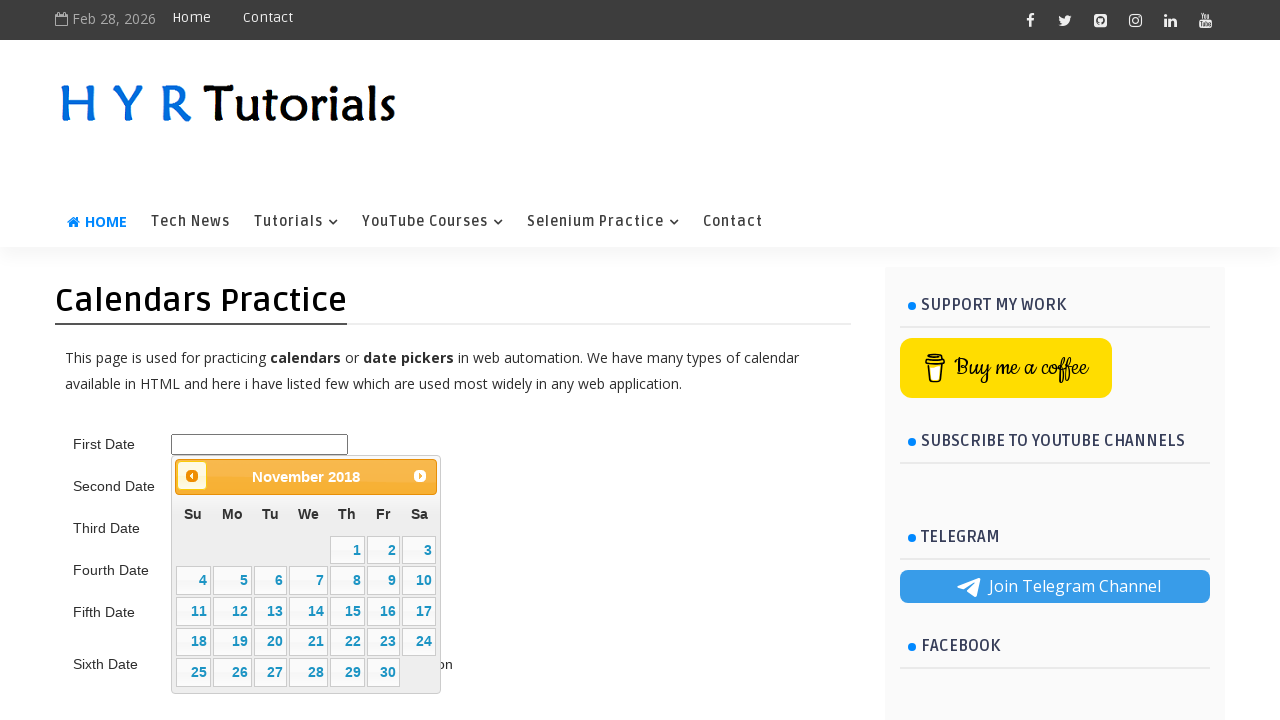

Waited 200ms for calendar animation
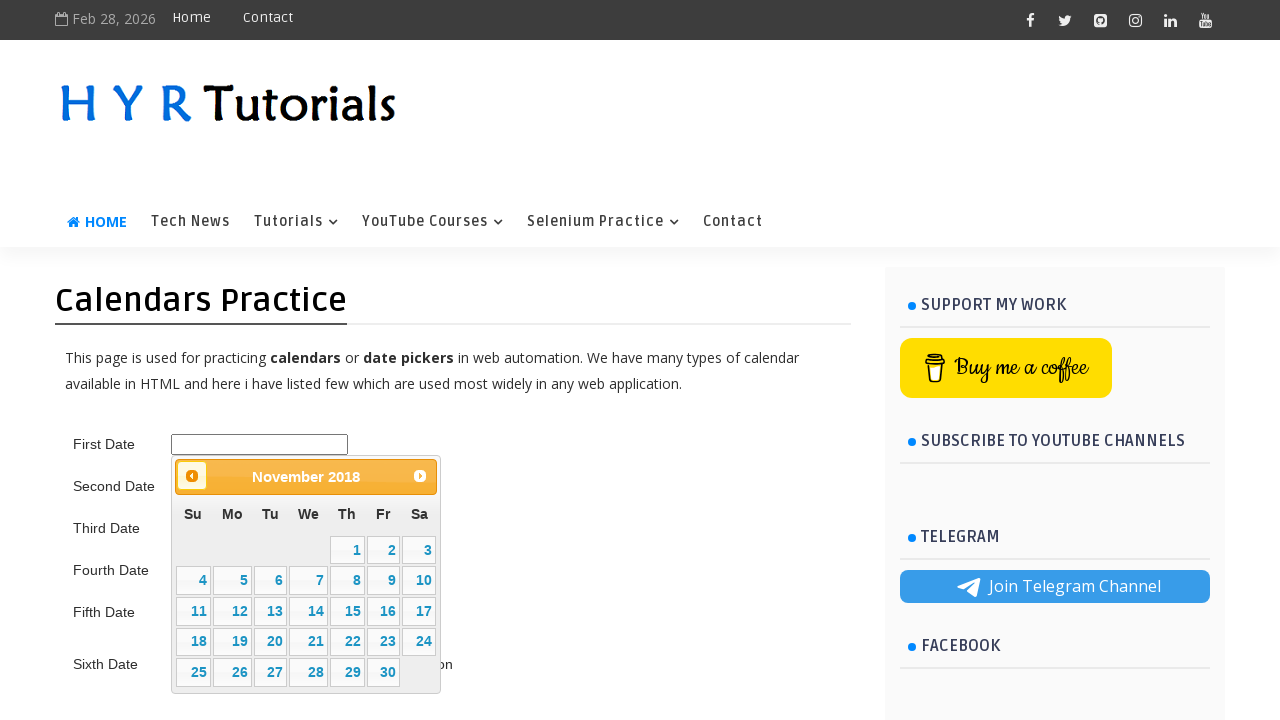

Retrieved updated month/year from datepicker title
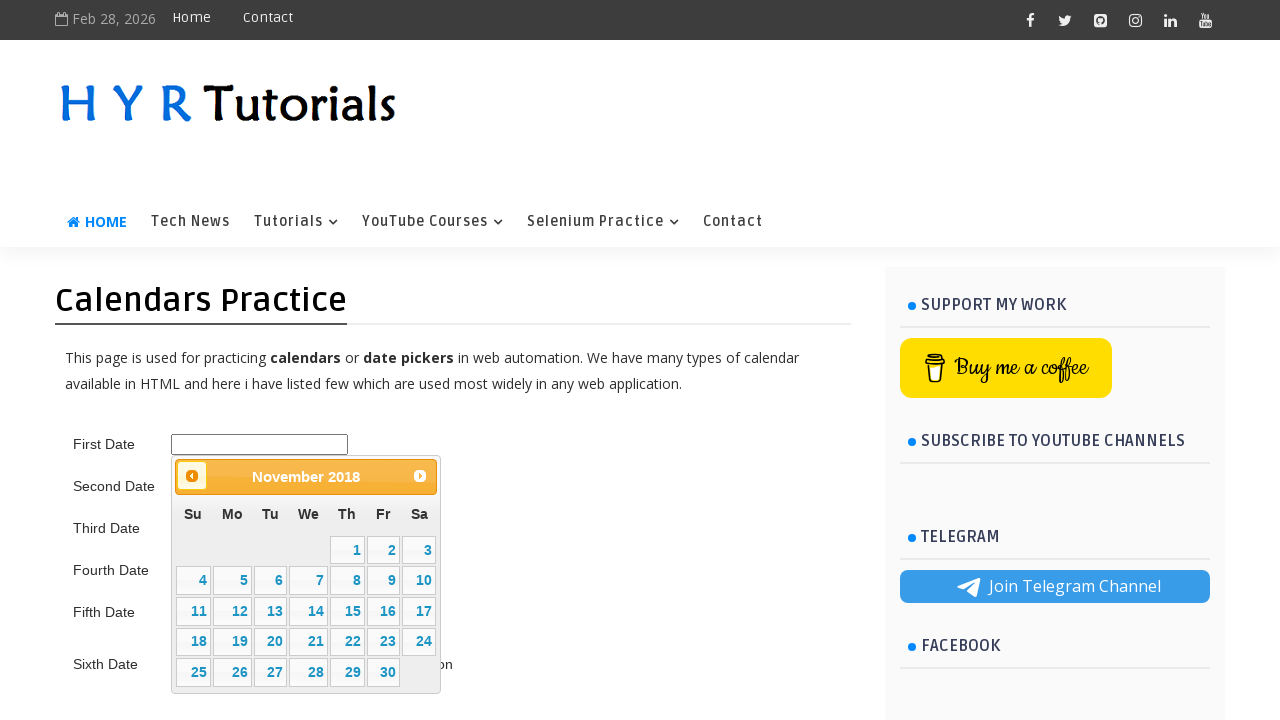

Clicked previous month button to navigate toward 5/2015 at (192, 476) on .ui-datepicker-prev
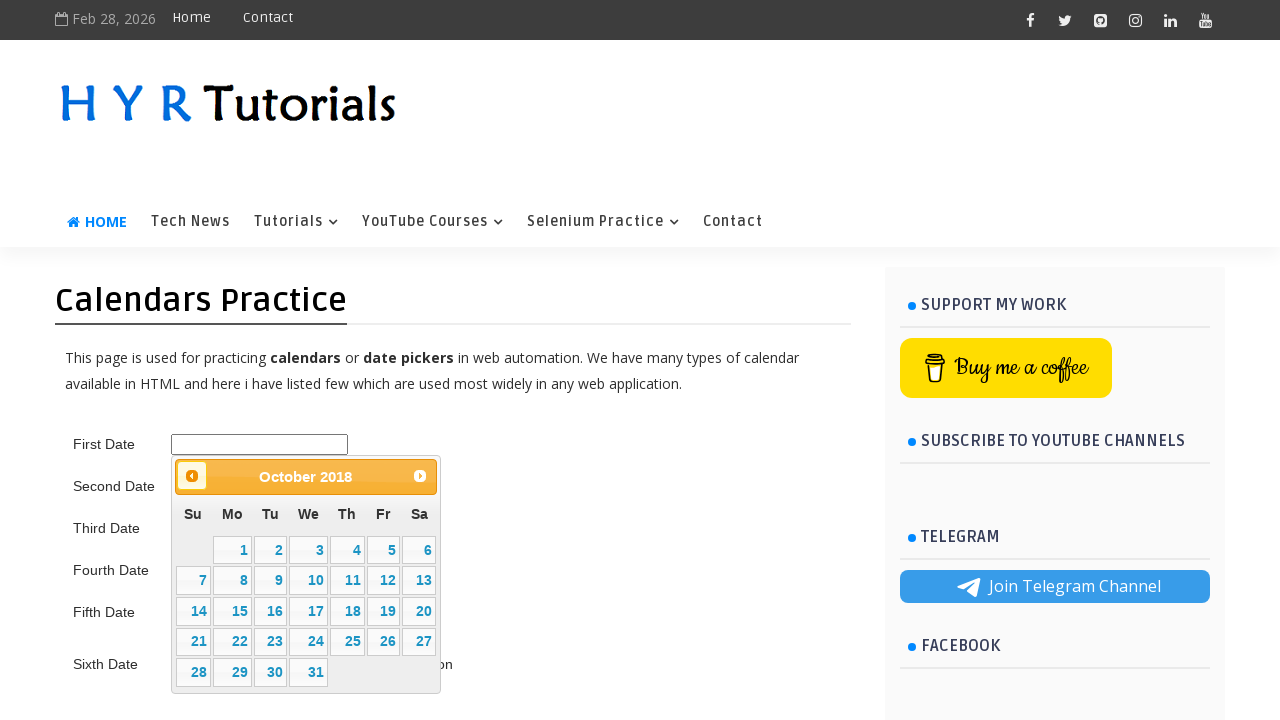

Waited 200ms for calendar animation
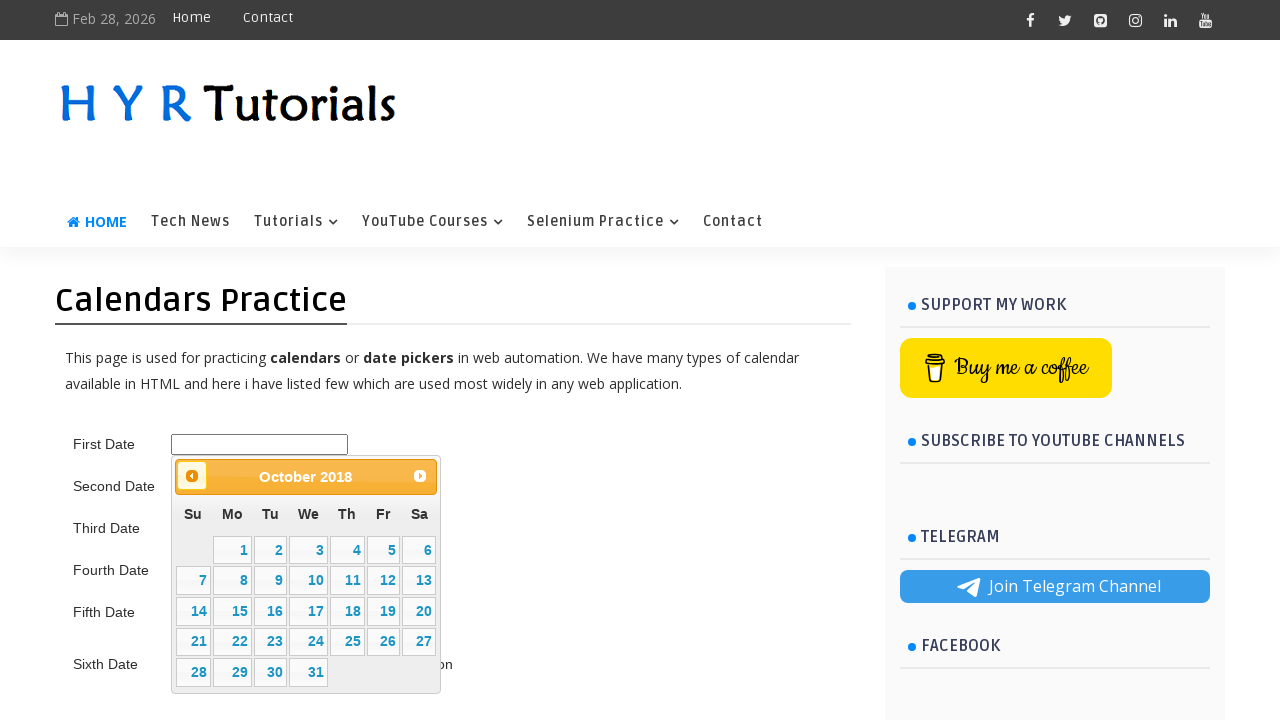

Retrieved updated month/year from datepicker title
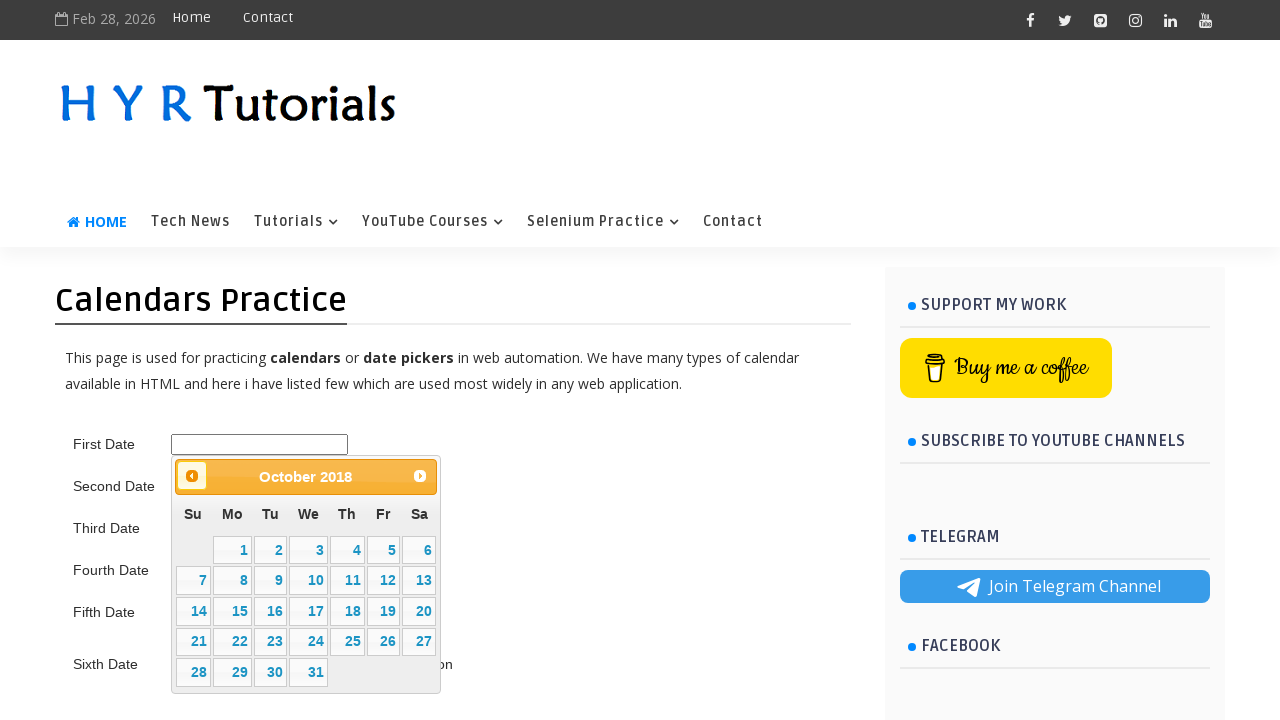

Clicked previous month button to navigate toward 5/2015 at (192, 476) on .ui-datepicker-prev
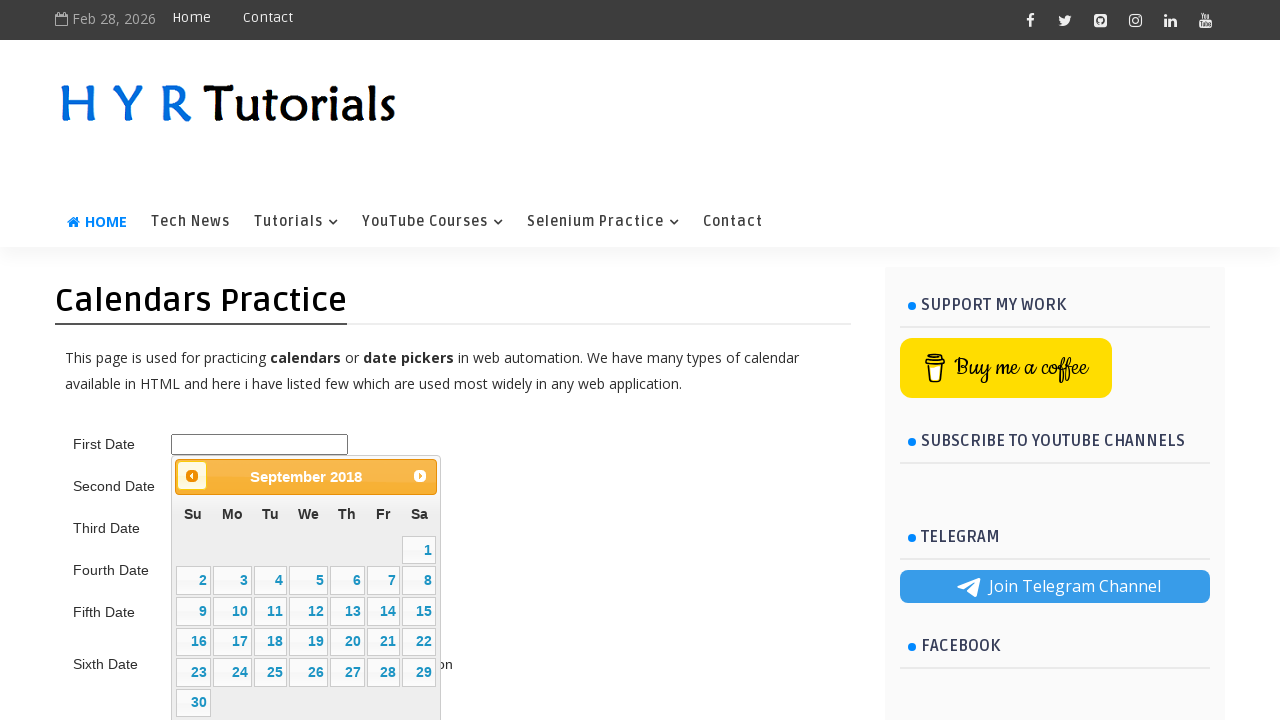

Waited 200ms for calendar animation
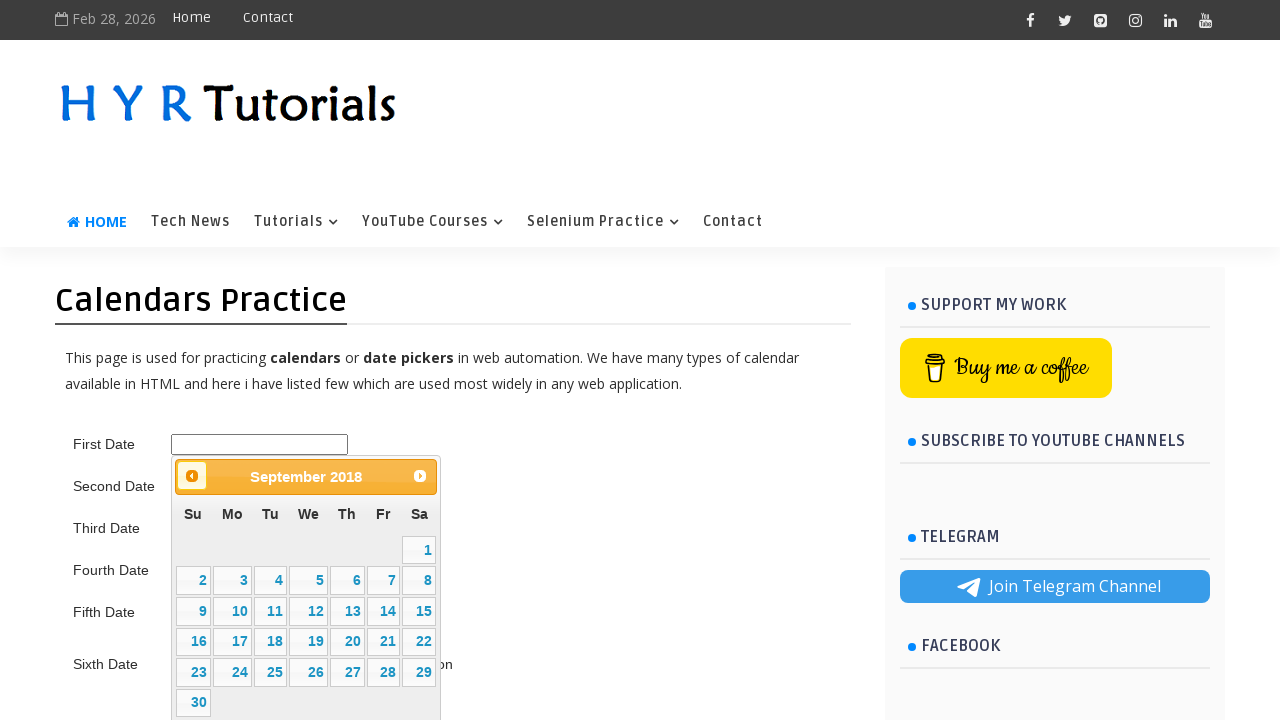

Retrieved updated month/year from datepicker title
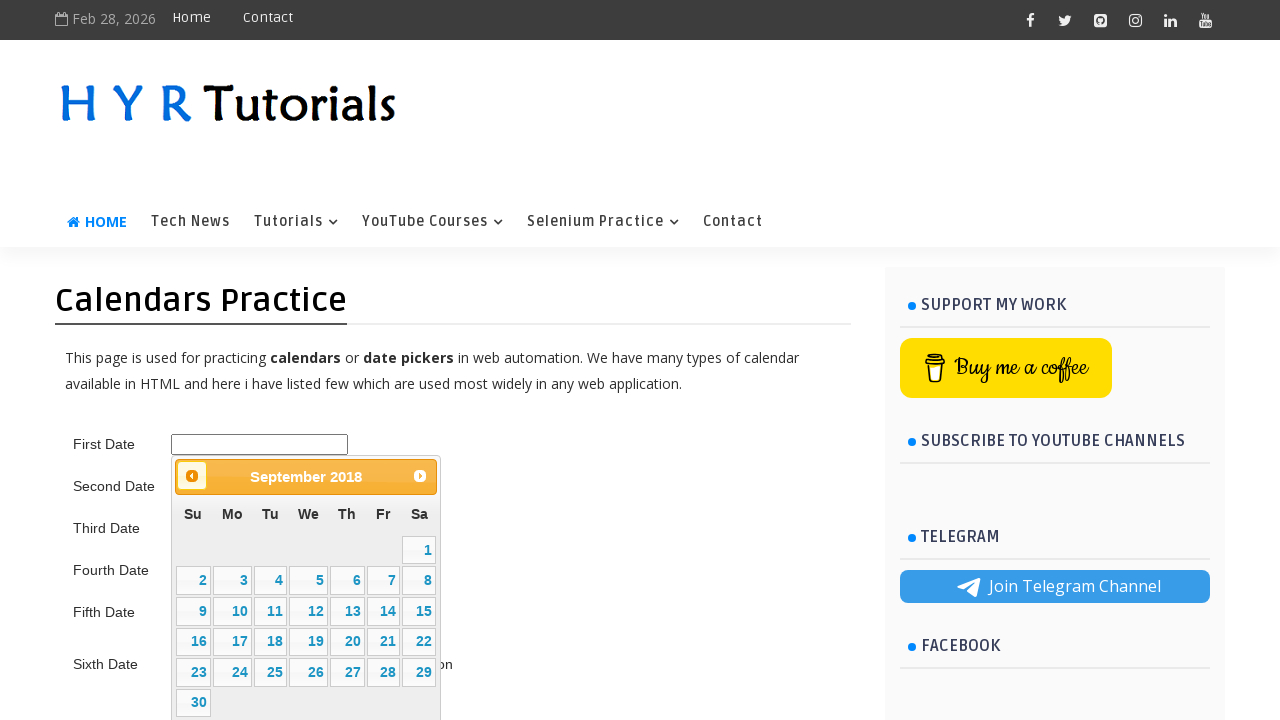

Clicked previous month button to navigate toward 5/2015 at (192, 476) on .ui-datepicker-prev
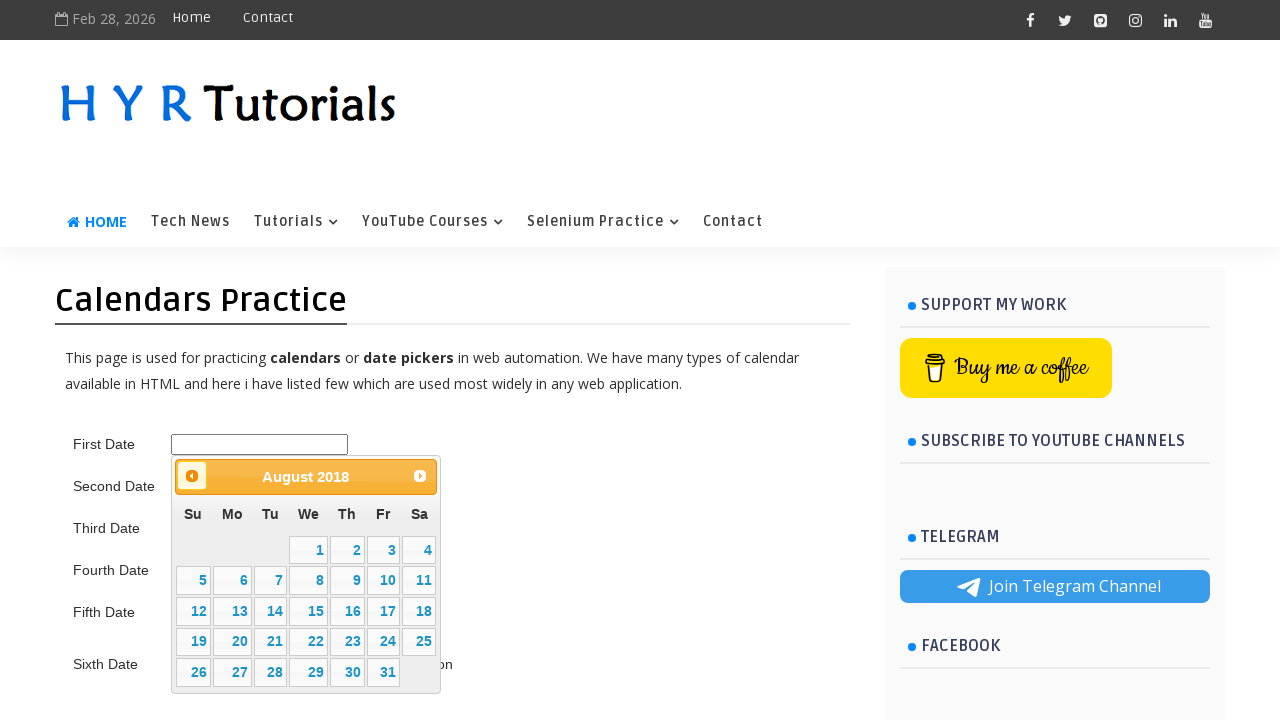

Waited 200ms for calendar animation
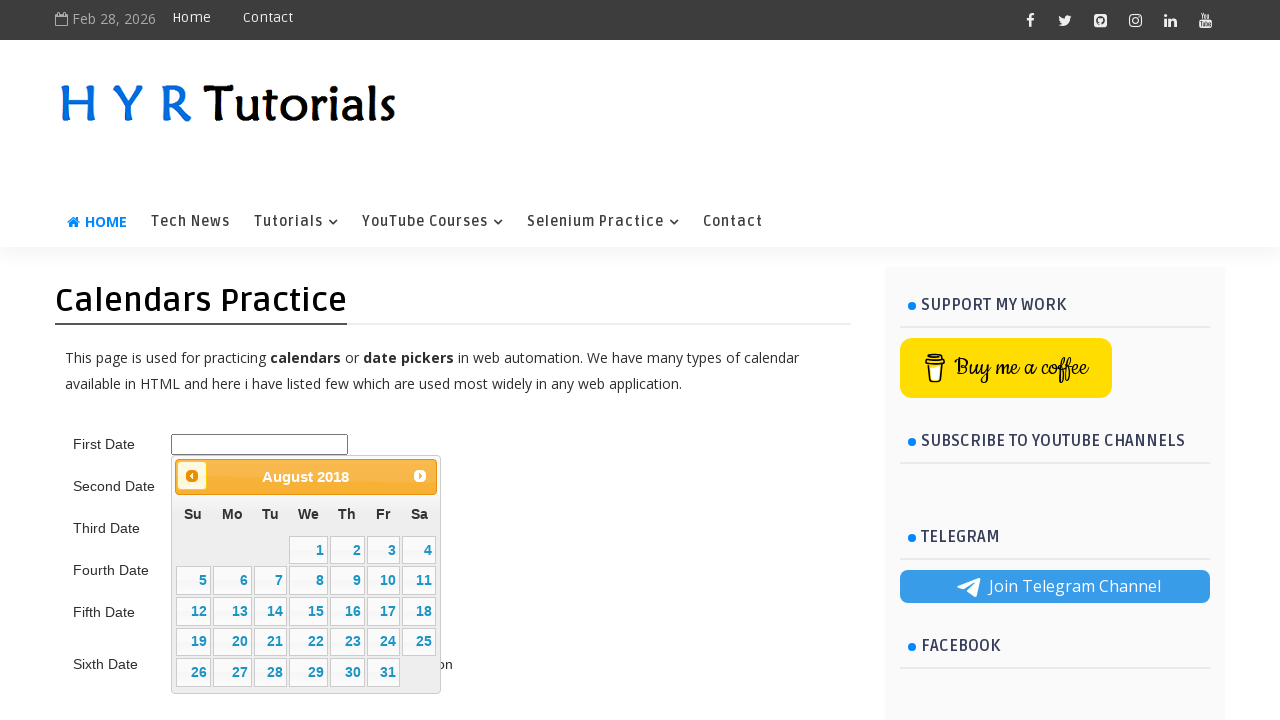

Retrieved updated month/year from datepicker title
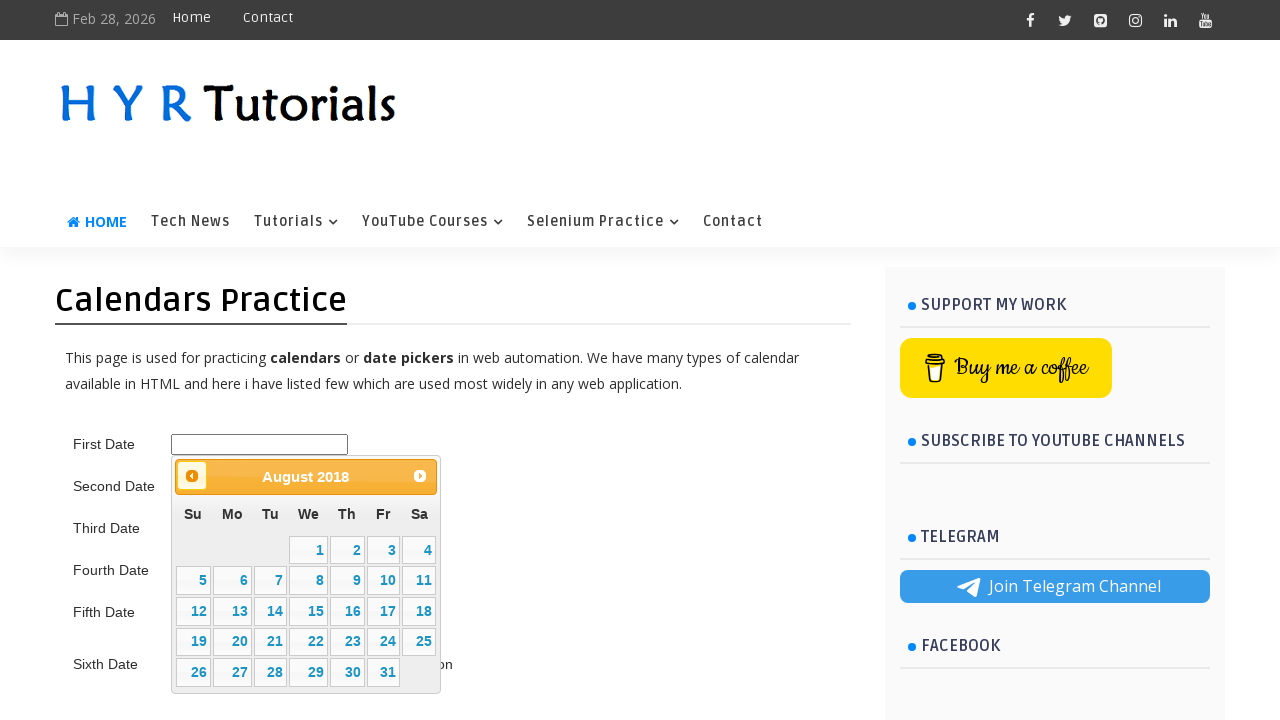

Clicked previous month button to navigate toward 5/2015 at (192, 476) on .ui-datepicker-prev
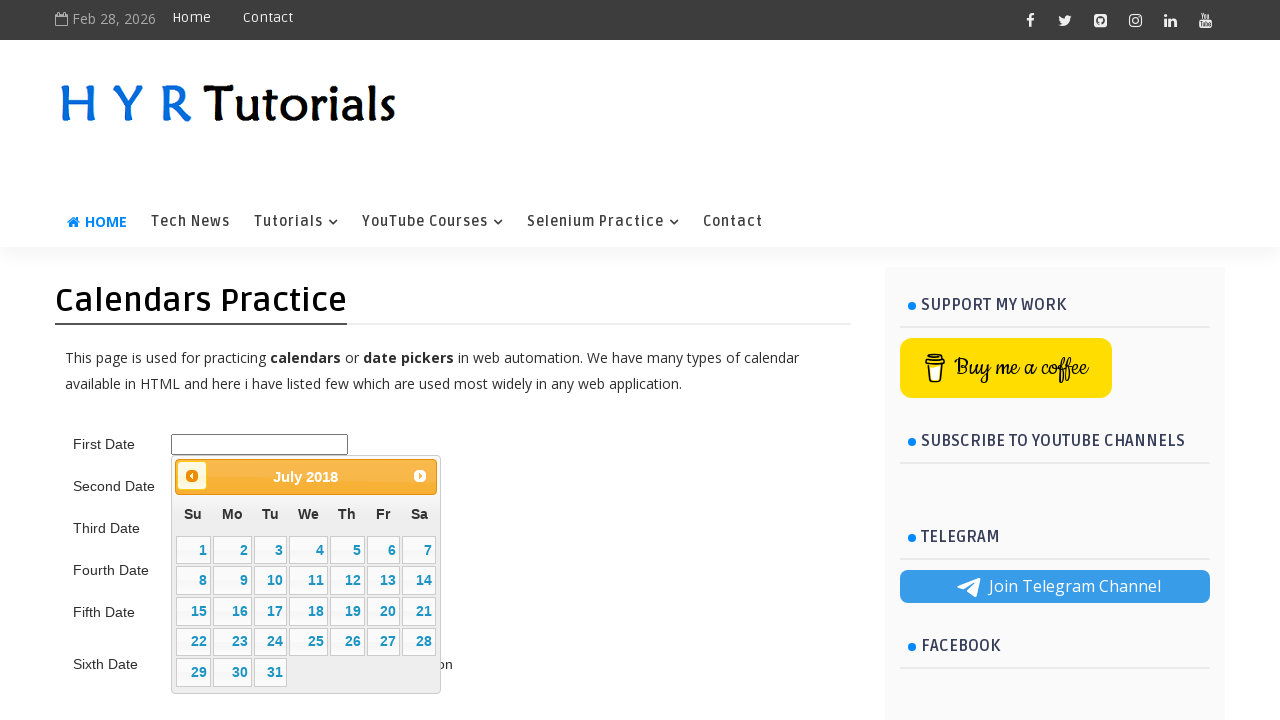

Waited 200ms for calendar animation
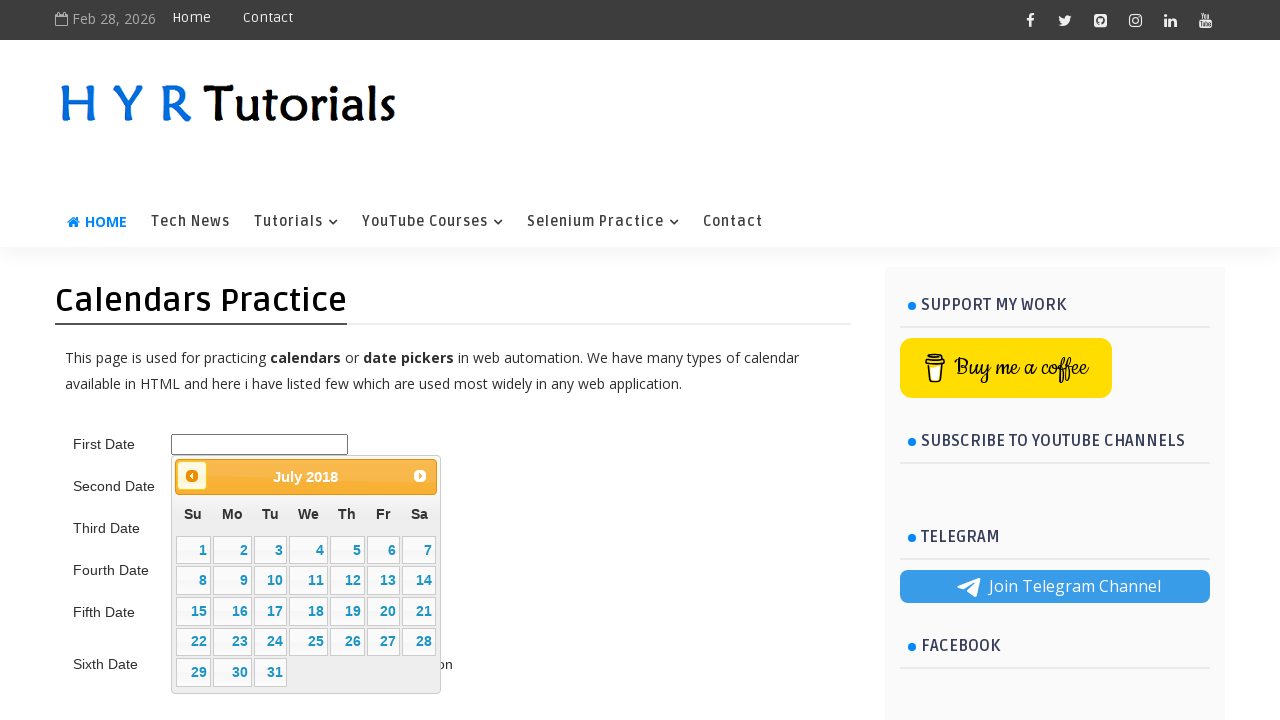

Retrieved updated month/year from datepicker title
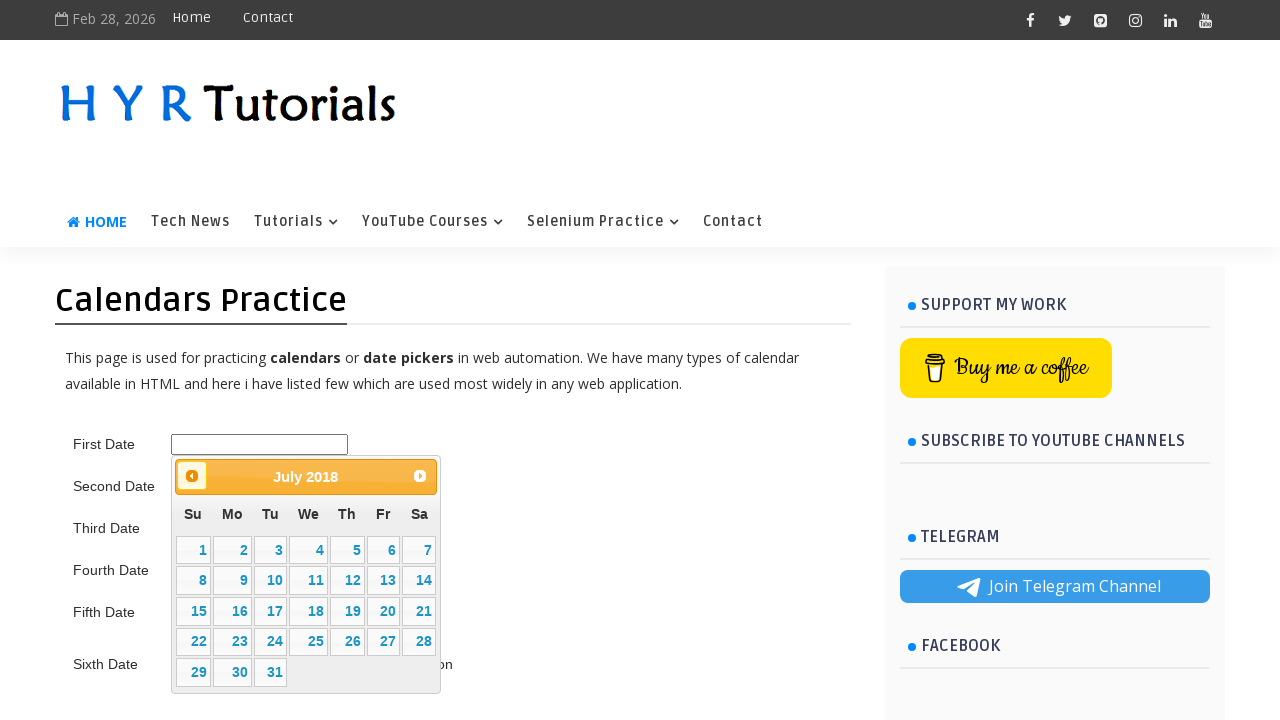

Clicked previous month button to navigate toward 5/2015 at (192, 476) on .ui-datepicker-prev
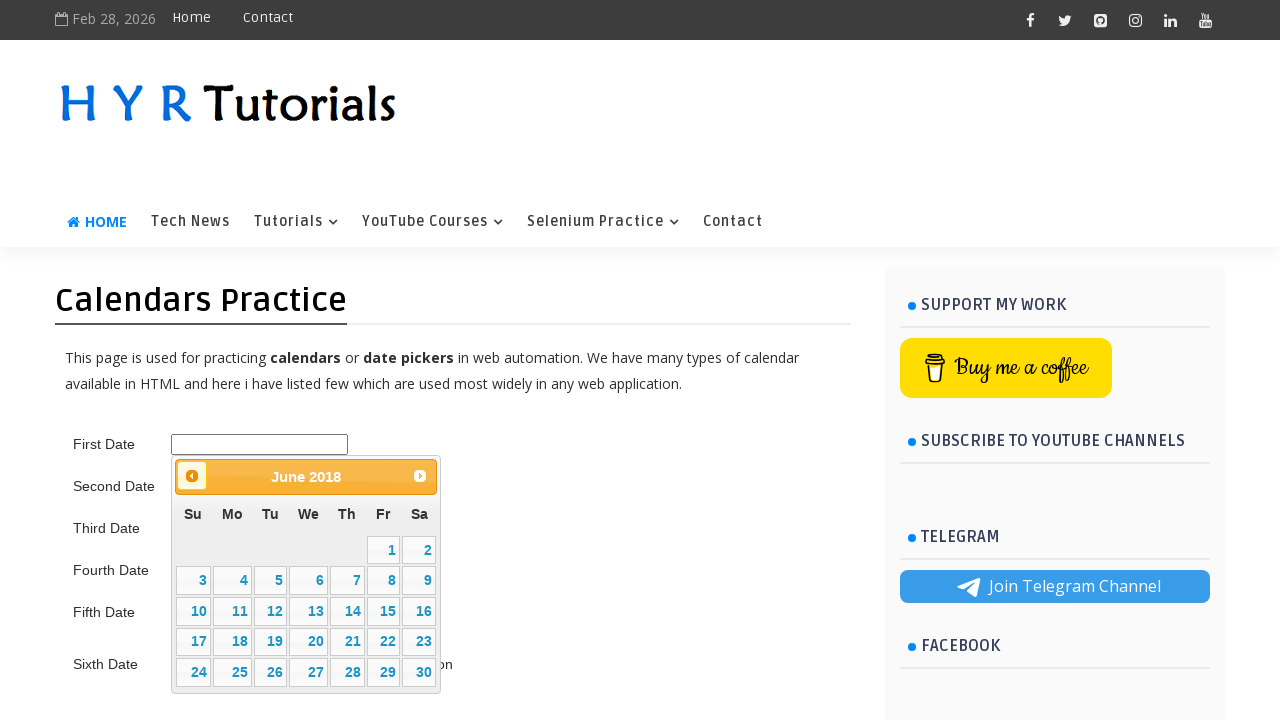

Waited 200ms for calendar animation
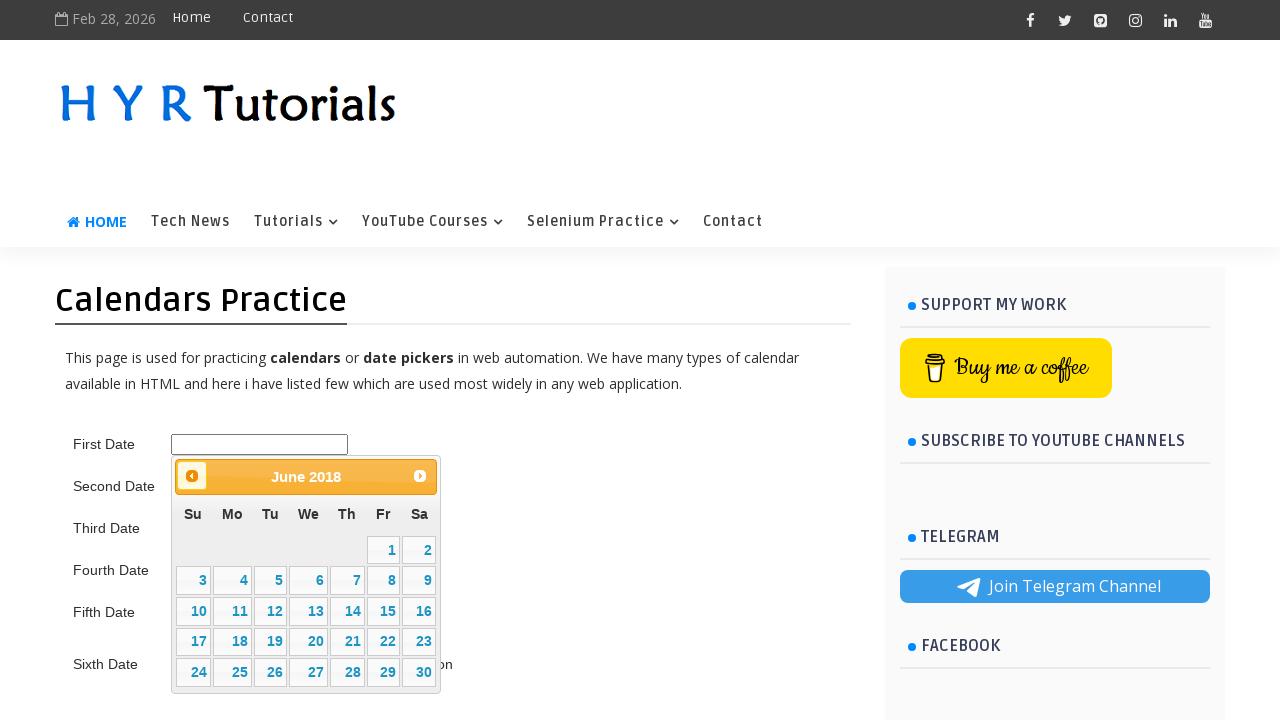

Retrieved updated month/year from datepicker title
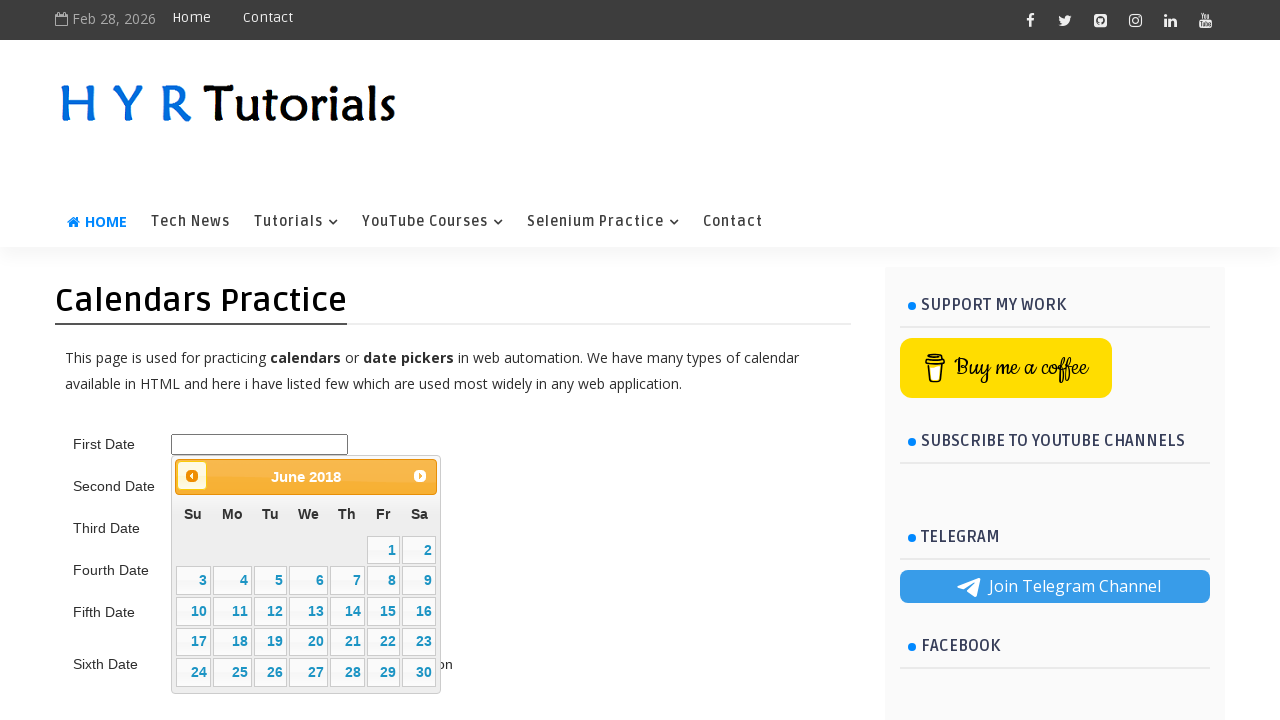

Clicked previous month button to navigate toward 5/2015 at (192, 476) on .ui-datepicker-prev
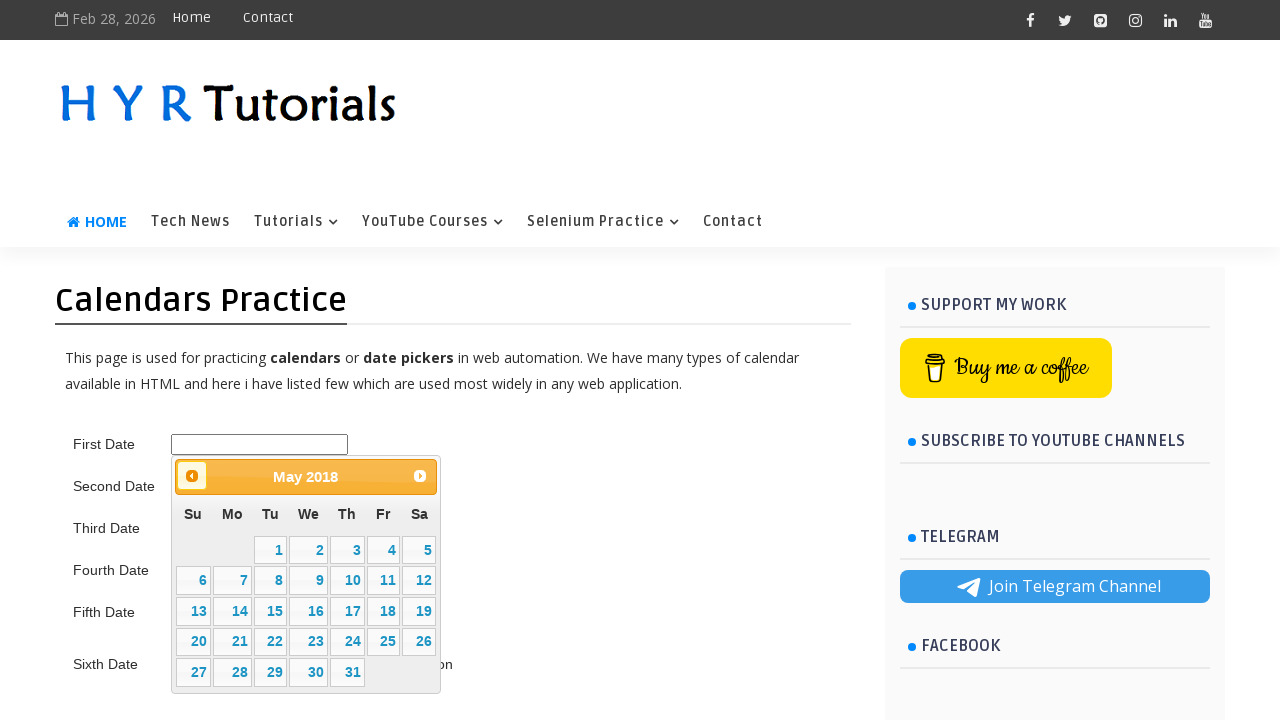

Waited 200ms for calendar animation
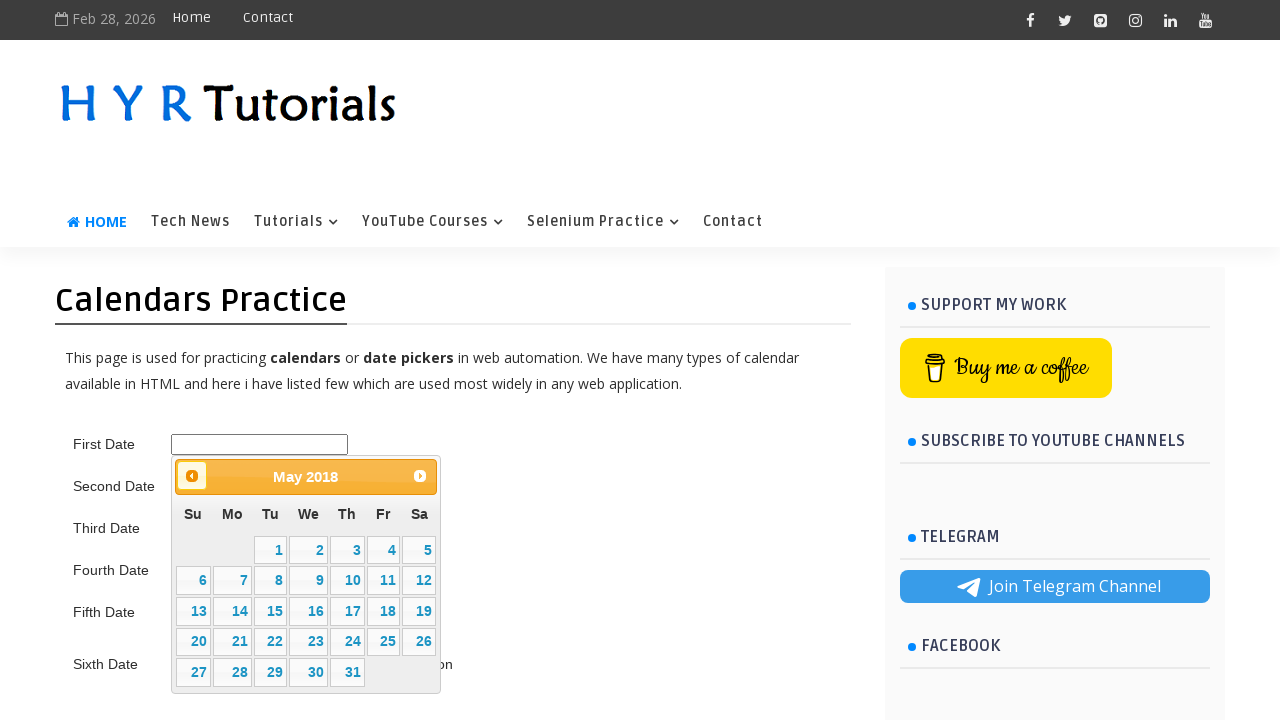

Retrieved updated month/year from datepicker title
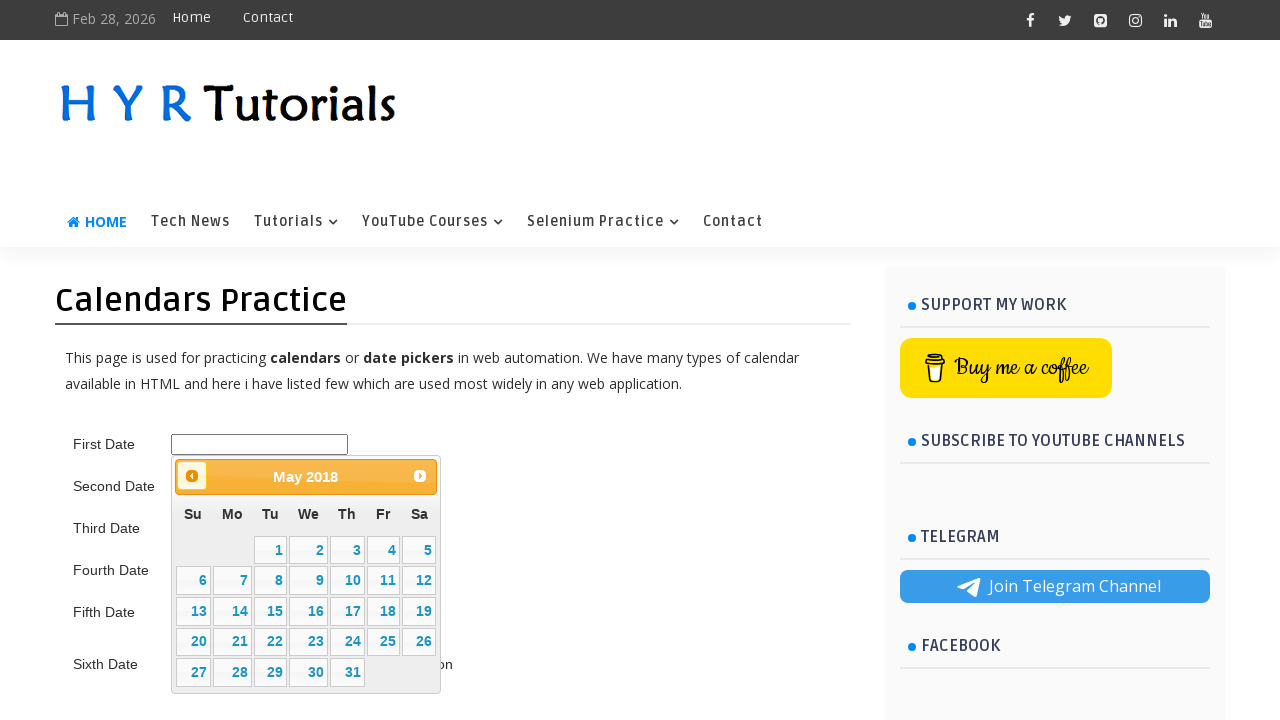

Clicked previous month button to navigate toward 5/2015 at (192, 476) on .ui-datepicker-prev
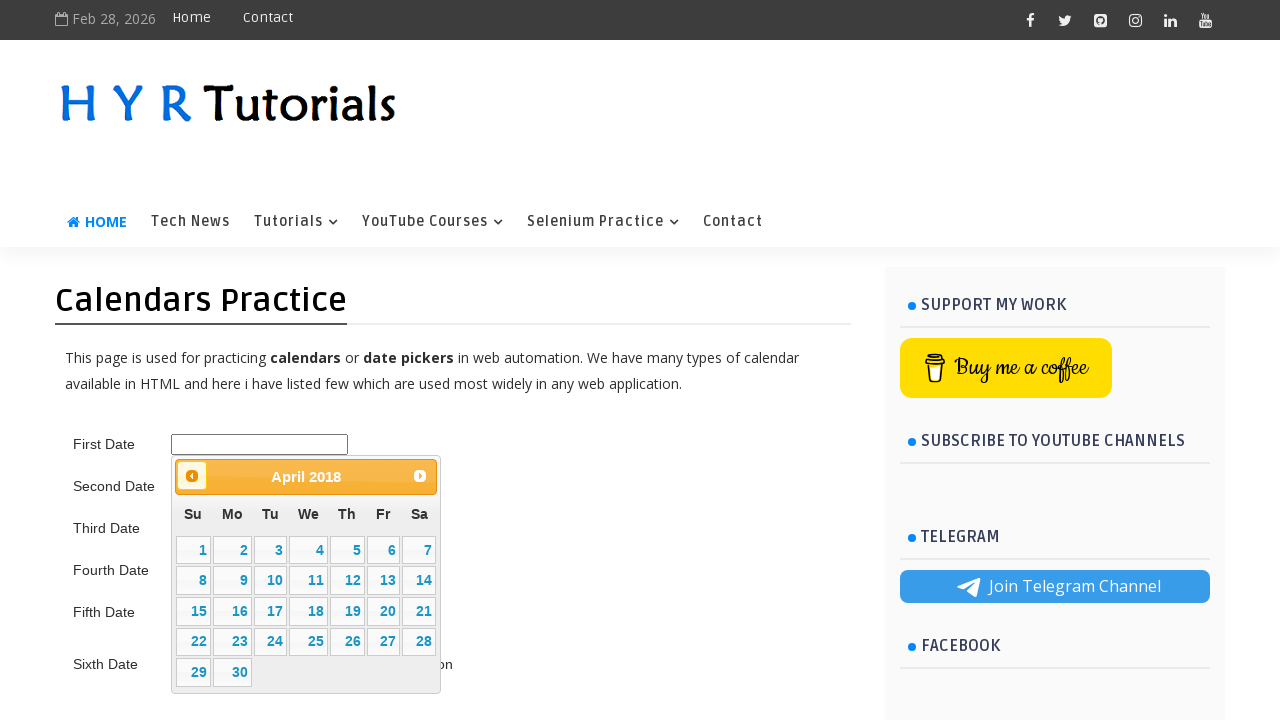

Waited 200ms for calendar animation
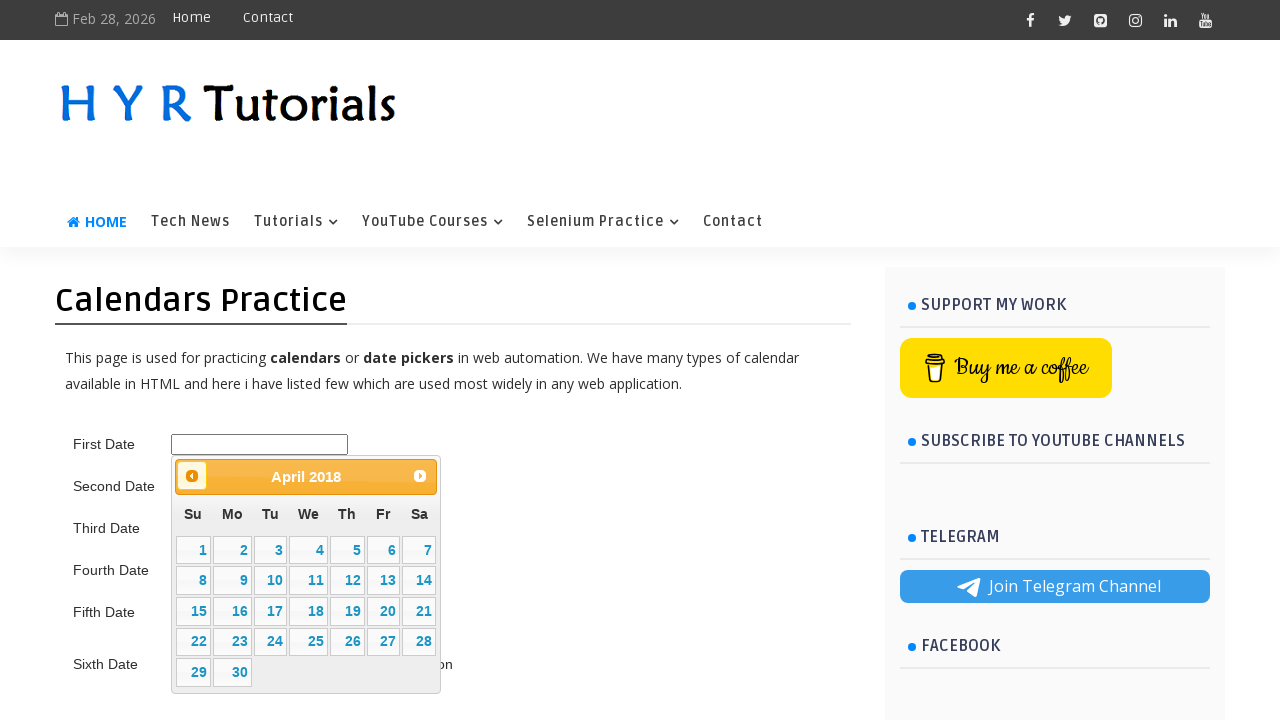

Retrieved updated month/year from datepicker title
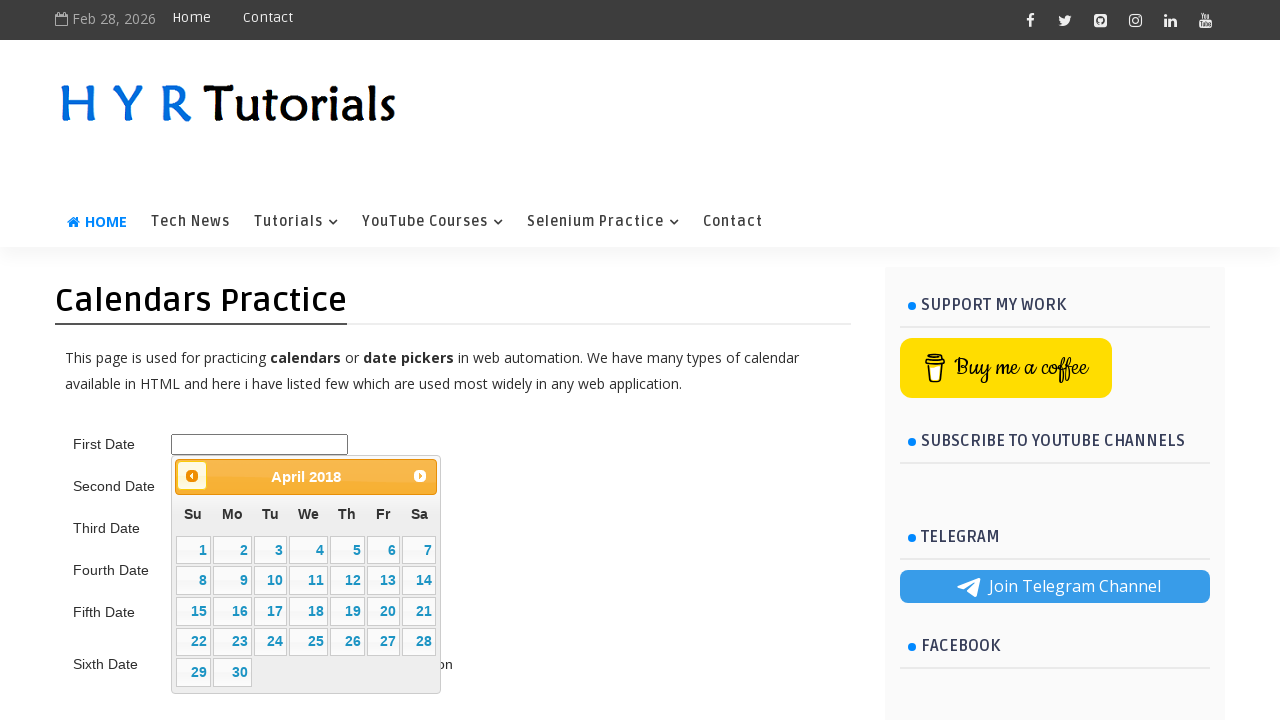

Clicked previous month button to navigate toward 5/2015 at (192, 476) on .ui-datepicker-prev
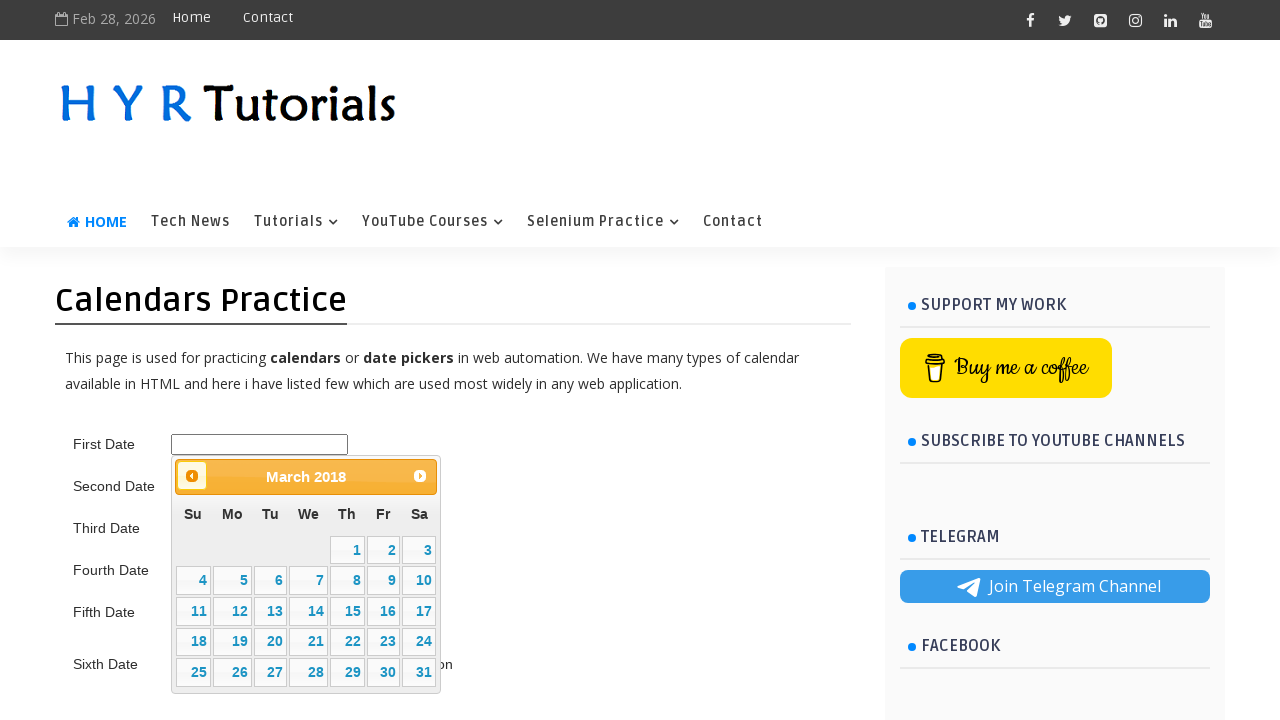

Waited 200ms for calendar animation
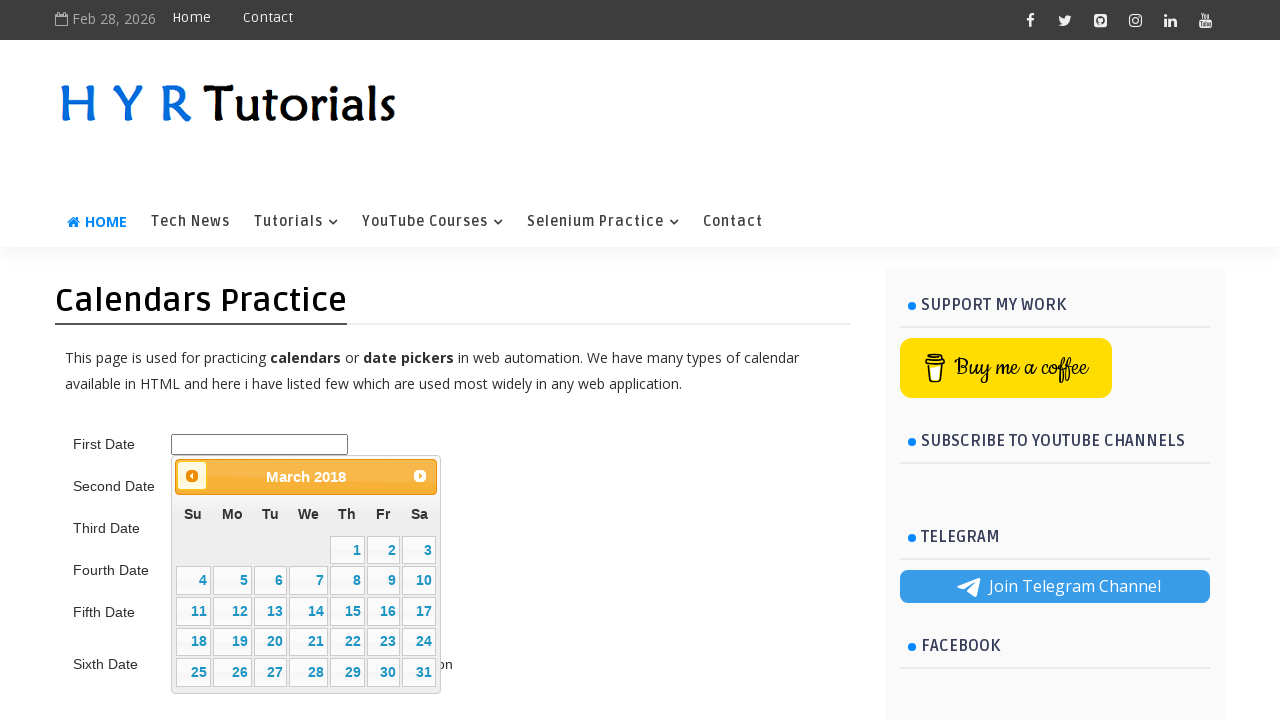

Retrieved updated month/year from datepicker title
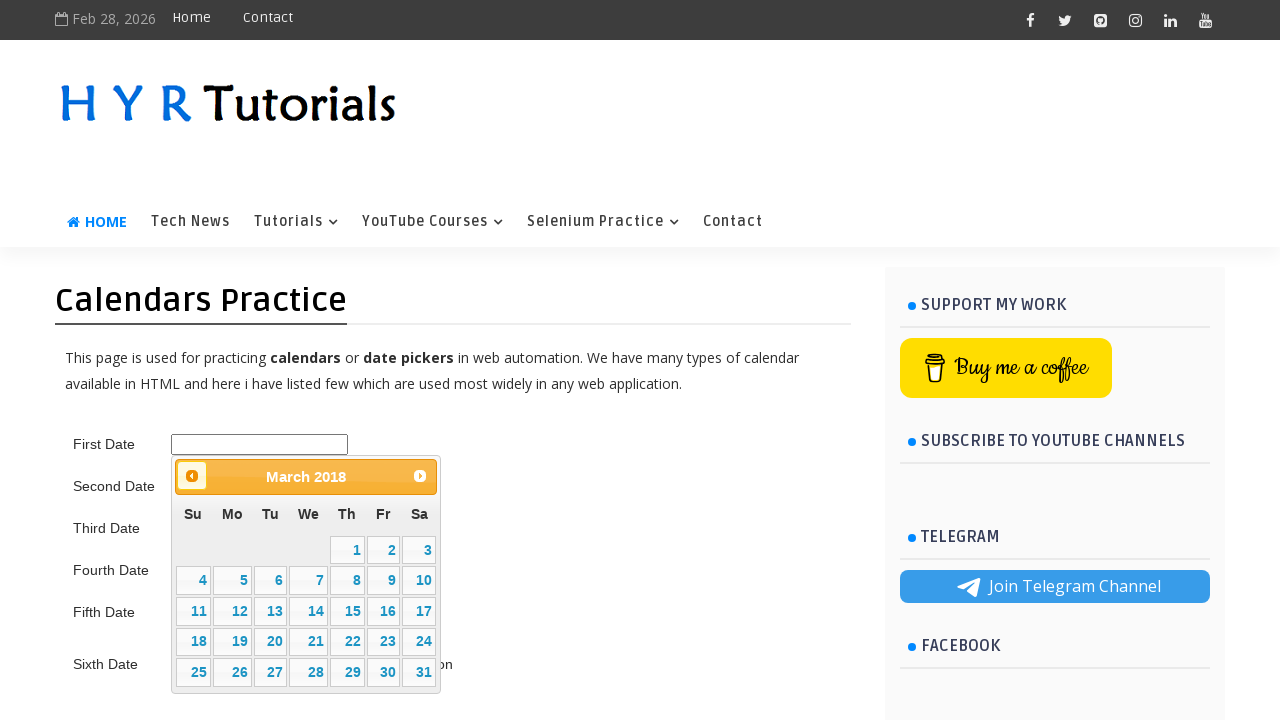

Clicked previous month button to navigate toward 5/2015 at (192, 476) on .ui-datepicker-prev
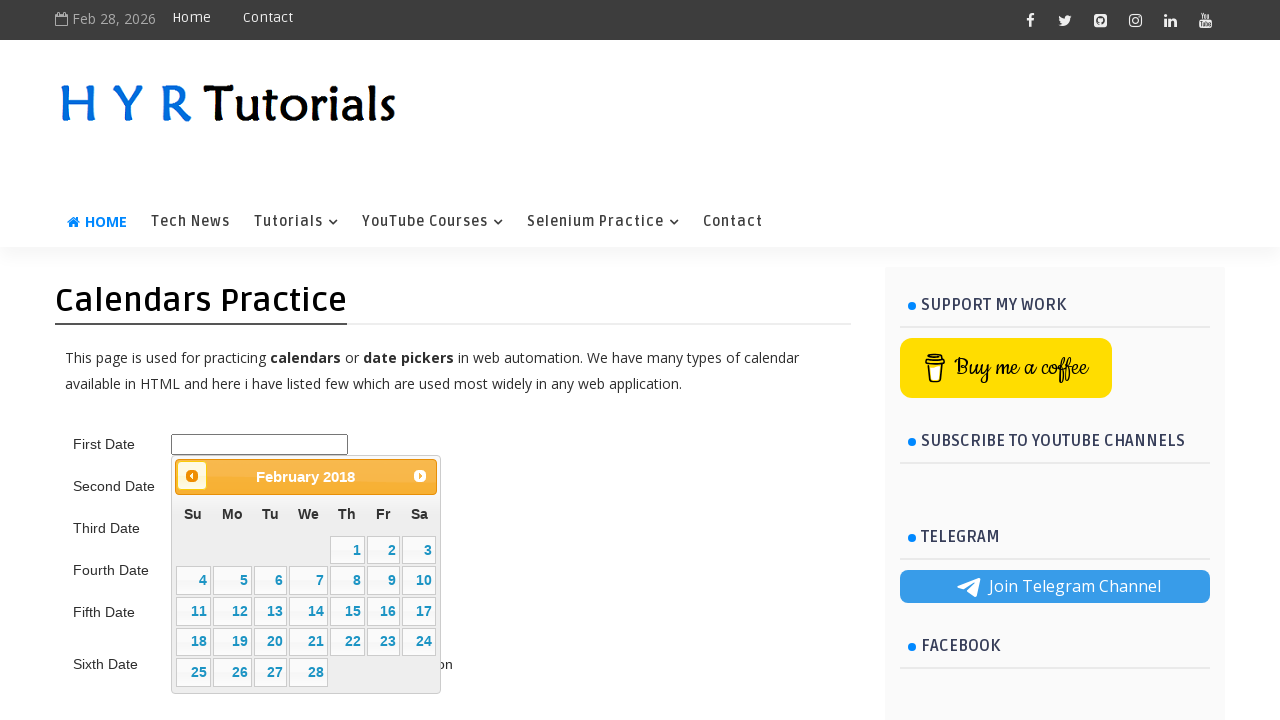

Waited 200ms for calendar animation
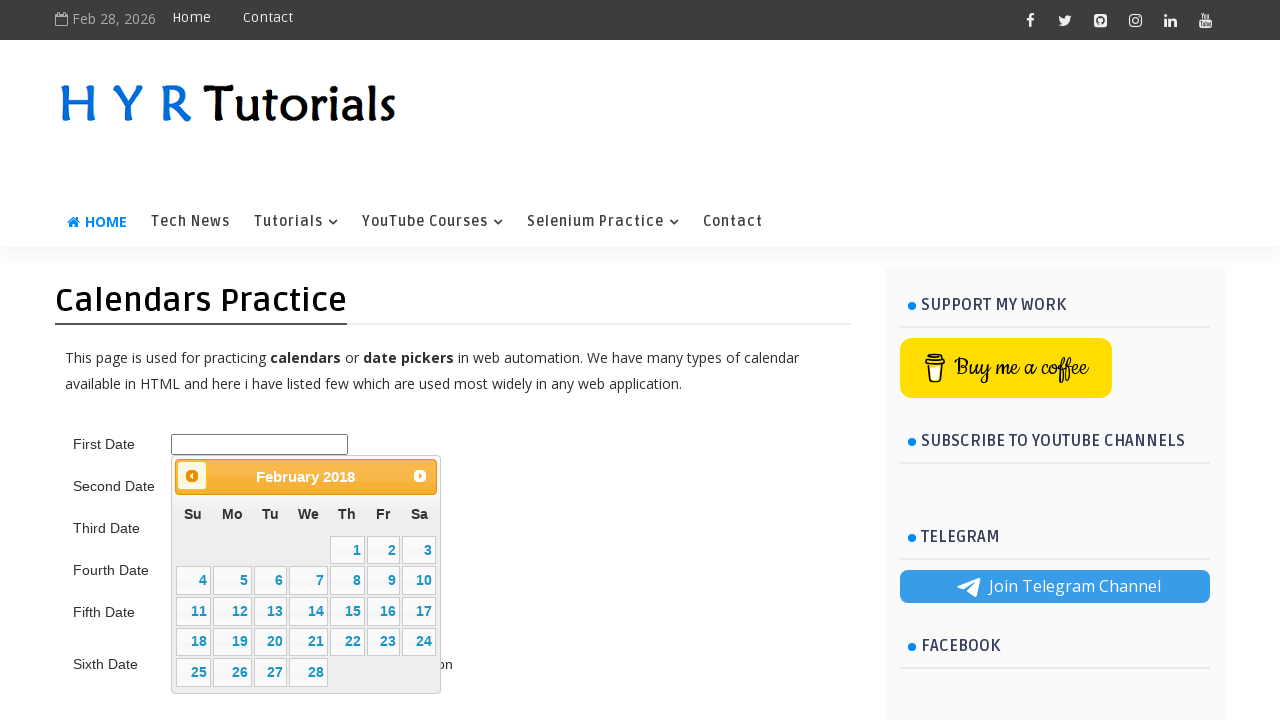

Retrieved updated month/year from datepicker title
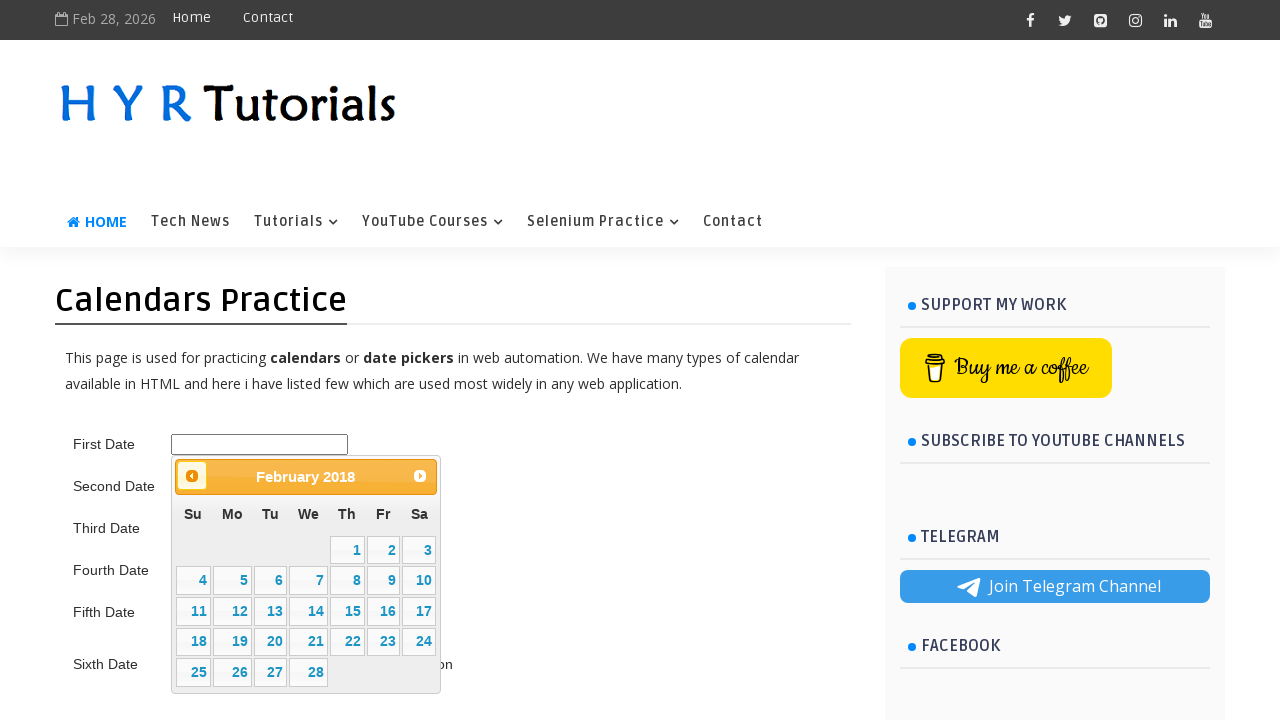

Clicked previous month button to navigate toward 5/2015 at (192, 476) on .ui-datepicker-prev
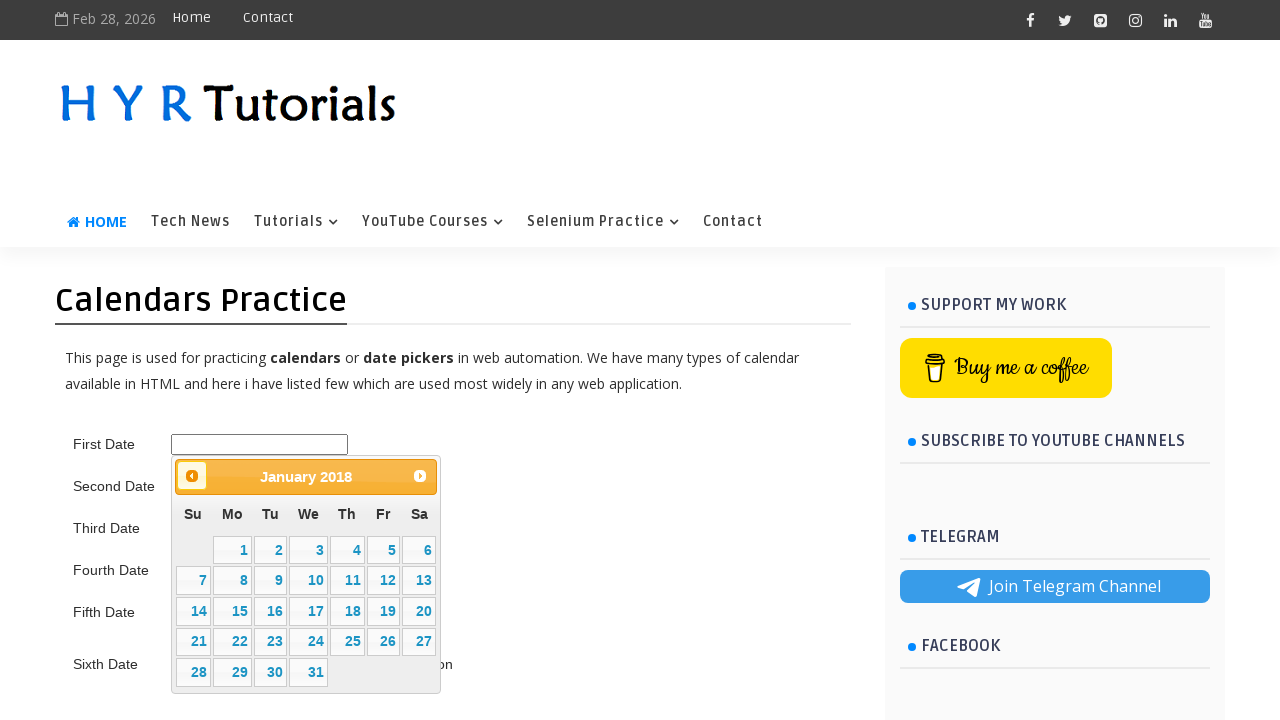

Waited 200ms for calendar animation
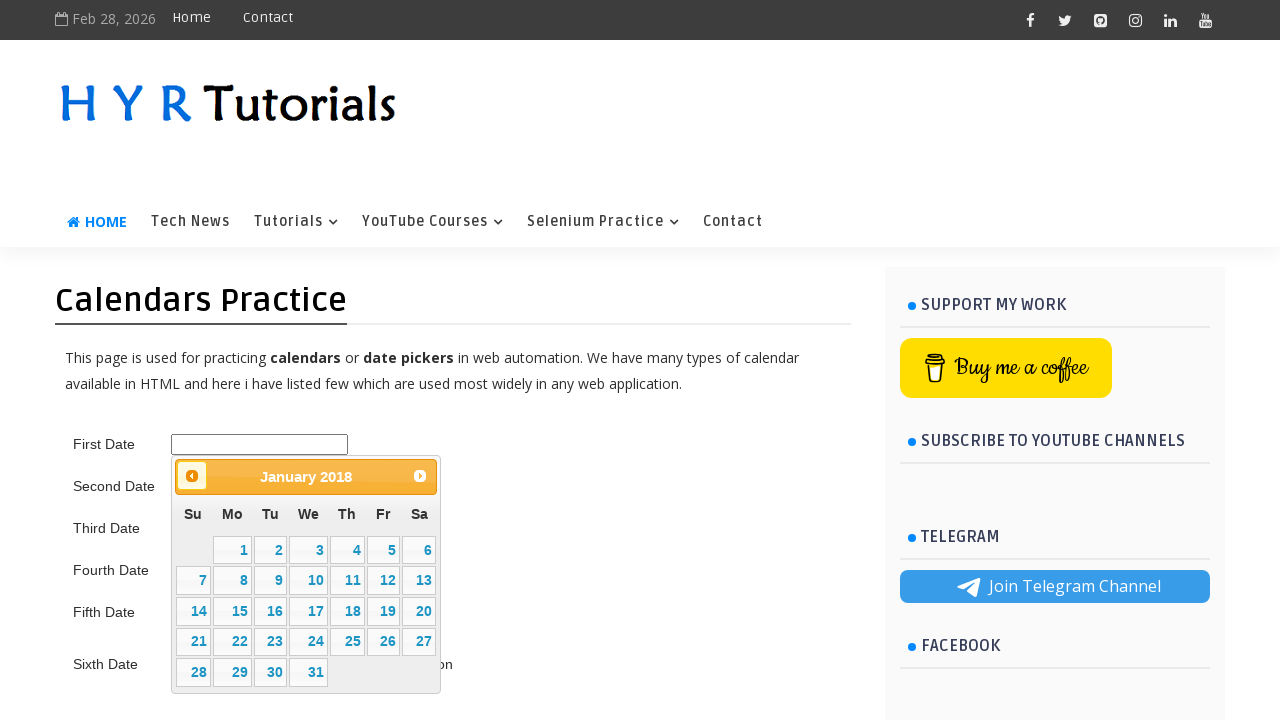

Retrieved updated month/year from datepicker title
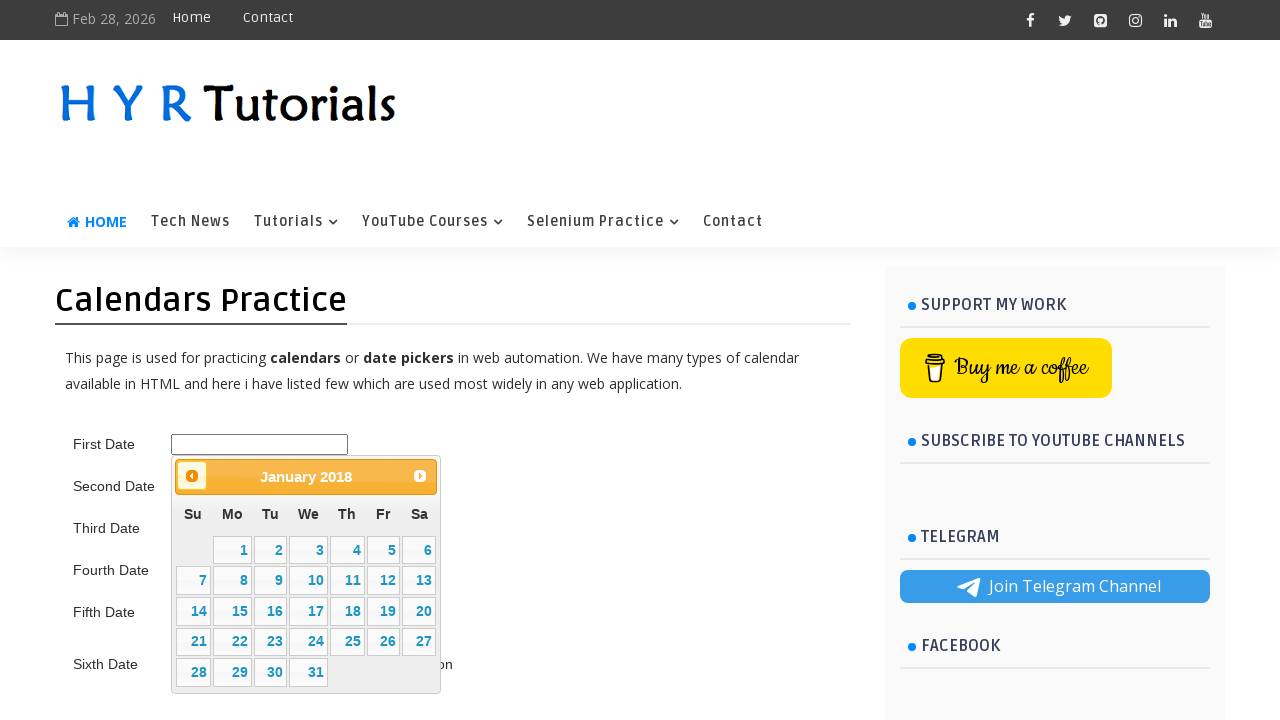

Clicked previous month button to navigate toward 5/2015 at (192, 476) on .ui-datepicker-prev
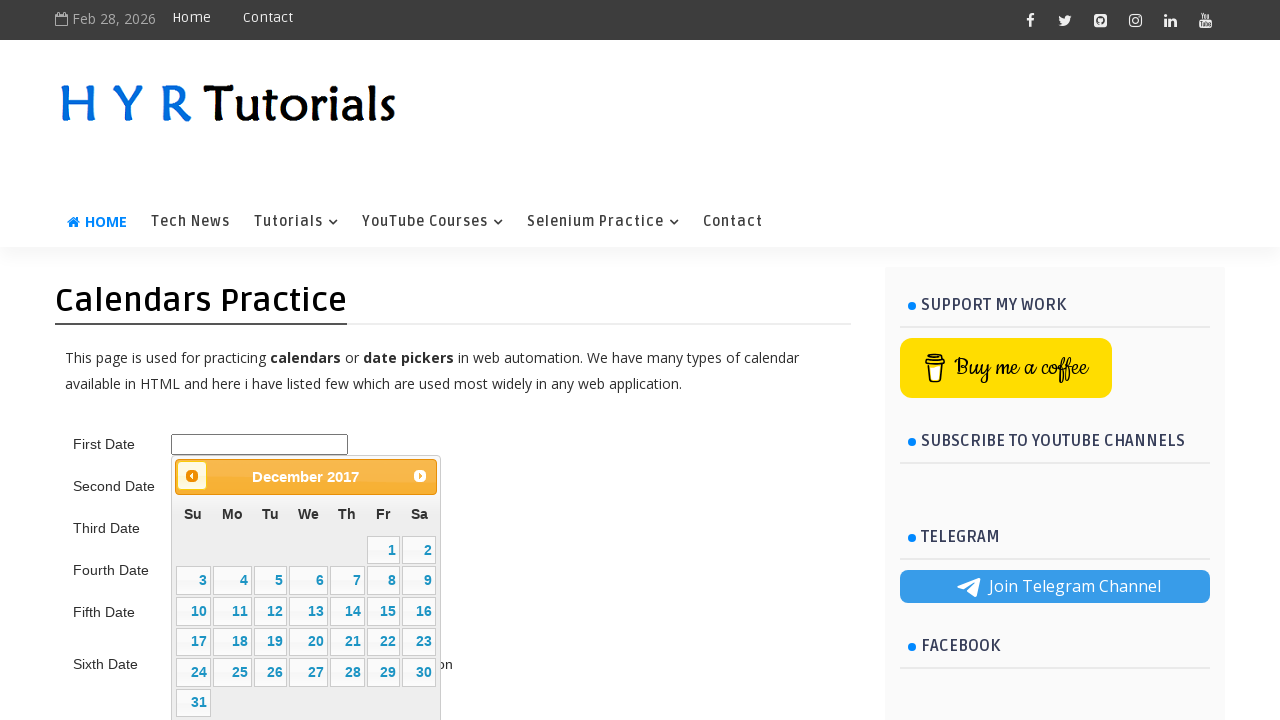

Waited 200ms for calendar animation
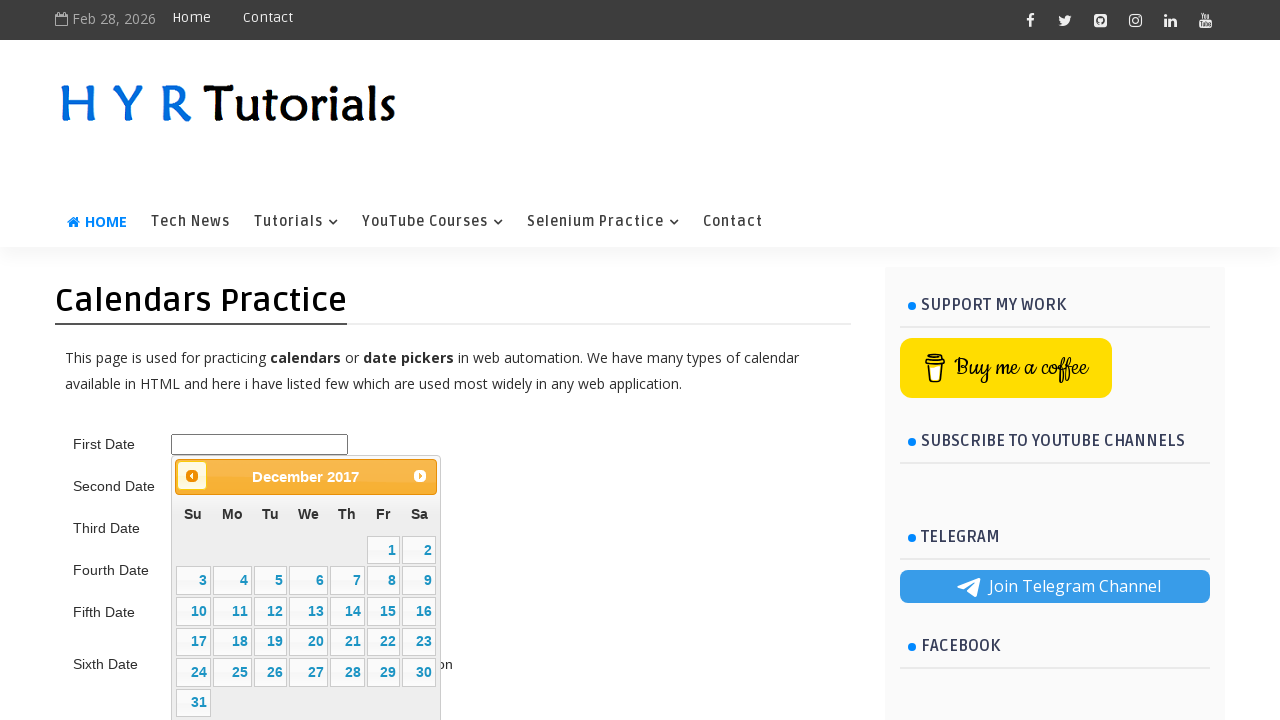

Retrieved updated month/year from datepicker title
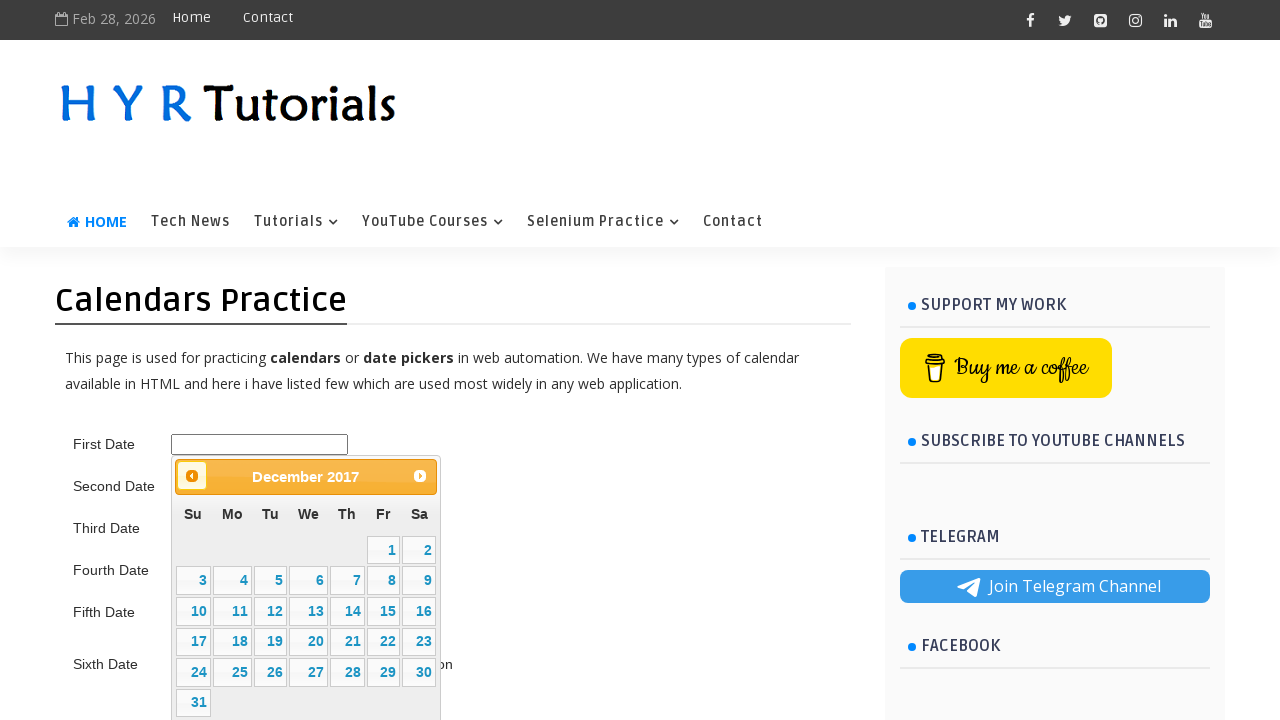

Clicked previous month button to navigate toward 5/2015 at (192, 476) on .ui-datepicker-prev
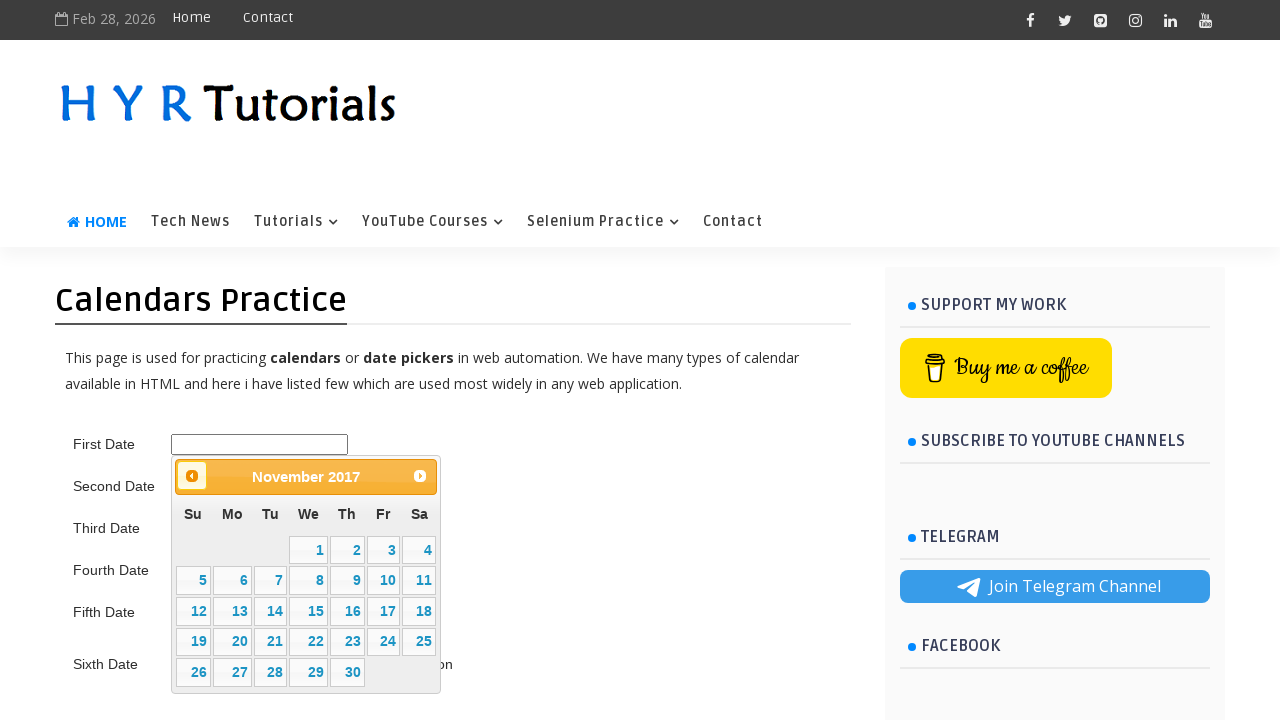

Waited 200ms for calendar animation
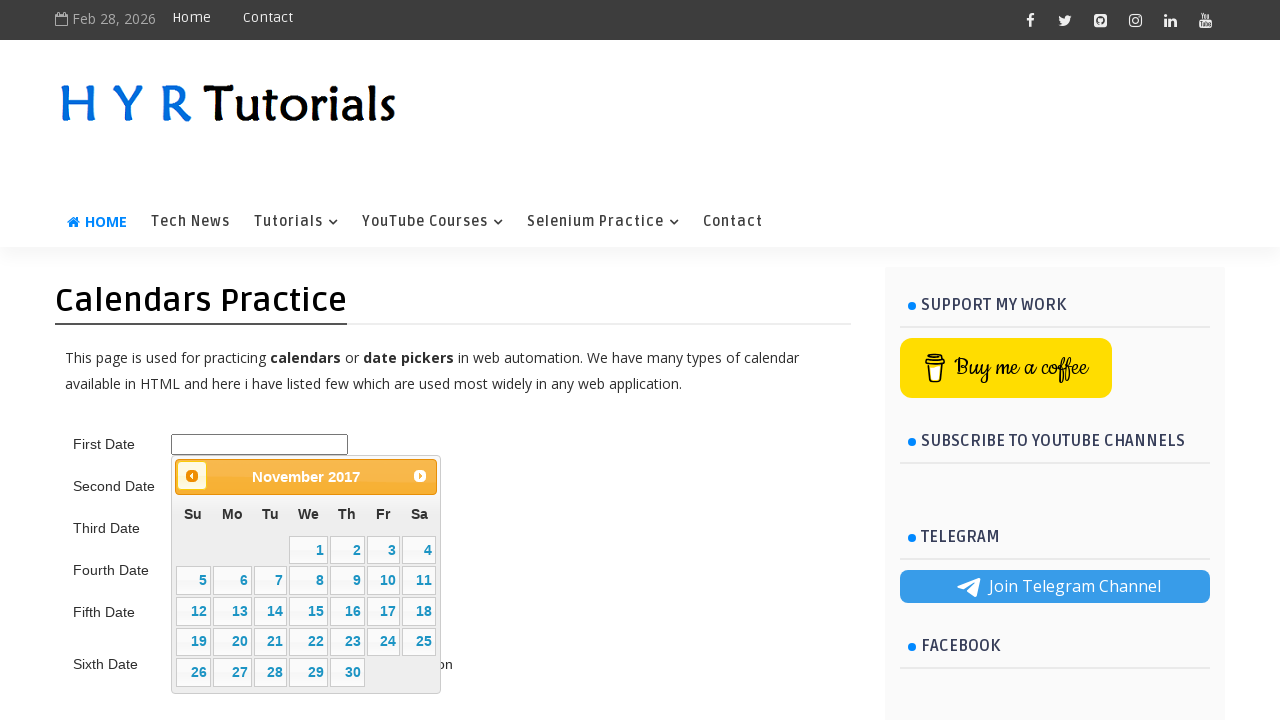

Retrieved updated month/year from datepicker title
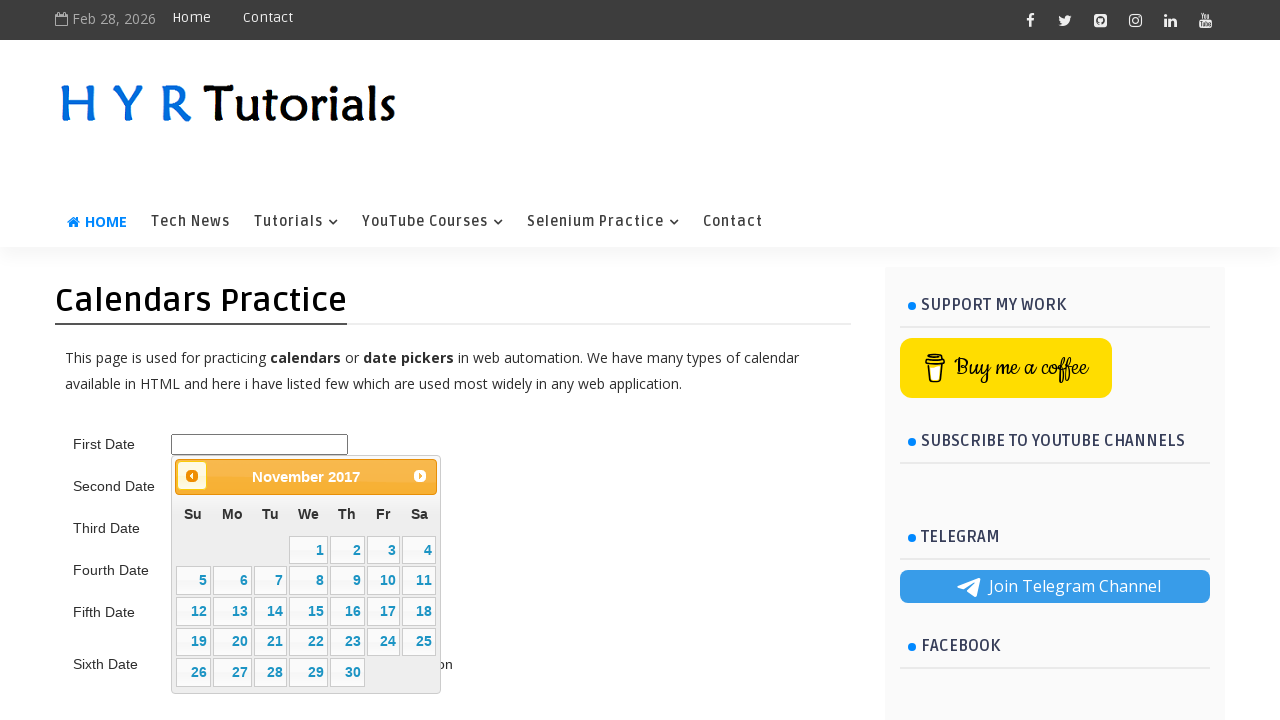

Clicked previous month button to navigate toward 5/2015 at (192, 476) on .ui-datepicker-prev
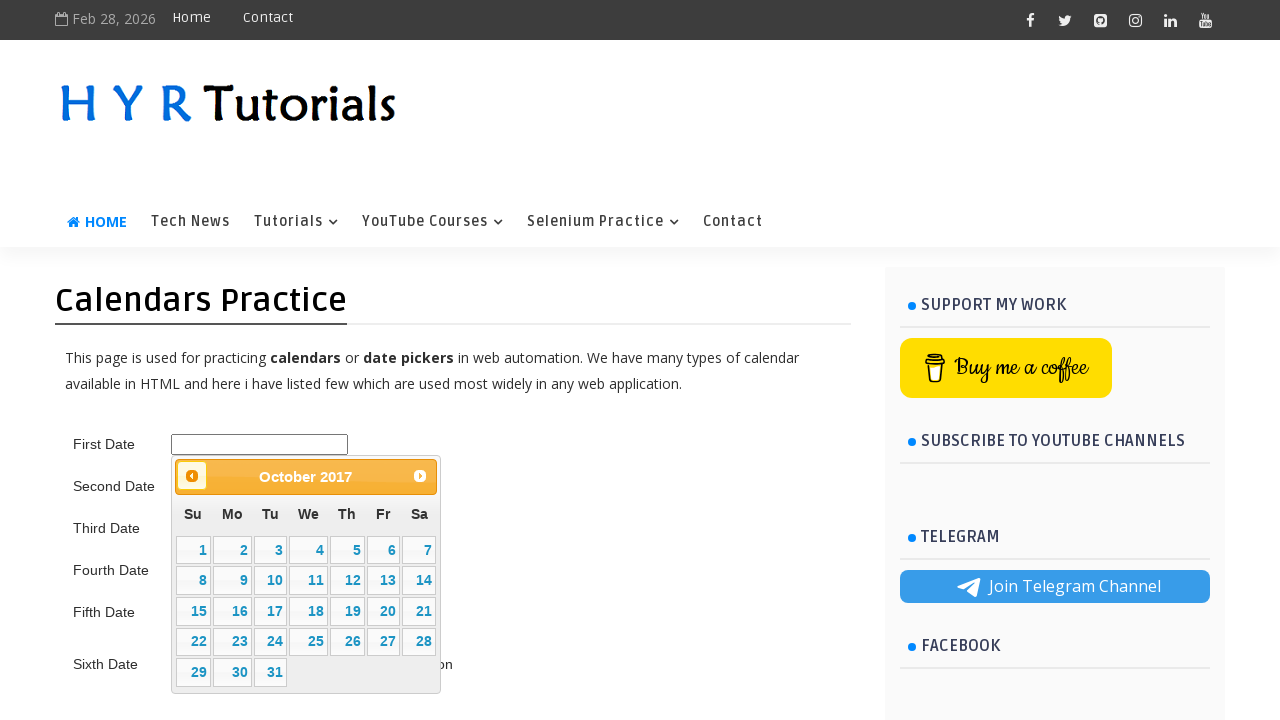

Waited 200ms for calendar animation
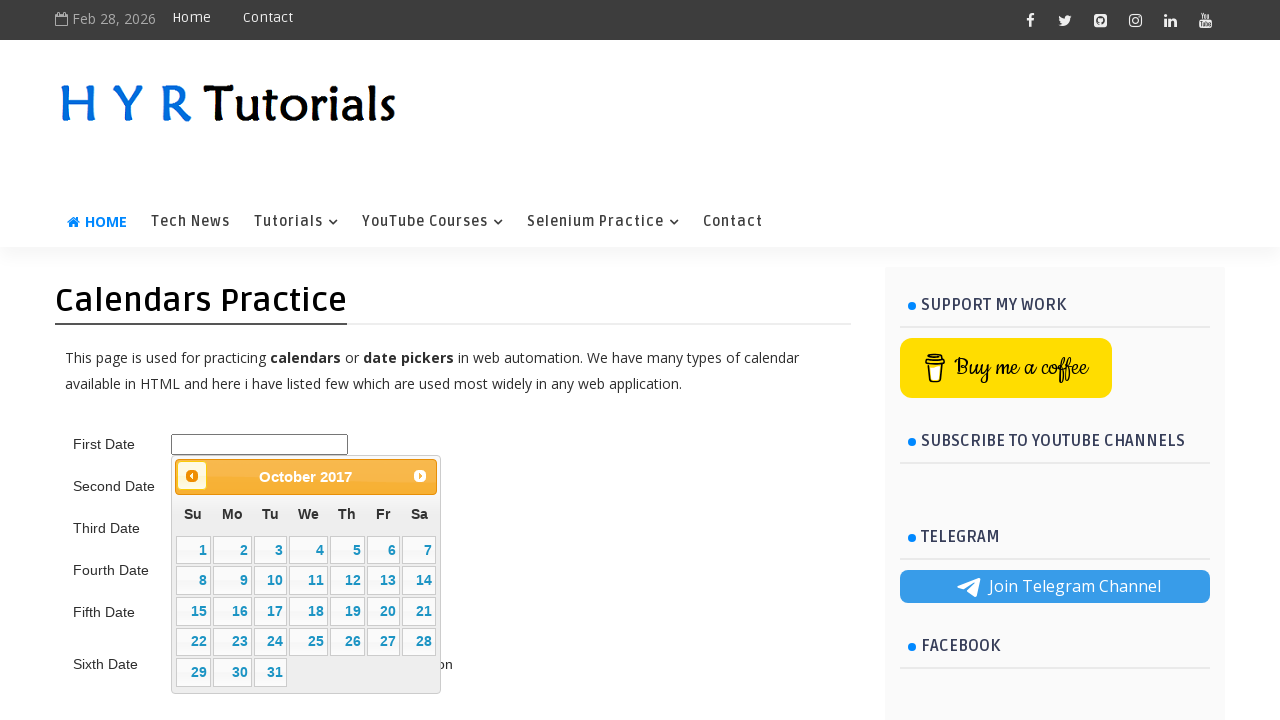

Retrieved updated month/year from datepicker title
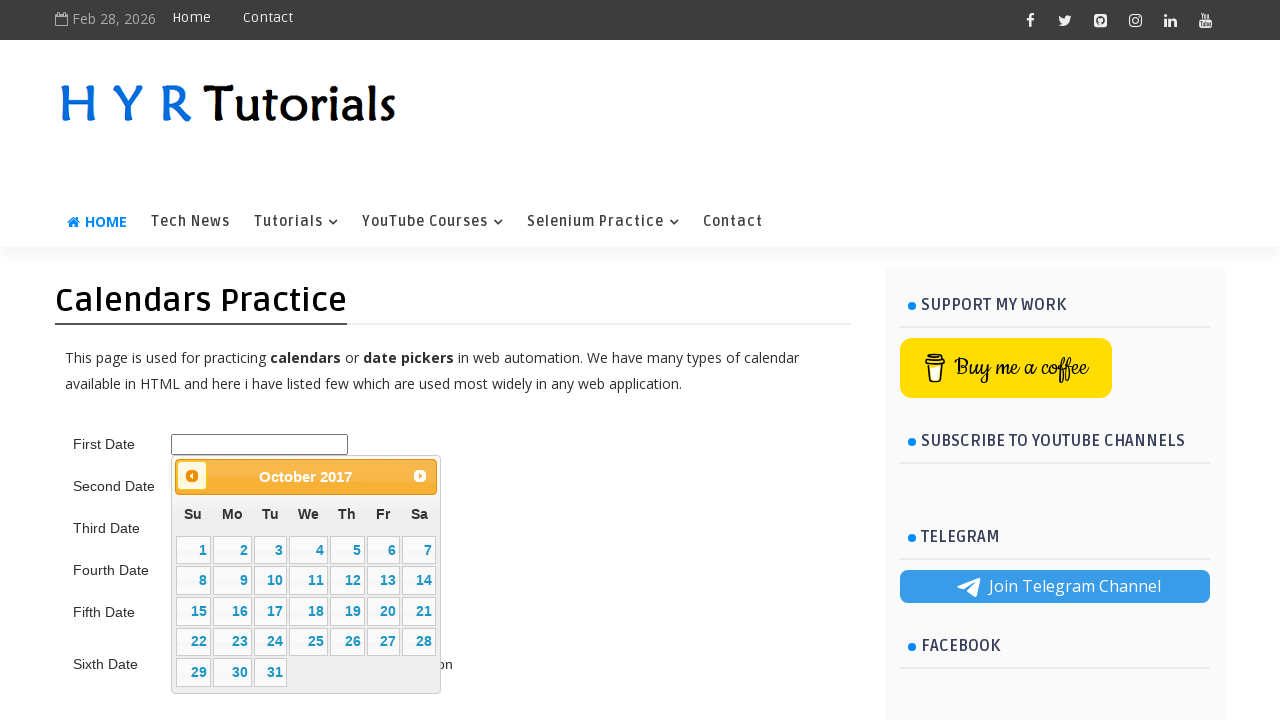

Clicked previous month button to navigate toward 5/2015 at (192, 476) on .ui-datepicker-prev
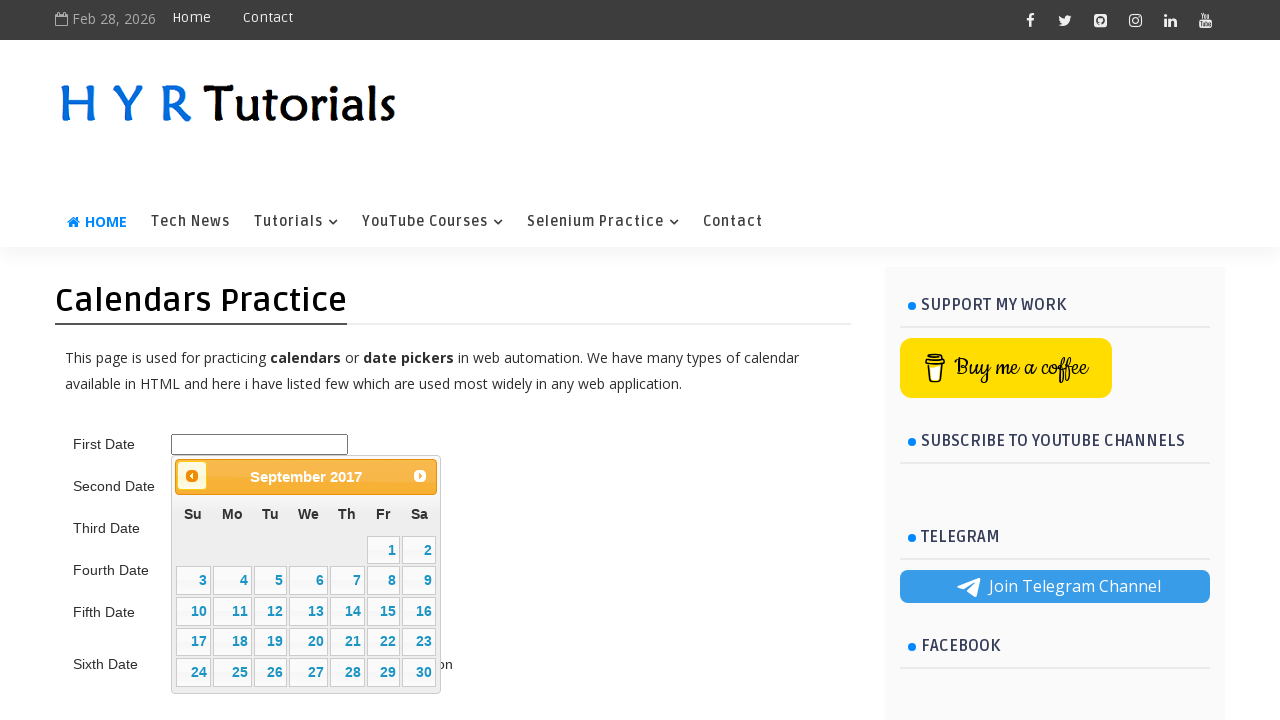

Waited 200ms for calendar animation
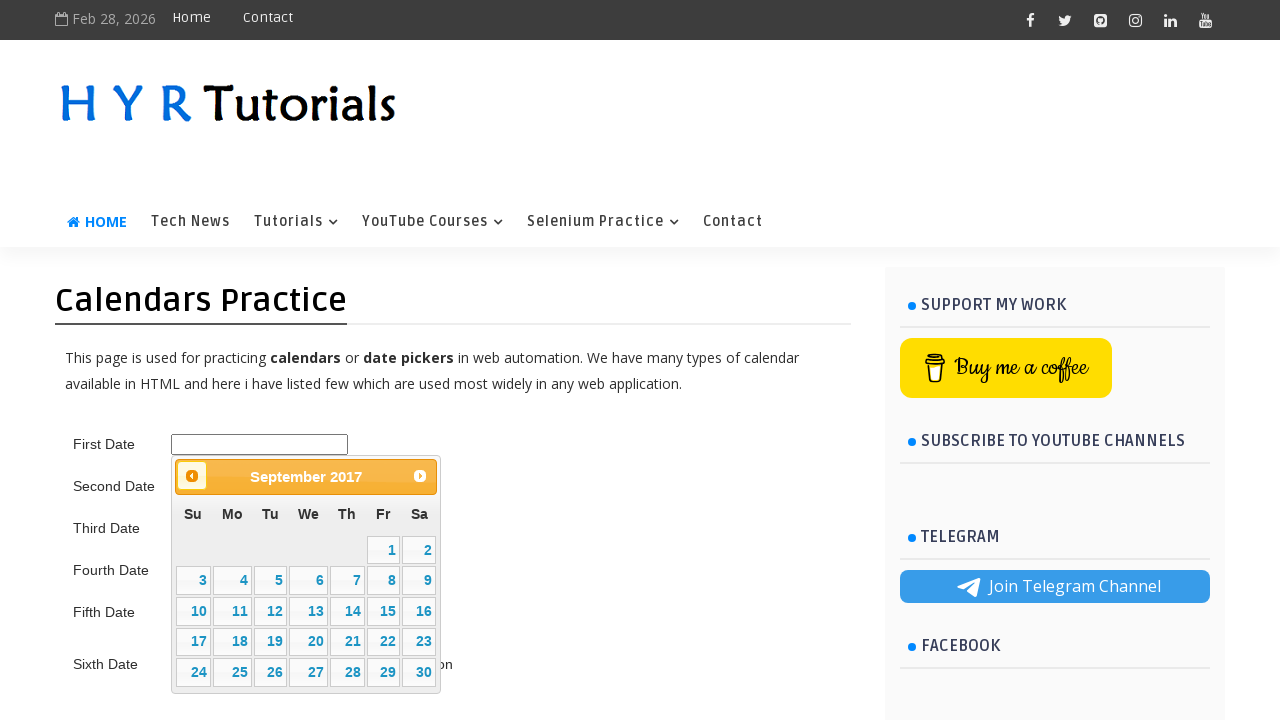

Retrieved updated month/year from datepicker title
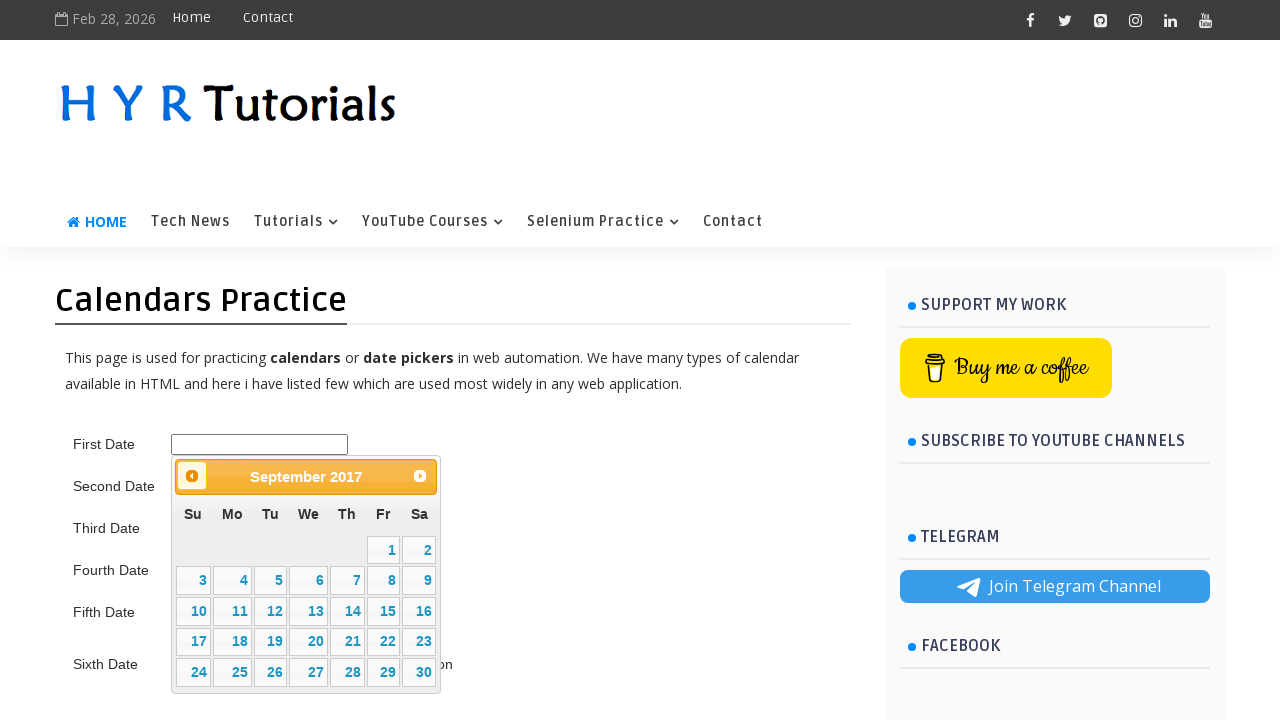

Clicked previous month button to navigate toward 5/2015 at (192, 476) on .ui-datepicker-prev
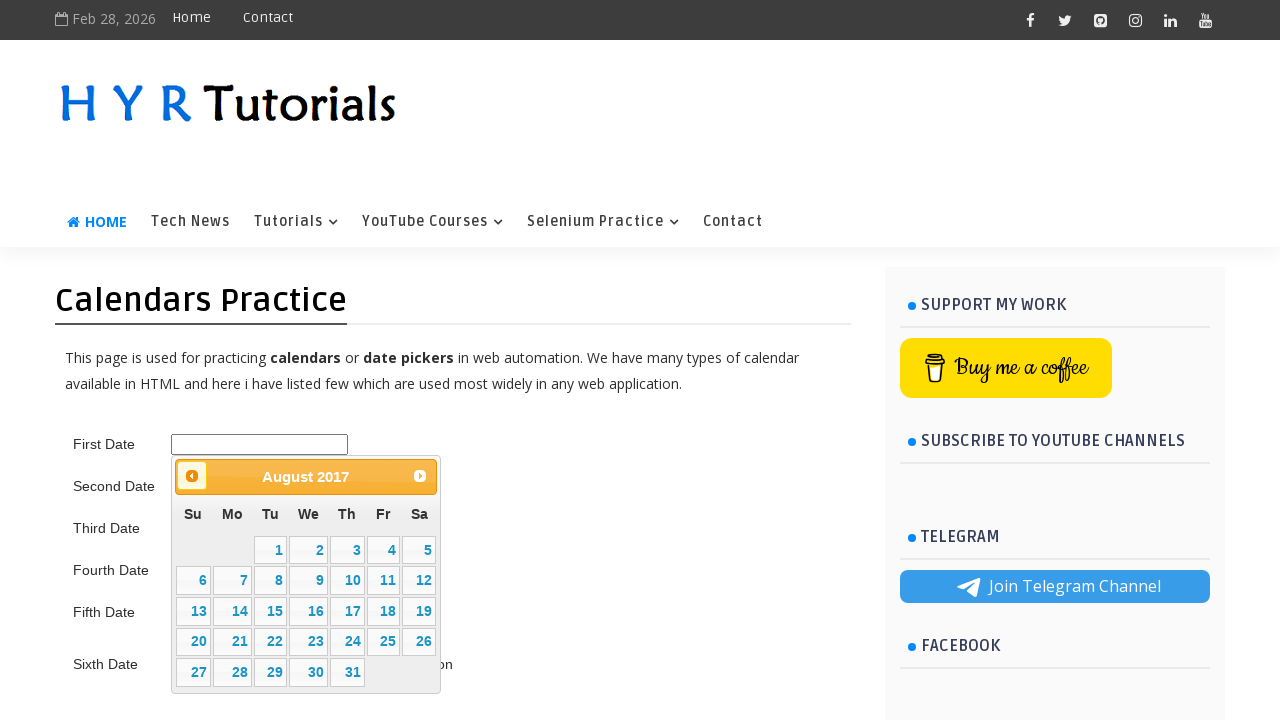

Waited 200ms for calendar animation
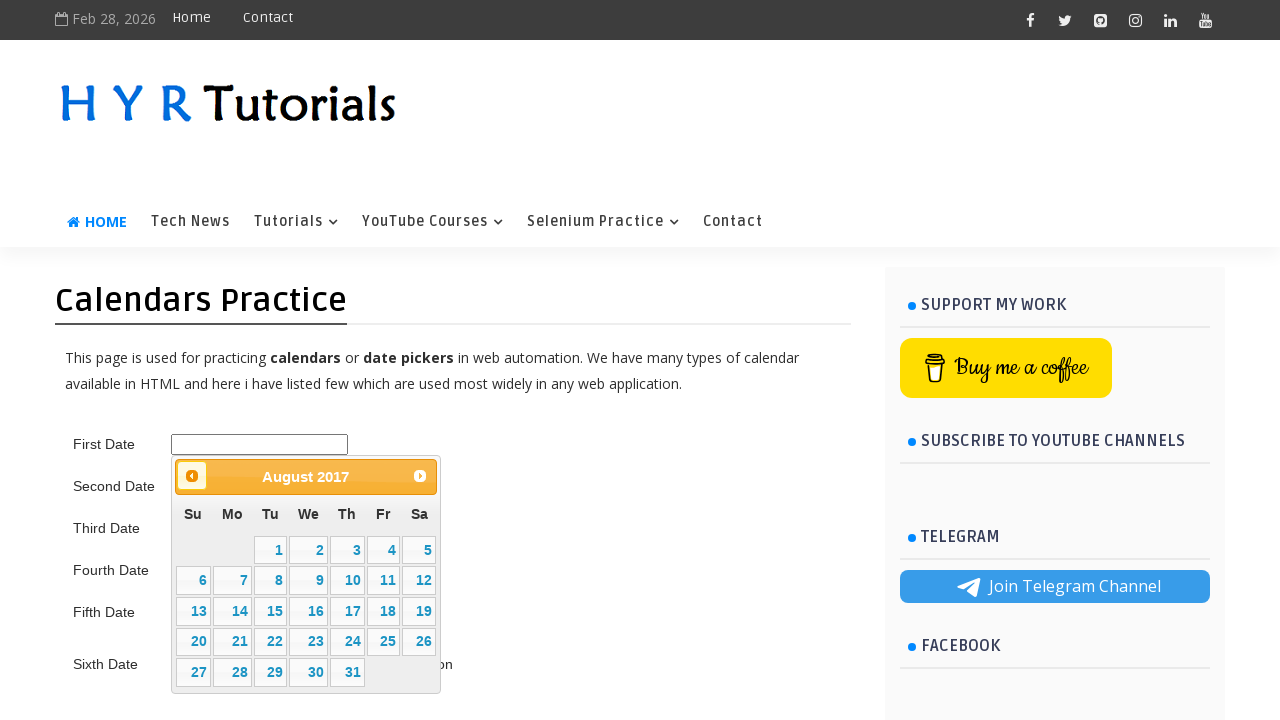

Retrieved updated month/year from datepicker title
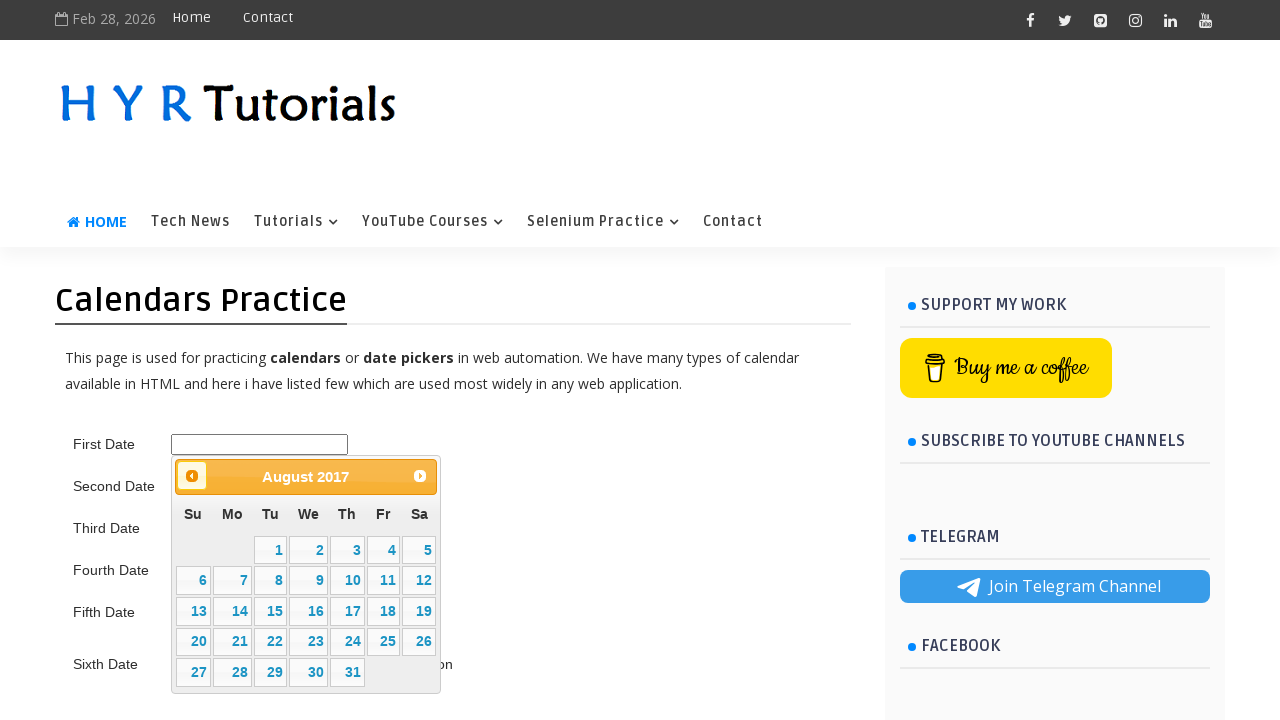

Clicked previous month button to navigate toward 5/2015 at (192, 476) on .ui-datepicker-prev
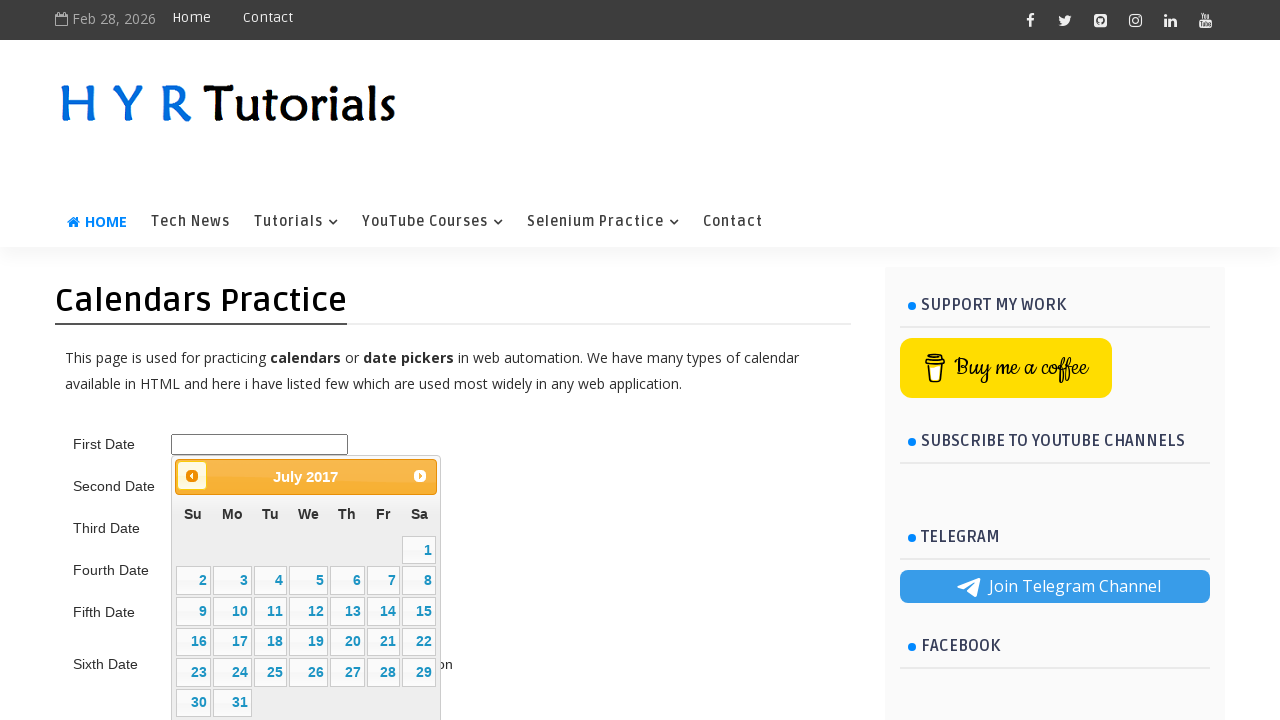

Waited 200ms for calendar animation
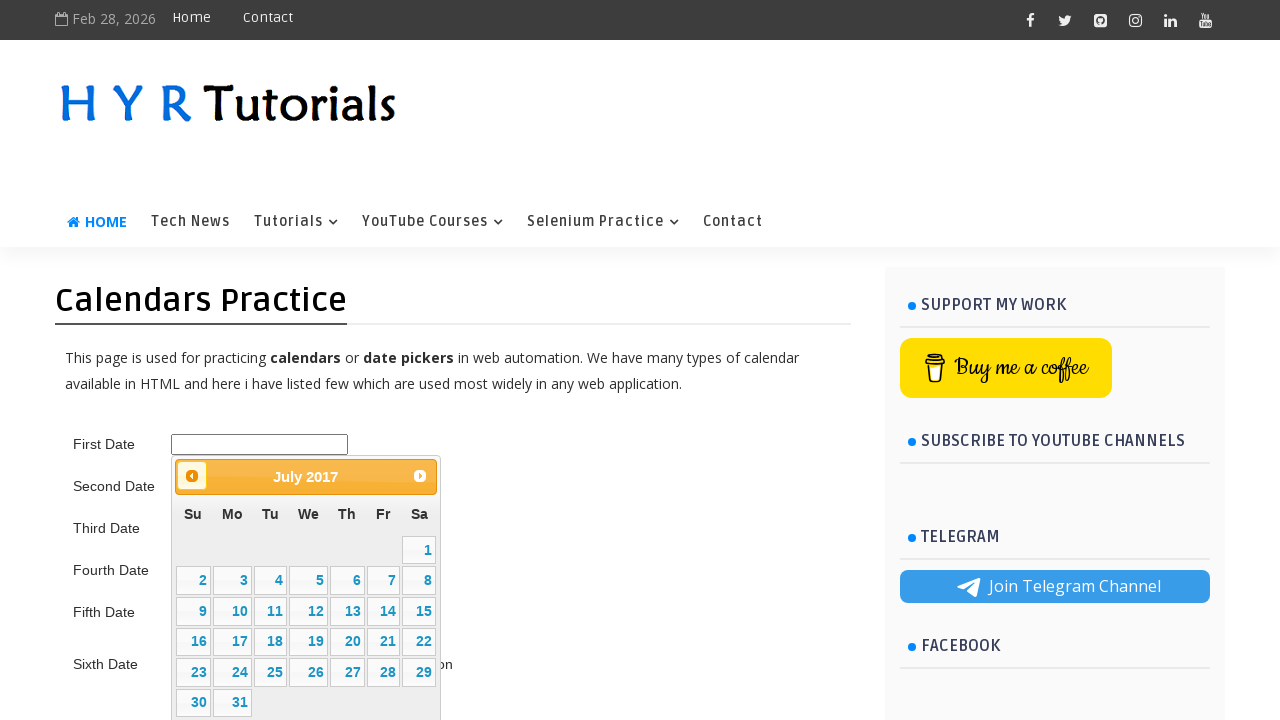

Retrieved updated month/year from datepicker title
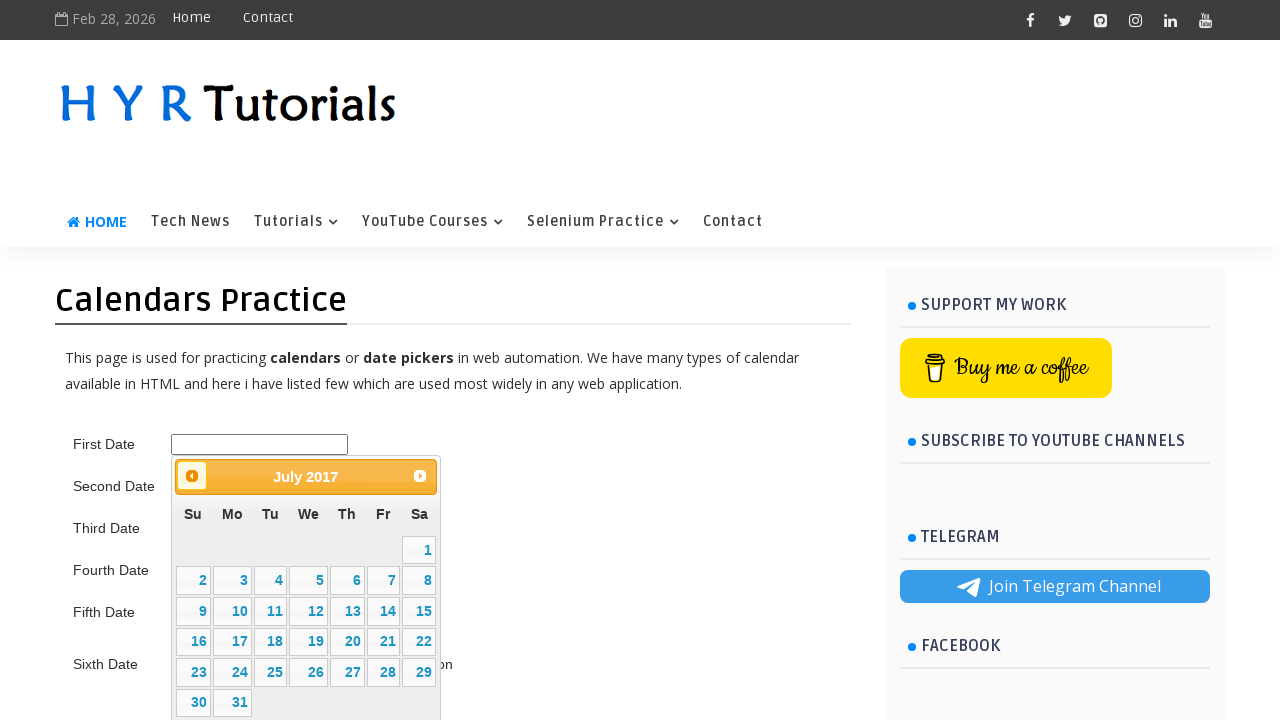

Clicked previous month button to navigate toward 5/2015 at (192, 476) on .ui-datepicker-prev
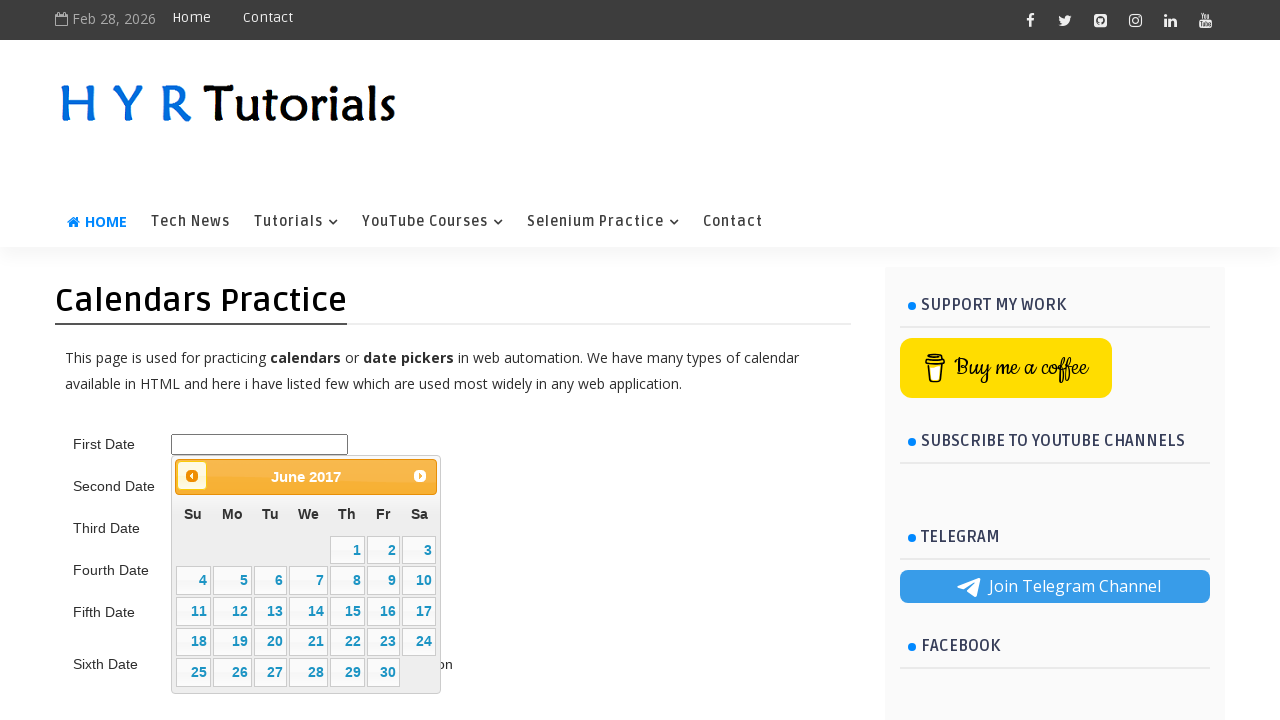

Waited 200ms for calendar animation
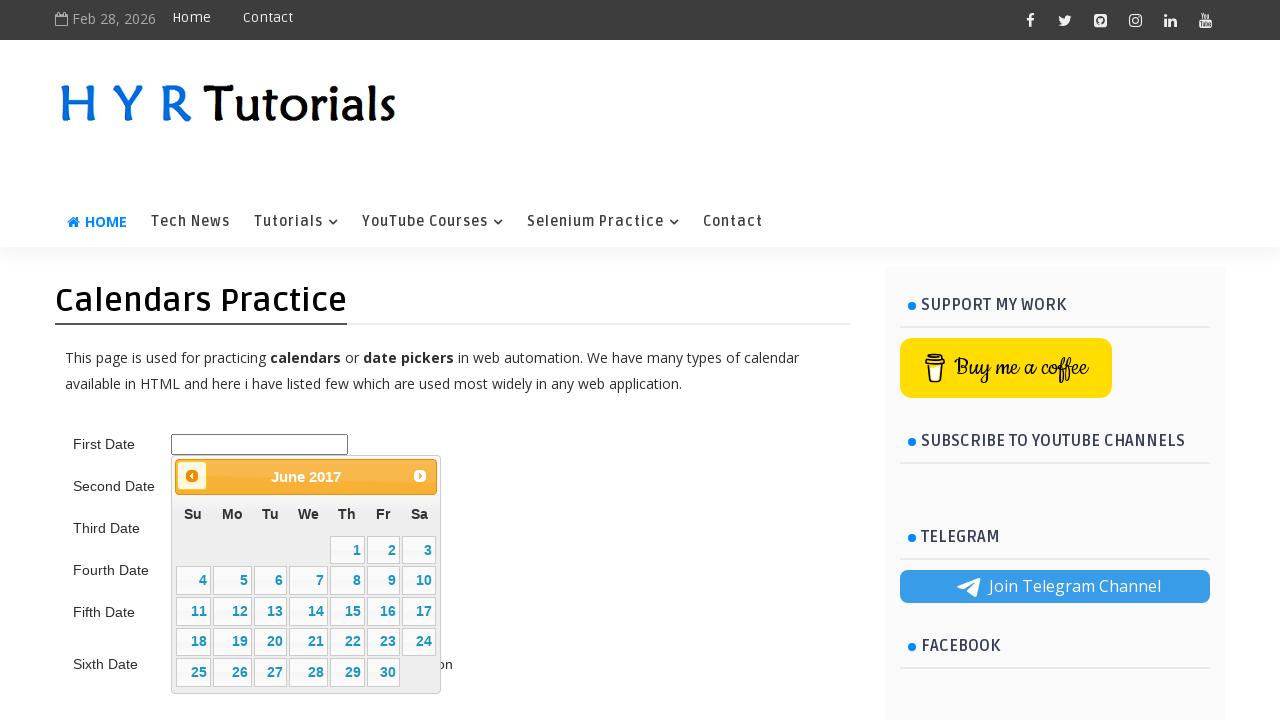

Retrieved updated month/year from datepicker title
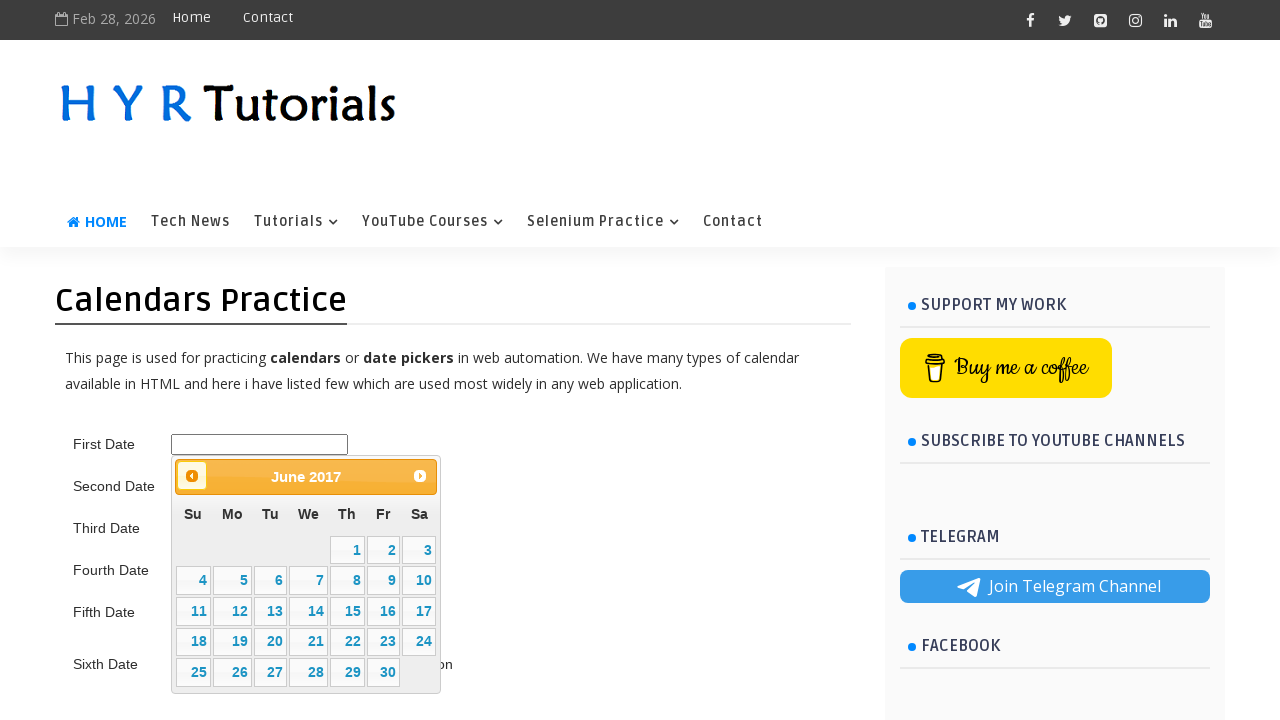

Clicked previous month button to navigate toward 5/2015 at (192, 476) on .ui-datepicker-prev
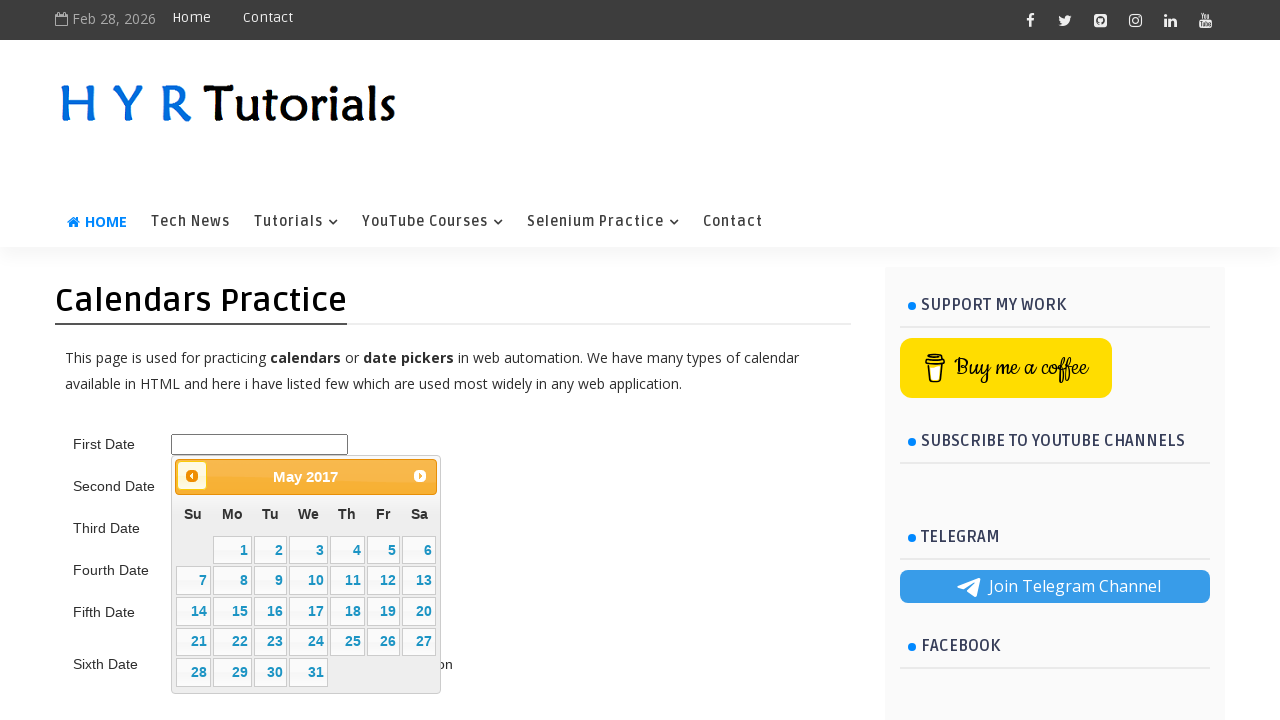

Waited 200ms for calendar animation
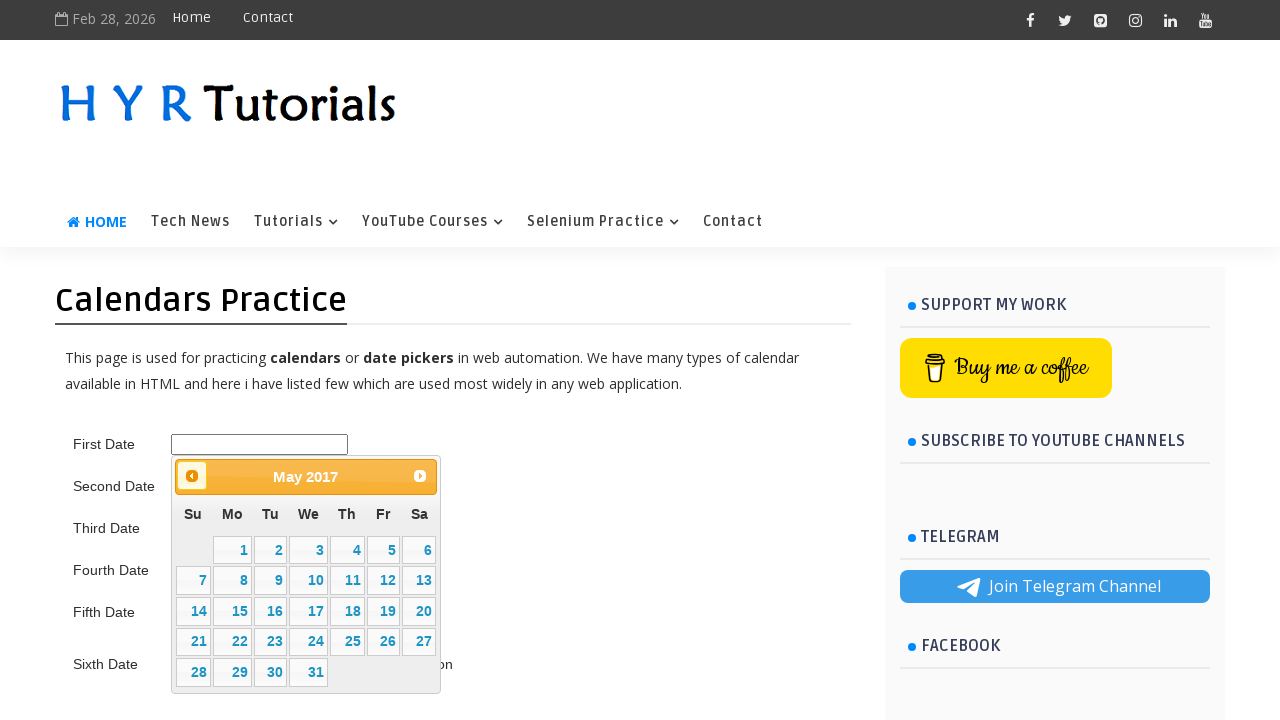

Retrieved updated month/year from datepicker title
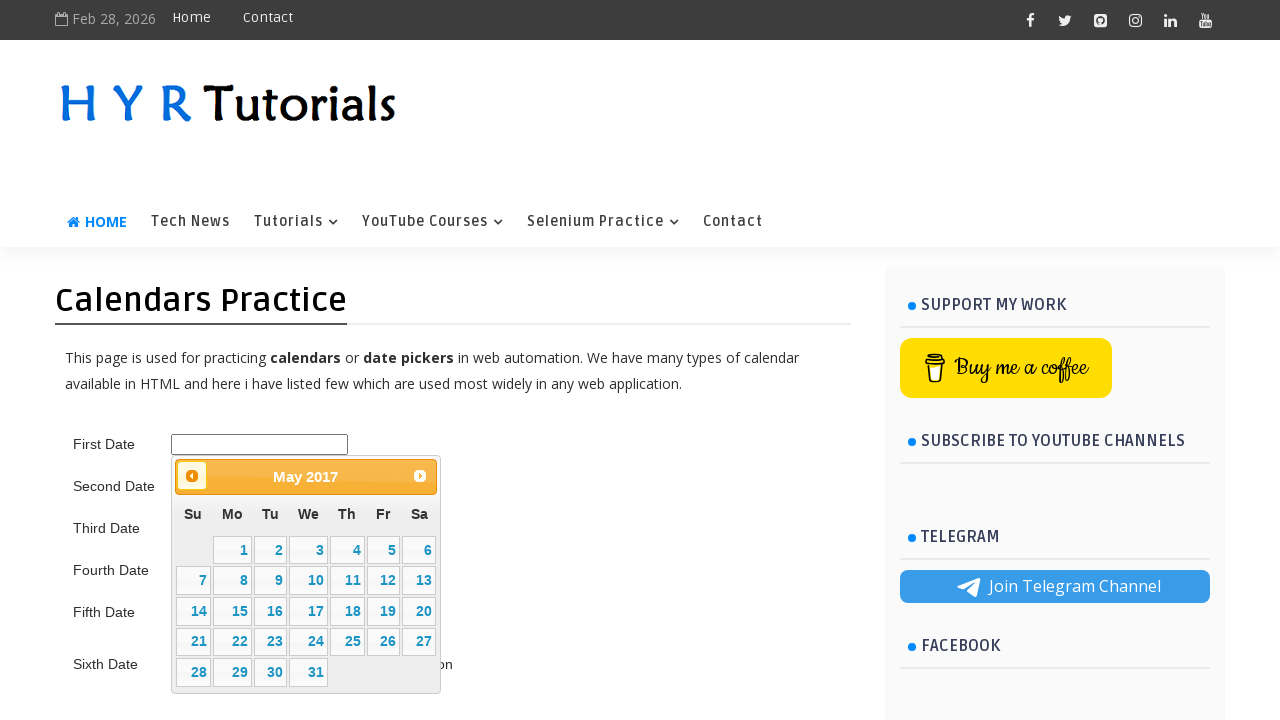

Clicked previous month button to navigate toward 5/2015 at (192, 476) on .ui-datepicker-prev
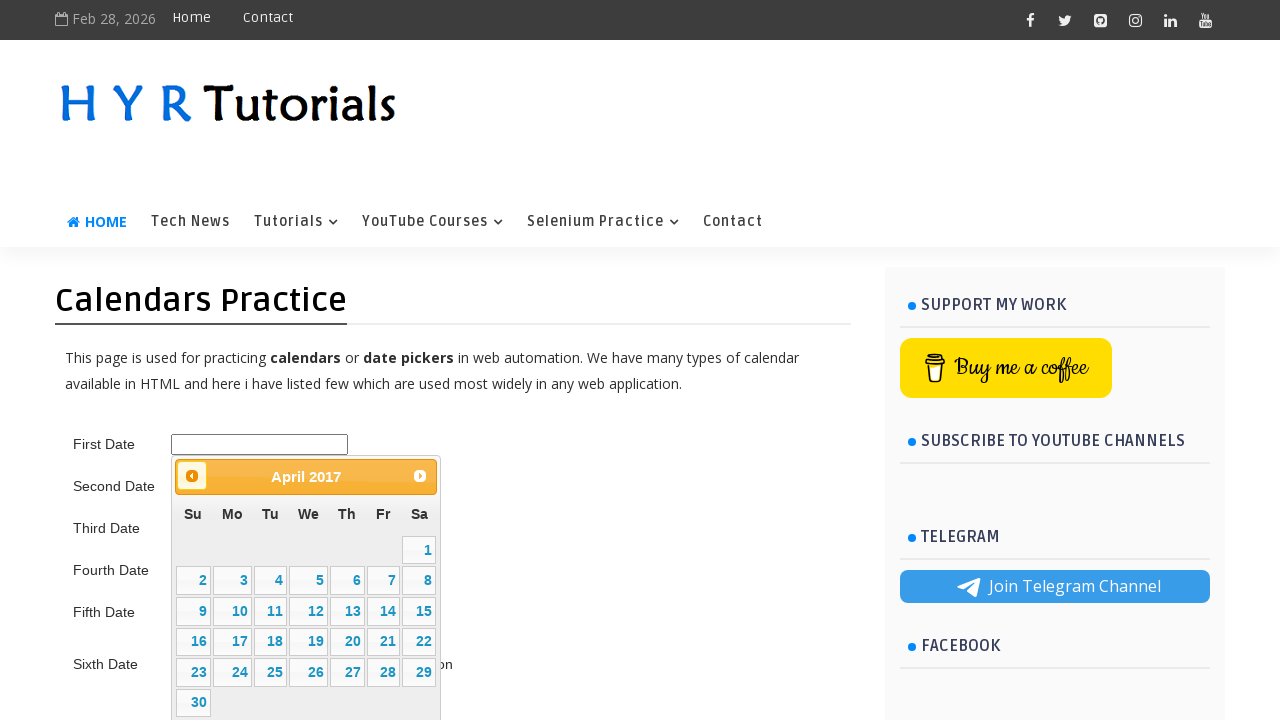

Waited 200ms for calendar animation
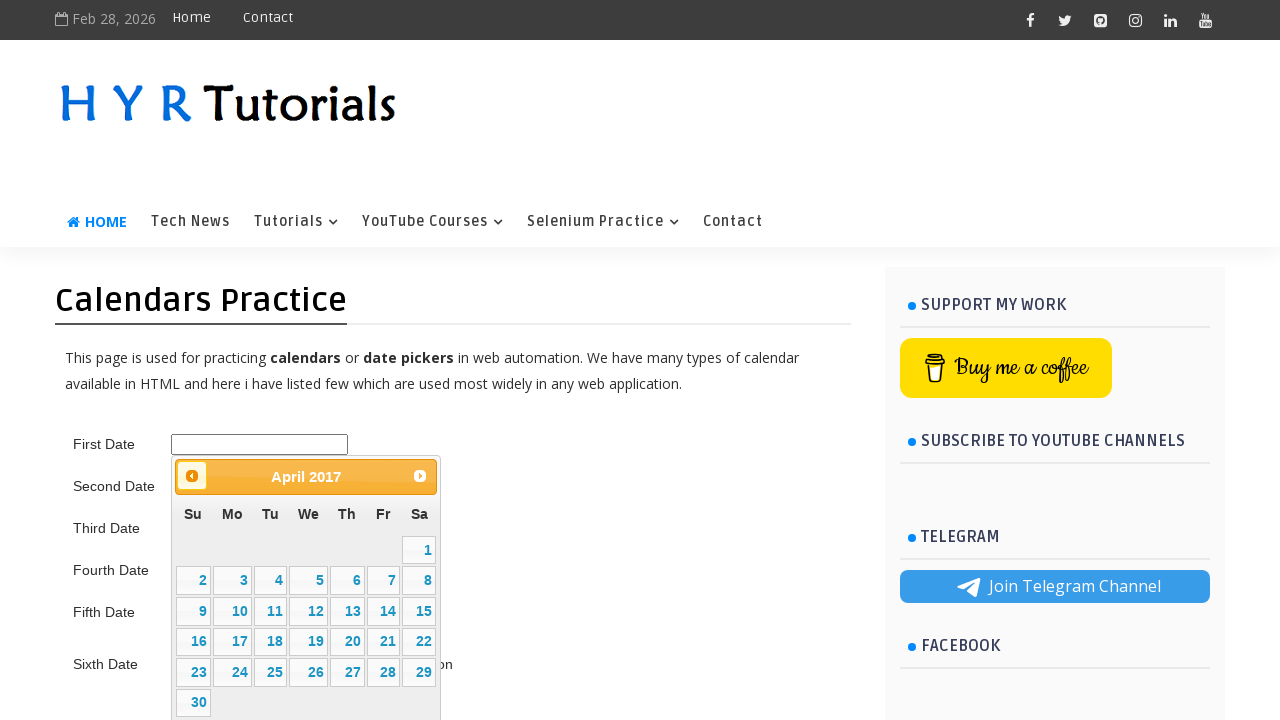

Retrieved updated month/year from datepicker title
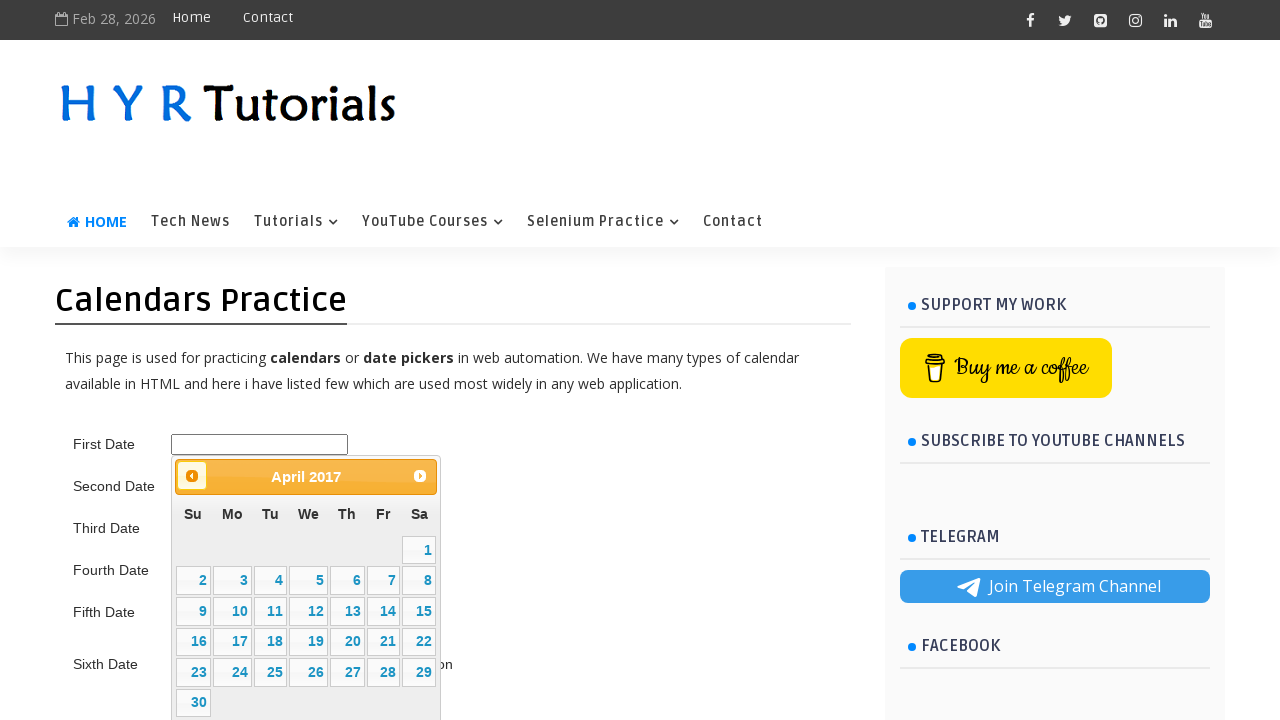

Clicked previous month button to navigate toward 5/2015 at (192, 476) on .ui-datepicker-prev
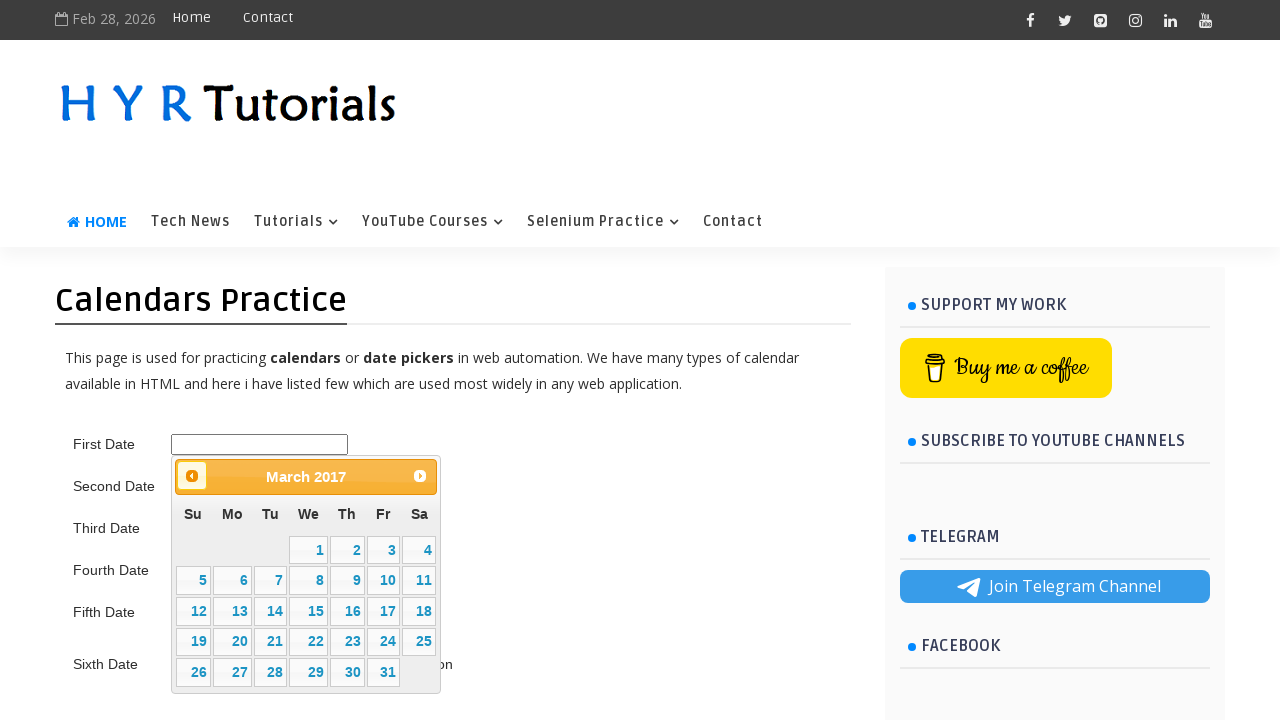

Waited 200ms for calendar animation
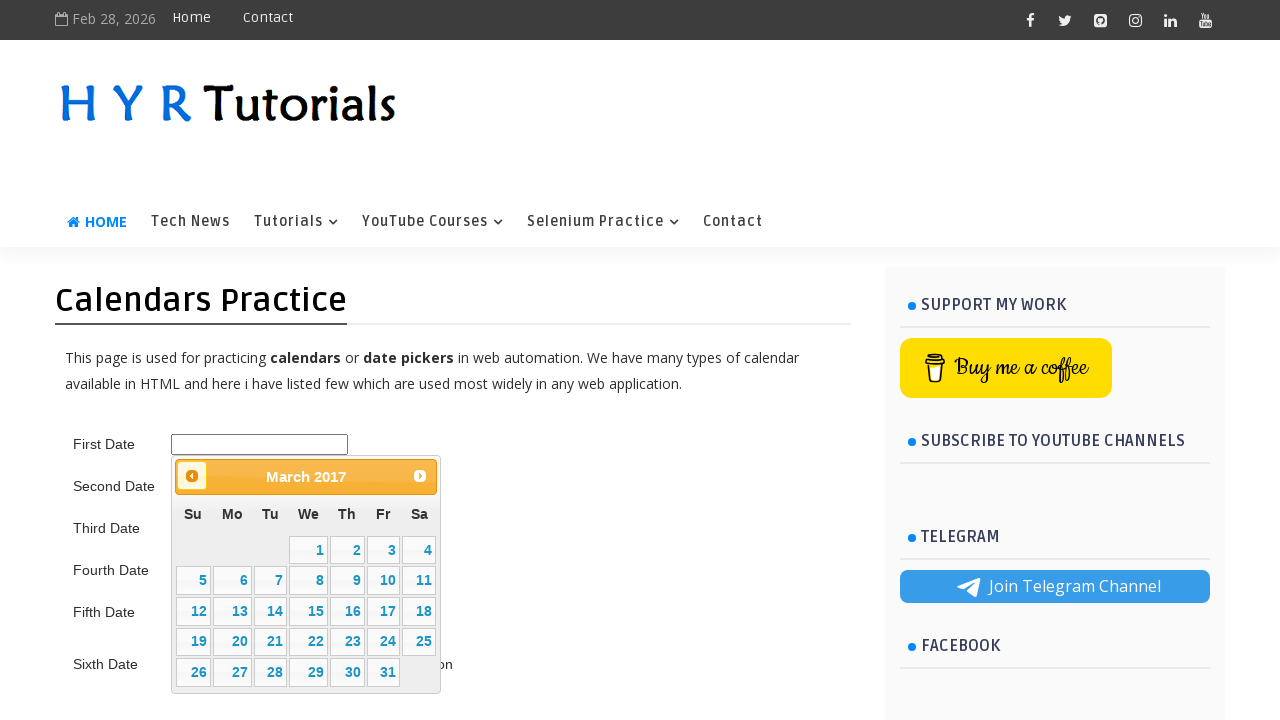

Retrieved updated month/year from datepicker title
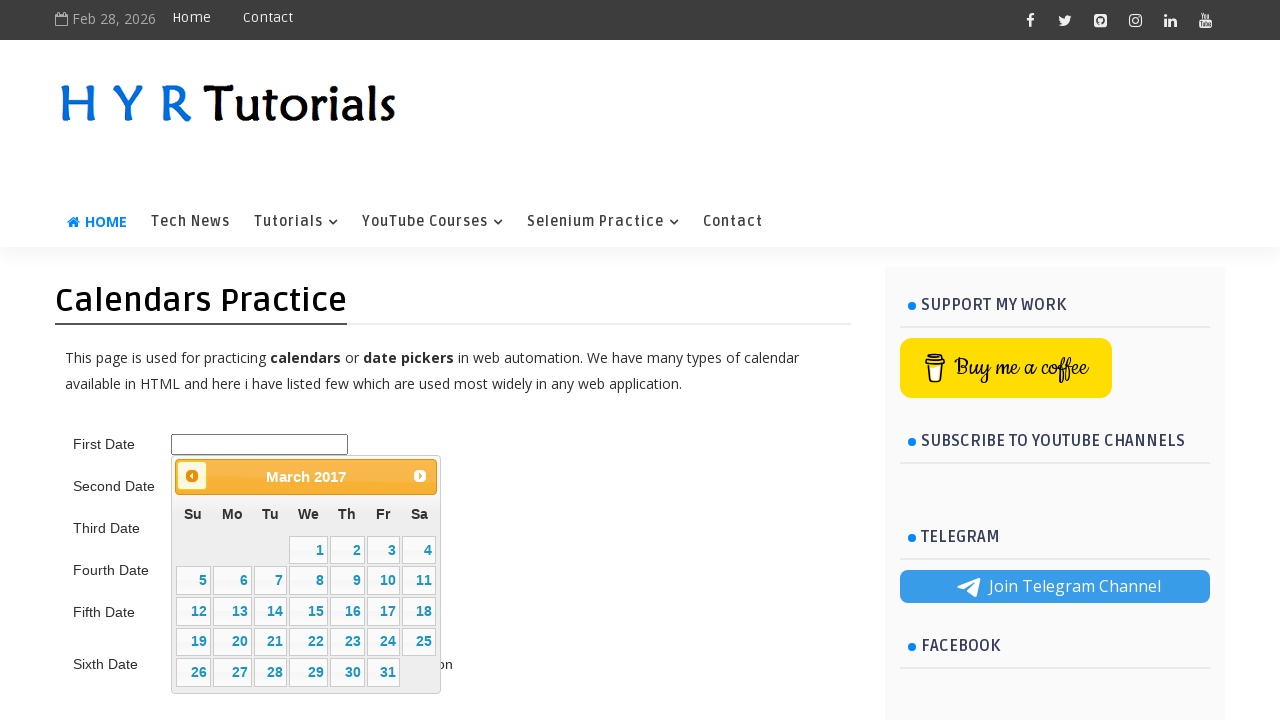

Clicked previous month button to navigate toward 5/2015 at (192, 476) on .ui-datepicker-prev
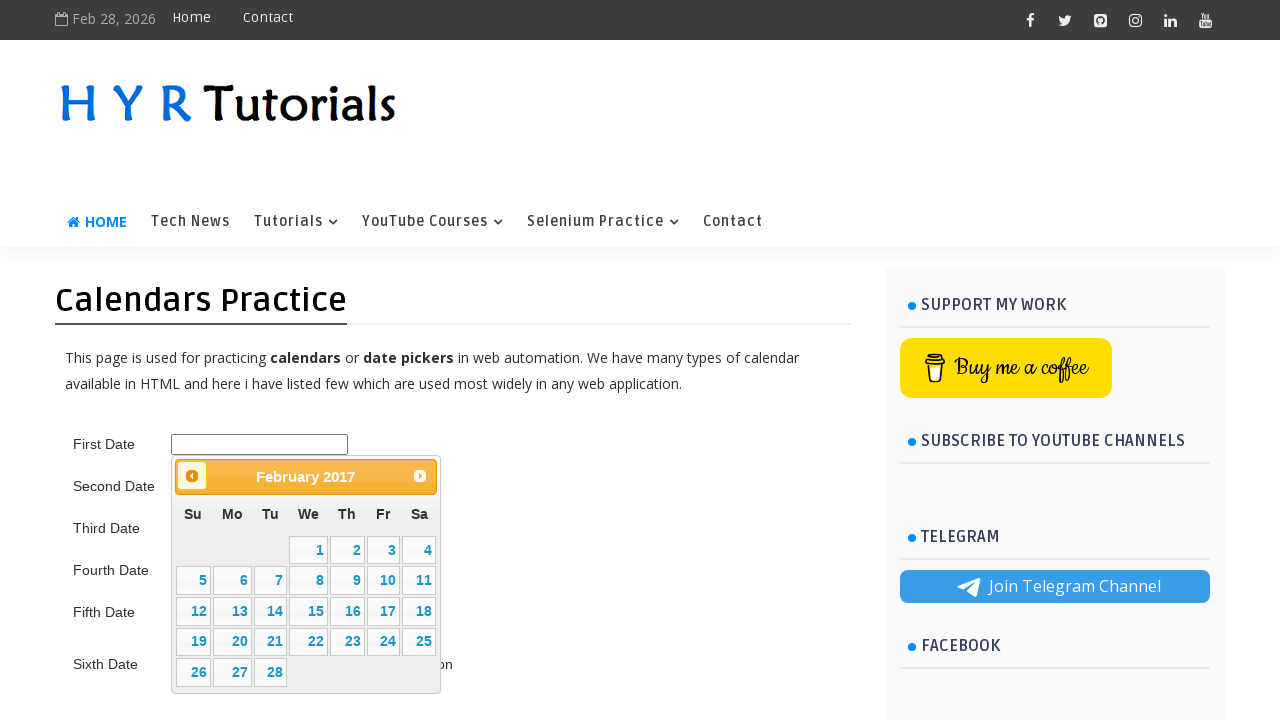

Waited 200ms for calendar animation
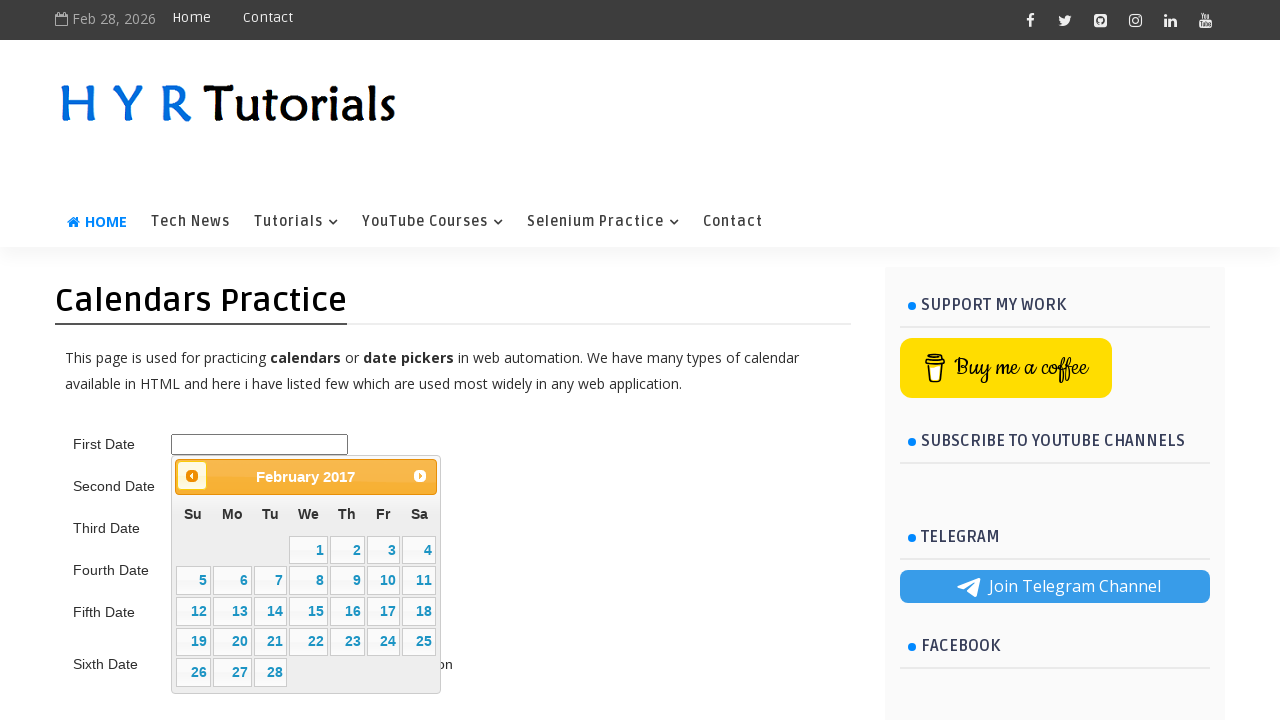

Retrieved updated month/year from datepicker title
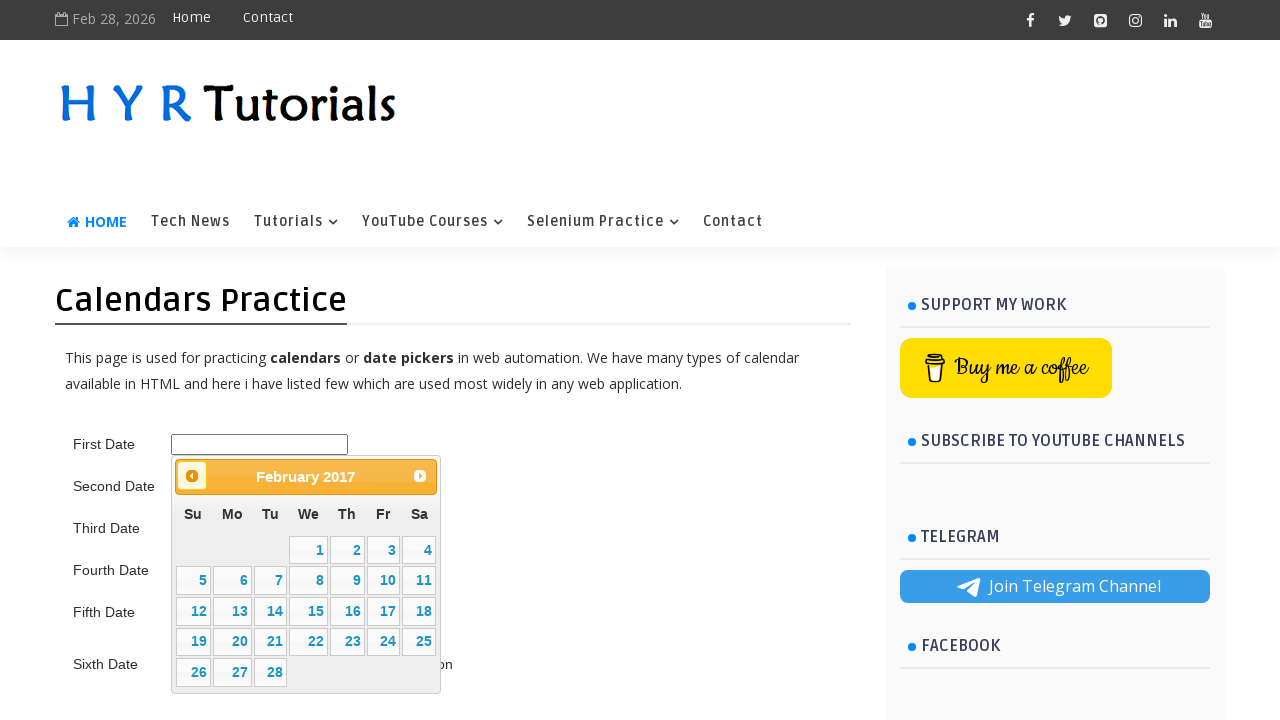

Clicked previous month button to navigate toward 5/2015 at (192, 476) on .ui-datepicker-prev
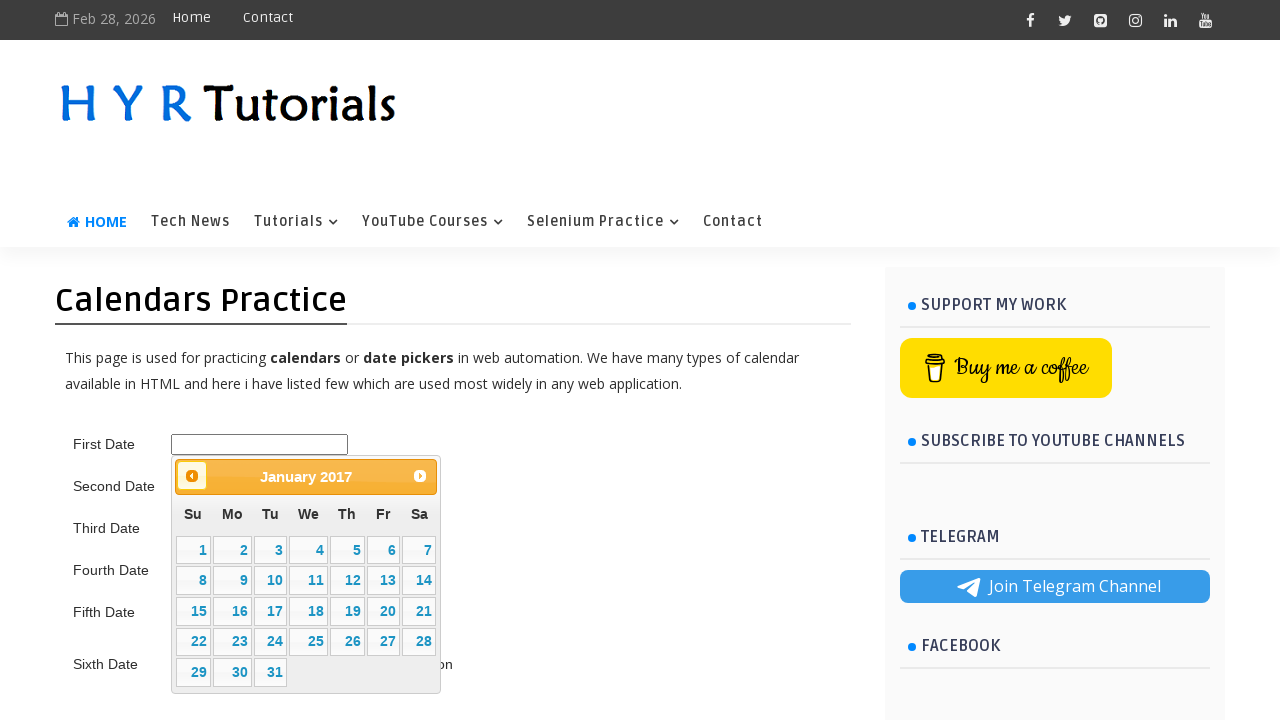

Waited 200ms for calendar animation
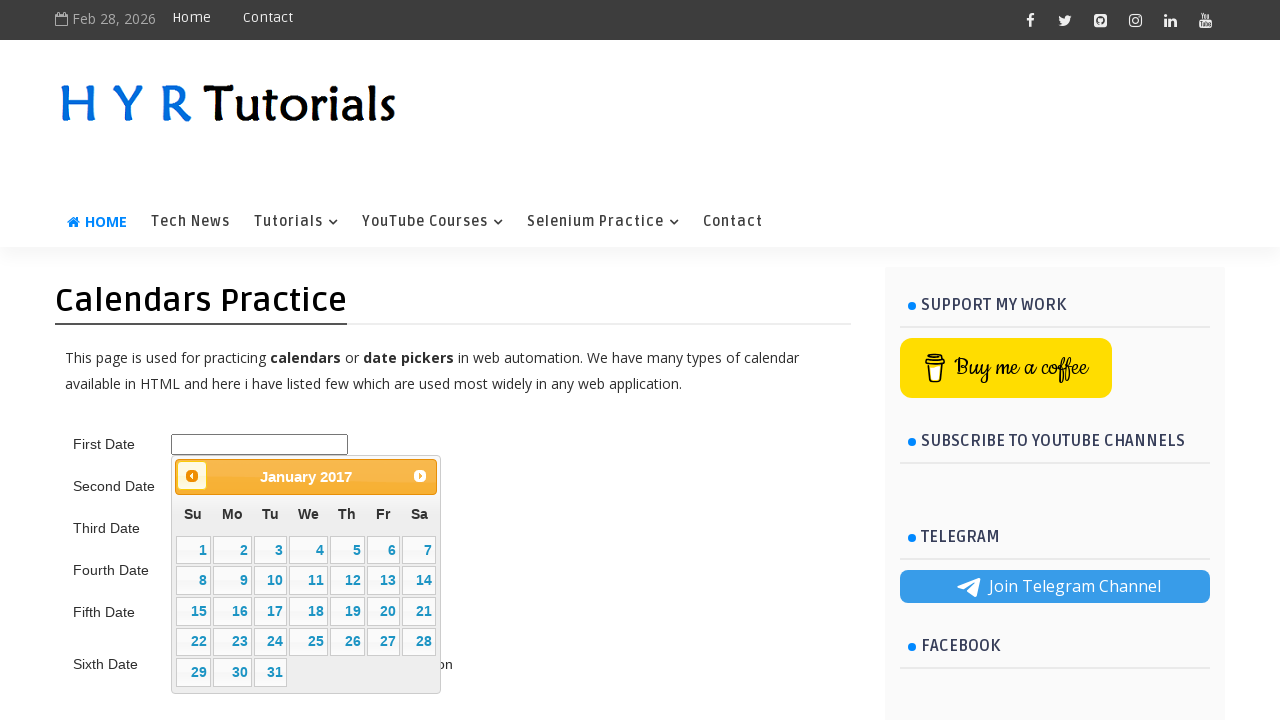

Retrieved updated month/year from datepicker title
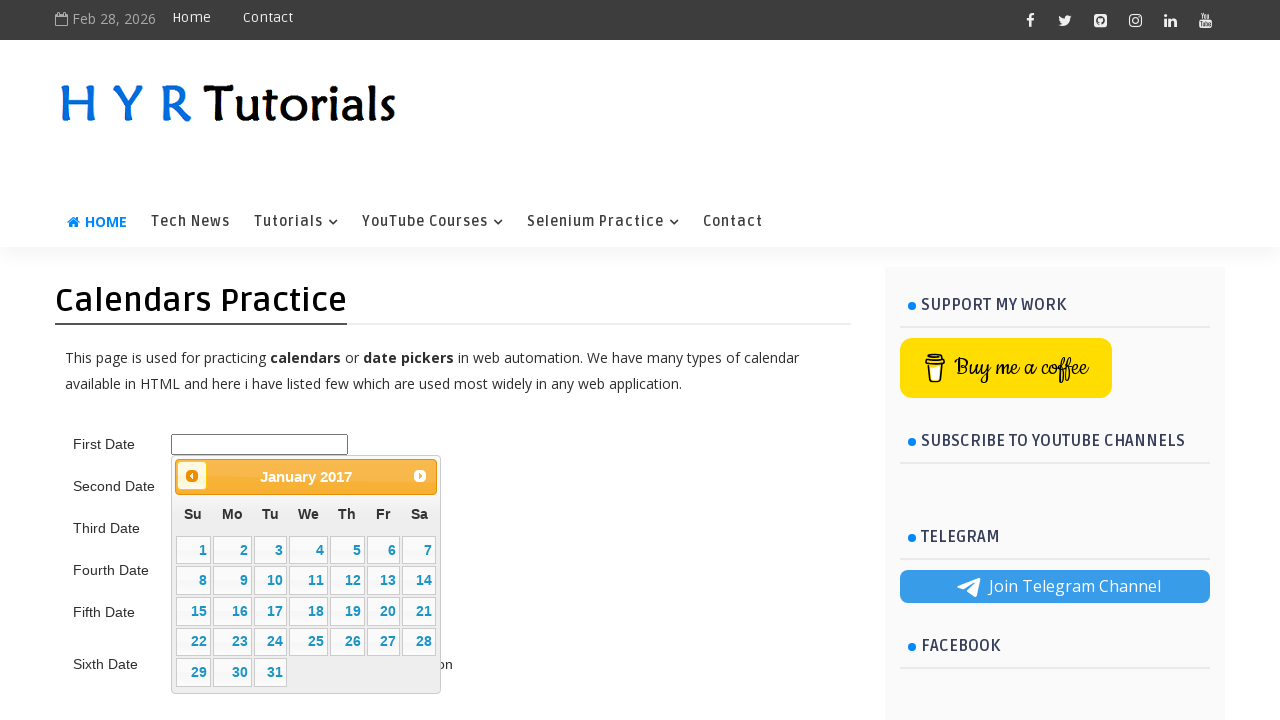

Clicked previous month button to navigate toward 5/2015 at (192, 476) on .ui-datepicker-prev
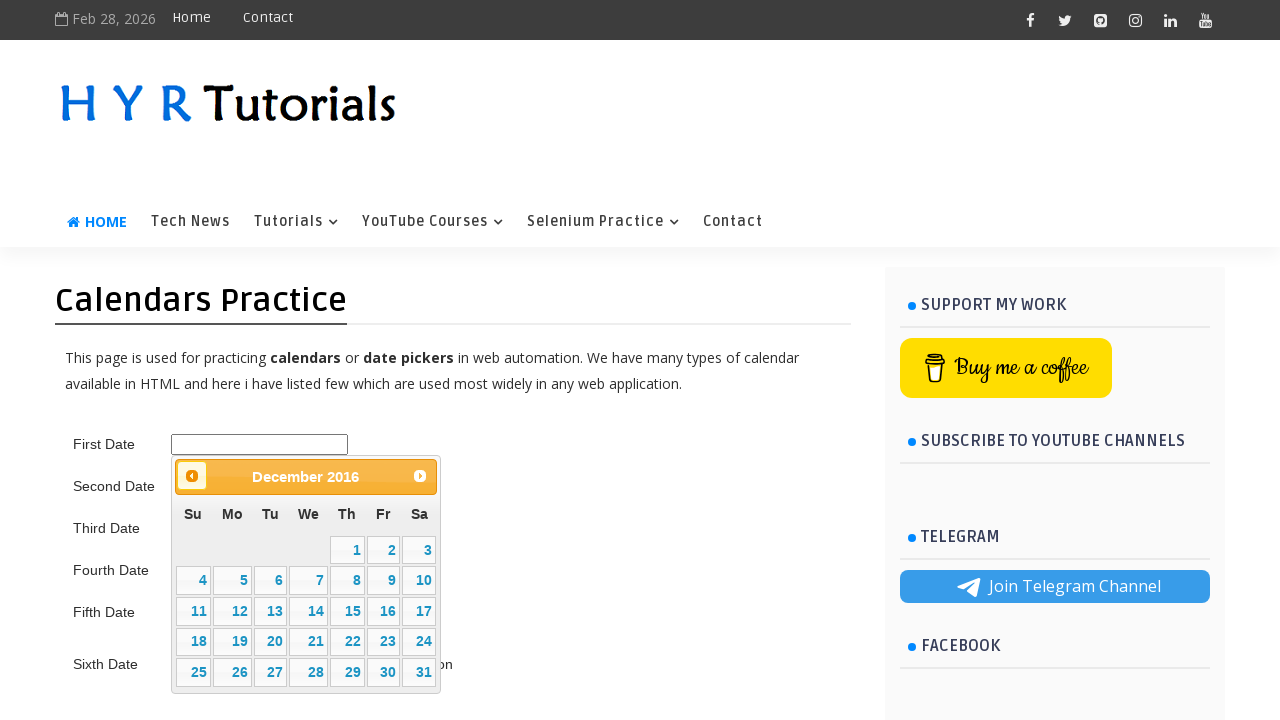

Waited 200ms for calendar animation
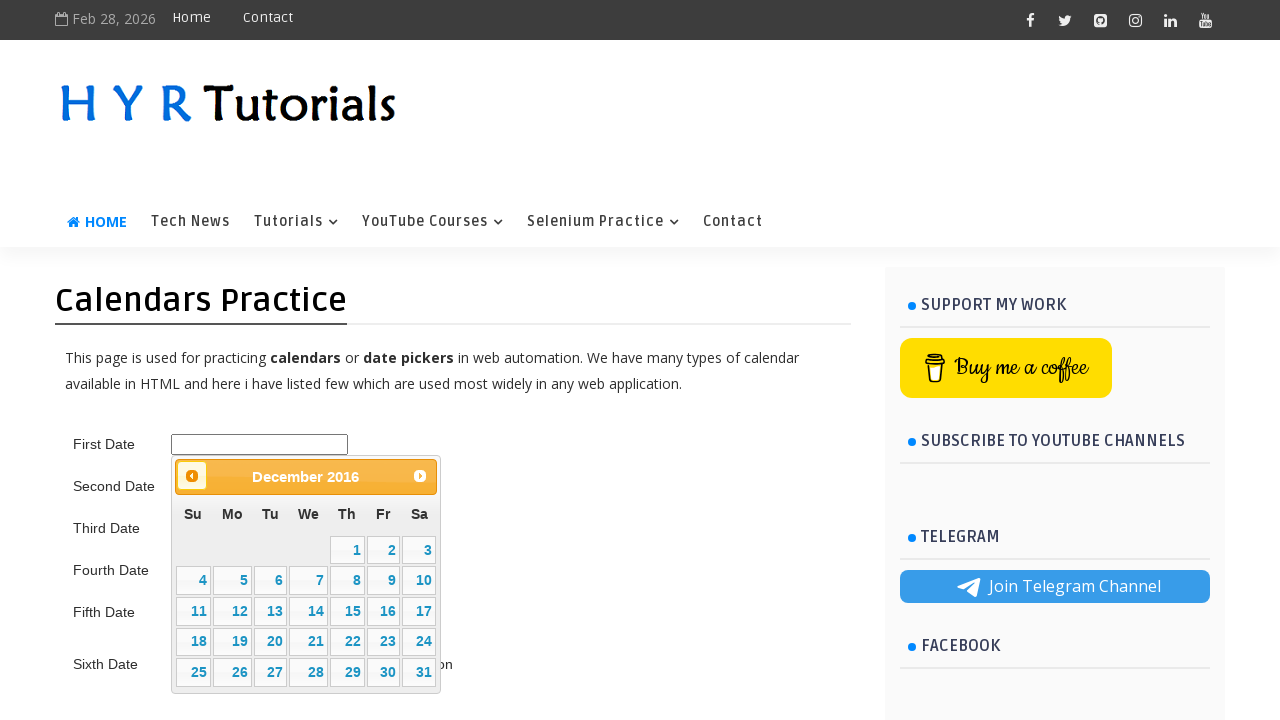

Retrieved updated month/year from datepicker title
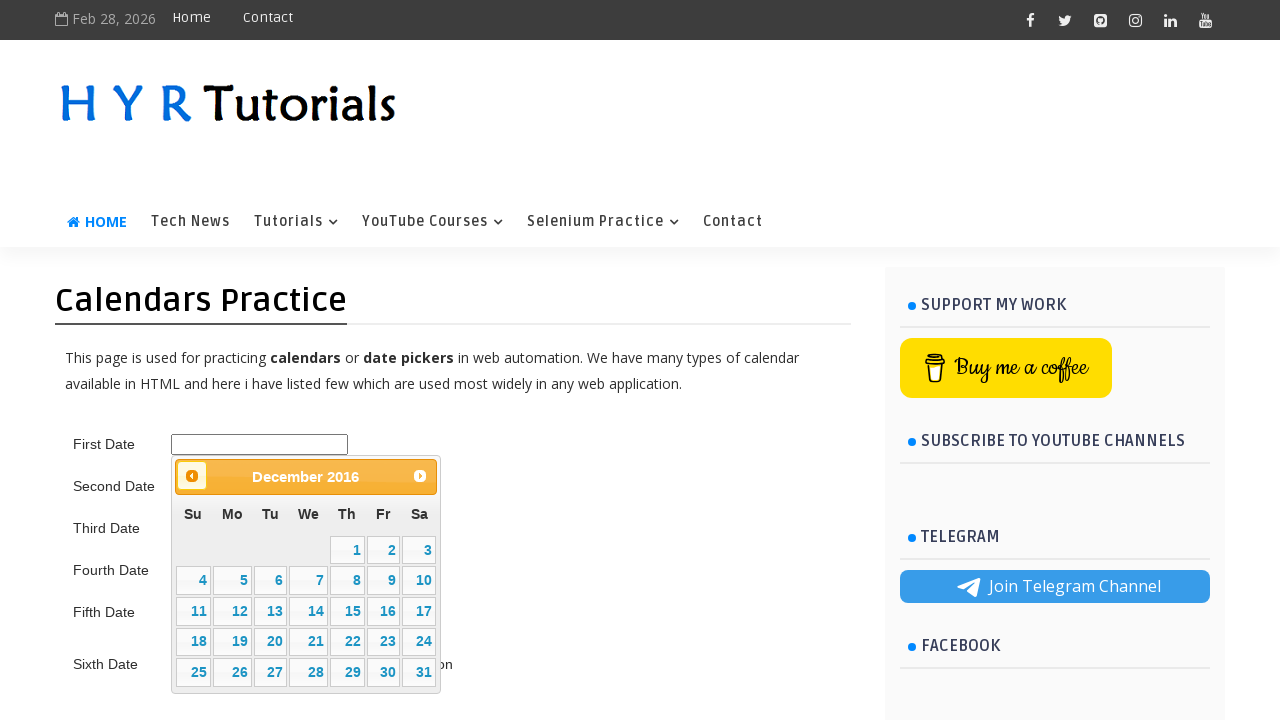

Clicked previous month button to navigate toward 5/2015 at (192, 476) on .ui-datepicker-prev
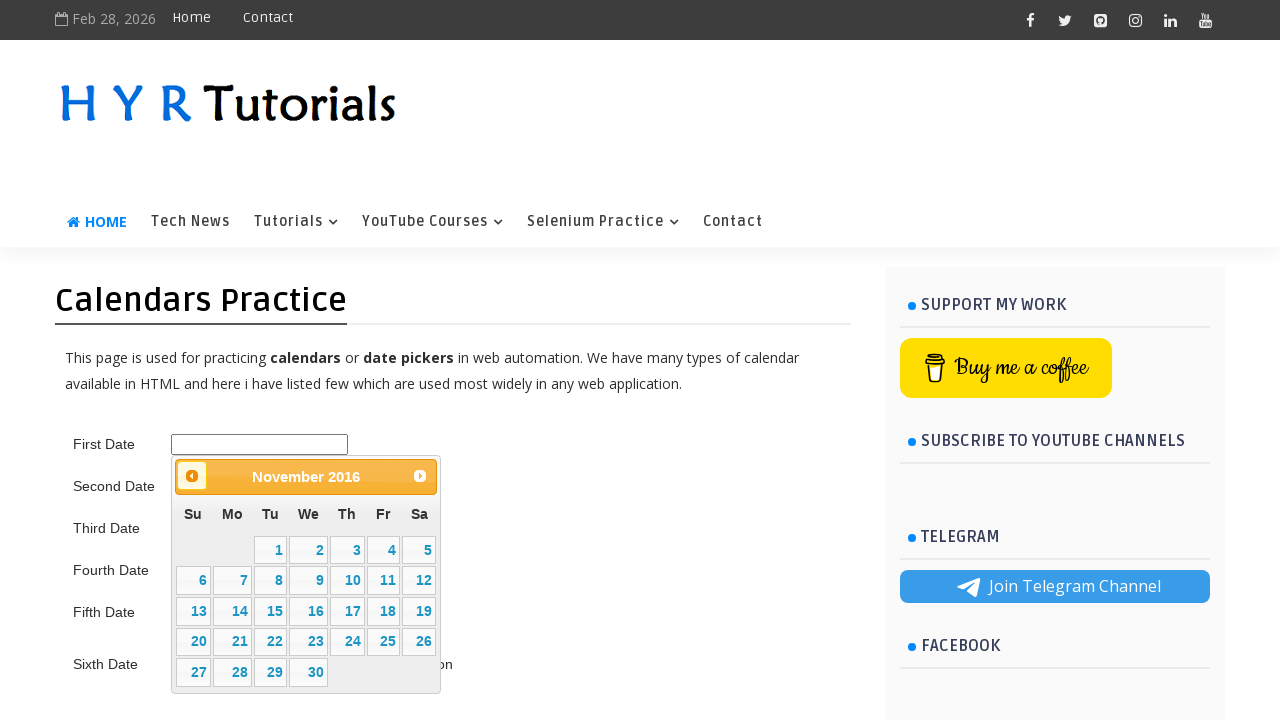

Waited 200ms for calendar animation
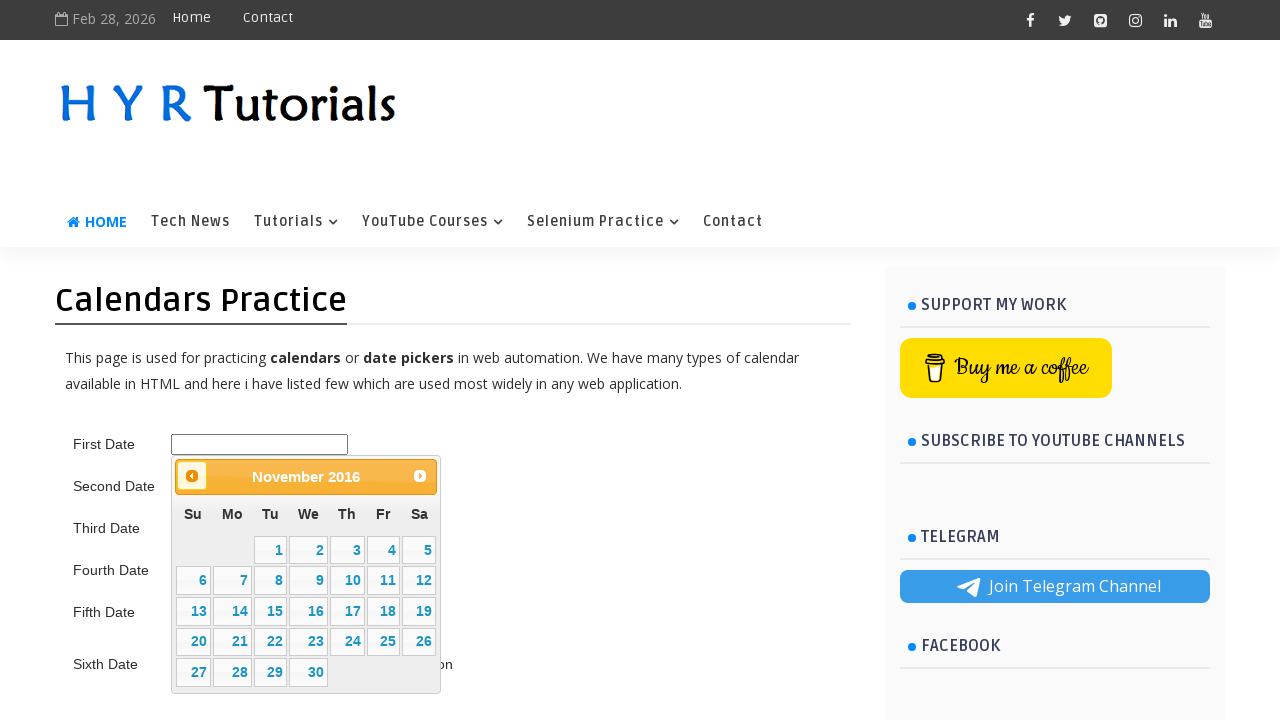

Retrieved updated month/year from datepicker title
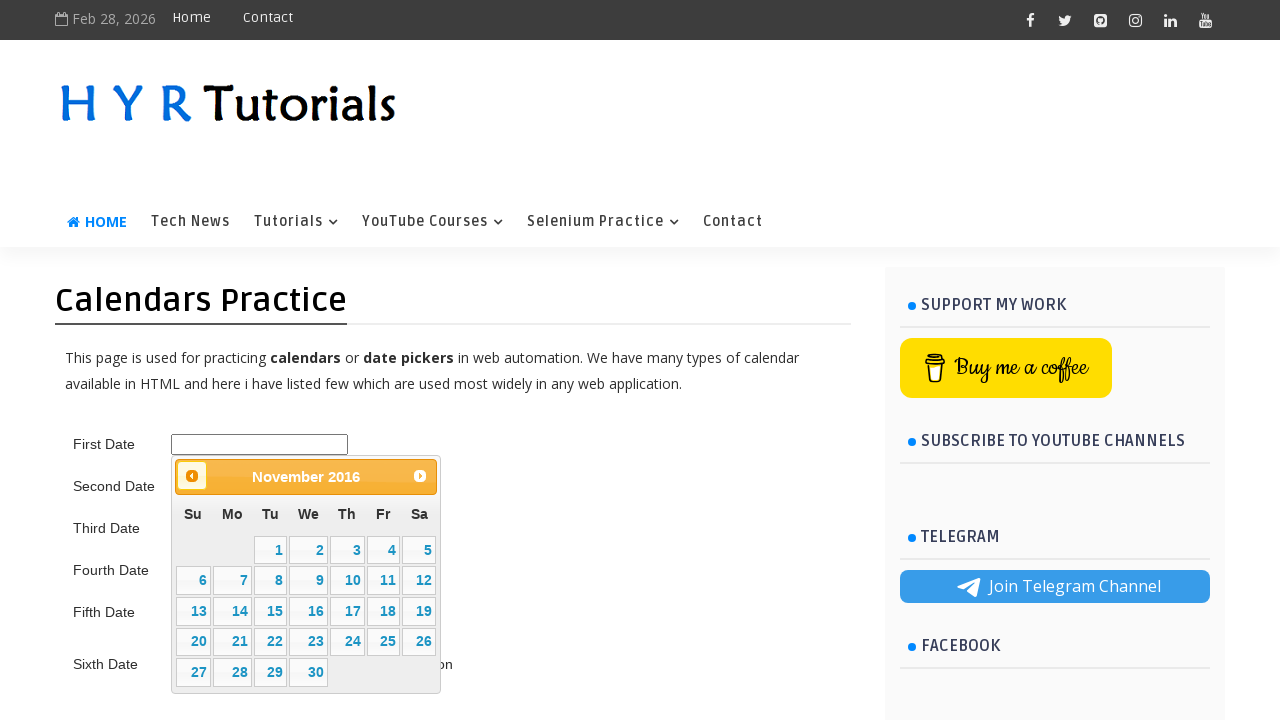

Clicked previous month button to navigate toward 5/2015 at (192, 476) on .ui-datepicker-prev
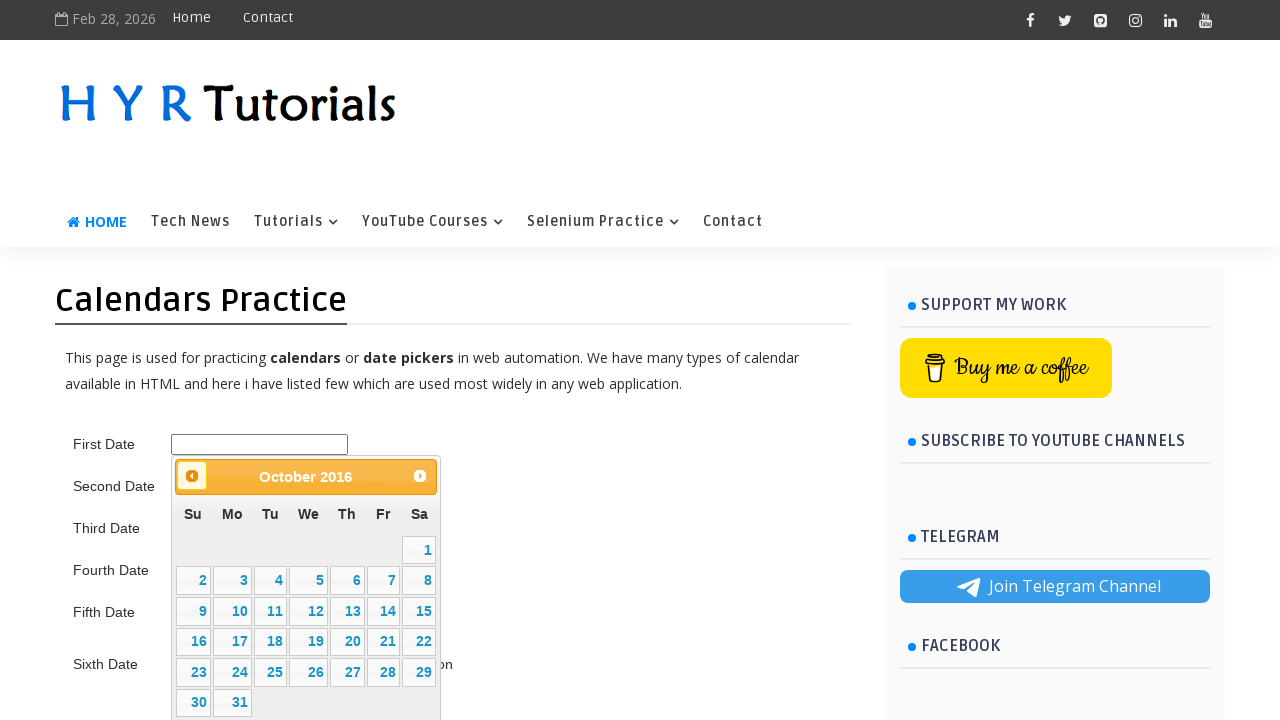

Waited 200ms for calendar animation
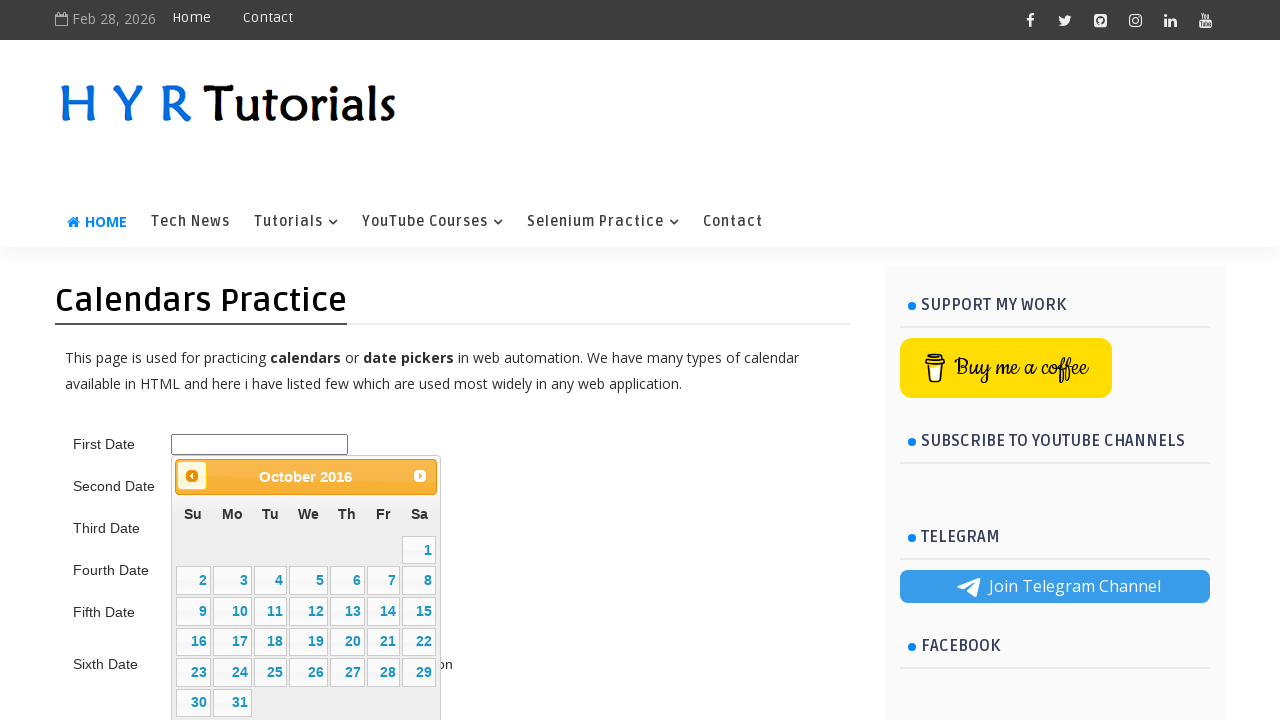

Retrieved updated month/year from datepicker title
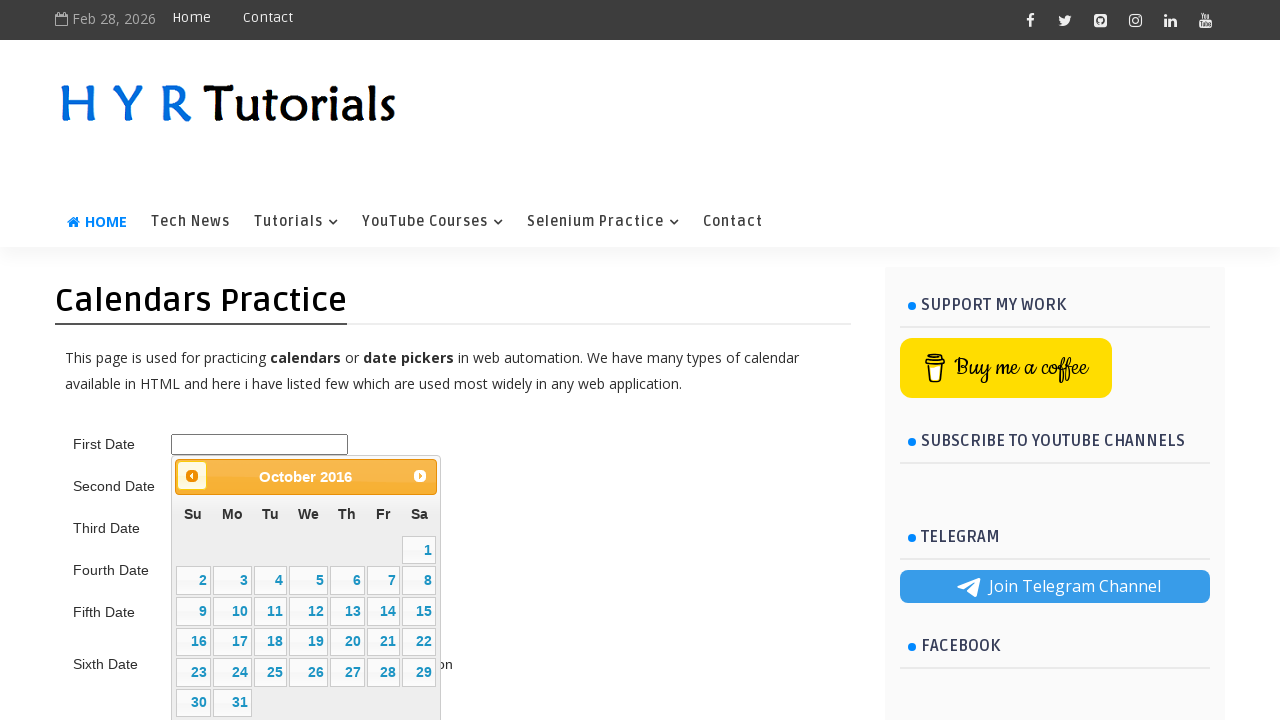

Clicked previous month button to navigate toward 5/2015 at (192, 476) on .ui-datepicker-prev
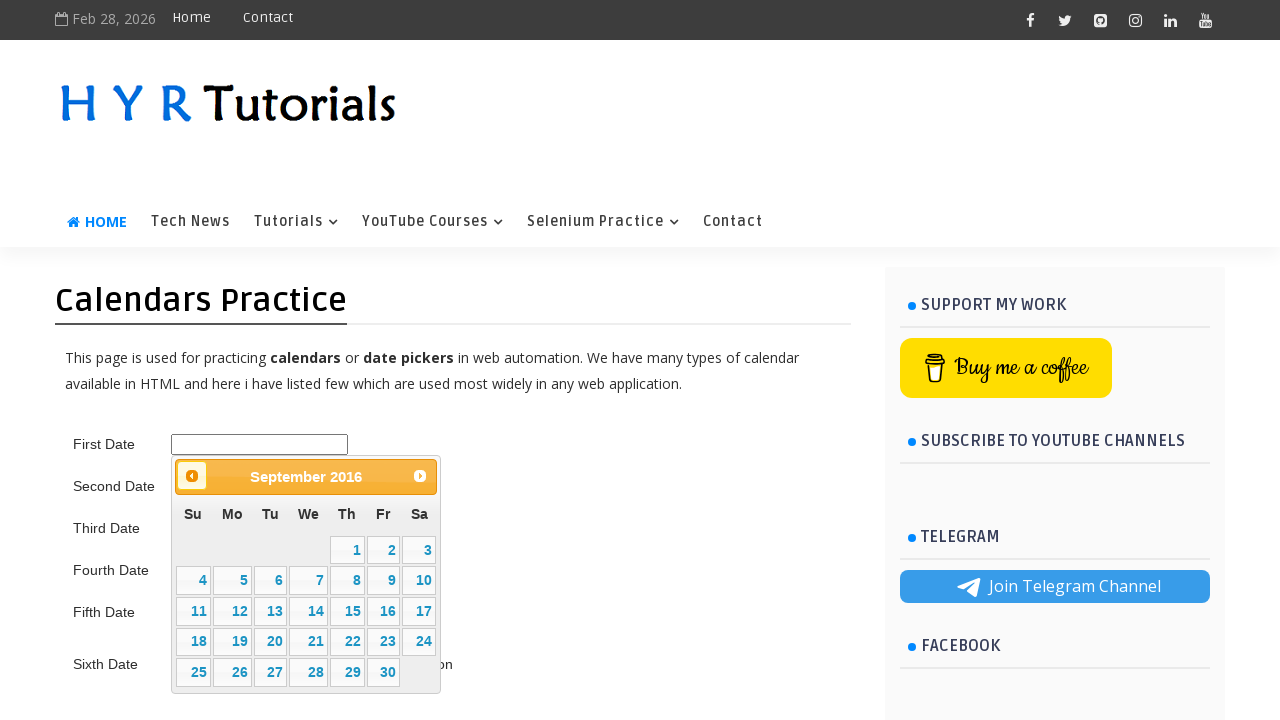

Waited 200ms for calendar animation
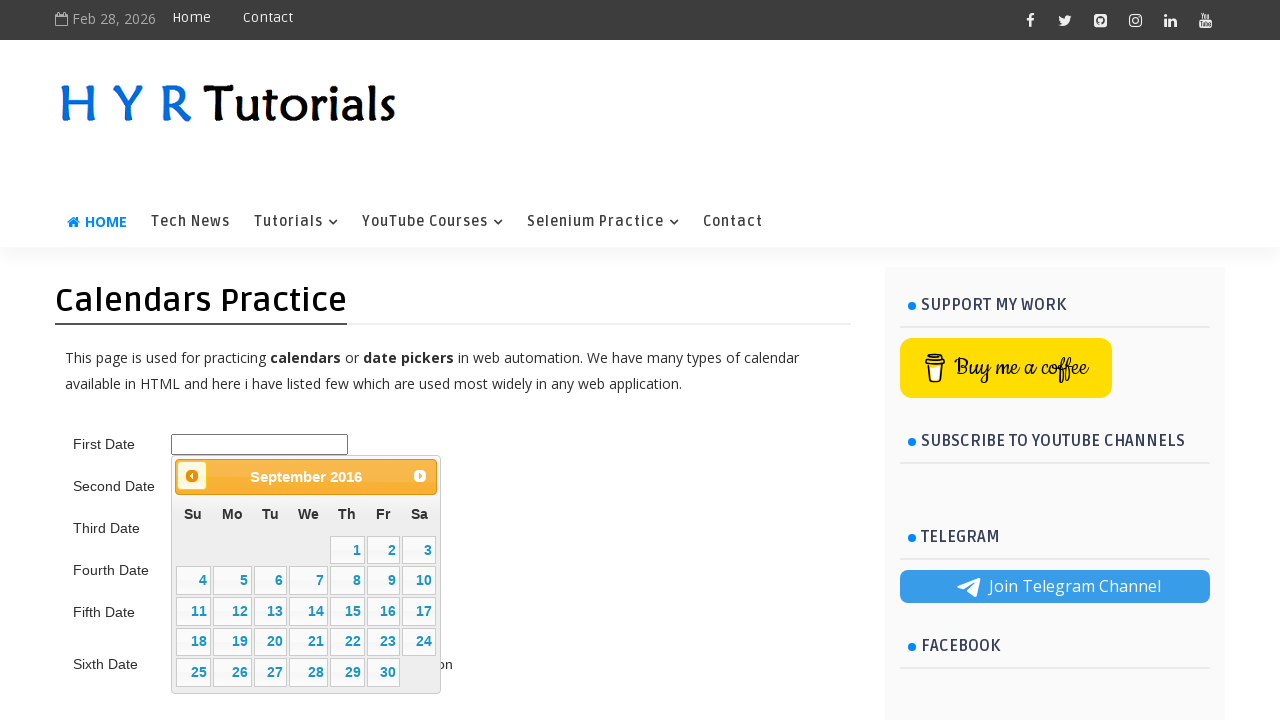

Retrieved updated month/year from datepicker title
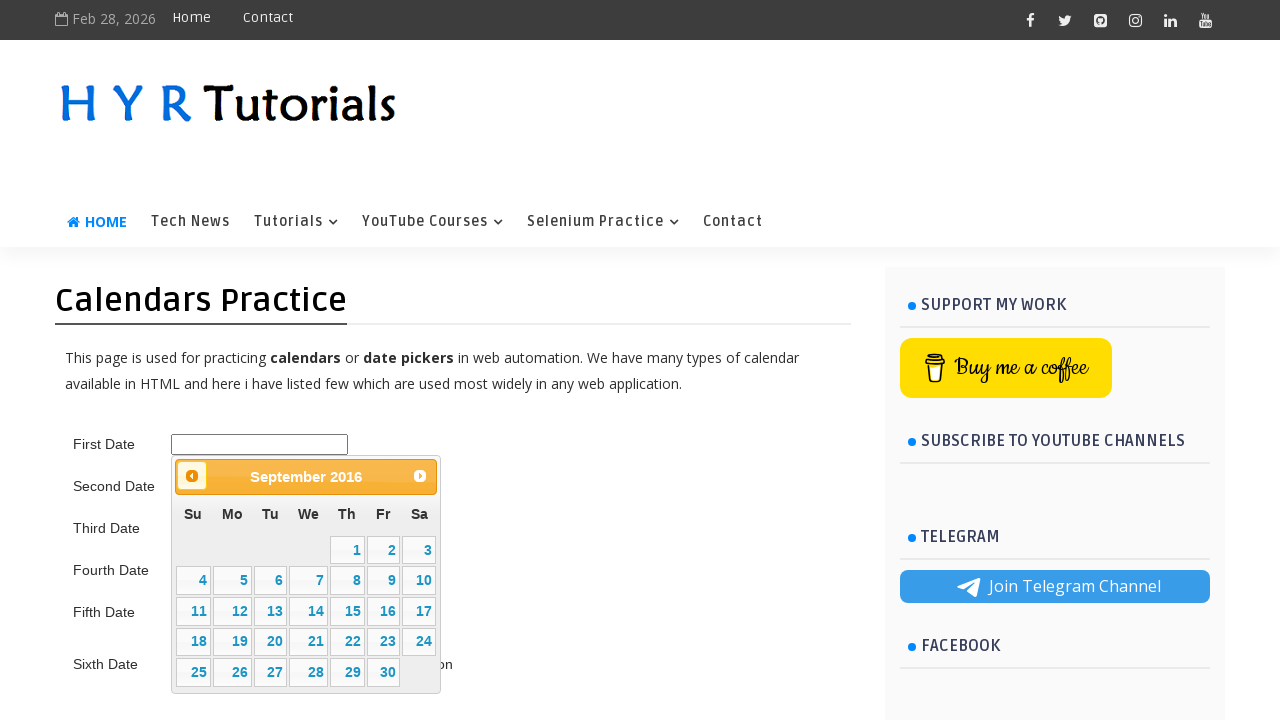

Clicked previous month button to navigate toward 5/2015 at (192, 476) on .ui-datepicker-prev
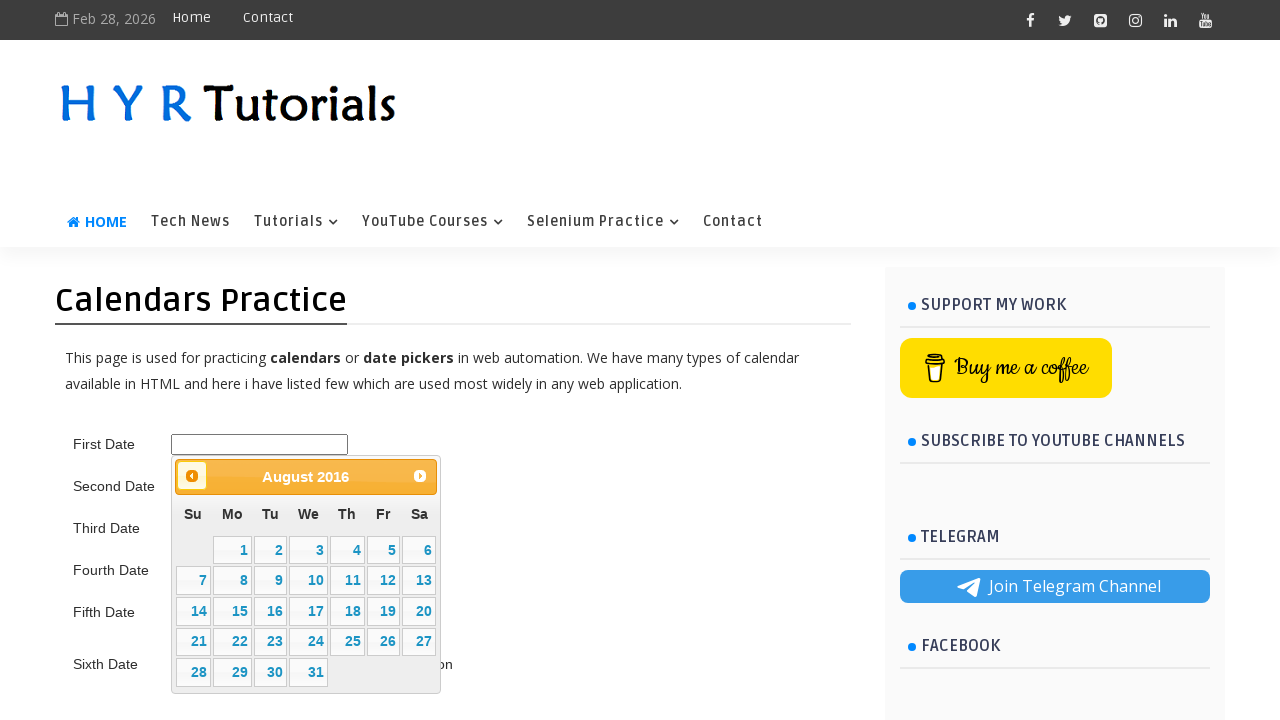

Waited 200ms for calendar animation
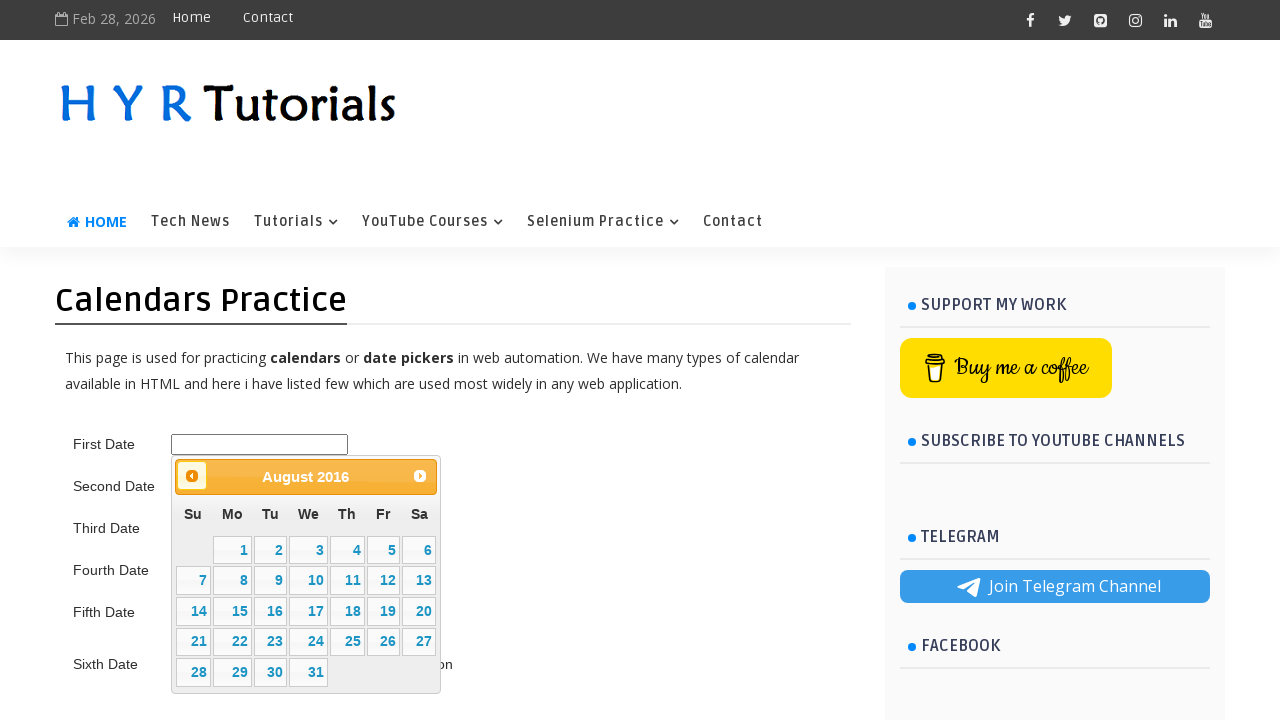

Retrieved updated month/year from datepicker title
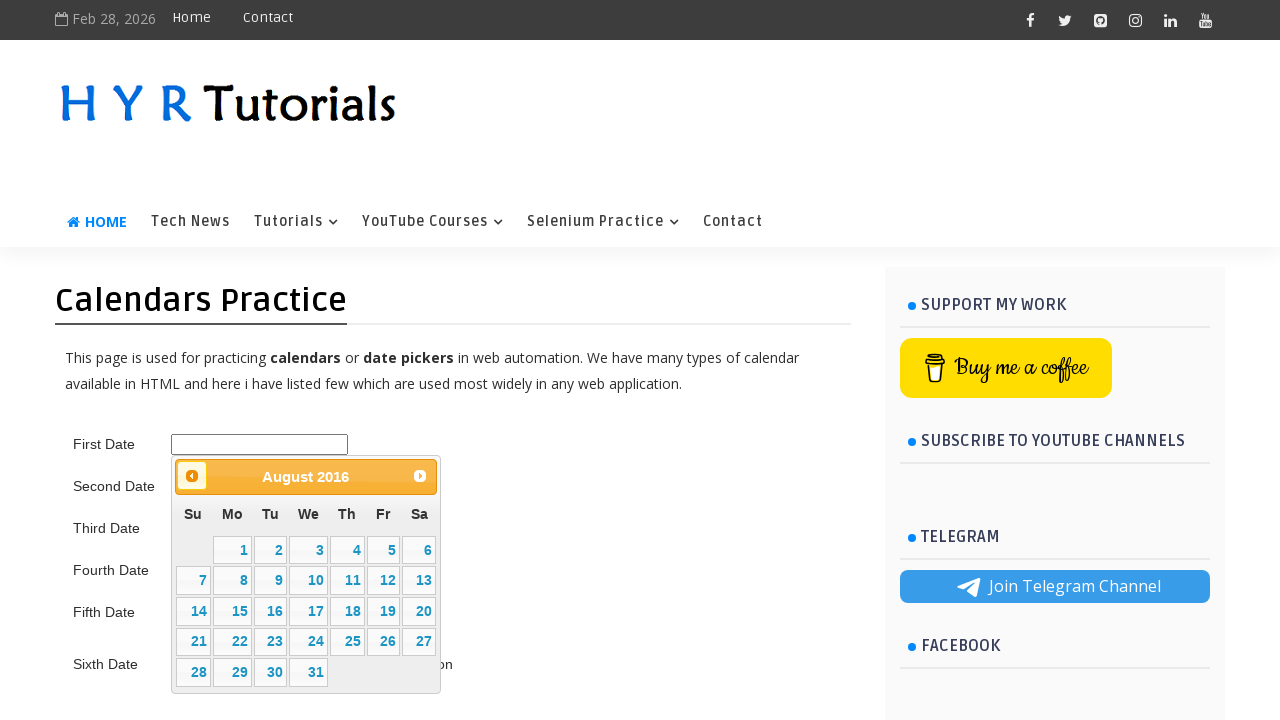

Clicked previous month button to navigate toward 5/2015 at (192, 476) on .ui-datepicker-prev
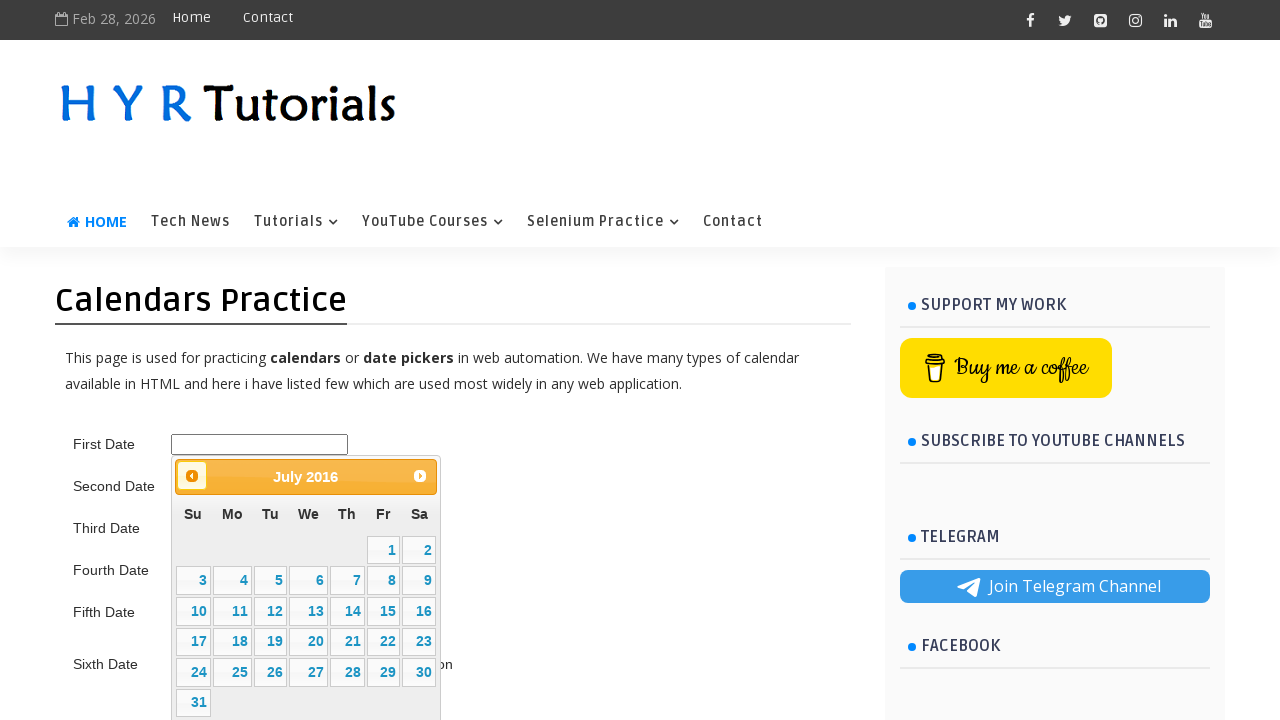

Waited 200ms for calendar animation
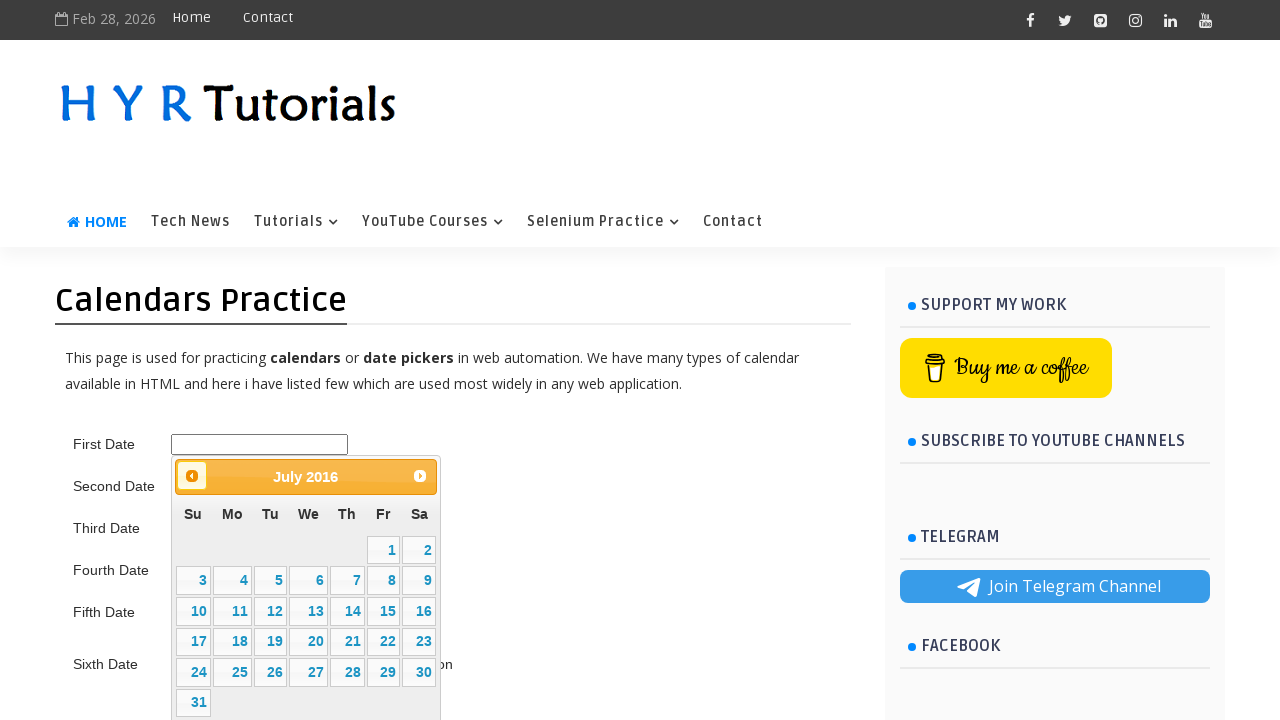

Retrieved updated month/year from datepicker title
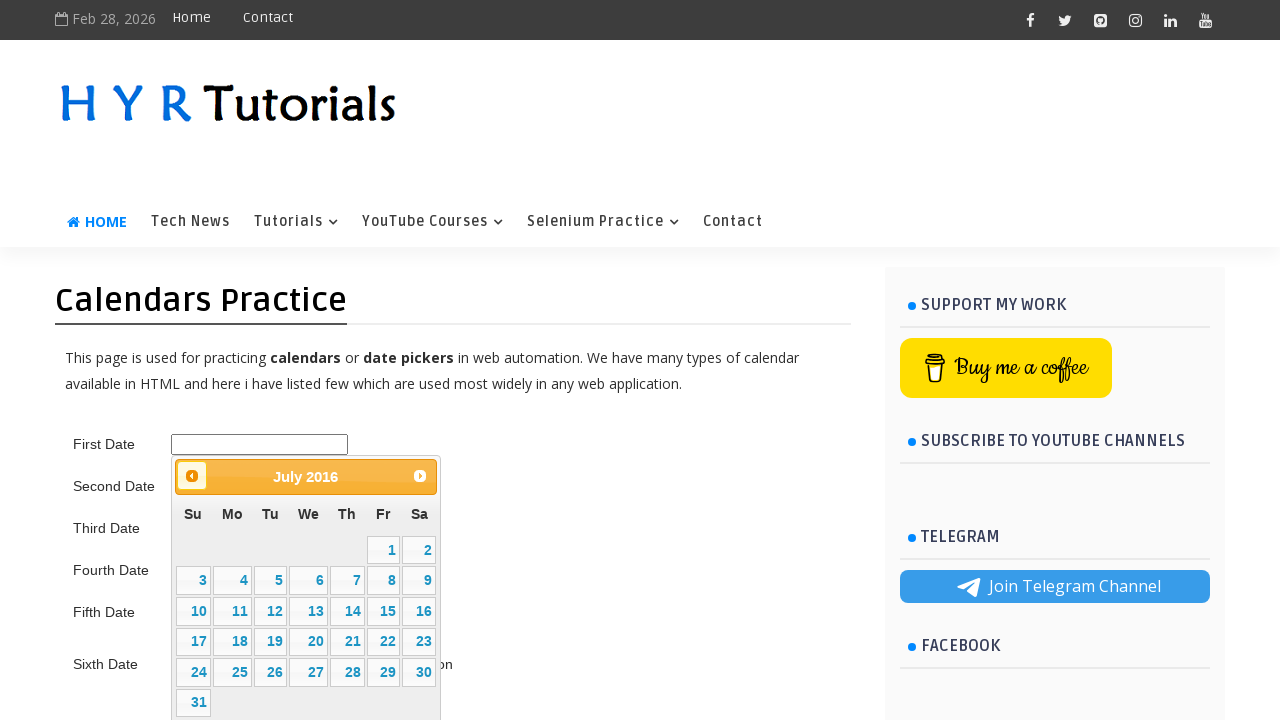

Clicked previous month button to navigate toward 5/2015 at (192, 476) on .ui-datepicker-prev
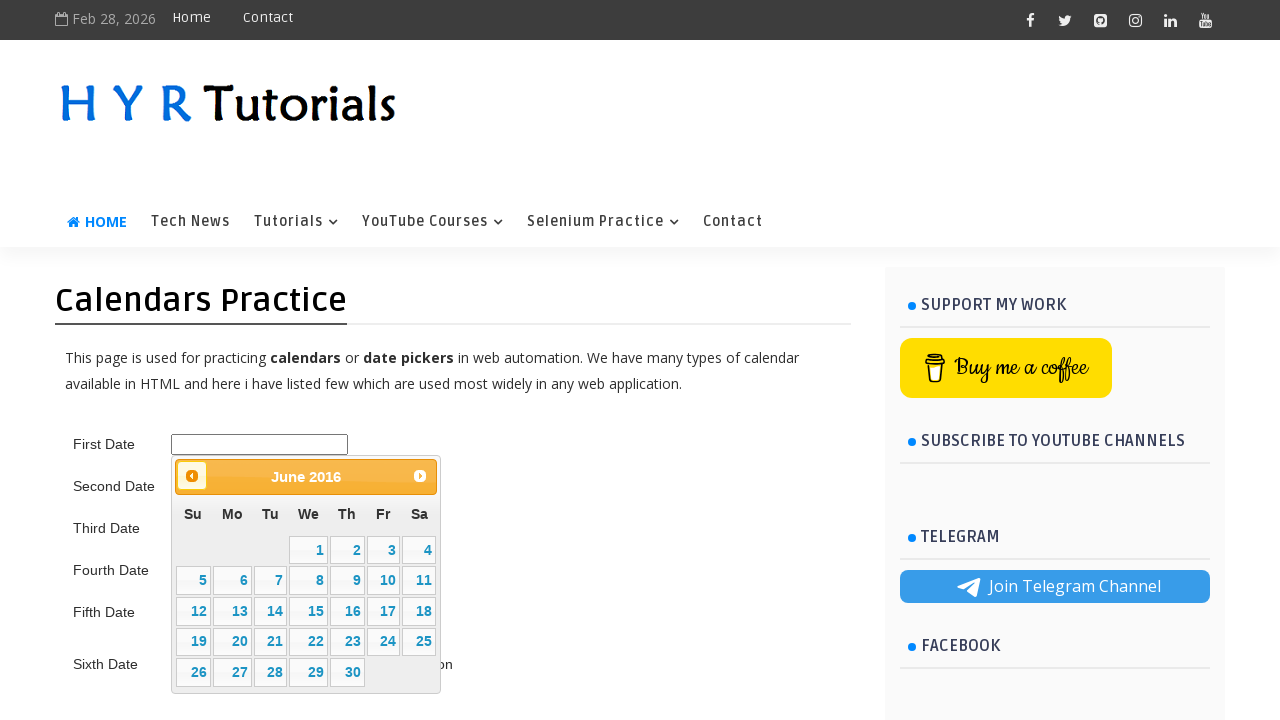

Waited 200ms for calendar animation
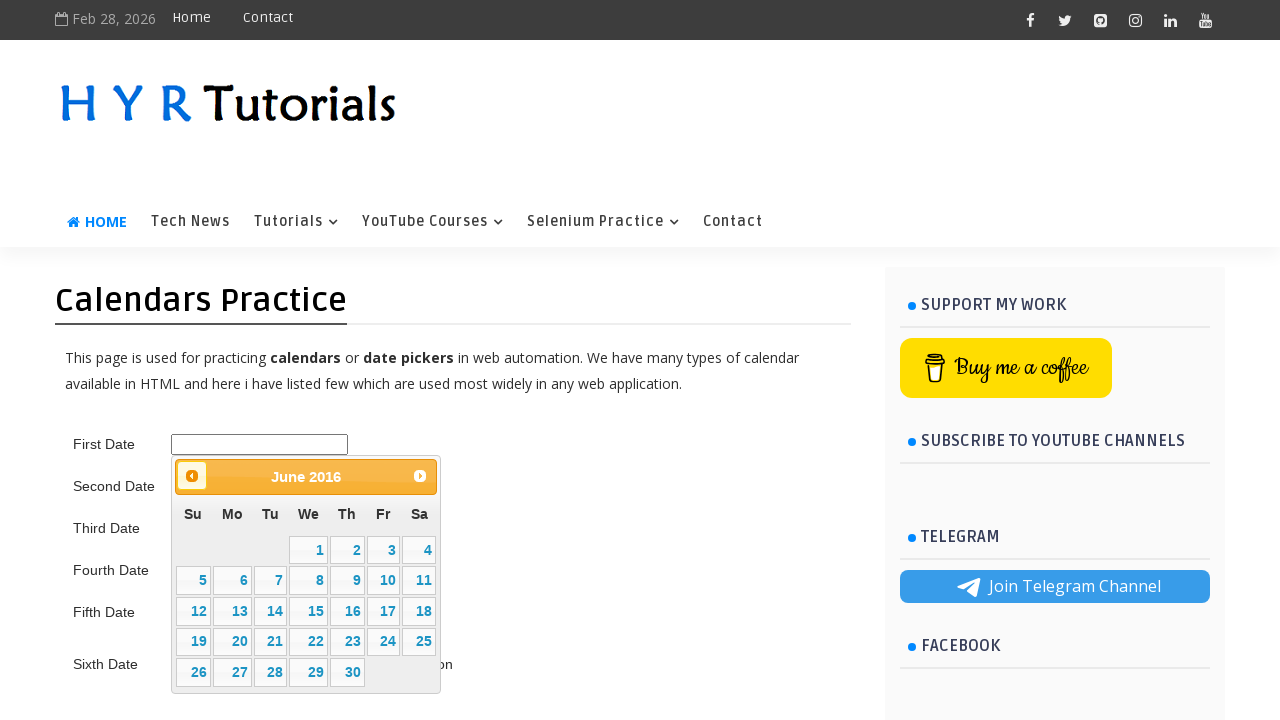

Retrieved updated month/year from datepicker title
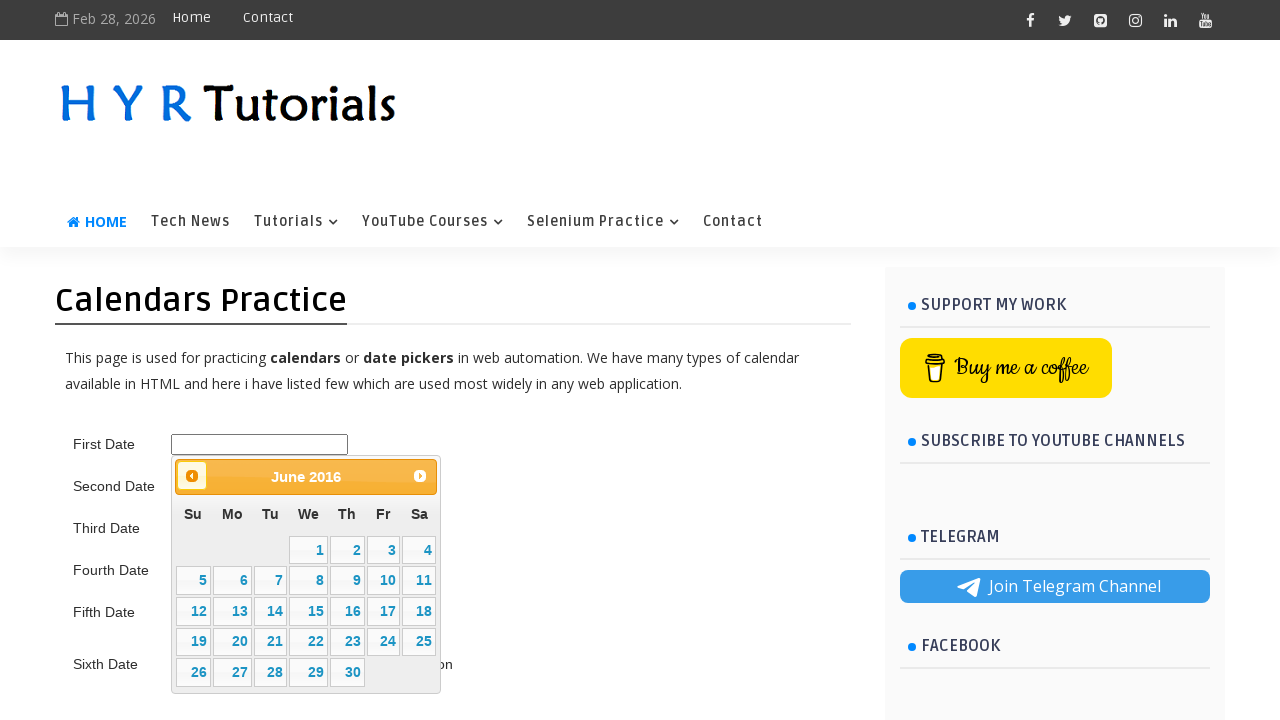

Clicked previous month button to navigate toward 5/2015 at (192, 476) on .ui-datepicker-prev
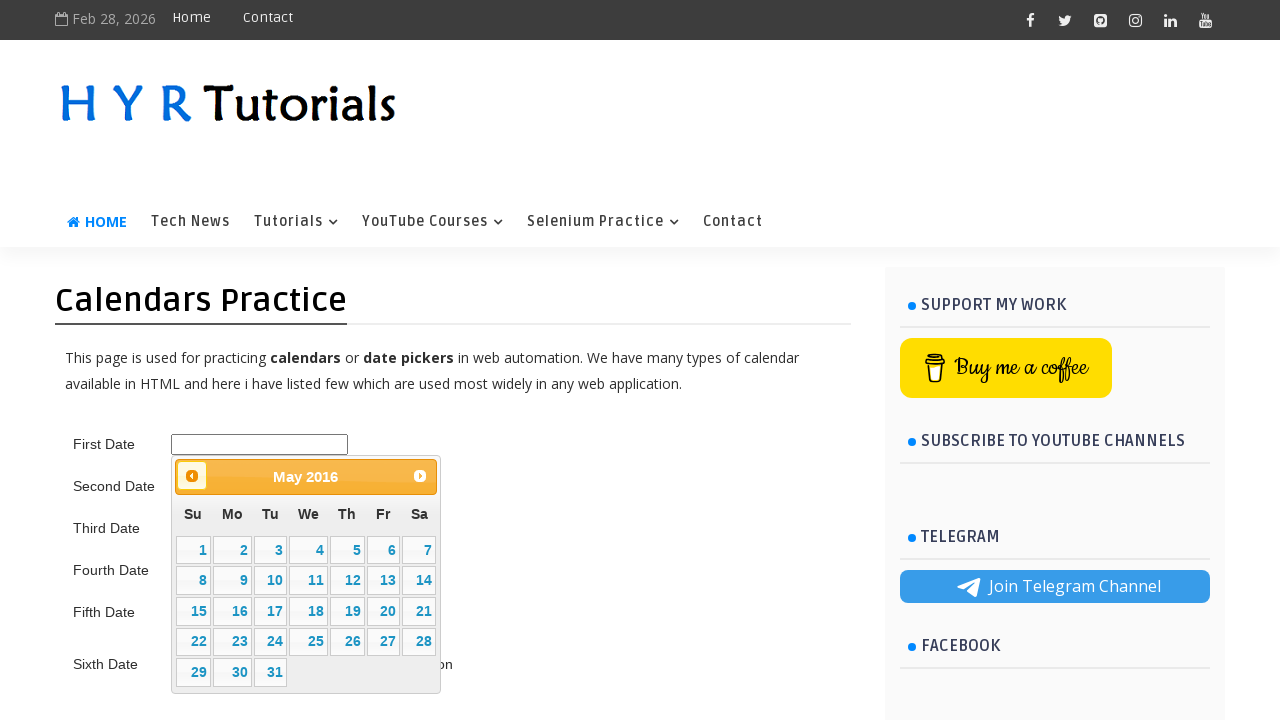

Waited 200ms for calendar animation
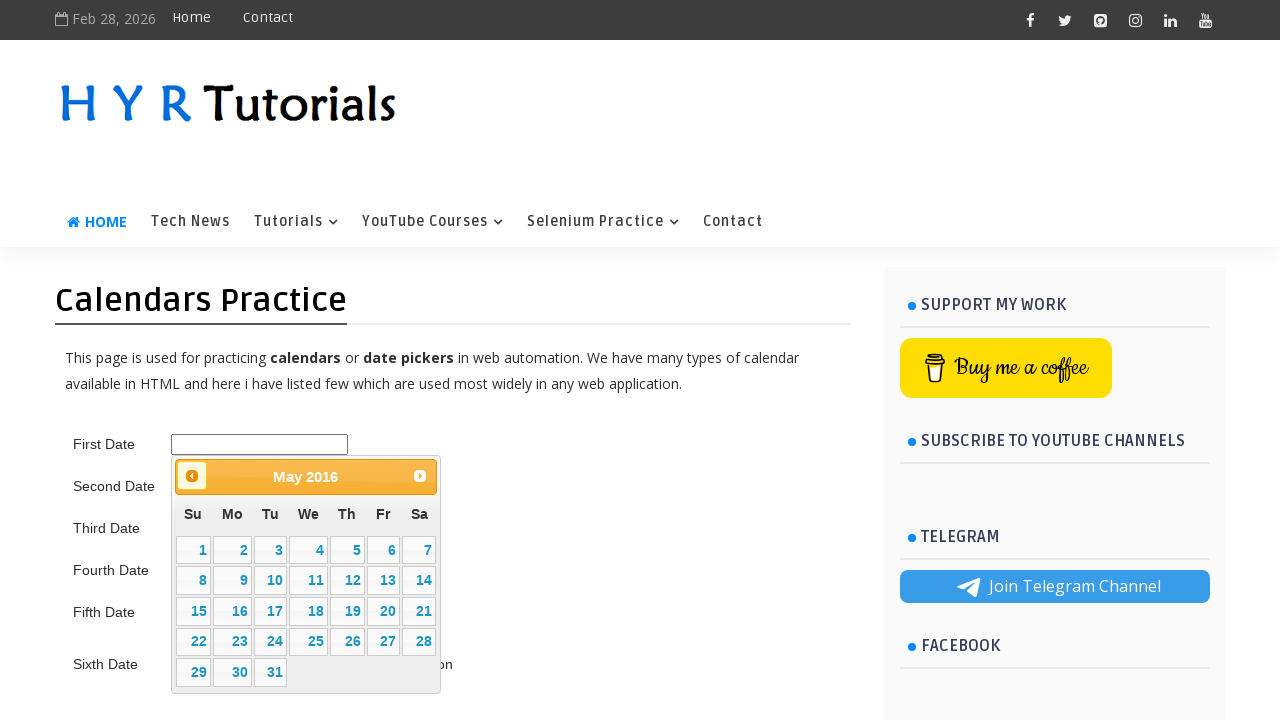

Retrieved updated month/year from datepicker title
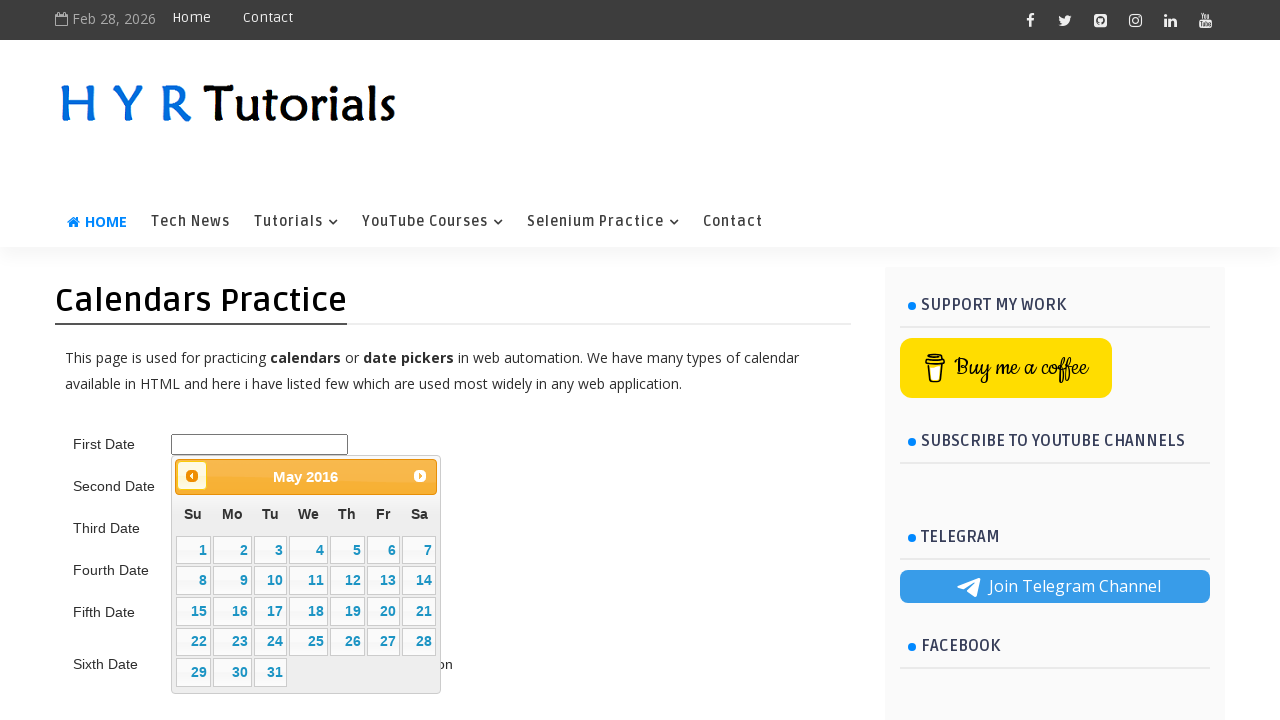

Clicked previous month button to navigate toward 5/2015 at (192, 476) on .ui-datepicker-prev
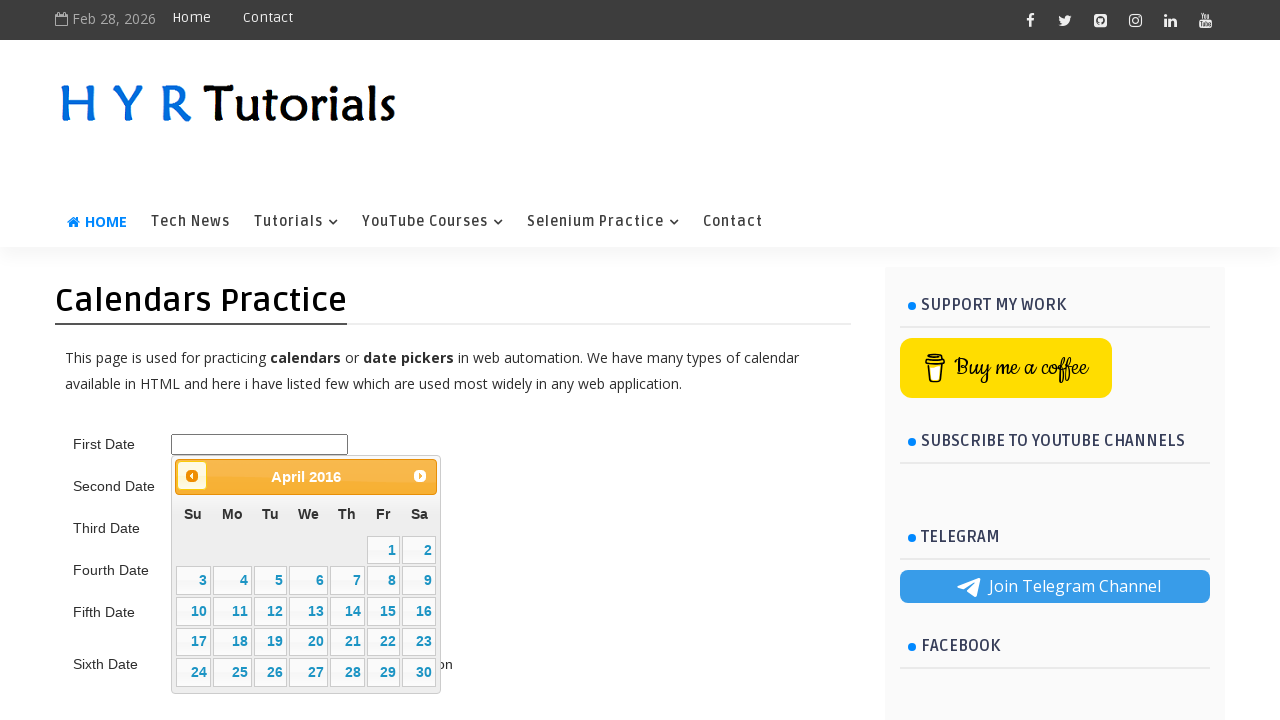

Waited 200ms for calendar animation
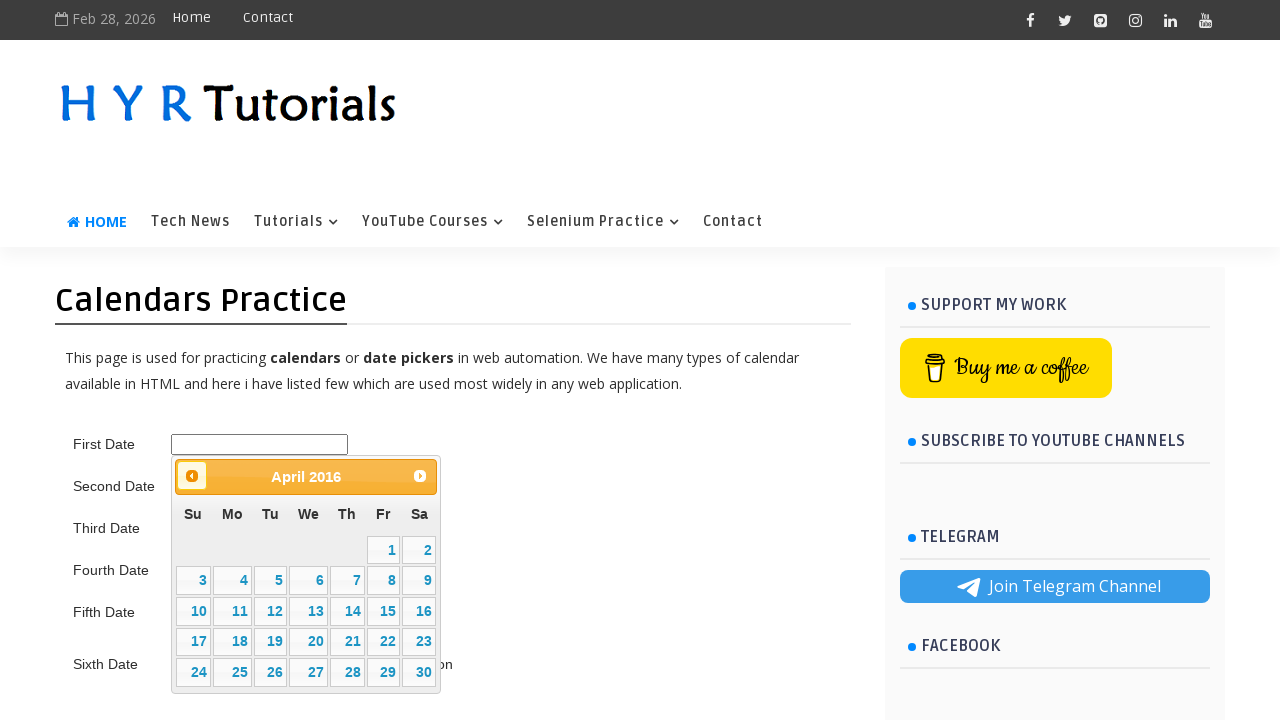

Retrieved updated month/year from datepicker title
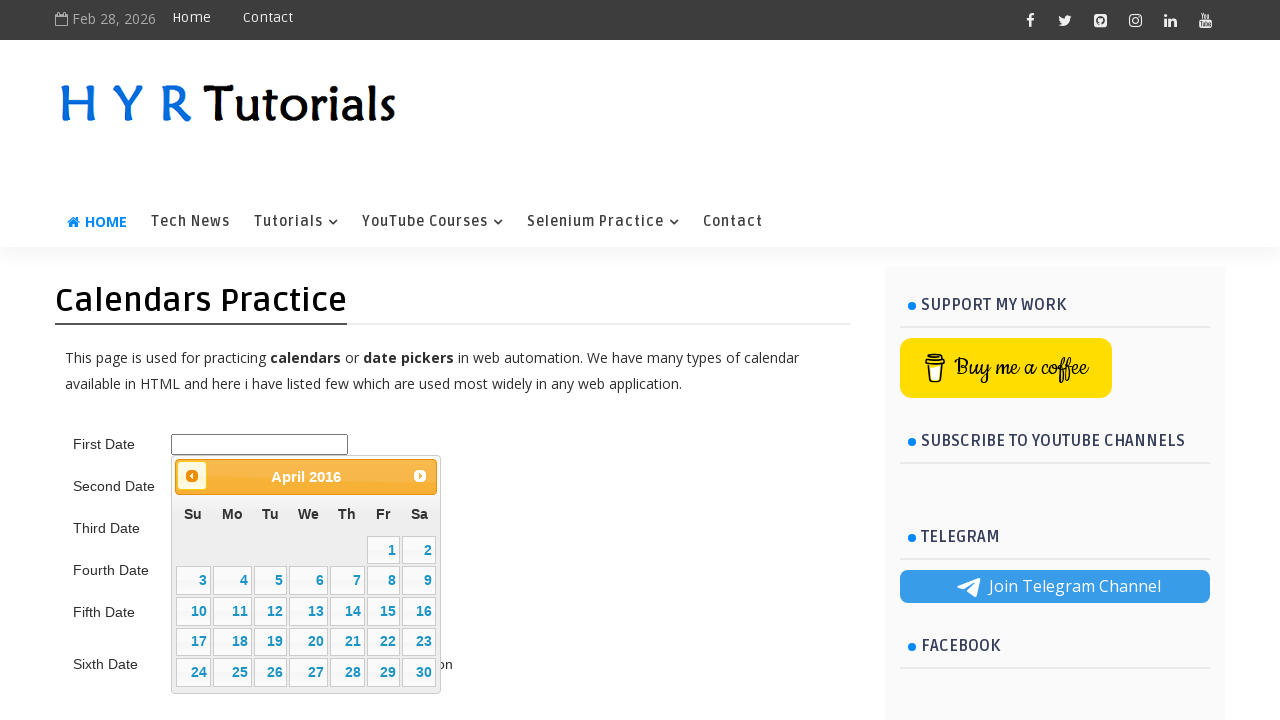

Clicked previous month button to navigate toward 5/2015 at (192, 476) on .ui-datepicker-prev
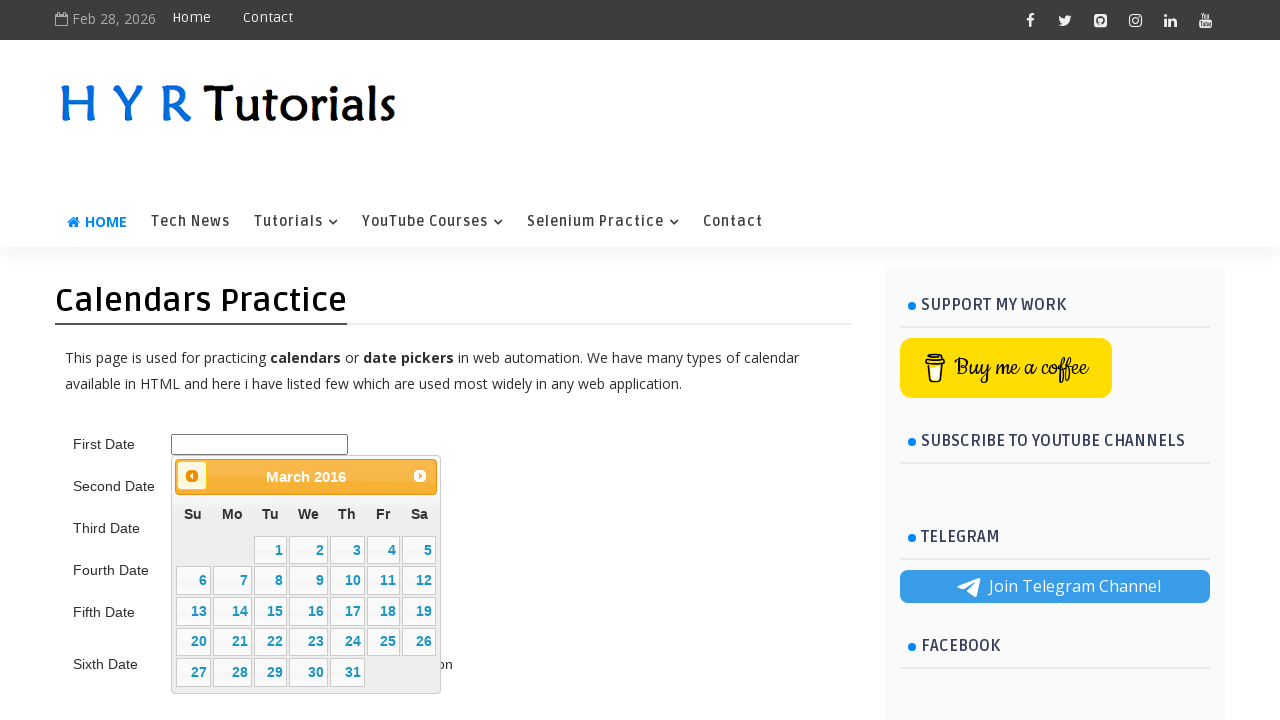

Waited 200ms for calendar animation
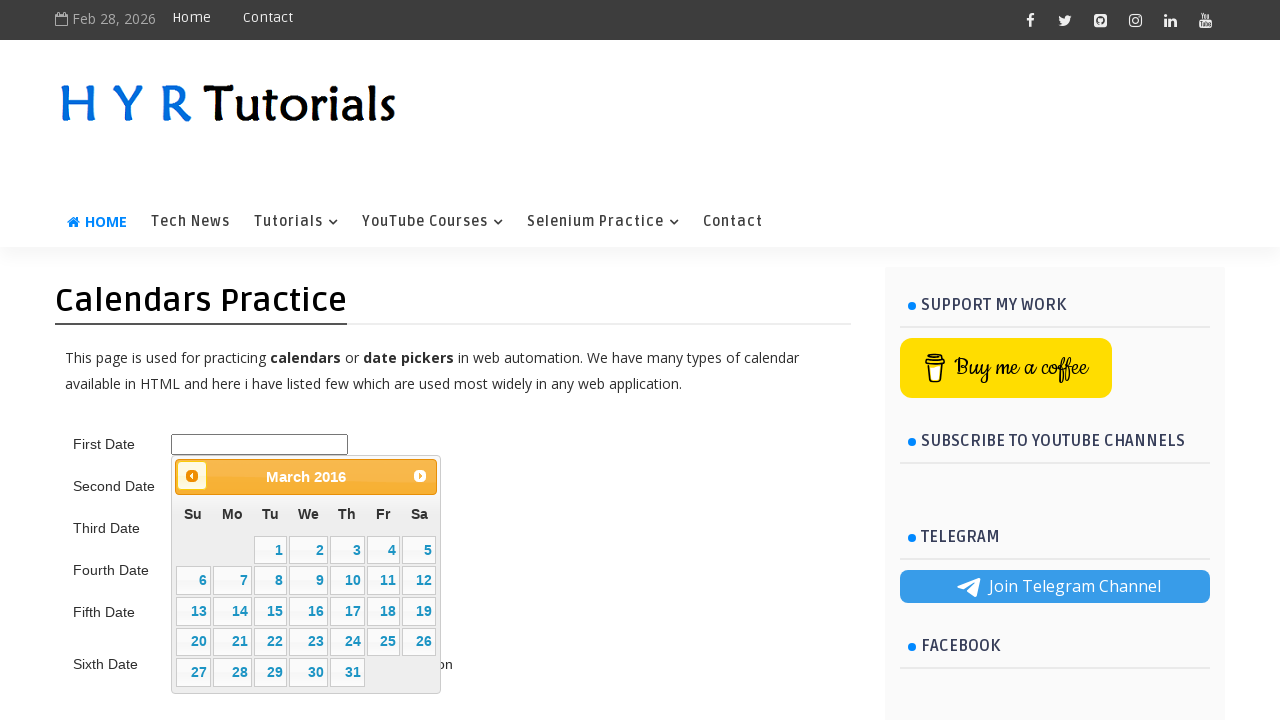

Retrieved updated month/year from datepicker title
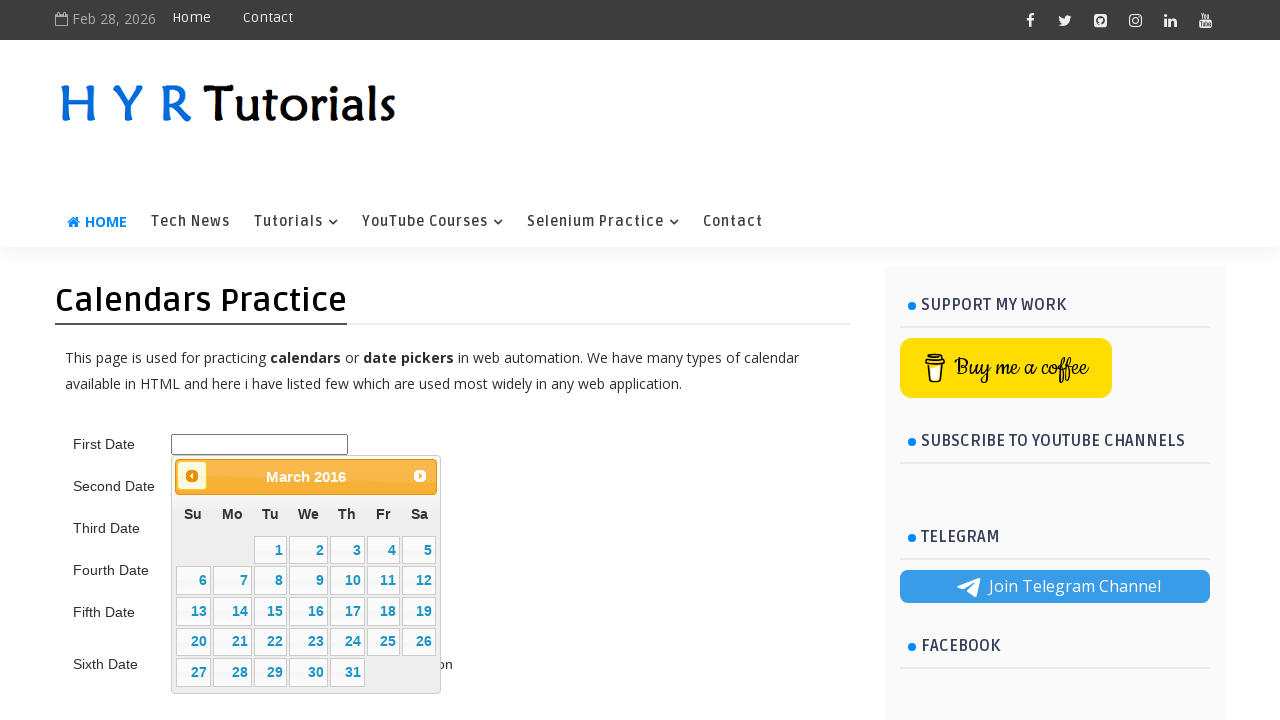

Clicked previous month button to navigate toward 5/2015 at (192, 476) on .ui-datepicker-prev
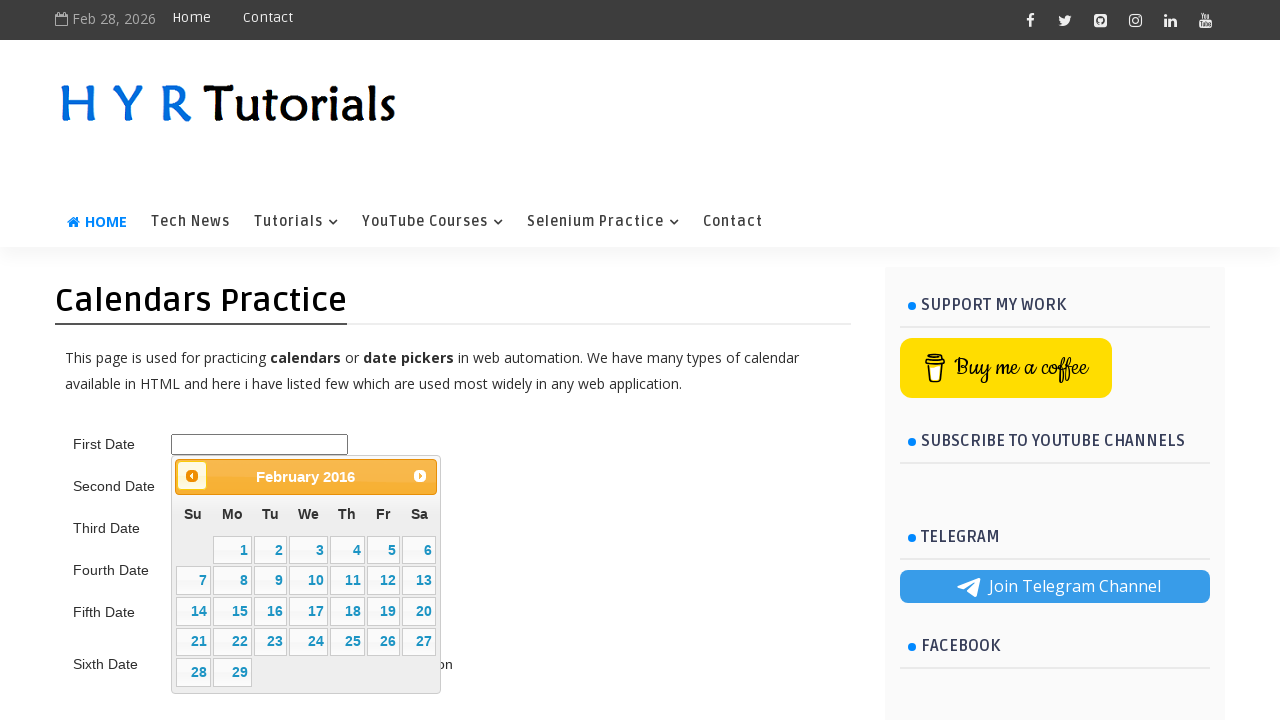

Waited 200ms for calendar animation
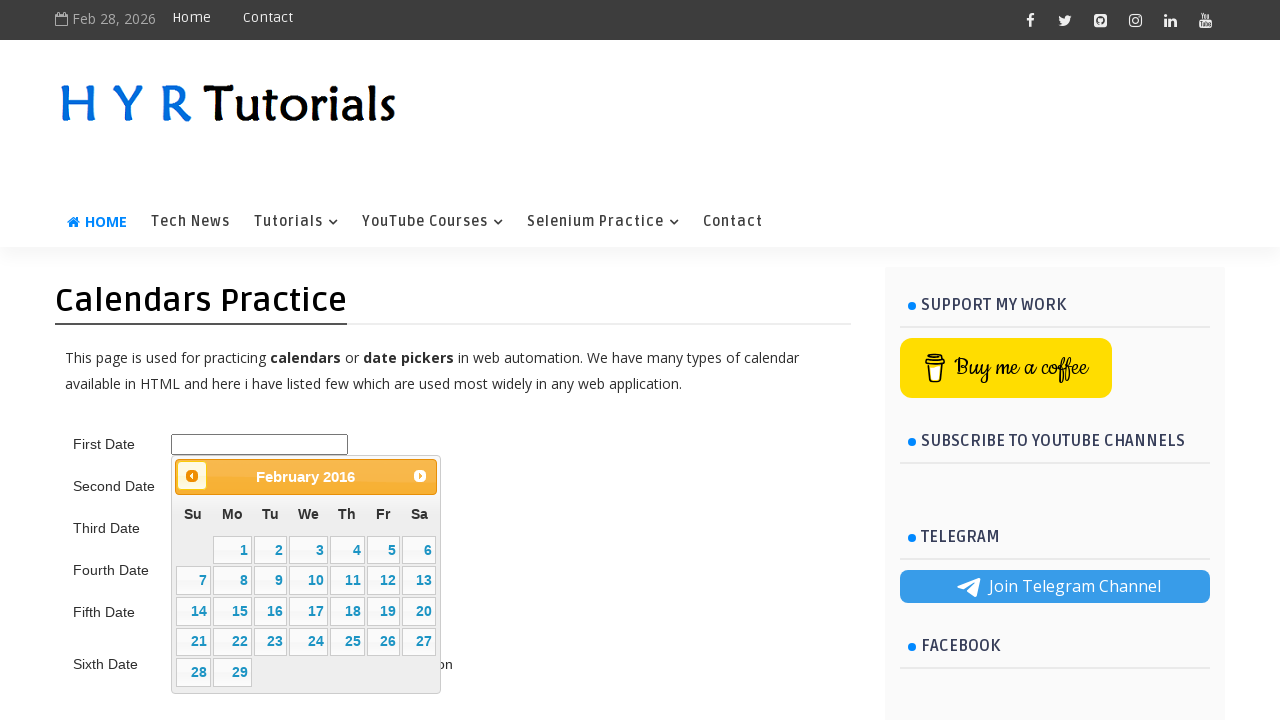

Retrieved updated month/year from datepicker title
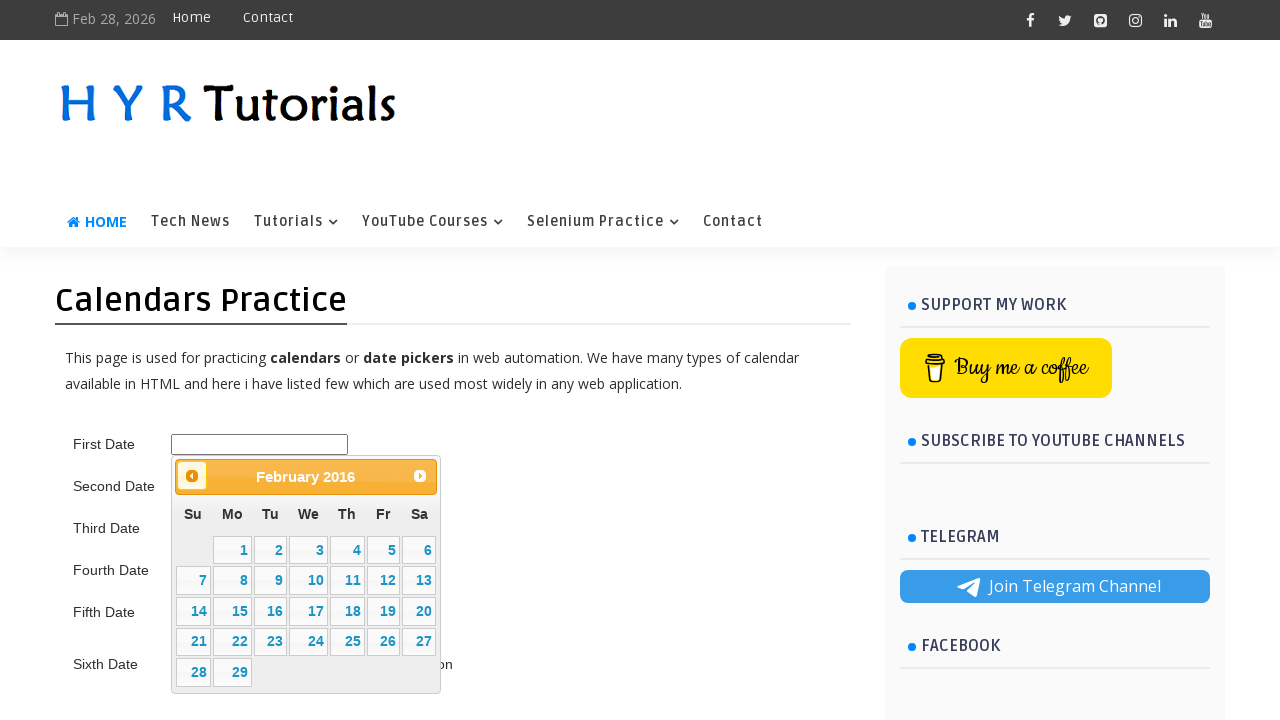

Clicked previous month button to navigate toward 5/2015 at (192, 476) on .ui-datepicker-prev
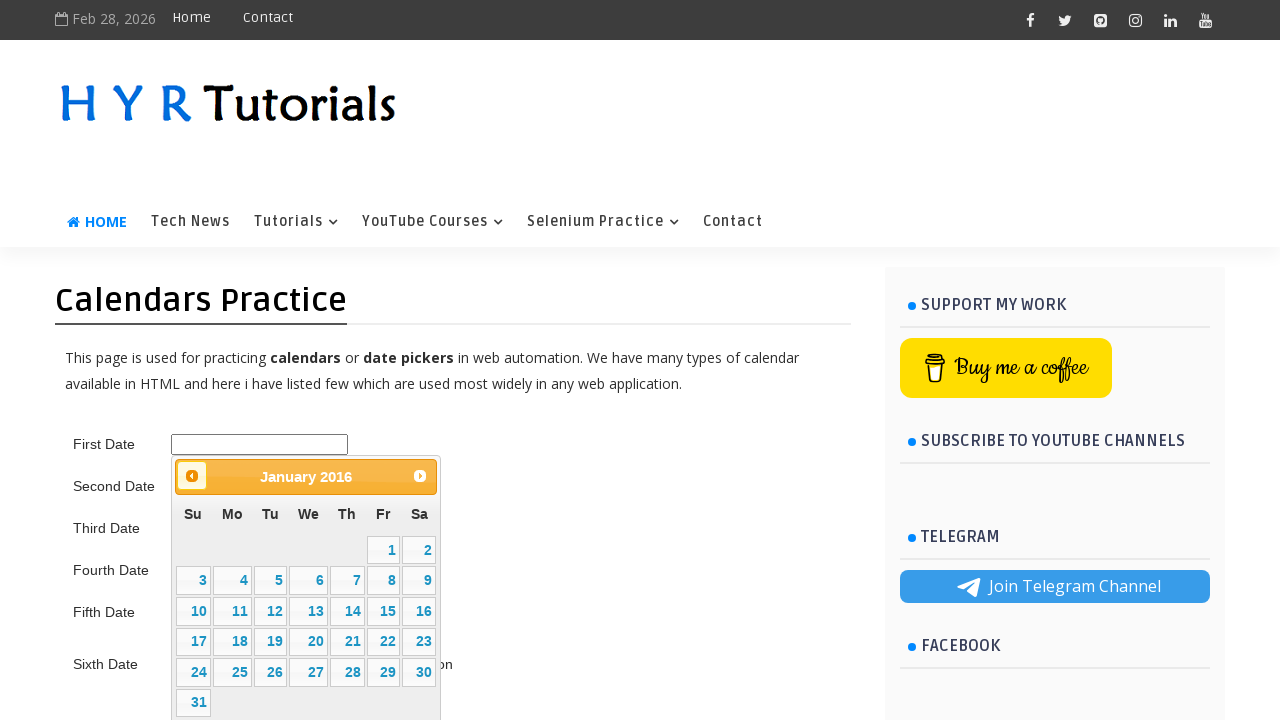

Waited 200ms for calendar animation
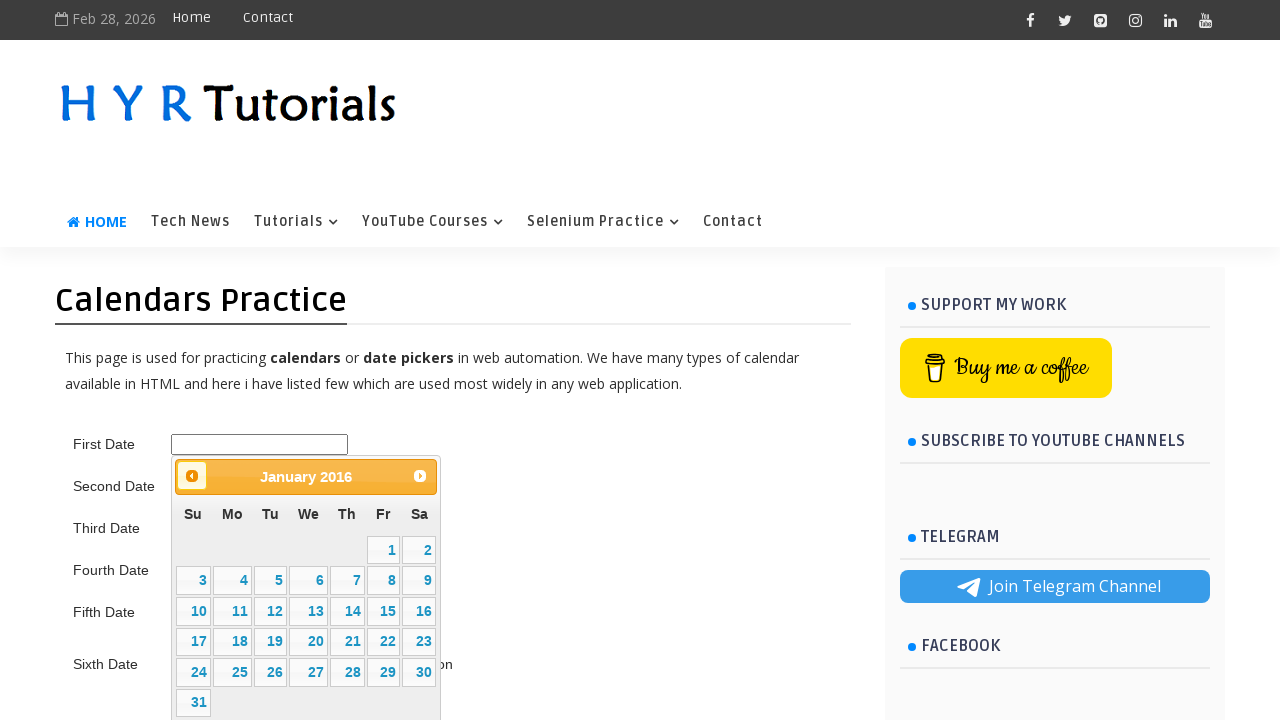

Retrieved updated month/year from datepicker title
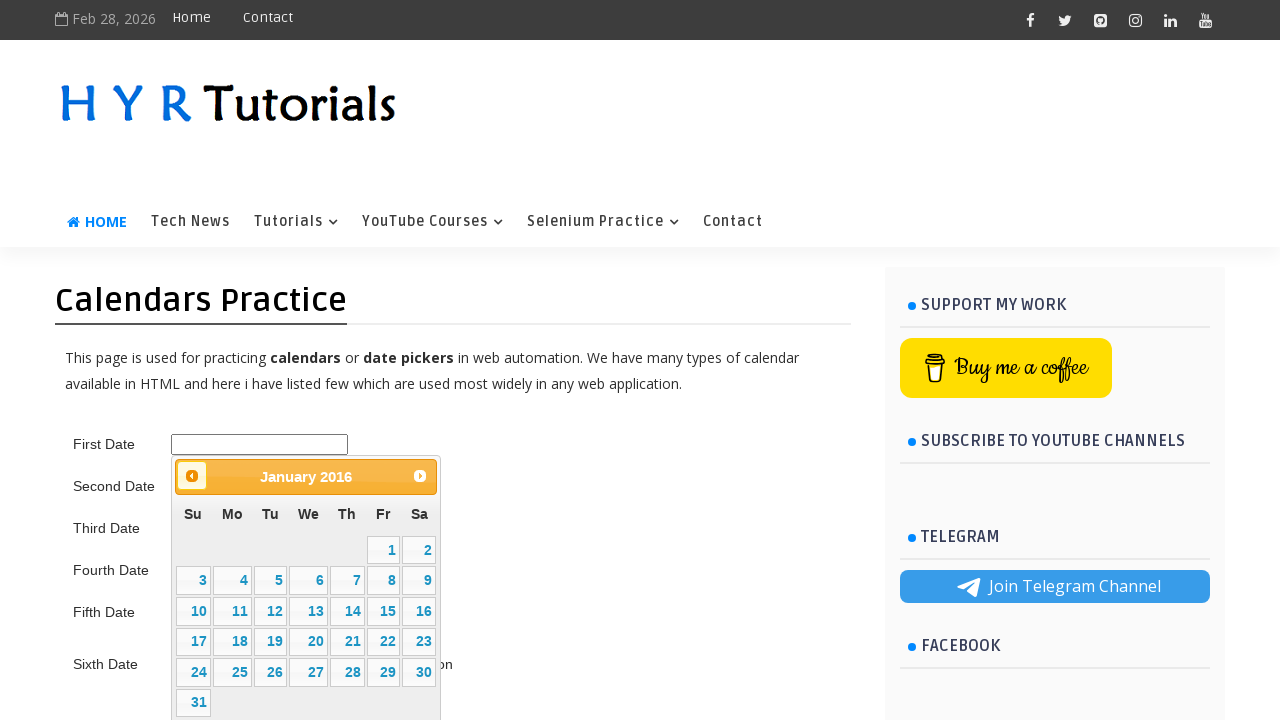

Clicked previous month button to navigate toward 5/2015 at (192, 476) on .ui-datepicker-prev
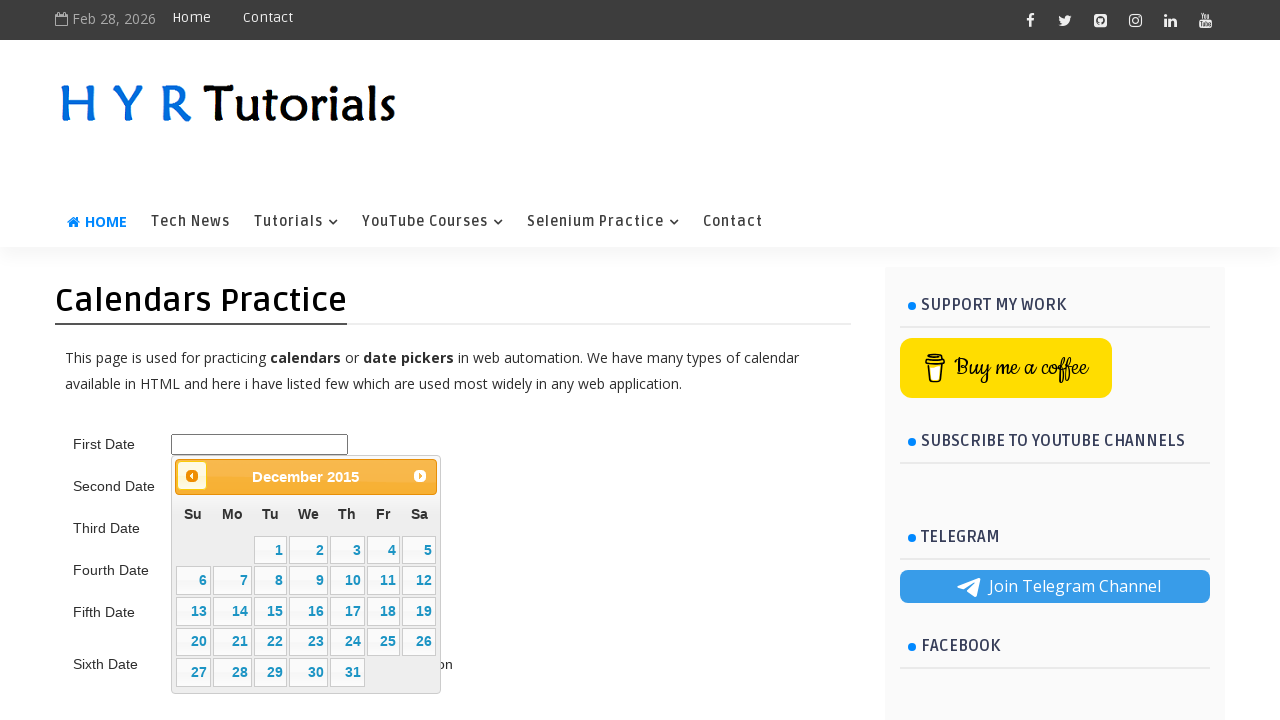

Waited 200ms for calendar animation
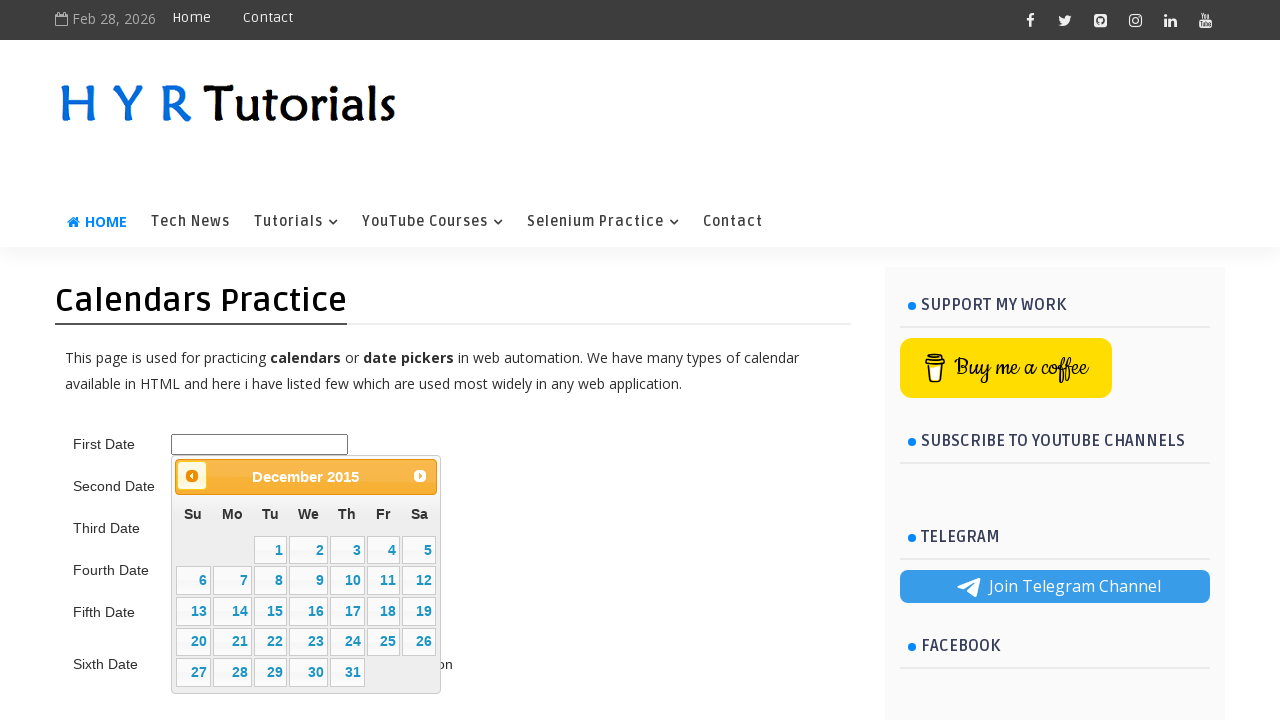

Retrieved updated month/year from datepicker title
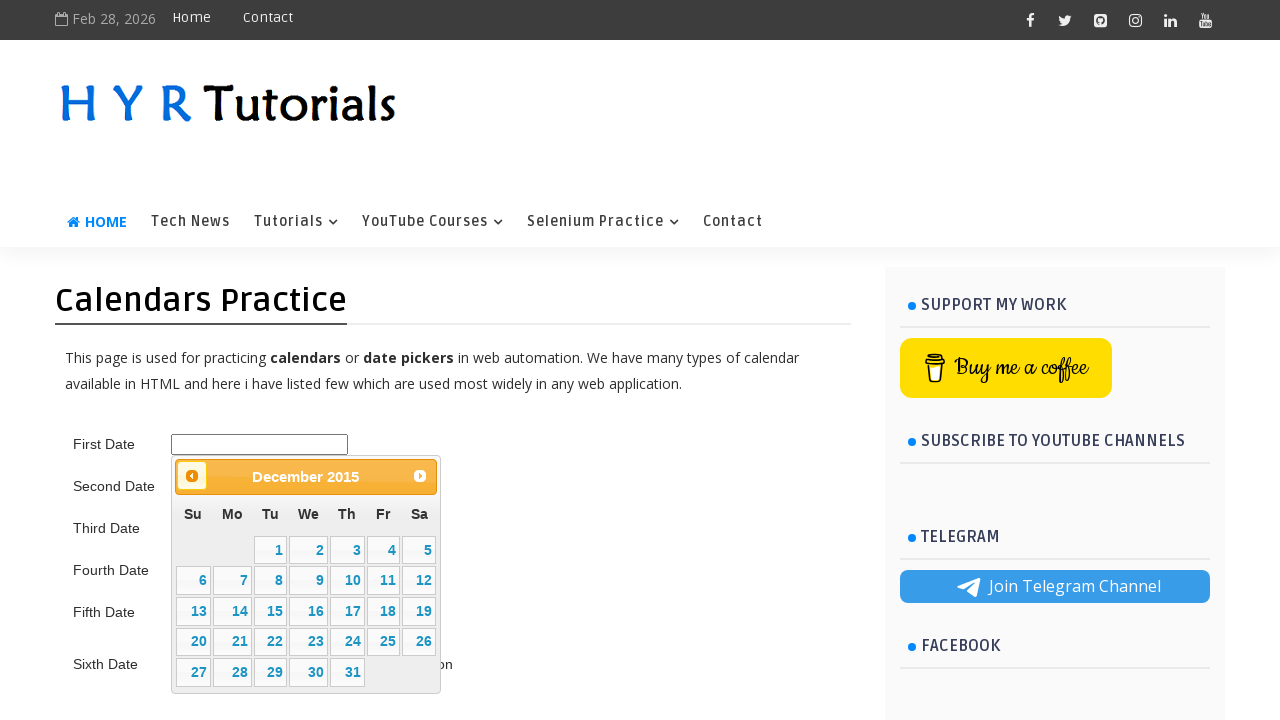

Clicked previous month button to navigate toward 5/2015 at (192, 476) on .ui-datepicker-prev
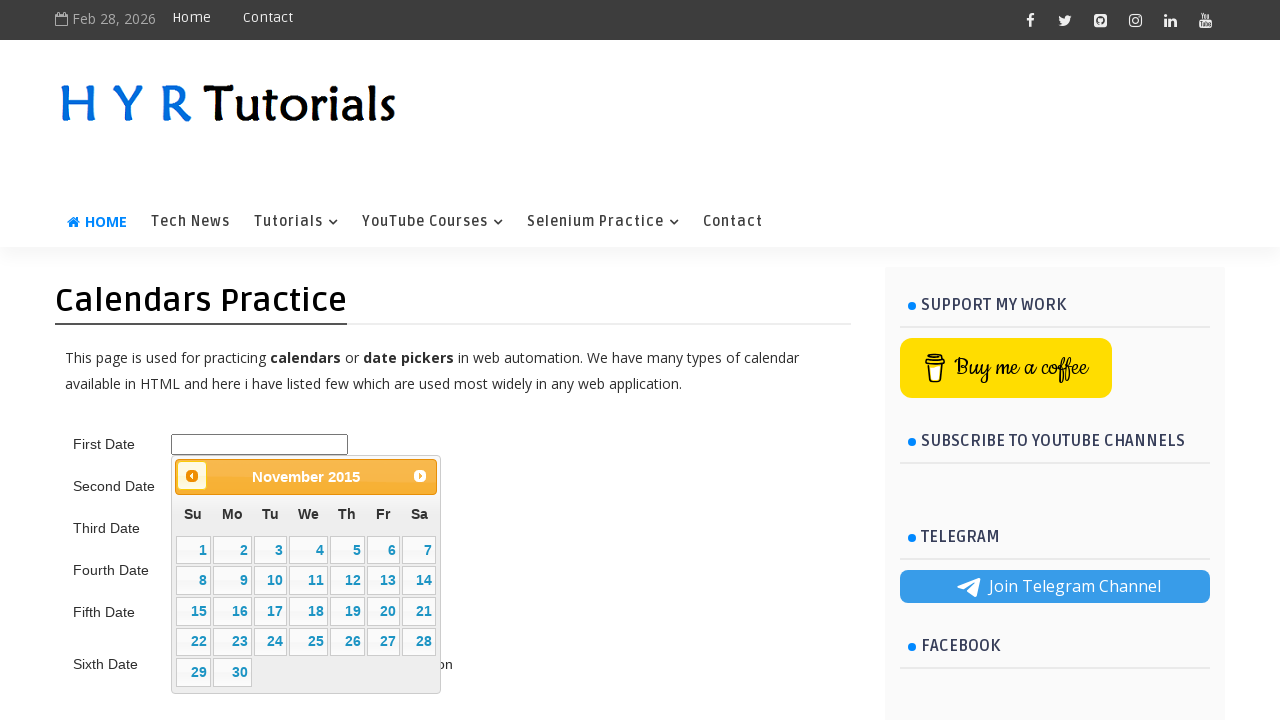

Waited 200ms for calendar animation
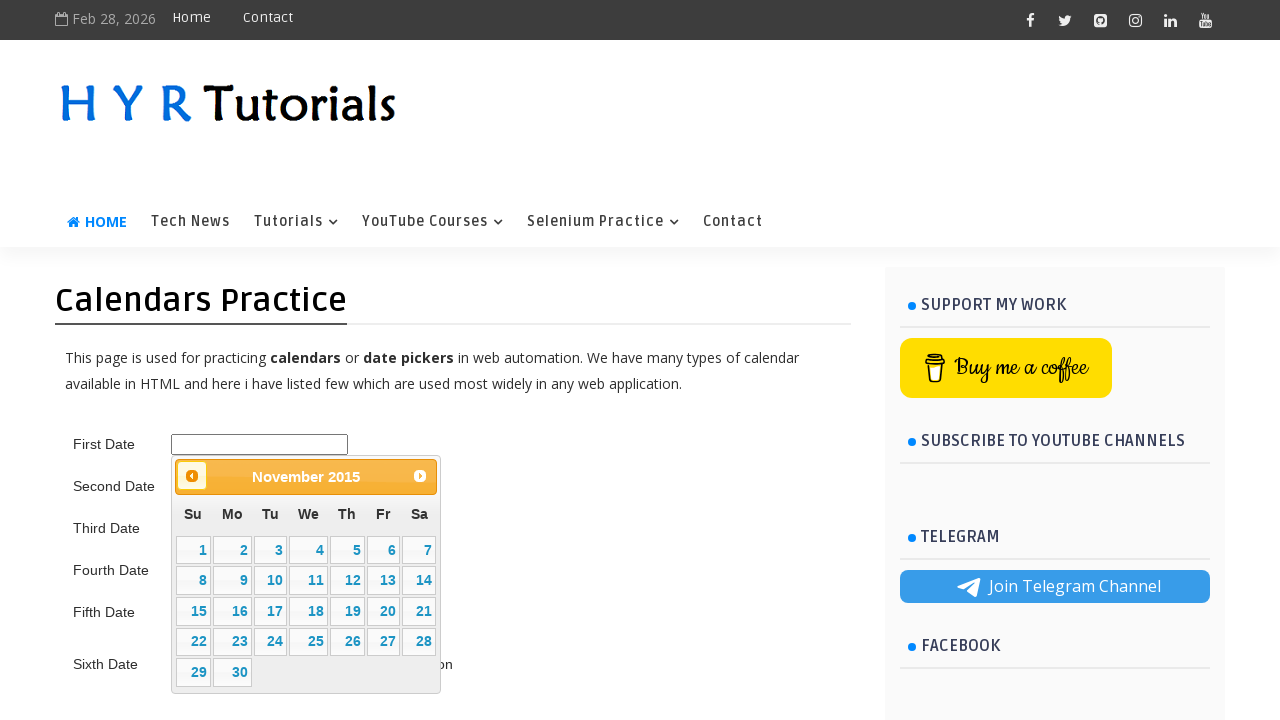

Retrieved updated month/year from datepicker title
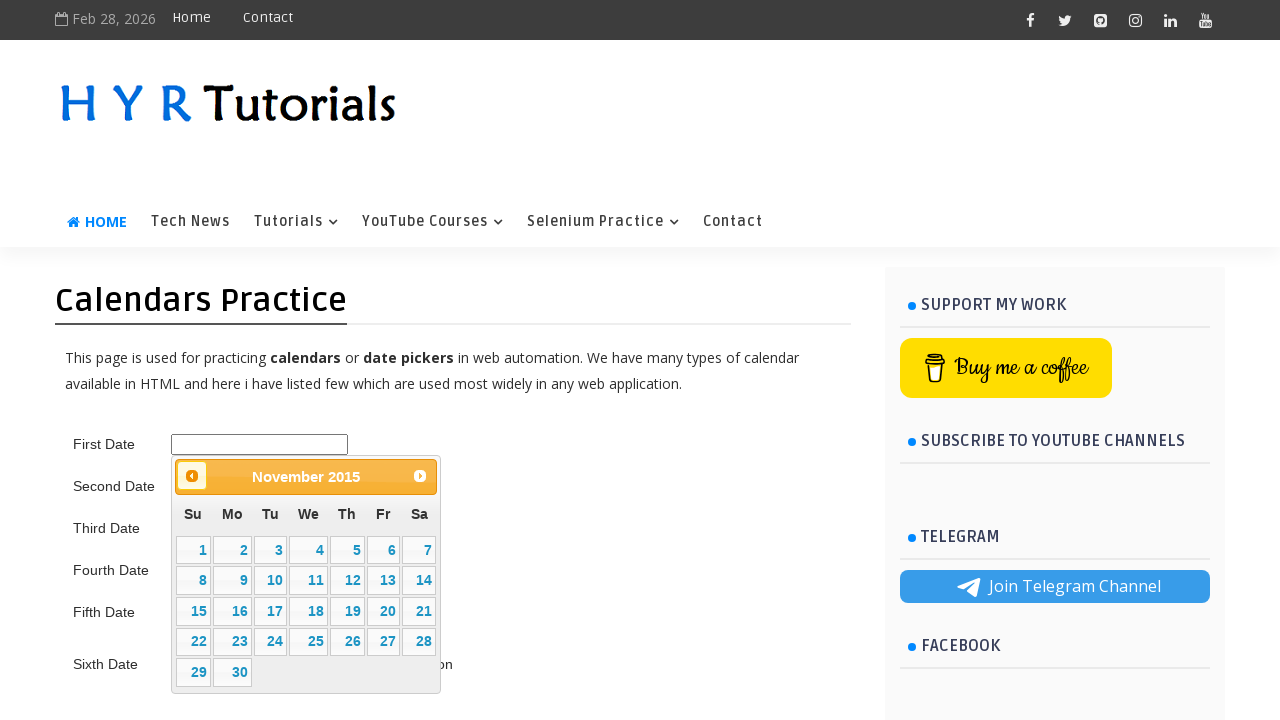

Clicked previous month button to navigate toward 5/2015 at (192, 476) on .ui-datepicker-prev
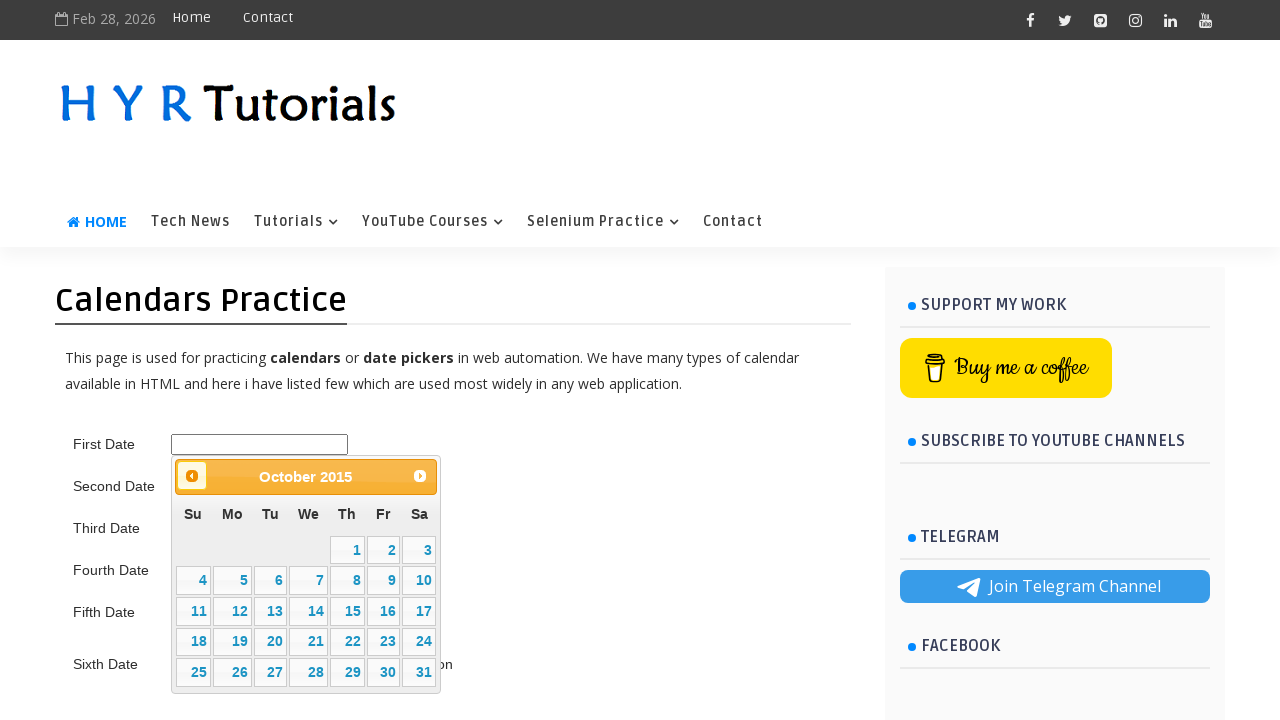

Waited 200ms for calendar animation
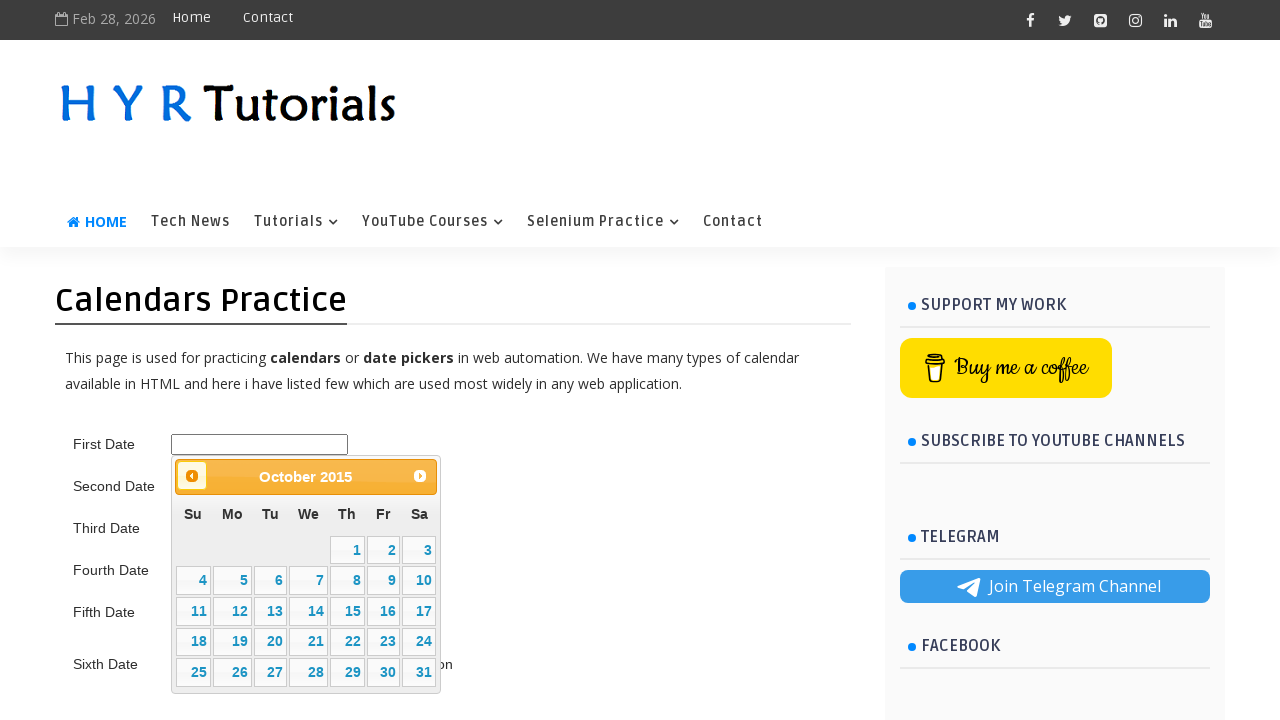

Retrieved updated month/year from datepicker title
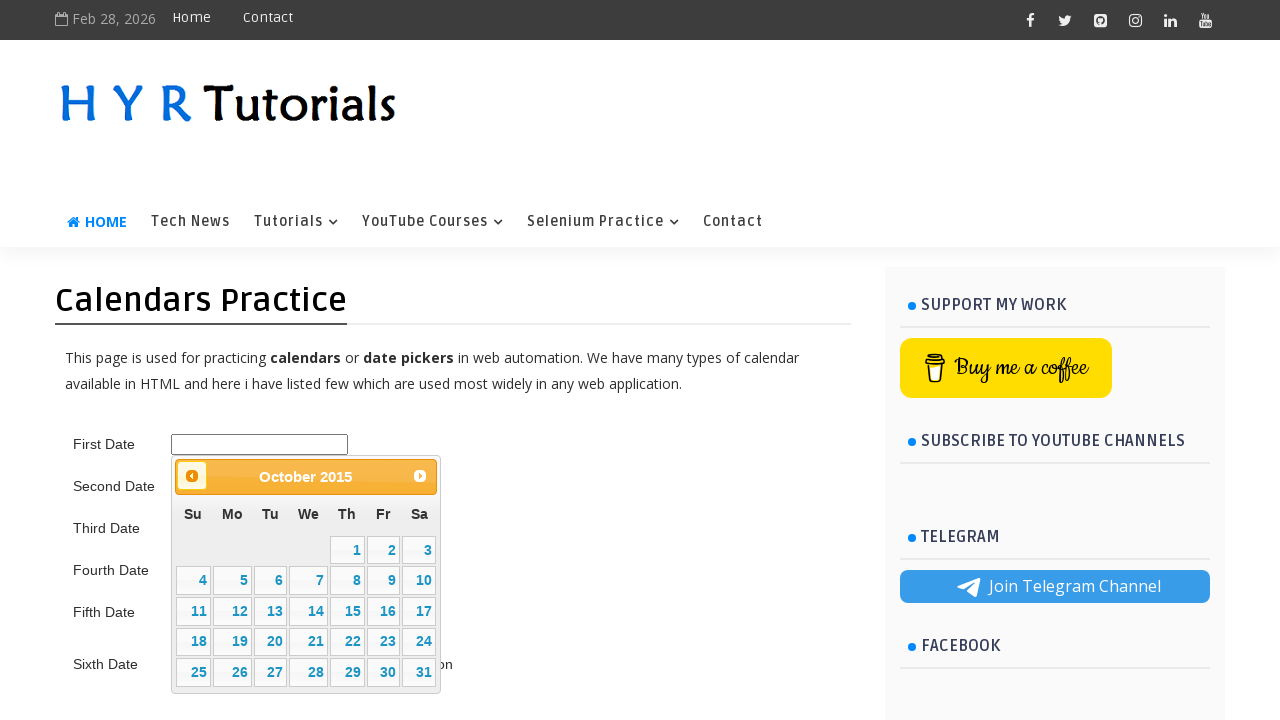

Clicked previous month button to navigate toward 5/2015 at (192, 476) on .ui-datepicker-prev
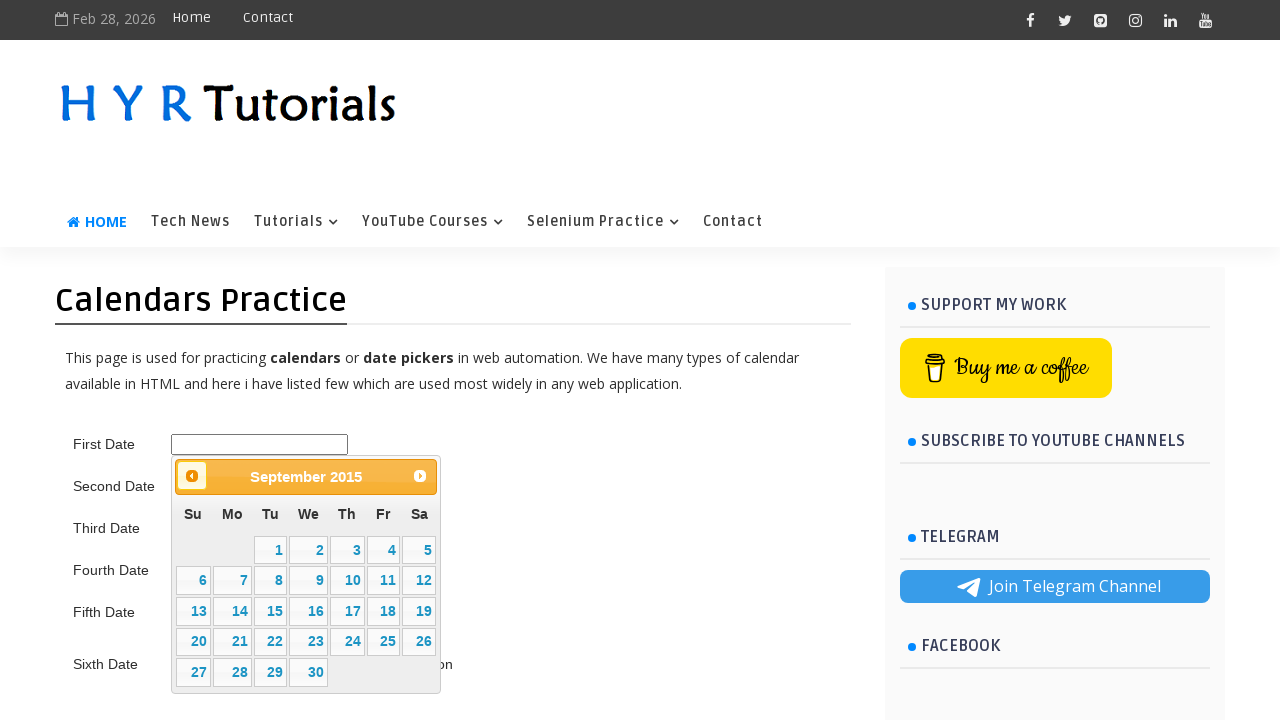

Waited 200ms for calendar animation
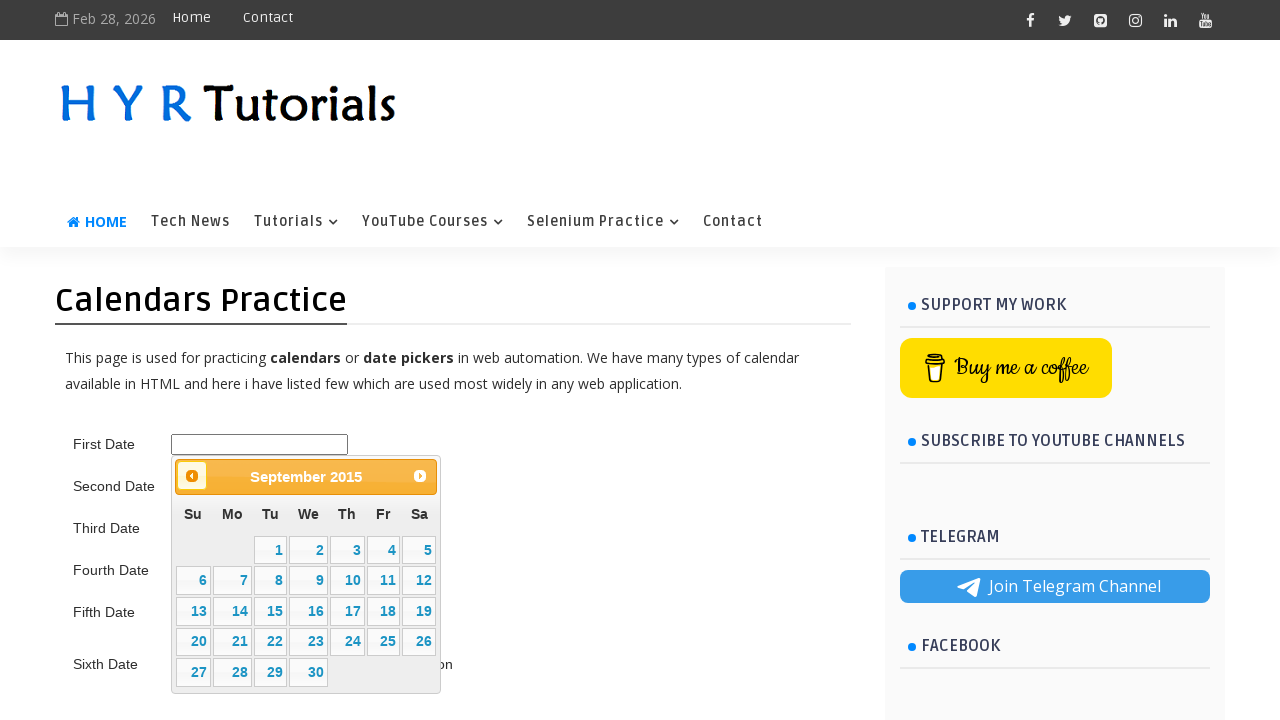

Retrieved updated month/year from datepicker title
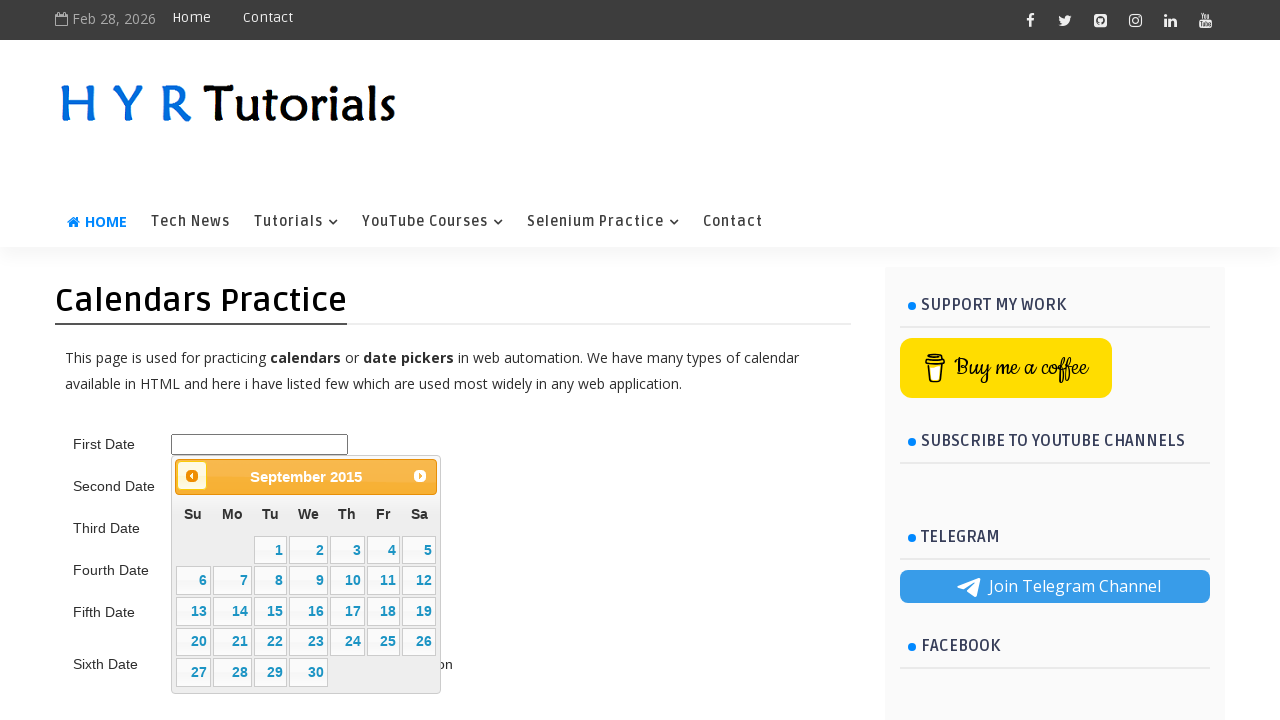

Clicked previous month button to navigate toward 5/2015 at (192, 476) on .ui-datepicker-prev
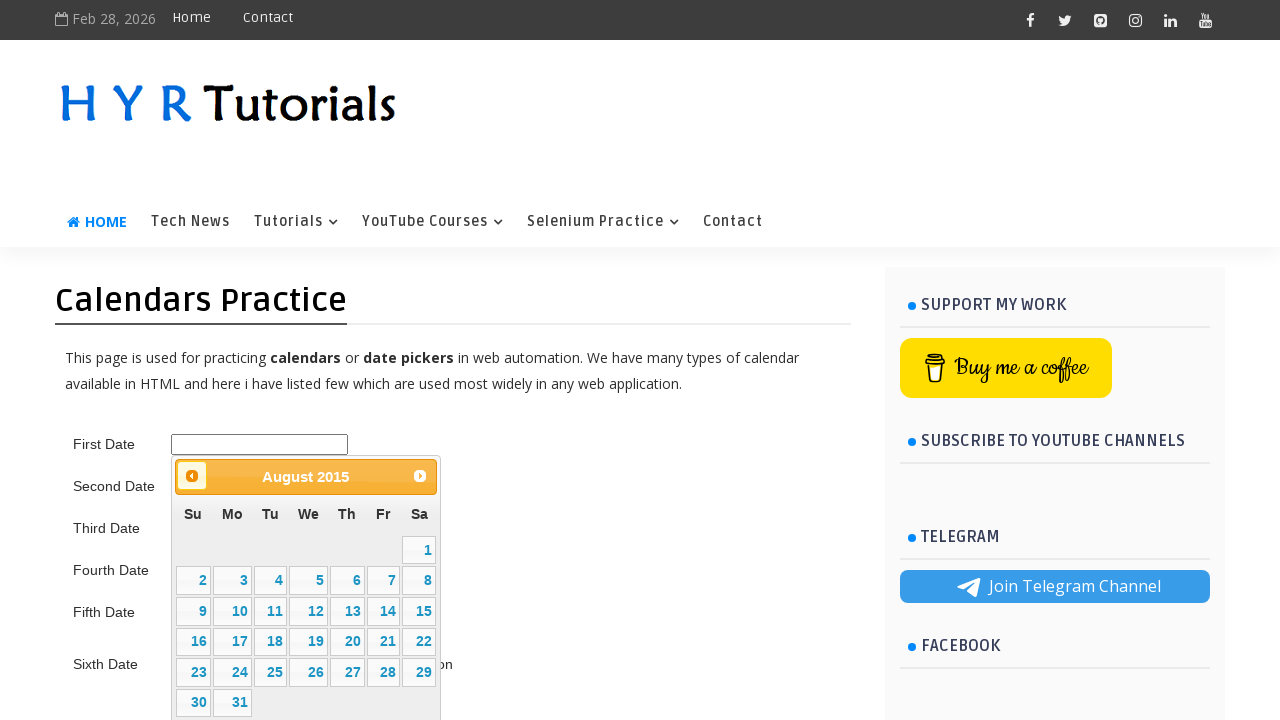

Waited 200ms for calendar animation
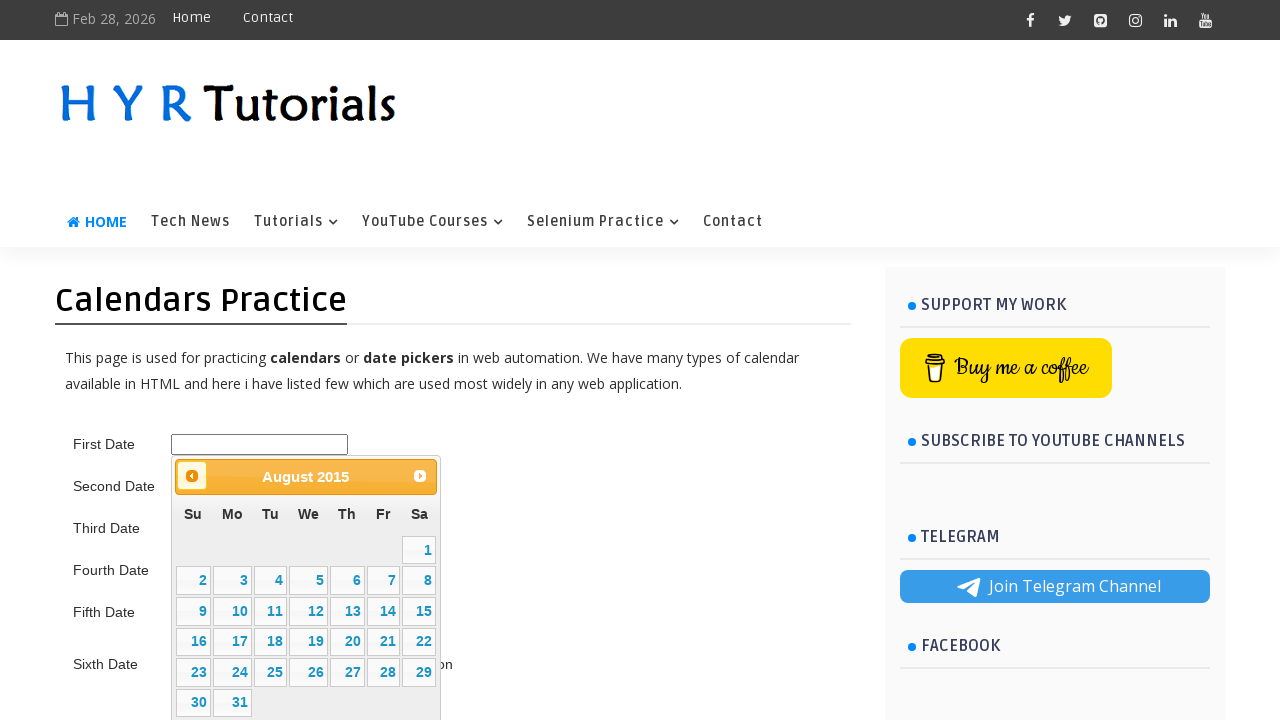

Retrieved updated month/year from datepicker title
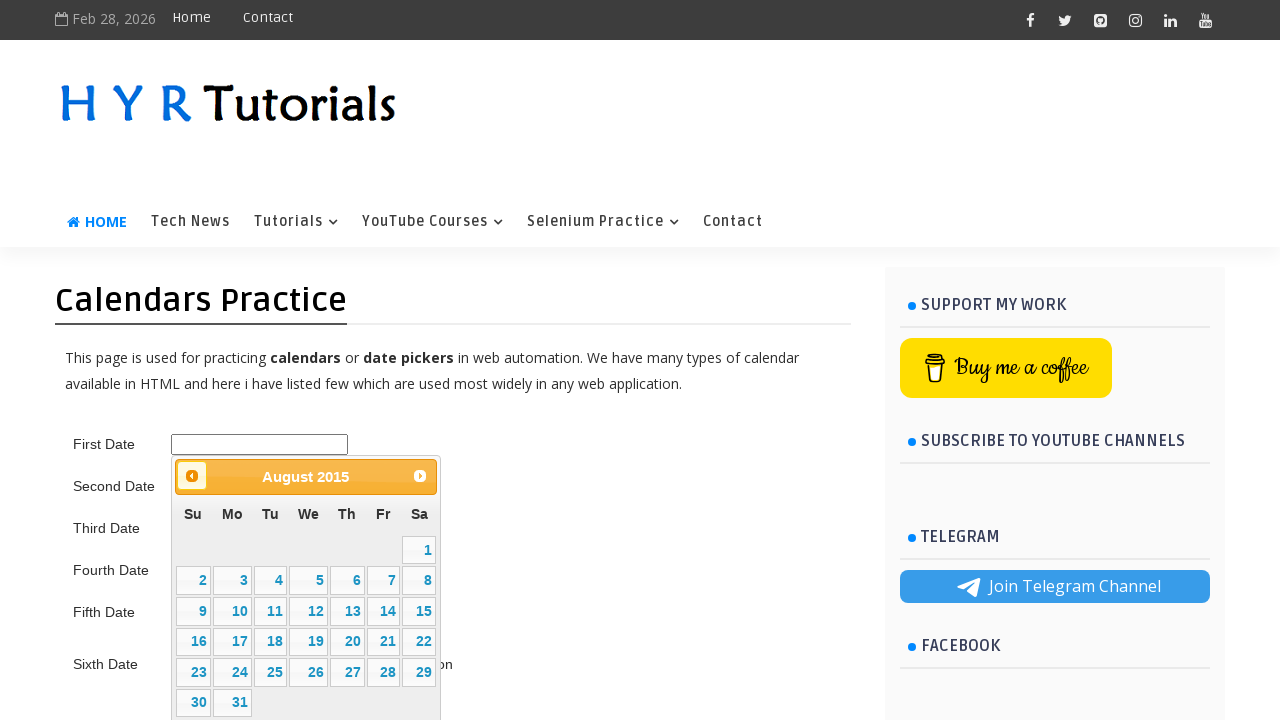

Clicked previous month button to navigate toward 5/2015 at (192, 476) on .ui-datepicker-prev
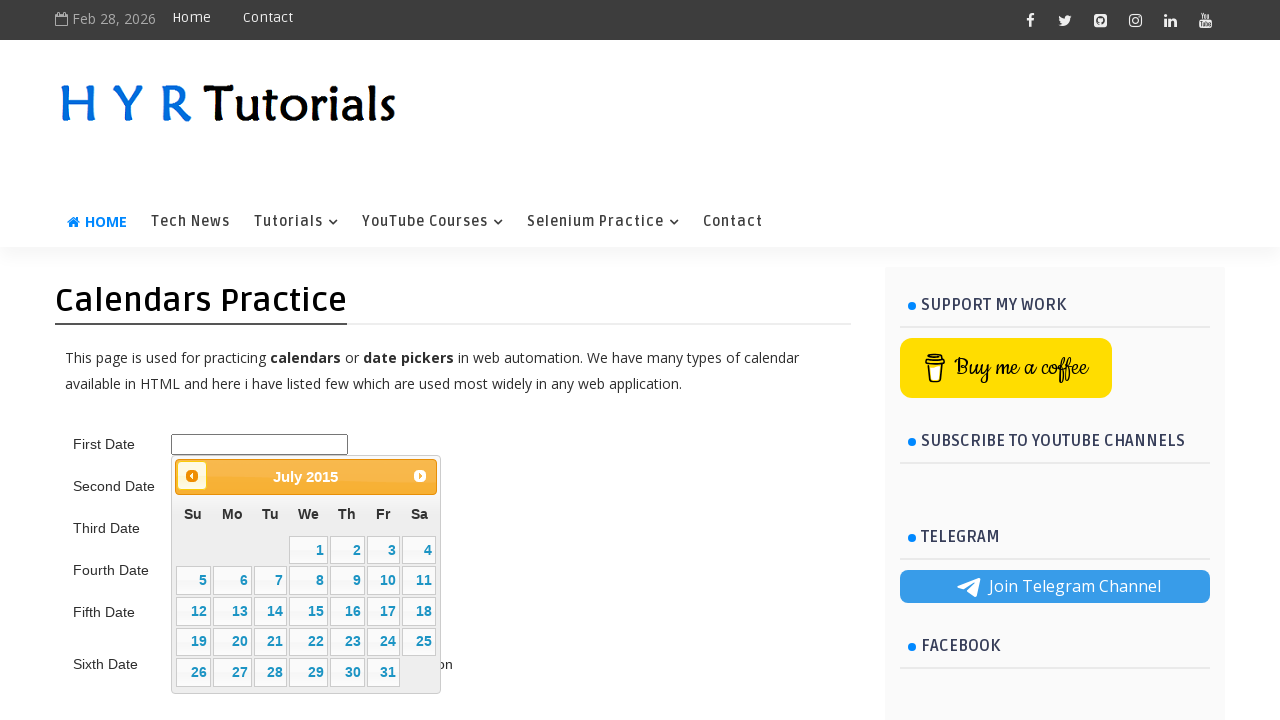

Waited 200ms for calendar animation
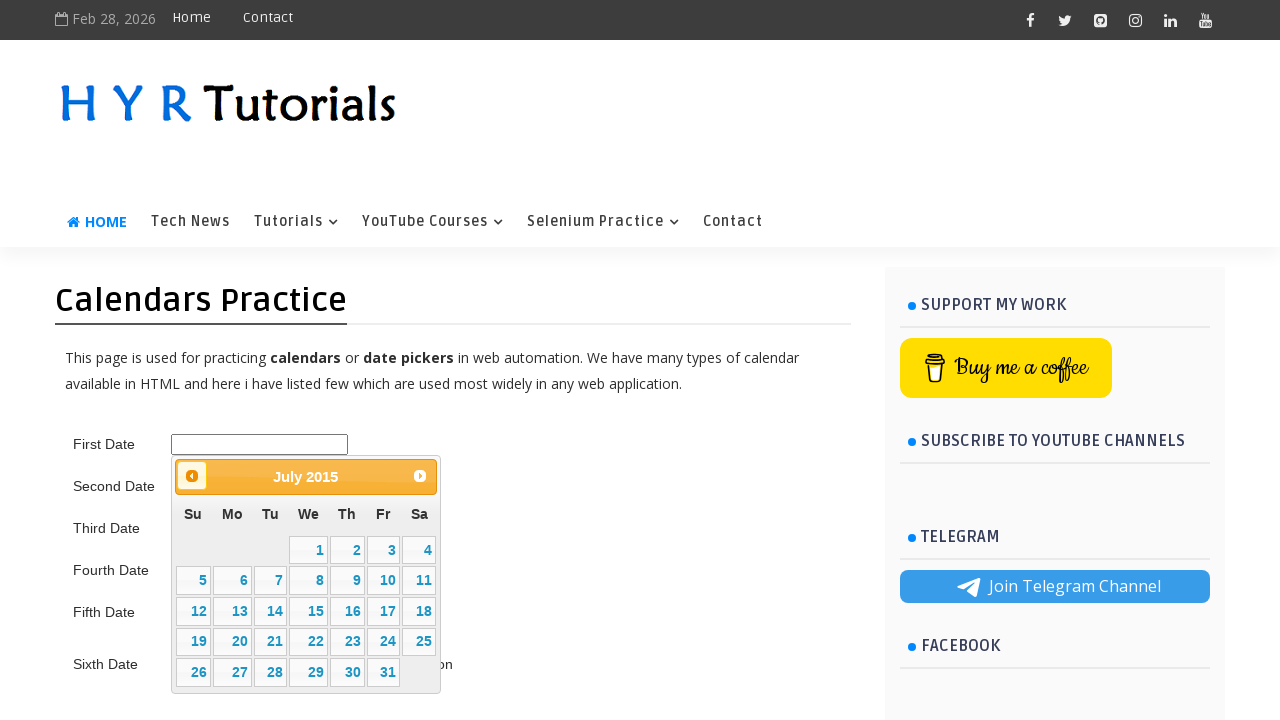

Retrieved updated month/year from datepicker title
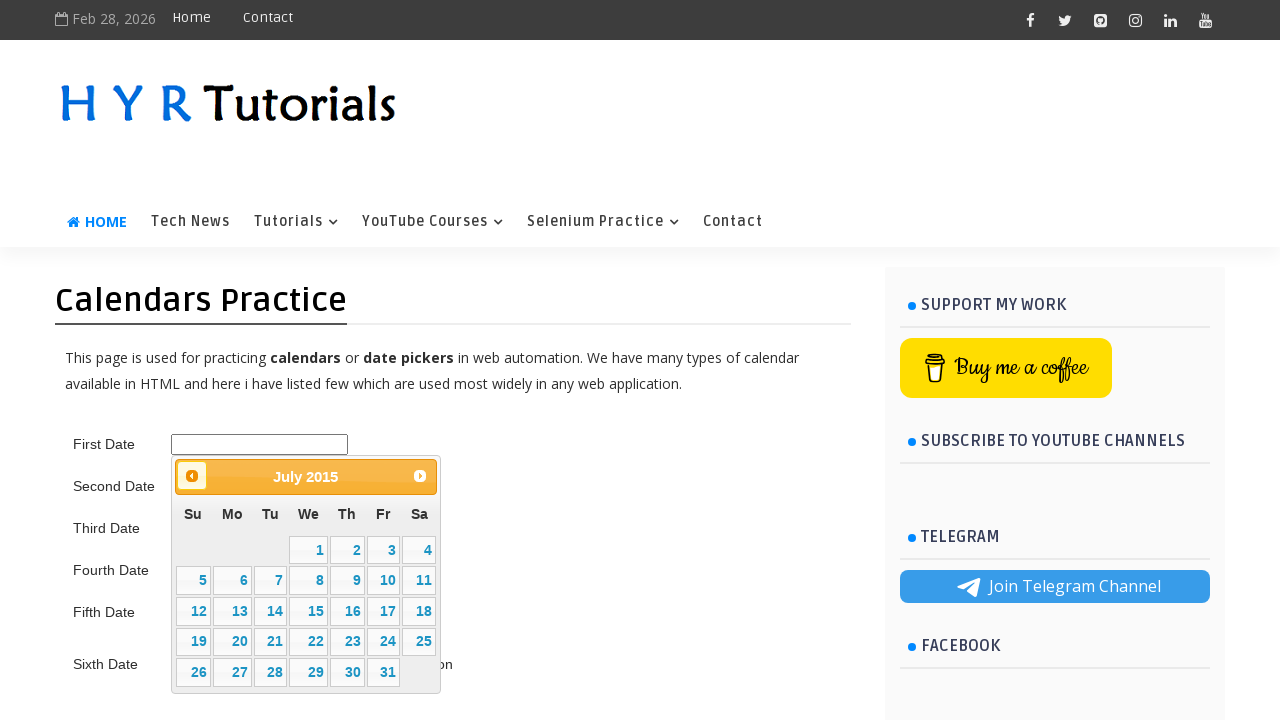

Clicked previous month button to navigate toward 5/2015 at (192, 476) on .ui-datepicker-prev
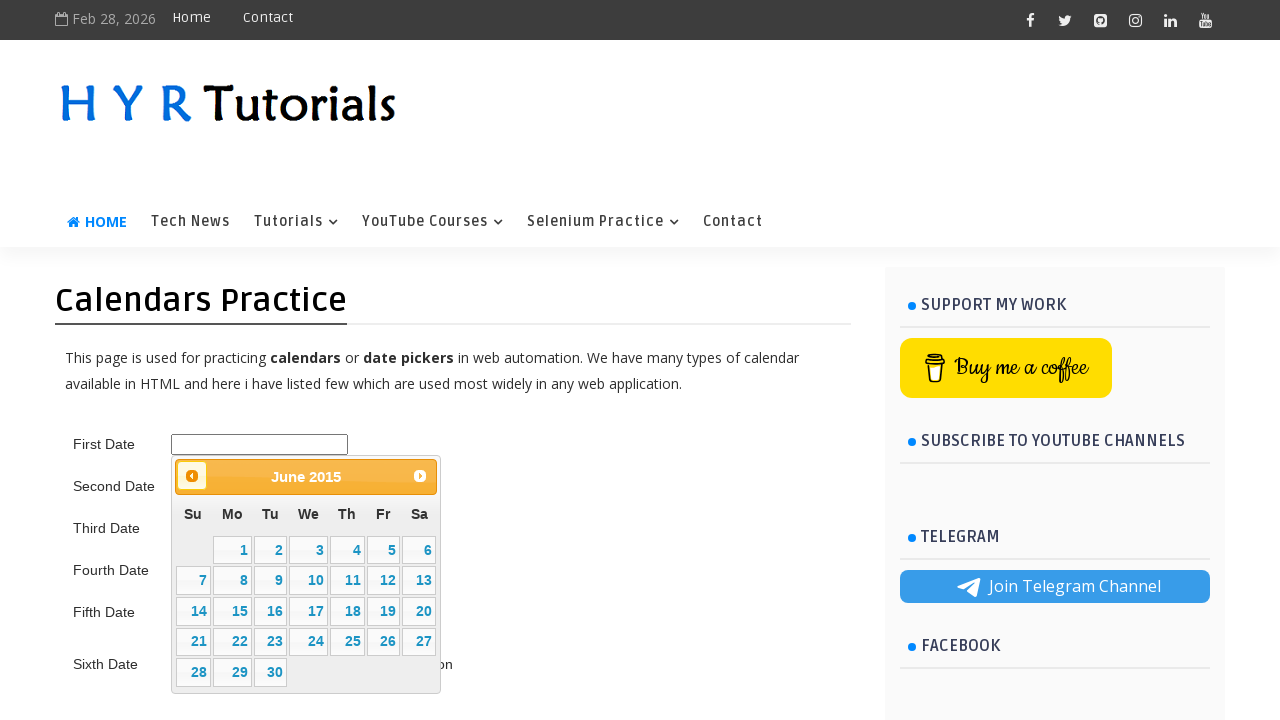

Waited 200ms for calendar animation
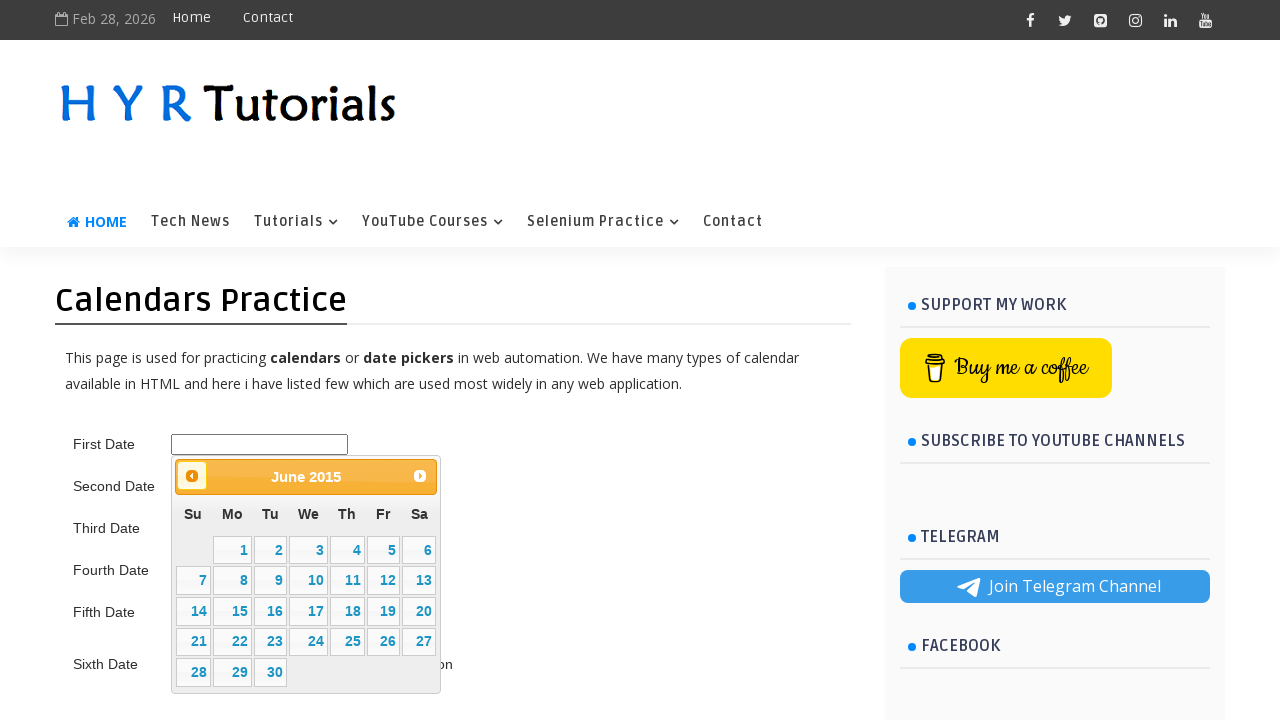

Retrieved updated month/year from datepicker title
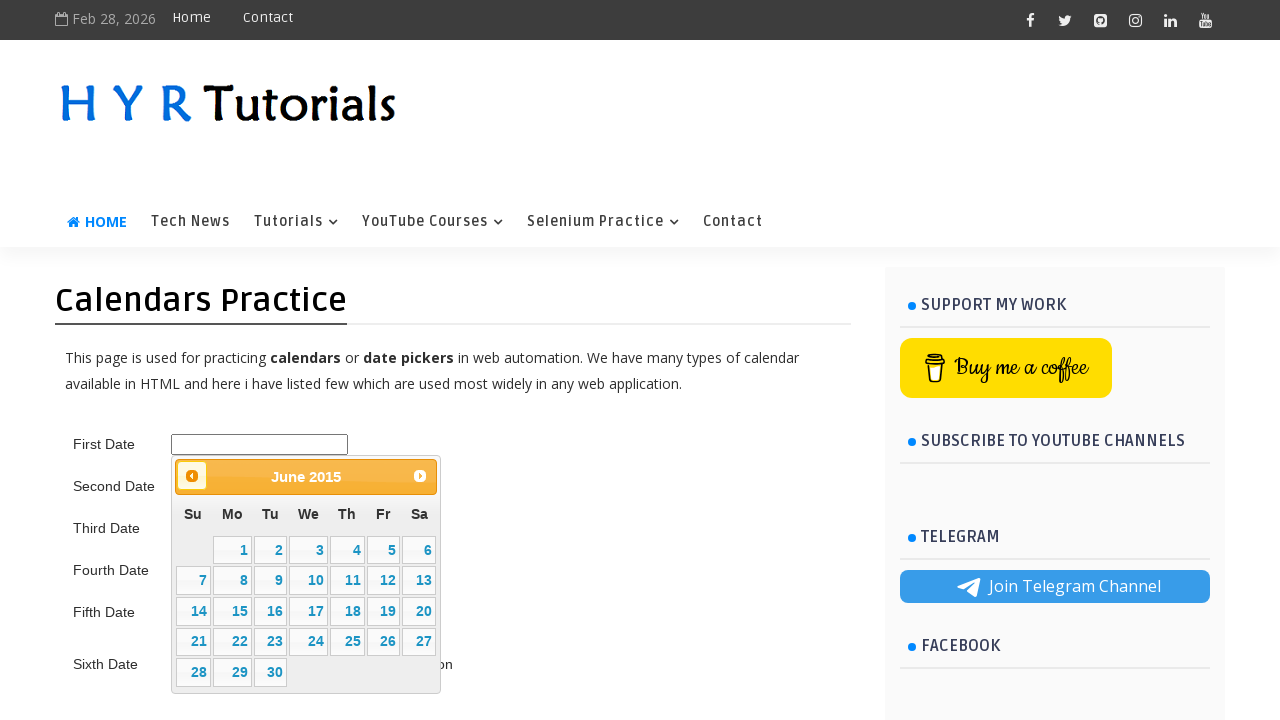

Selected day 5 from calendar at (383, 550) on //table[@class='ui-datepicker-calendar']//td[not(contains(@class,'ui-datepicker-
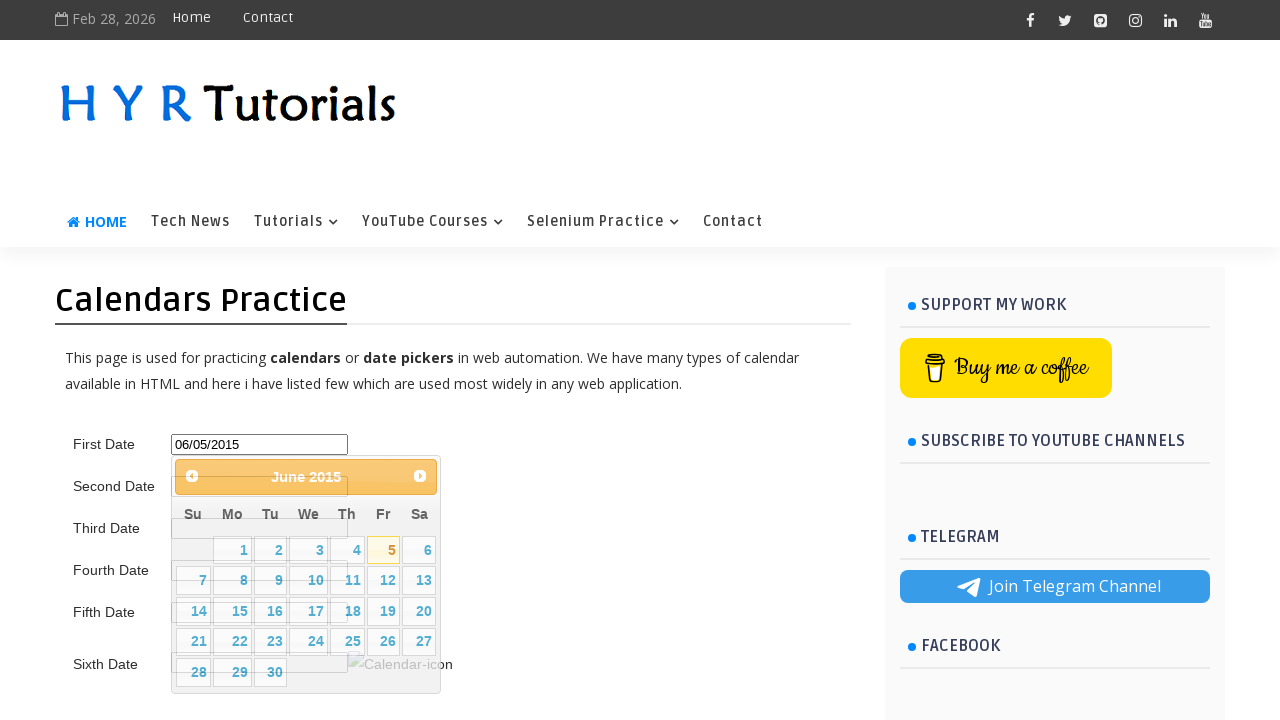

Successfully selected June 5, 2015 from first date picker
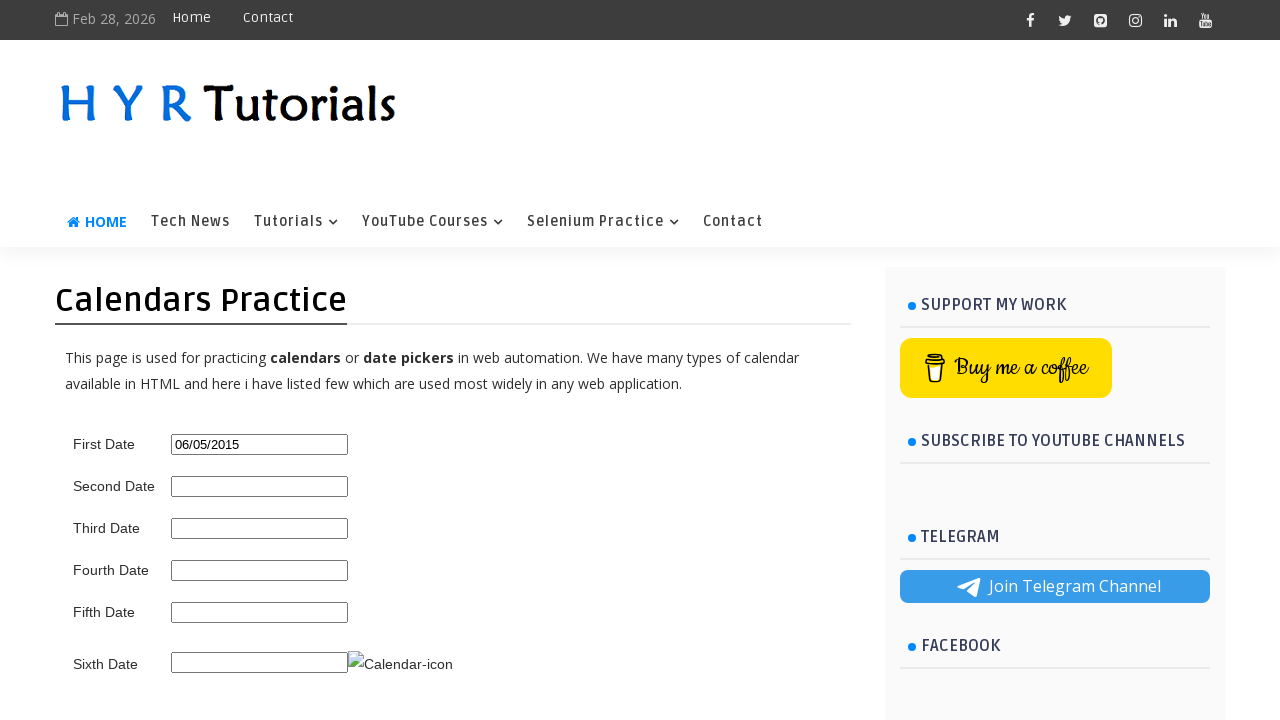

Clicked on second date picker at (260, 486) on #second_date_picker
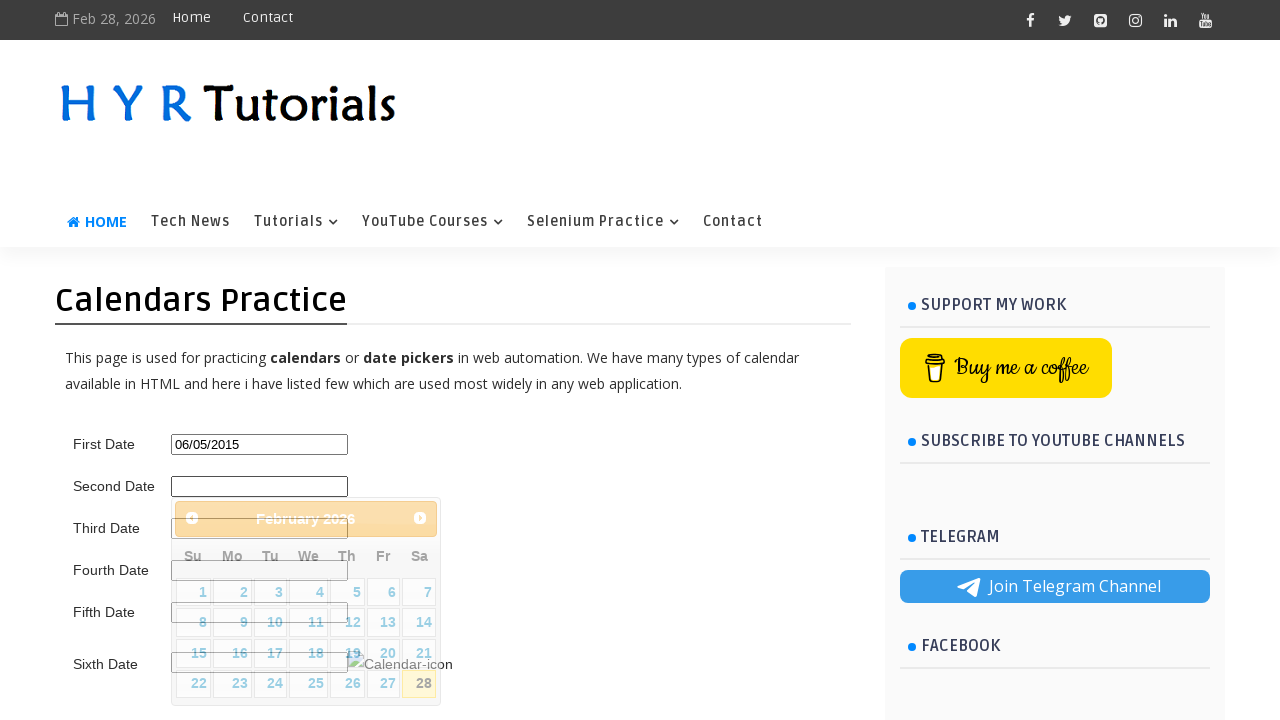

Second date picker calendar opened and title visible
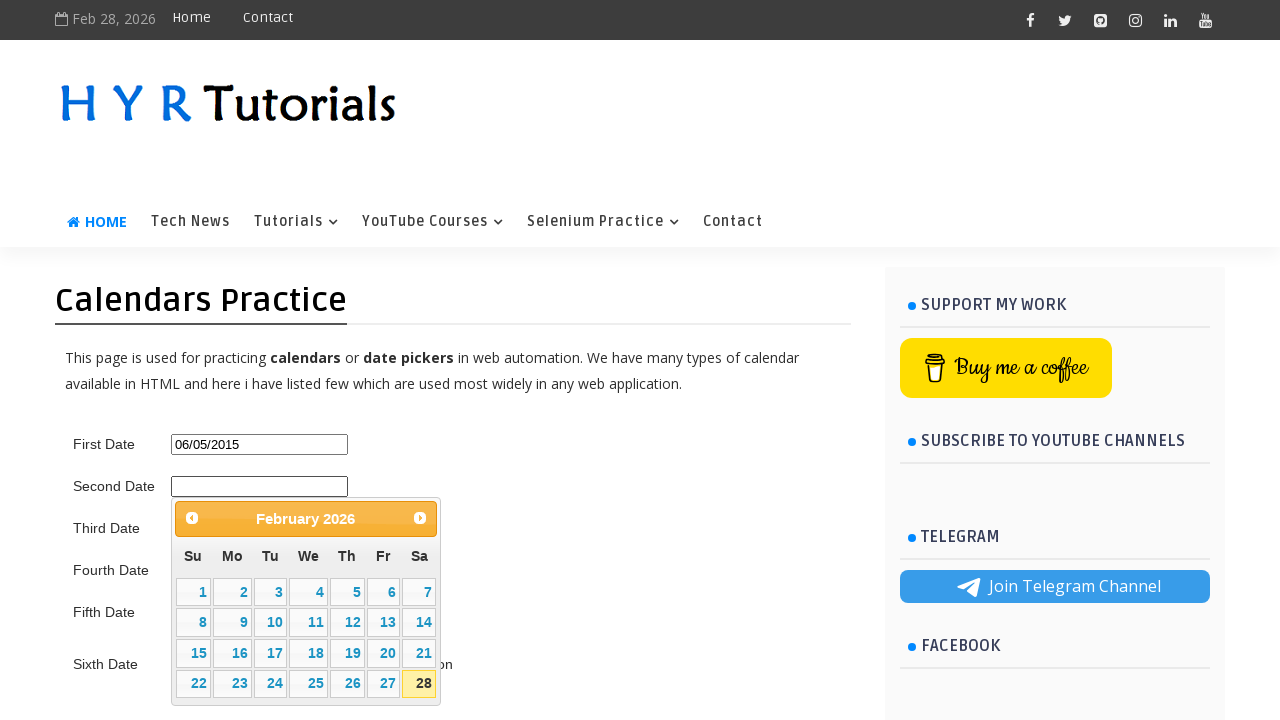

Retrieved current month/year from datepicker title
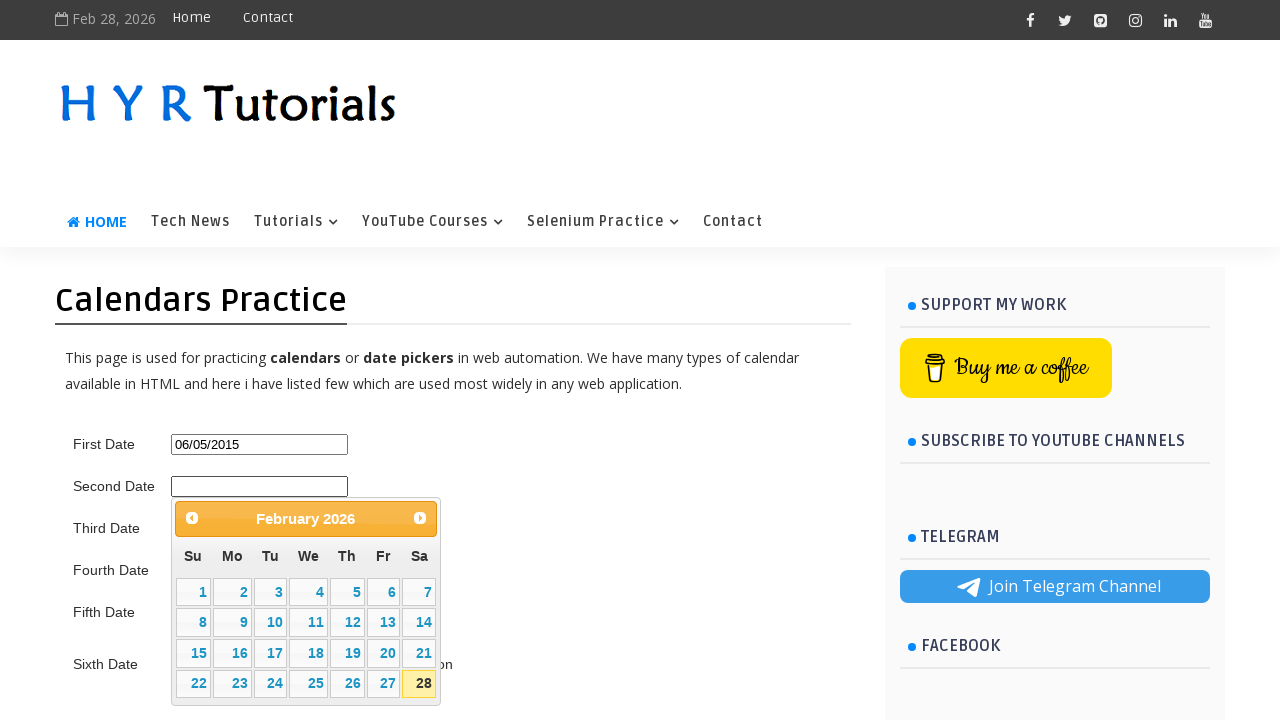

Clicked next month button to navigate toward 5/2025 at (420, 518) on .ui-datepicker-next
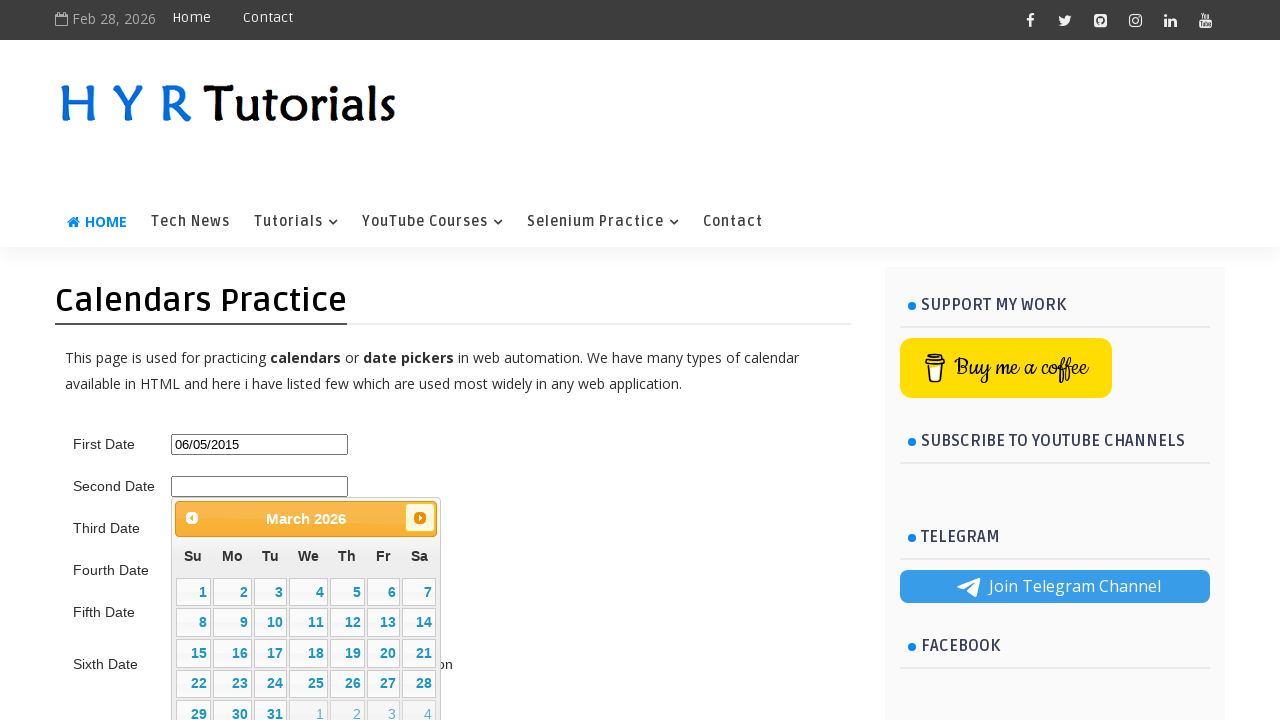

Waited 200ms for calendar animation
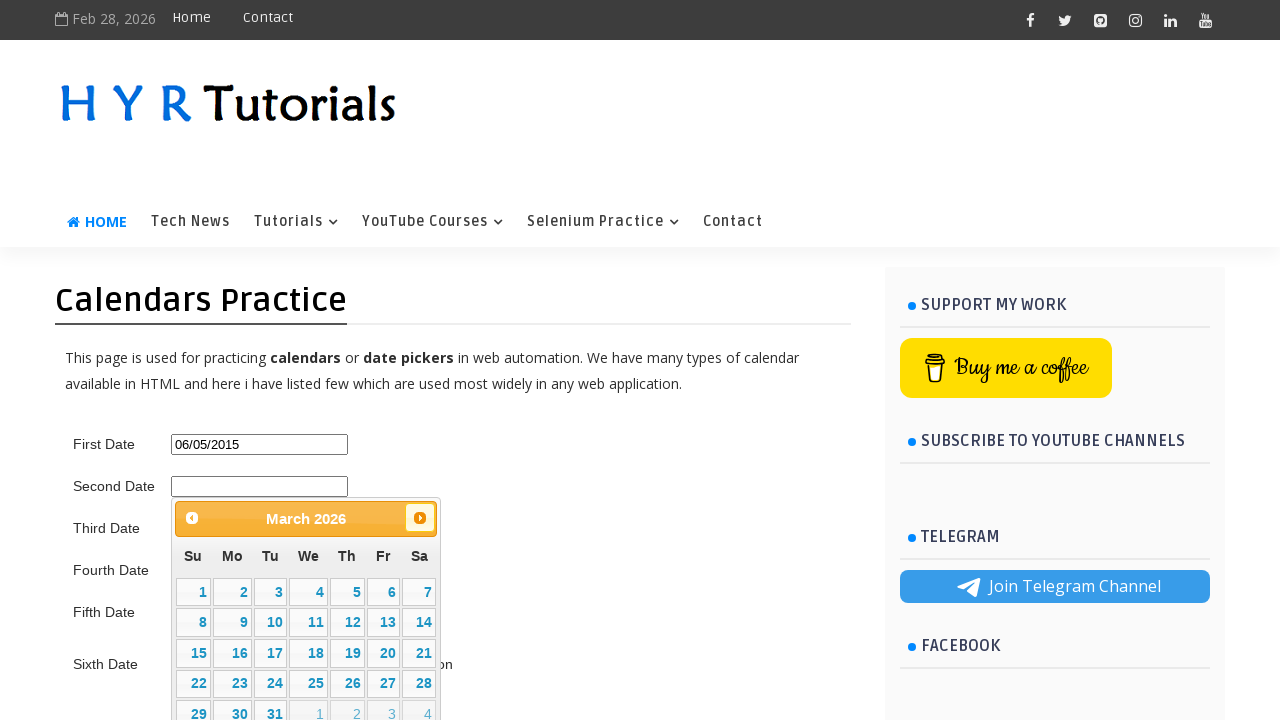

Retrieved updated month/year from datepicker title
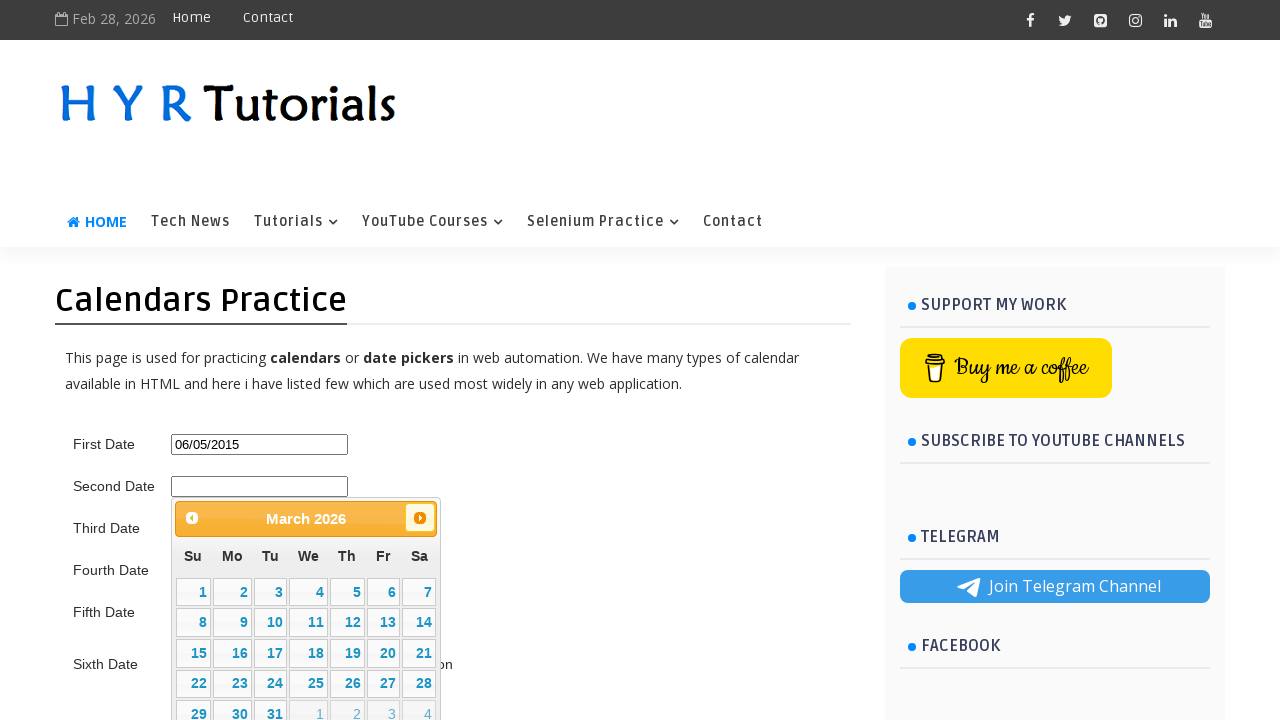

Clicked next month button to navigate toward 5/2025 at (420, 518) on .ui-datepicker-next
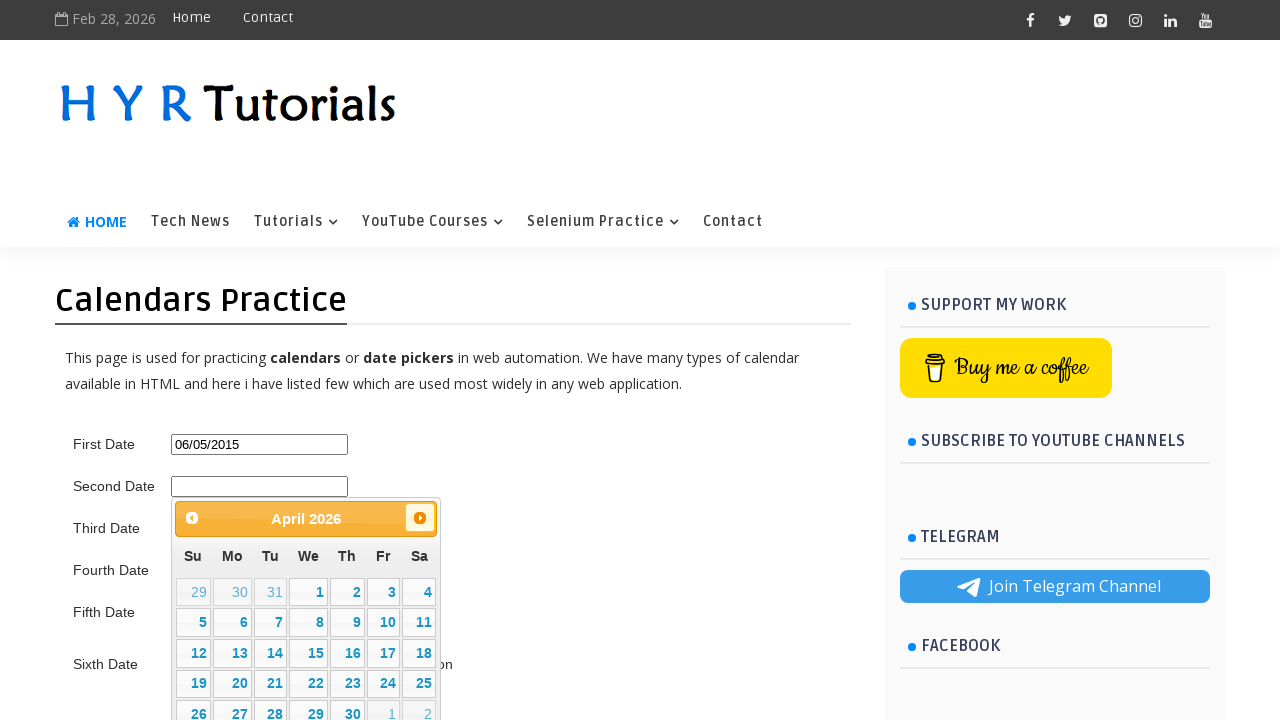

Waited 200ms for calendar animation
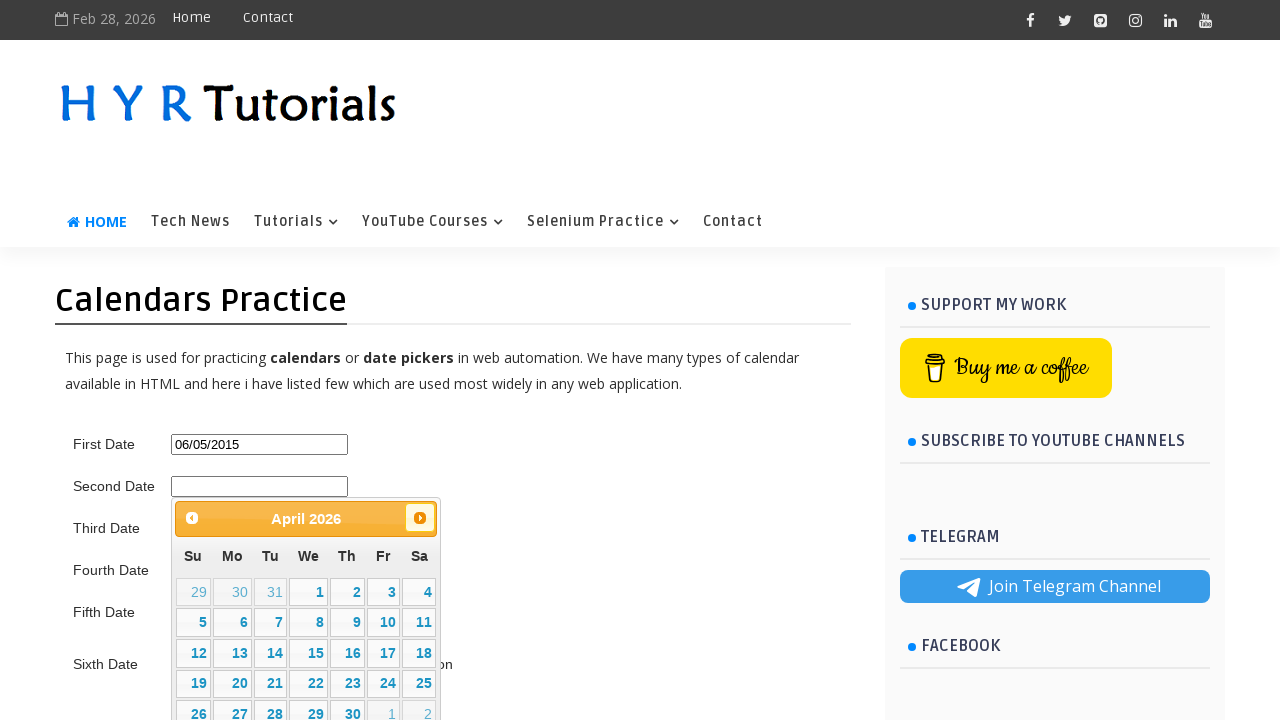

Retrieved updated month/year from datepicker title
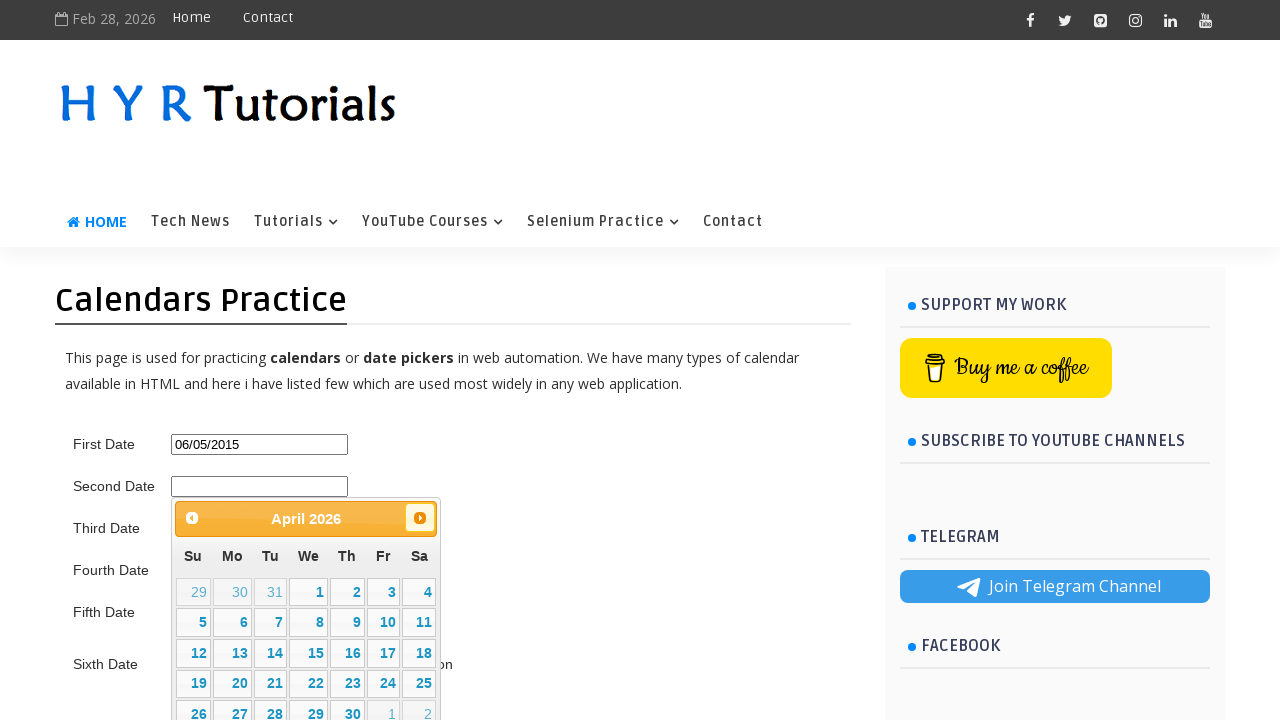

Clicked next month button to navigate toward 5/2025 at (420, 518) on .ui-datepicker-next
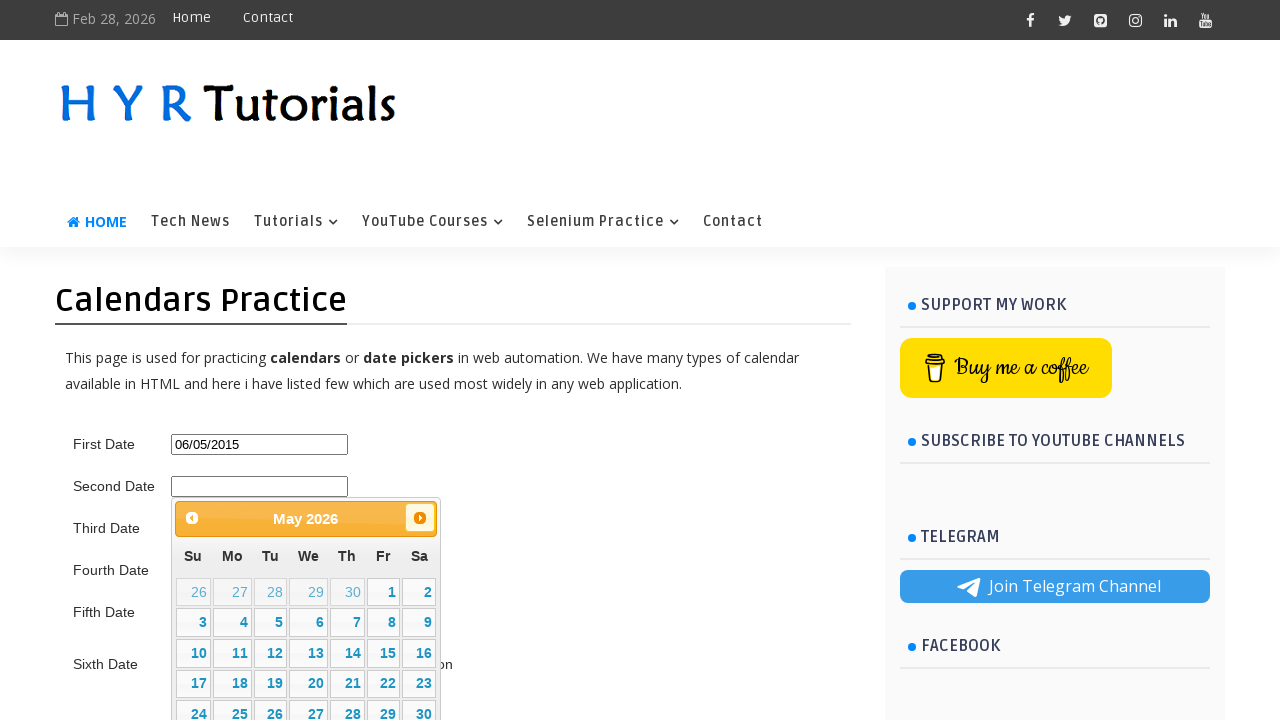

Waited 200ms for calendar animation
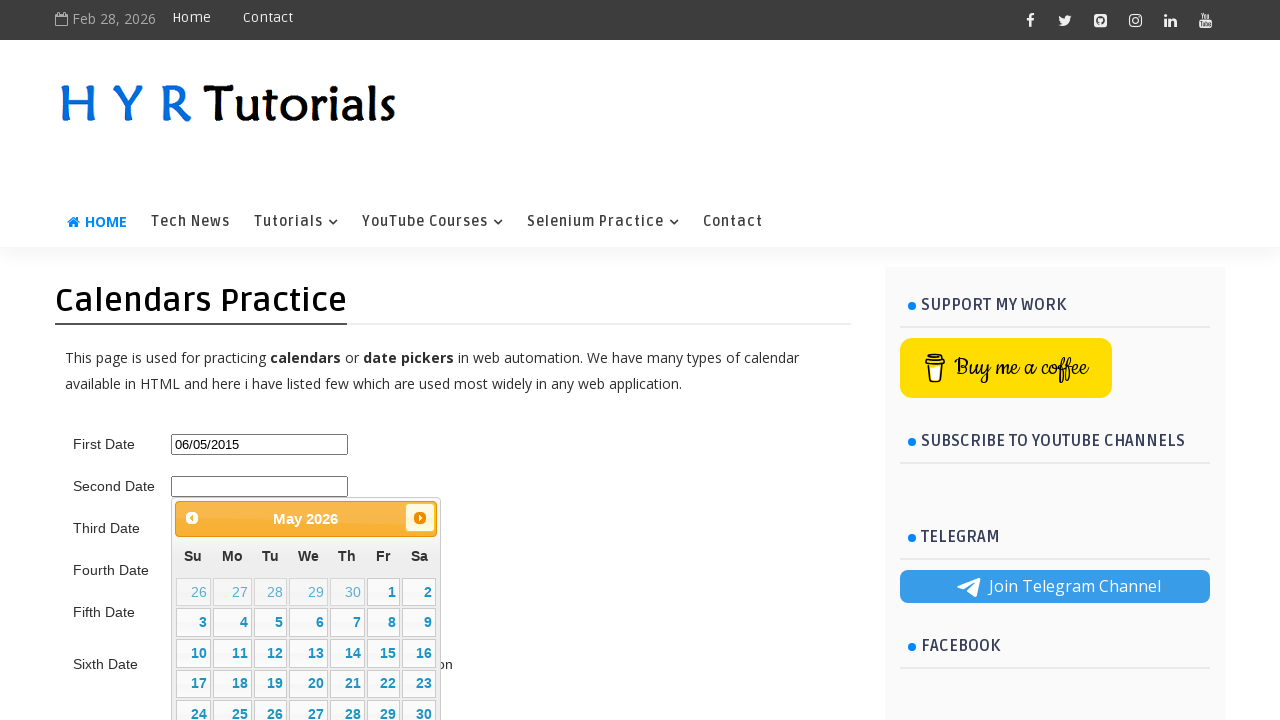

Retrieved updated month/year from datepicker title
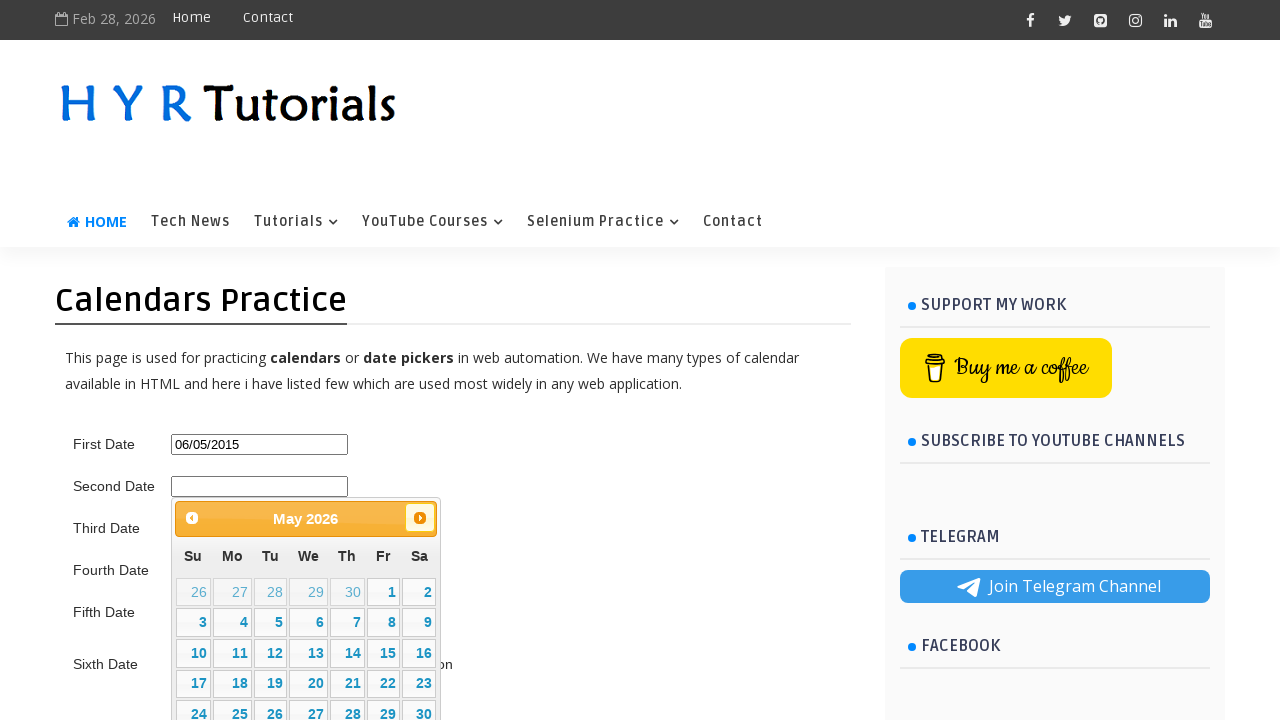

Clicked next month button to navigate toward 5/2025 at (420, 518) on .ui-datepicker-next
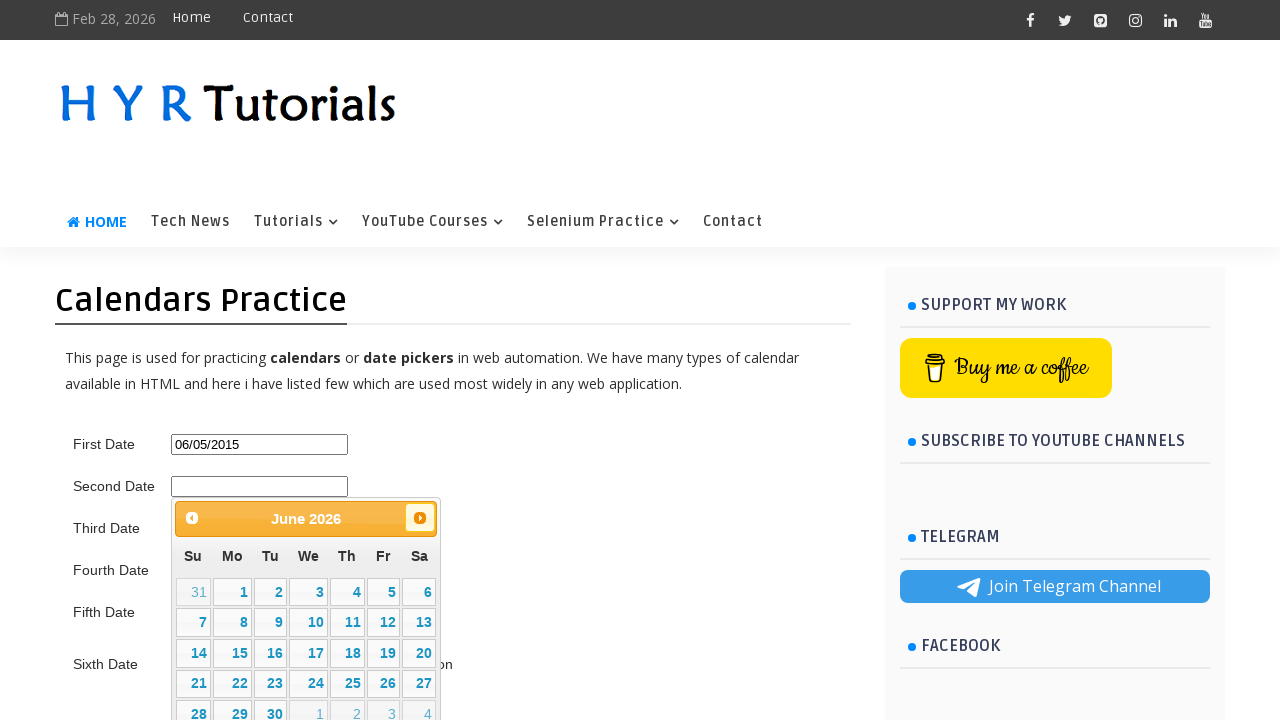

Waited 200ms for calendar animation
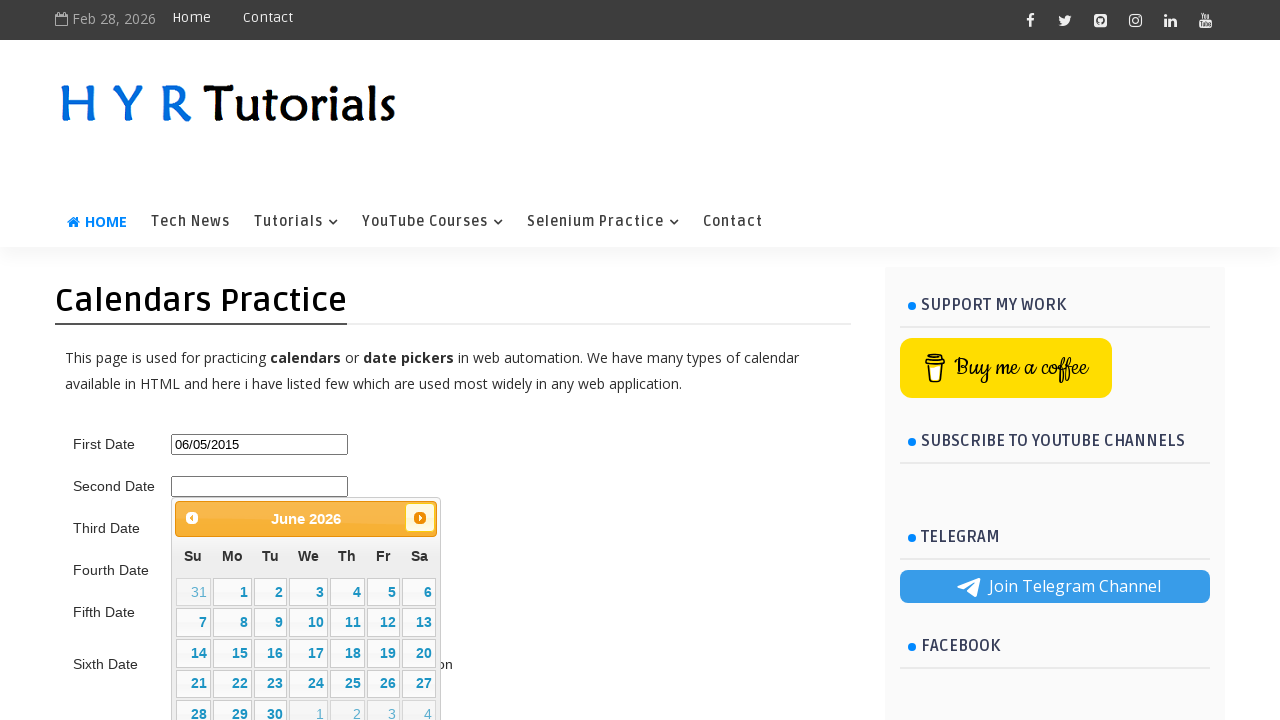

Retrieved updated month/year from datepicker title
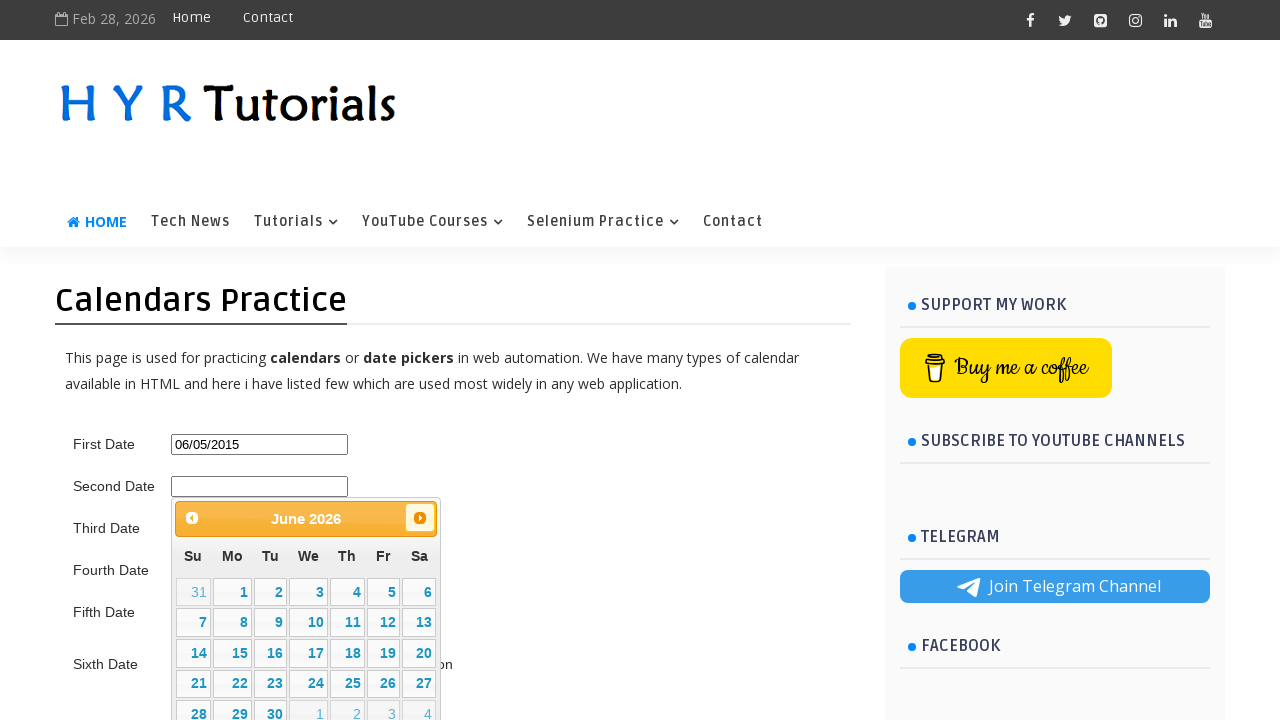

Clicked previous month button to navigate toward 5/2025 at (192, 518) on .ui-datepicker-prev
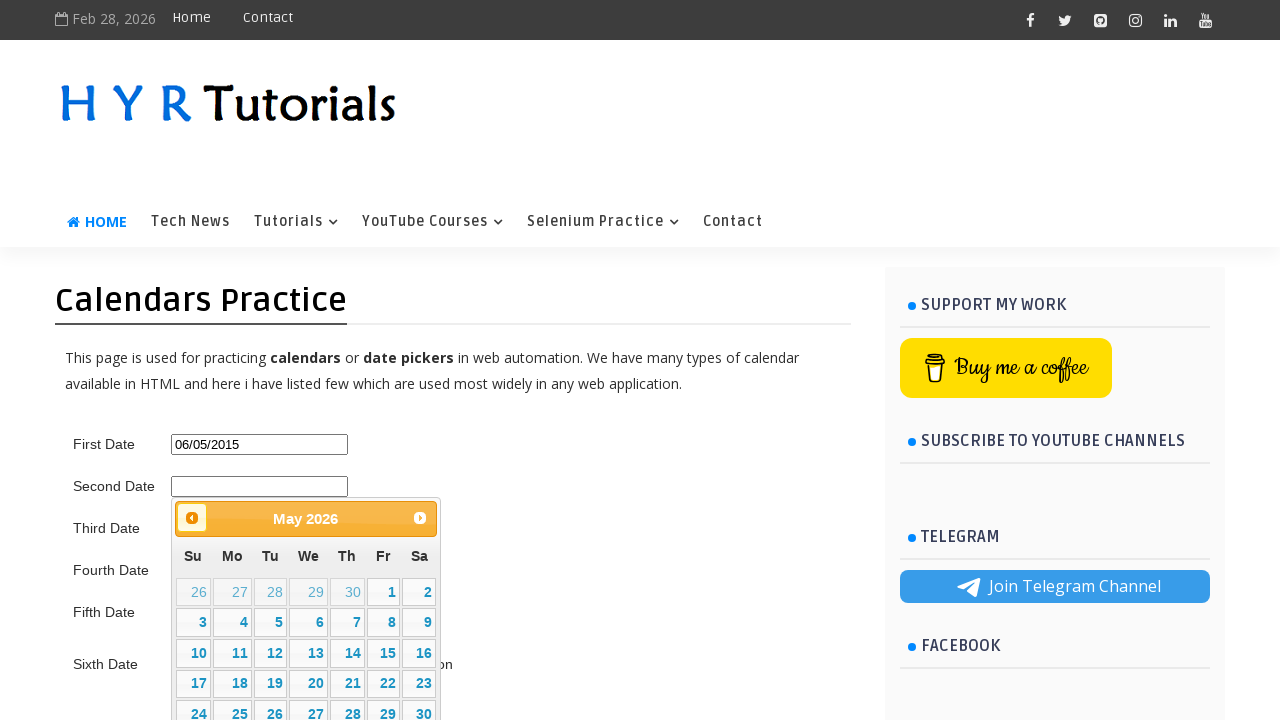

Waited 200ms for calendar animation
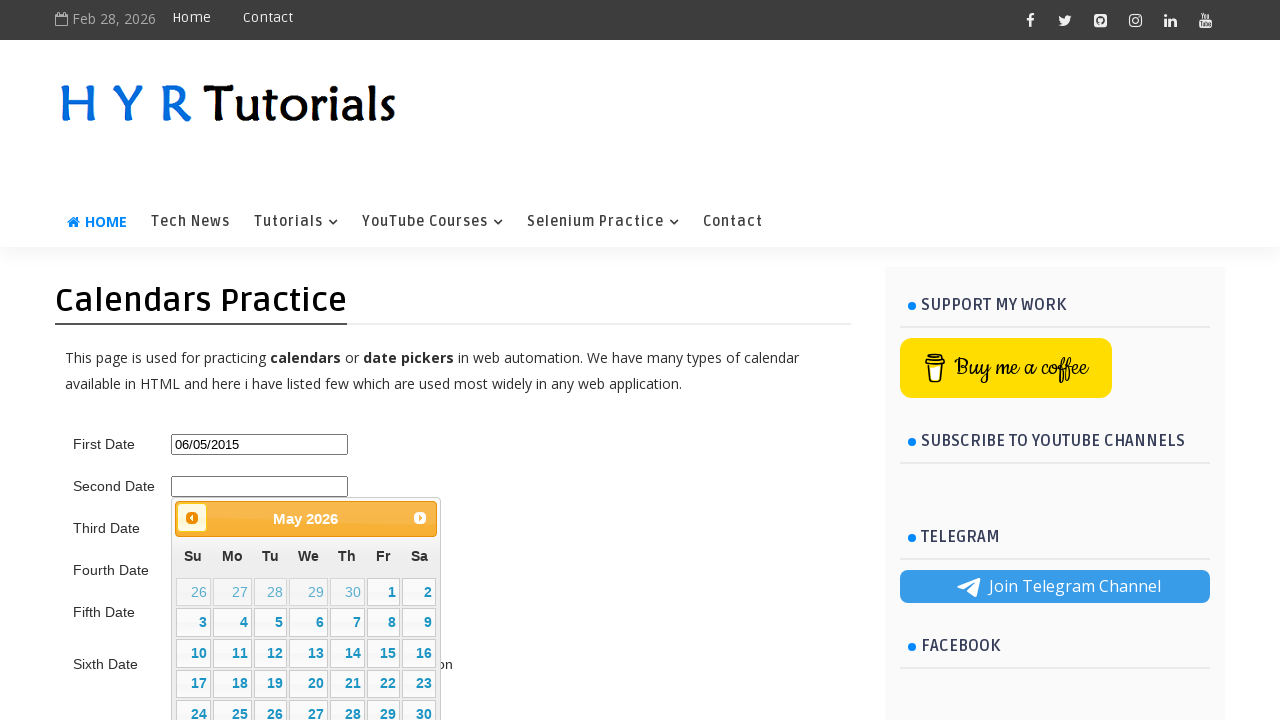

Retrieved updated month/year from datepicker title
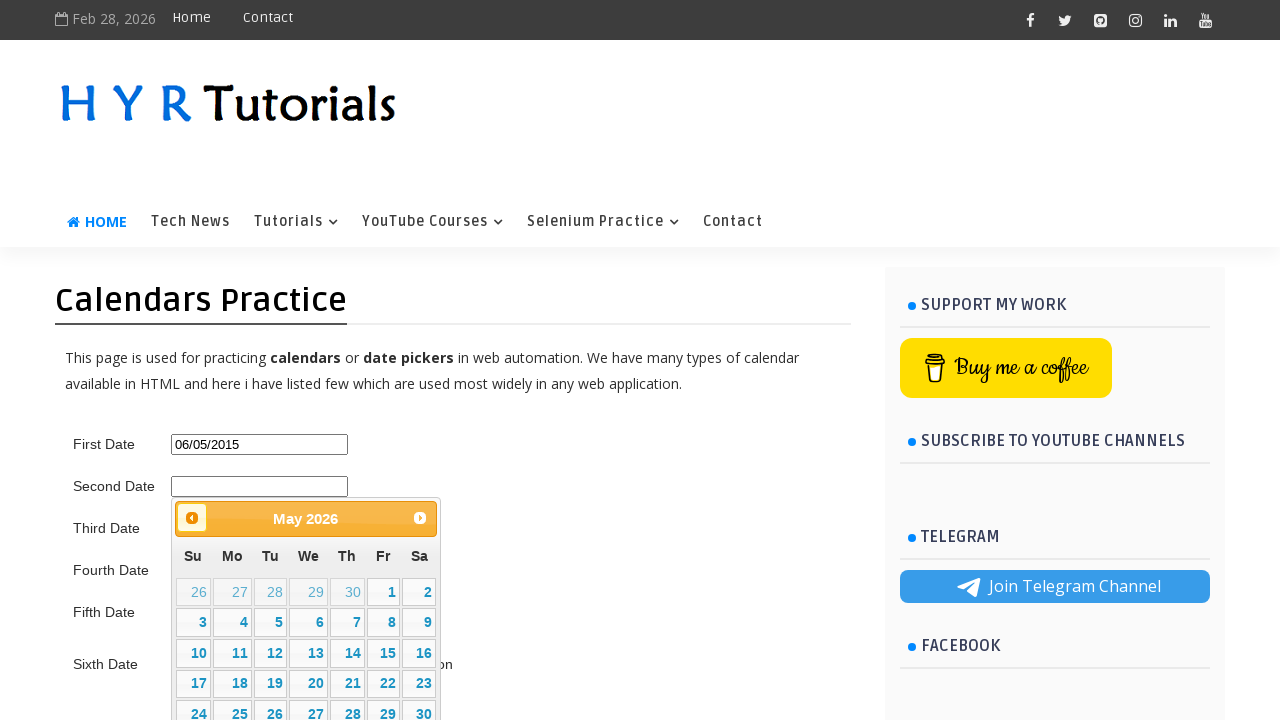

Clicked previous month button to navigate toward 5/2025 at (192, 518) on .ui-datepicker-prev
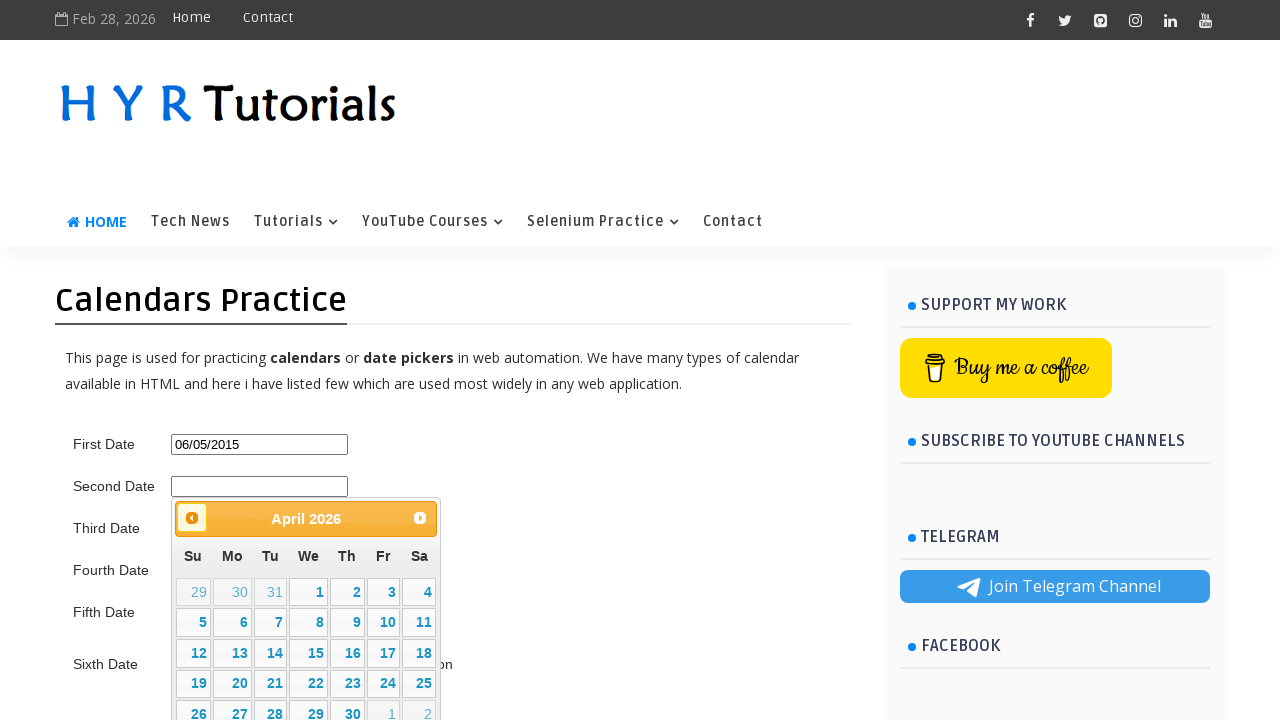

Waited 200ms for calendar animation
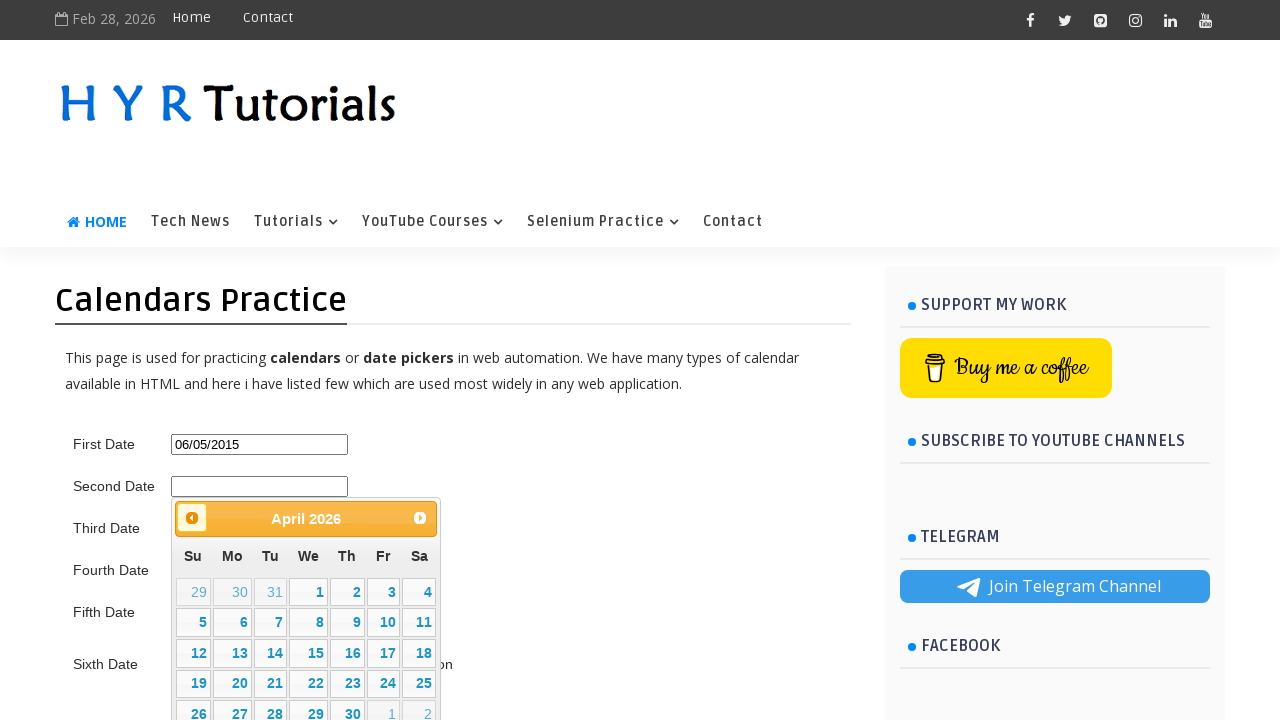

Retrieved updated month/year from datepicker title
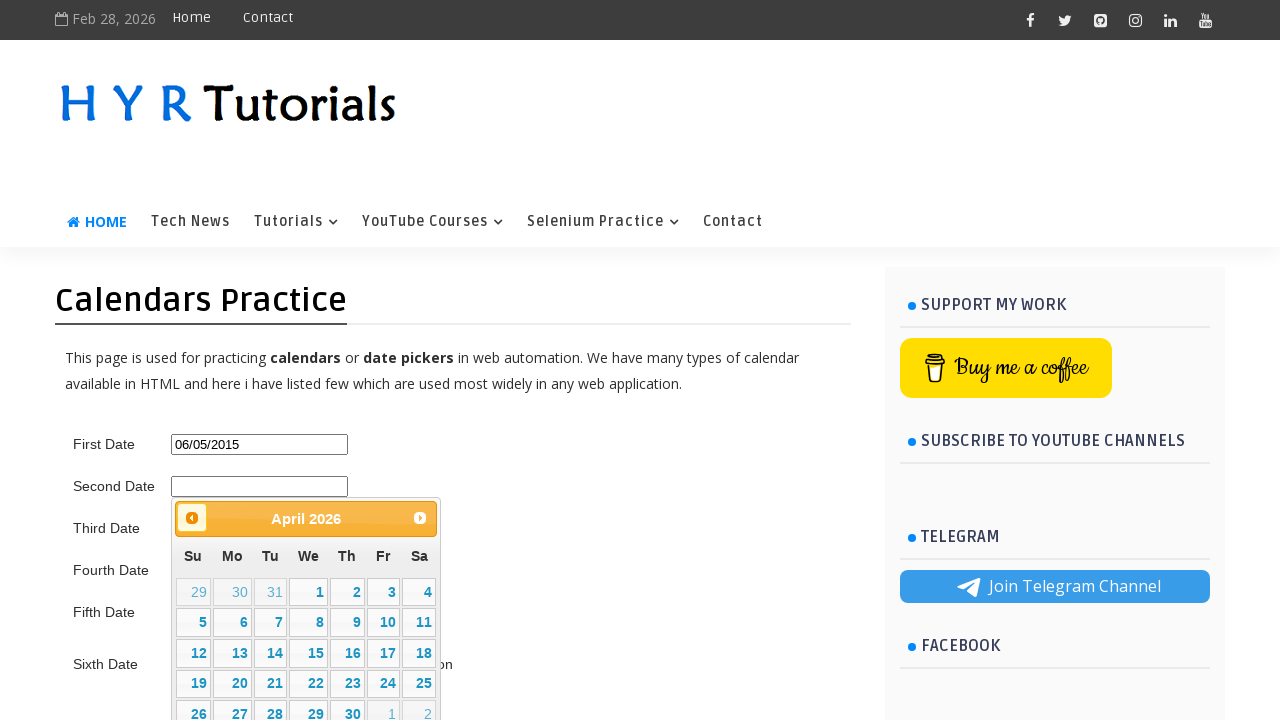

Clicked previous month button to navigate toward 5/2025 at (192, 518) on .ui-datepicker-prev
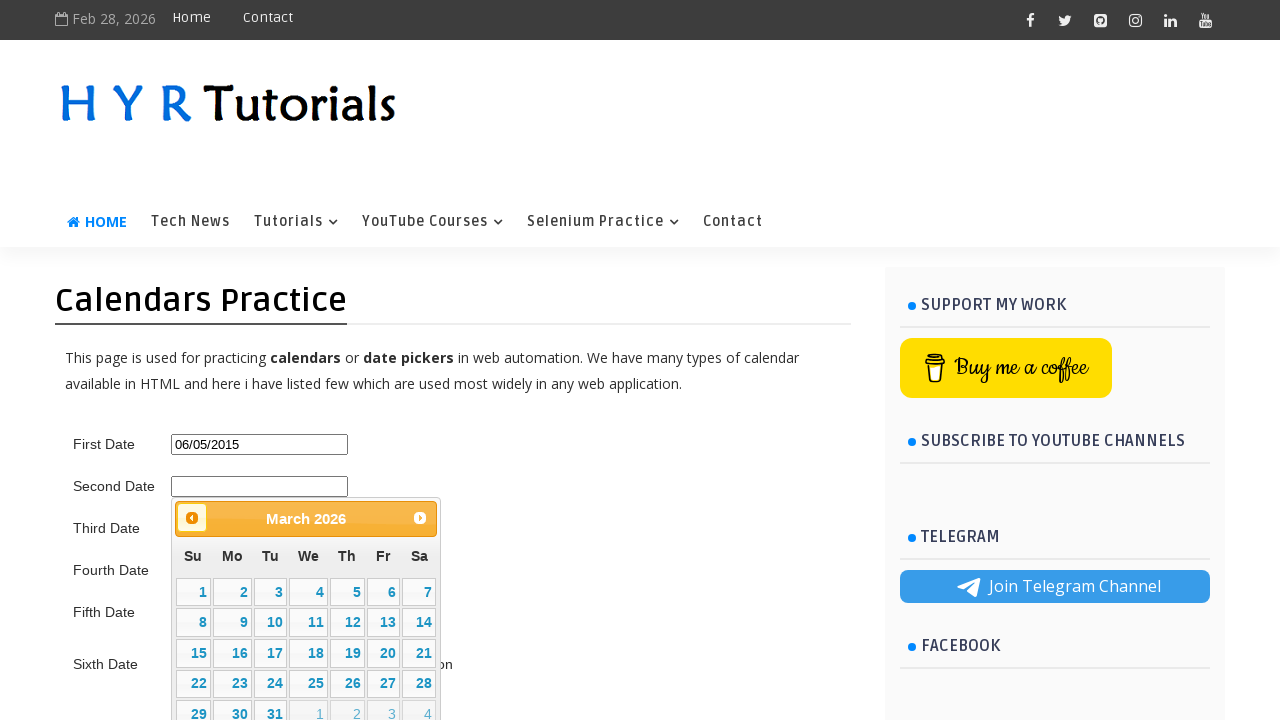

Waited 200ms for calendar animation
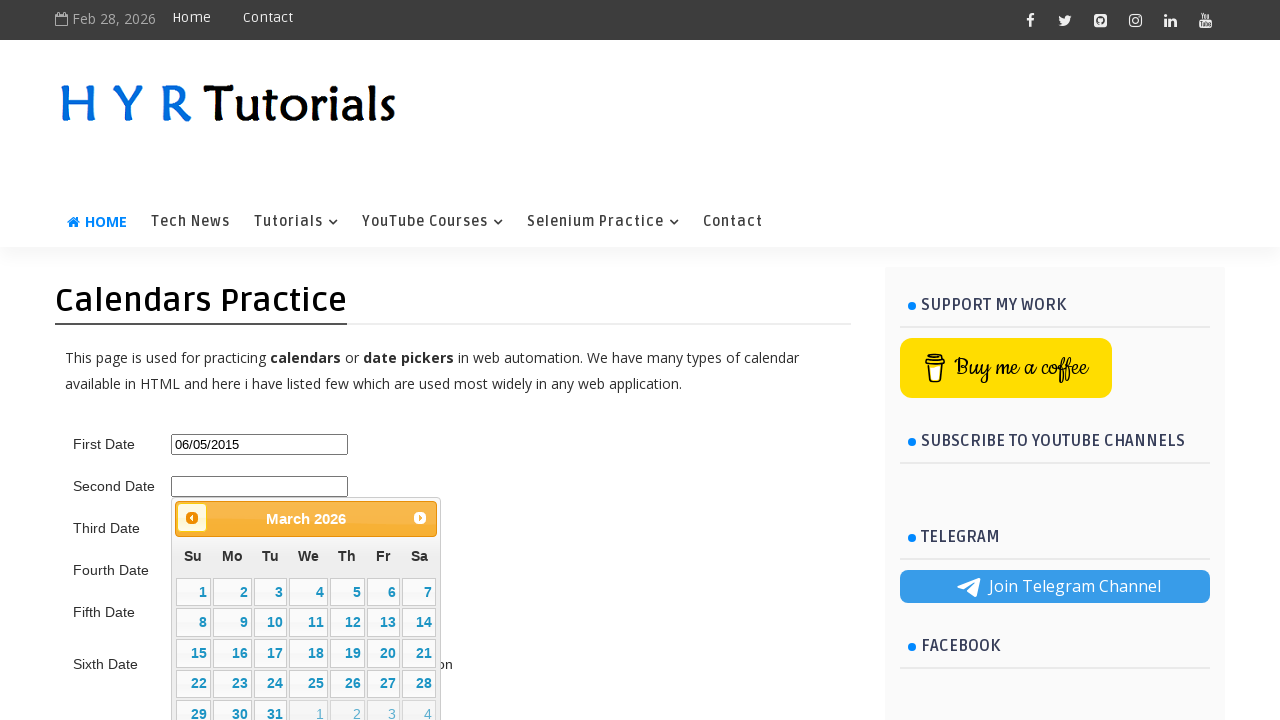

Retrieved updated month/year from datepicker title
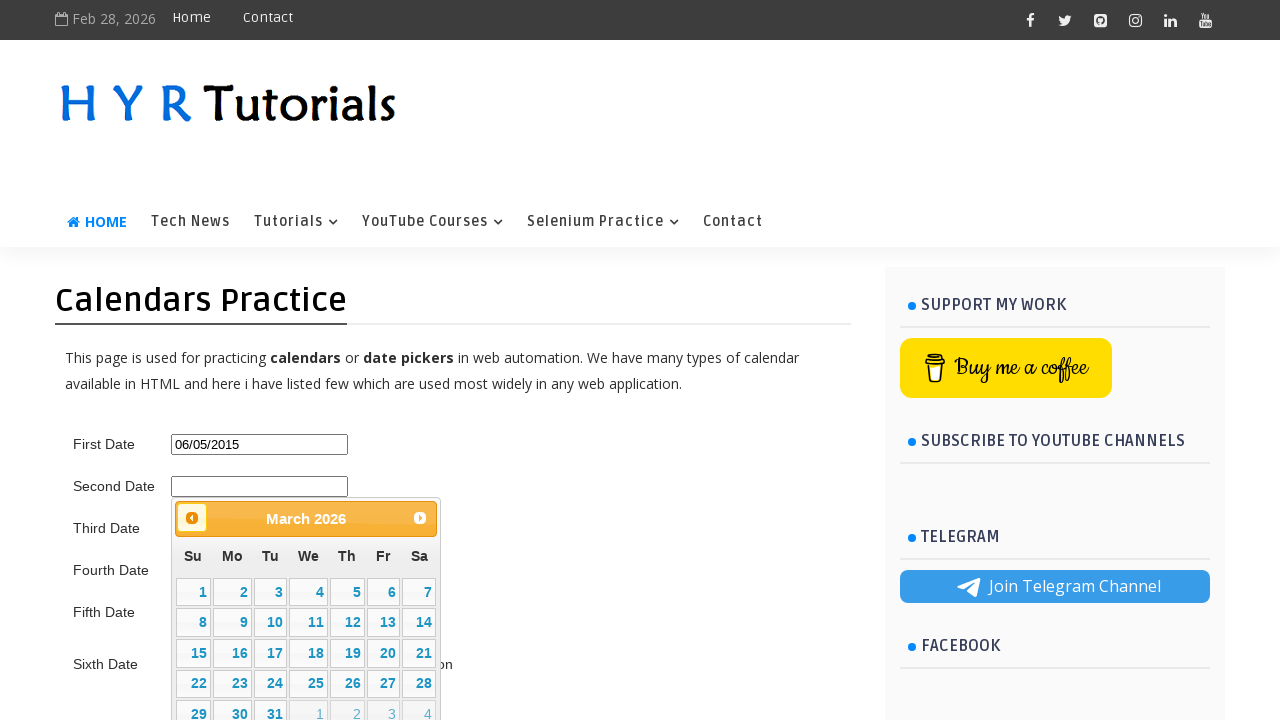

Clicked previous month button to navigate toward 5/2025 at (192, 518) on .ui-datepicker-prev
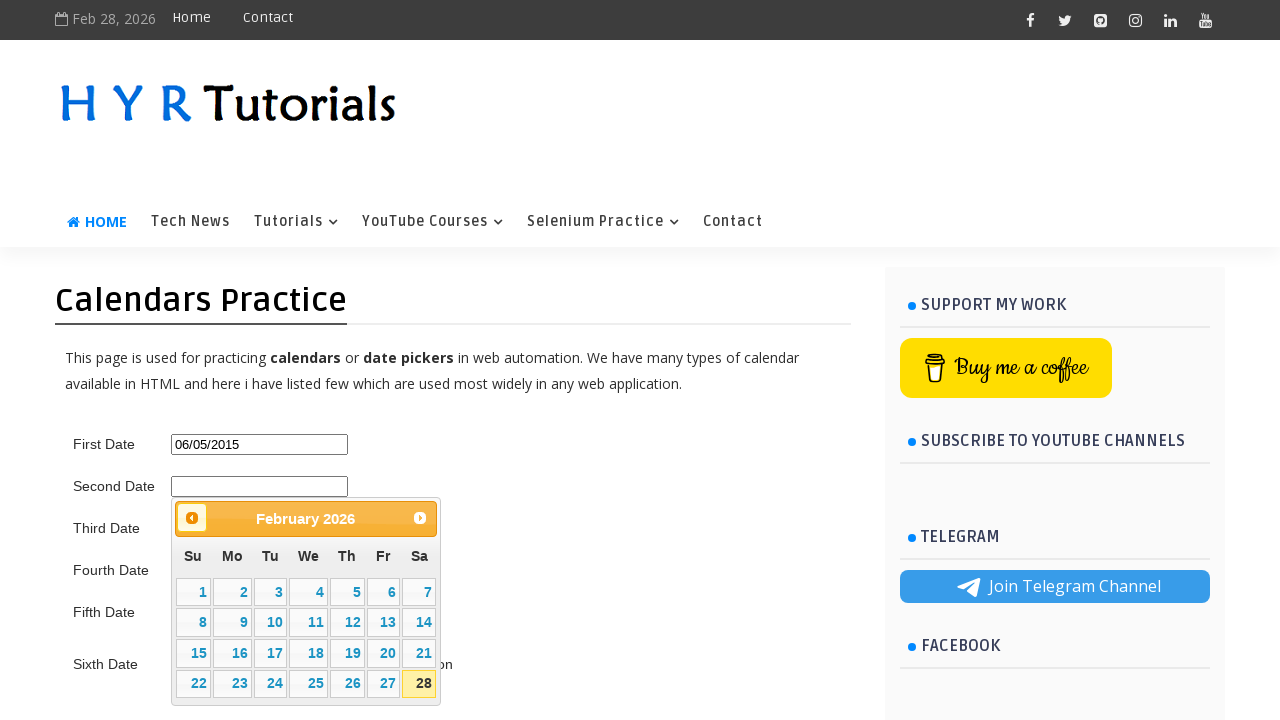

Waited 200ms for calendar animation
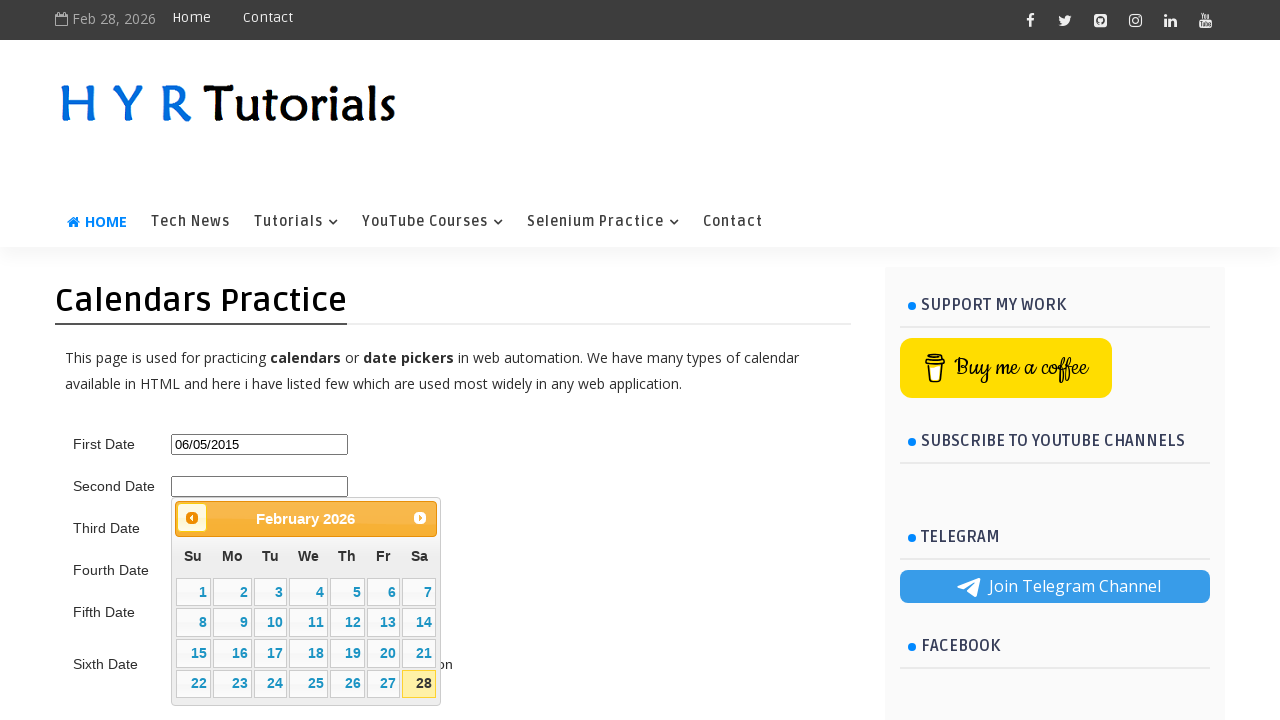

Retrieved updated month/year from datepicker title
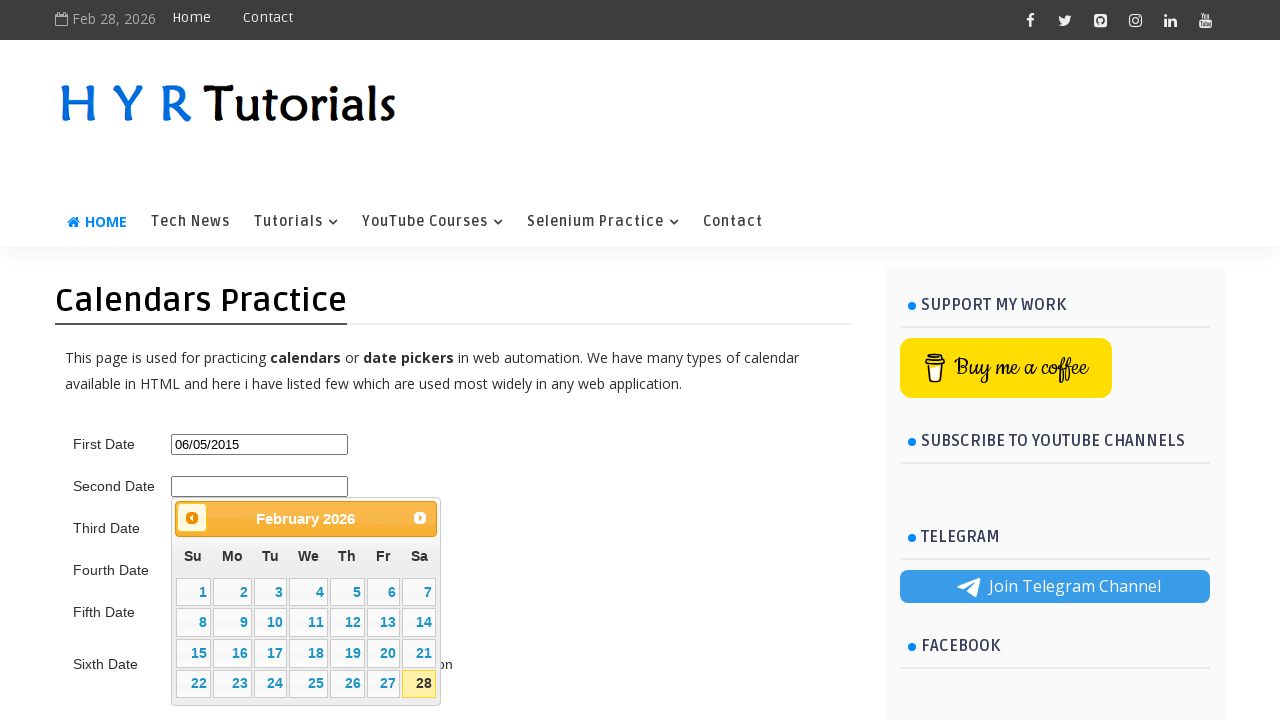

Clicked previous month button to navigate toward 5/2025 at (192, 518) on .ui-datepicker-prev
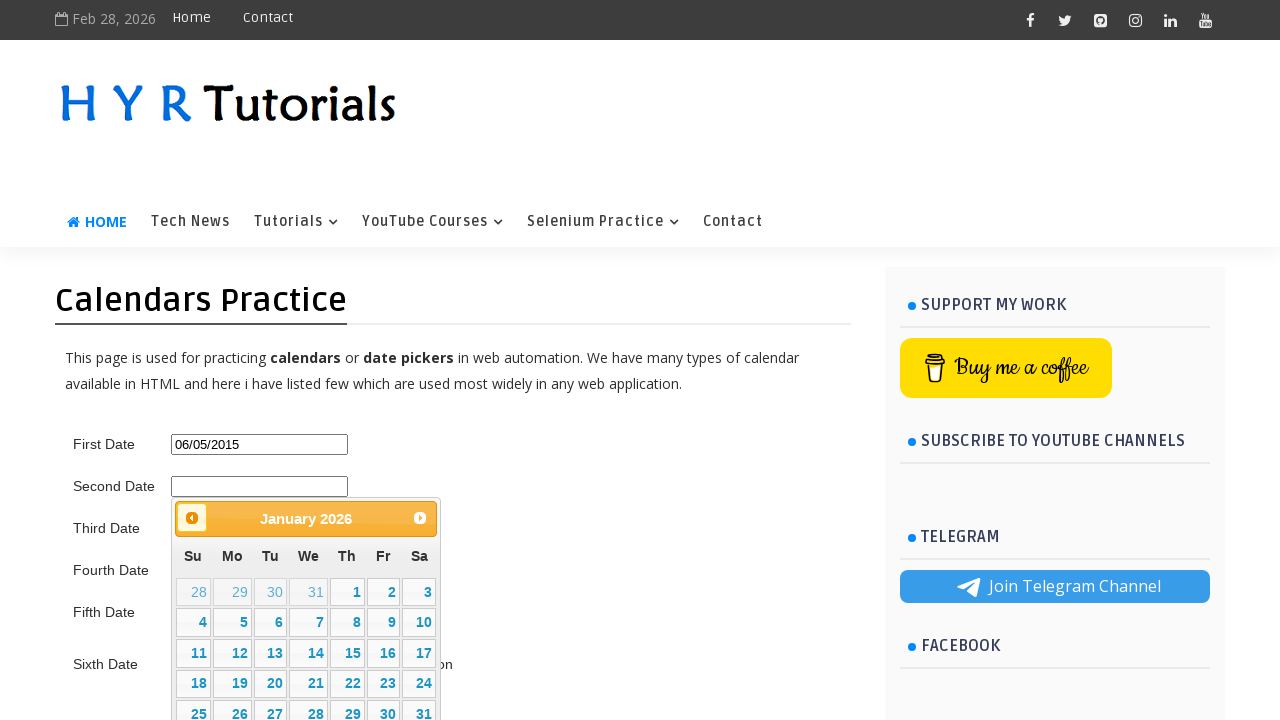

Waited 200ms for calendar animation
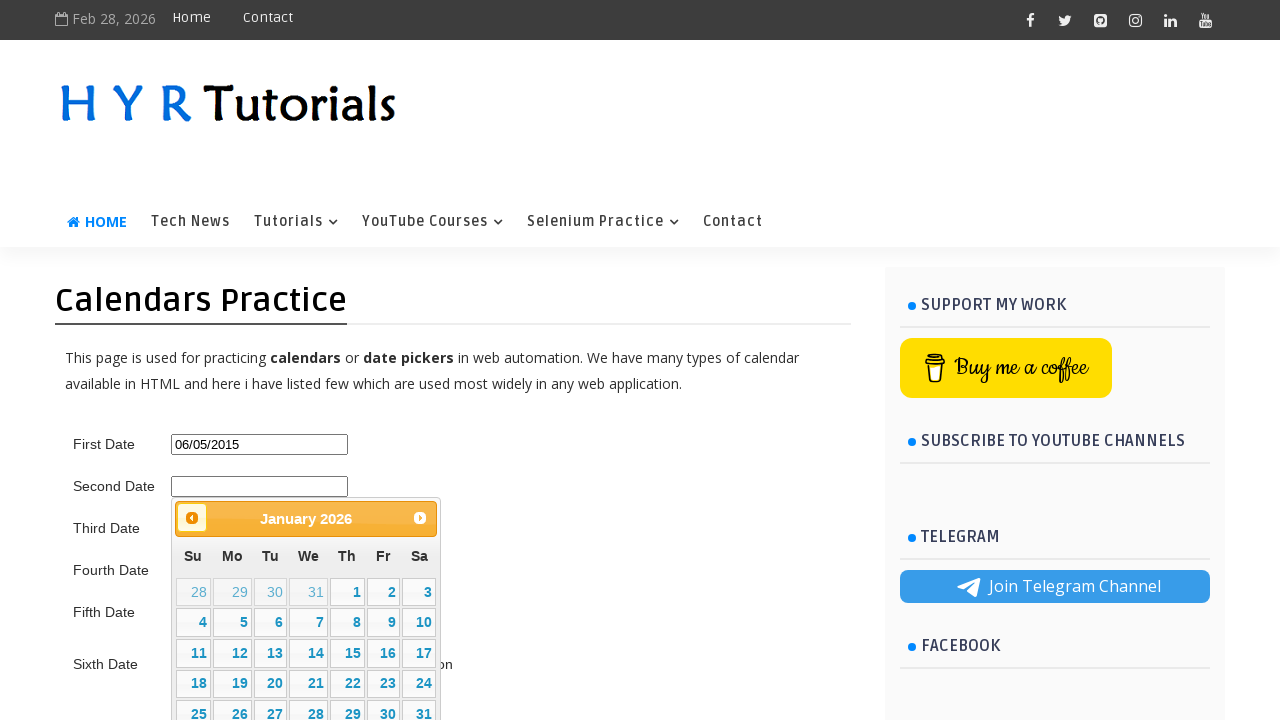

Retrieved updated month/year from datepicker title
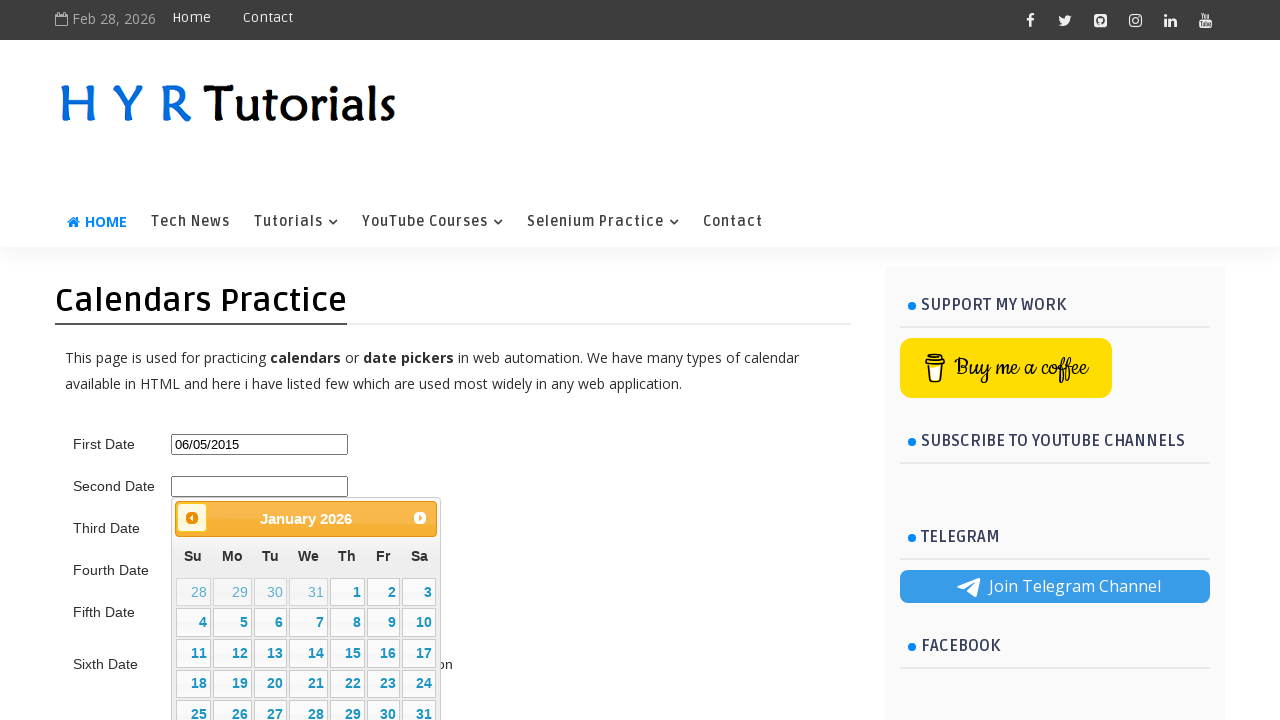

Clicked previous month button to navigate toward 5/2025 at (192, 518) on .ui-datepicker-prev
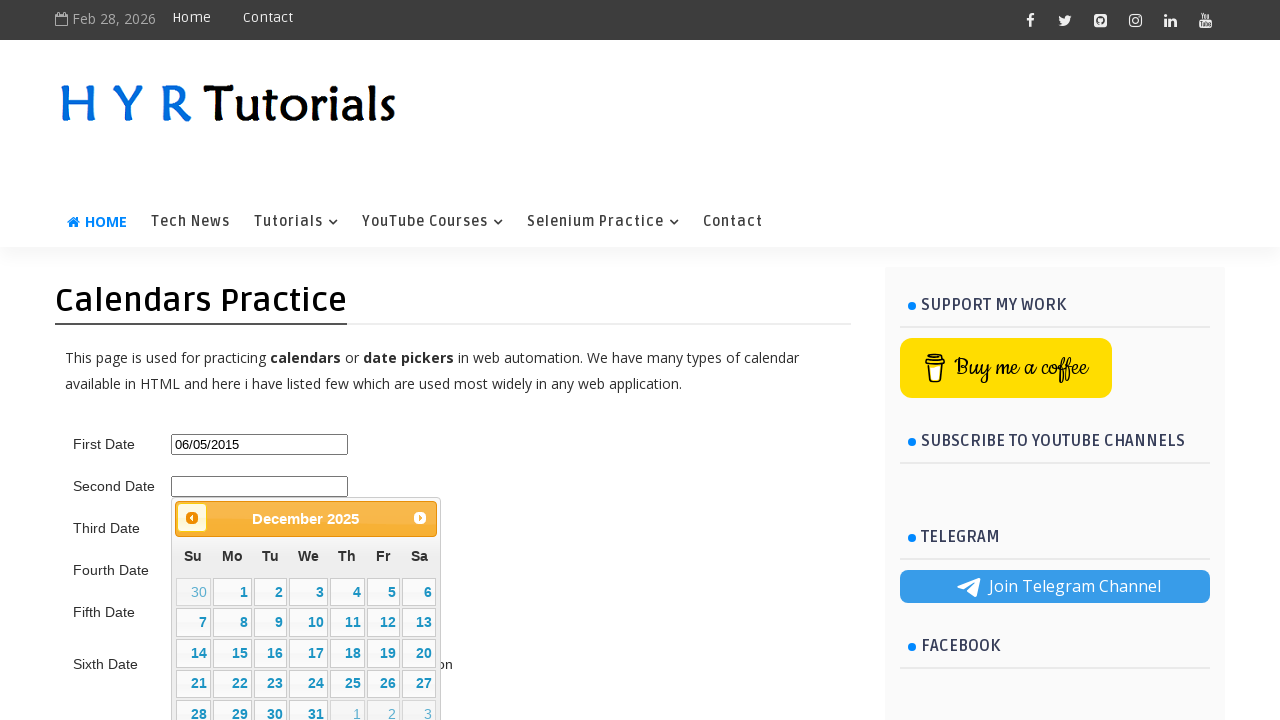

Waited 200ms for calendar animation
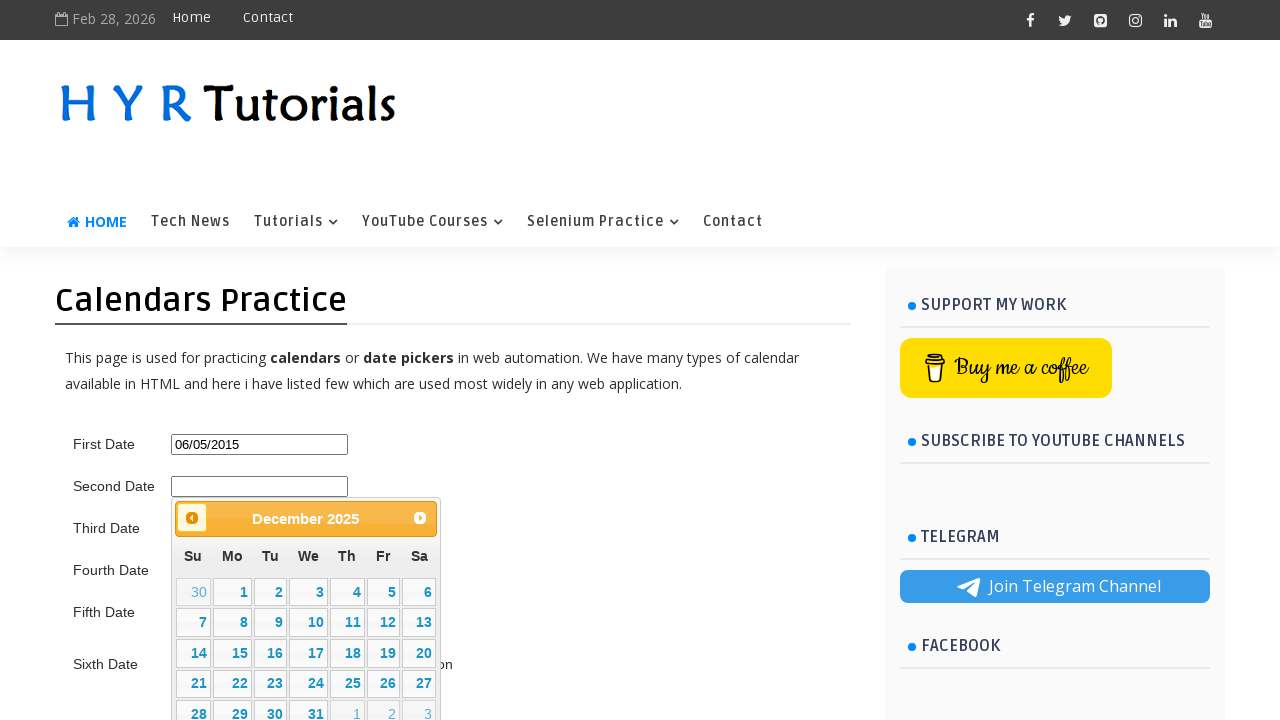

Retrieved updated month/year from datepicker title
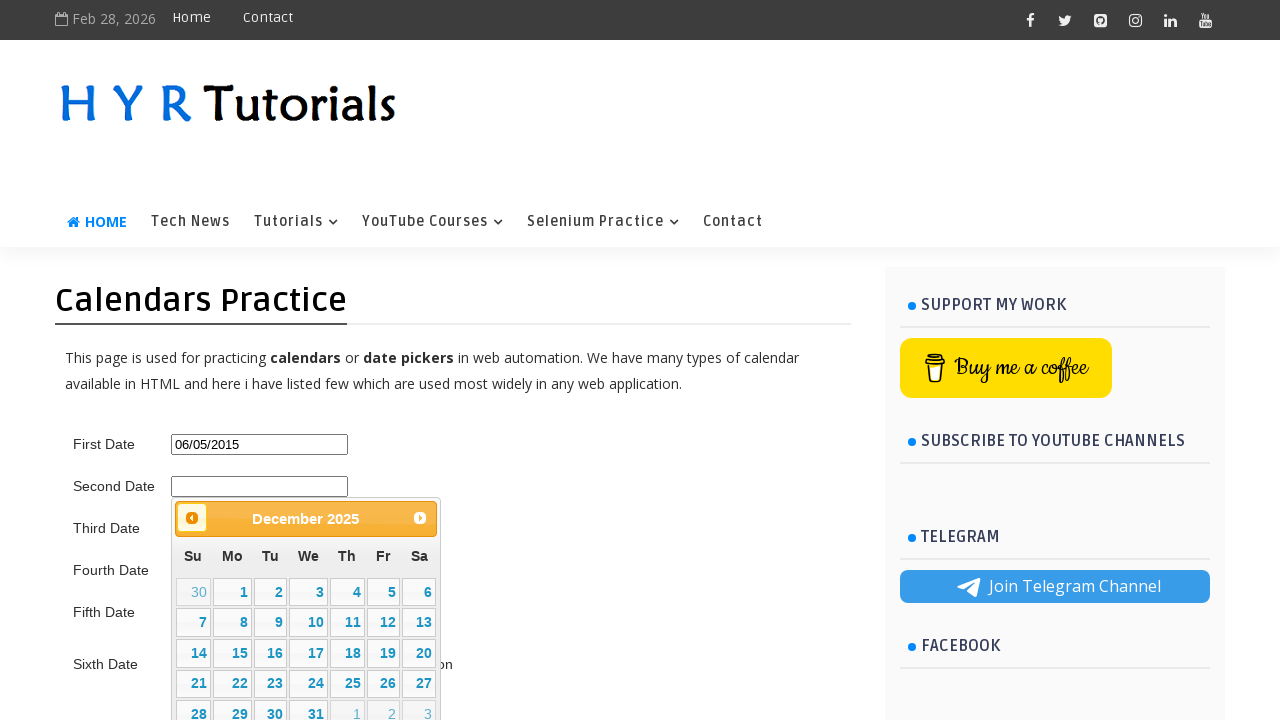

Clicked previous month button to navigate toward 5/2025 at (192, 518) on .ui-datepicker-prev
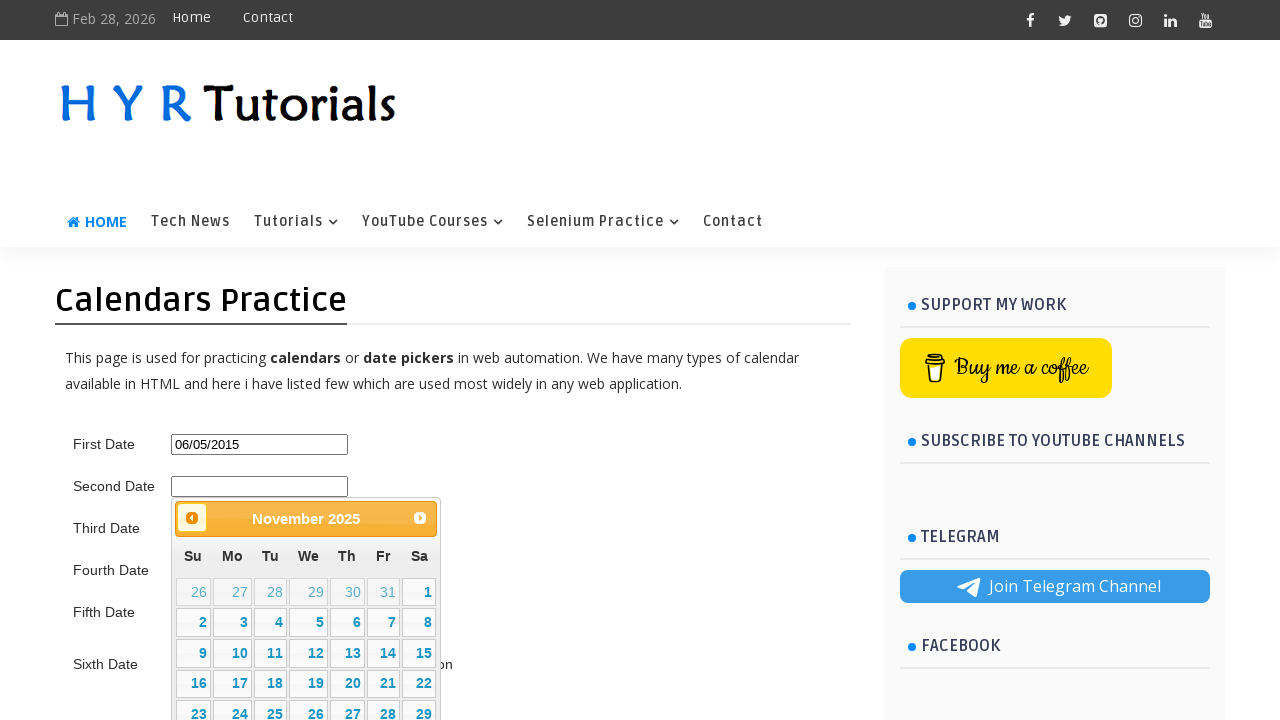

Waited 200ms for calendar animation
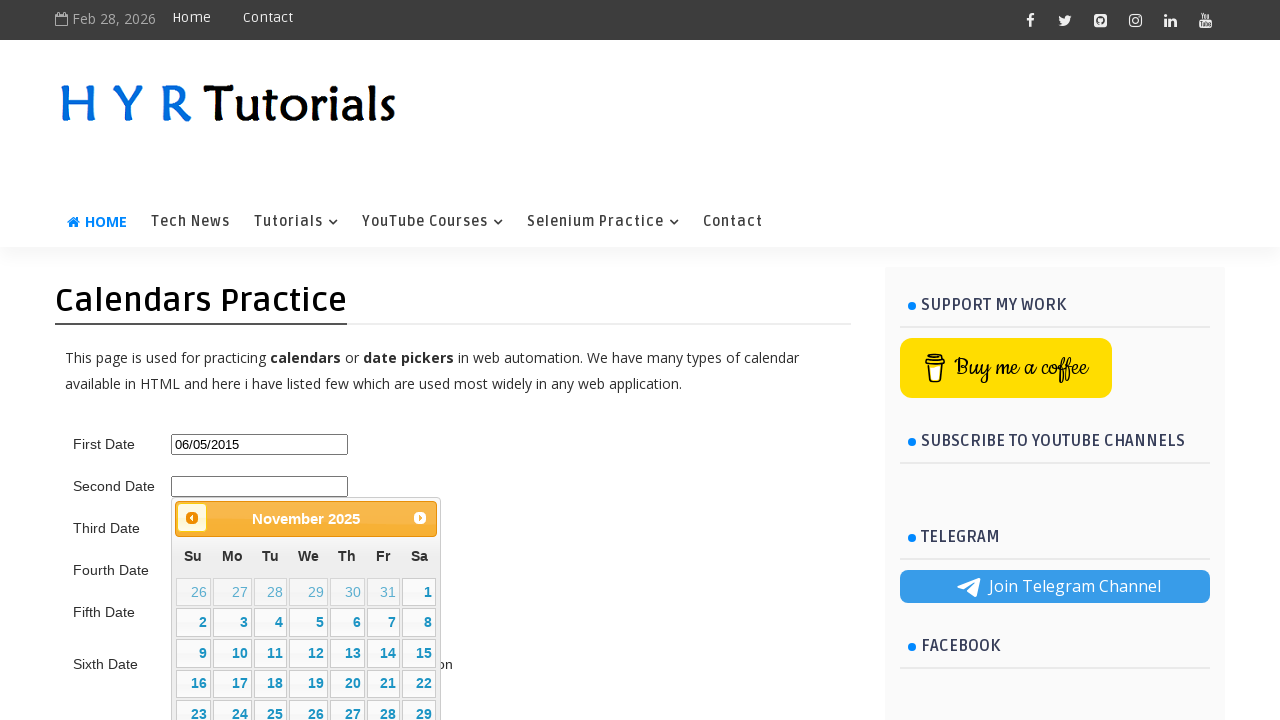

Retrieved updated month/year from datepicker title
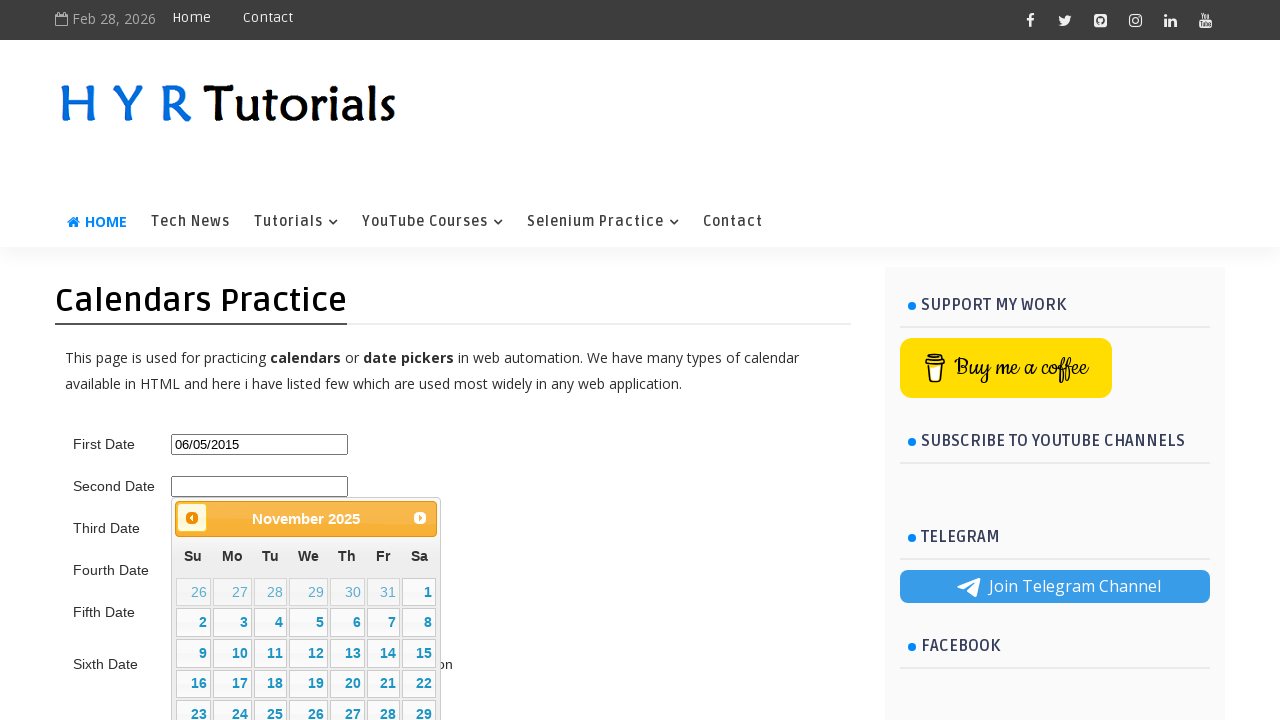

Clicked previous month button to navigate toward 5/2025 at (192, 518) on .ui-datepicker-prev
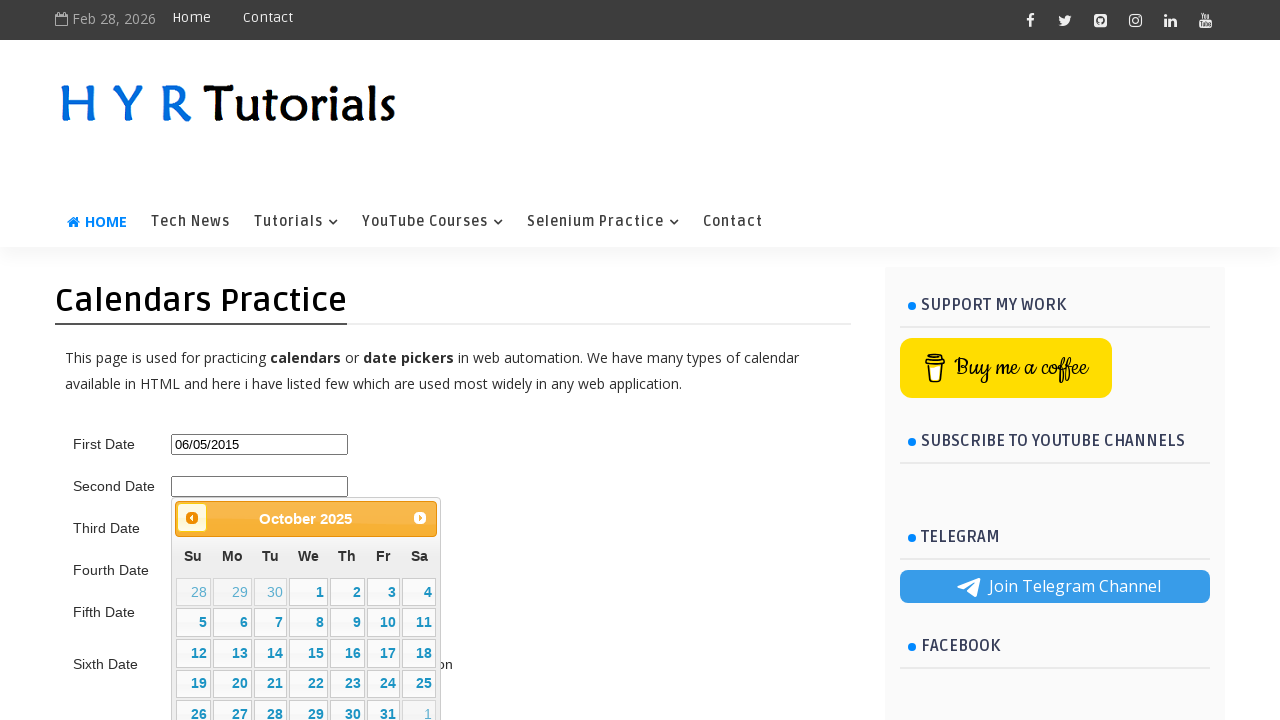

Waited 200ms for calendar animation
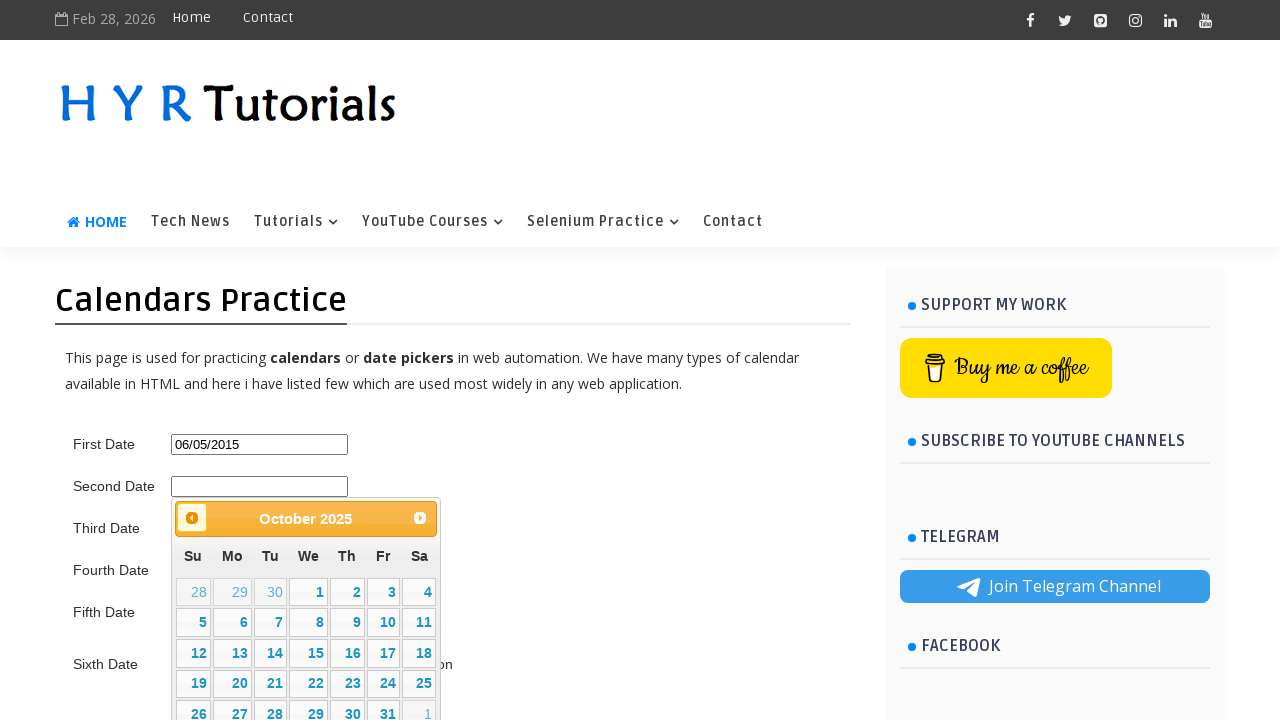

Retrieved updated month/year from datepicker title
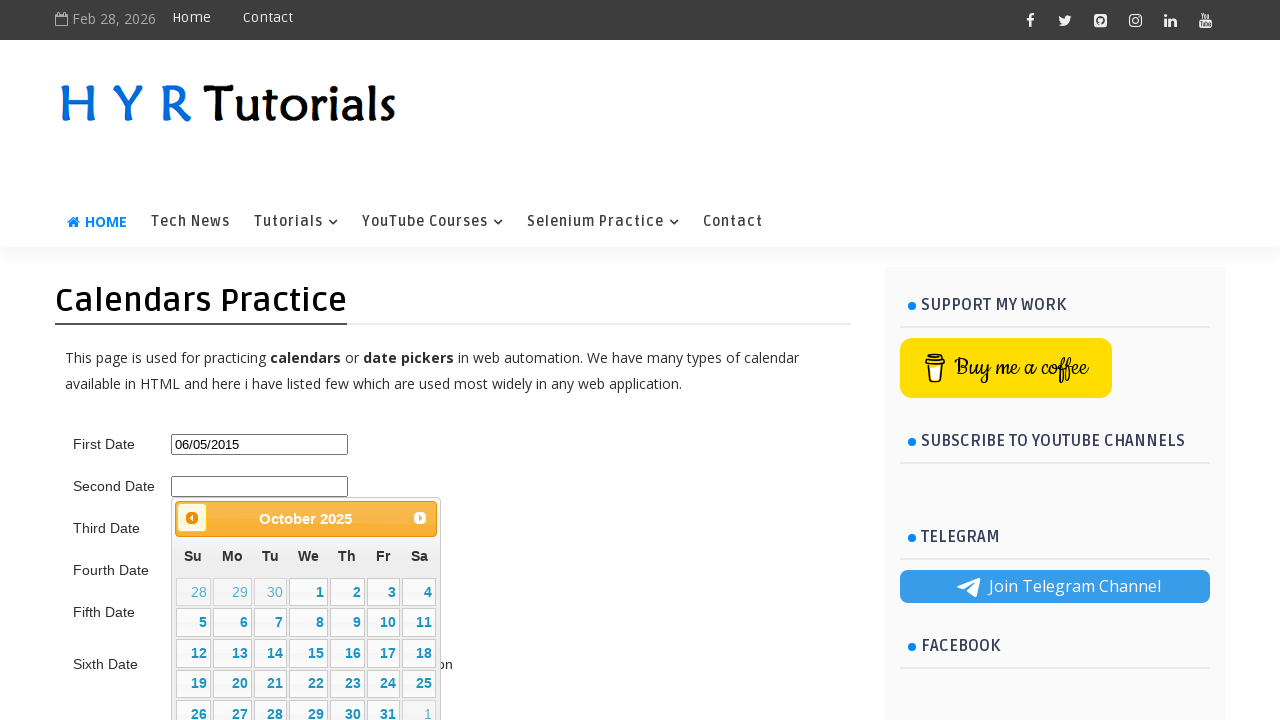

Clicked previous month button to navigate toward 5/2025 at (192, 518) on .ui-datepicker-prev
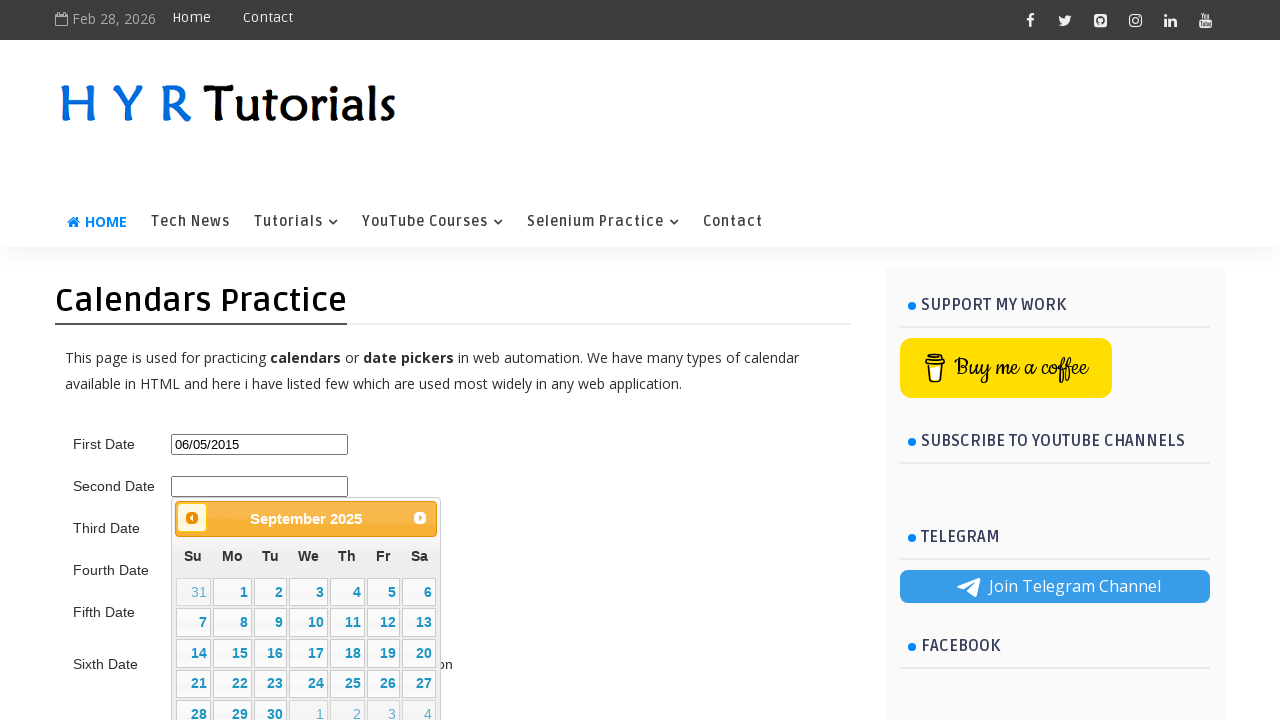

Waited 200ms for calendar animation
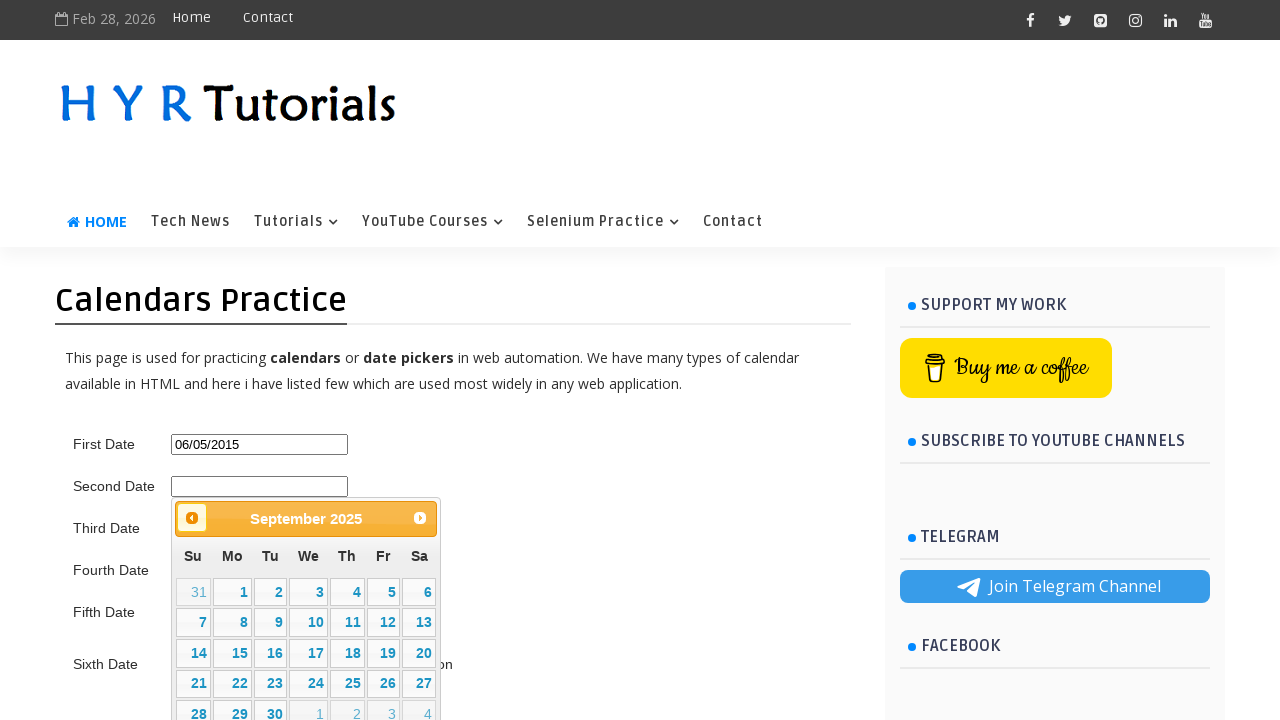

Retrieved updated month/year from datepicker title
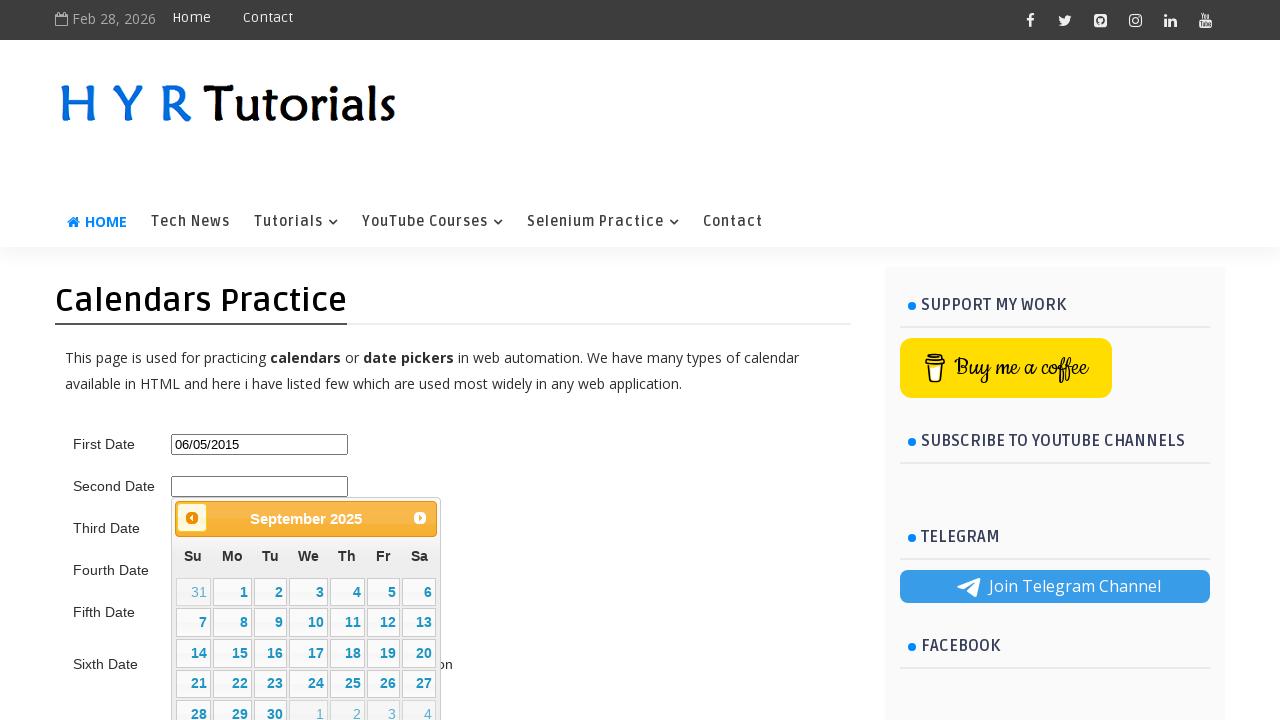

Clicked previous month button to navigate toward 5/2025 at (192, 518) on .ui-datepicker-prev
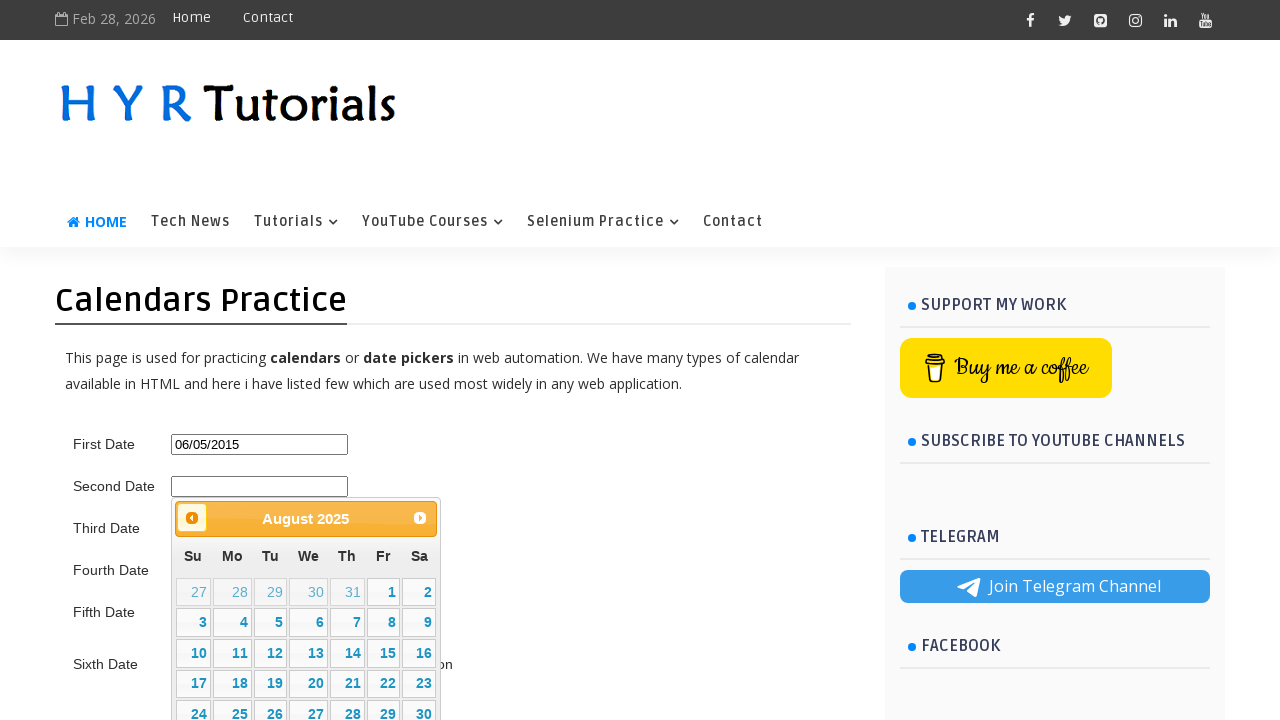

Waited 200ms for calendar animation
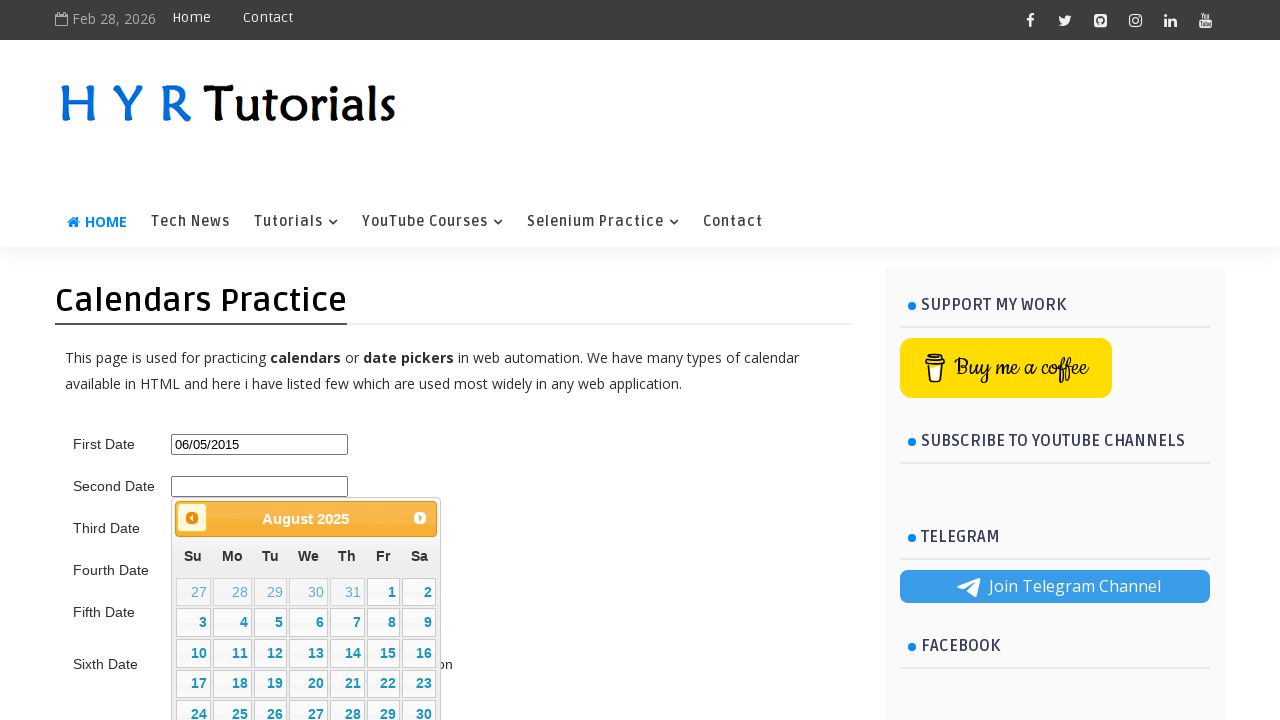

Retrieved updated month/year from datepicker title
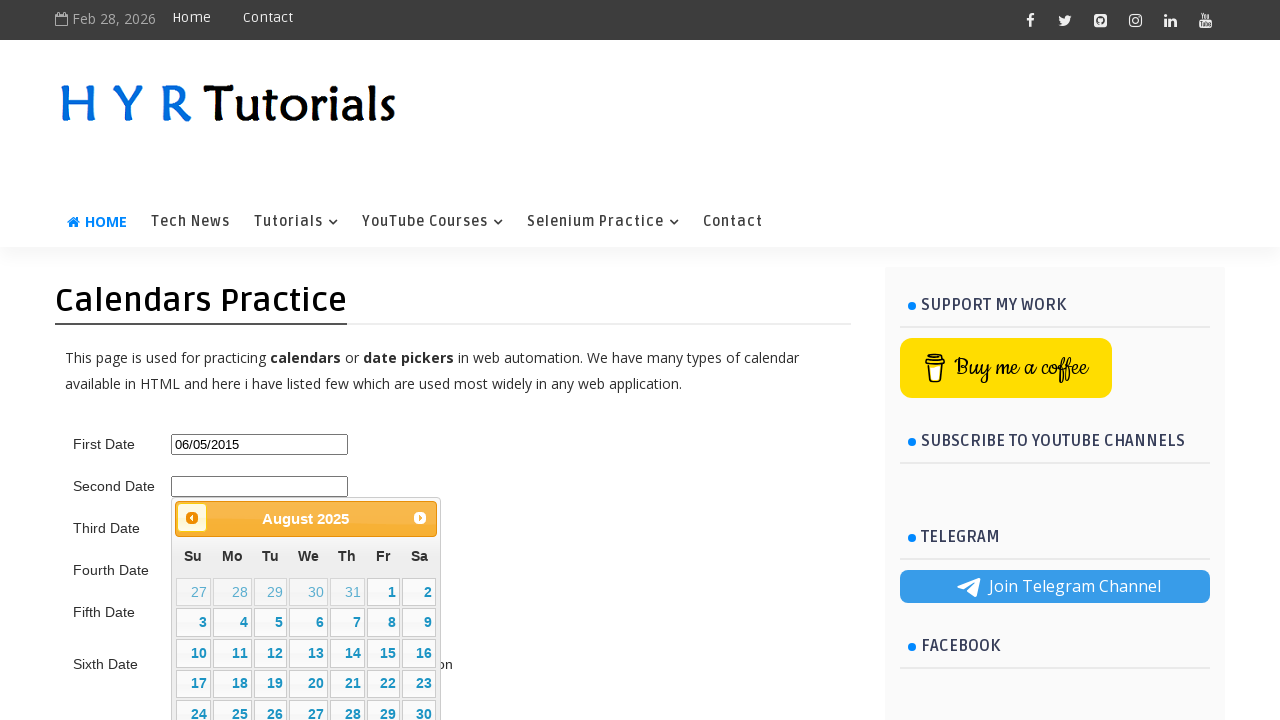

Clicked previous month button to navigate toward 5/2025 at (192, 518) on .ui-datepicker-prev
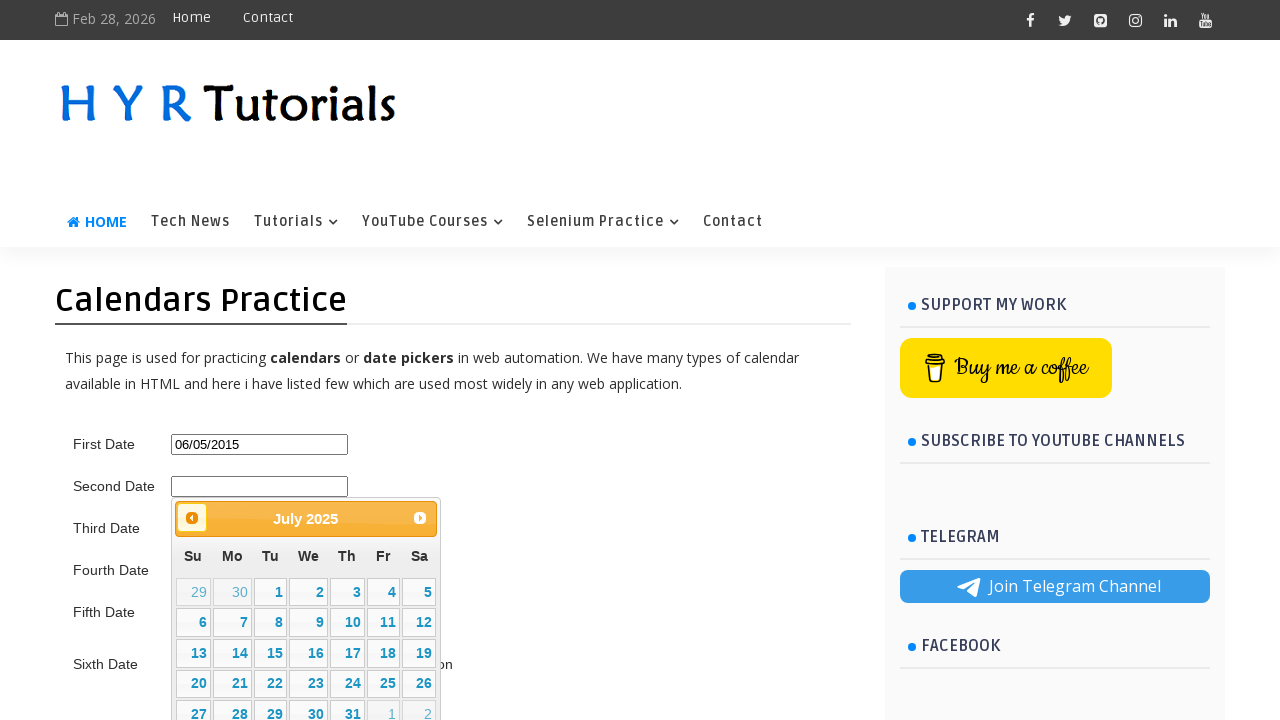

Waited 200ms for calendar animation
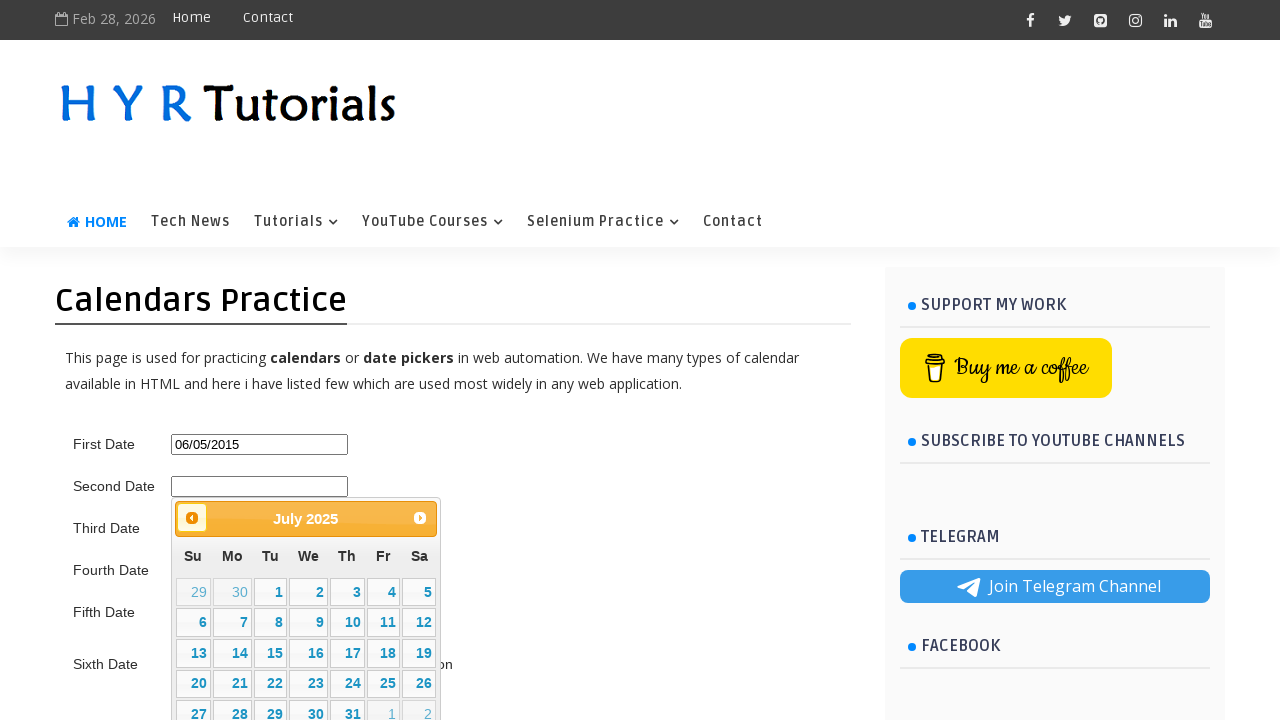

Retrieved updated month/year from datepicker title
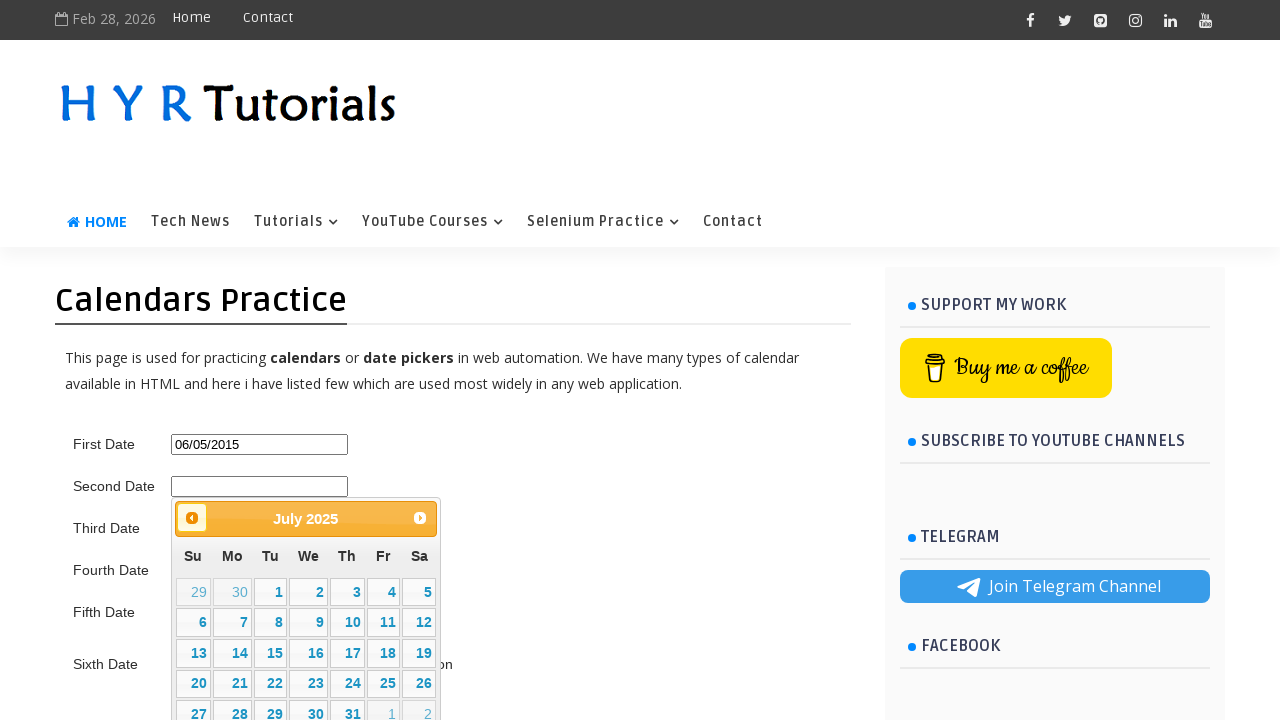

Clicked previous month button to navigate toward 5/2025 at (192, 518) on .ui-datepicker-prev
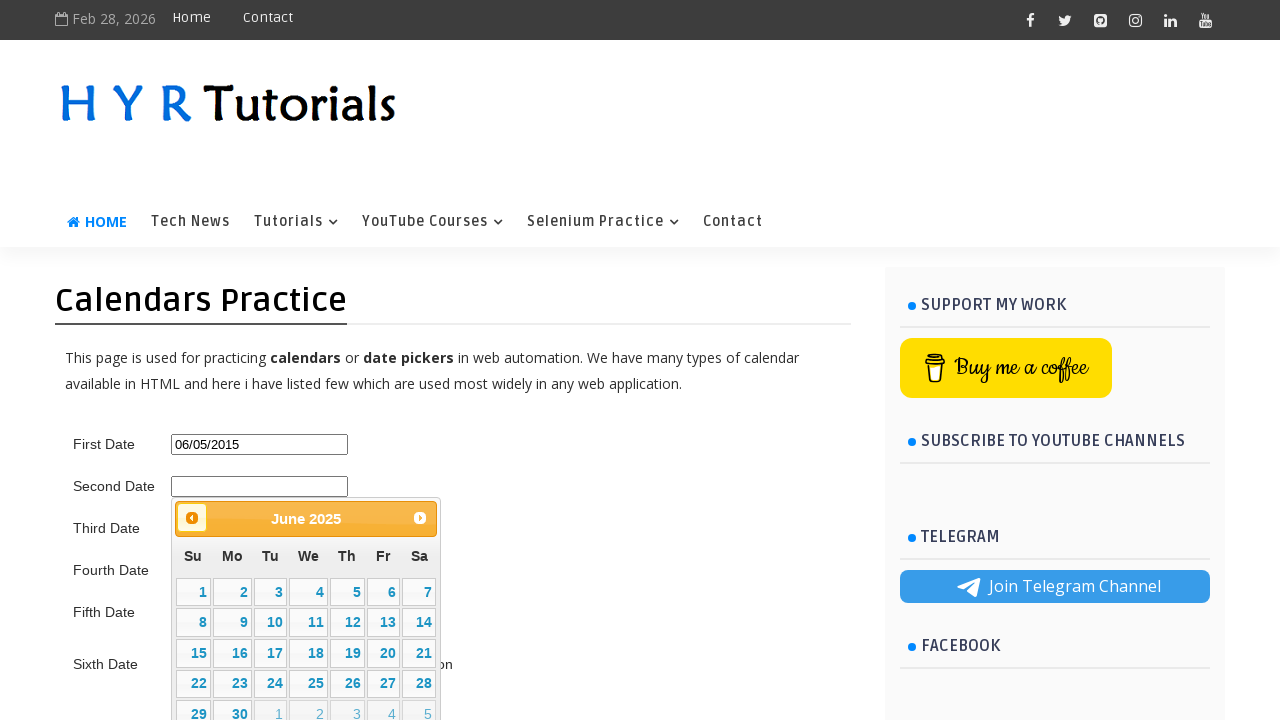

Waited 200ms for calendar animation
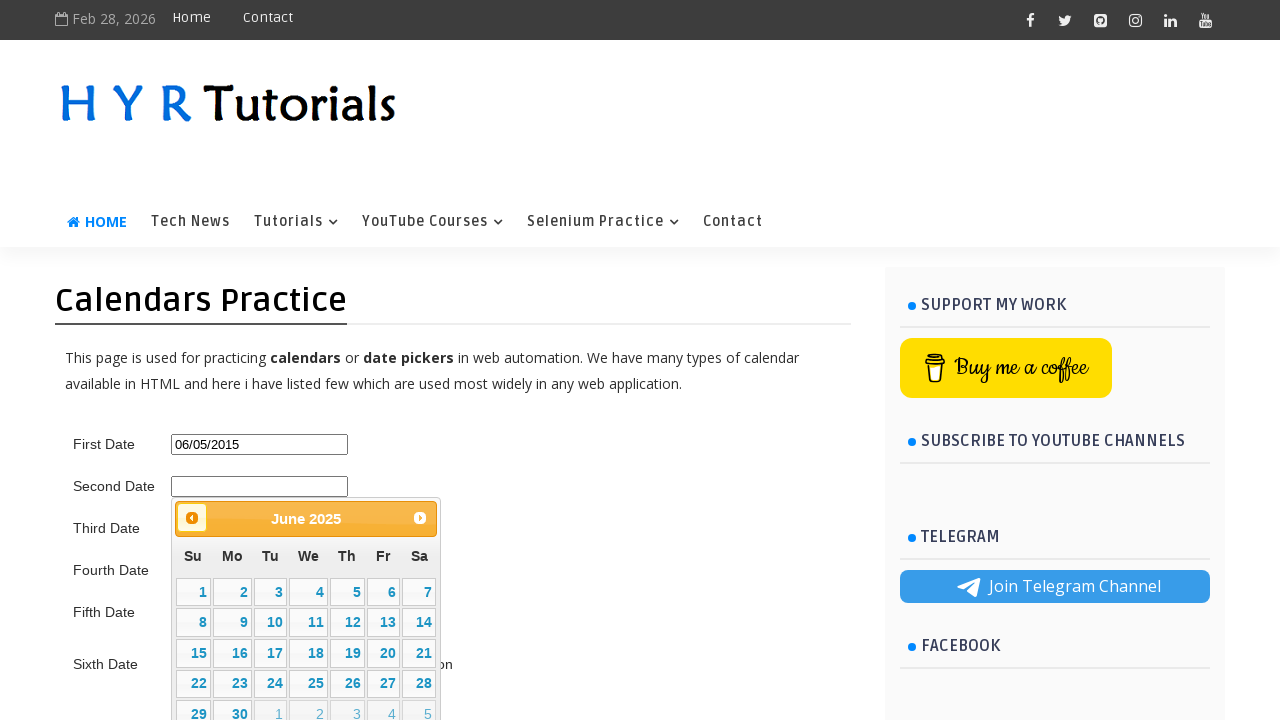

Retrieved updated month/year from datepicker title
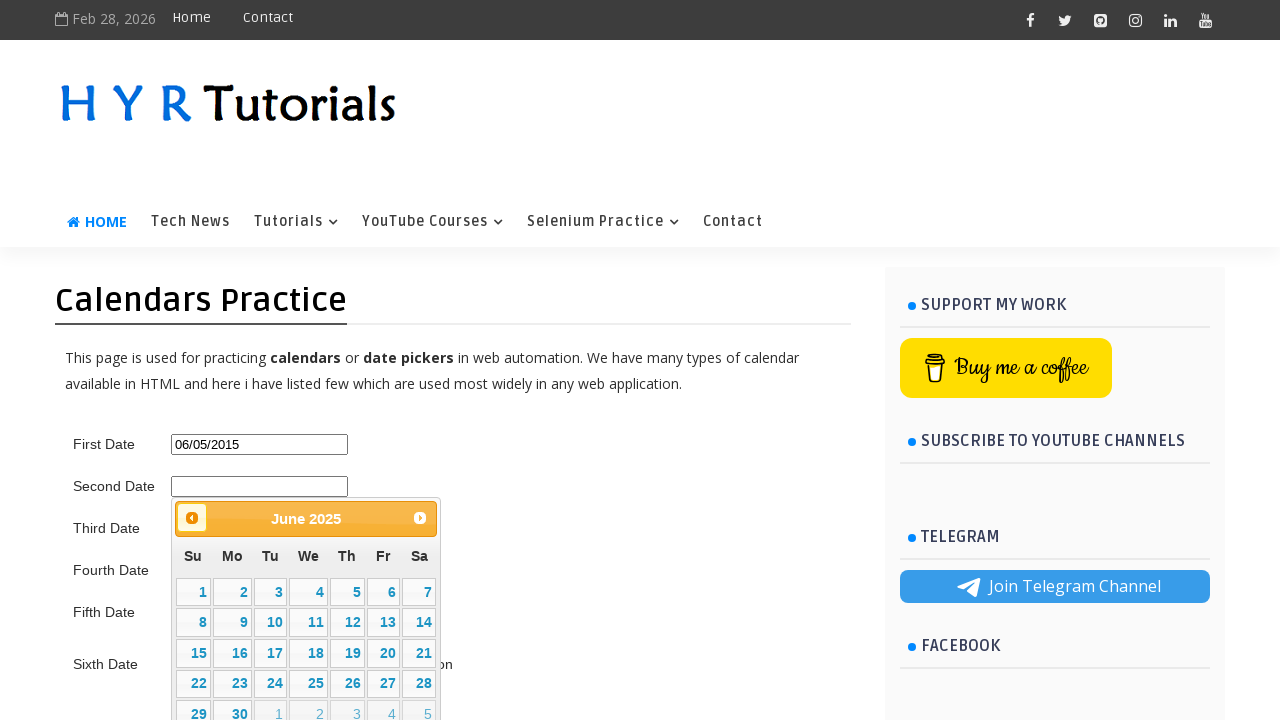

Selected day 5 from calendar at (347, 592) on //table[@class='ui-datepicker-calendar']//td[not(contains(@class,'ui-datepicker-
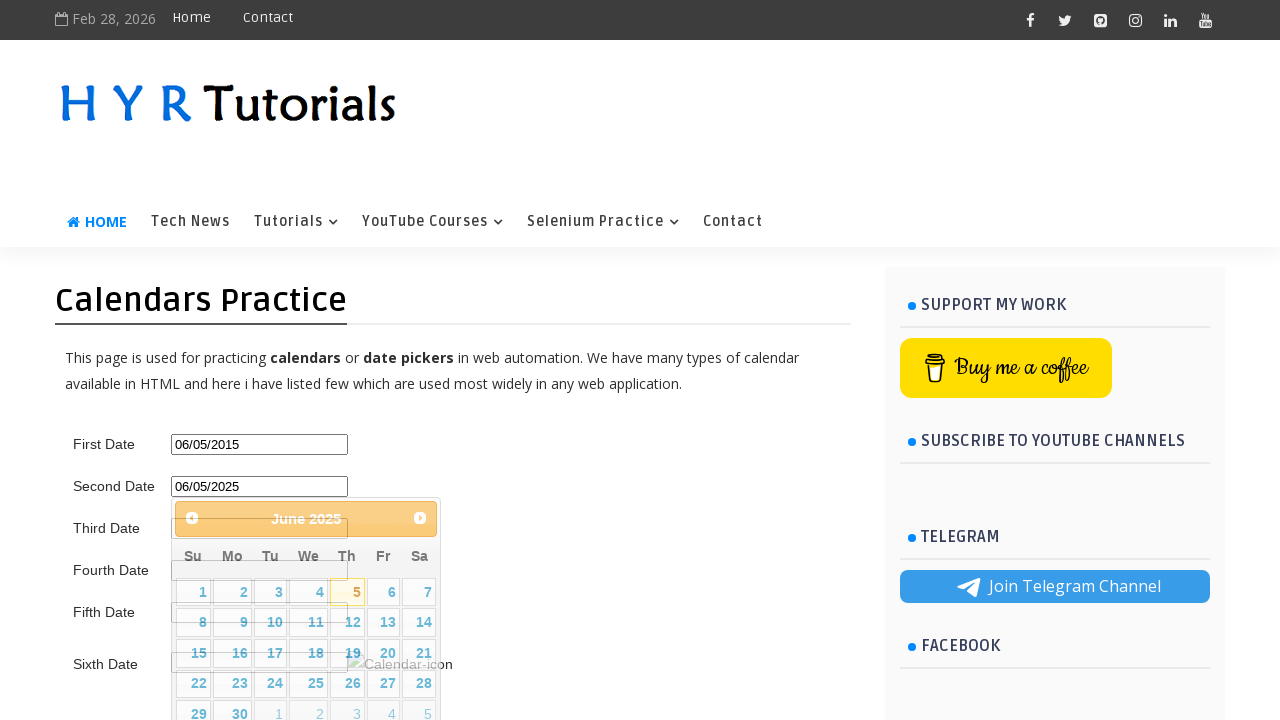

Successfully selected June 5, 2025 from second date picker
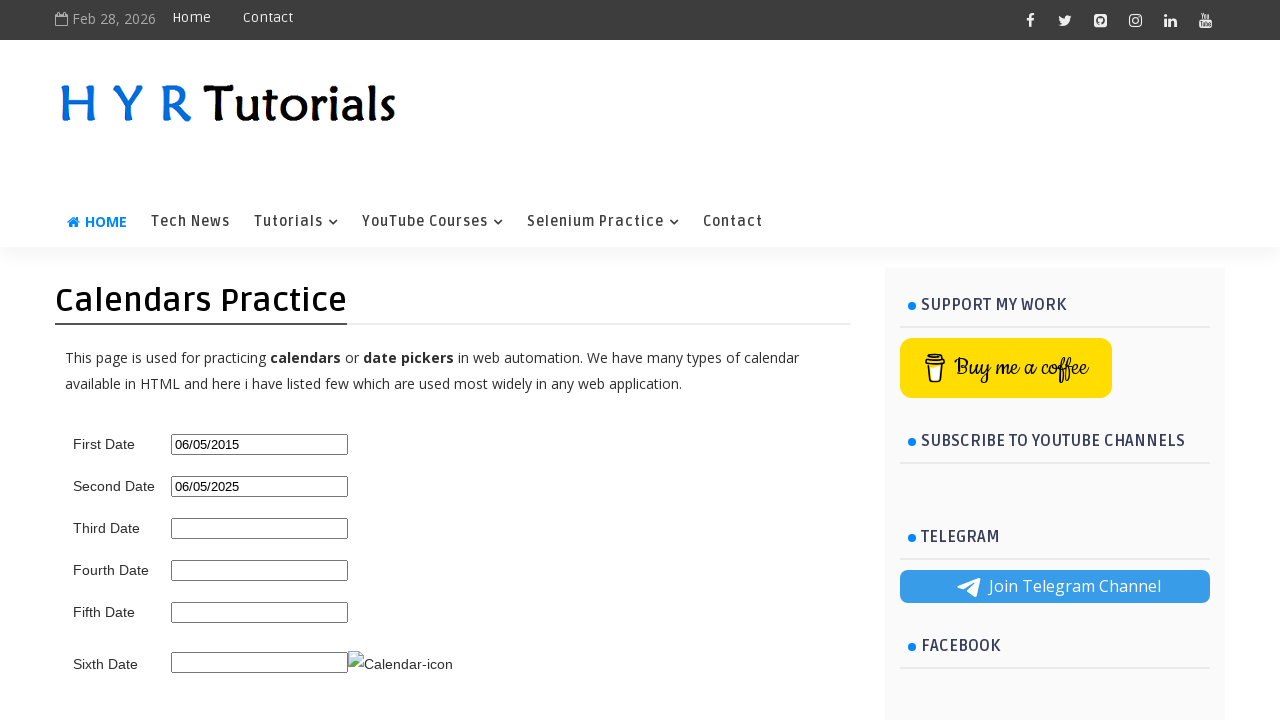

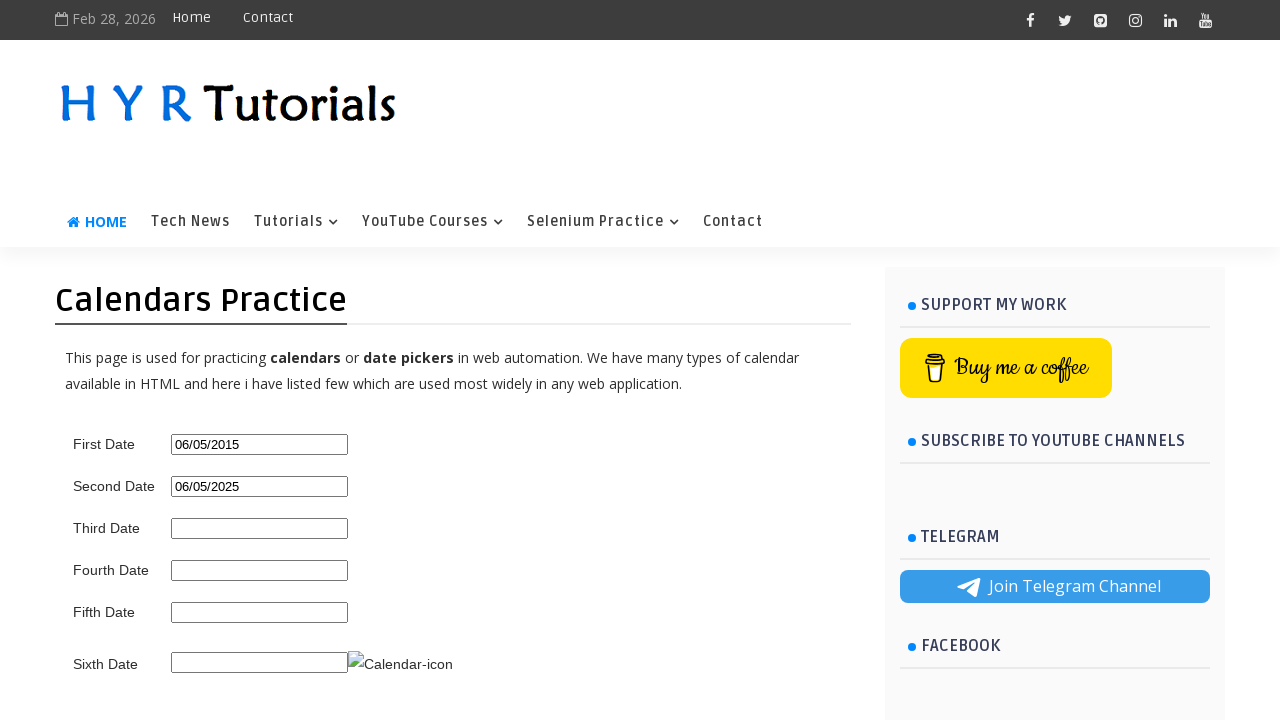